Tests multi-select dropdown functionality by iterating through all select elements on the page and selecting all available options in each dropdown.

Starting URL: https://practice.cydeo.com/dropdown

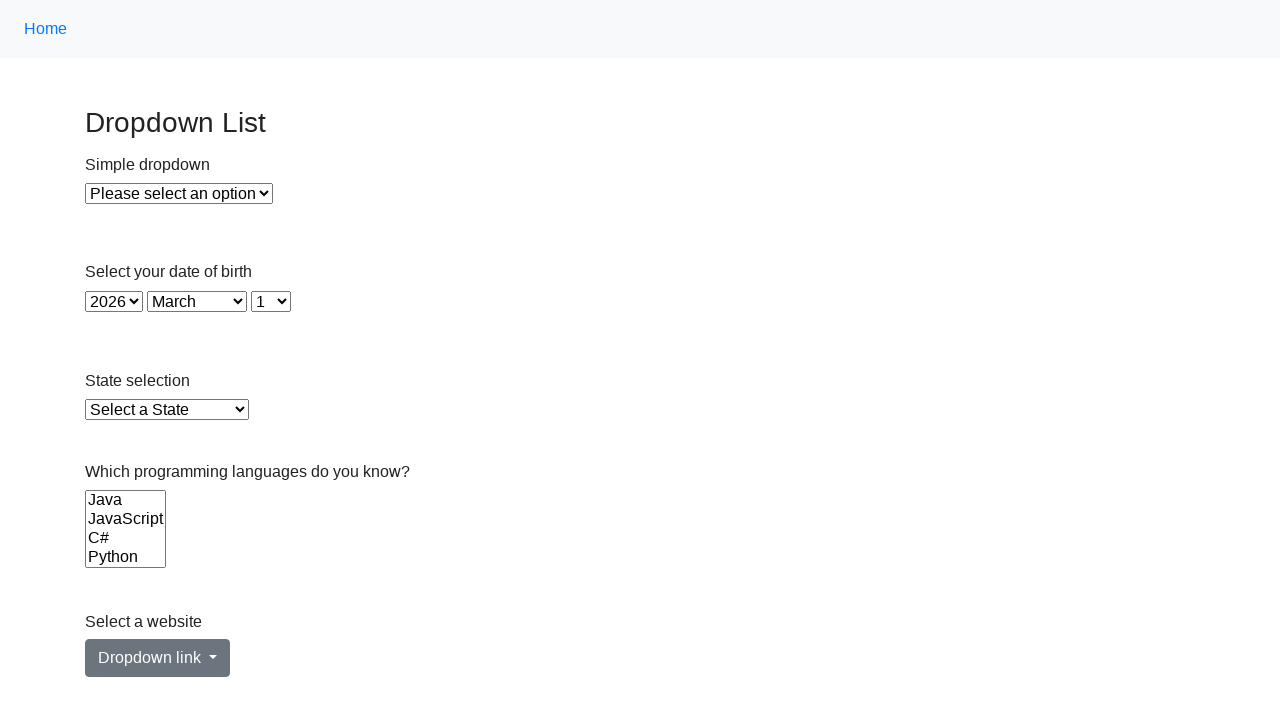

Waited for select elements to load on the page
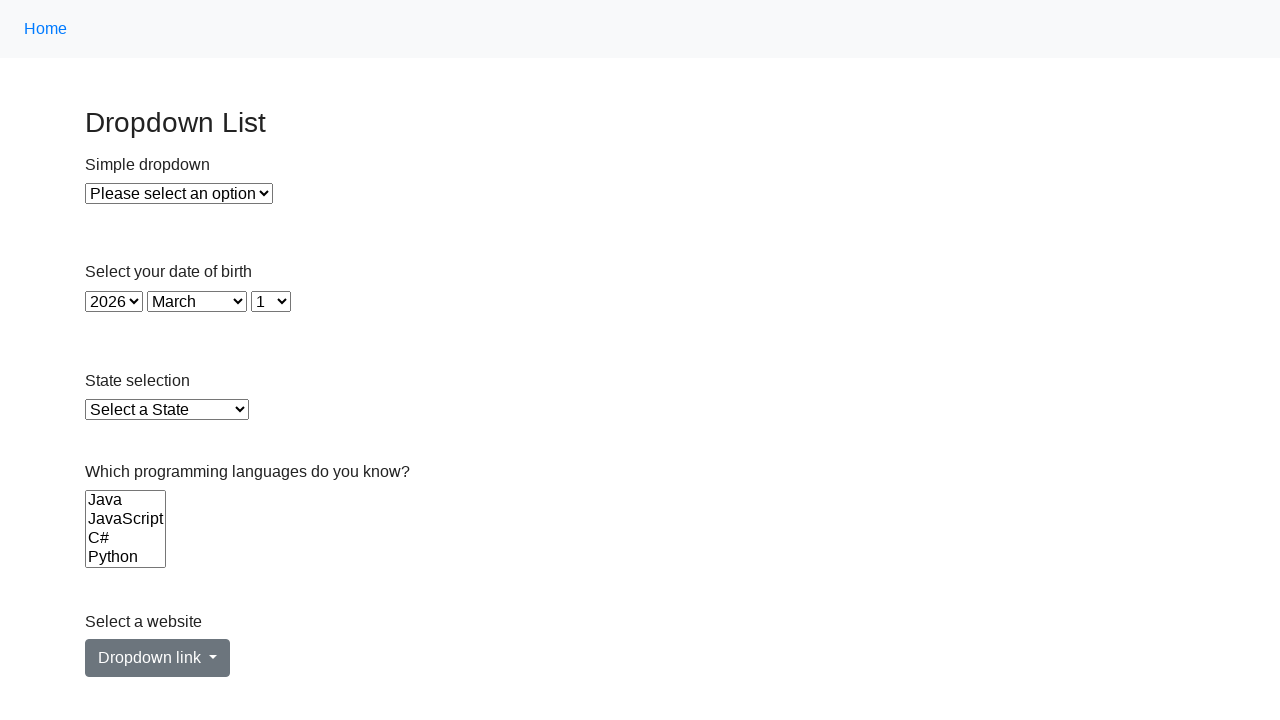

Retrieved all select elements from the page
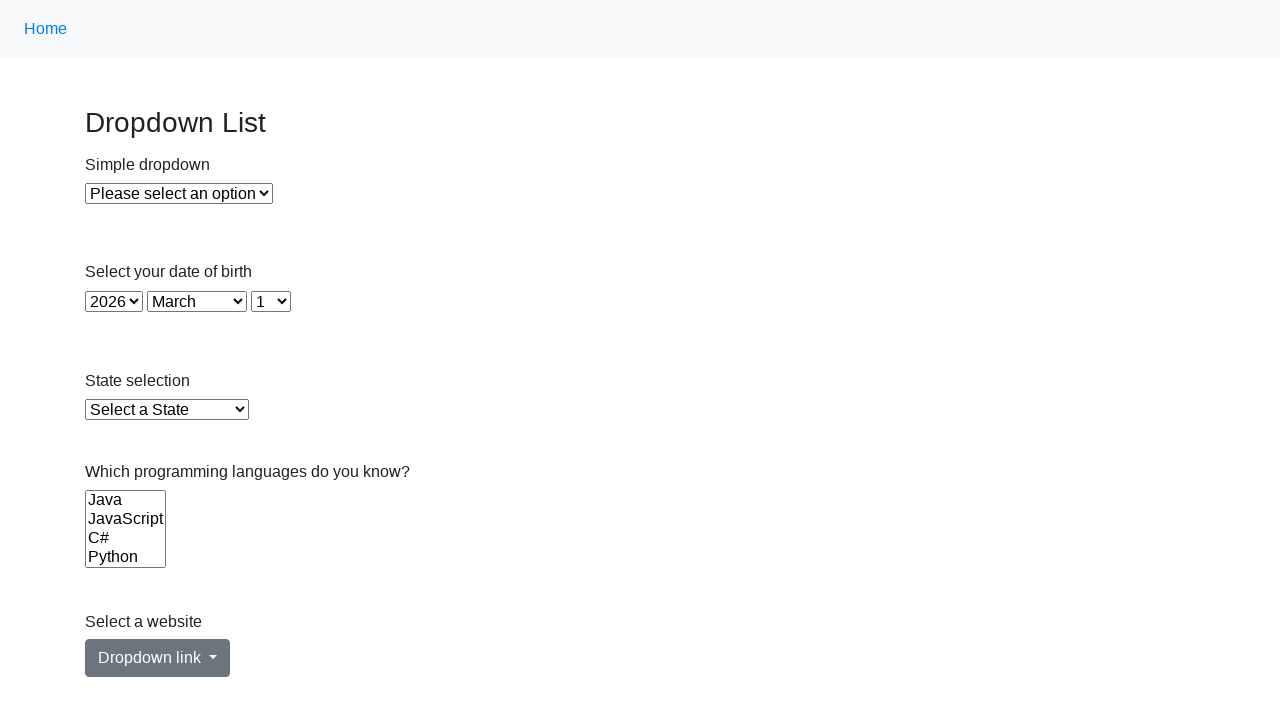

Retrieved all options from a select element
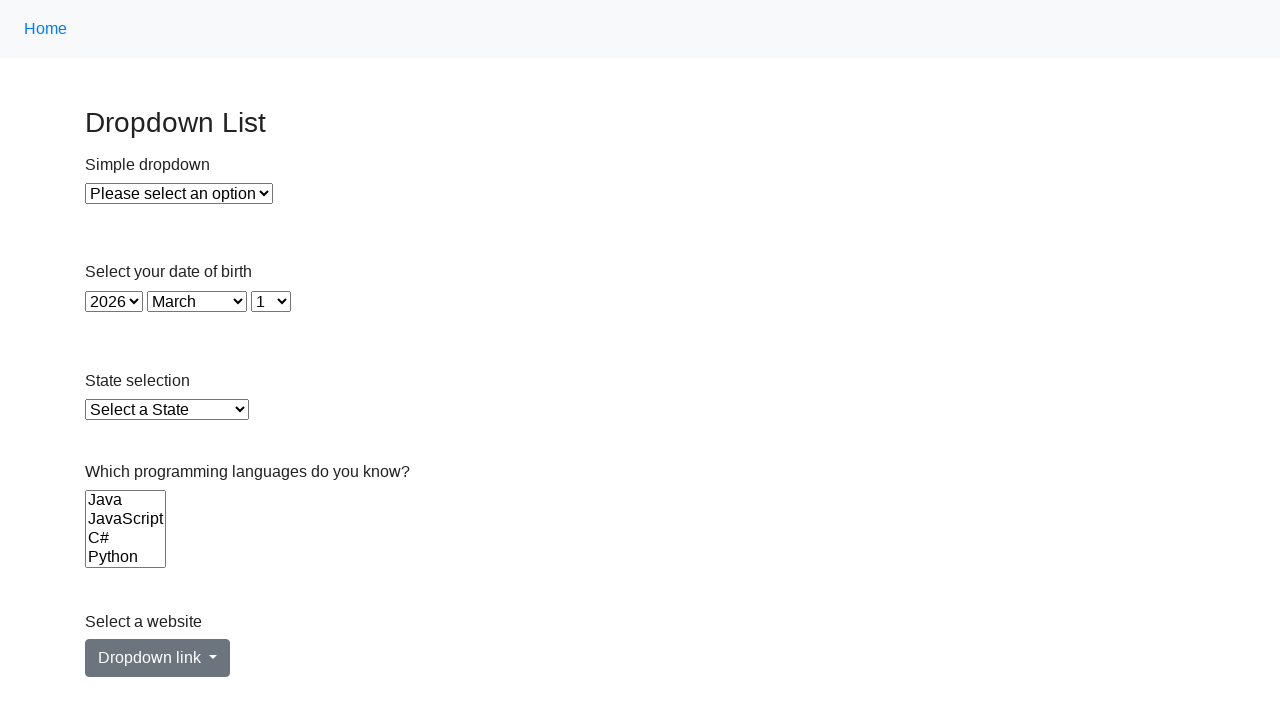

Checked if select element is multi-select: False
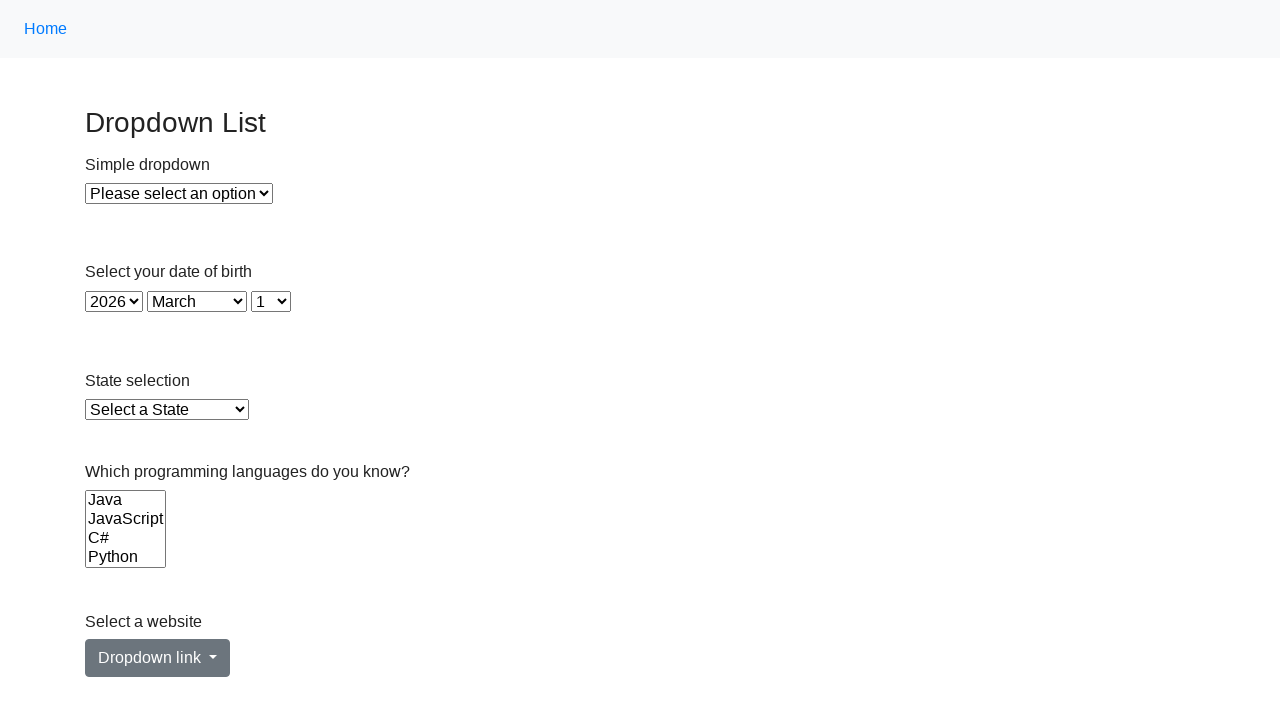

Retrieved option value: 
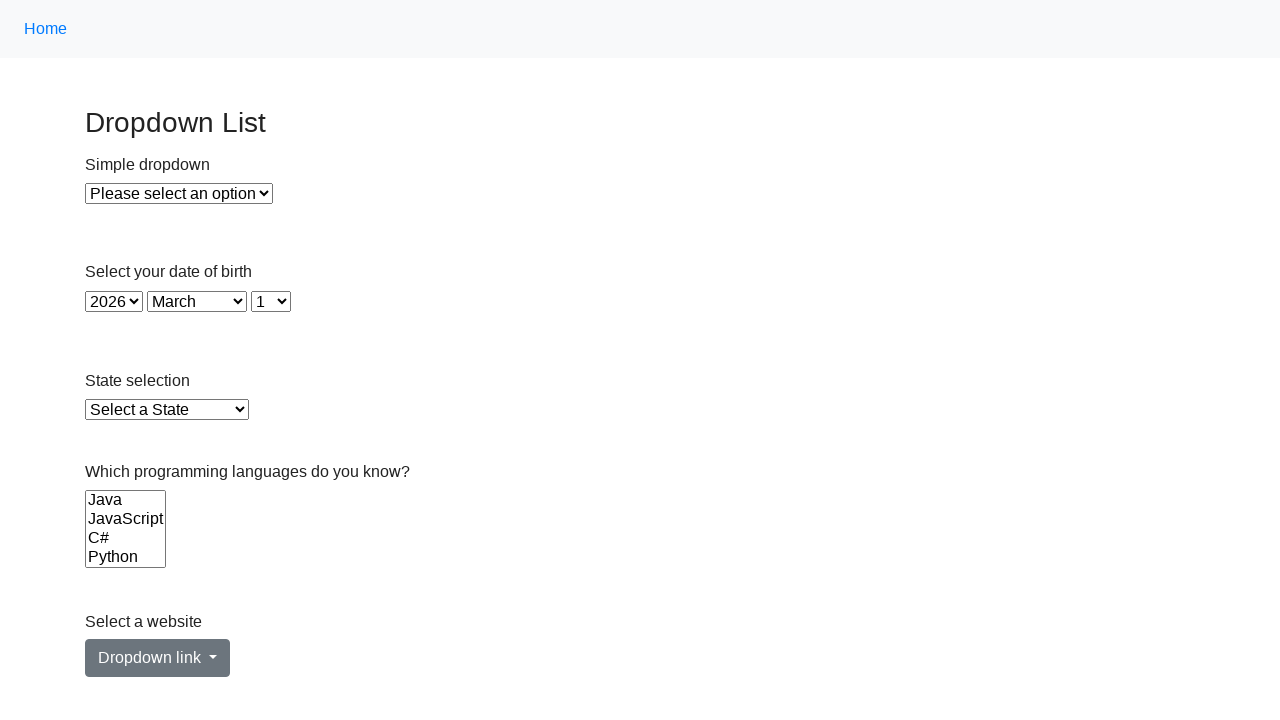

Retrieved option value: 1
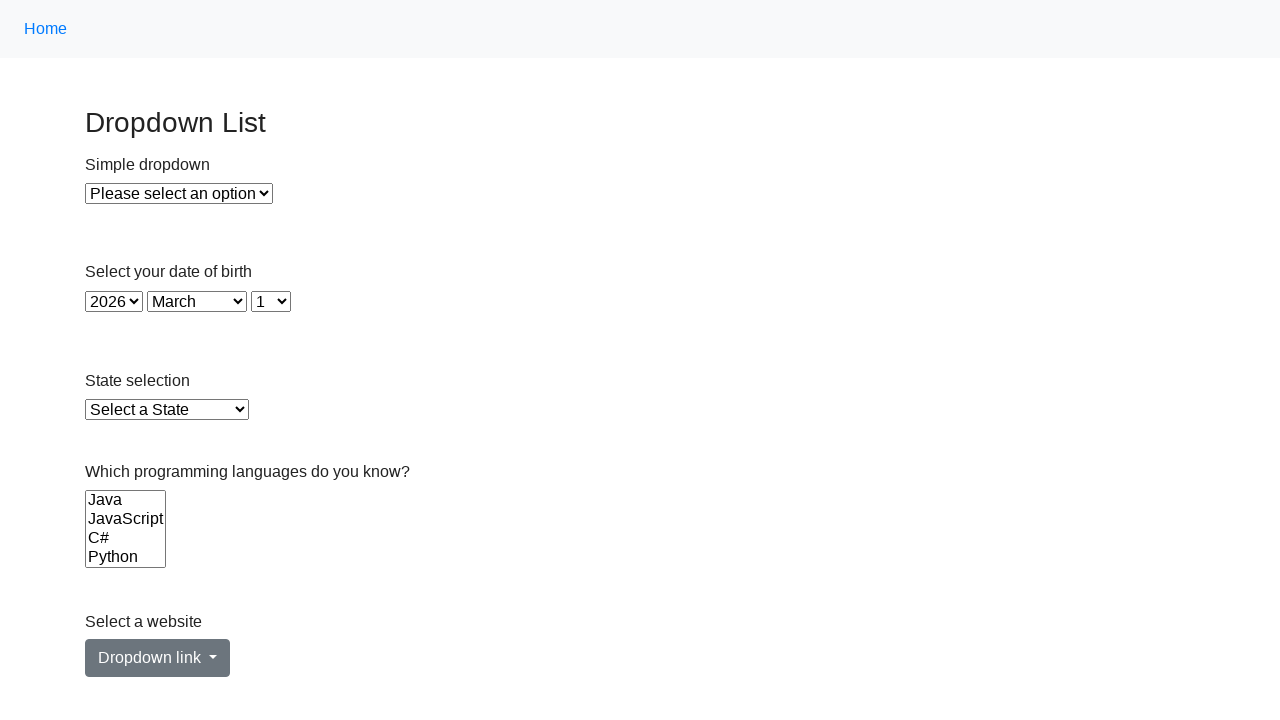

Selected option at index 1 with value '1' in single-select dropdown on select >> nth=0
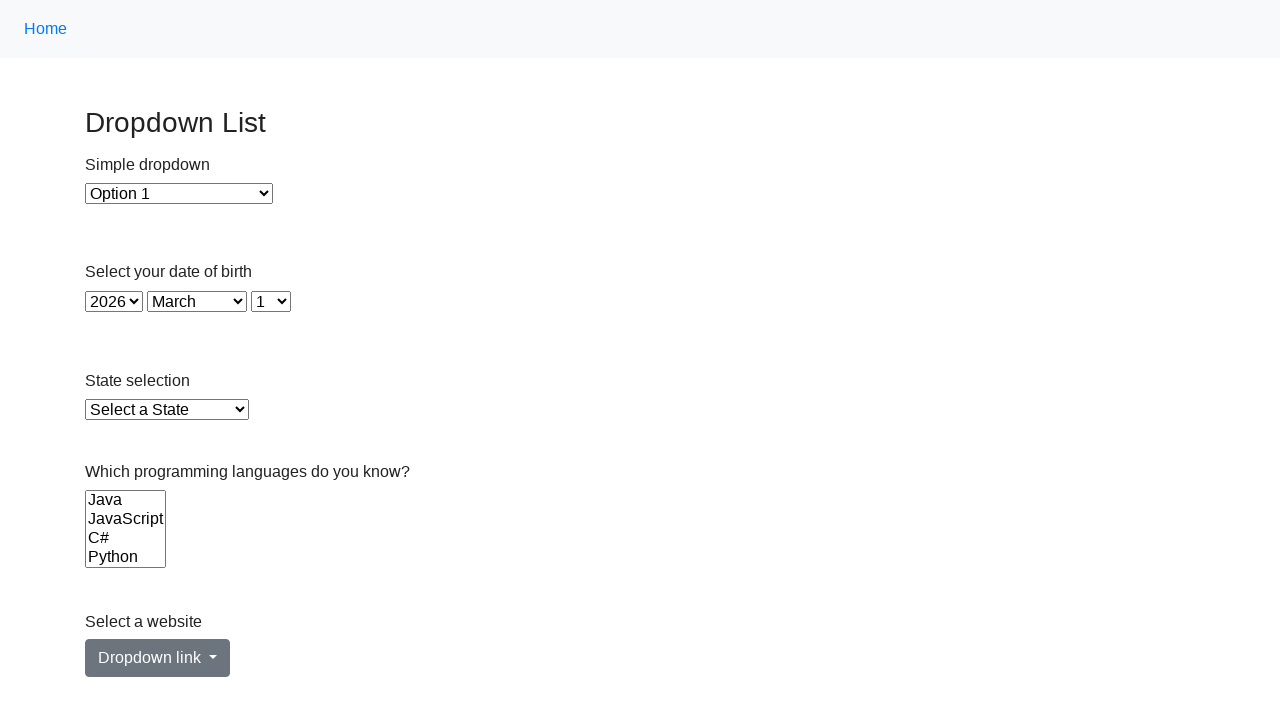

Retrieved option value: 2
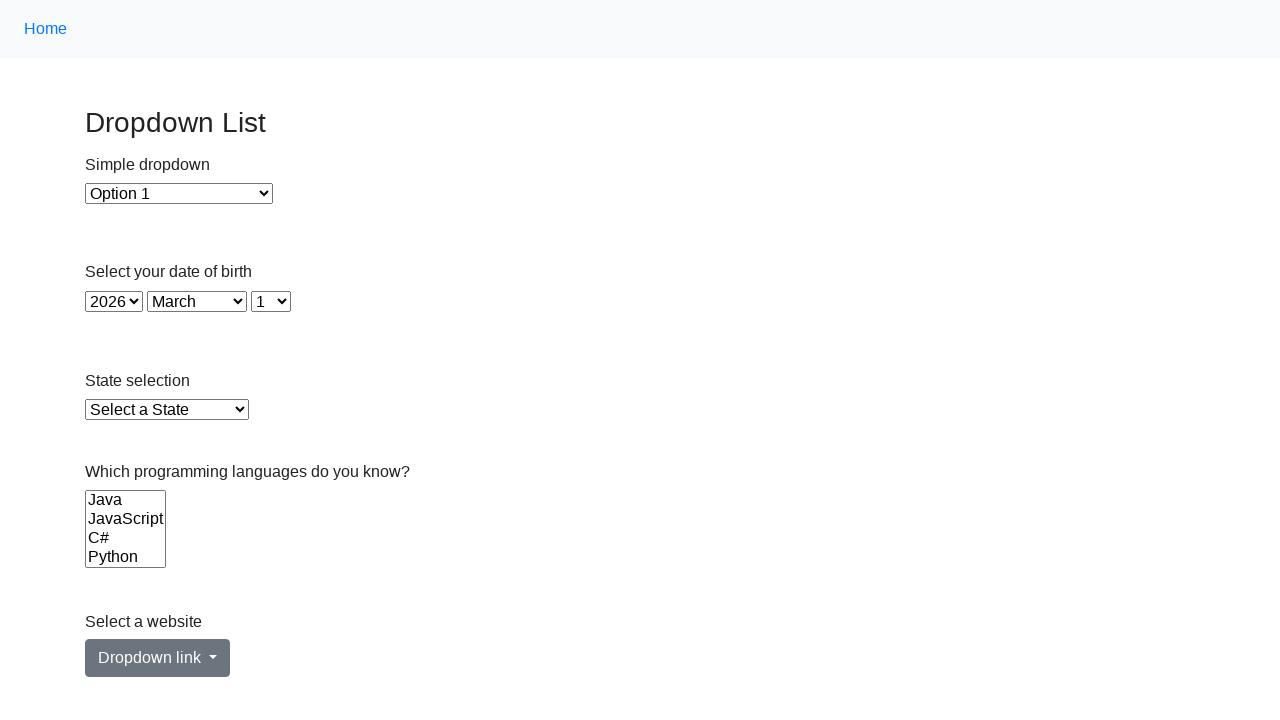

Selected option at index 2 with value '2' in single-select dropdown on select >> nth=0
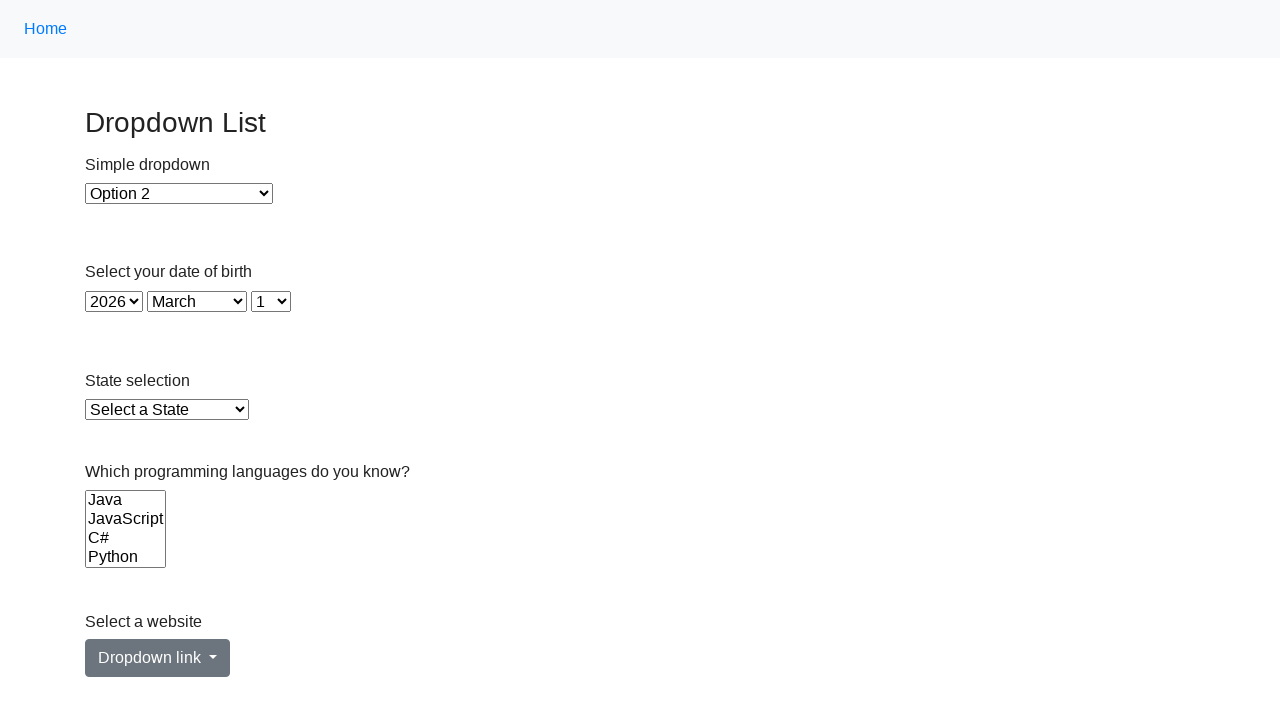

Retrieved all options from a select element
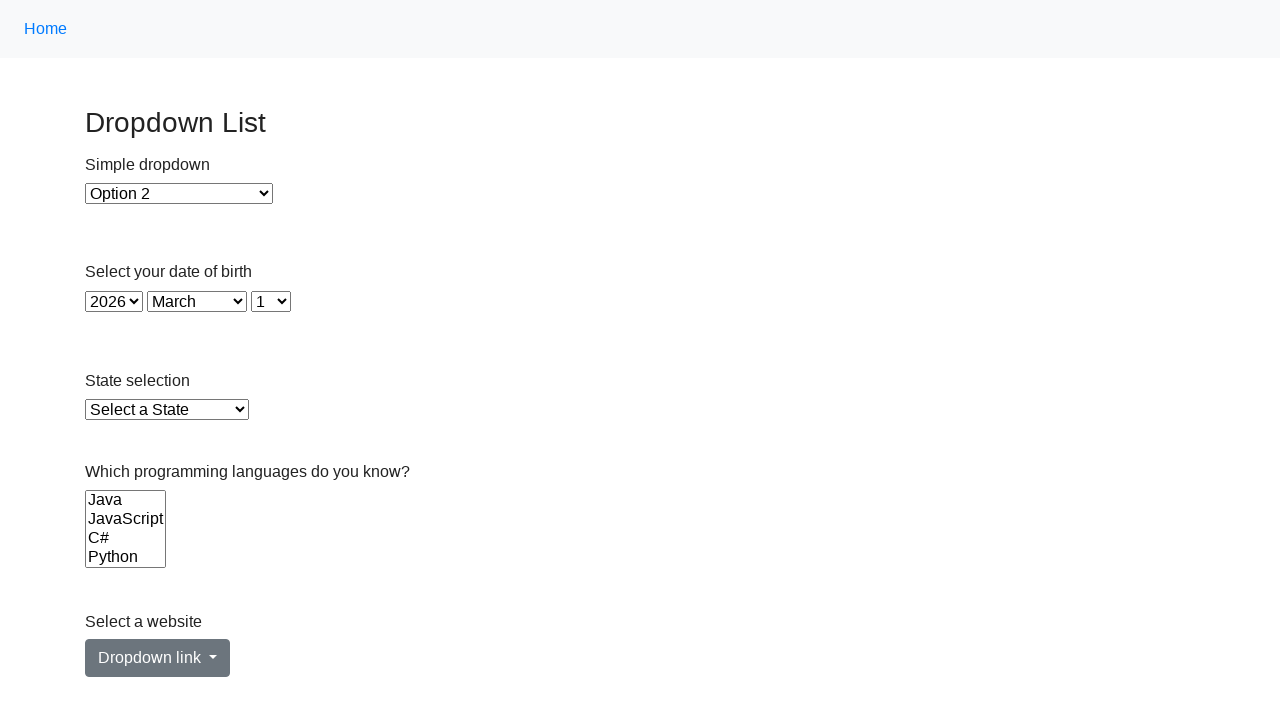

Checked if select element is multi-select: False
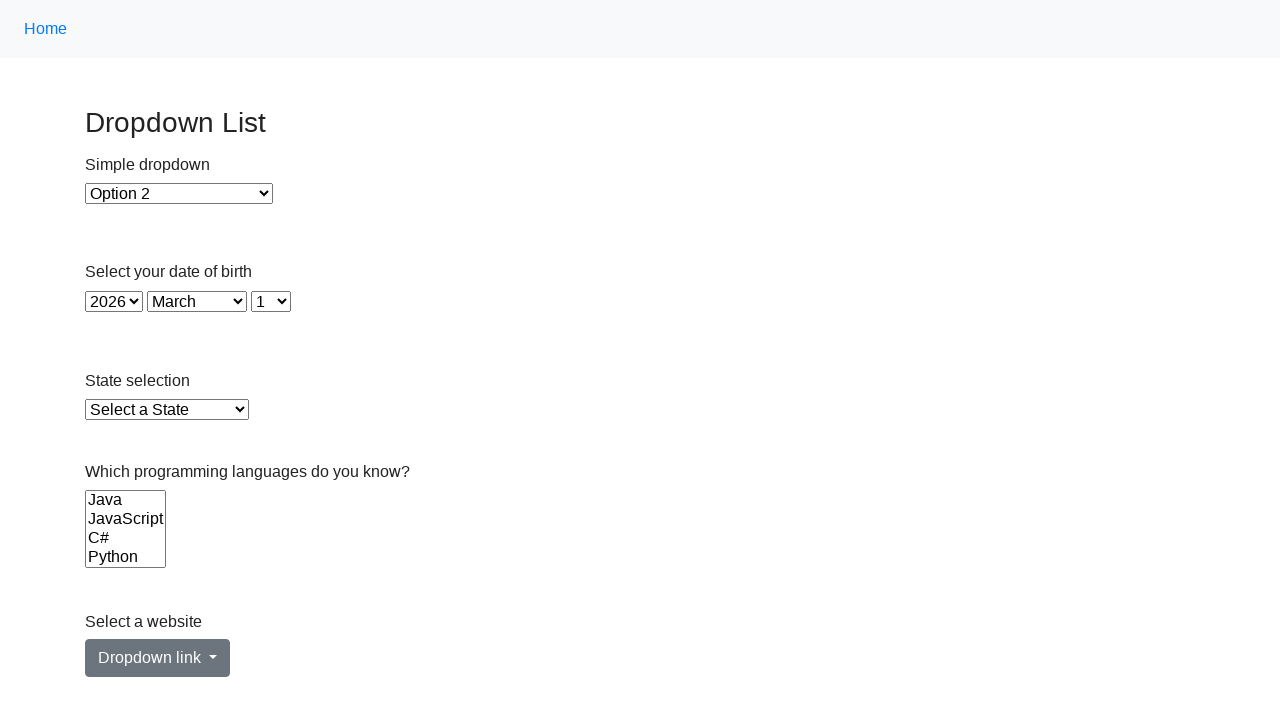

Retrieved option value: 2026
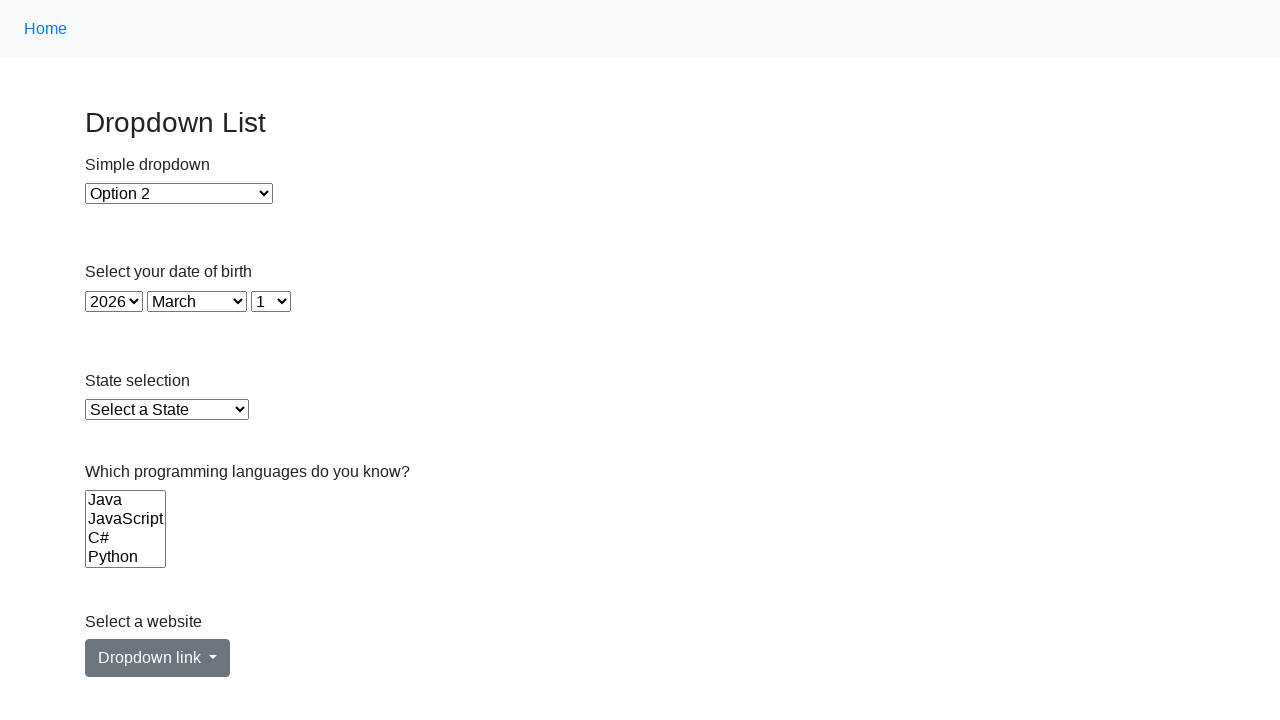

Selected option at index 0 with value '2026' in single-select dropdown on select >> nth=1
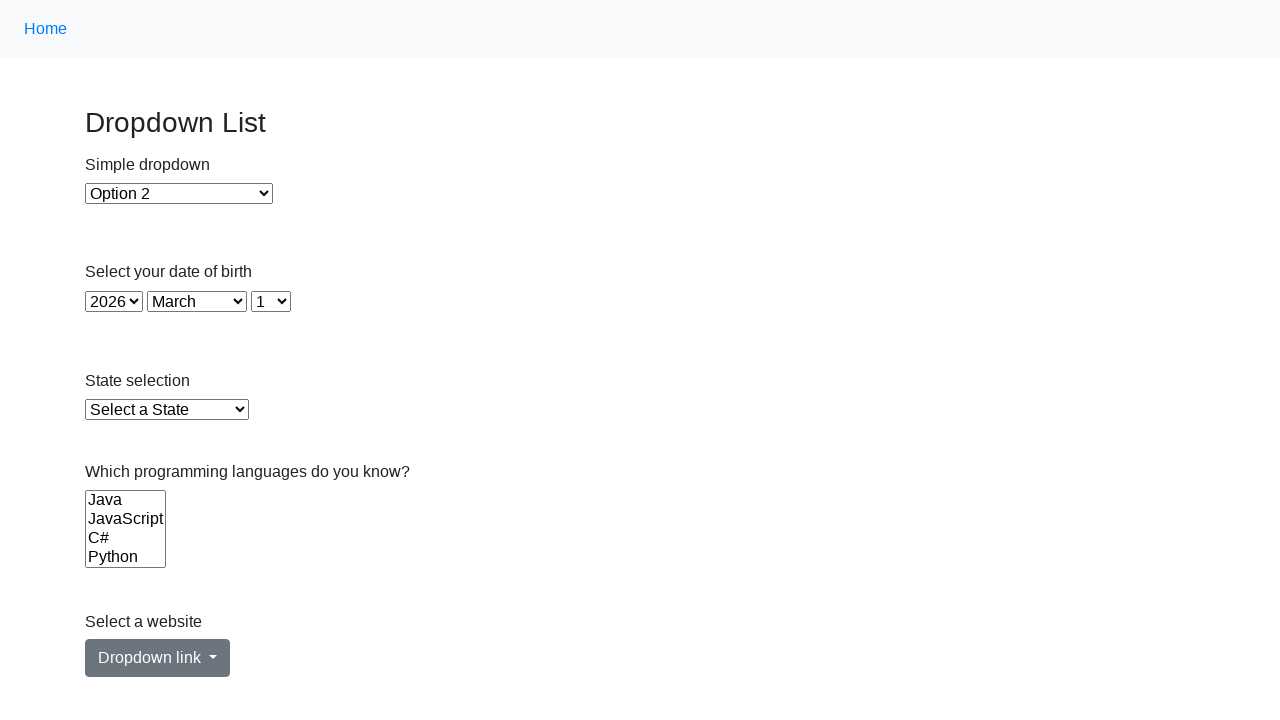

Retrieved option value: 2025
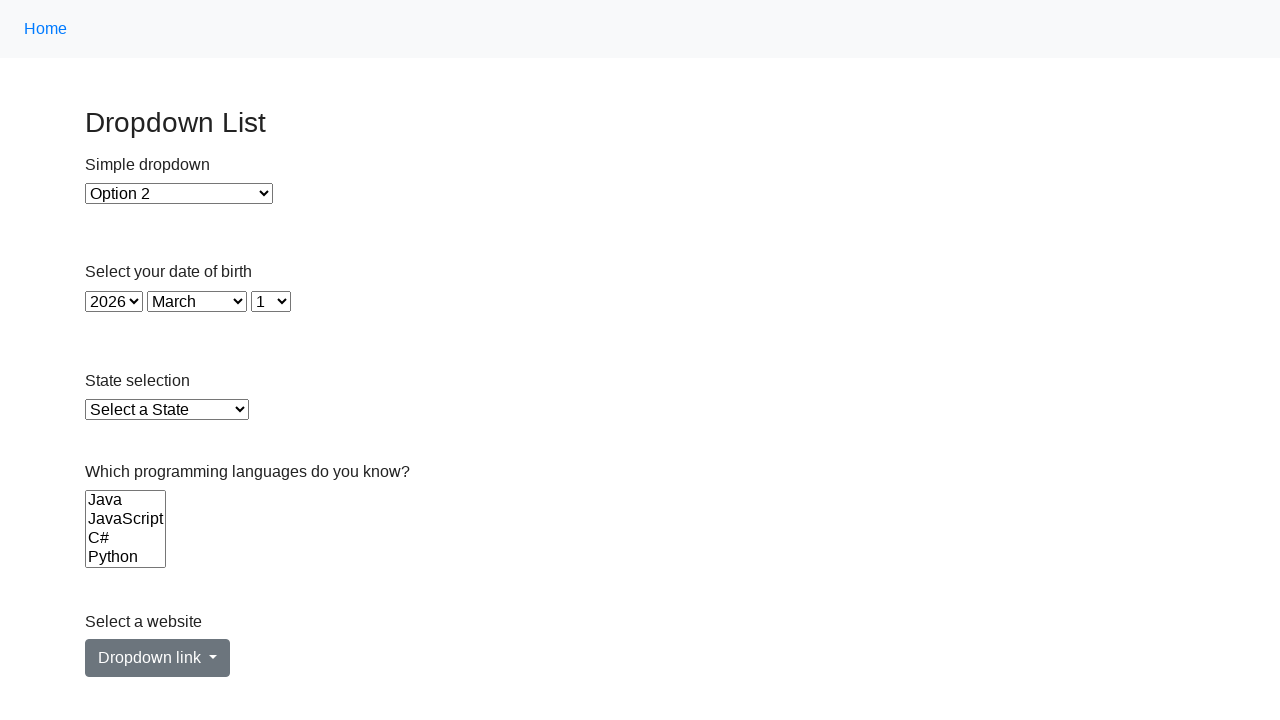

Selected option at index 1 with value '2025' in single-select dropdown on select >> nth=1
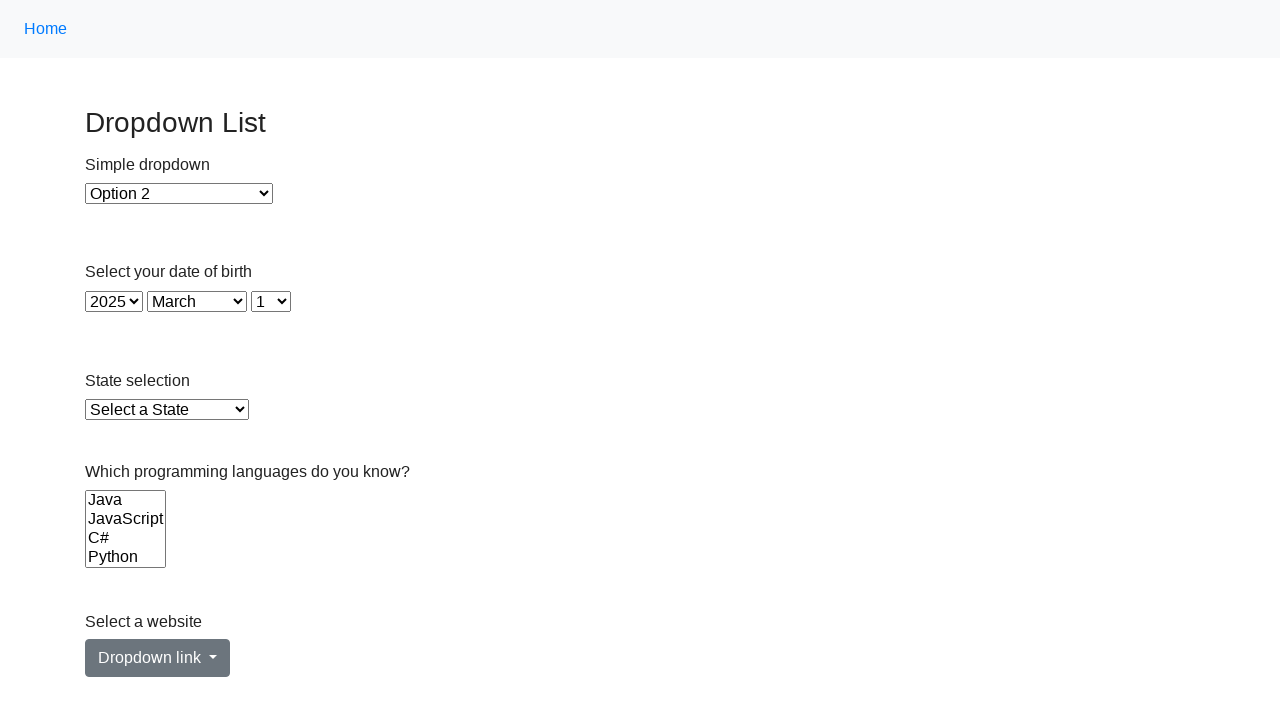

Retrieved option value: 2024
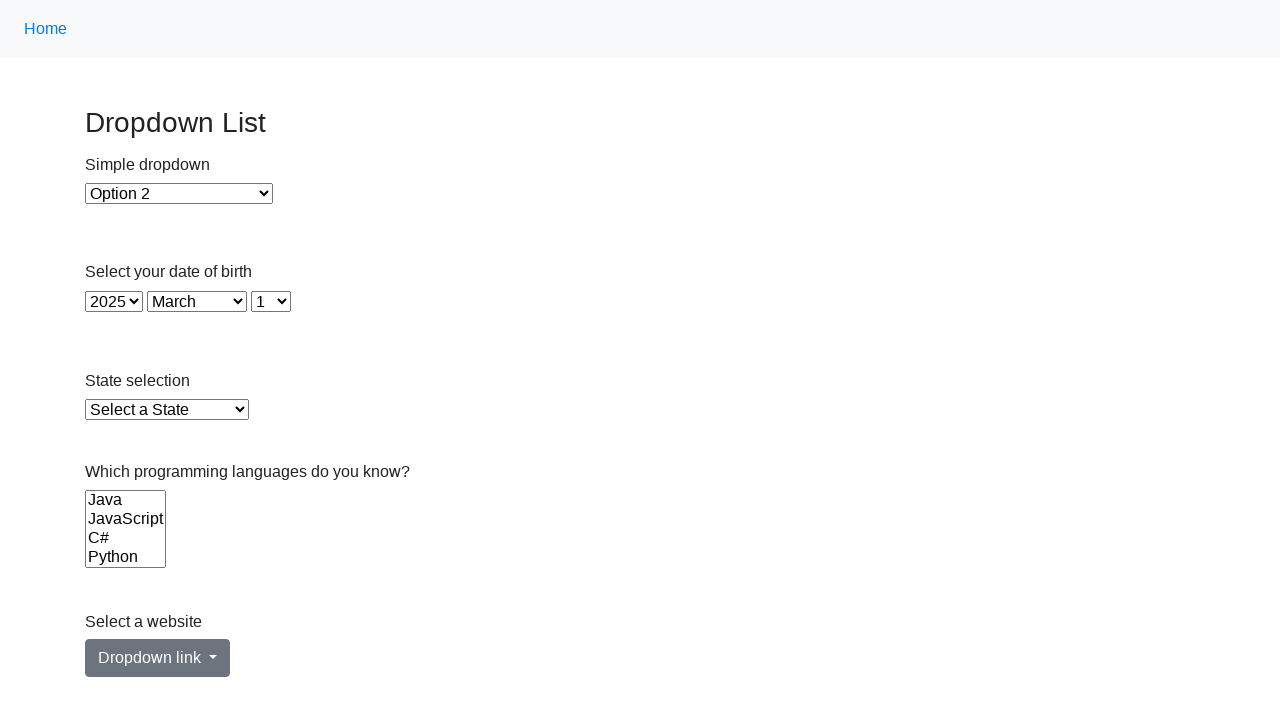

Selected option at index 2 with value '2024' in single-select dropdown on select >> nth=1
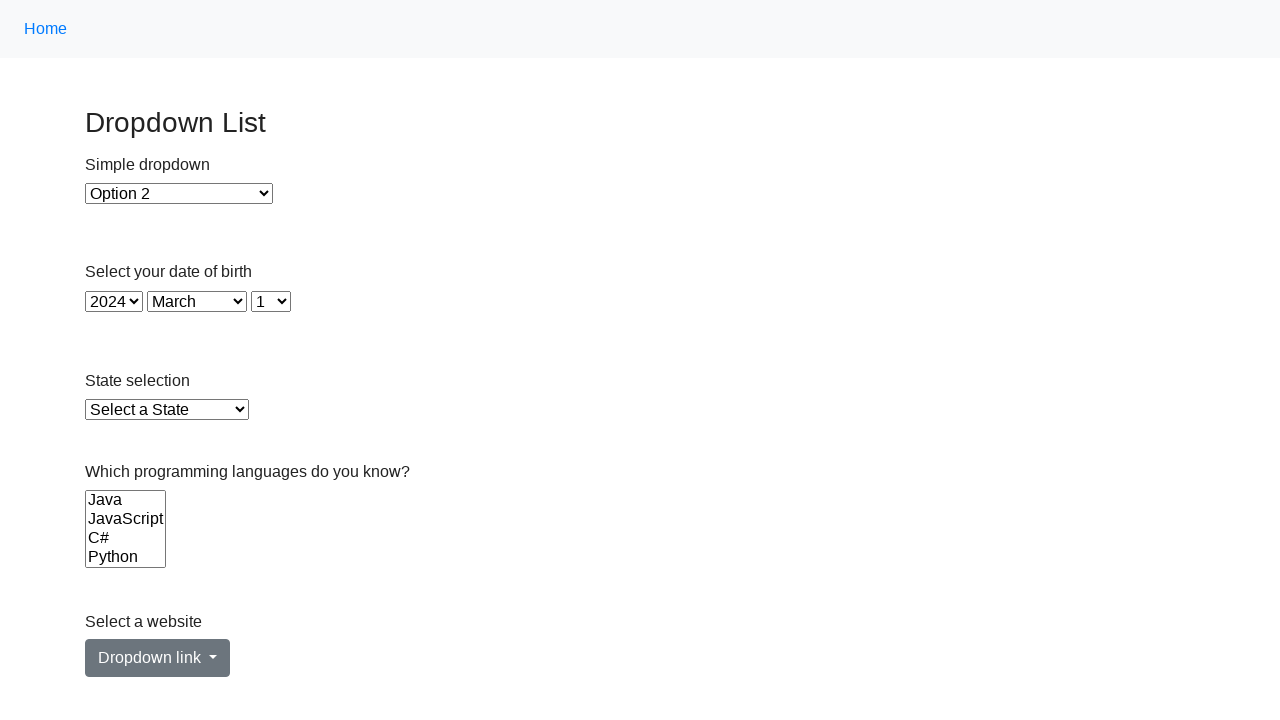

Retrieved option value: 2023
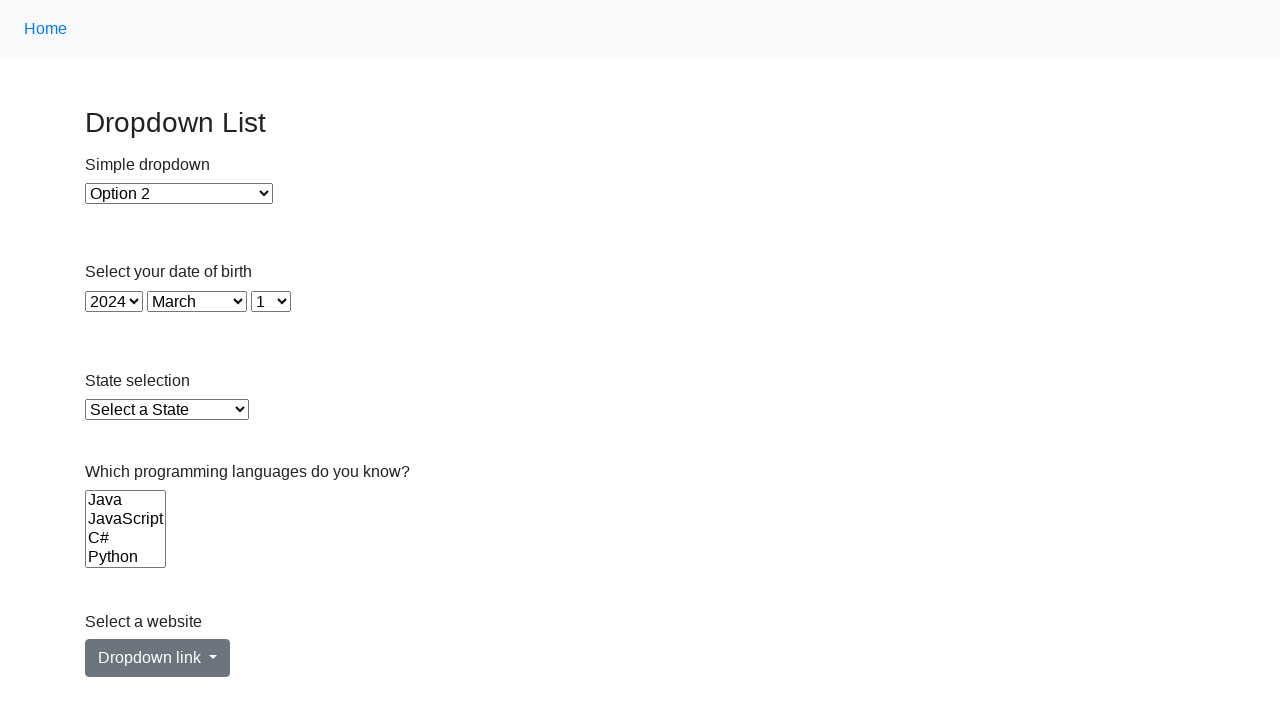

Selected option at index 3 with value '2023' in single-select dropdown on select >> nth=1
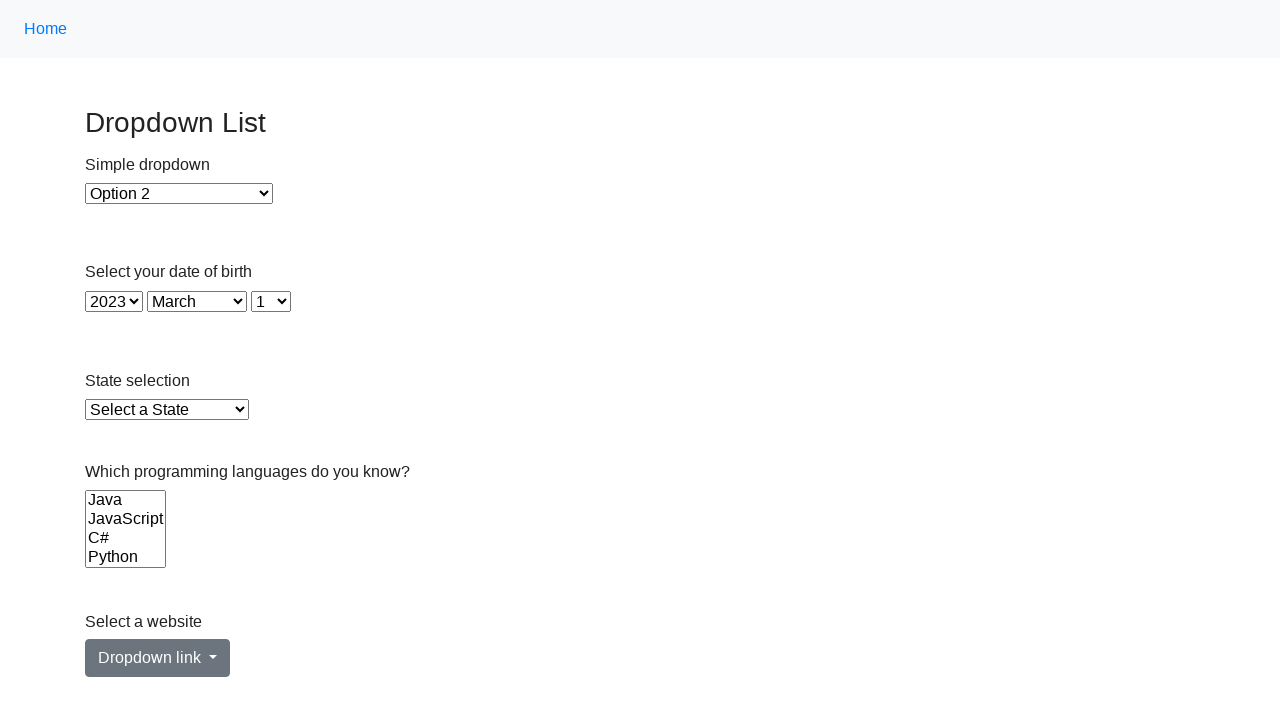

Retrieved option value: 2022
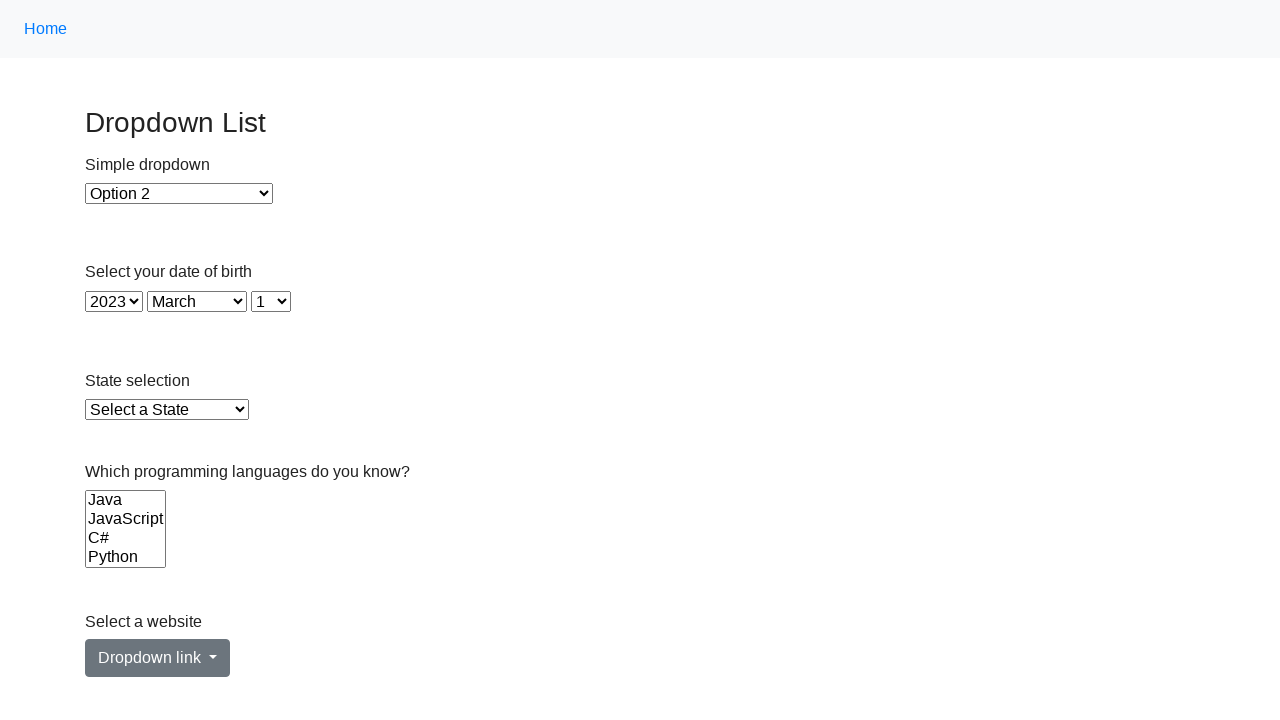

Selected option at index 4 with value '2022' in single-select dropdown on select >> nth=1
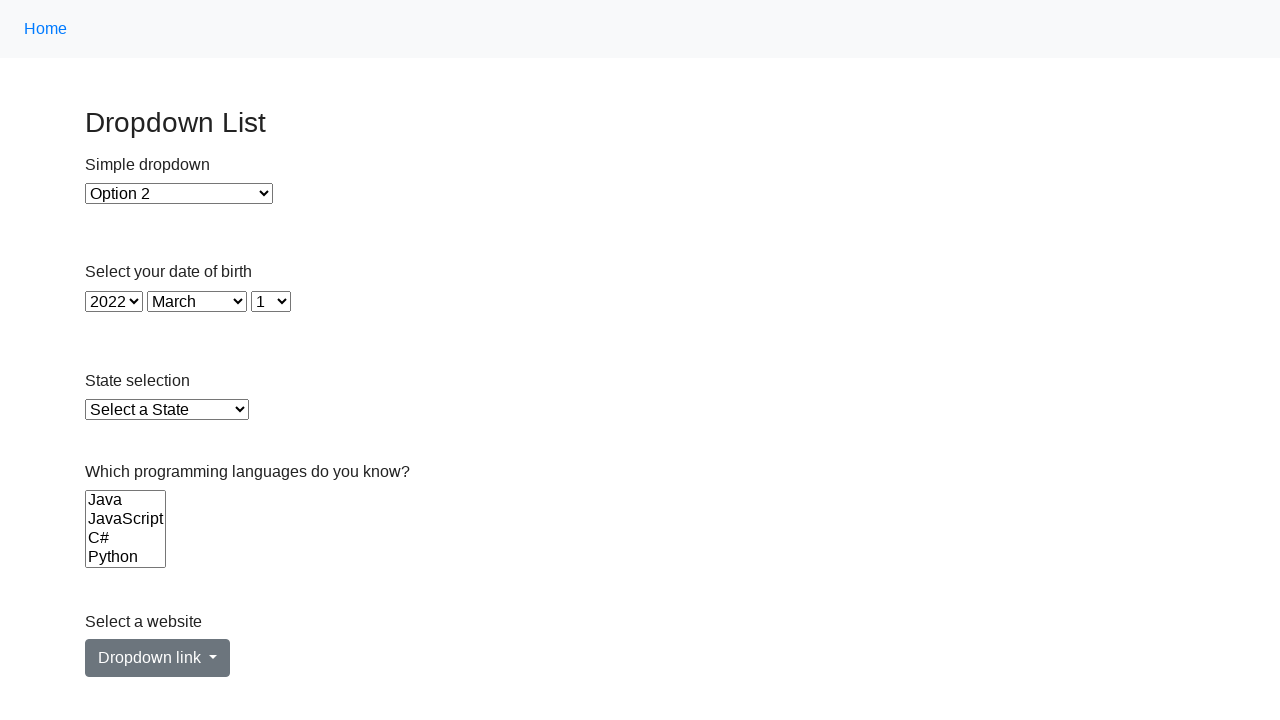

Retrieved option value: 2021
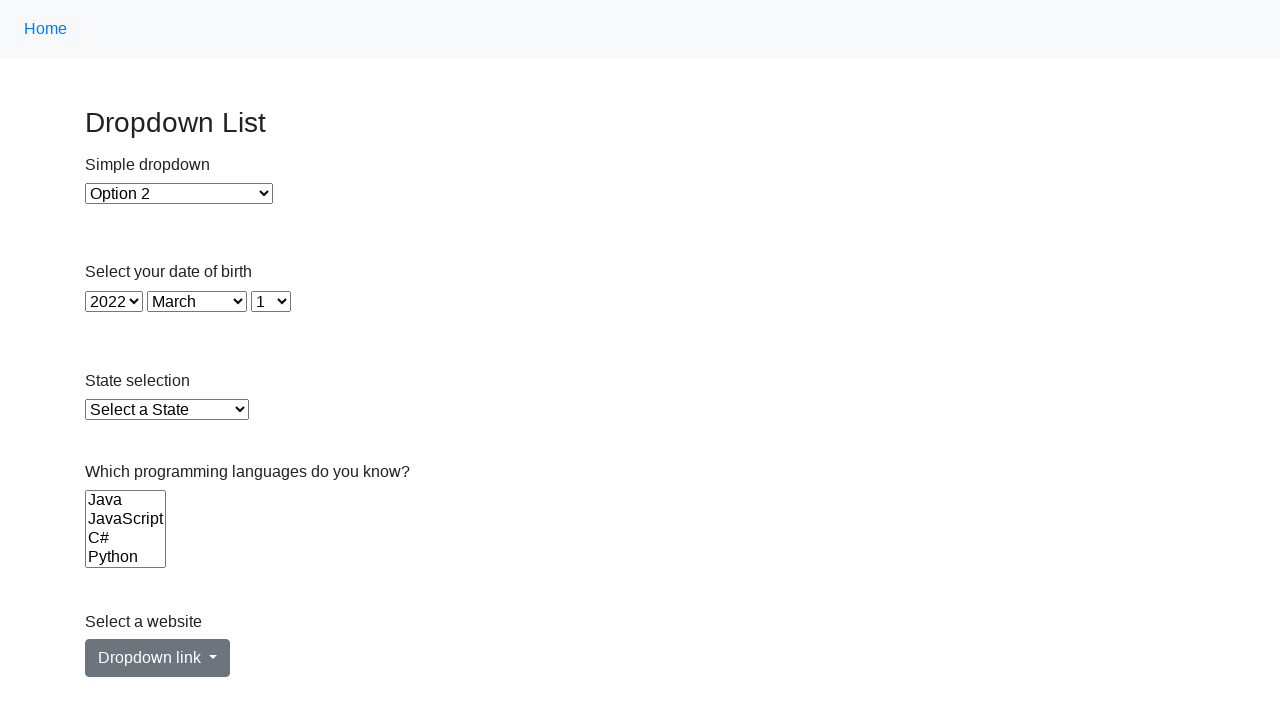

Selected option at index 5 with value '2021' in single-select dropdown on select >> nth=1
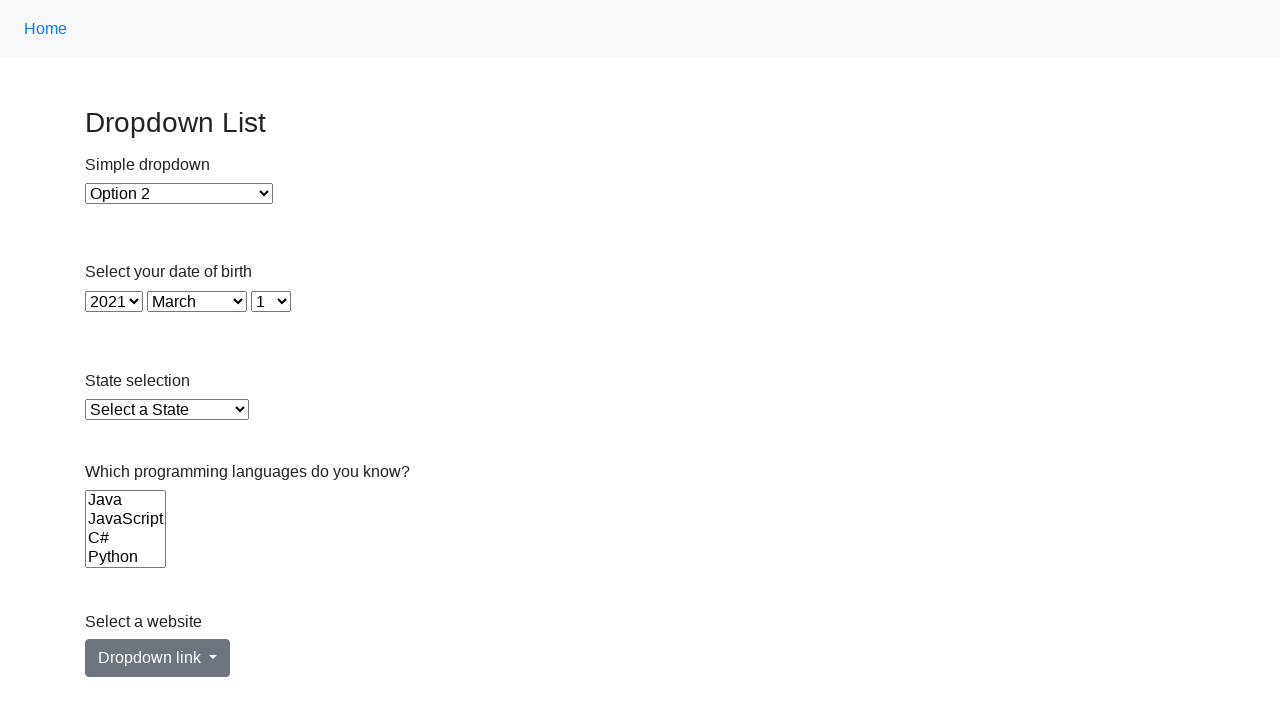

Retrieved option value: 2020
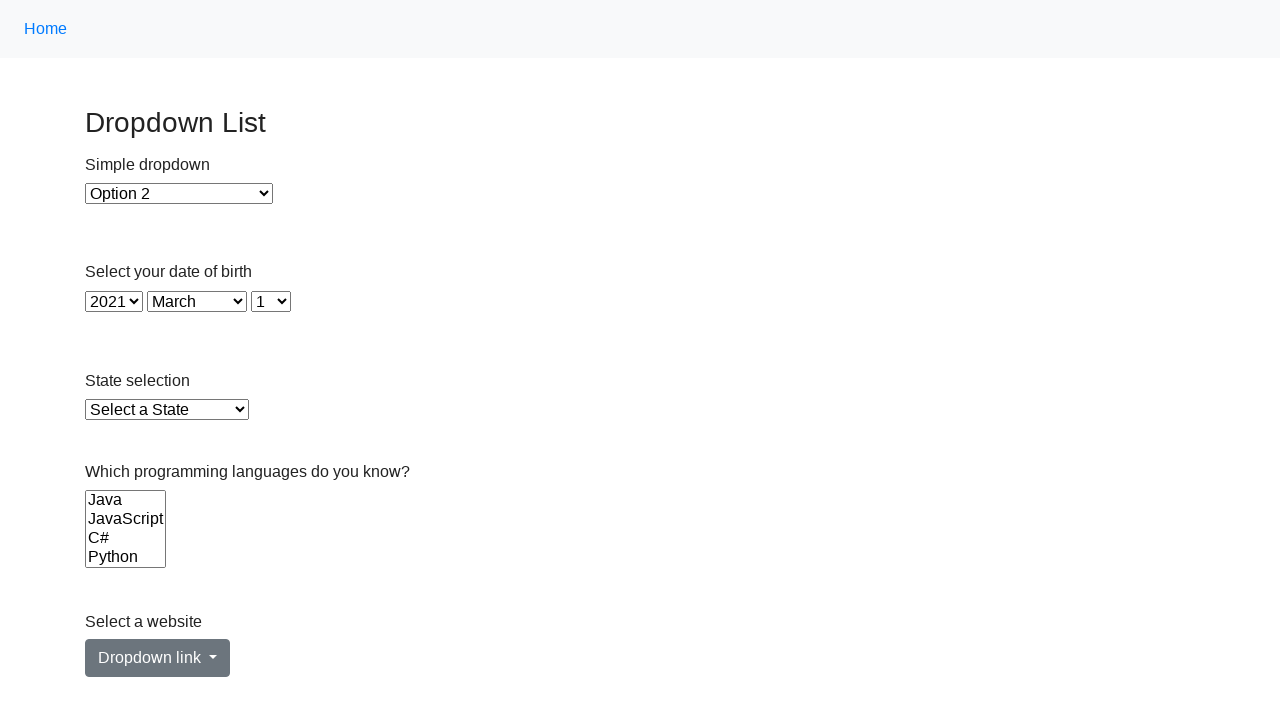

Selected option at index 6 with value '2020' in single-select dropdown on select >> nth=1
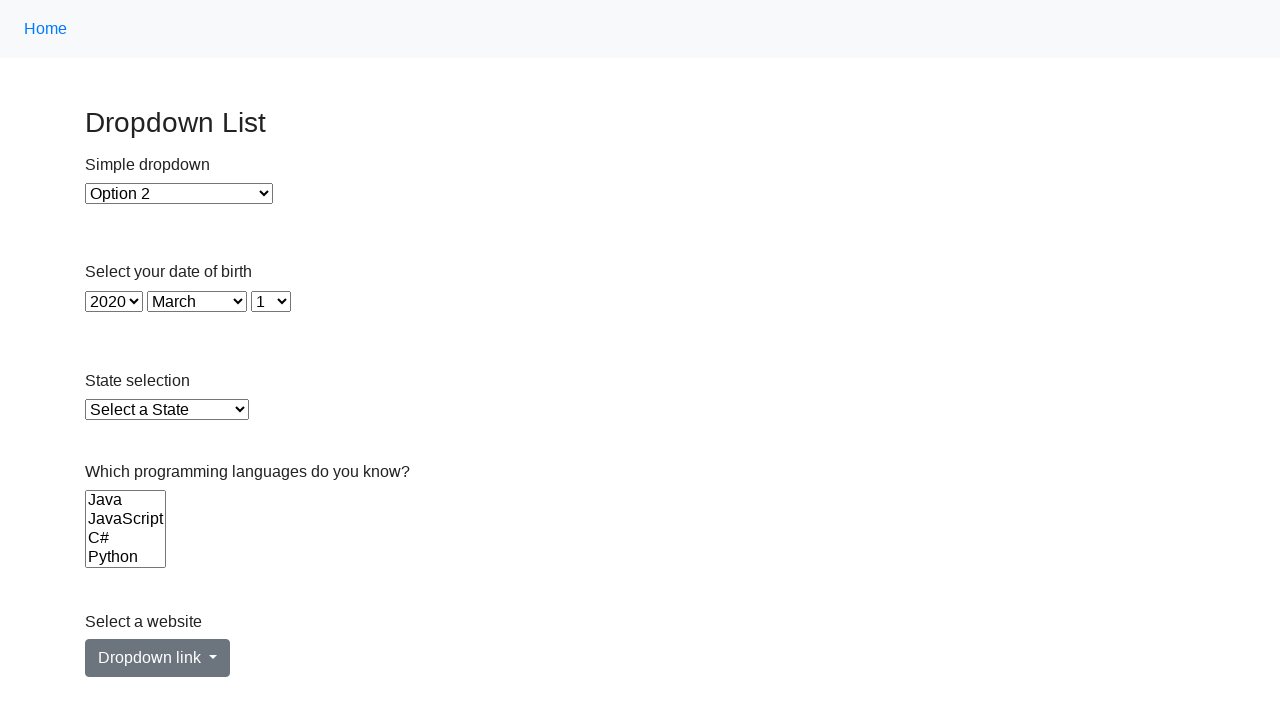

Retrieved option value: 2019
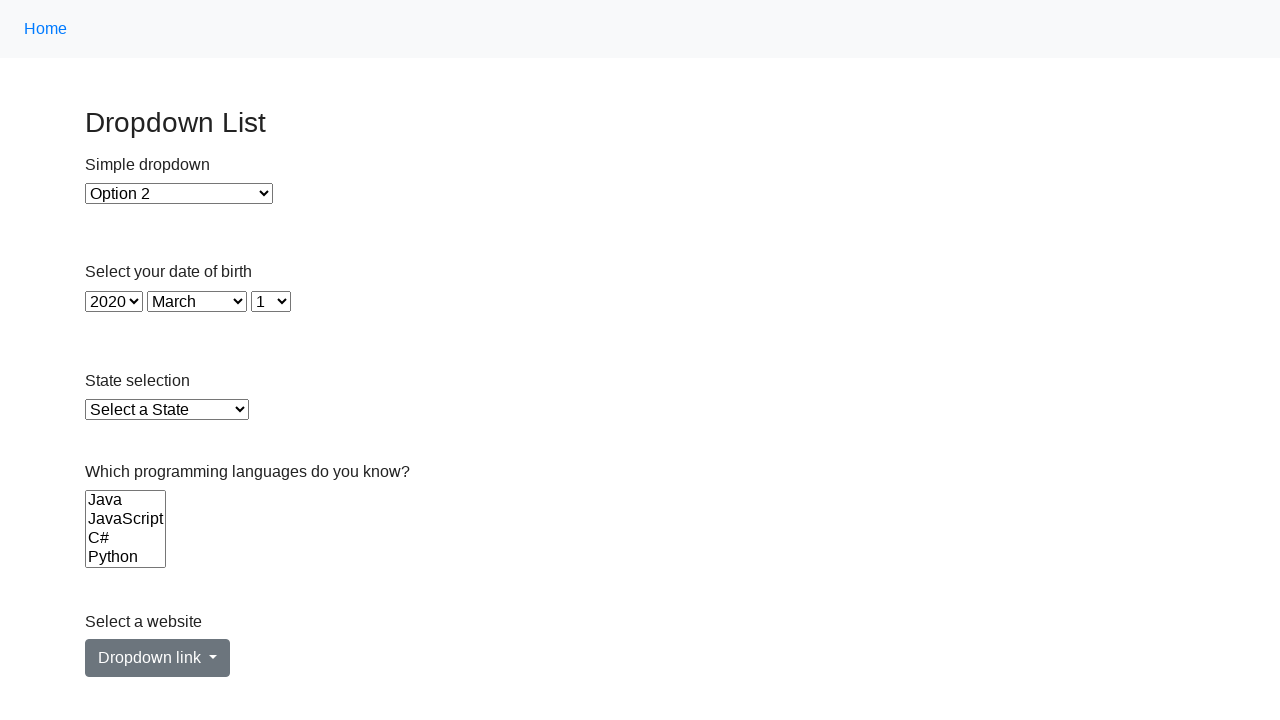

Selected option at index 7 with value '2019' in single-select dropdown on select >> nth=1
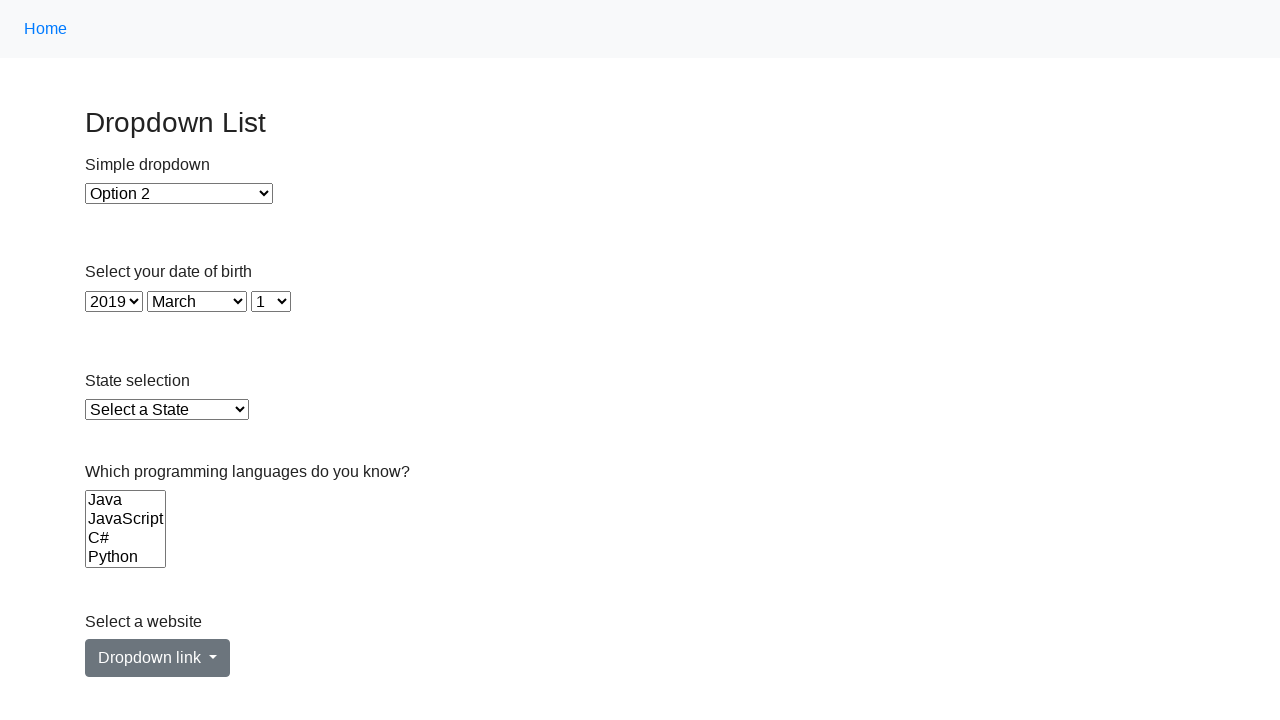

Retrieved option value: 2018
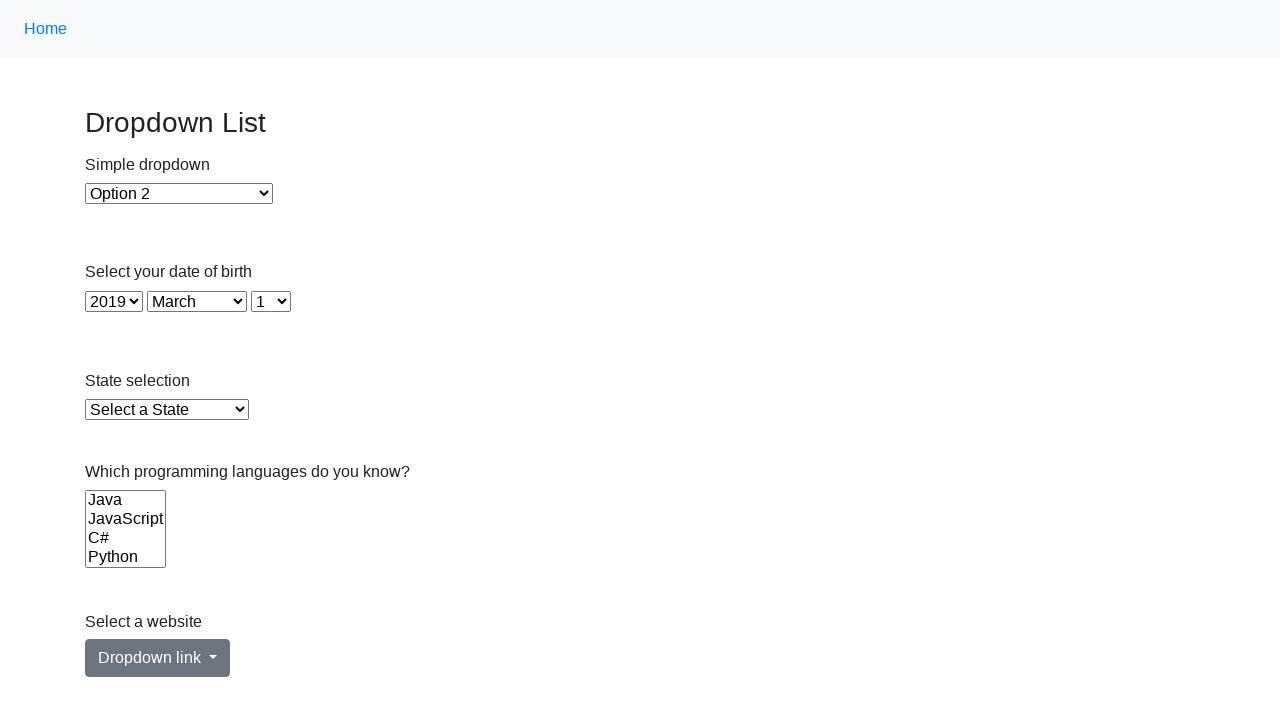

Selected option at index 8 with value '2018' in single-select dropdown on select >> nth=1
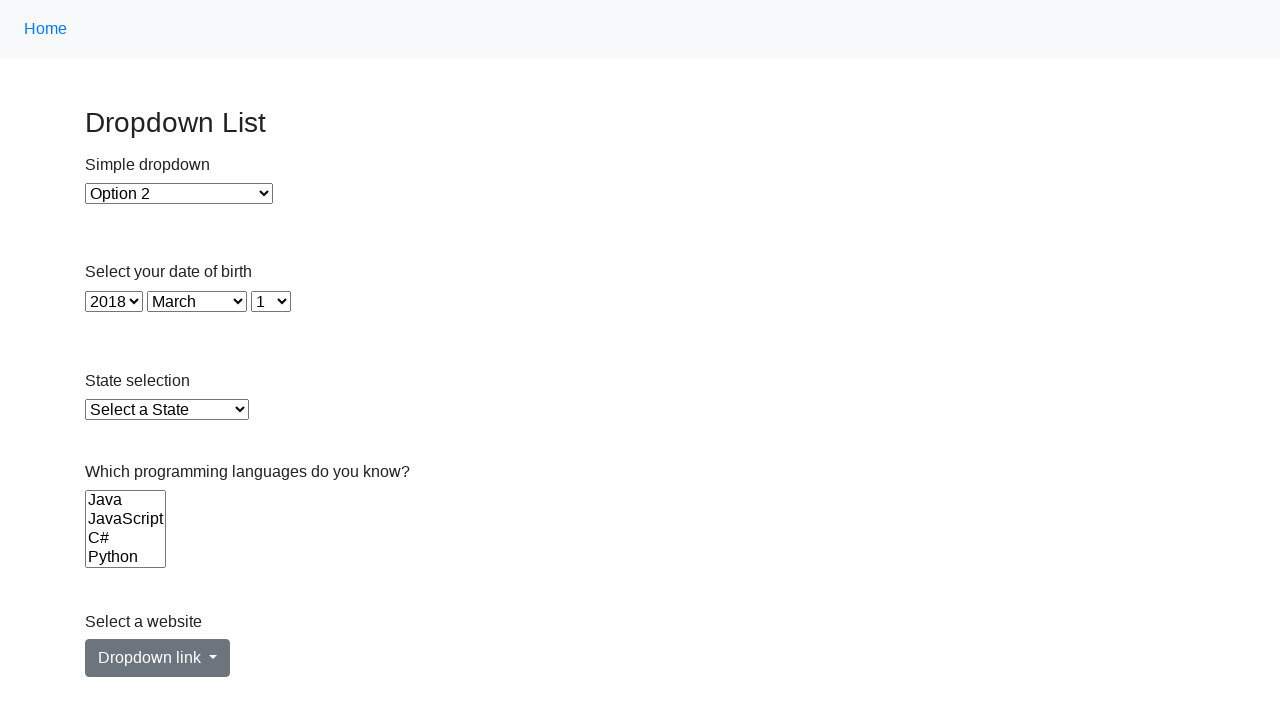

Retrieved option value: 2017
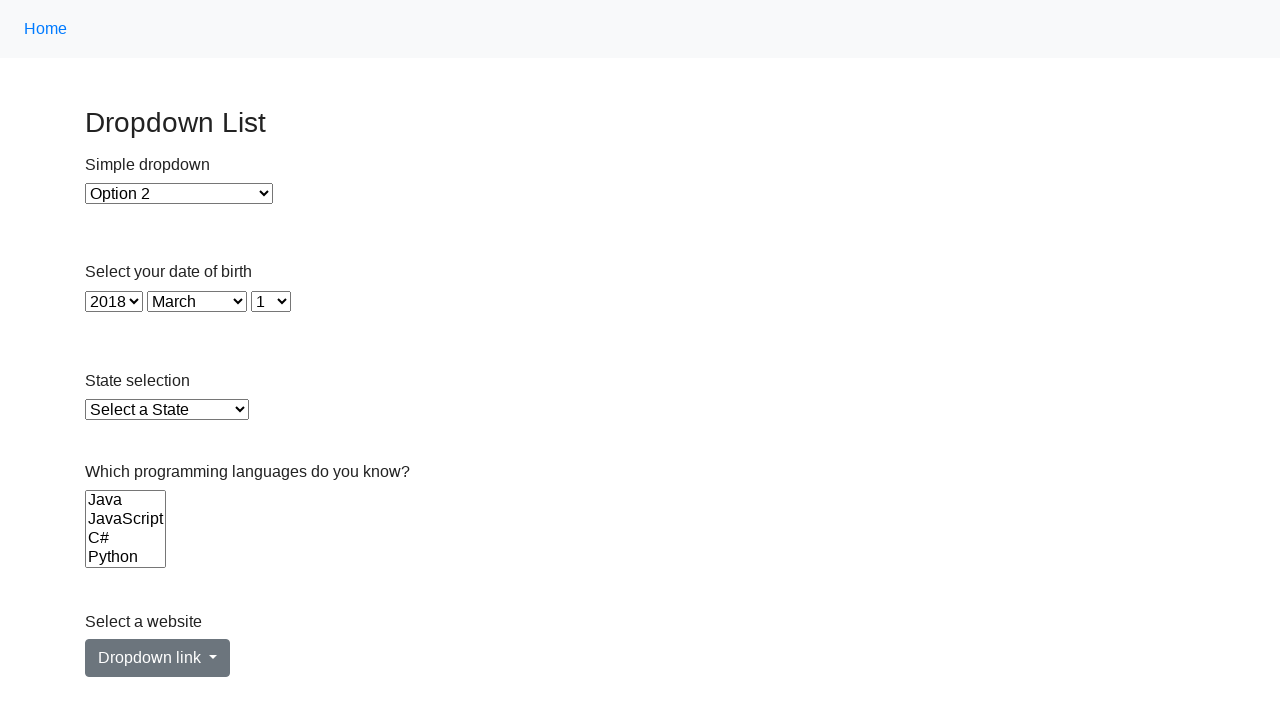

Selected option at index 9 with value '2017' in single-select dropdown on select >> nth=1
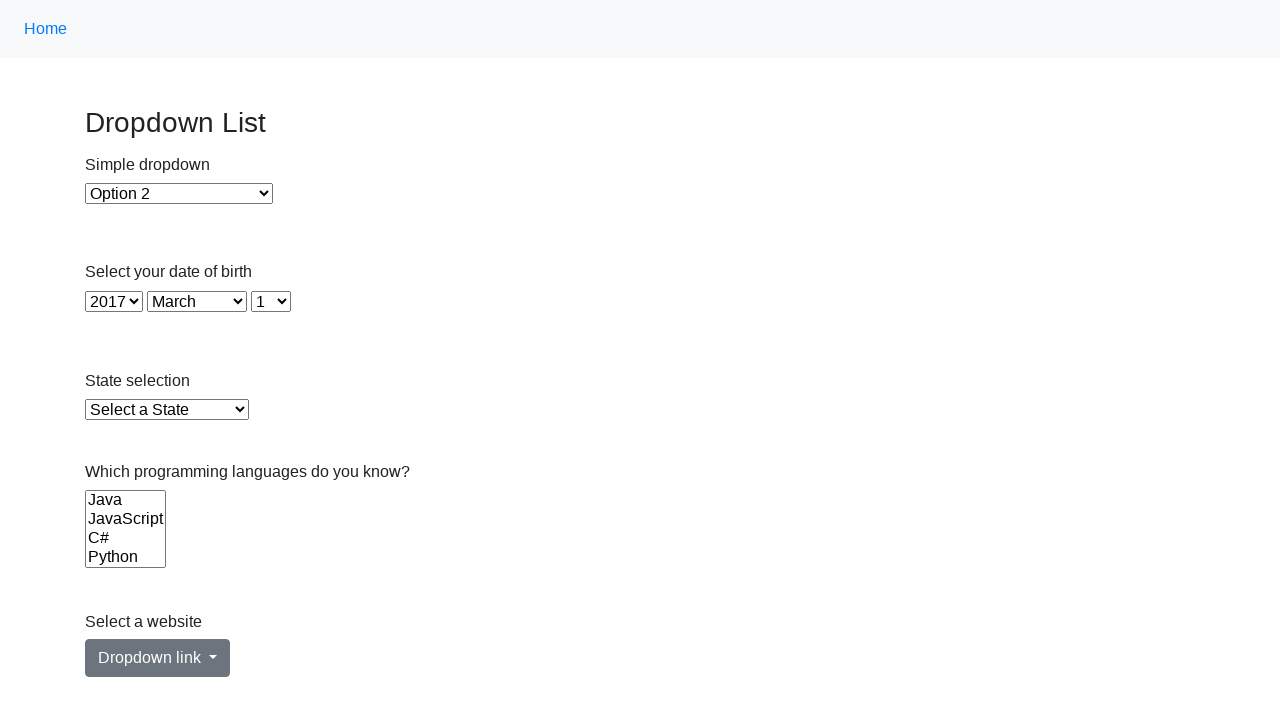

Retrieved option value: 2016
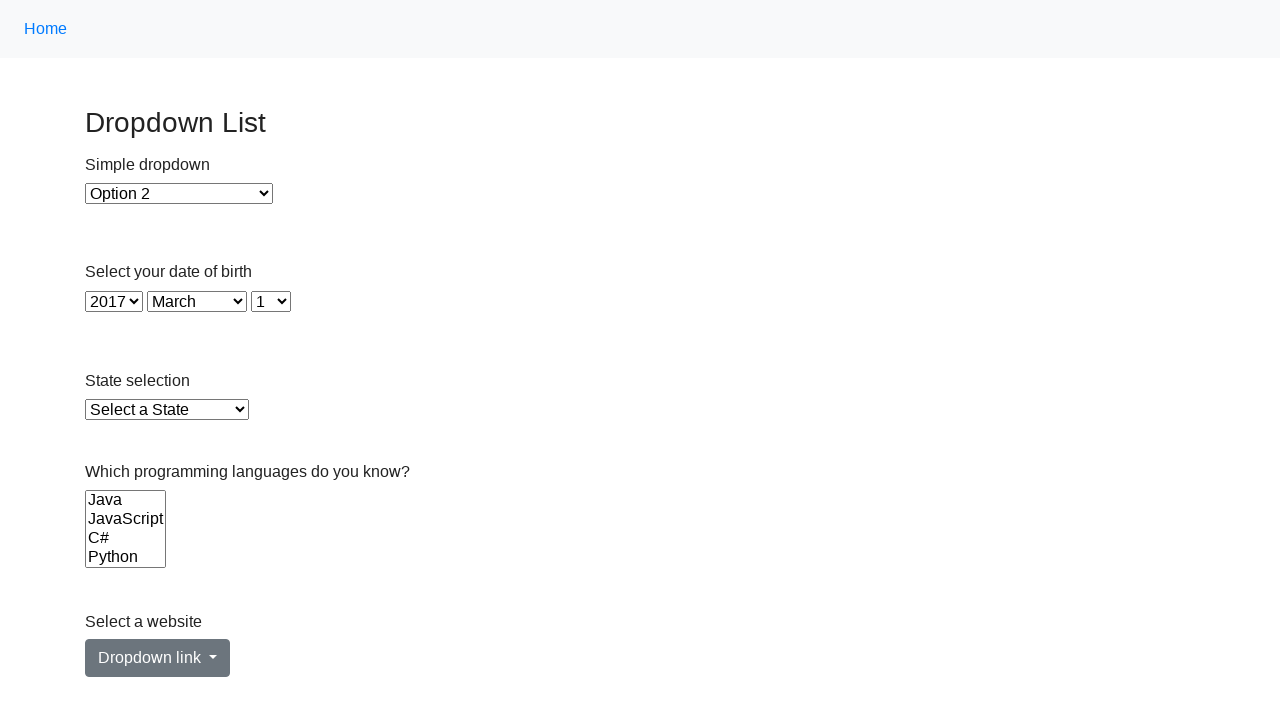

Selected option at index 10 with value '2016' in single-select dropdown on select >> nth=1
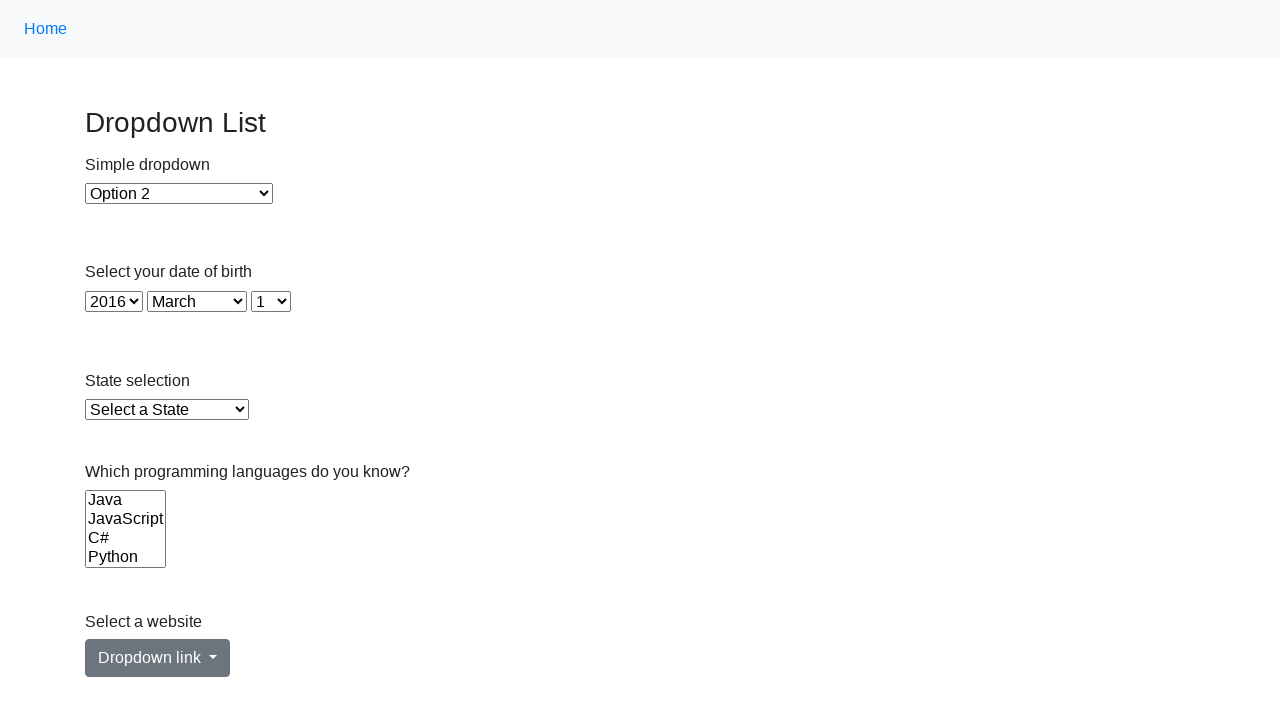

Retrieved option value: 2015
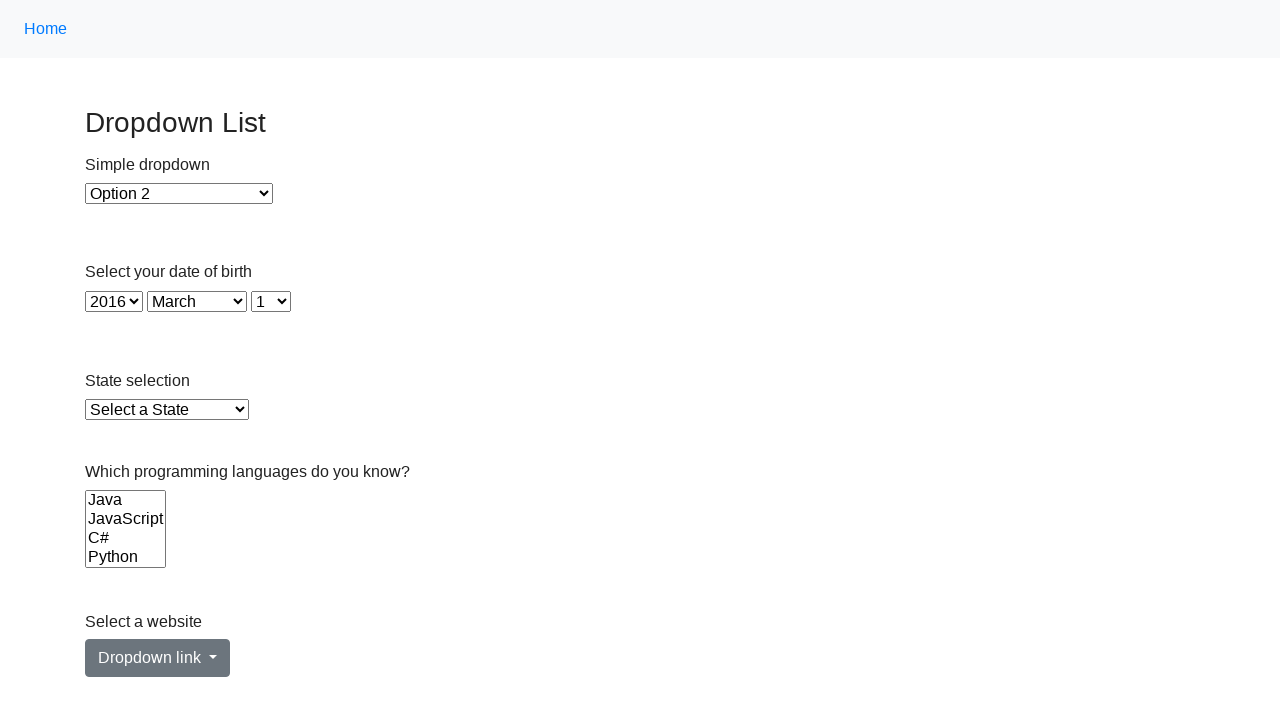

Selected option at index 11 with value '2015' in single-select dropdown on select >> nth=1
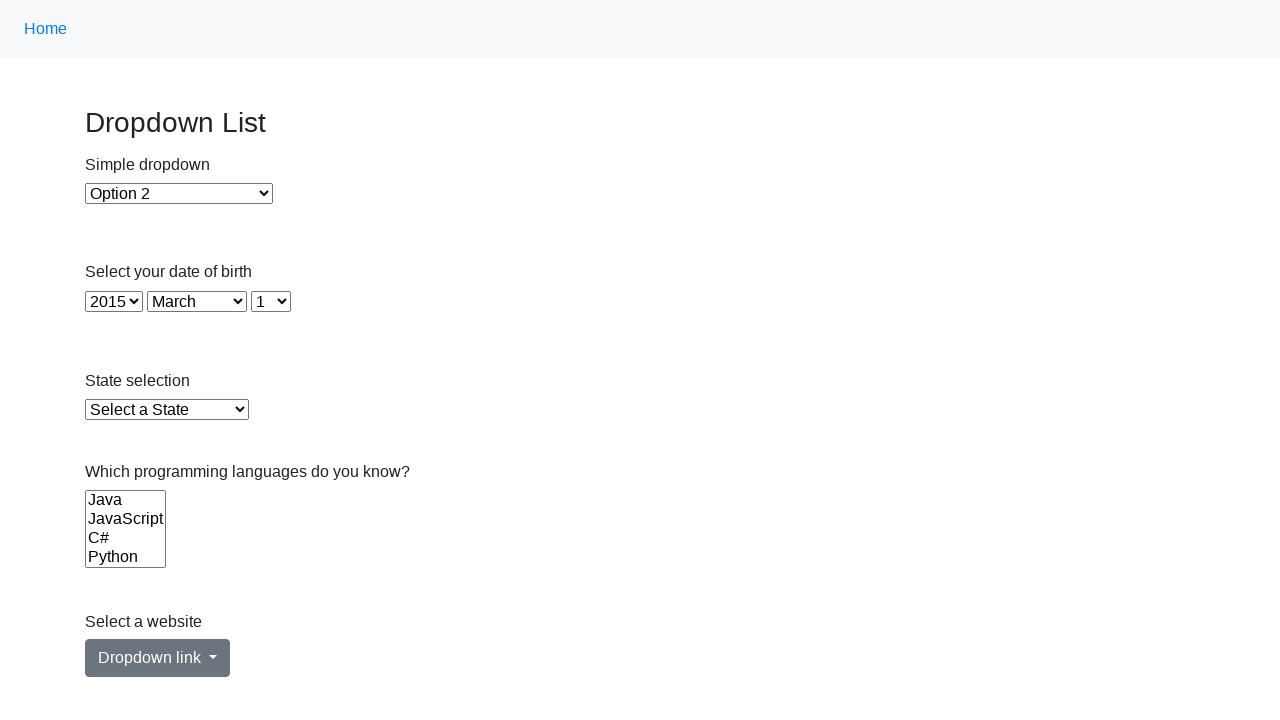

Retrieved option value: 2014
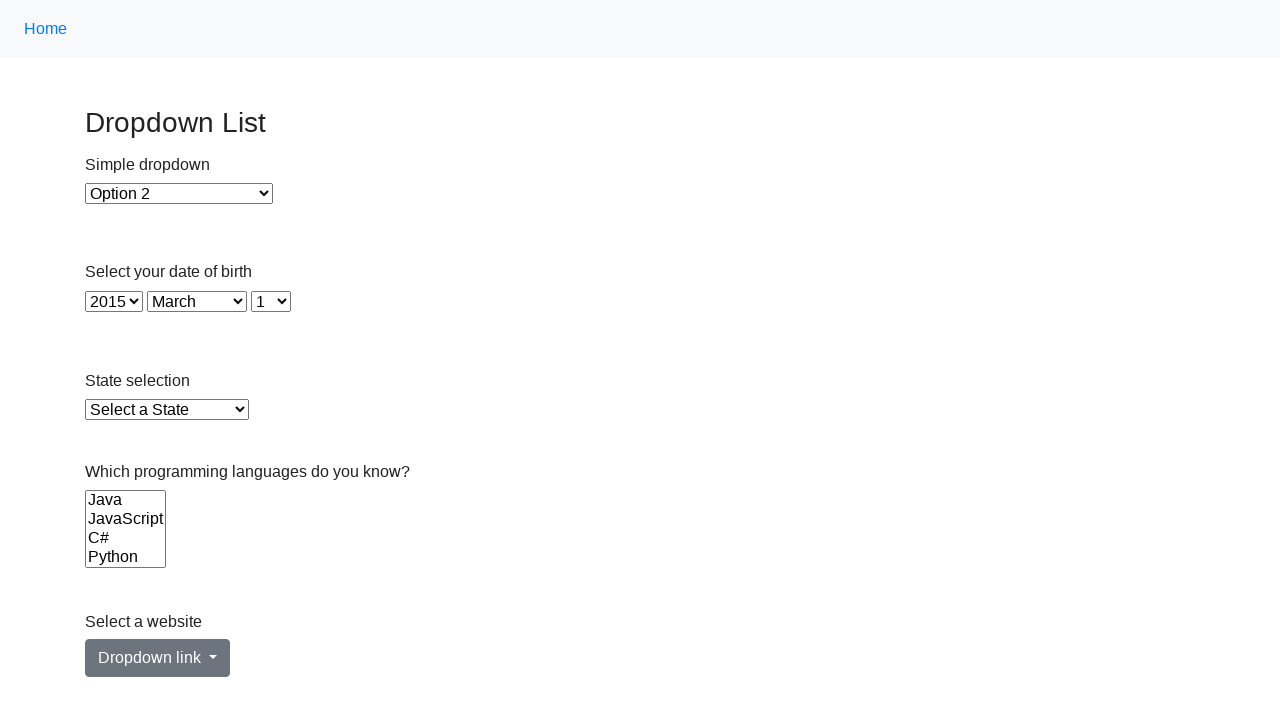

Selected option at index 12 with value '2014' in single-select dropdown on select >> nth=1
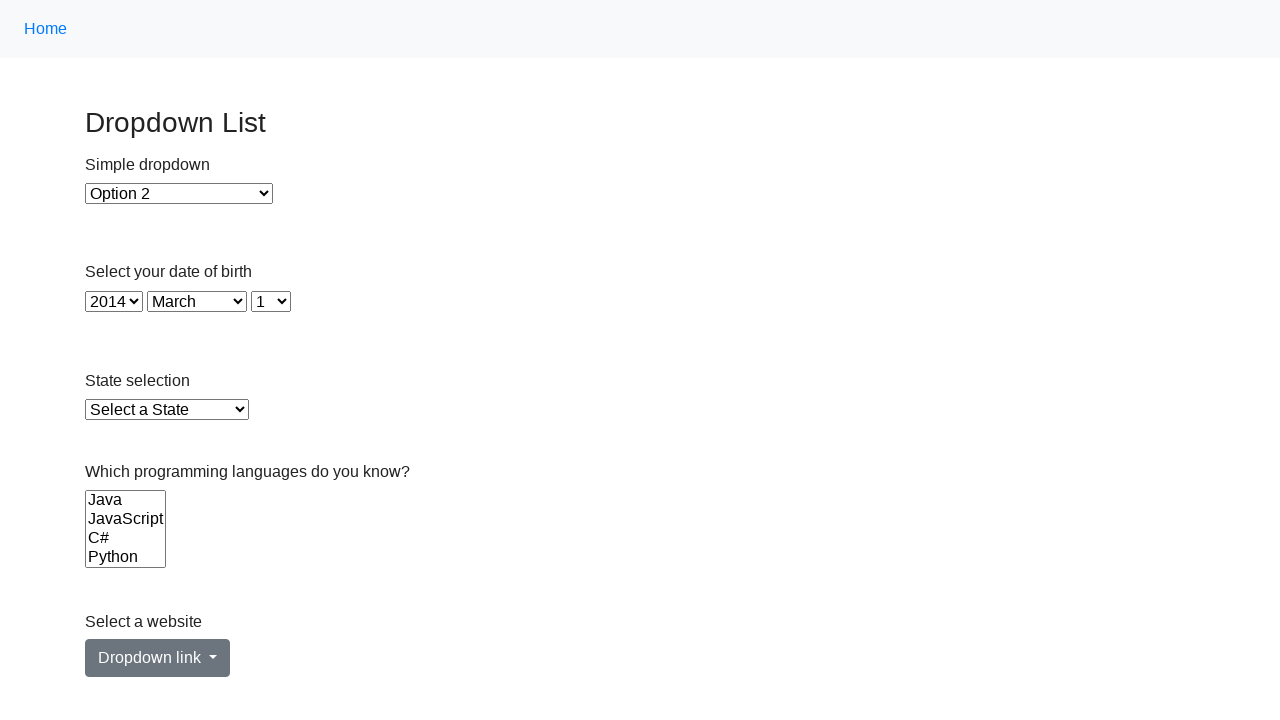

Retrieved option value: 2013
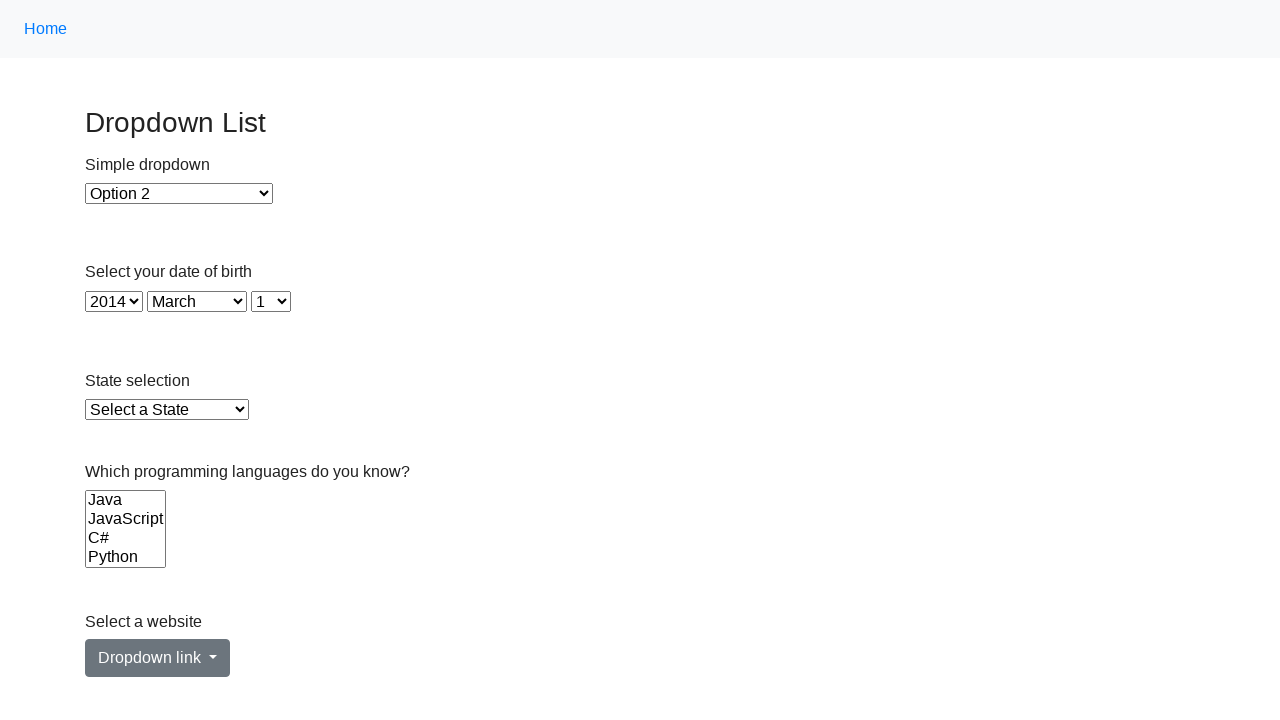

Selected option at index 13 with value '2013' in single-select dropdown on select >> nth=1
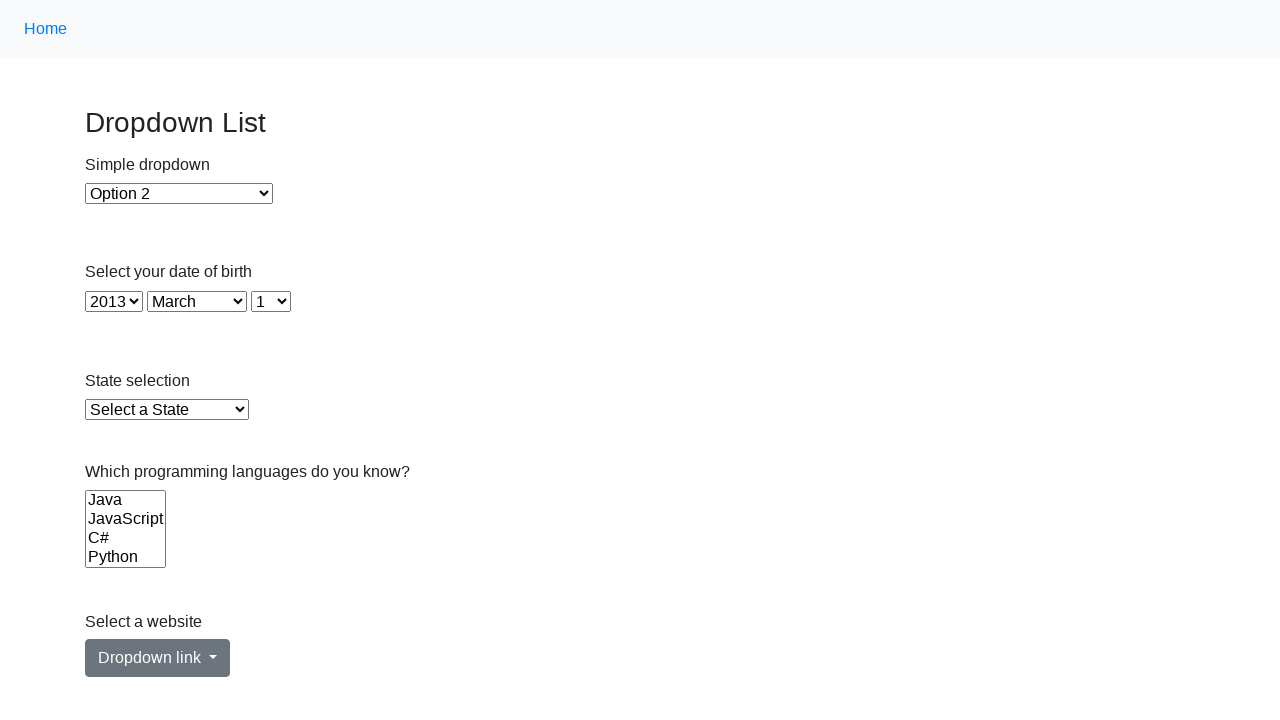

Retrieved option value: 2012
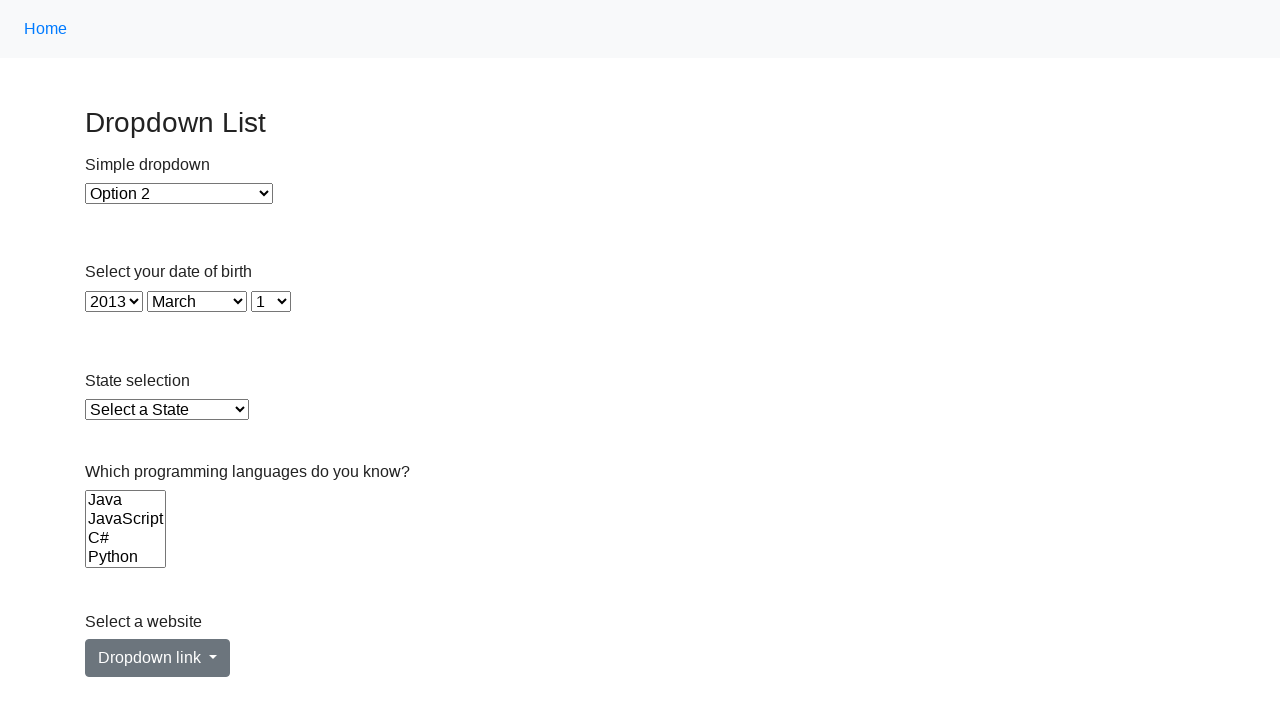

Selected option at index 14 with value '2012' in single-select dropdown on select >> nth=1
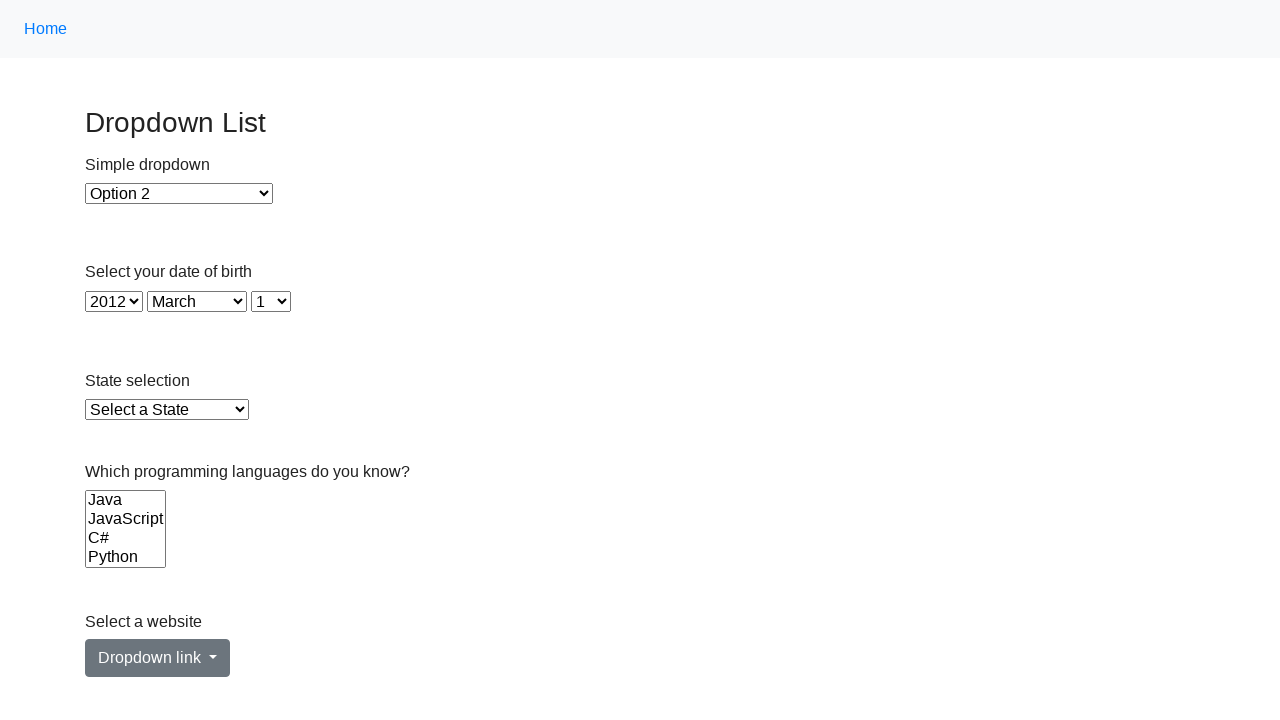

Retrieved option value: 2011
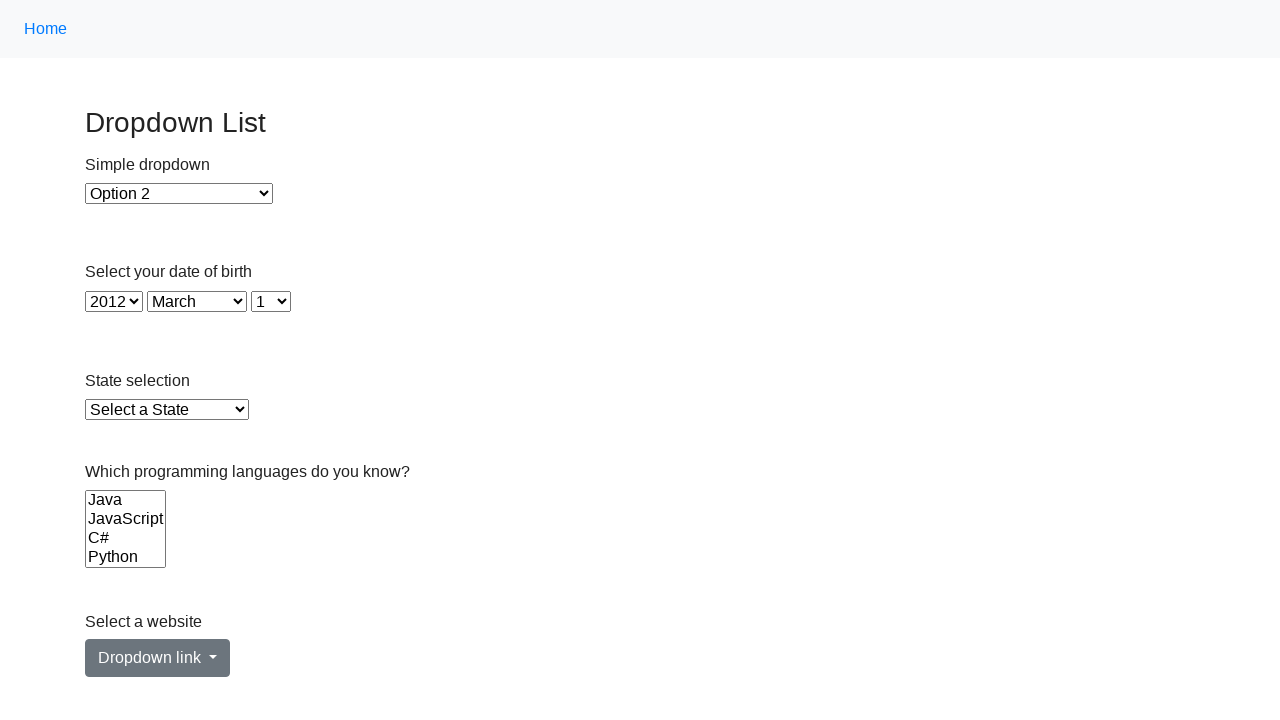

Selected option at index 15 with value '2011' in single-select dropdown on select >> nth=1
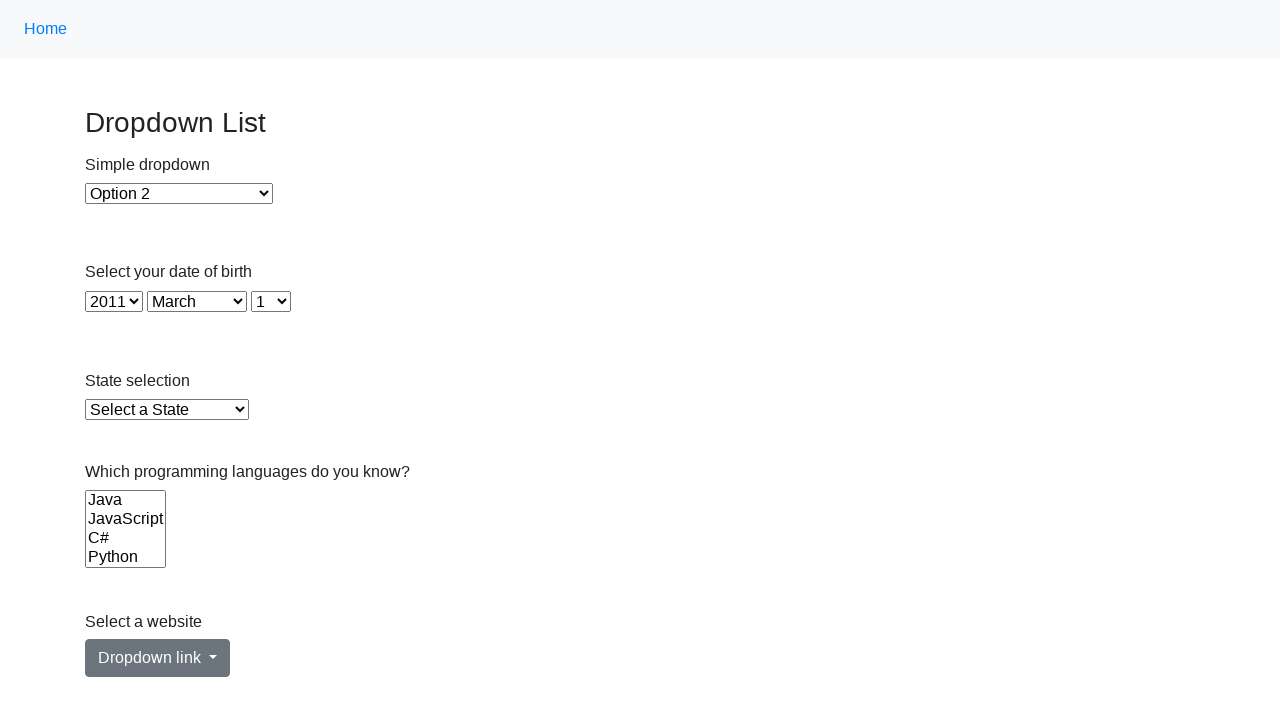

Retrieved option value: 2010
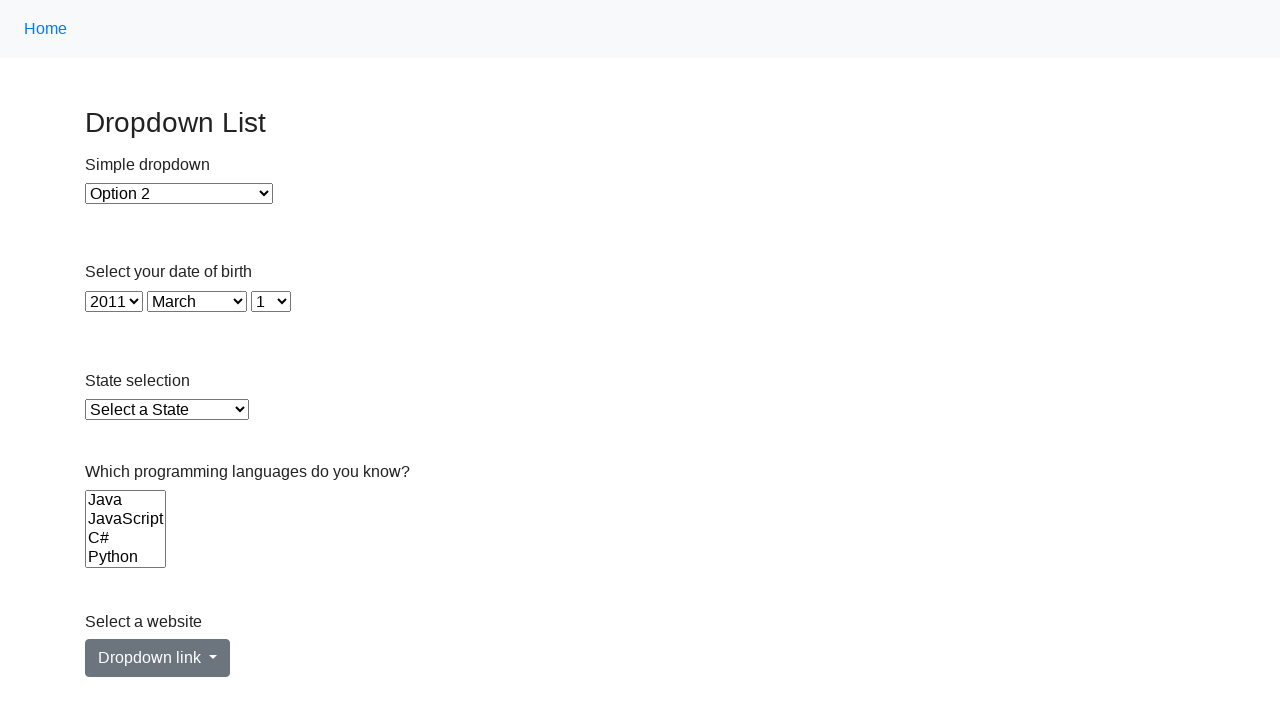

Selected option at index 16 with value '2010' in single-select dropdown on select >> nth=1
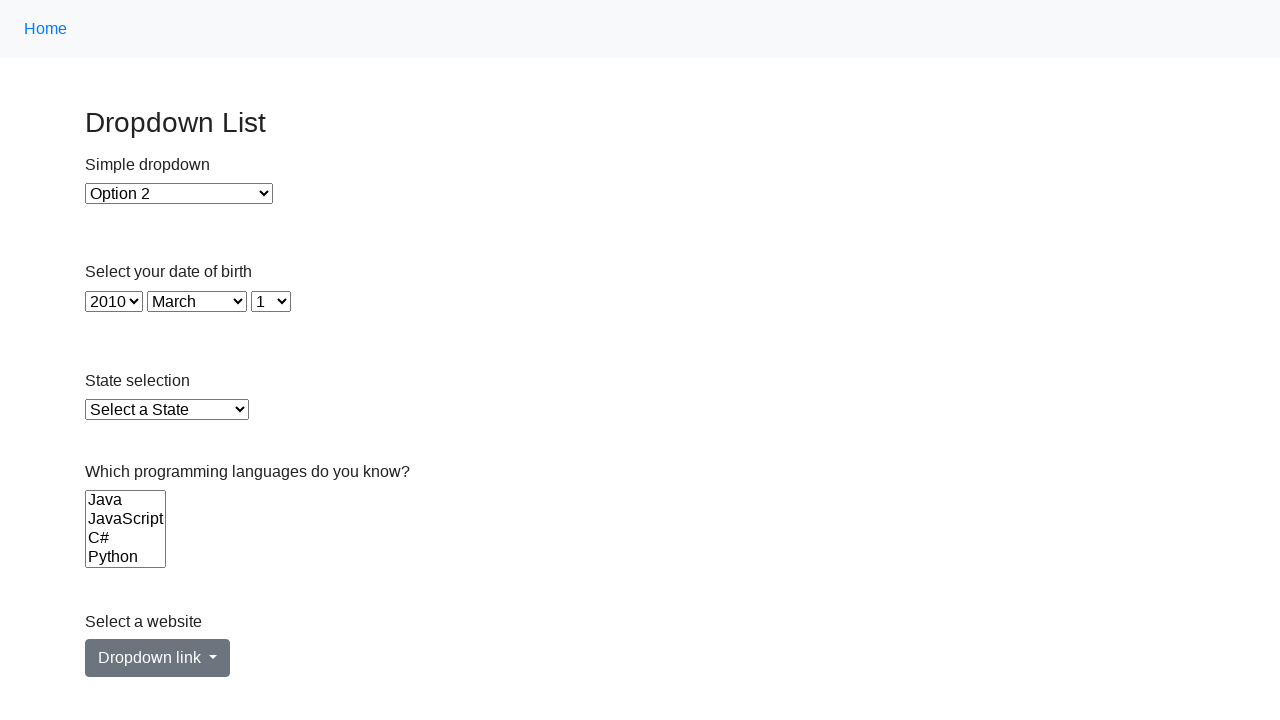

Retrieved option value: 2009
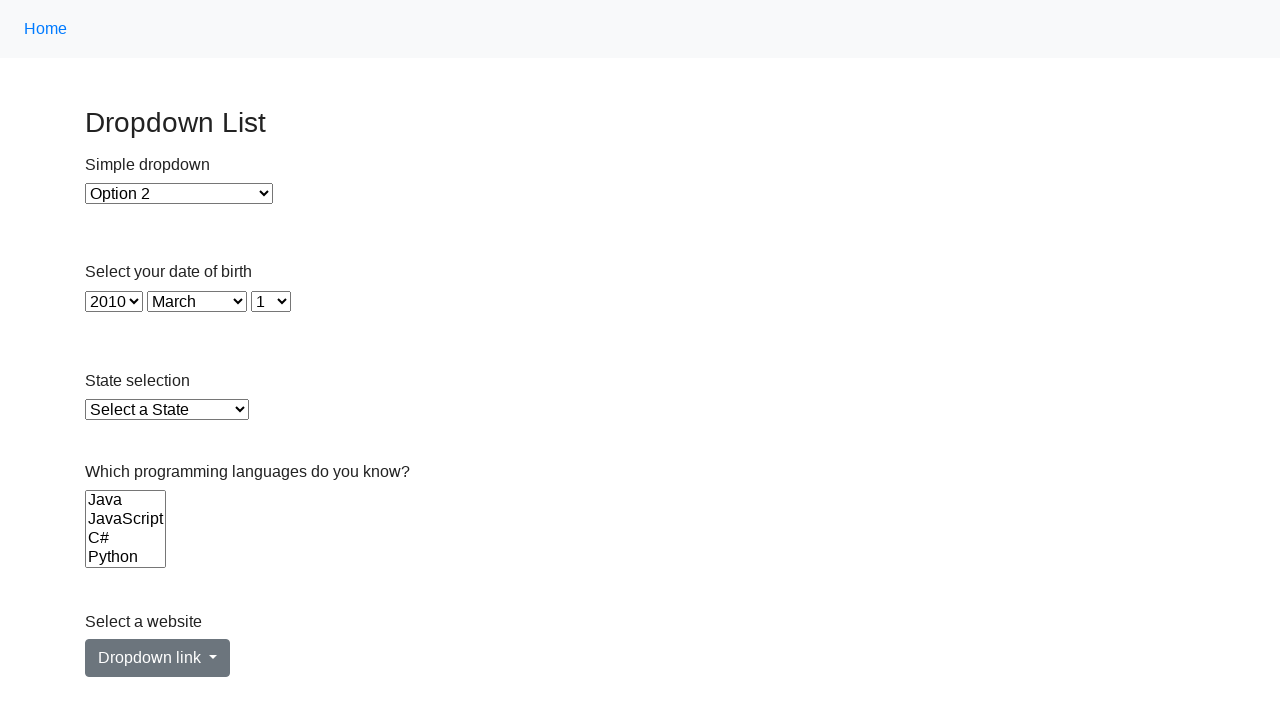

Selected option at index 17 with value '2009' in single-select dropdown on select >> nth=1
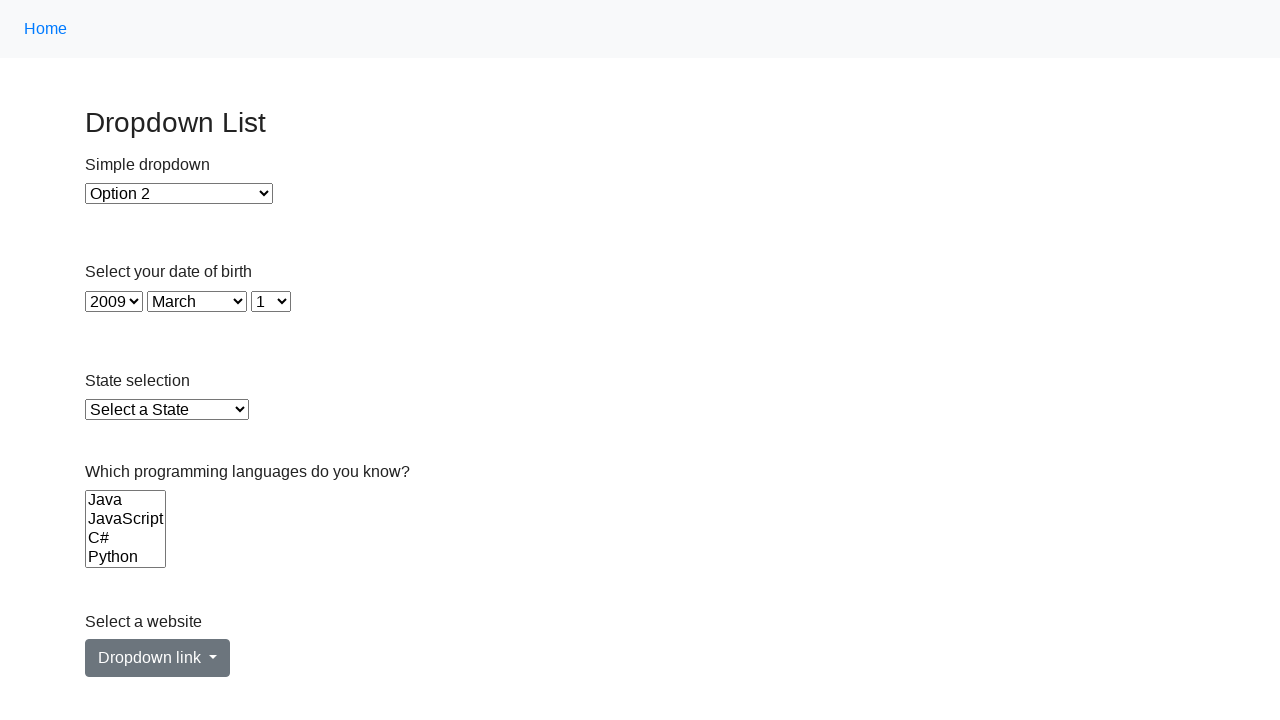

Retrieved option value: 2008
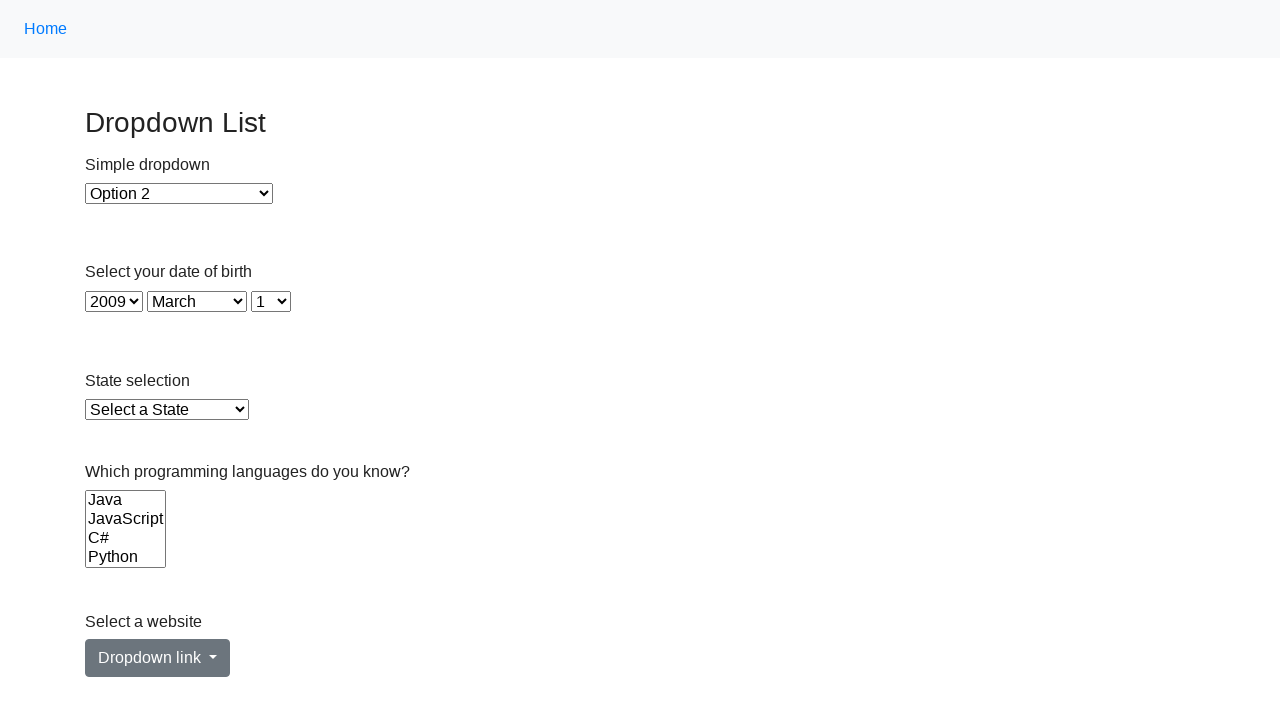

Selected option at index 18 with value '2008' in single-select dropdown on select >> nth=1
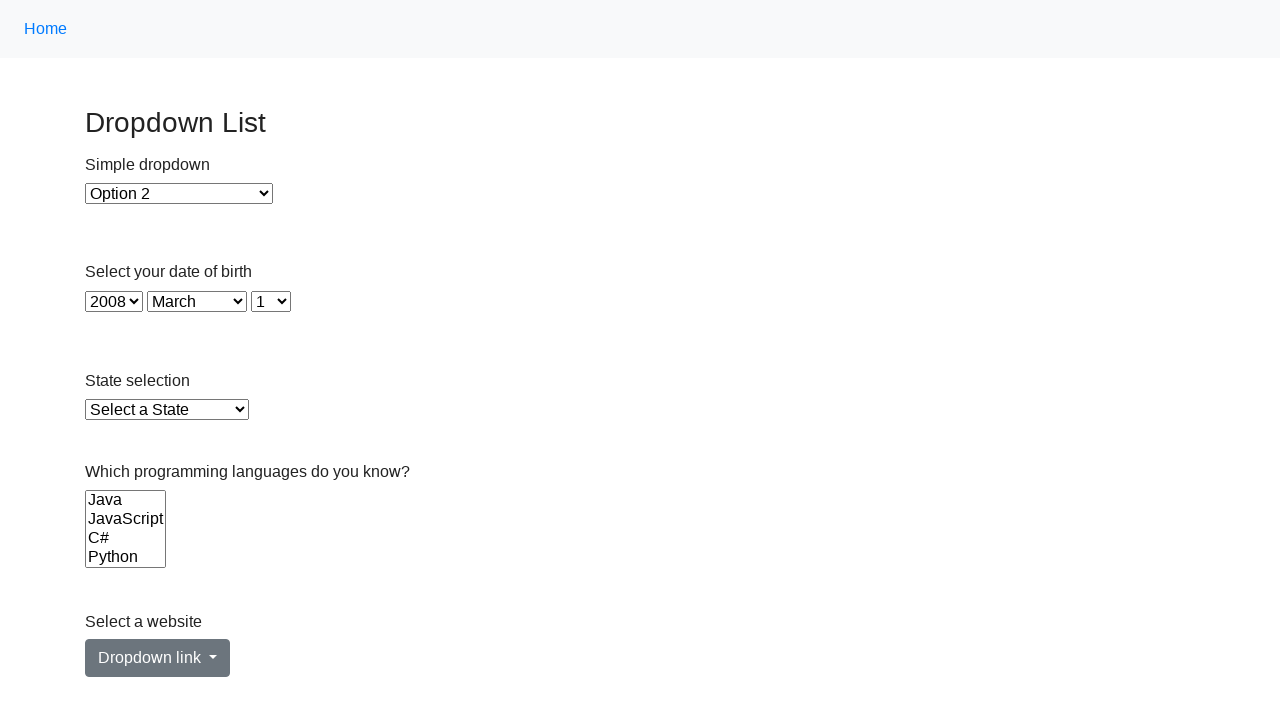

Retrieved option value: 2007
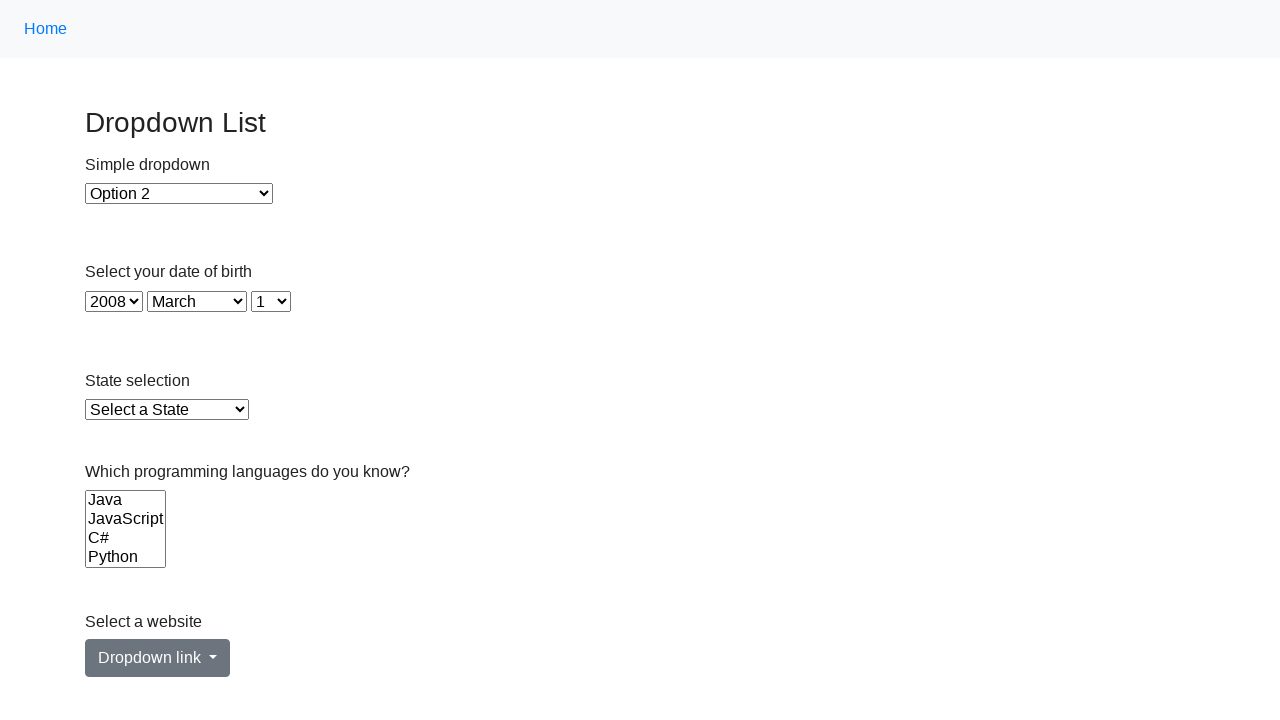

Selected option at index 19 with value '2007' in single-select dropdown on select >> nth=1
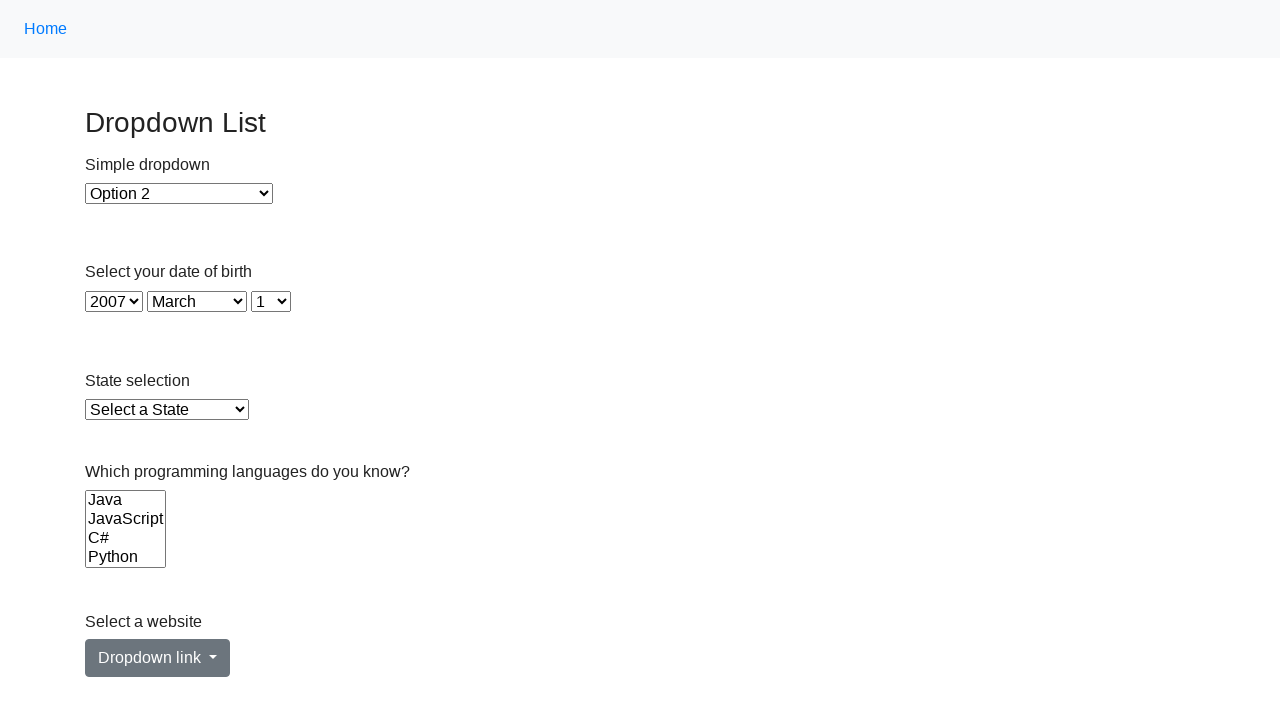

Retrieved option value: 2006
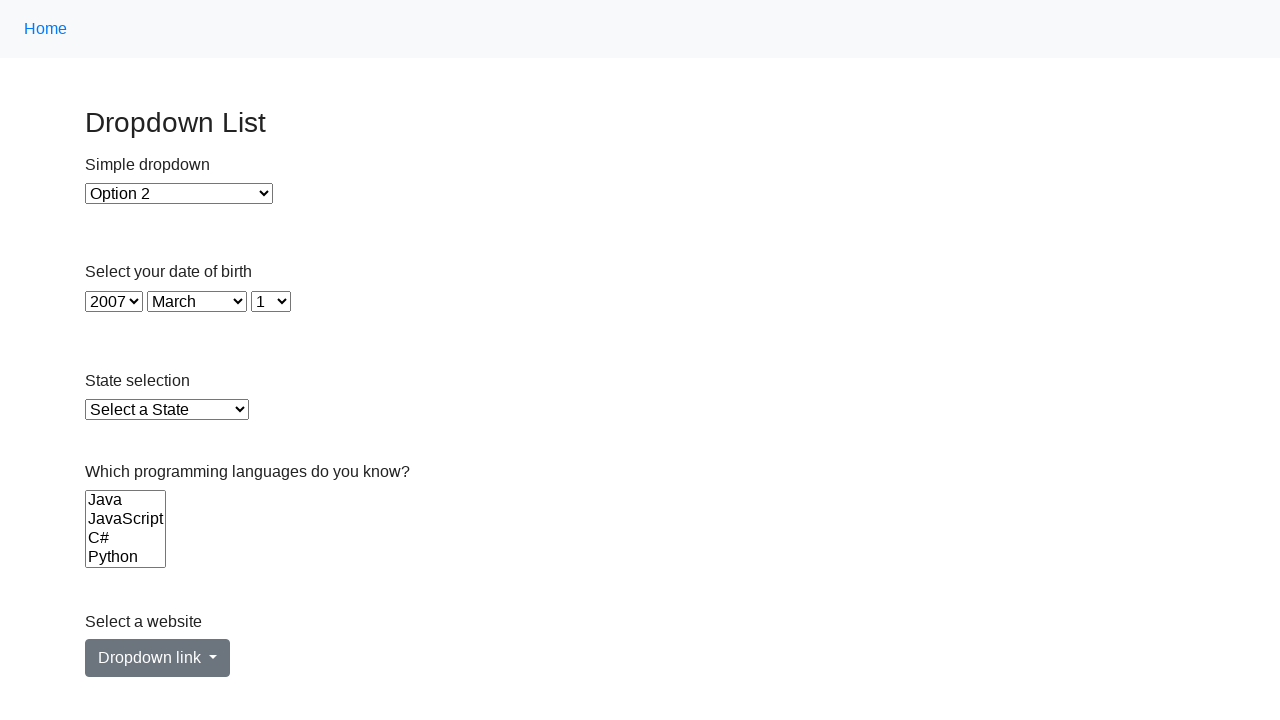

Selected option at index 20 with value '2006' in single-select dropdown on select >> nth=1
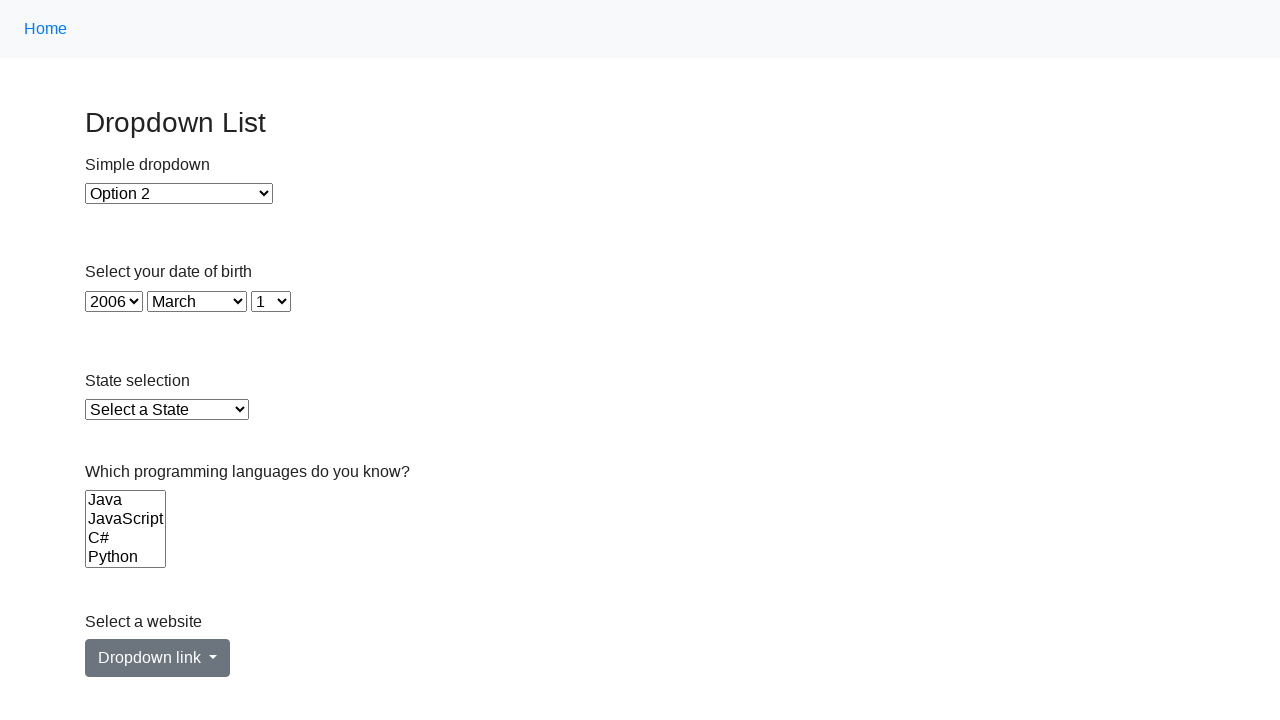

Retrieved option value: 2005
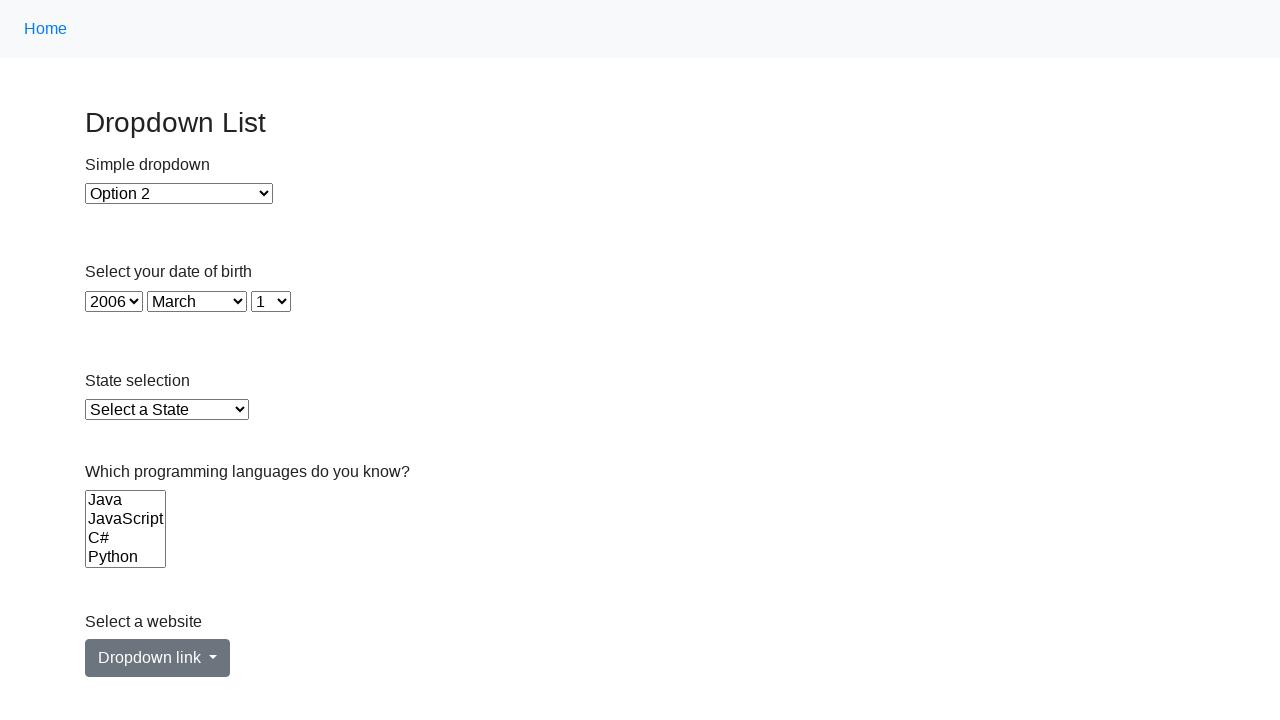

Selected option at index 21 with value '2005' in single-select dropdown on select >> nth=1
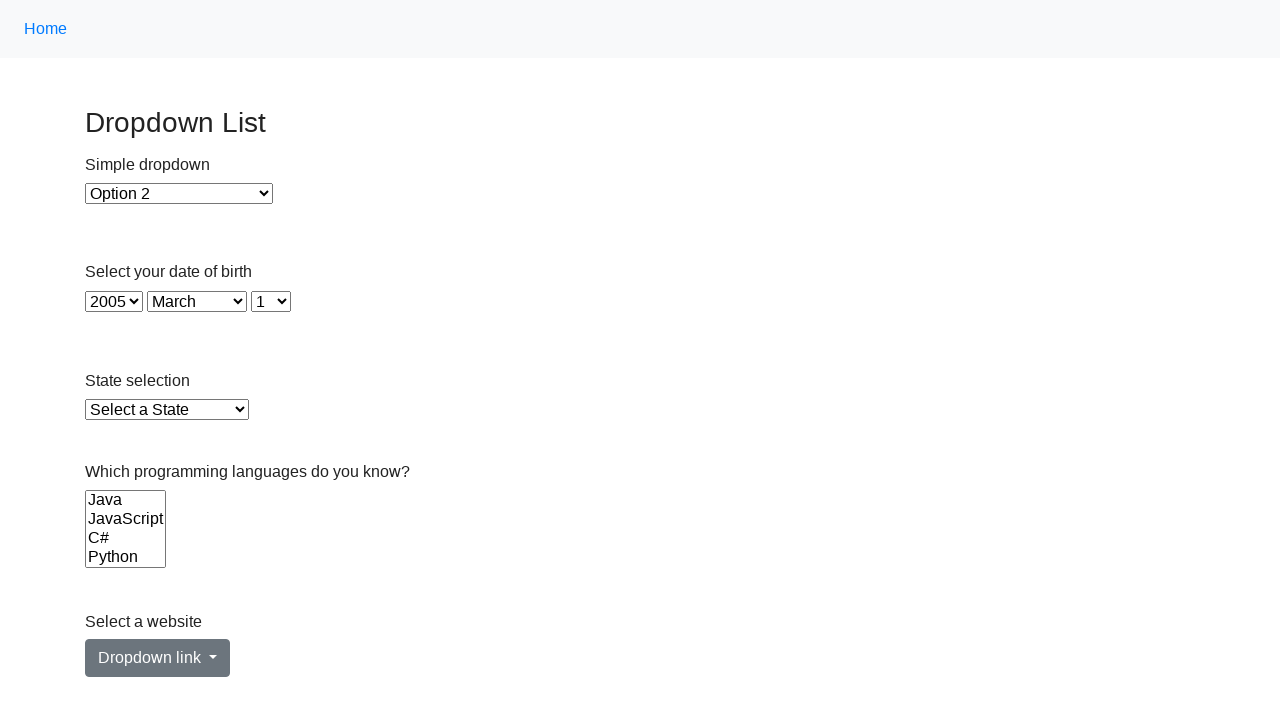

Retrieved option value: 2004
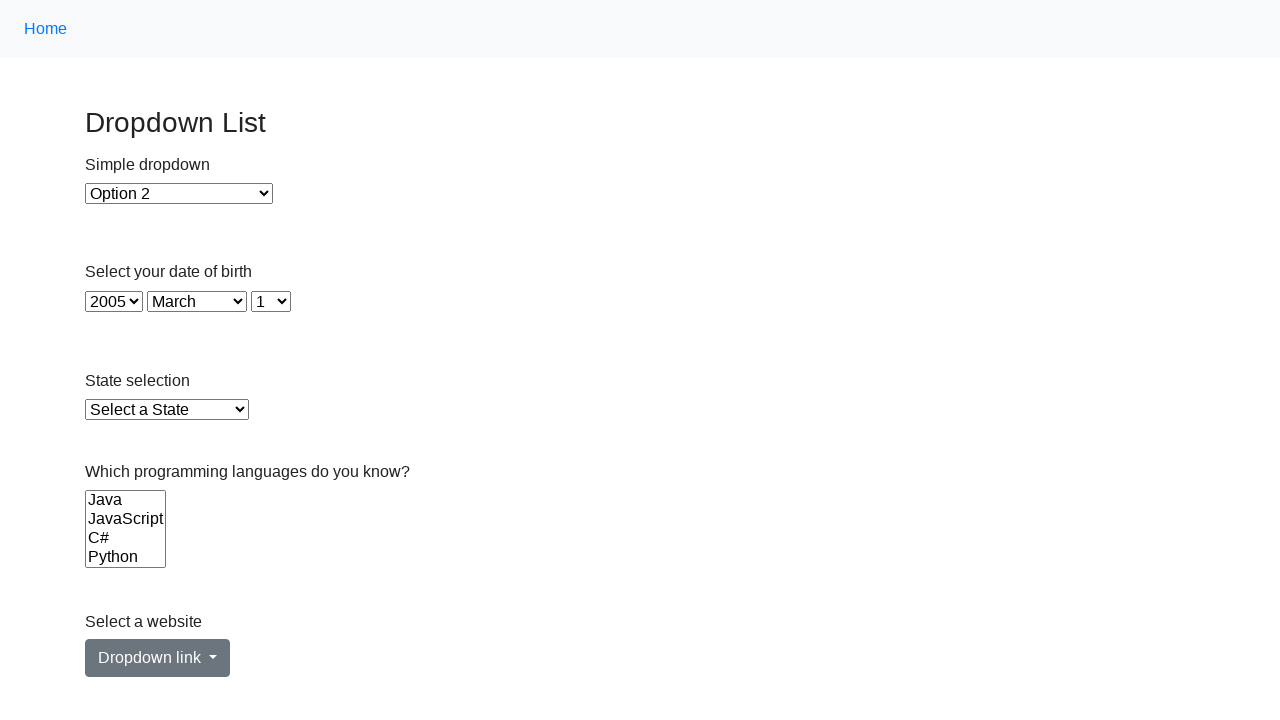

Selected option at index 22 with value '2004' in single-select dropdown on select >> nth=1
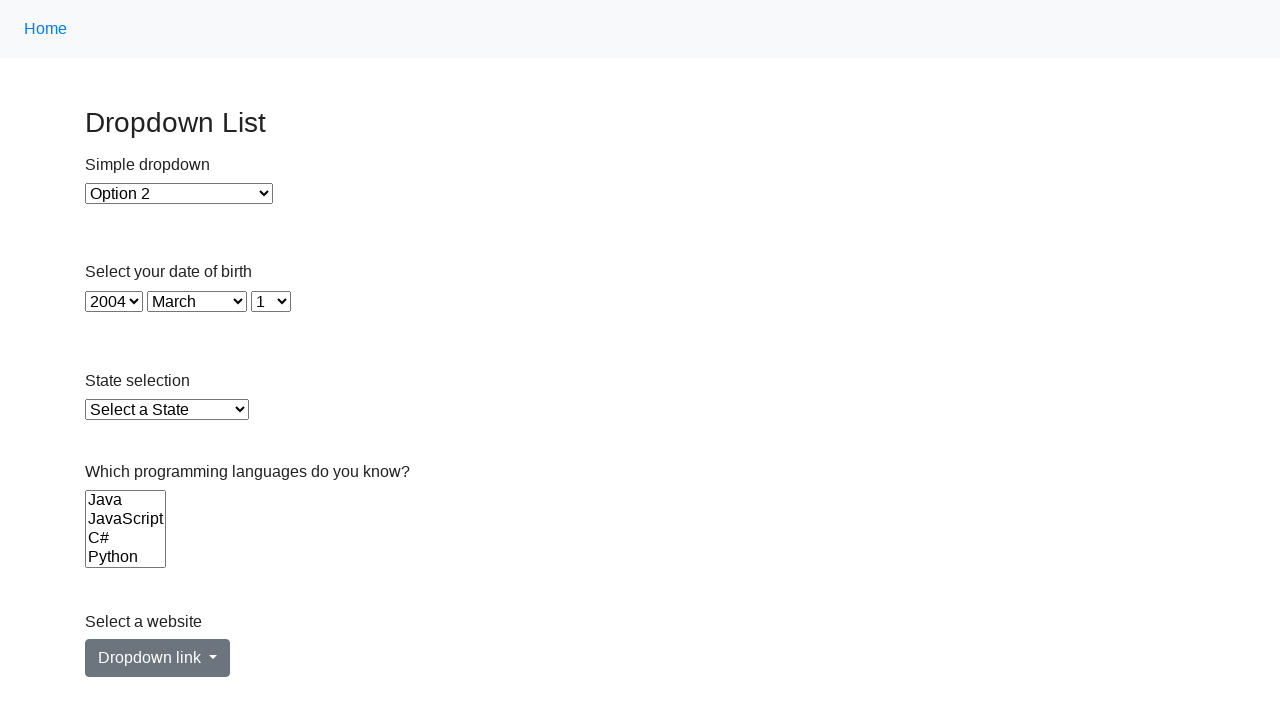

Retrieved option value: 2003
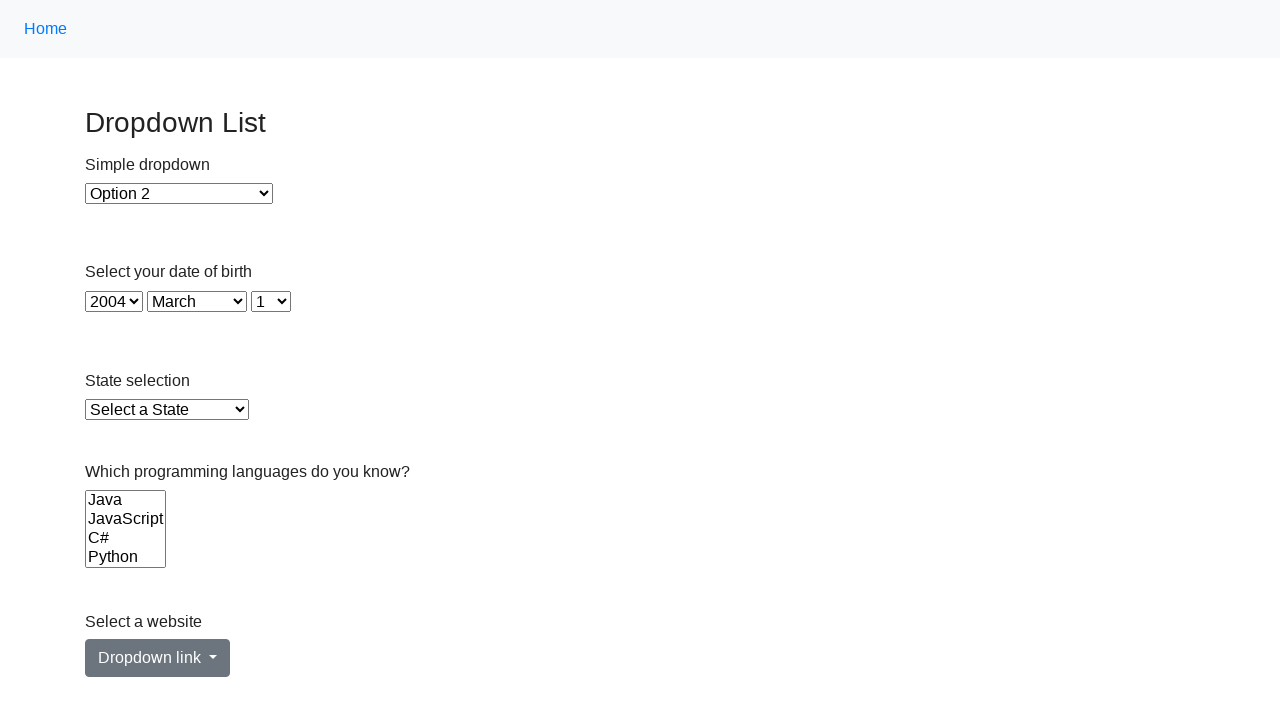

Selected option at index 23 with value '2003' in single-select dropdown on select >> nth=1
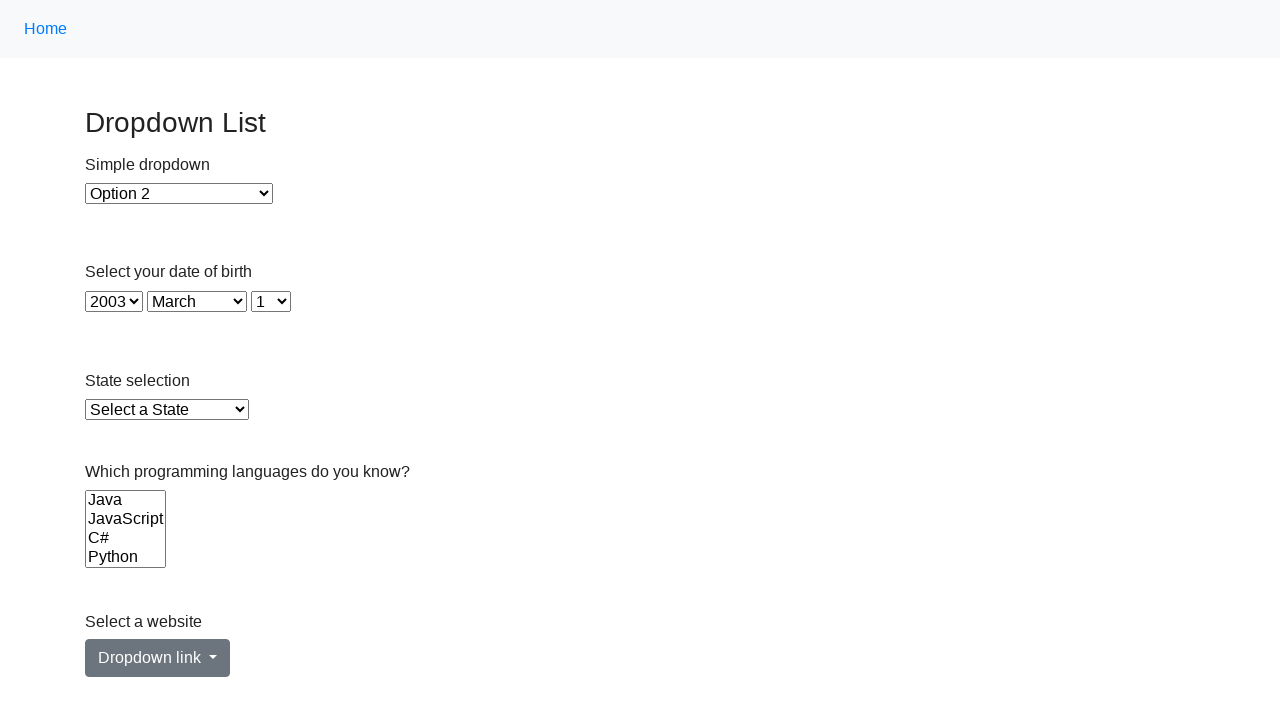

Retrieved option value: 2002
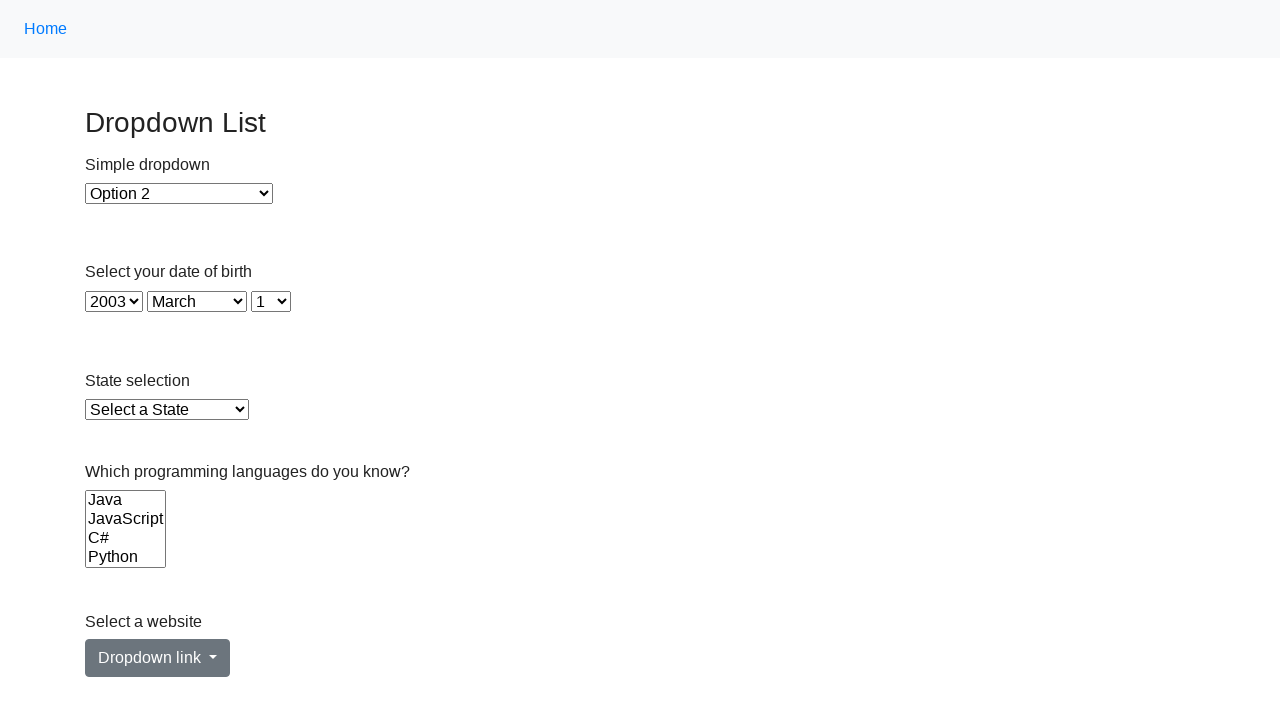

Selected option at index 24 with value '2002' in single-select dropdown on select >> nth=1
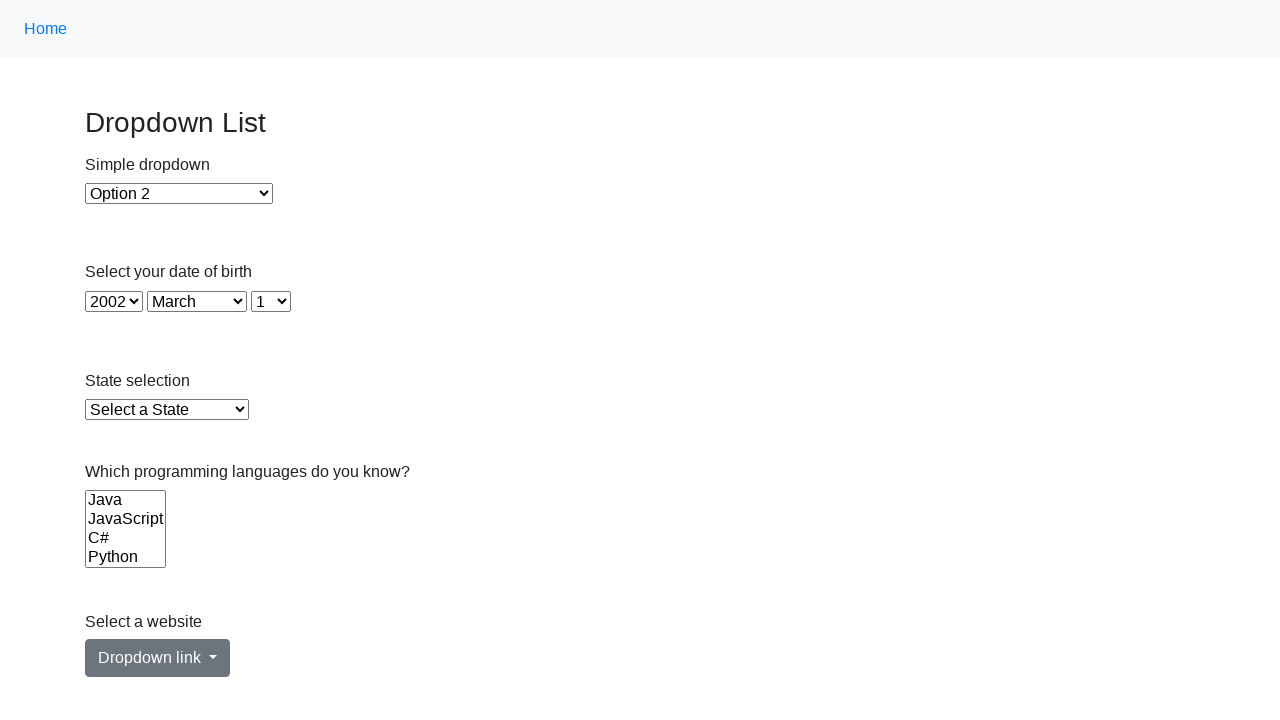

Retrieved option value: 2001
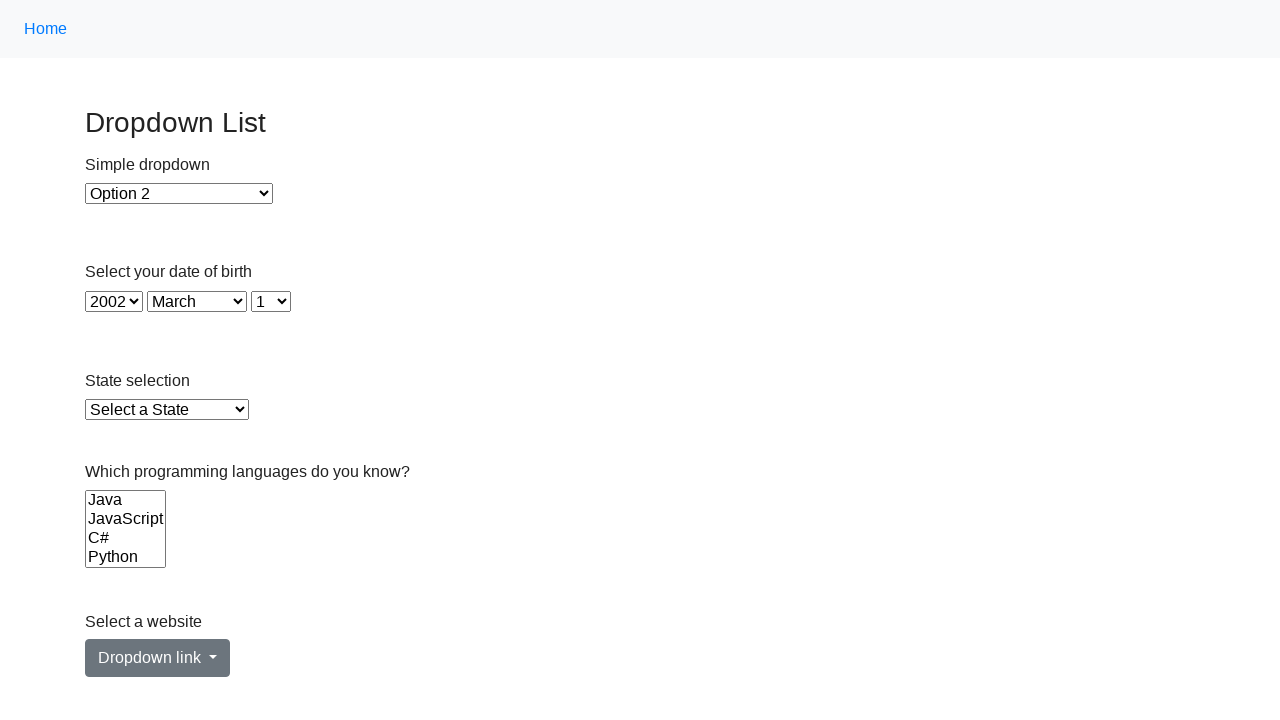

Selected option at index 25 with value '2001' in single-select dropdown on select >> nth=1
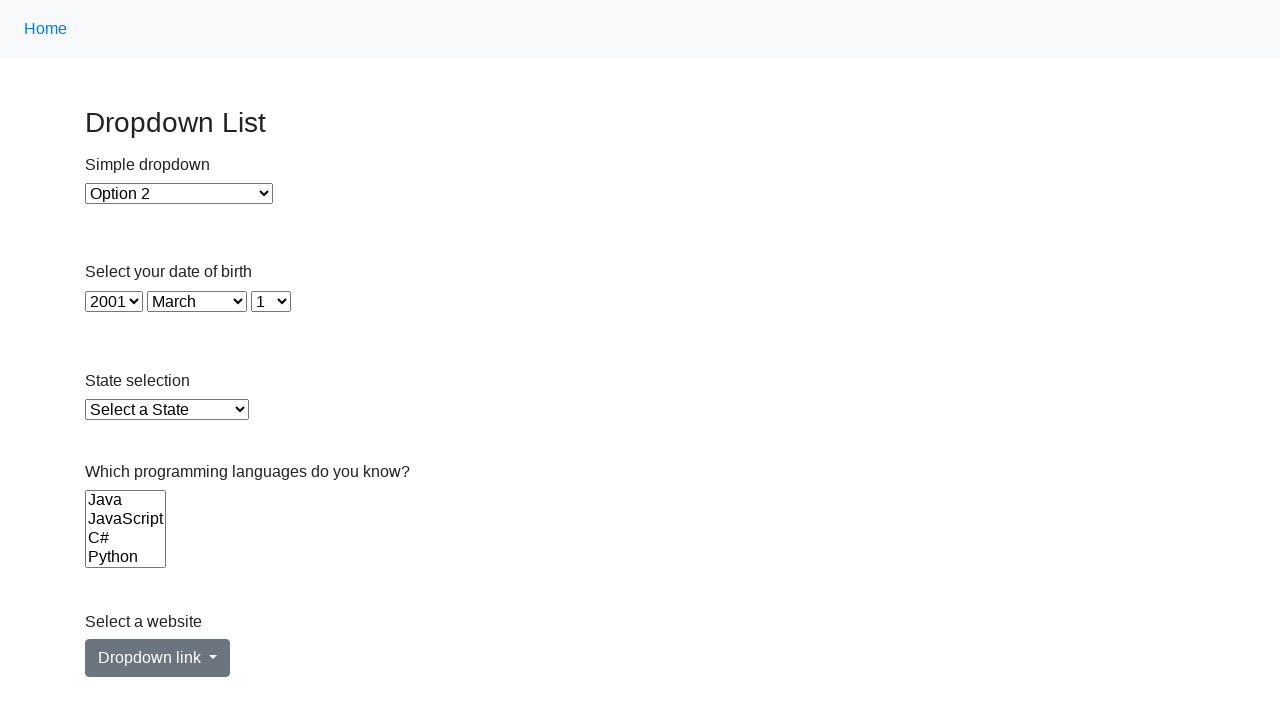

Retrieved option value: 2000
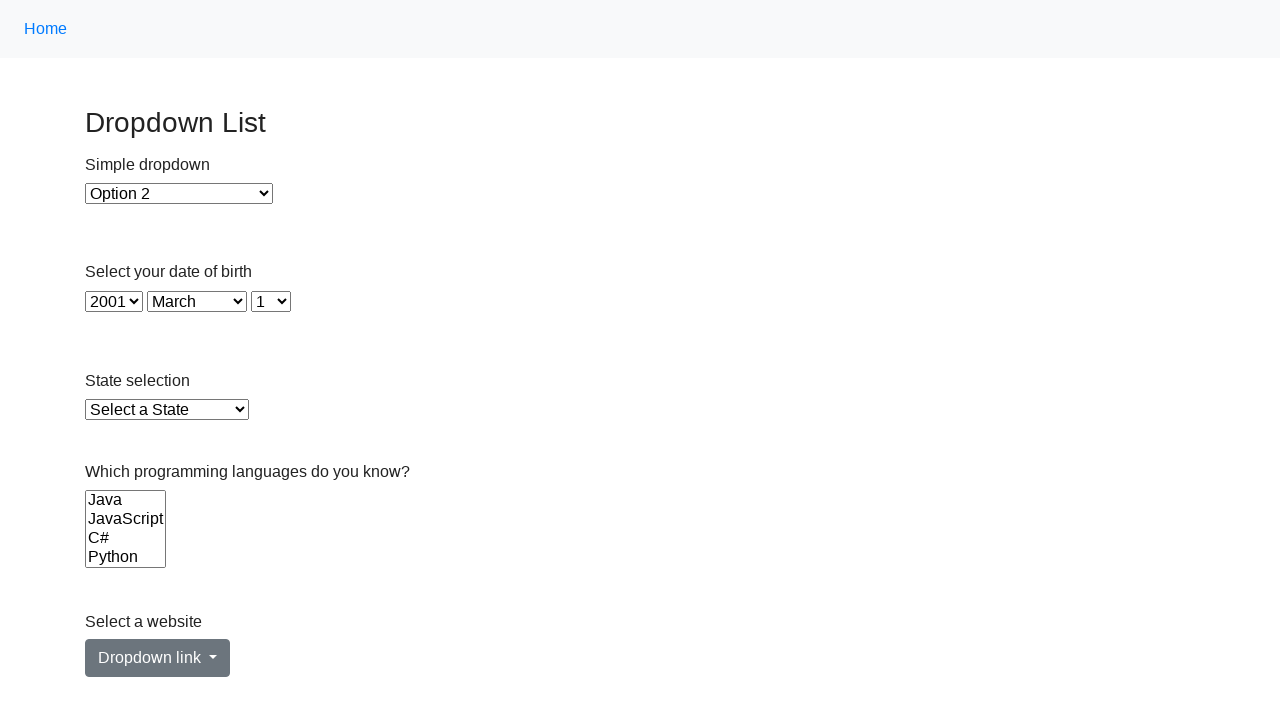

Selected option at index 26 with value '2000' in single-select dropdown on select >> nth=1
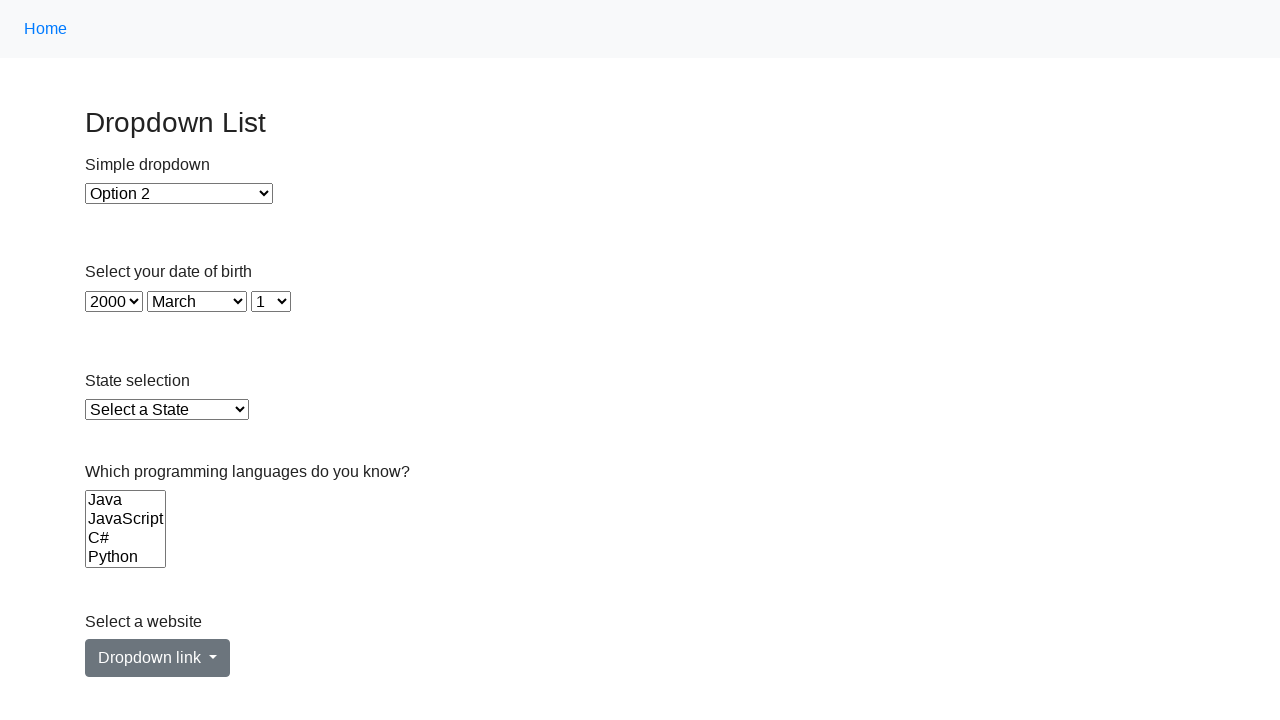

Retrieved option value: 1999
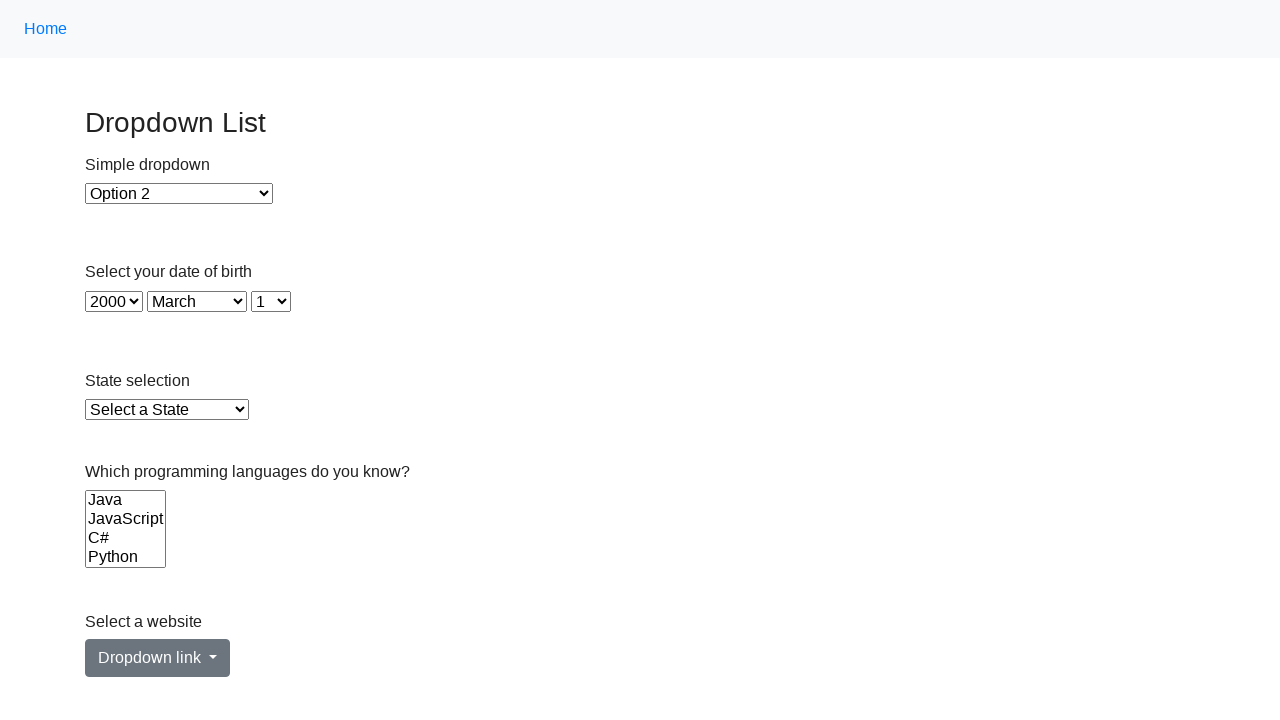

Selected option at index 27 with value '1999' in single-select dropdown on select >> nth=1
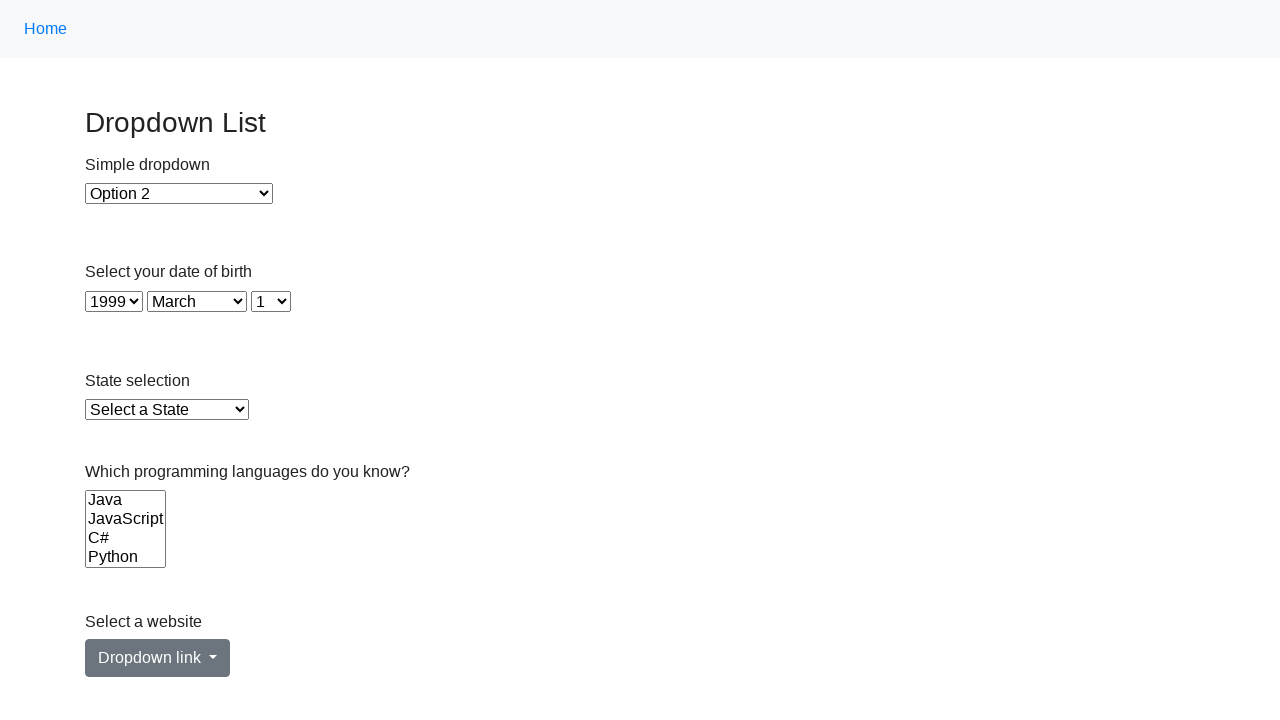

Retrieved option value: 1998
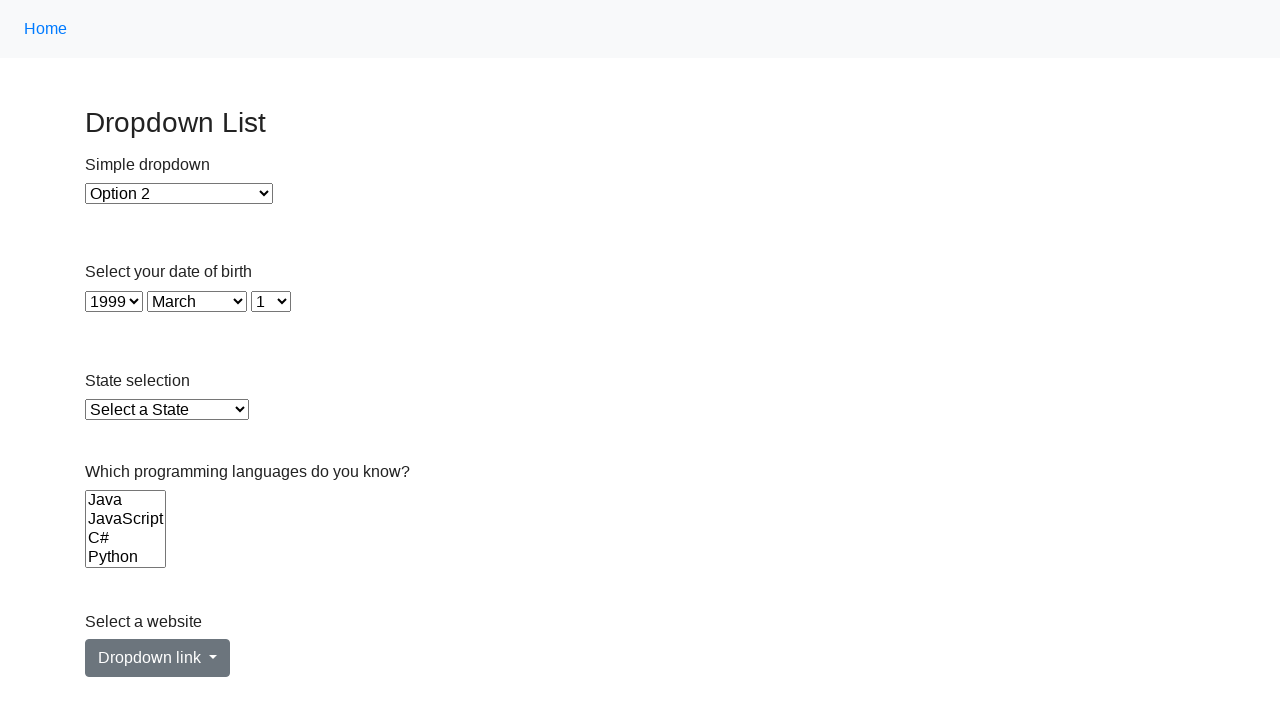

Selected option at index 28 with value '1998' in single-select dropdown on select >> nth=1
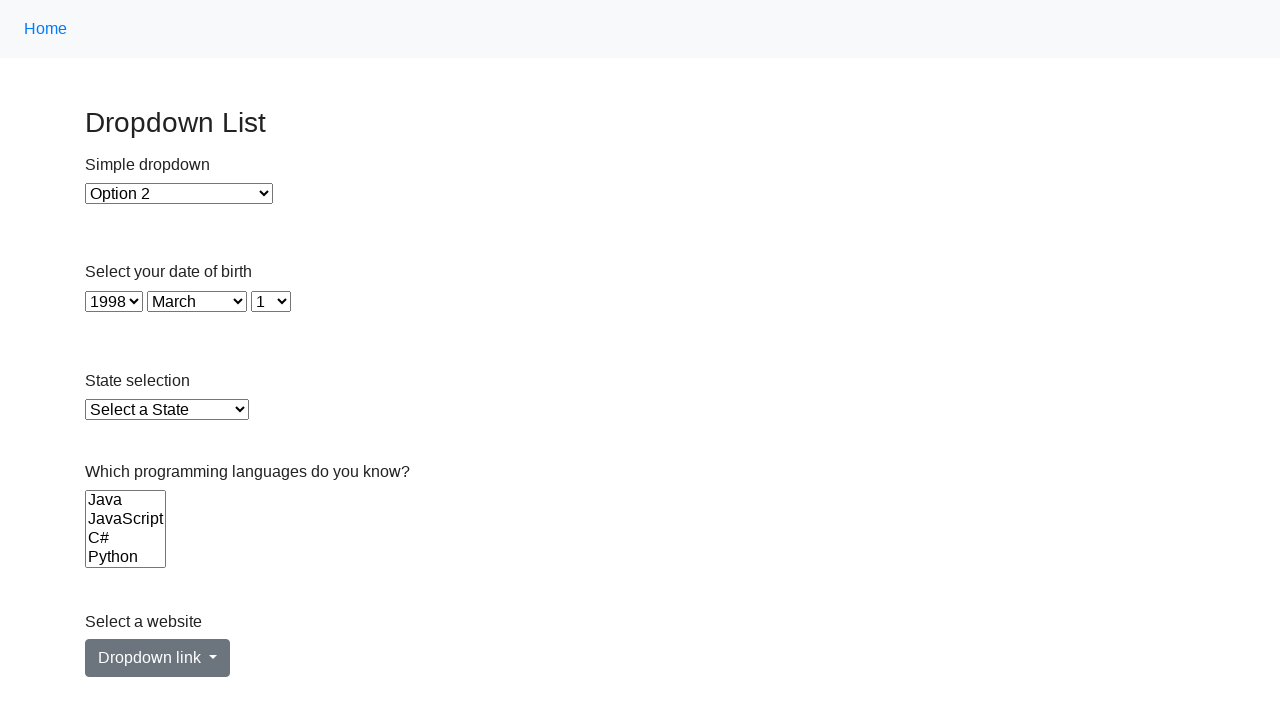

Retrieved option value: 1997
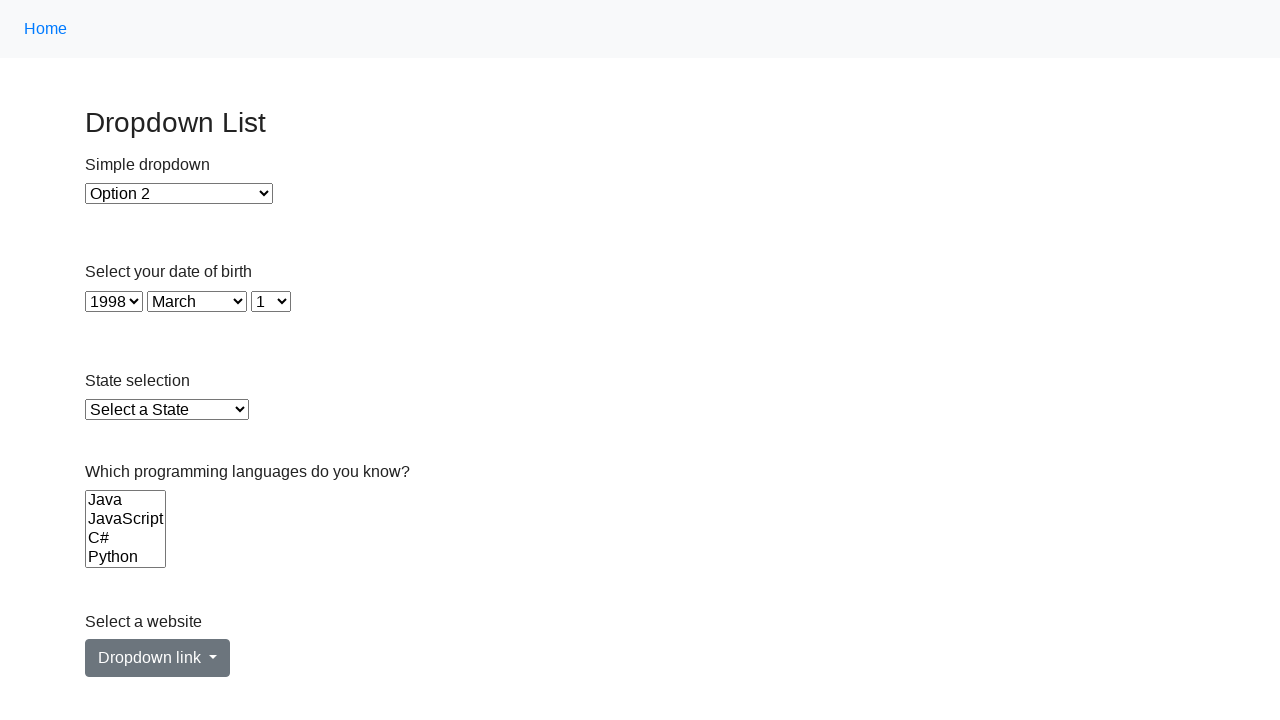

Selected option at index 29 with value '1997' in single-select dropdown on select >> nth=1
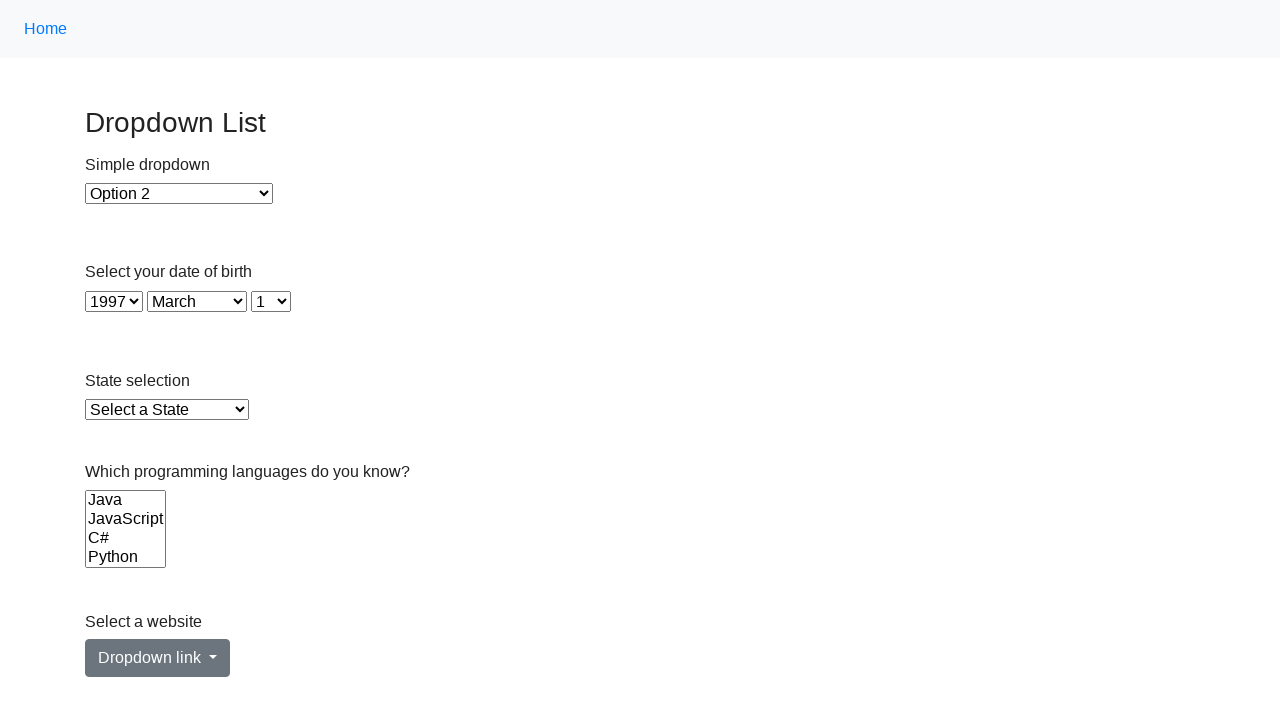

Retrieved option value: 1996
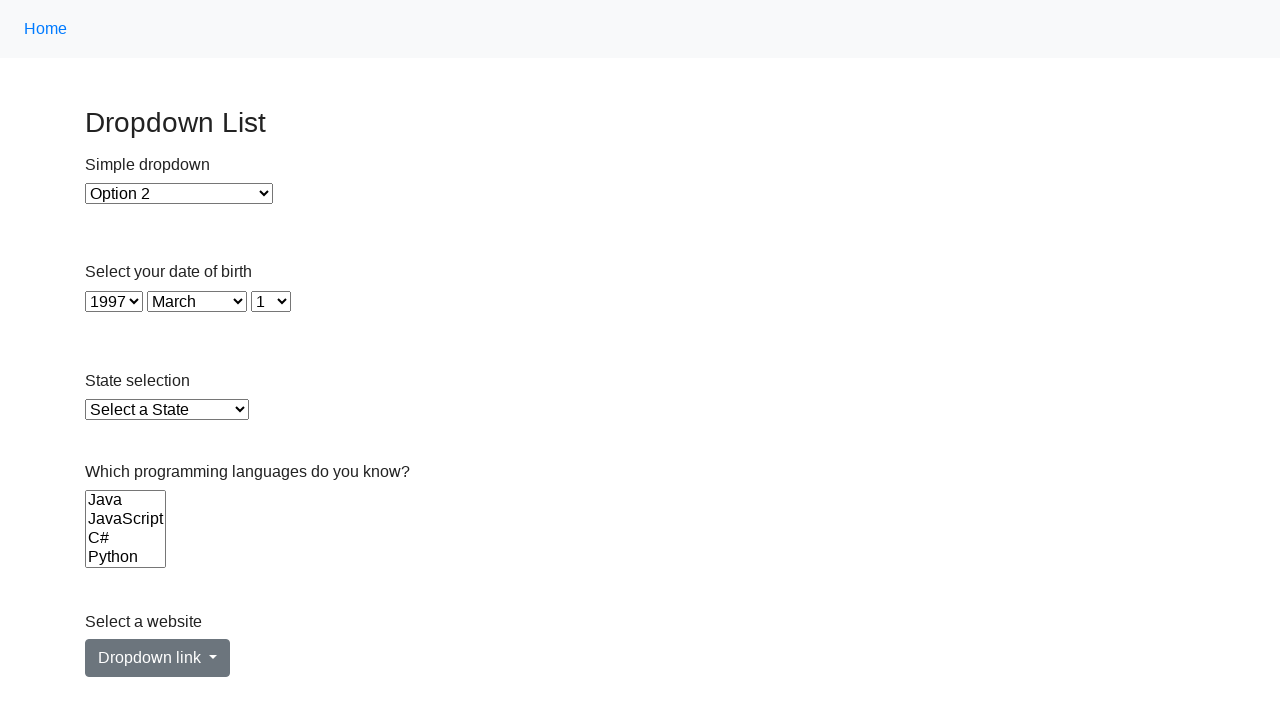

Selected option at index 30 with value '1996' in single-select dropdown on select >> nth=1
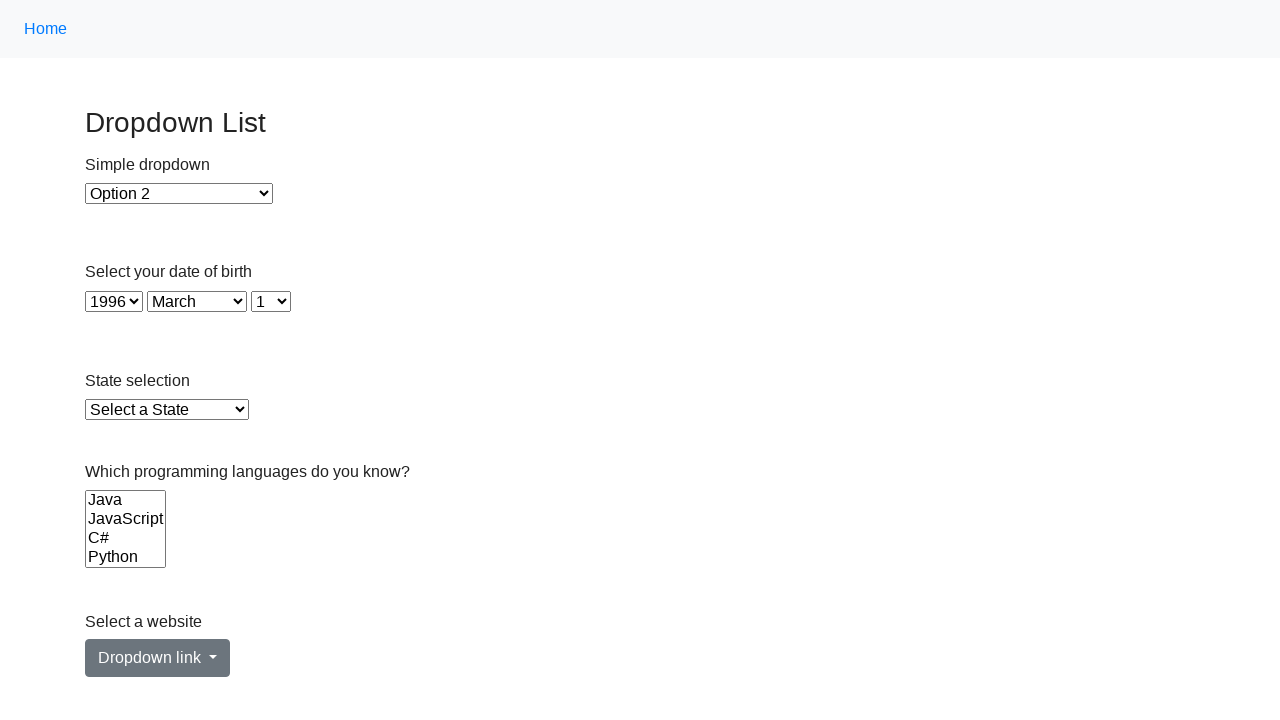

Retrieved option value: 1995
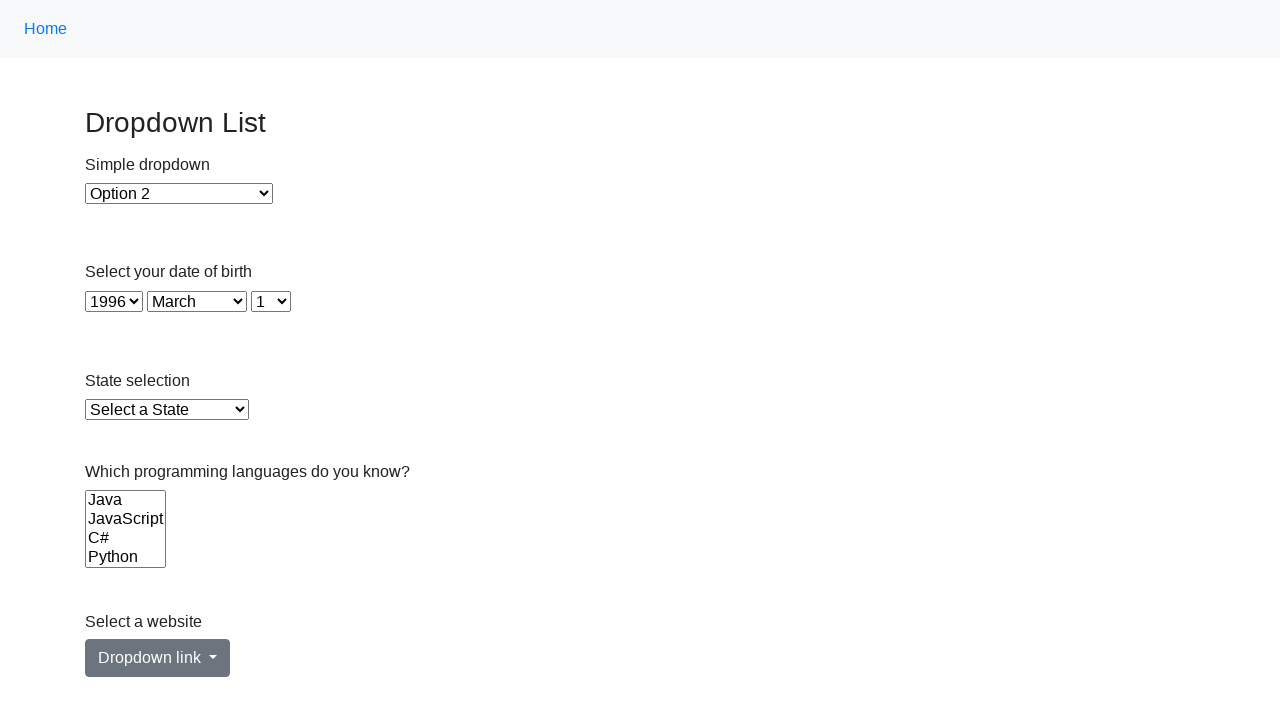

Selected option at index 31 with value '1995' in single-select dropdown on select >> nth=1
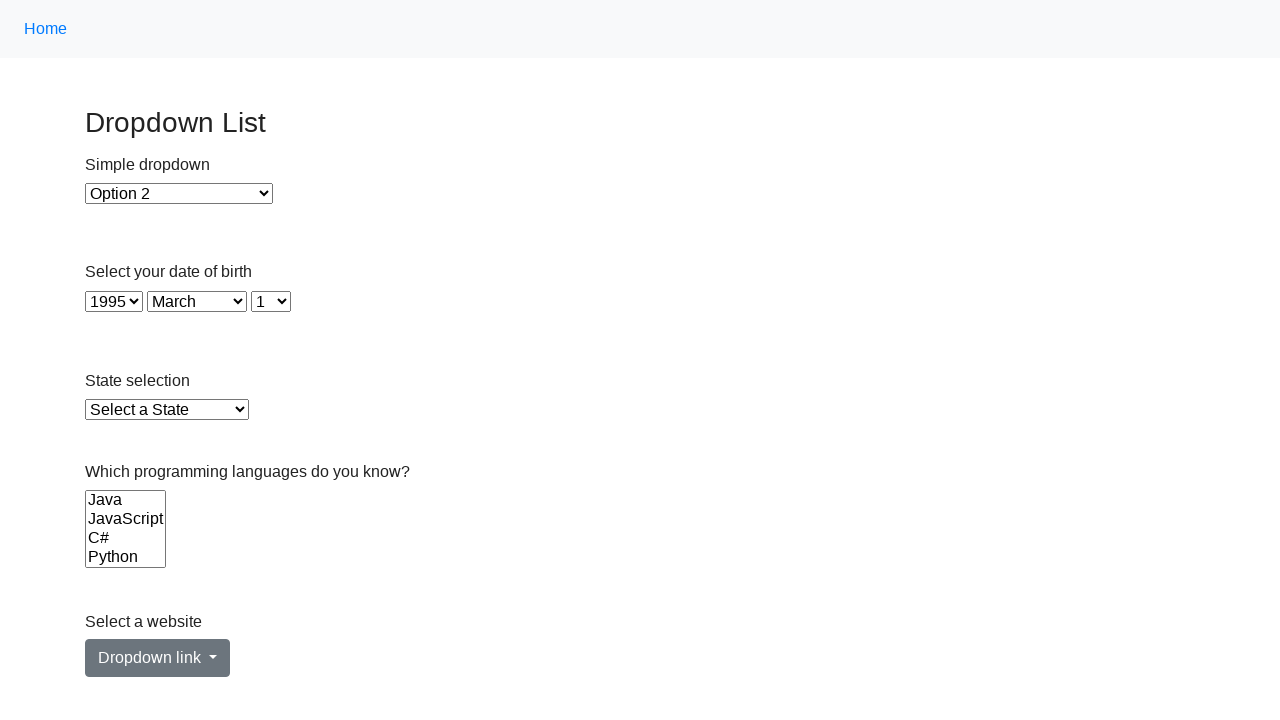

Retrieved option value: 1994
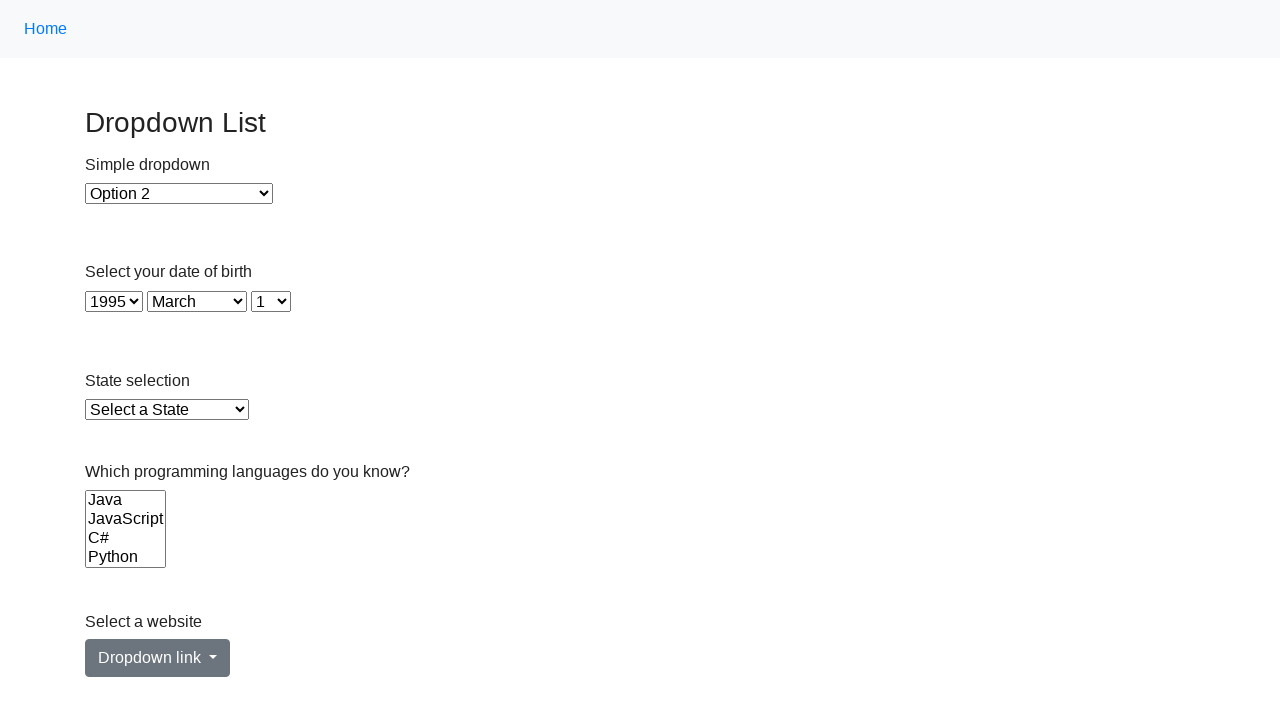

Selected option at index 32 with value '1994' in single-select dropdown on select >> nth=1
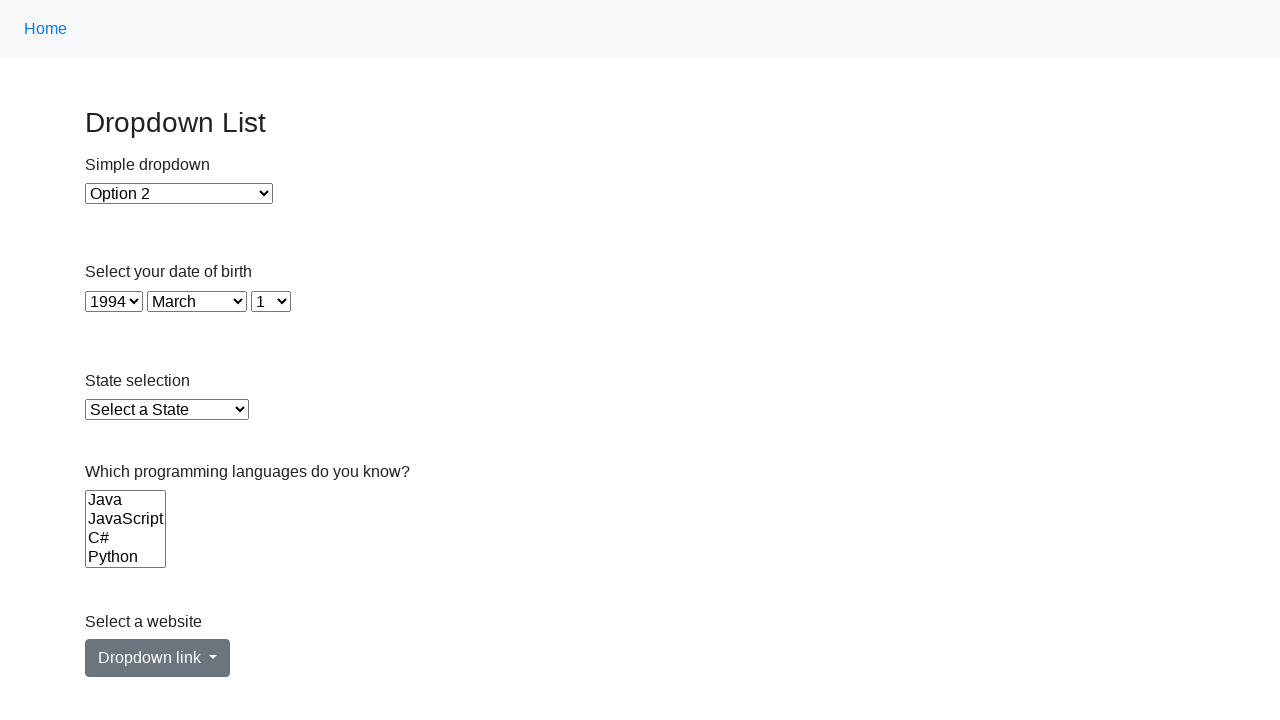

Retrieved option value: 1993
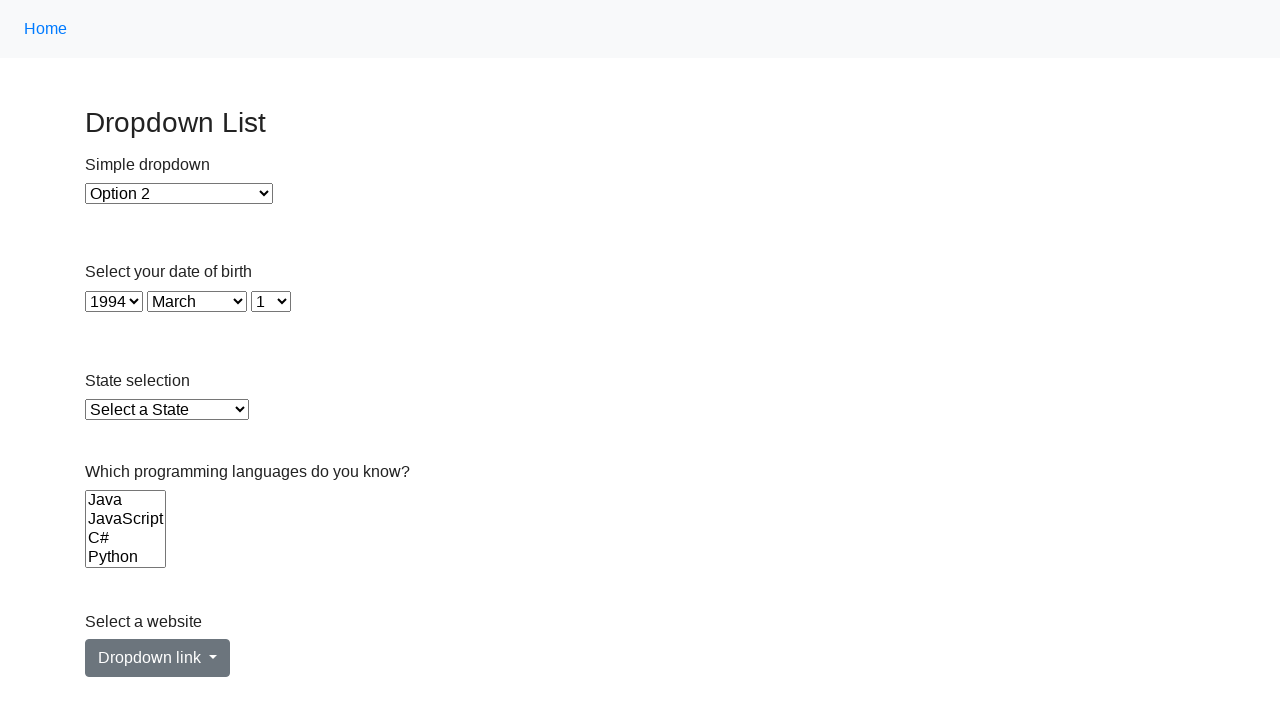

Selected option at index 33 with value '1993' in single-select dropdown on select >> nth=1
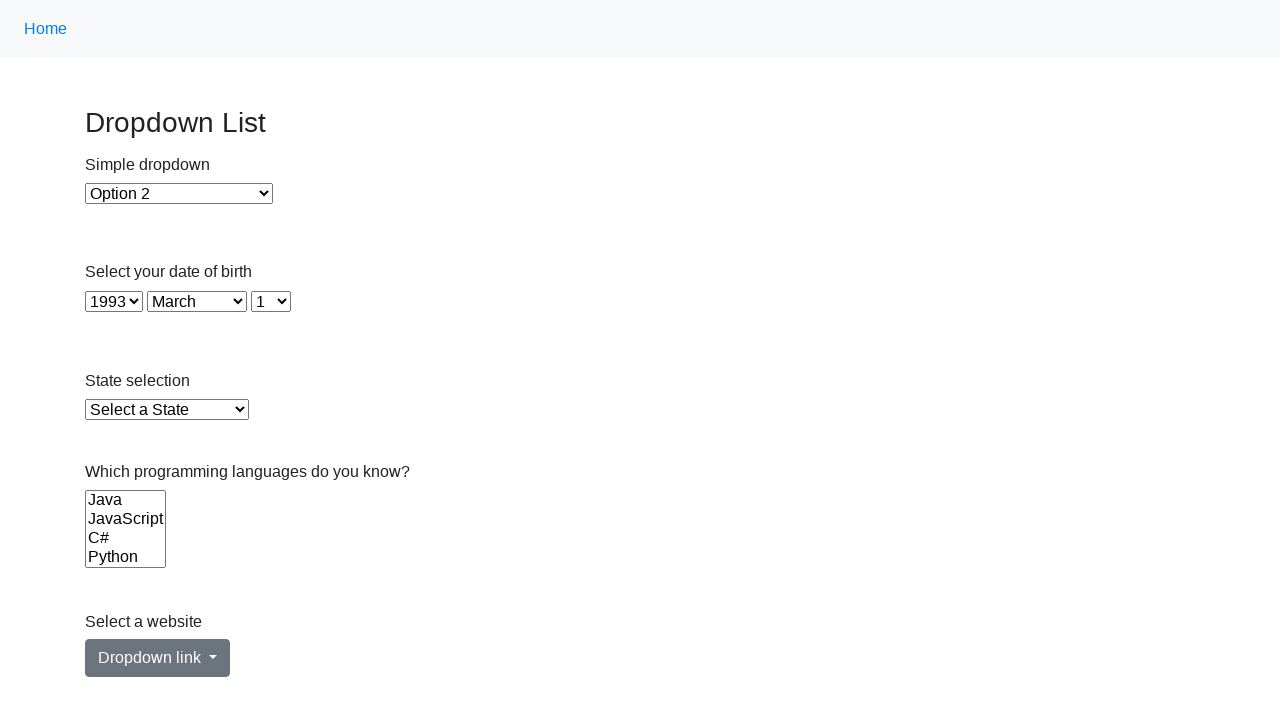

Retrieved option value: 1992
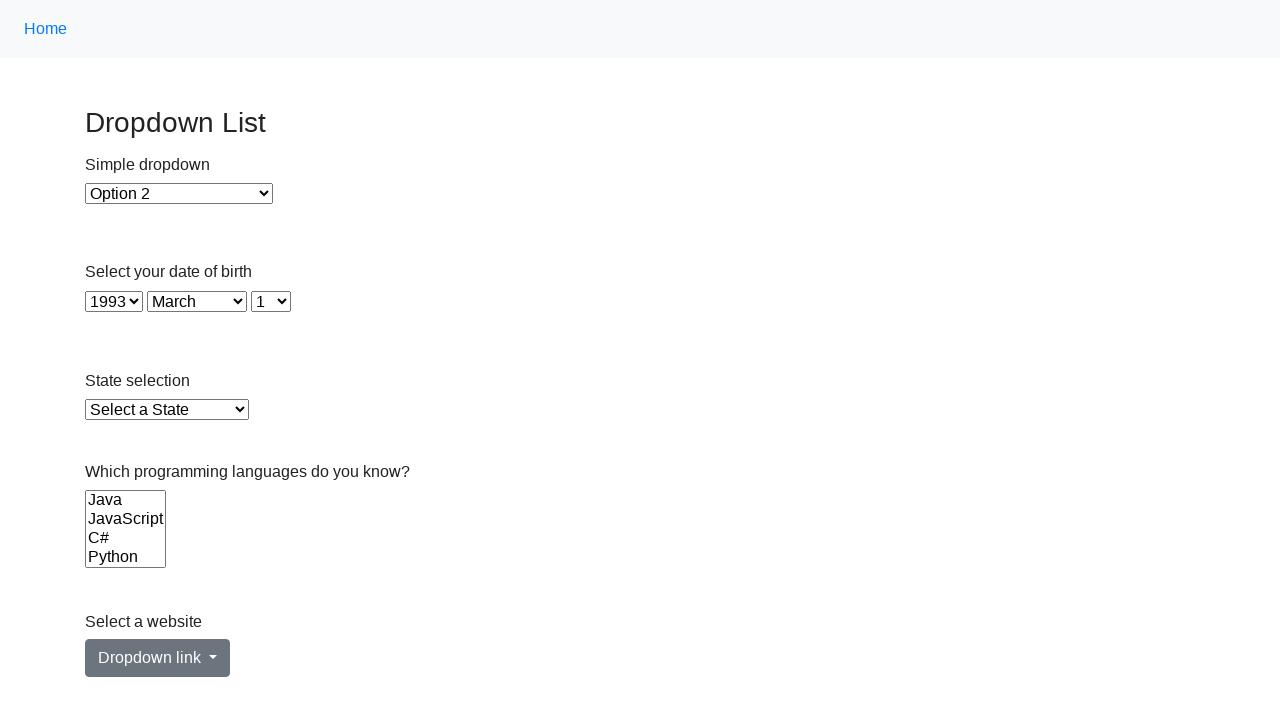

Selected option at index 34 with value '1992' in single-select dropdown on select >> nth=1
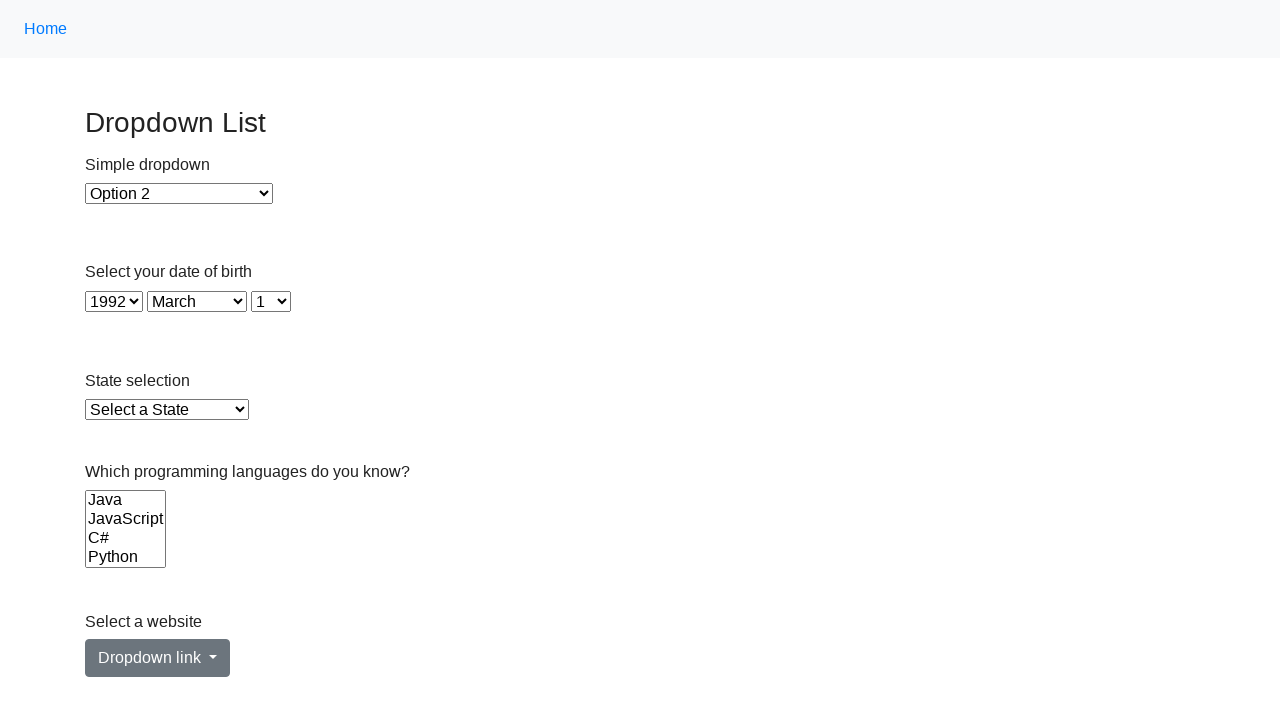

Retrieved option value: 1991
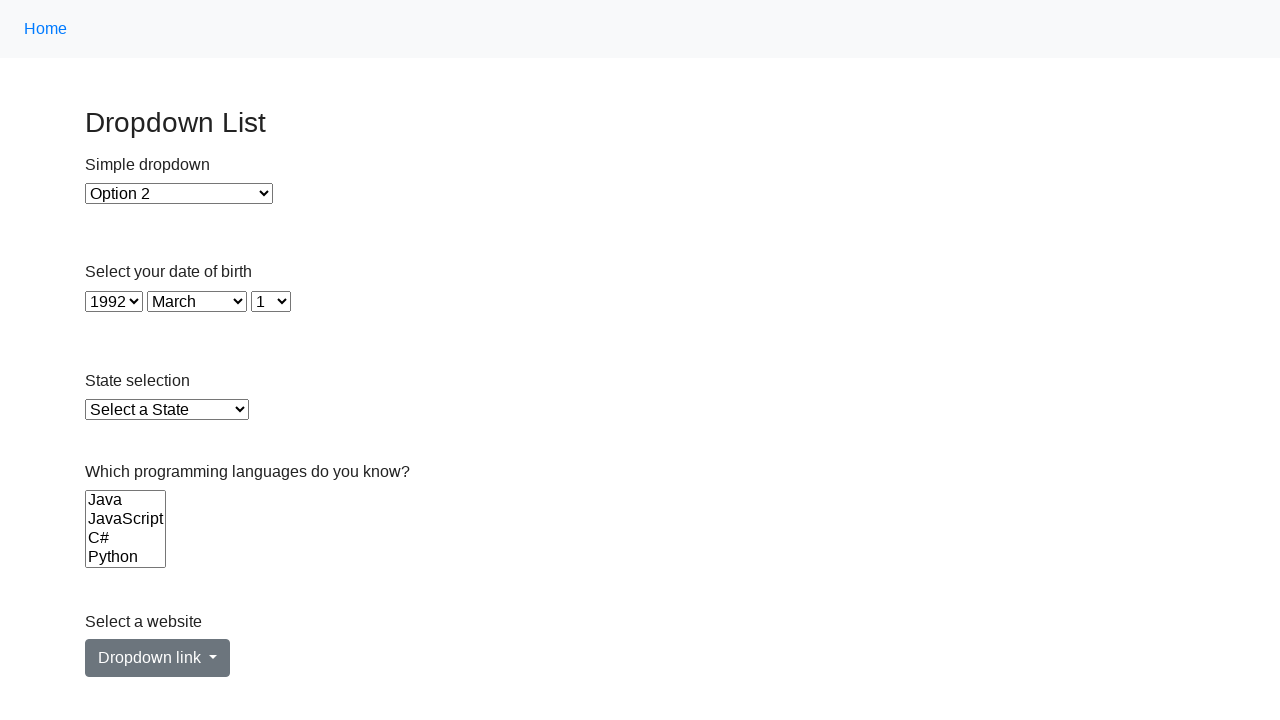

Selected option at index 35 with value '1991' in single-select dropdown on select >> nth=1
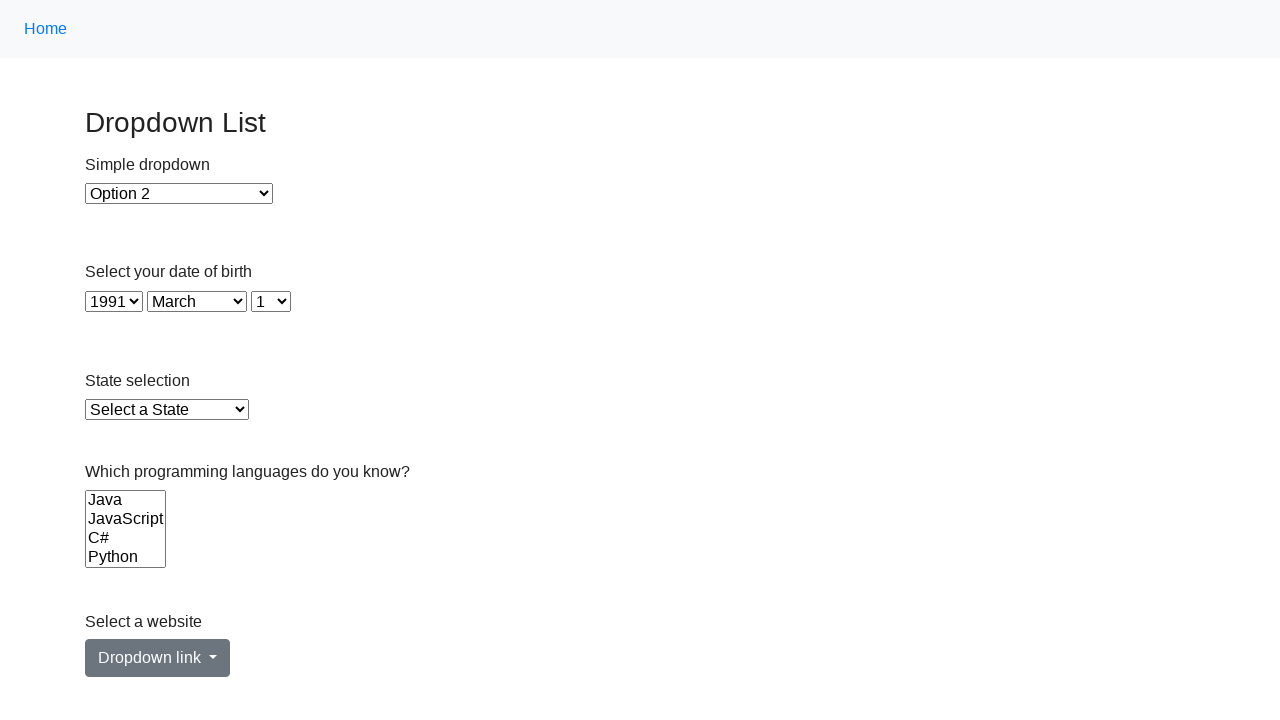

Retrieved option value: 1990
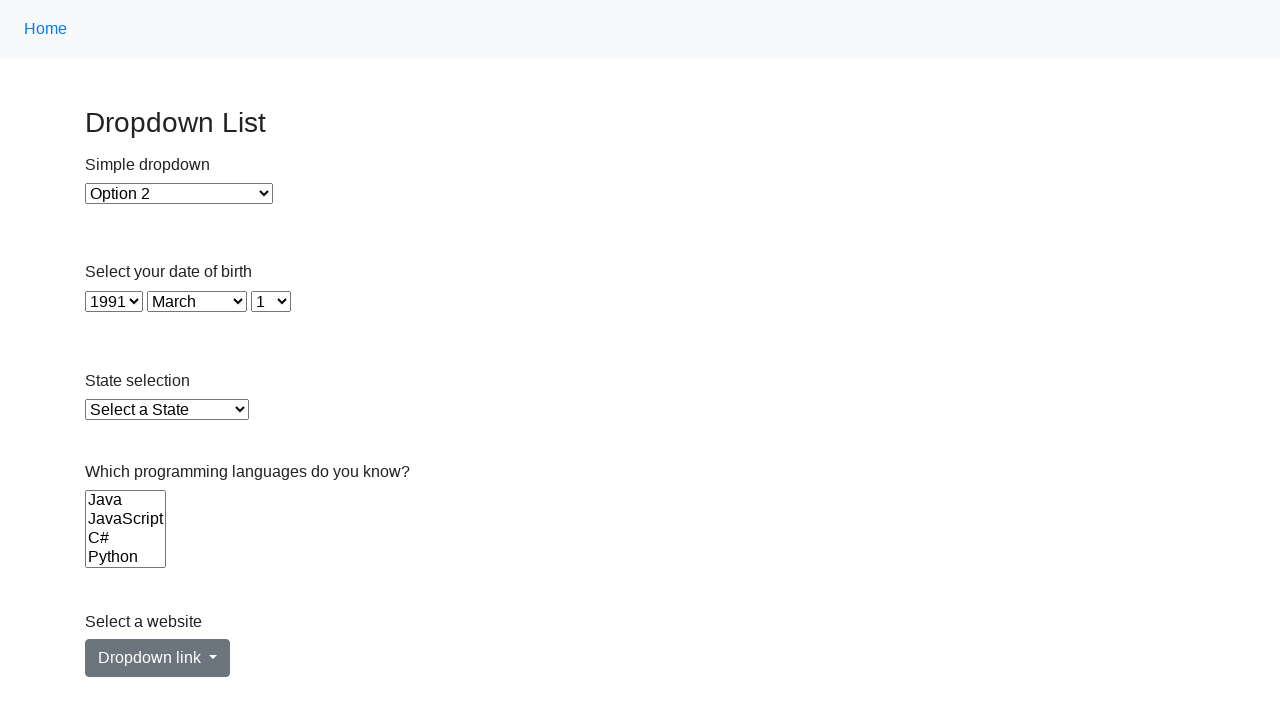

Selected option at index 36 with value '1990' in single-select dropdown on select >> nth=1
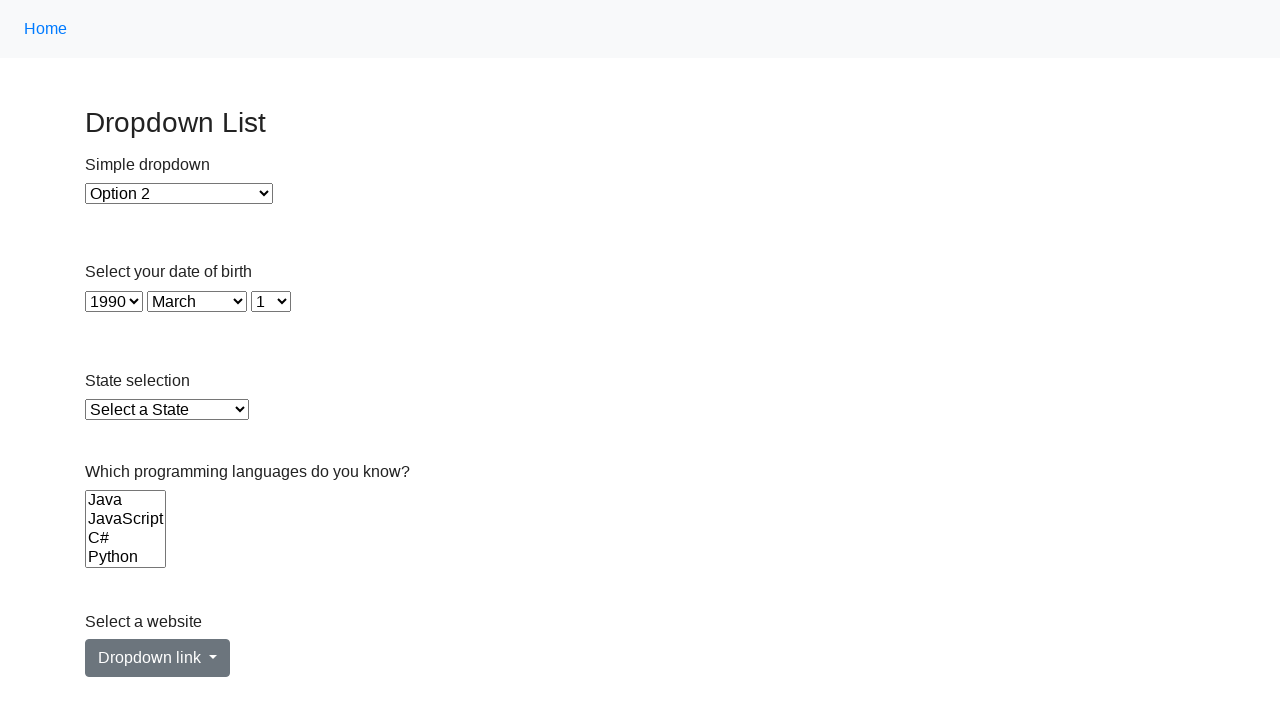

Retrieved option value: 1989
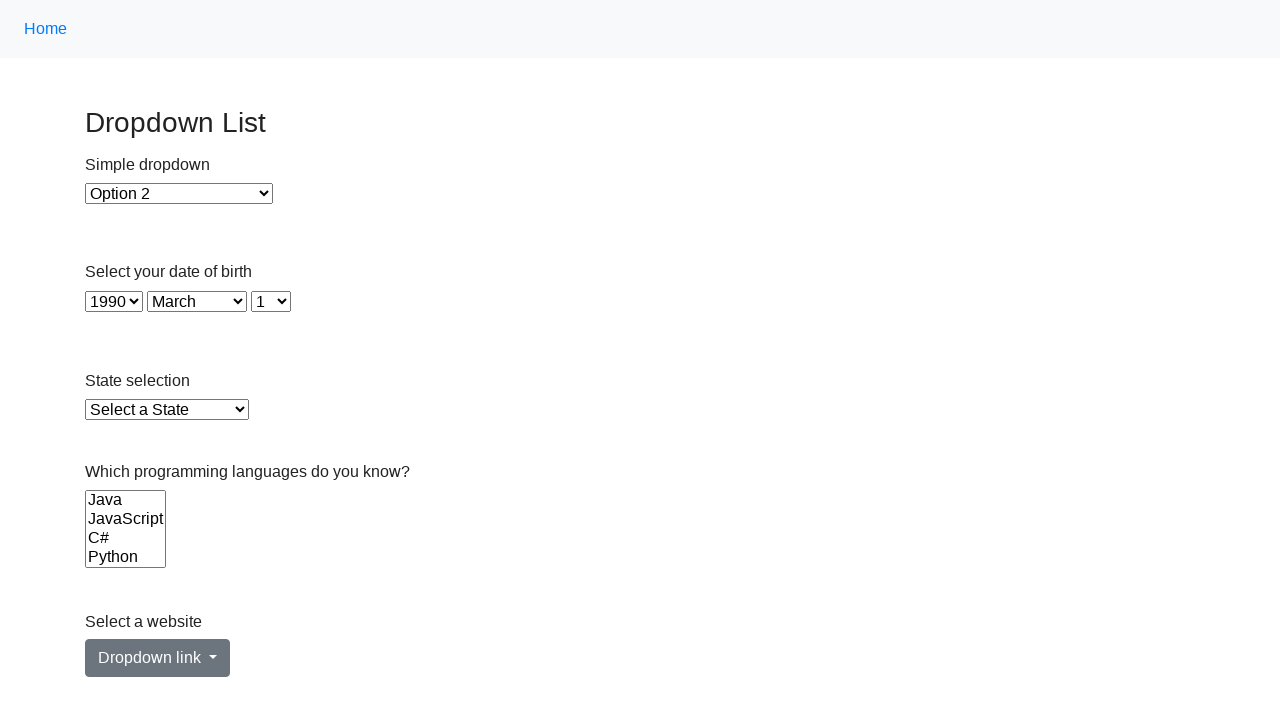

Selected option at index 37 with value '1989' in single-select dropdown on select >> nth=1
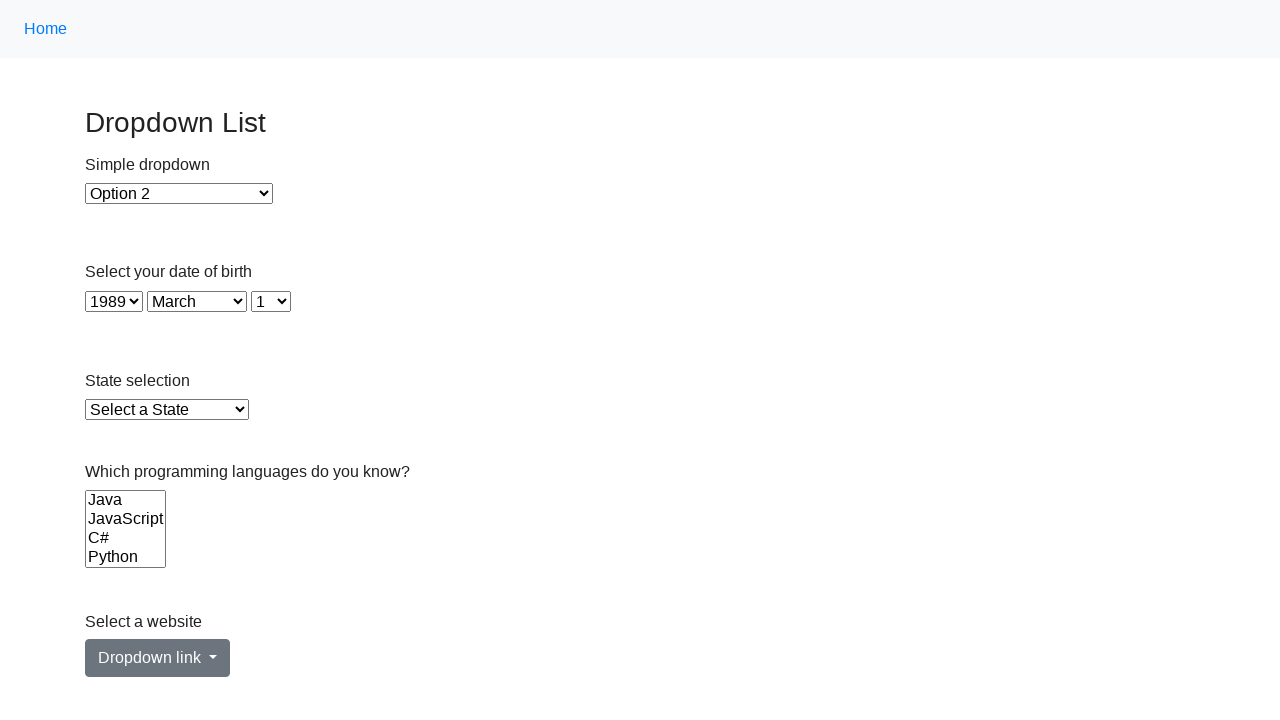

Retrieved option value: 1988
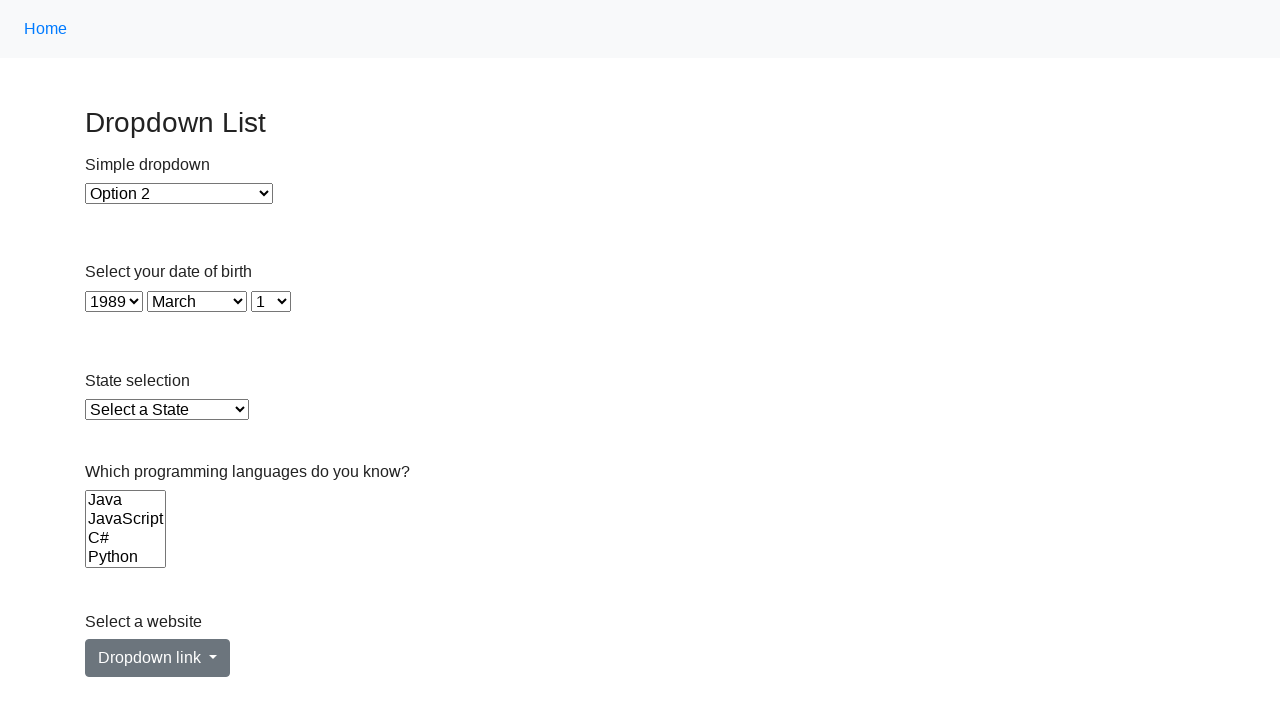

Selected option at index 38 with value '1988' in single-select dropdown on select >> nth=1
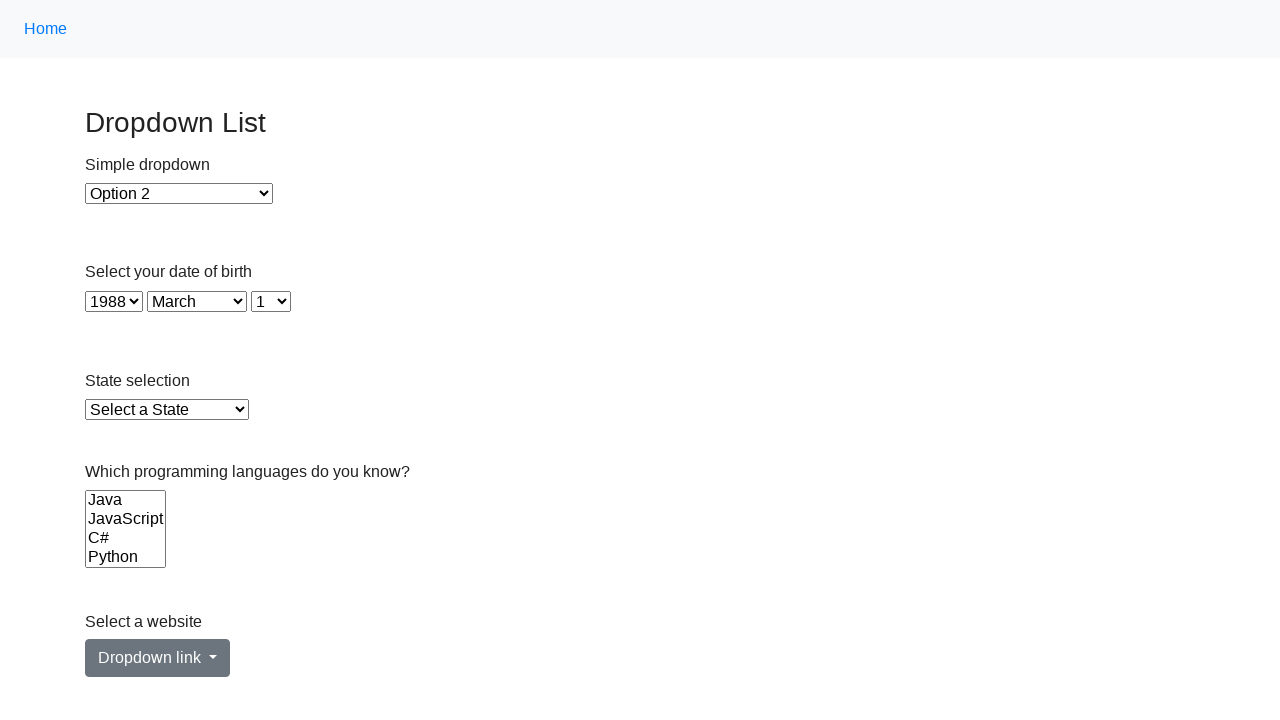

Retrieved option value: 1987
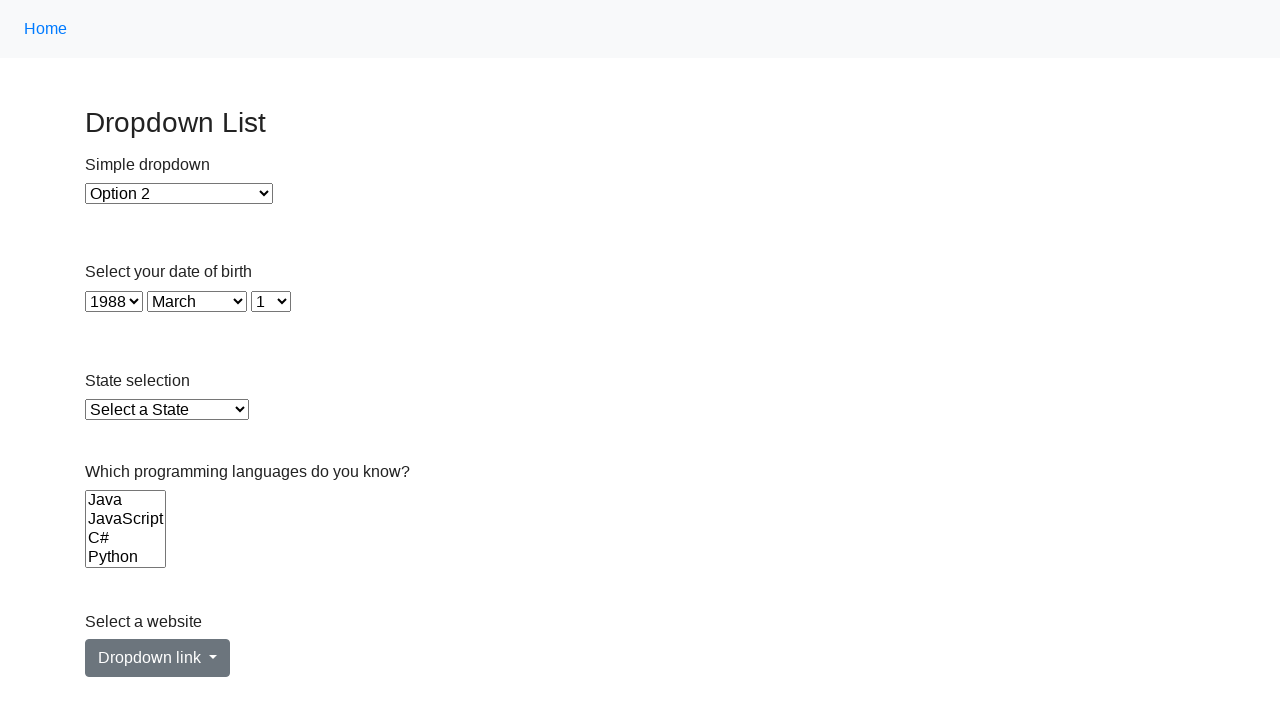

Selected option at index 39 with value '1987' in single-select dropdown on select >> nth=1
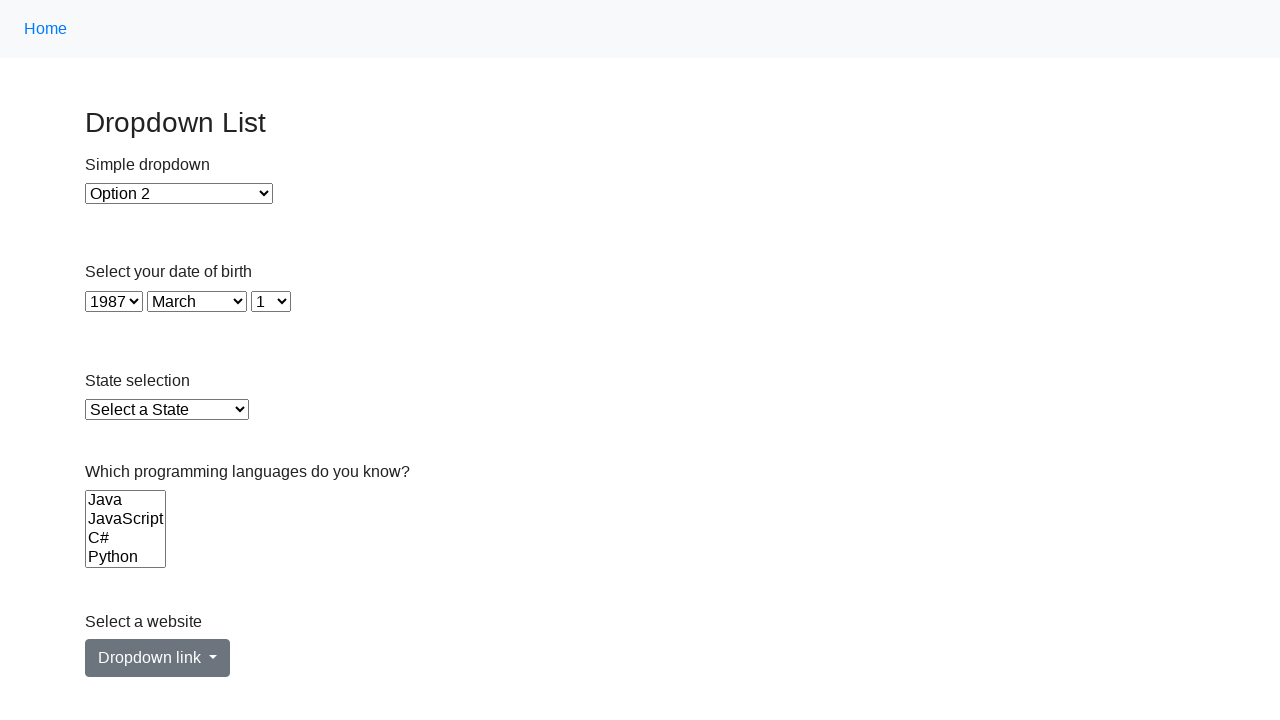

Retrieved option value: 1986
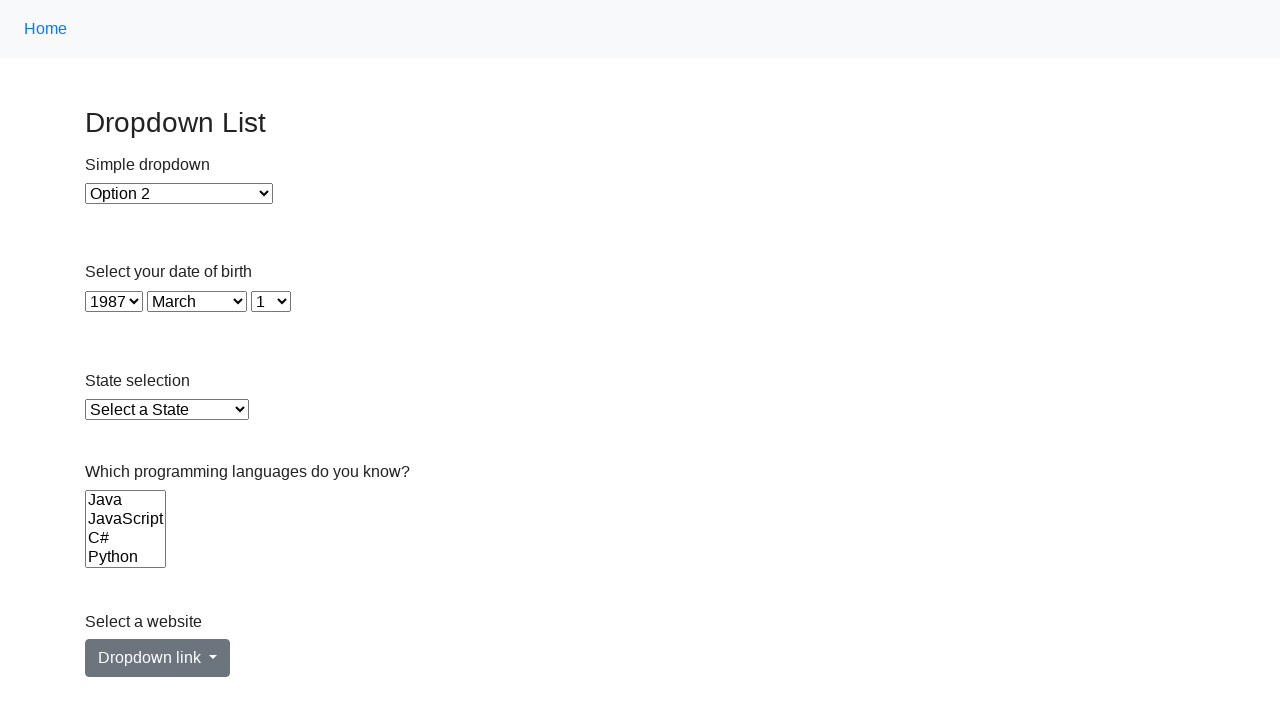

Selected option at index 40 with value '1986' in single-select dropdown on select >> nth=1
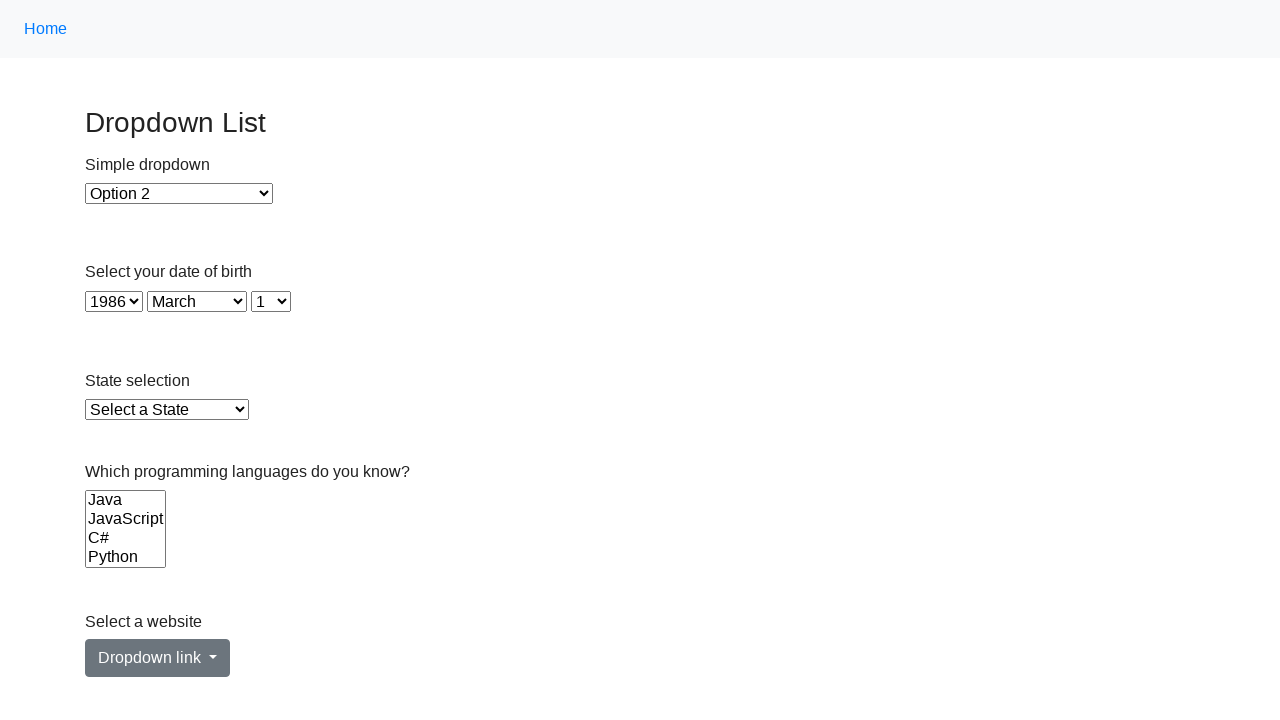

Retrieved option value: 1985
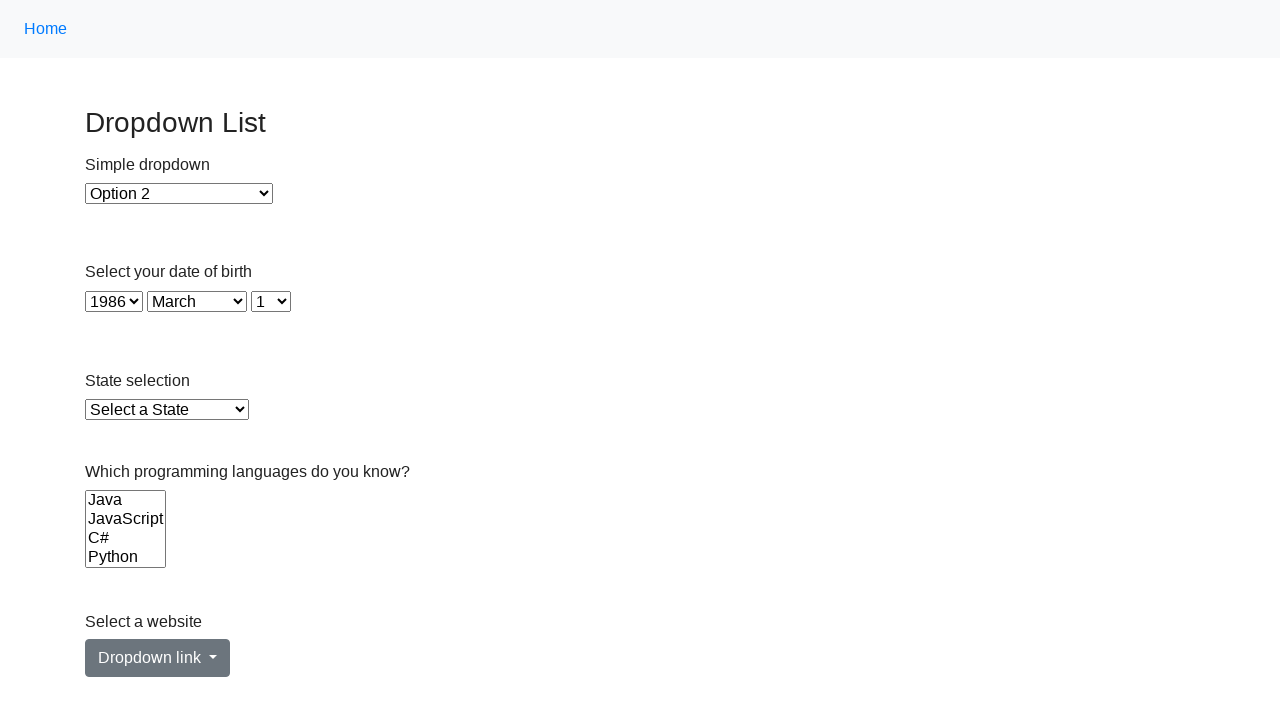

Selected option at index 41 with value '1985' in single-select dropdown on select >> nth=1
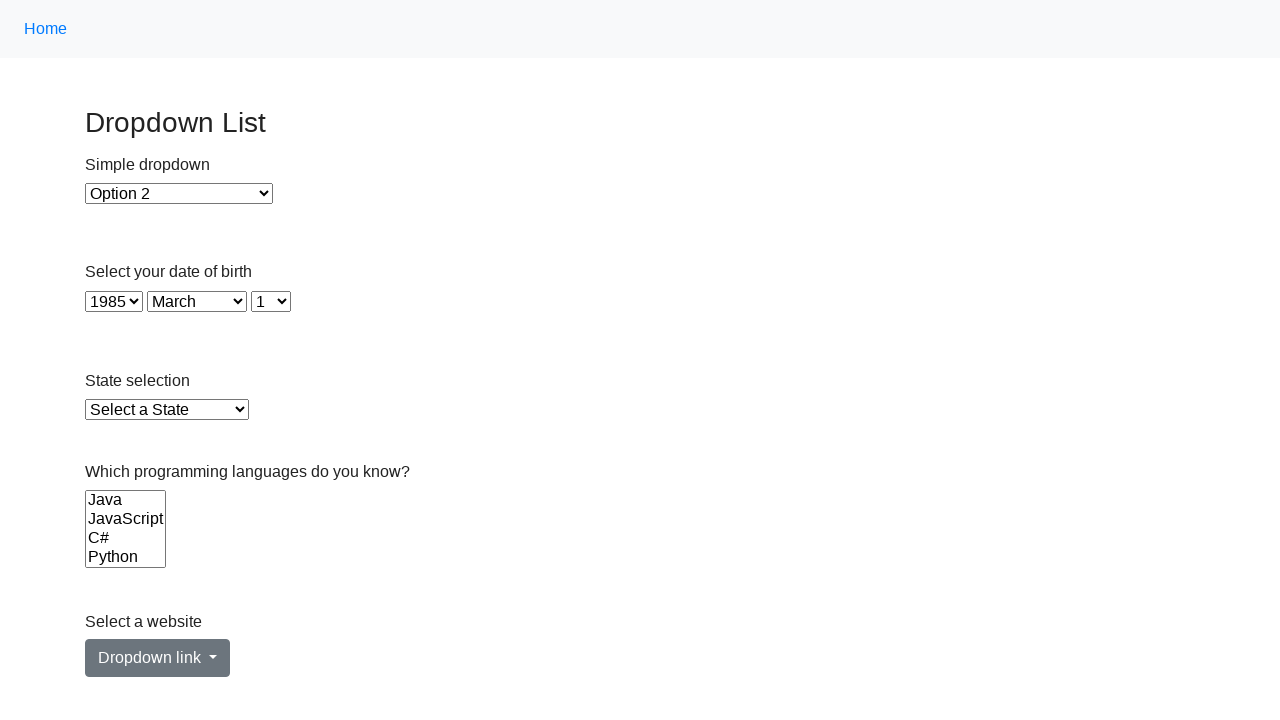

Retrieved option value: 1984
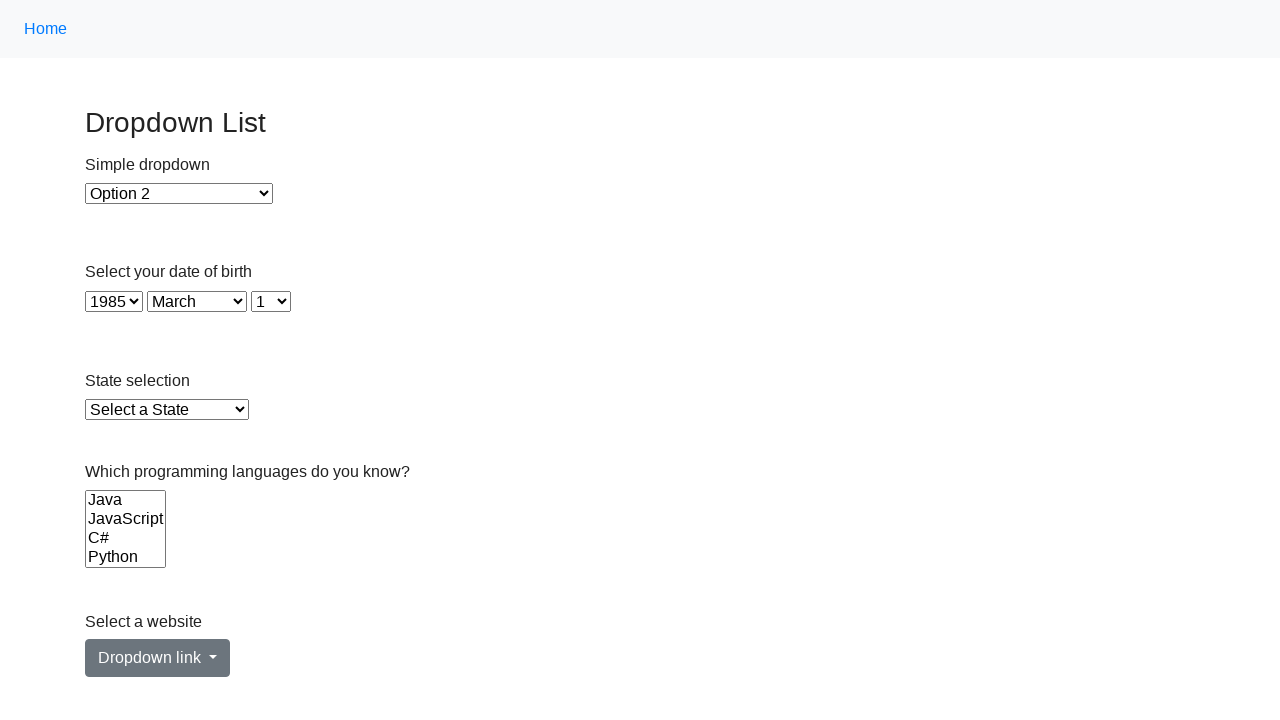

Selected option at index 42 with value '1984' in single-select dropdown on select >> nth=1
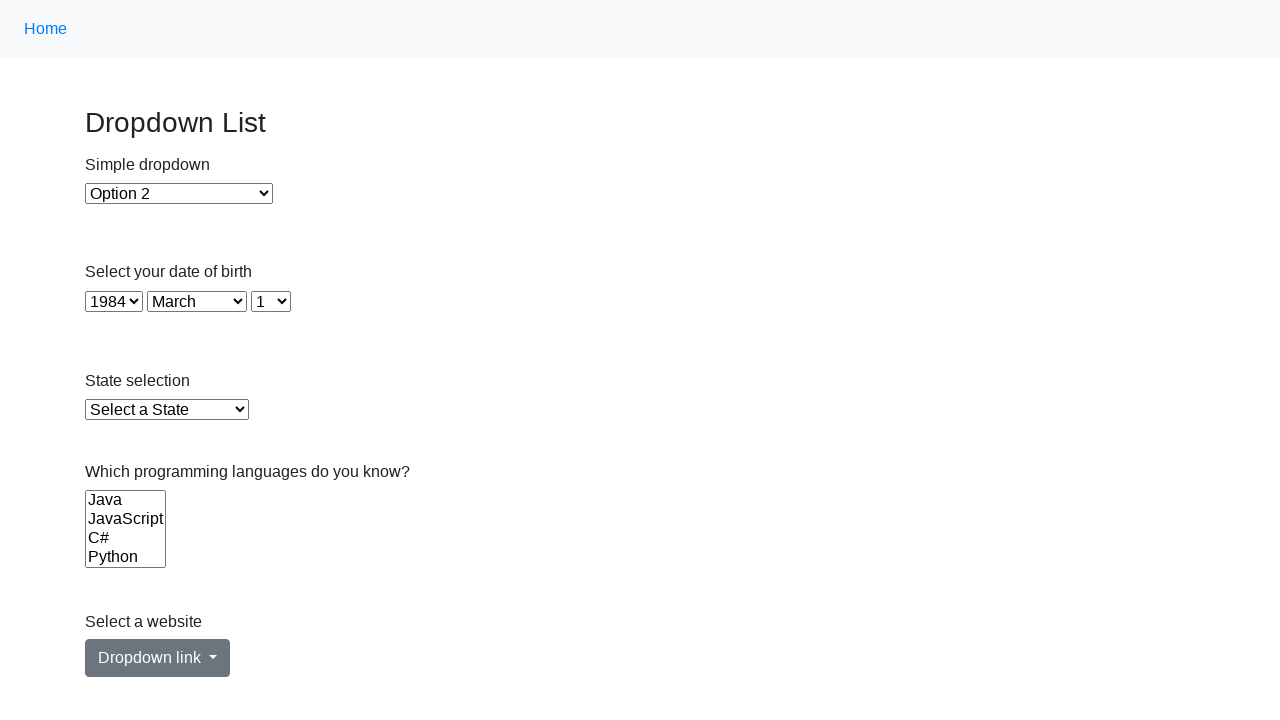

Retrieved option value: 1983
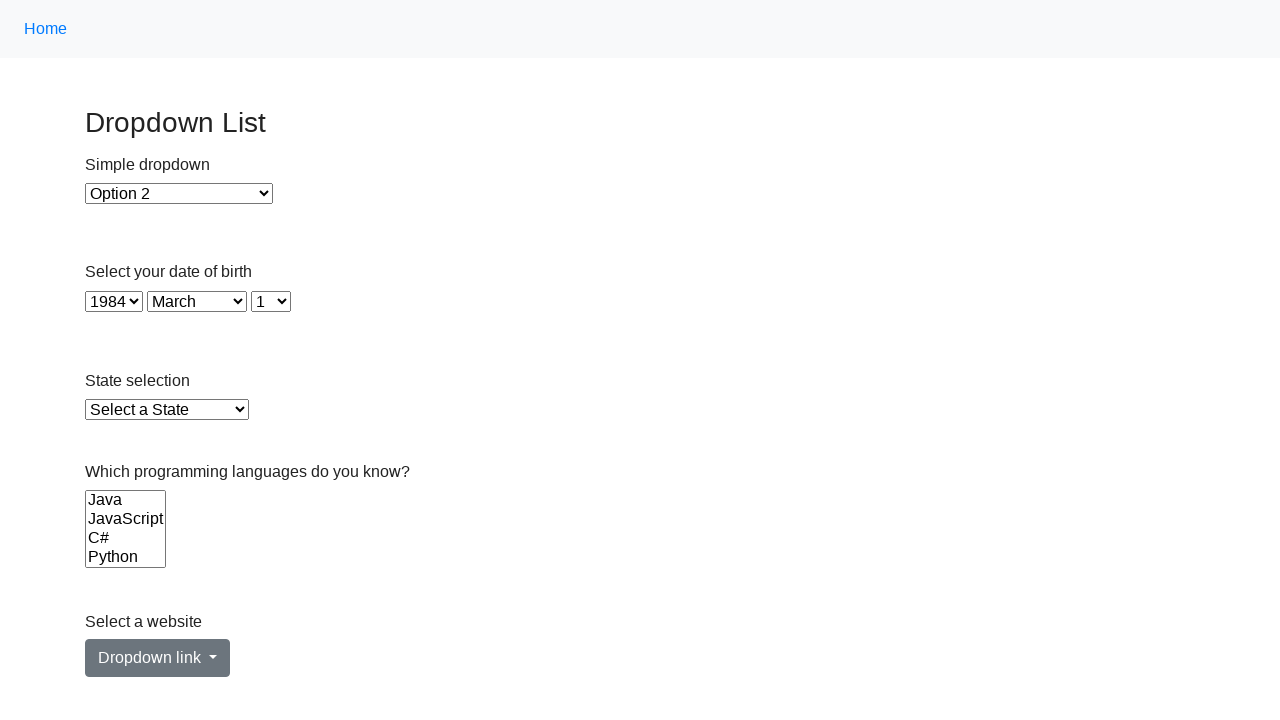

Selected option at index 43 with value '1983' in single-select dropdown on select >> nth=1
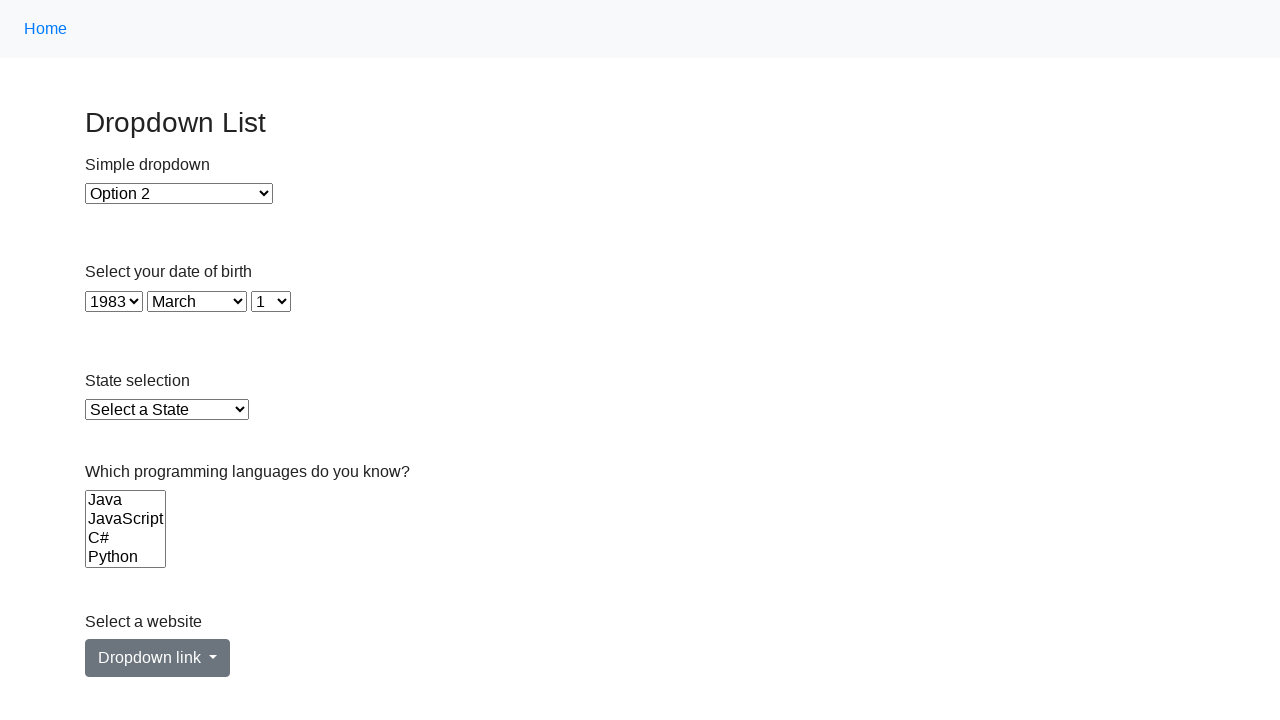

Retrieved option value: 1982
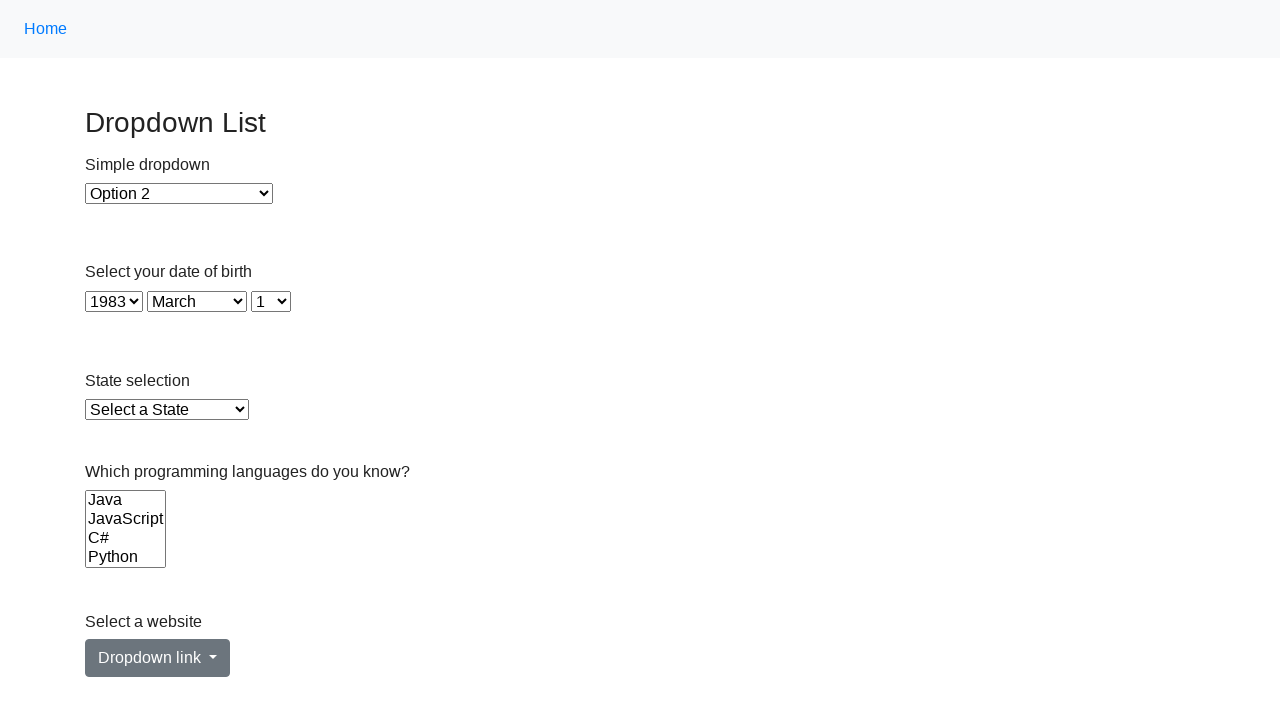

Selected option at index 44 with value '1982' in single-select dropdown on select >> nth=1
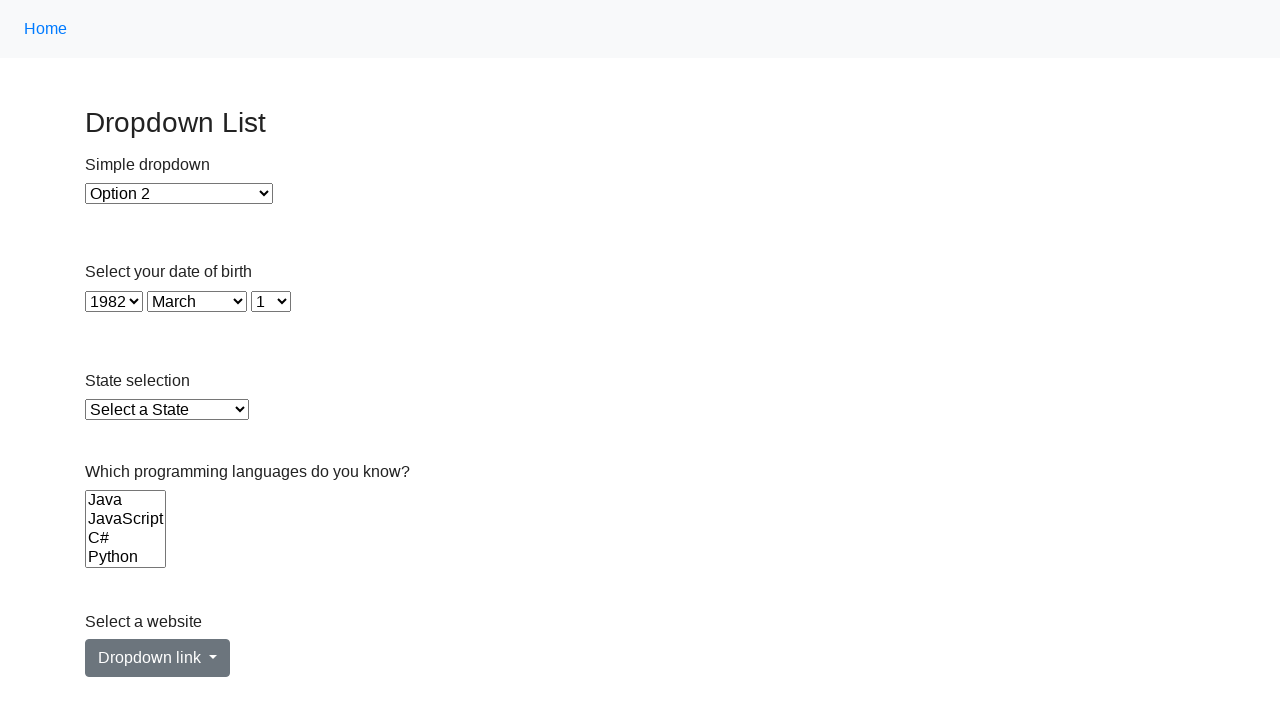

Retrieved option value: 1981
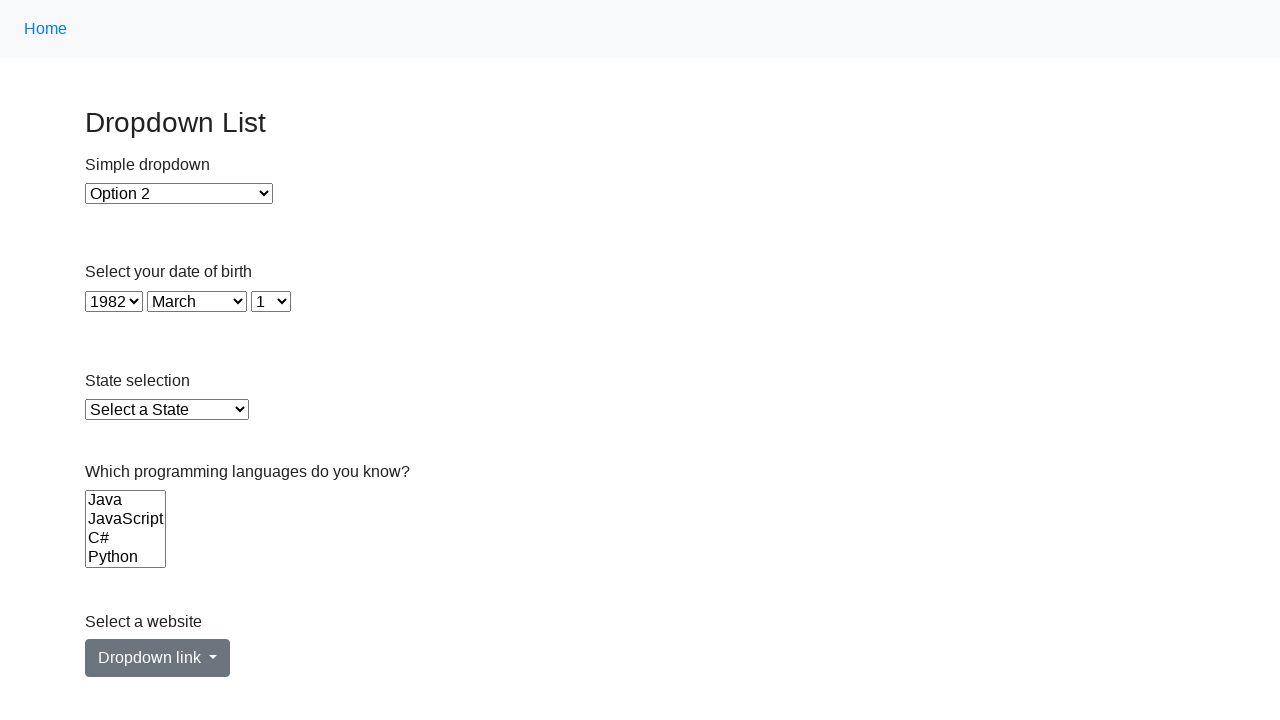

Selected option at index 45 with value '1981' in single-select dropdown on select >> nth=1
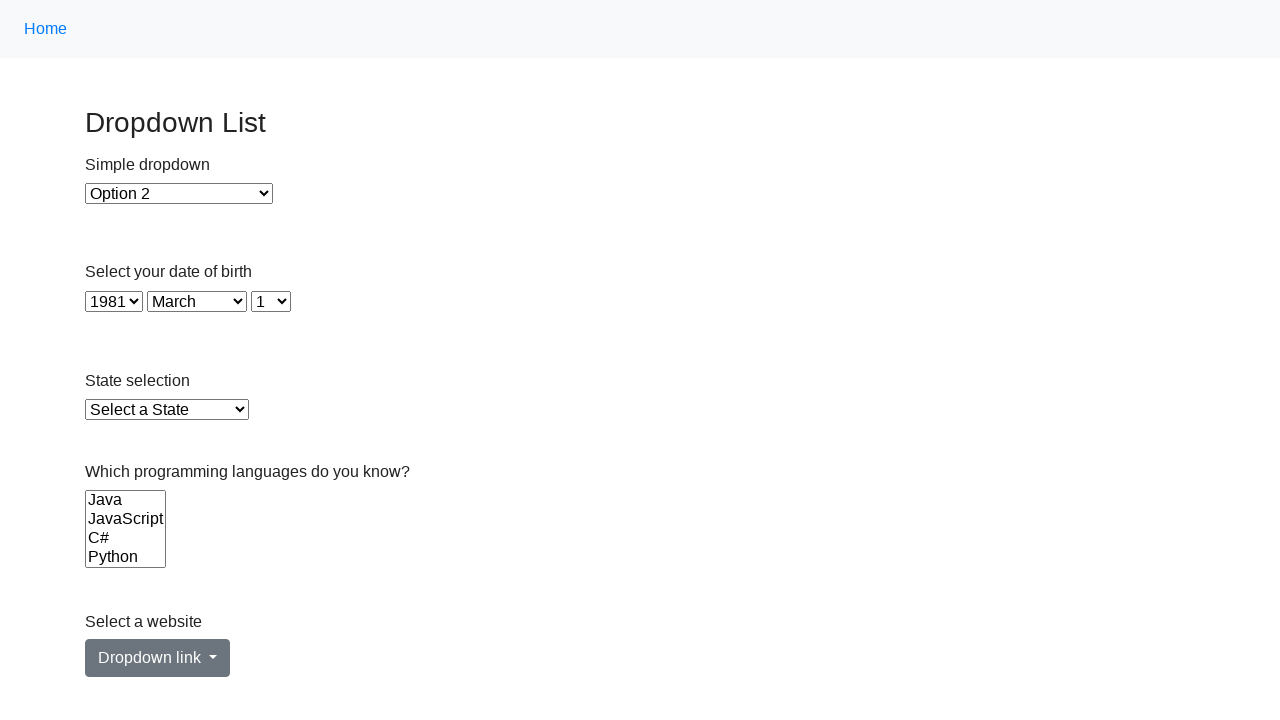

Retrieved option value: 1980
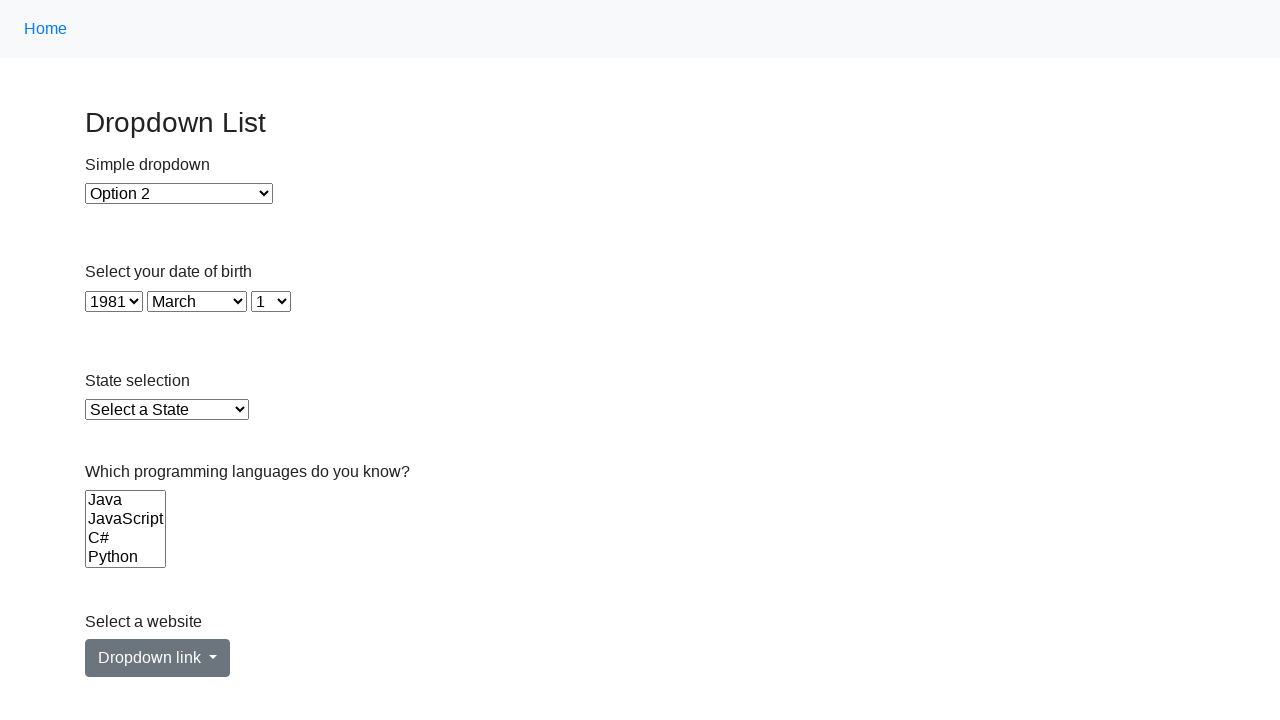

Selected option at index 46 with value '1980' in single-select dropdown on select >> nth=1
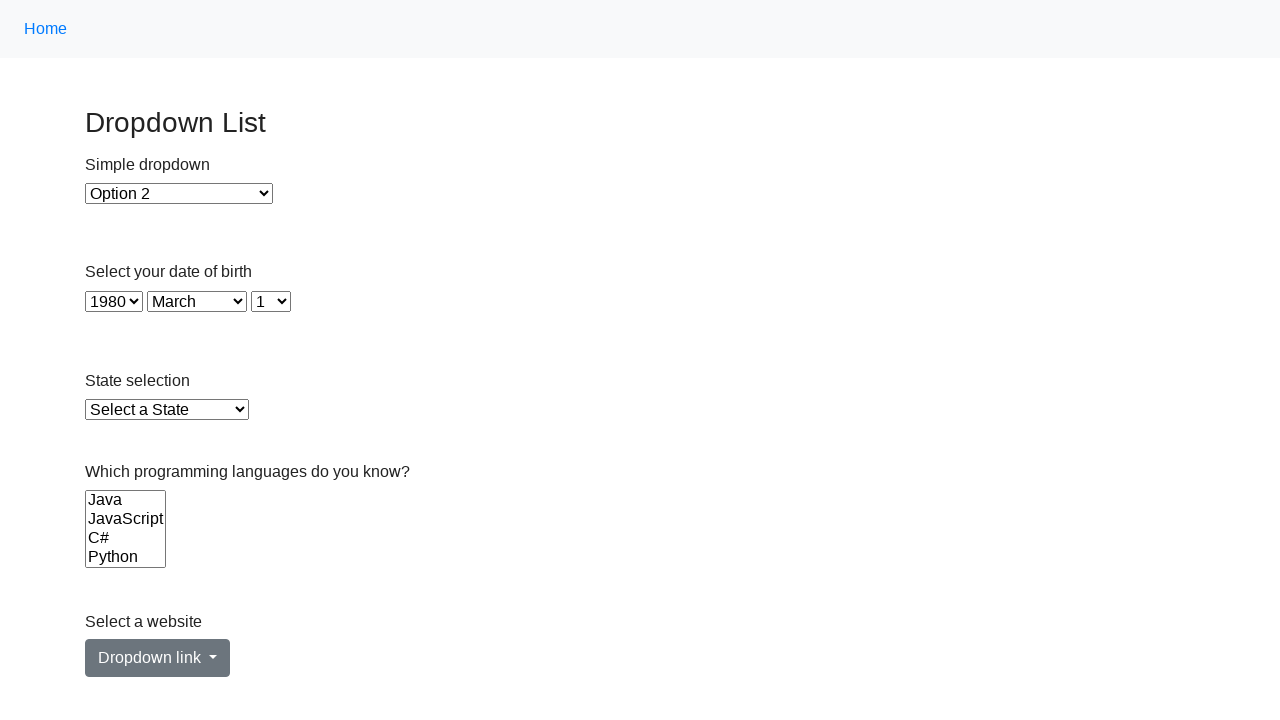

Retrieved option value: 1979
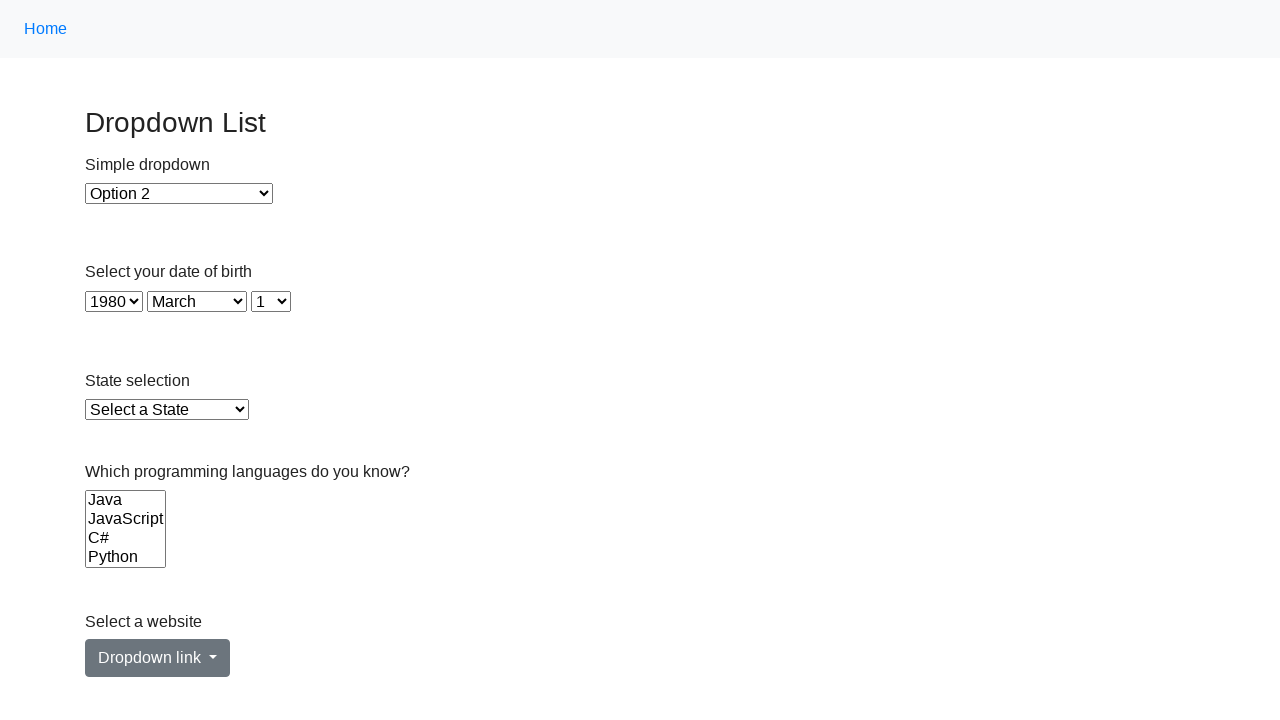

Selected option at index 47 with value '1979' in single-select dropdown on select >> nth=1
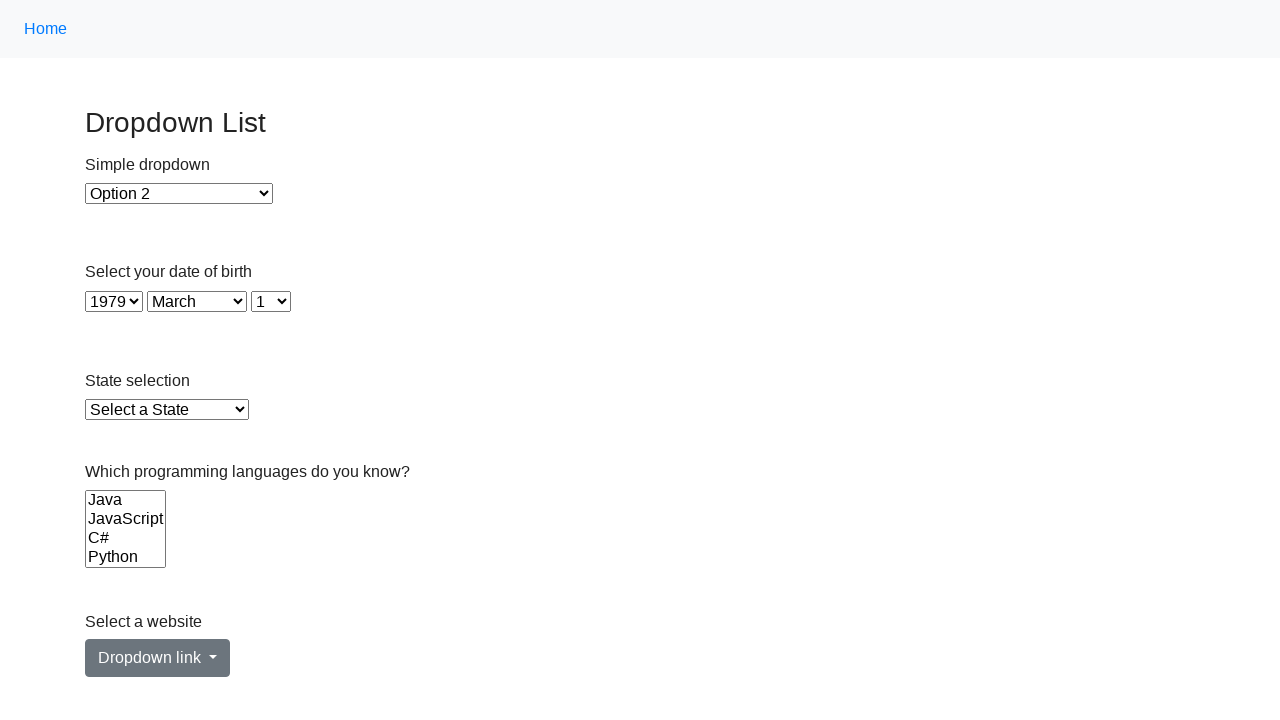

Retrieved option value: 1978
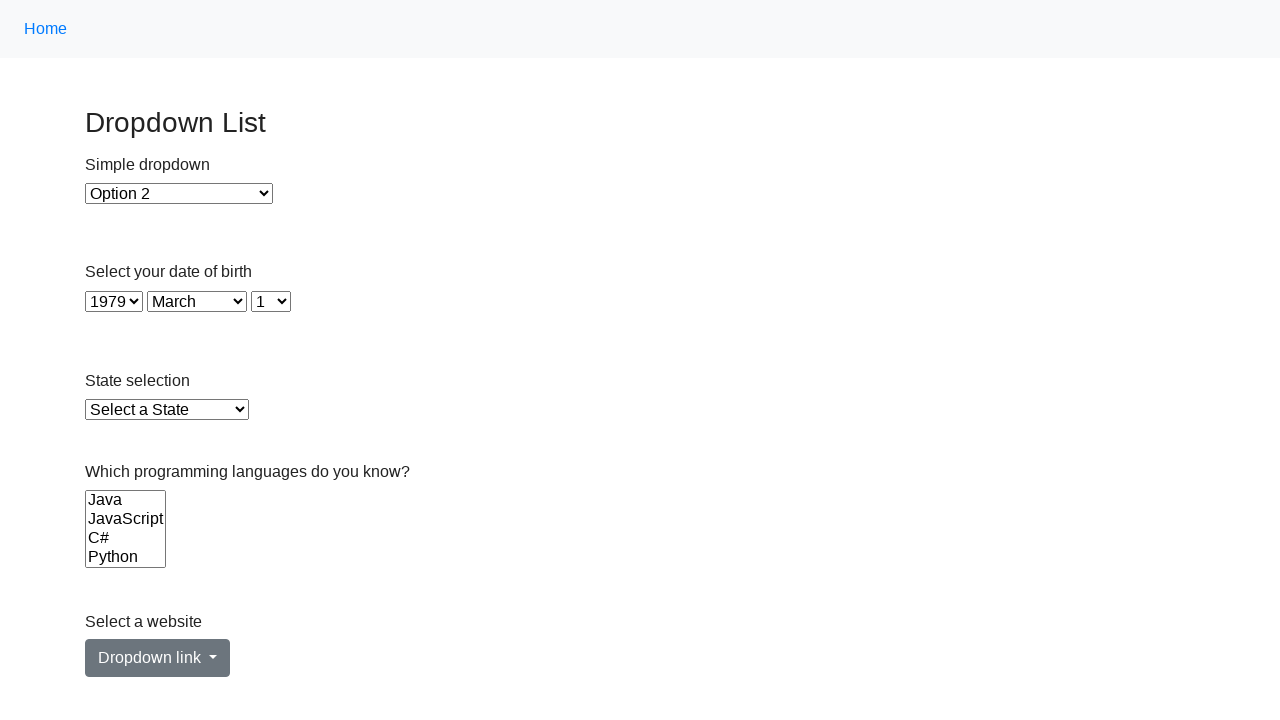

Selected option at index 48 with value '1978' in single-select dropdown on select >> nth=1
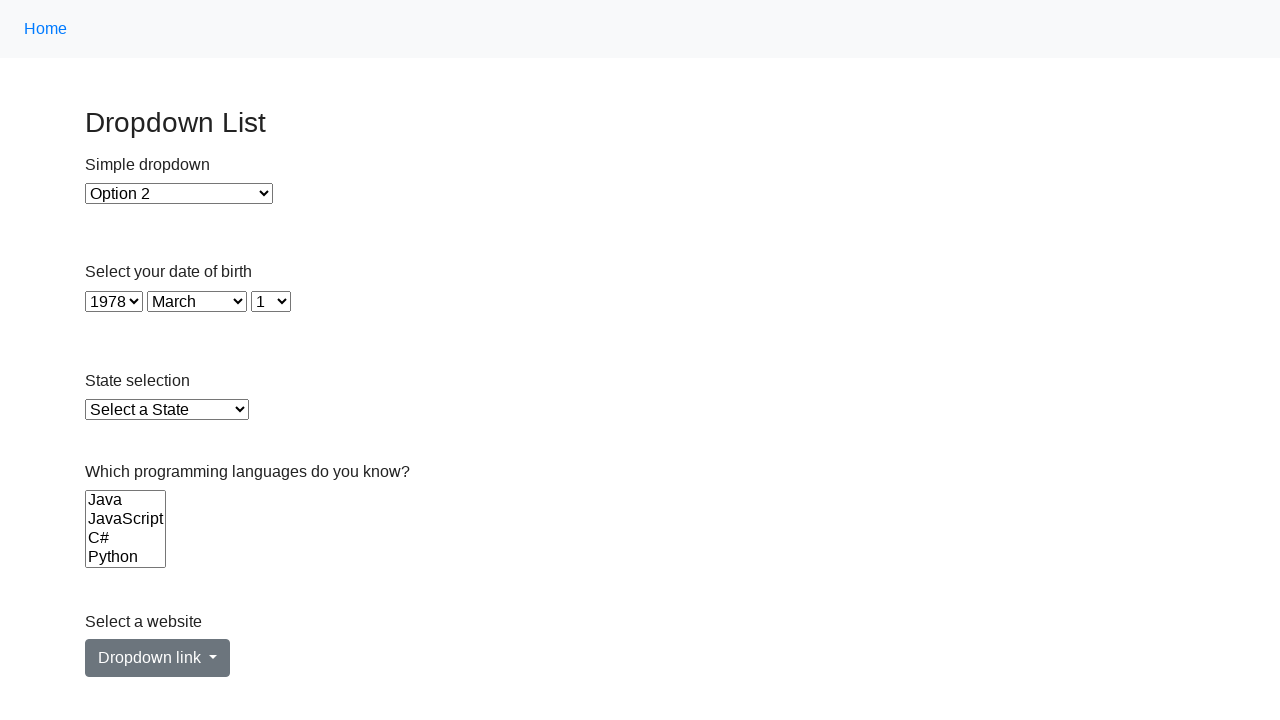

Retrieved option value: 1977
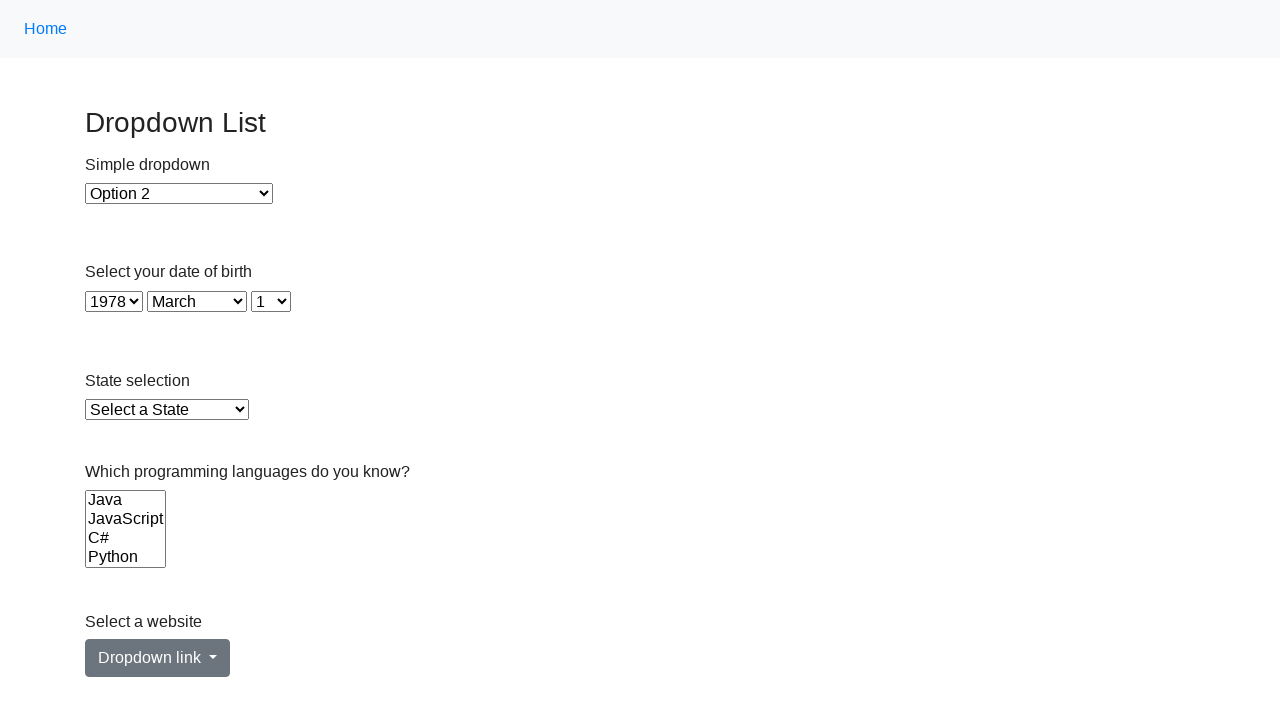

Selected option at index 49 with value '1977' in single-select dropdown on select >> nth=1
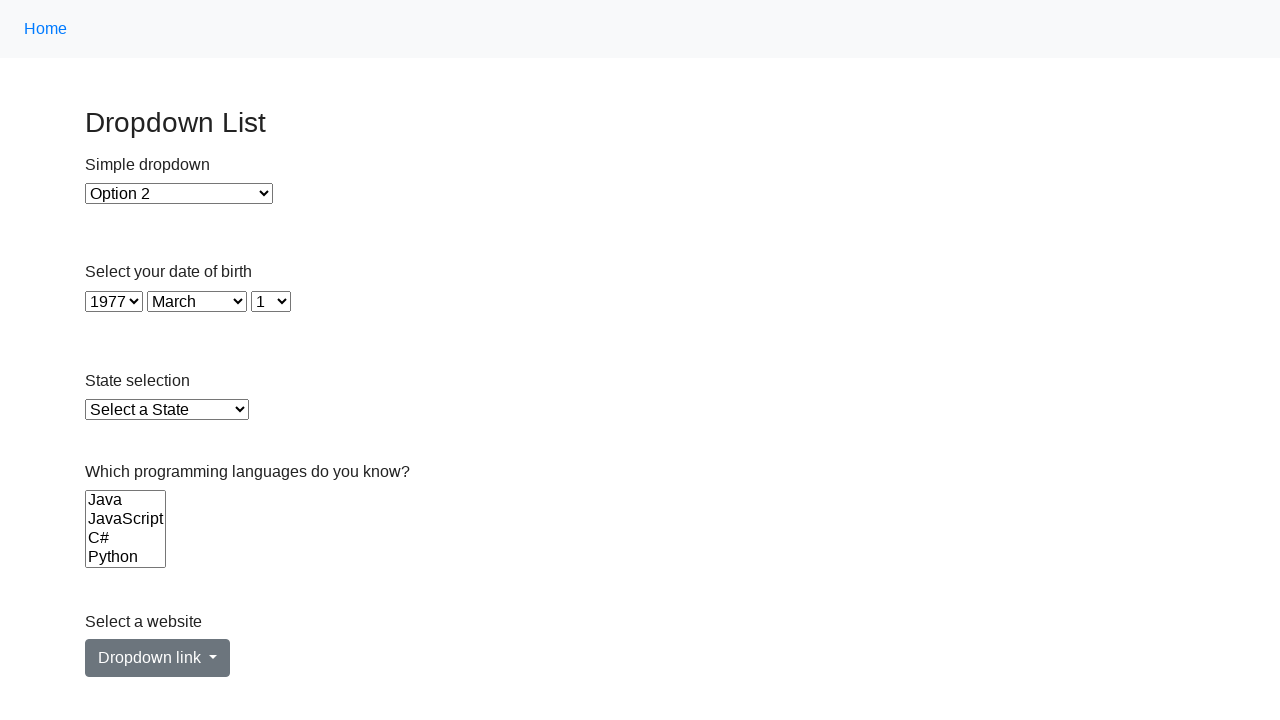

Retrieved option value: 1976
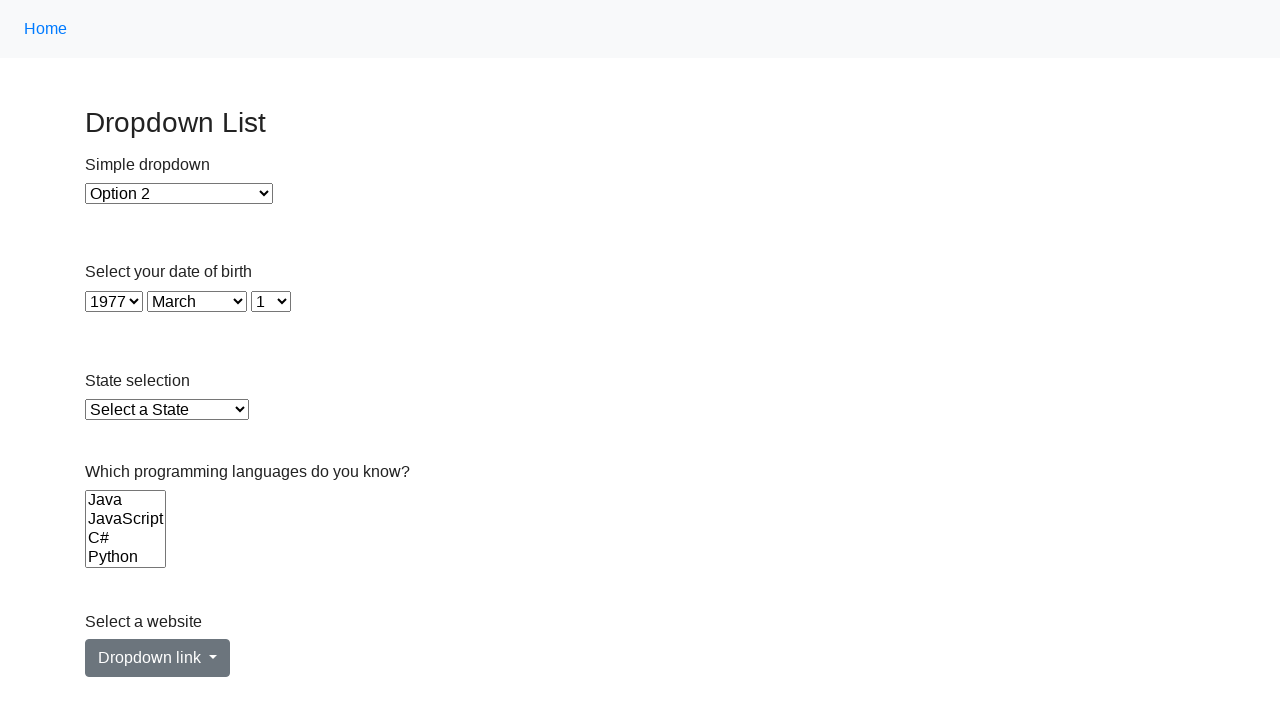

Selected option at index 50 with value '1976' in single-select dropdown on select >> nth=1
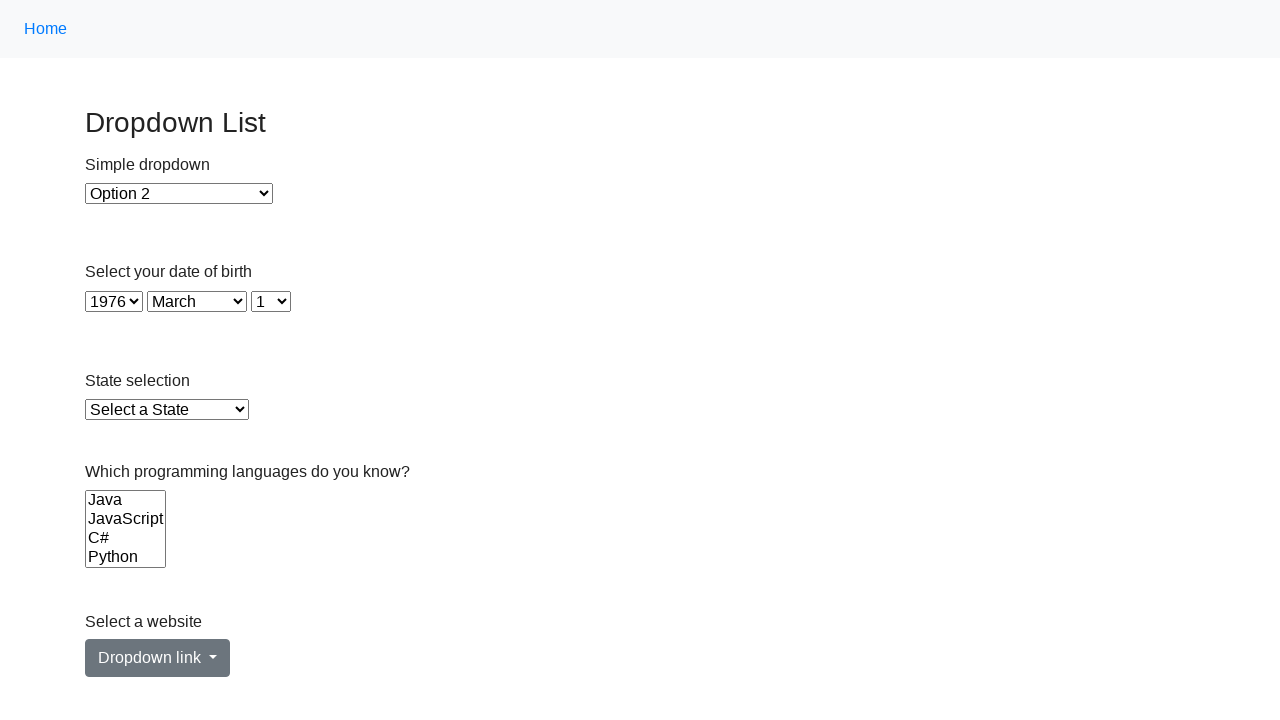

Retrieved option value: 1975
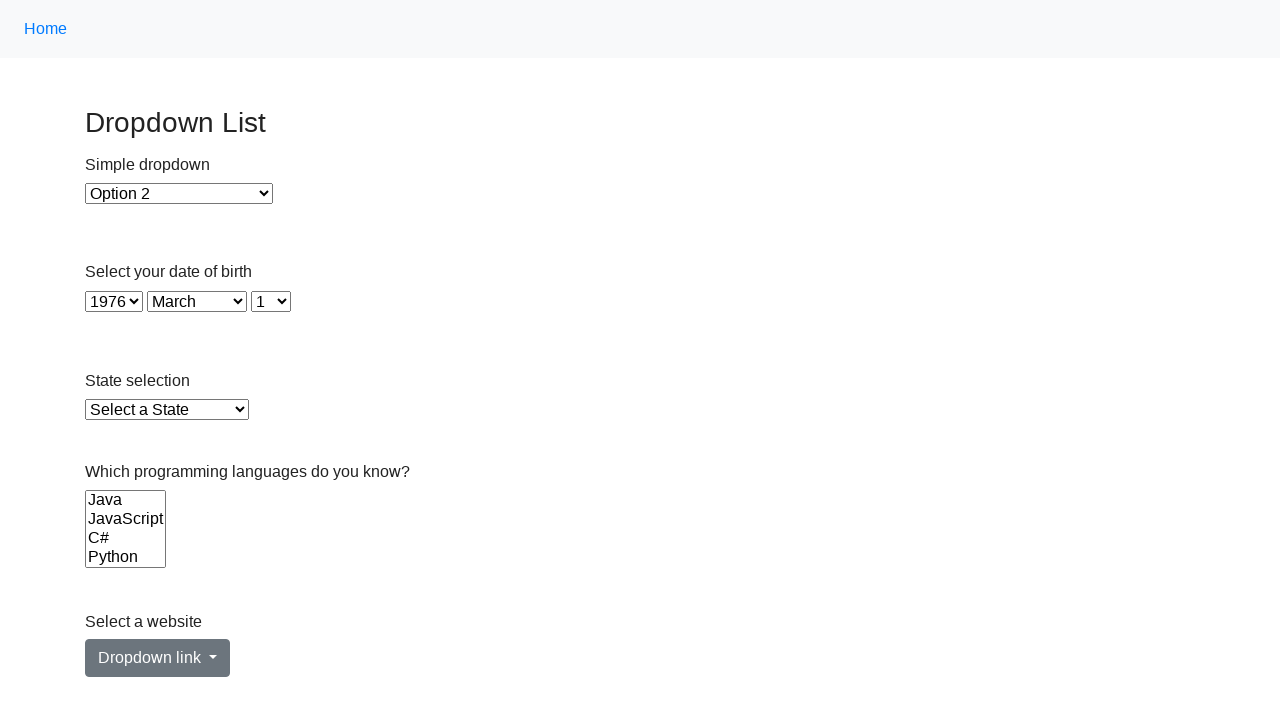

Selected option at index 51 with value '1975' in single-select dropdown on select >> nth=1
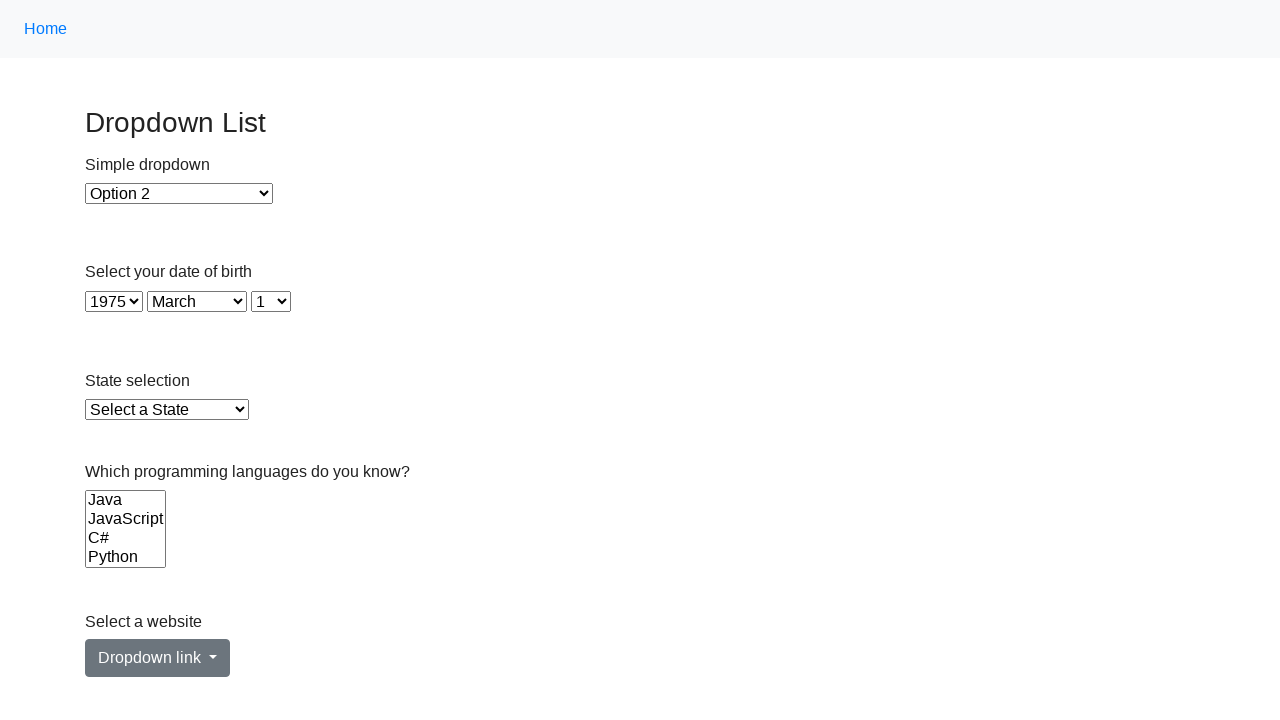

Retrieved option value: 1974
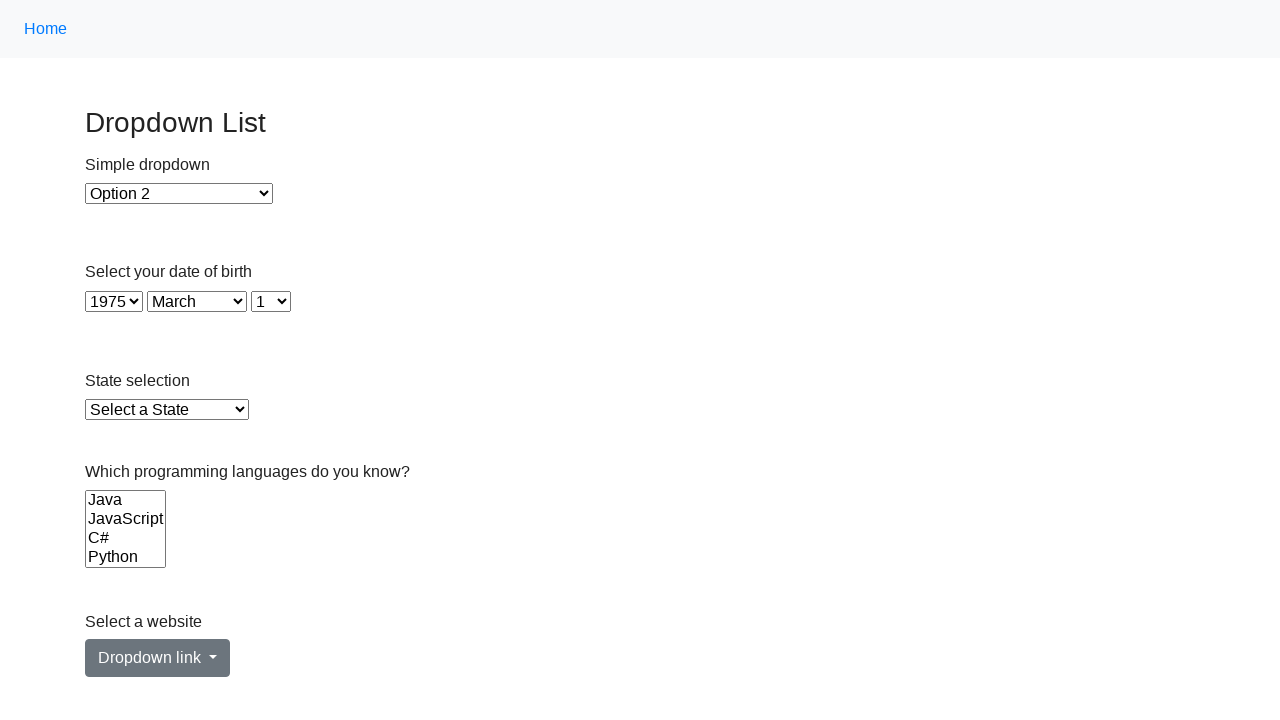

Selected option at index 52 with value '1974' in single-select dropdown on select >> nth=1
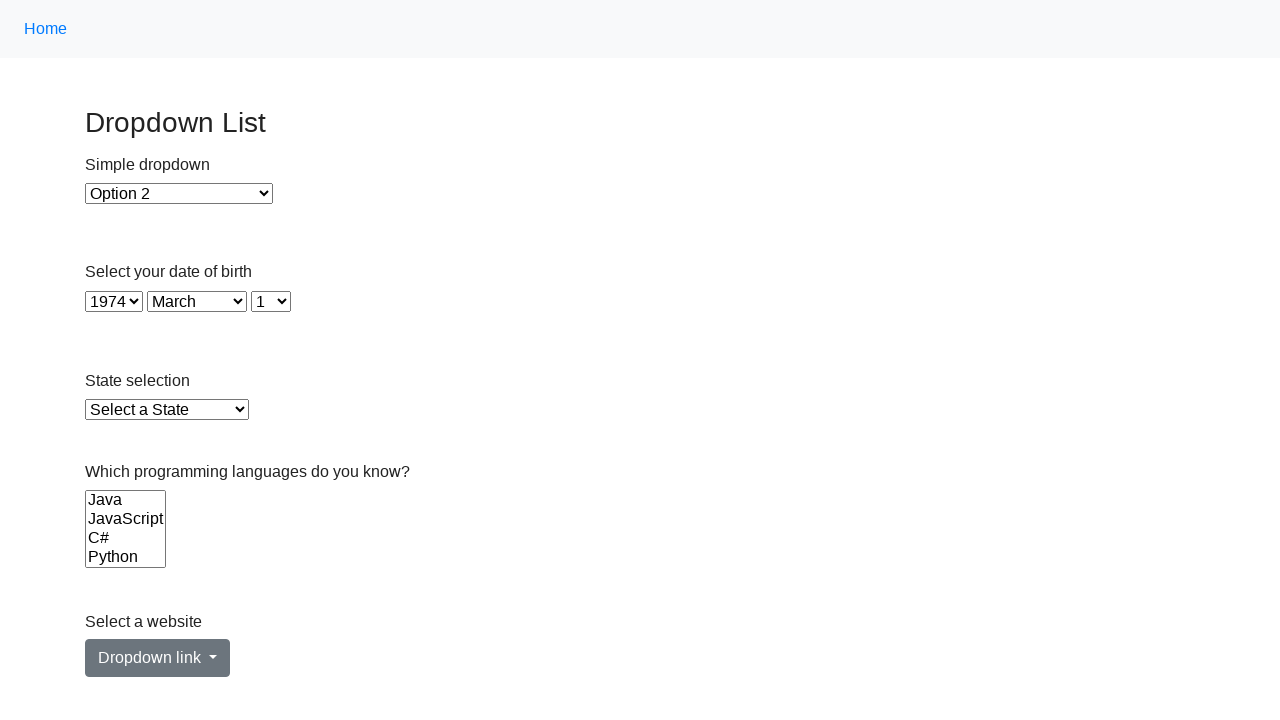

Retrieved option value: 1973
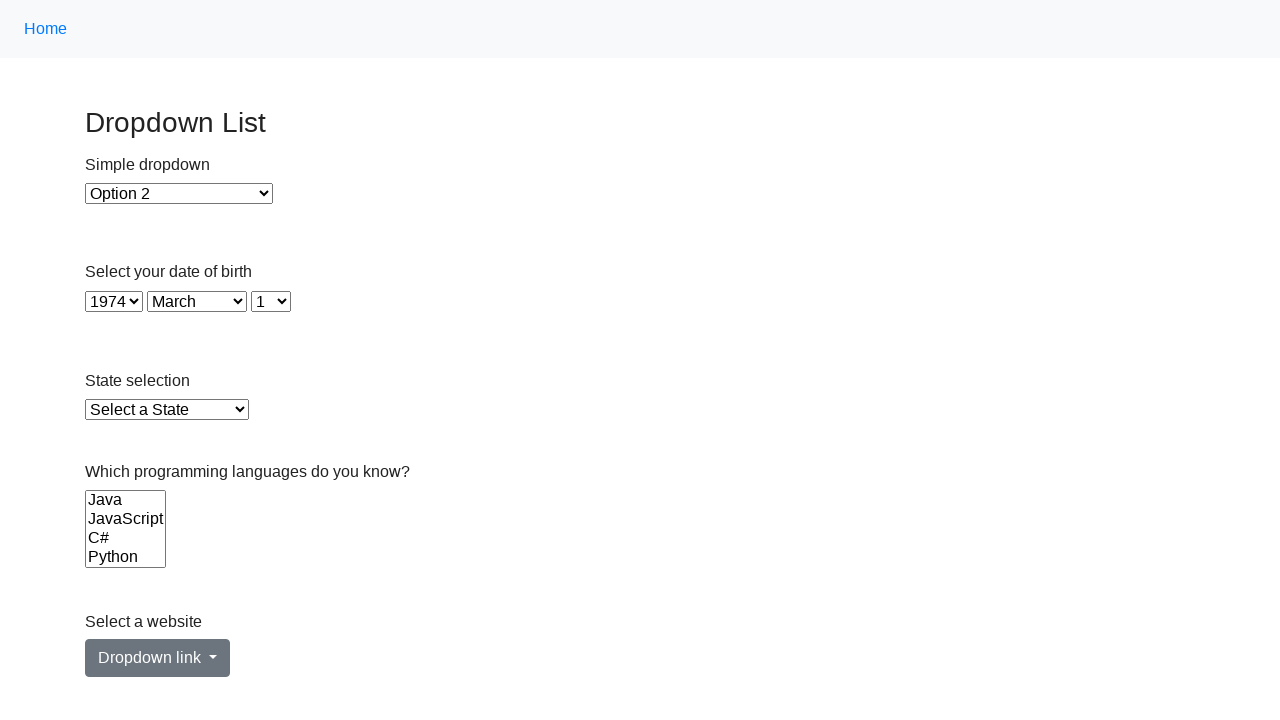

Selected option at index 53 with value '1973' in single-select dropdown on select >> nth=1
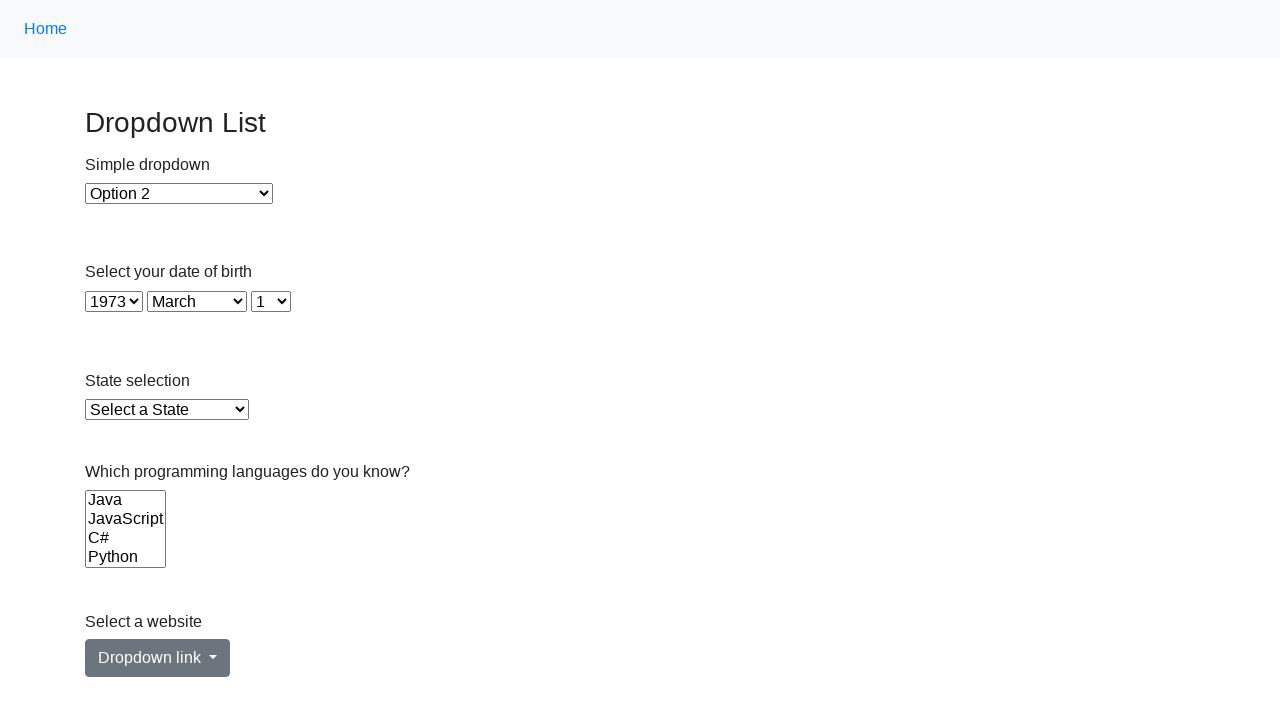

Retrieved option value: 1972
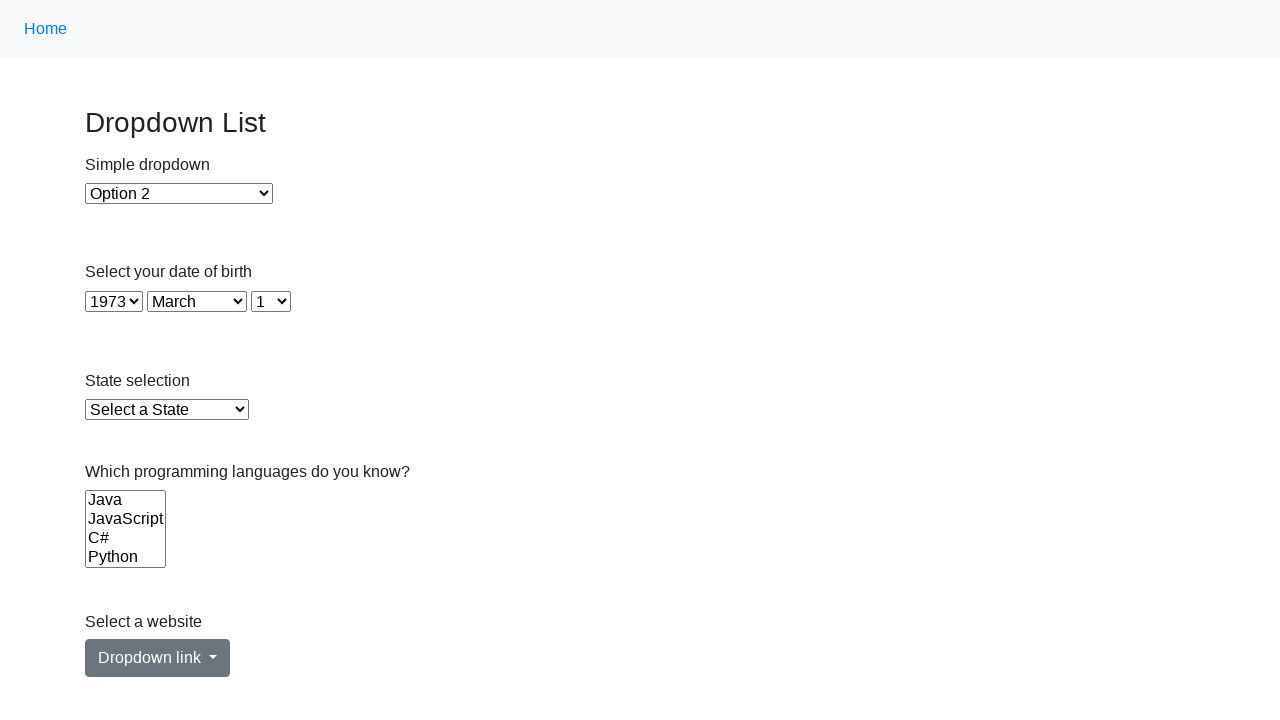

Selected option at index 54 with value '1972' in single-select dropdown on select >> nth=1
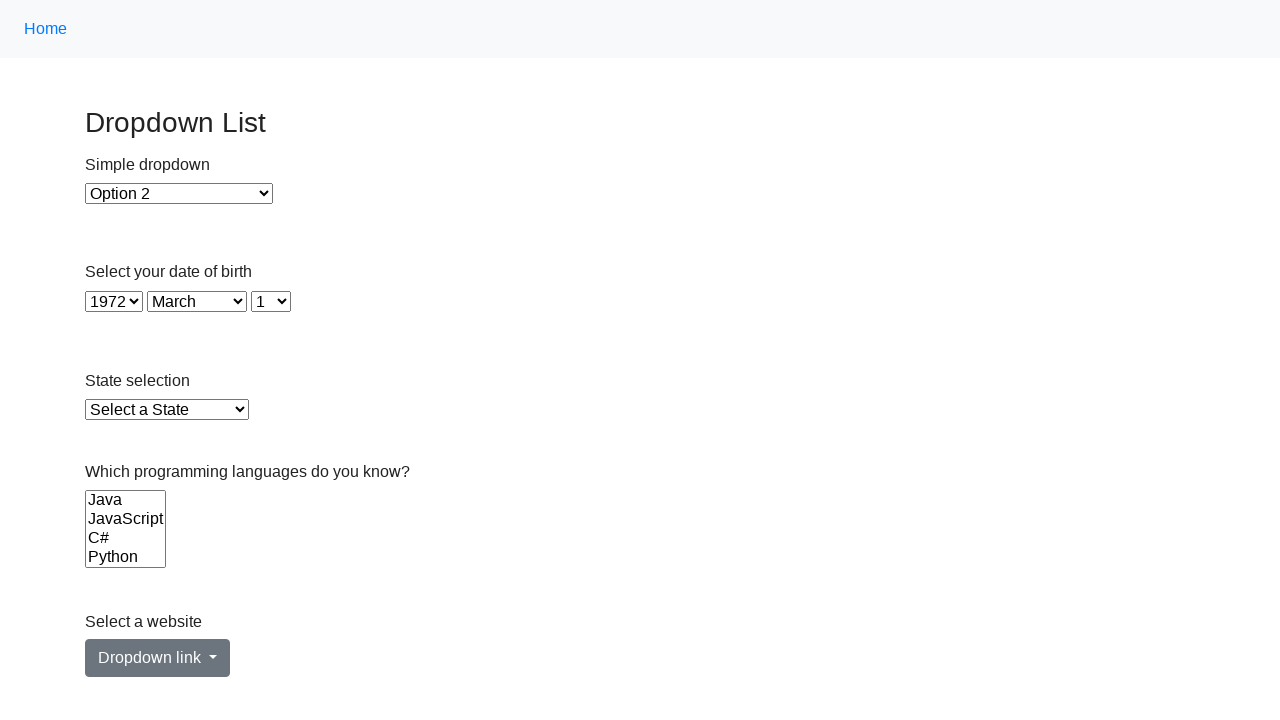

Retrieved option value: 1971
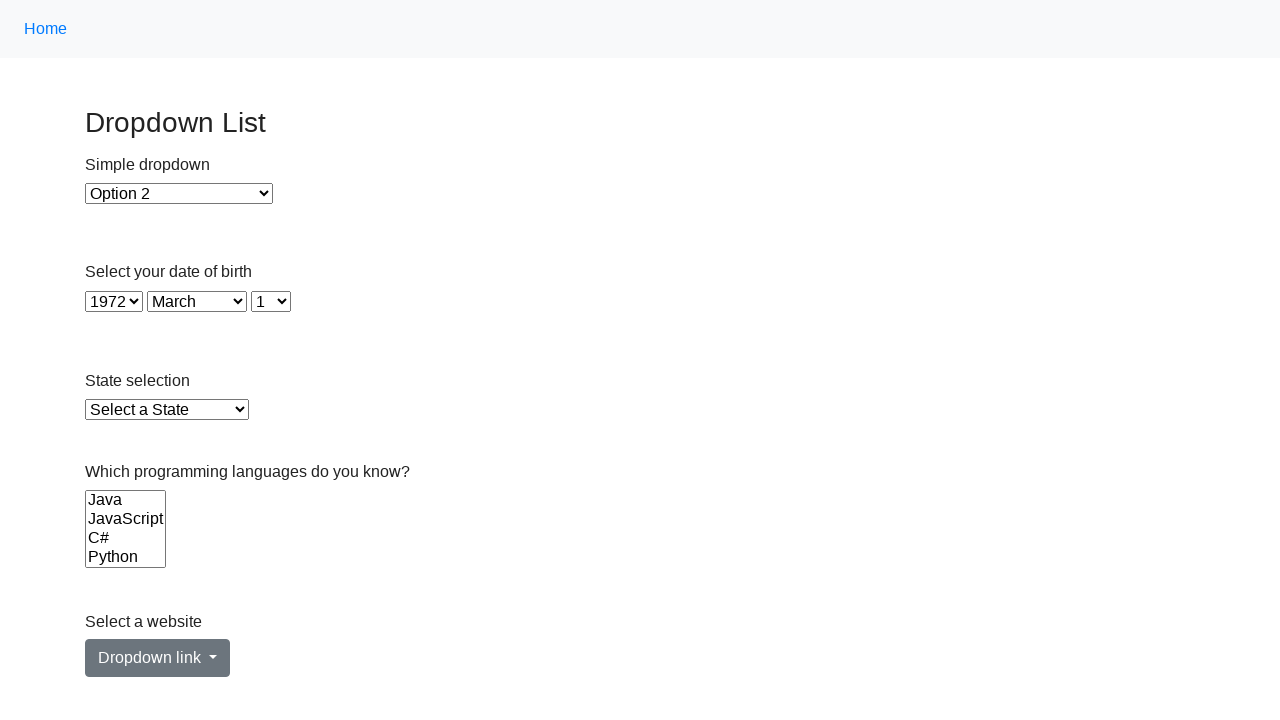

Selected option at index 55 with value '1971' in single-select dropdown on select >> nth=1
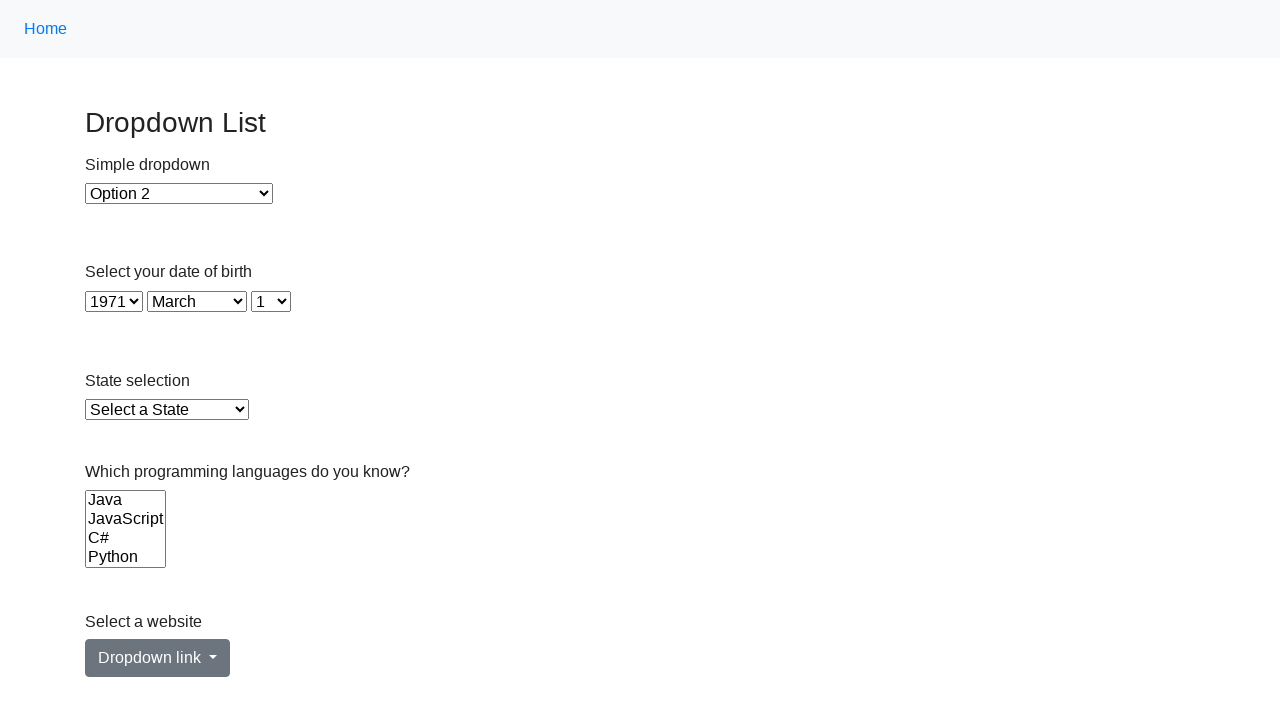

Retrieved option value: 1970
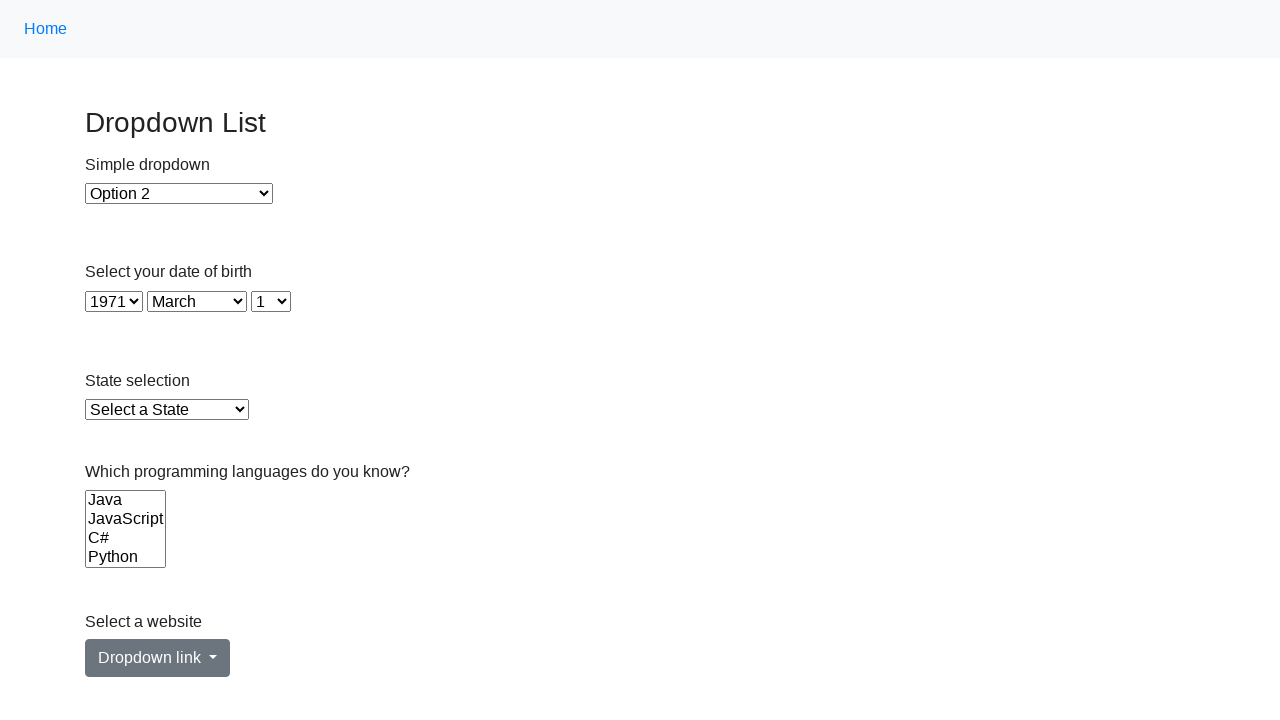

Selected option at index 56 with value '1970' in single-select dropdown on select >> nth=1
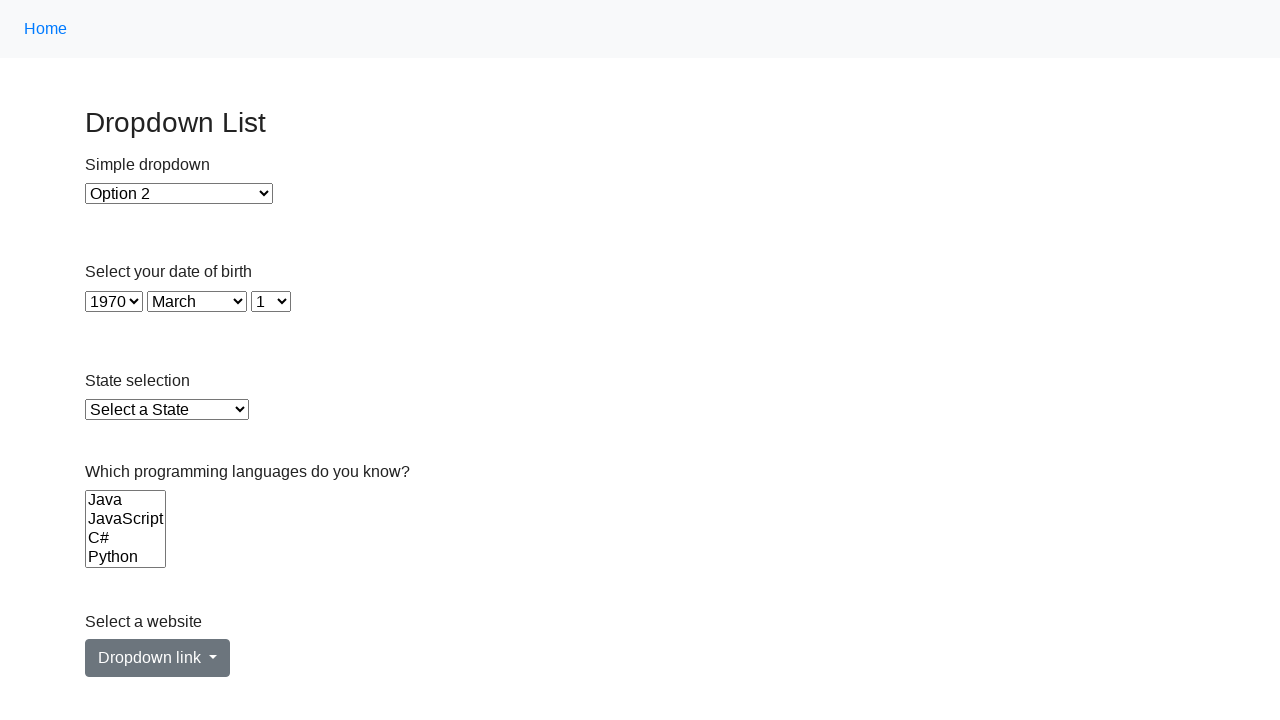

Retrieved option value: 1969
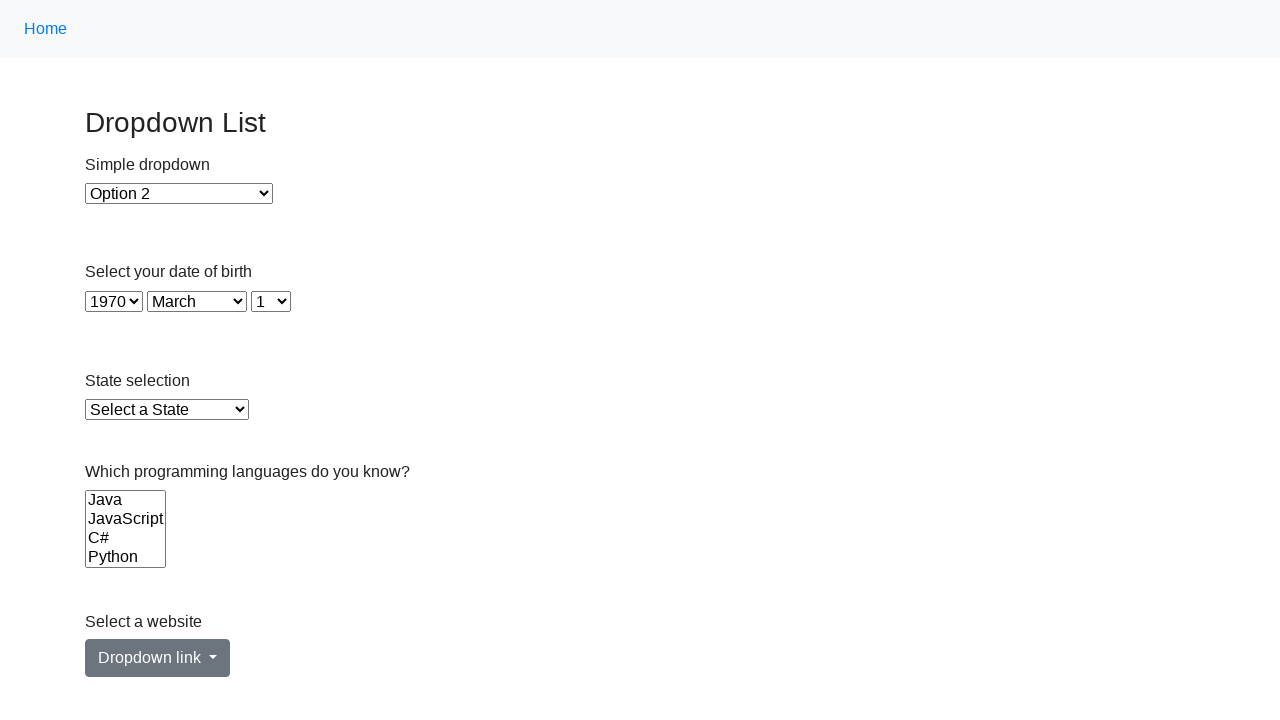

Selected option at index 57 with value '1969' in single-select dropdown on select >> nth=1
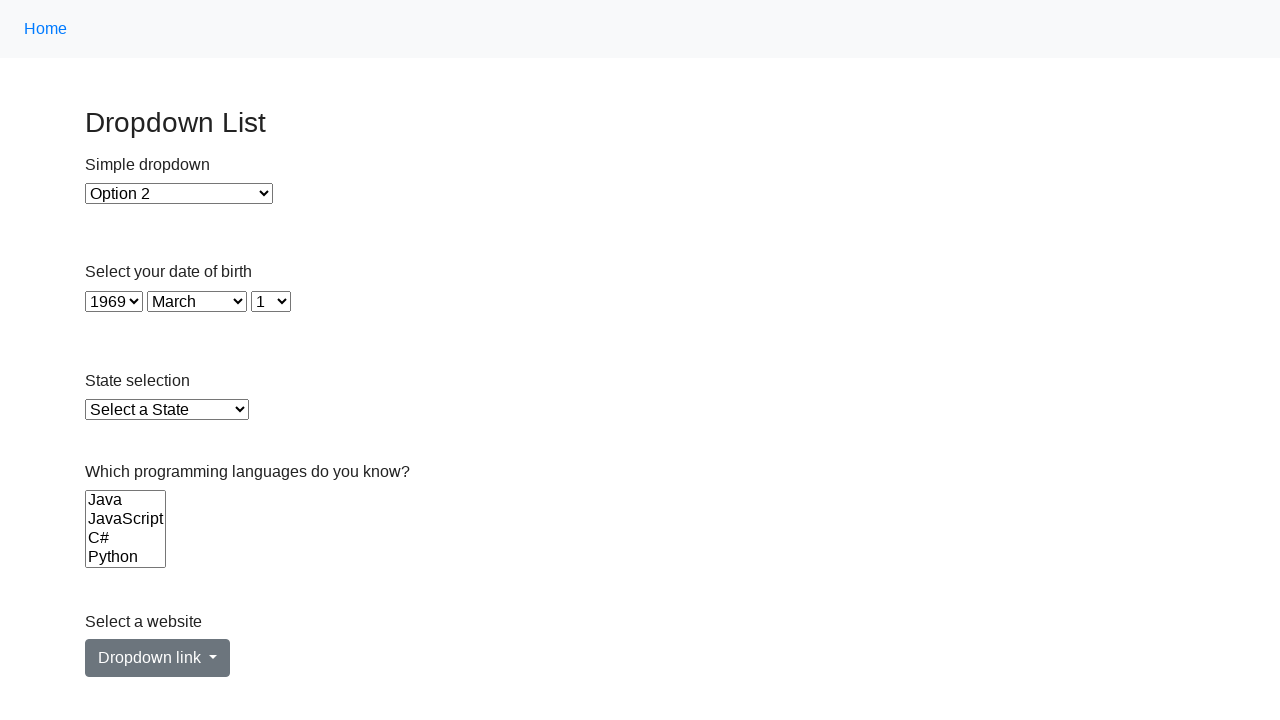

Retrieved option value: 1968
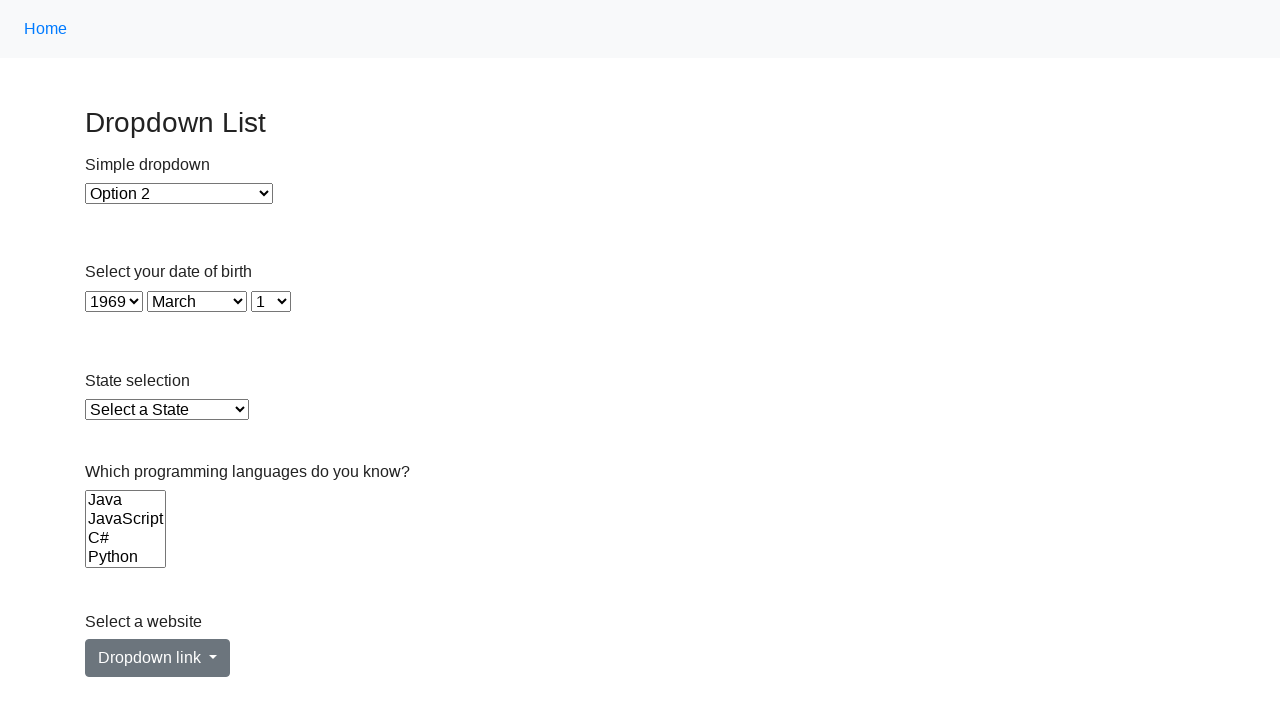

Selected option at index 58 with value '1968' in single-select dropdown on select >> nth=1
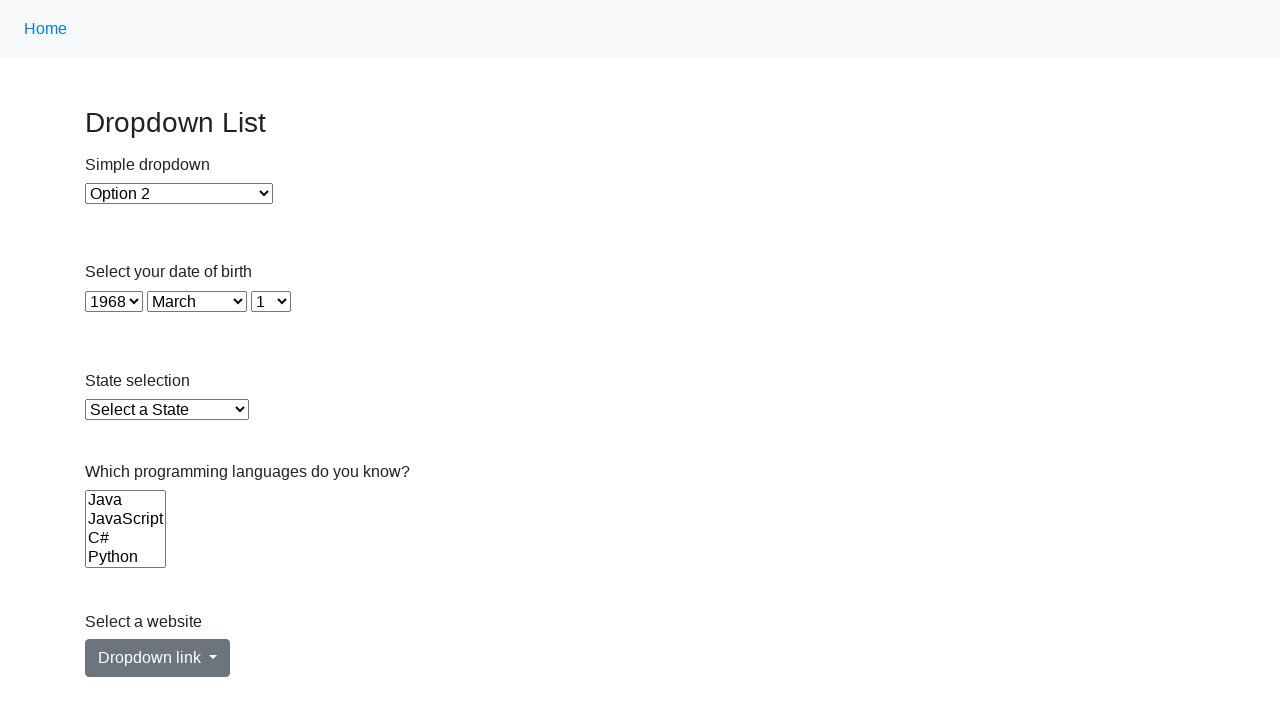

Retrieved option value: 1967
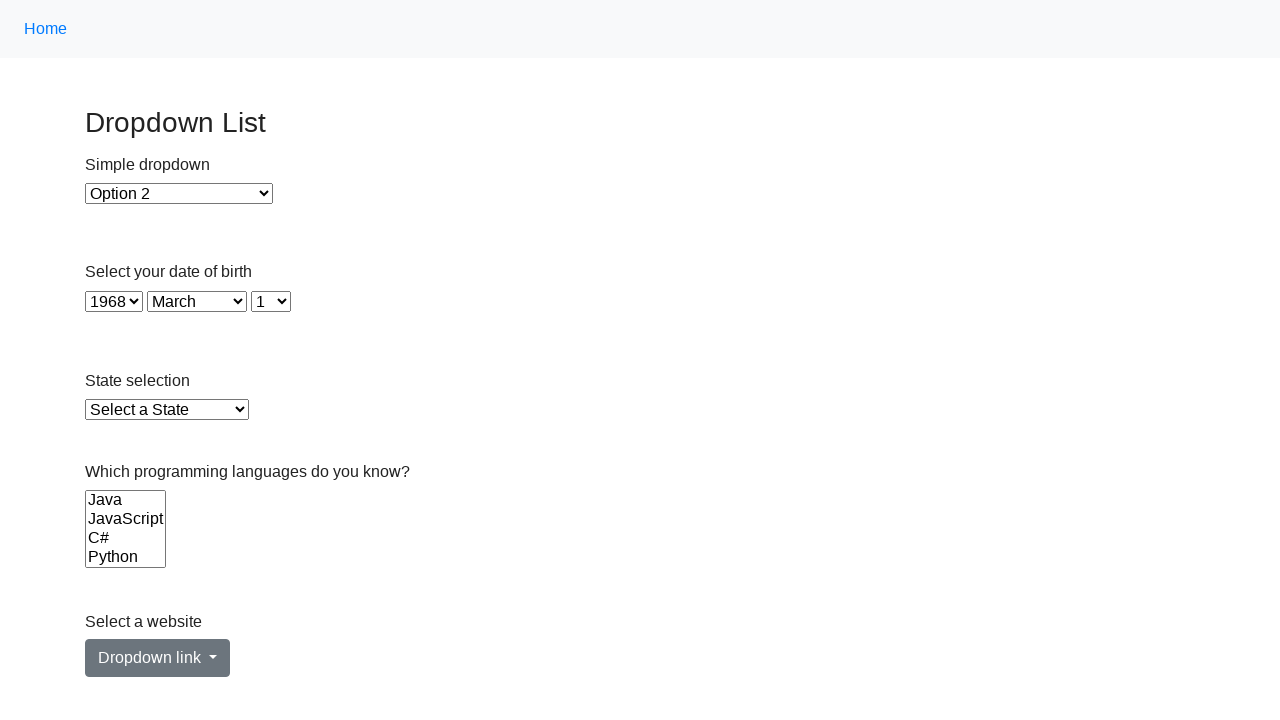

Selected option at index 59 with value '1967' in single-select dropdown on select >> nth=1
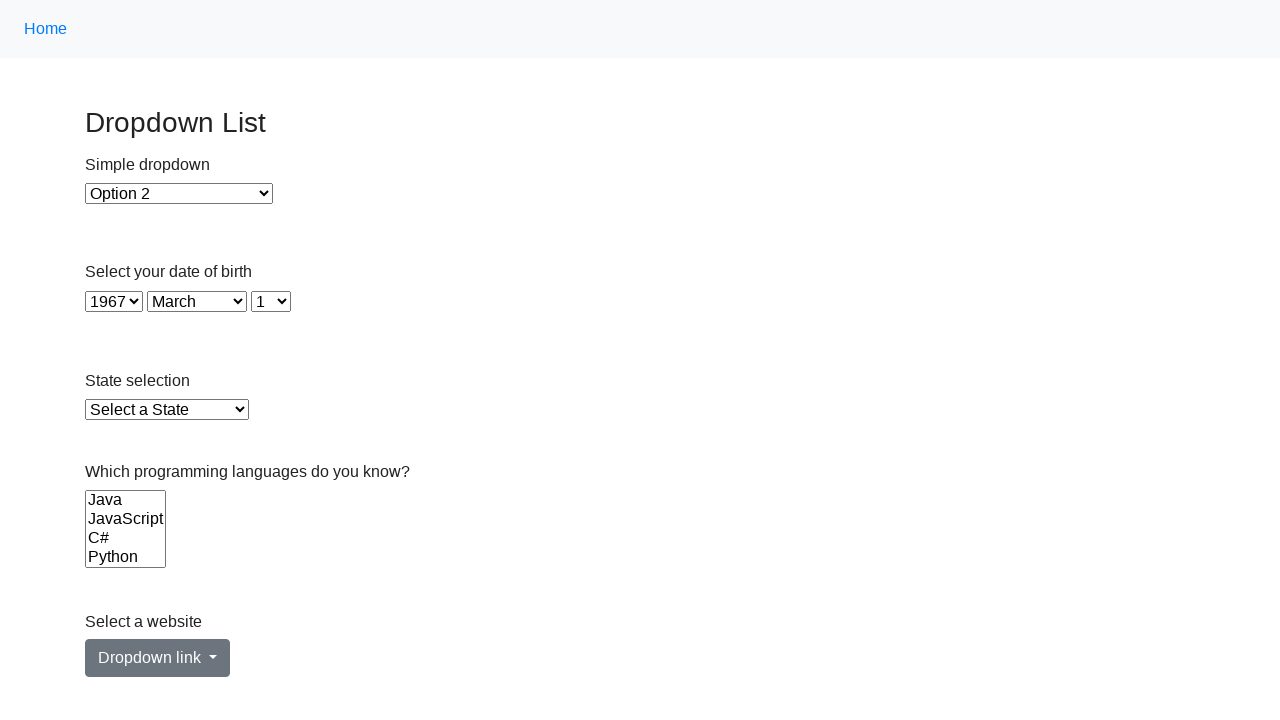

Retrieved option value: 1966
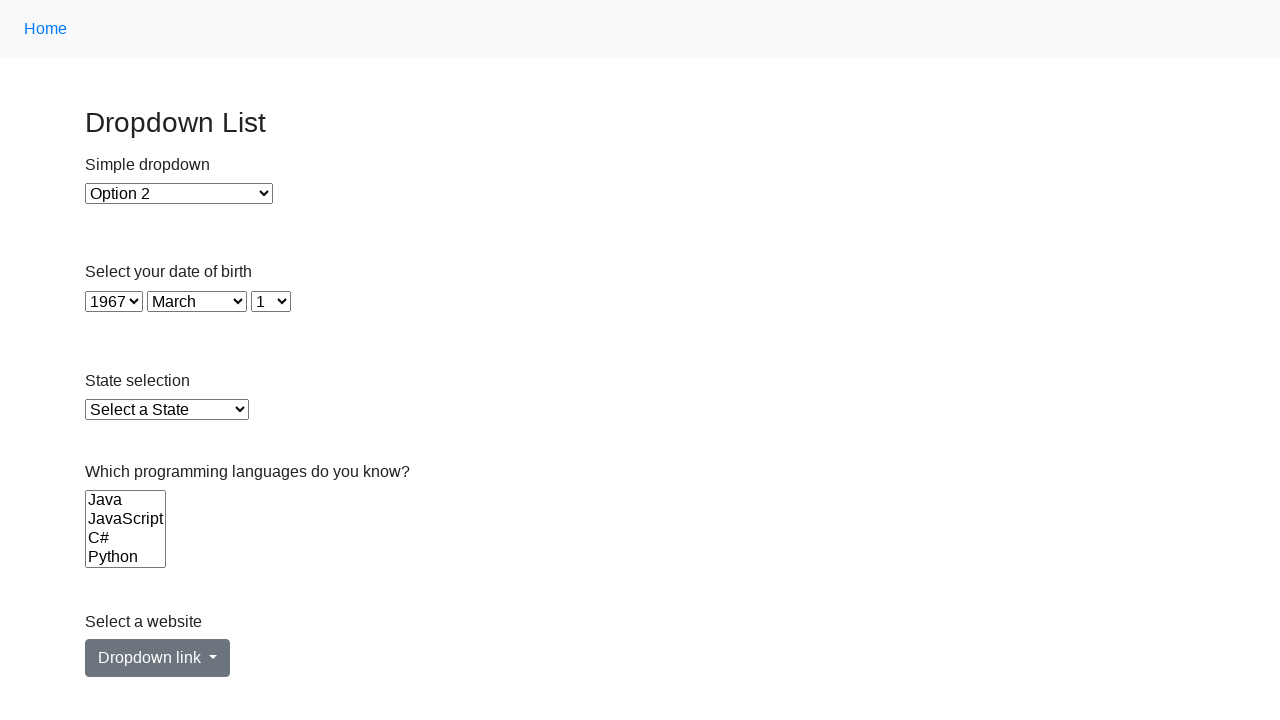

Selected option at index 60 with value '1966' in single-select dropdown on select >> nth=1
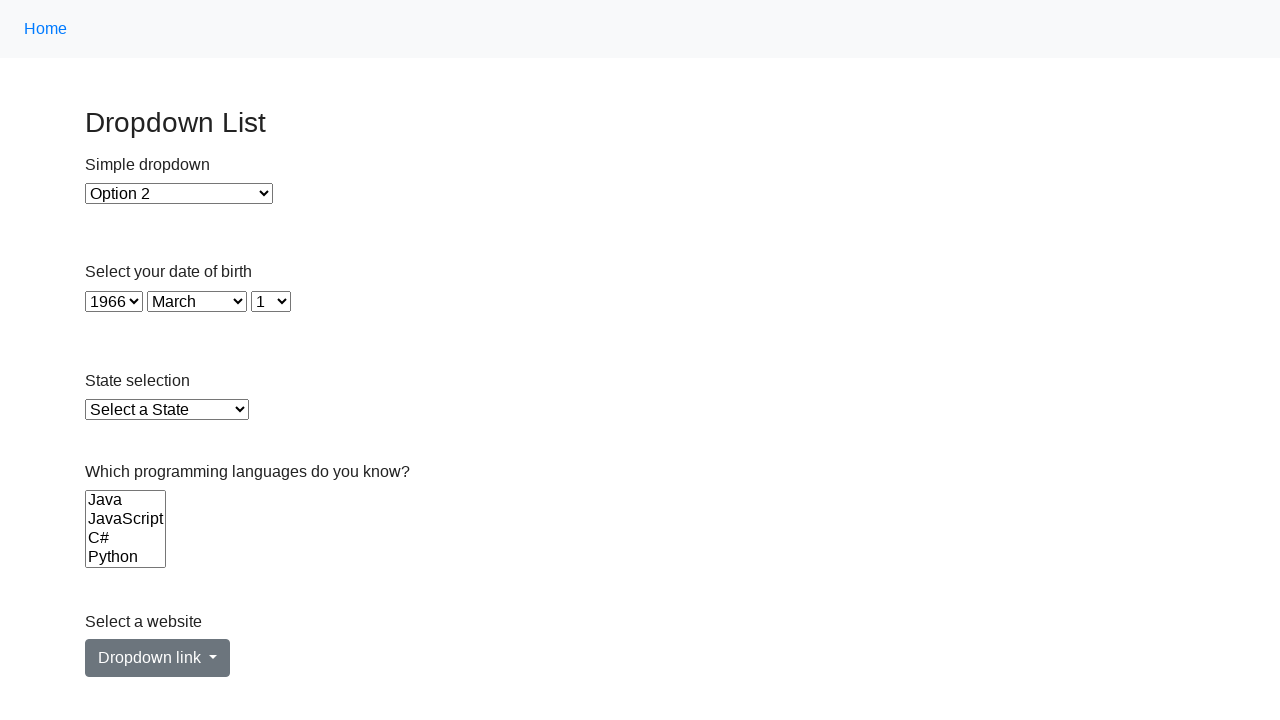

Retrieved option value: 1965
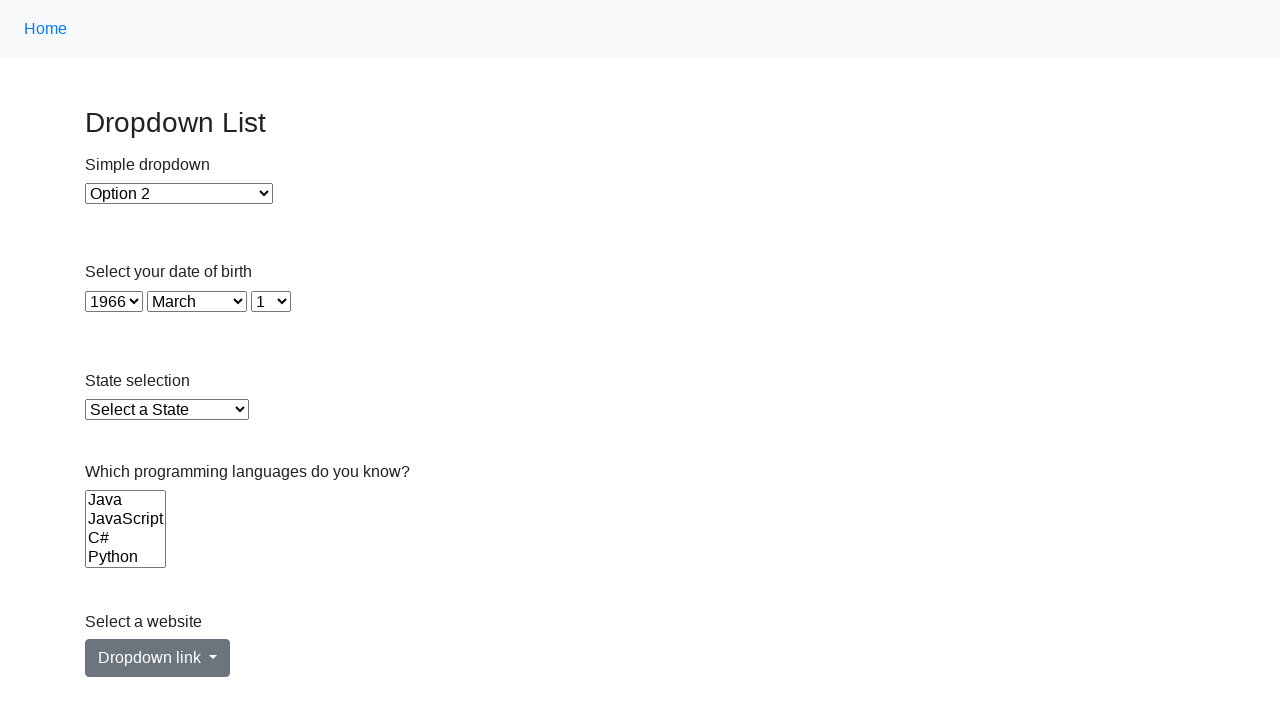

Selected option at index 61 with value '1965' in single-select dropdown on select >> nth=1
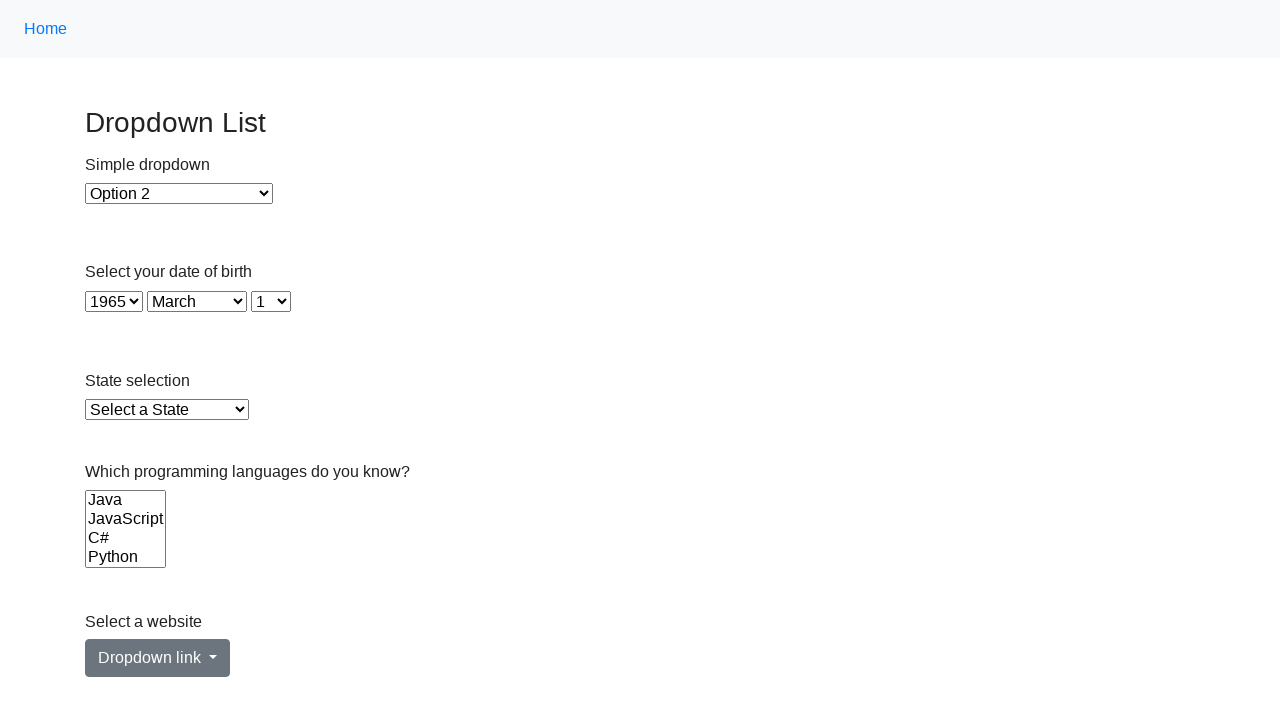

Retrieved option value: 1964
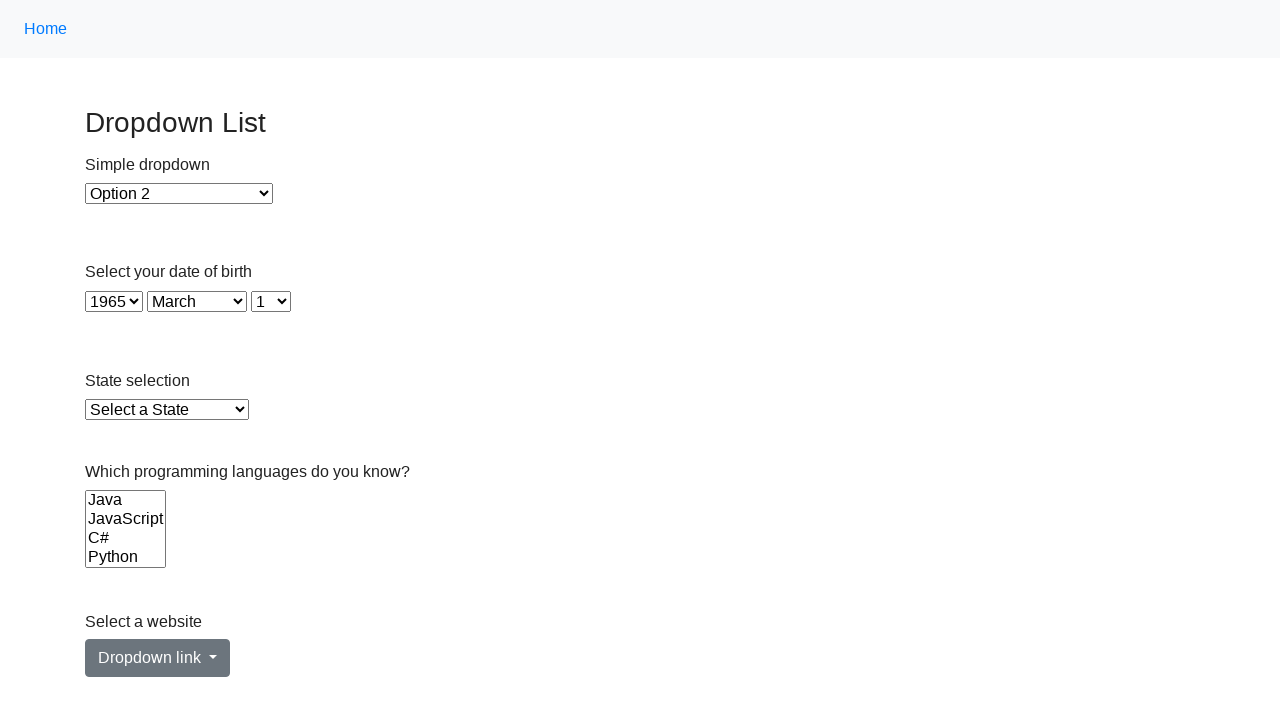

Selected option at index 62 with value '1964' in single-select dropdown on select >> nth=1
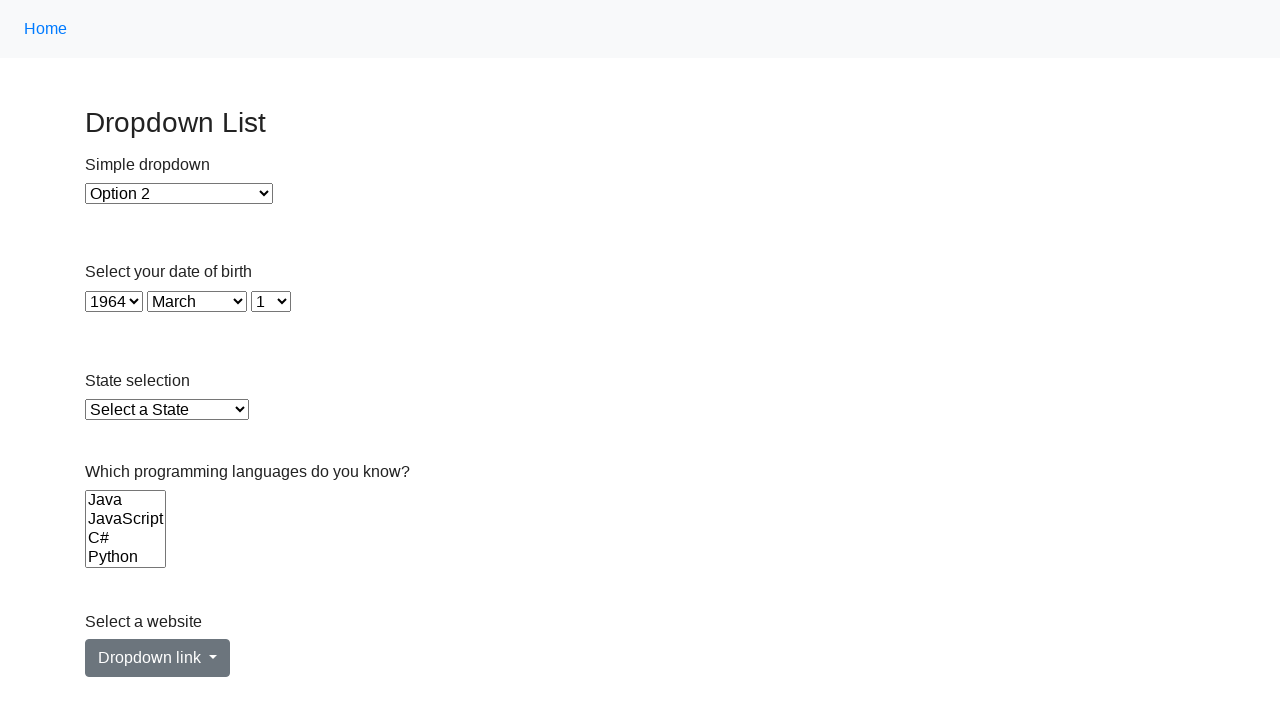

Retrieved option value: 1963
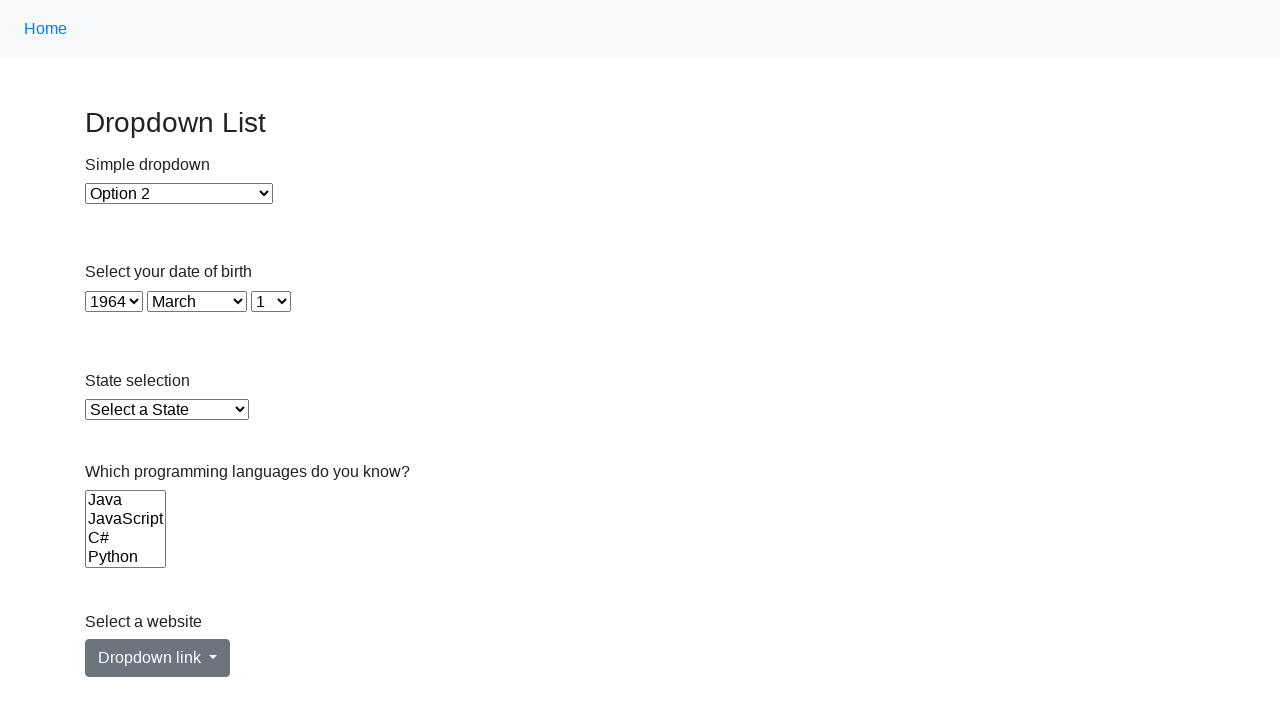

Selected option at index 63 with value '1963' in single-select dropdown on select >> nth=1
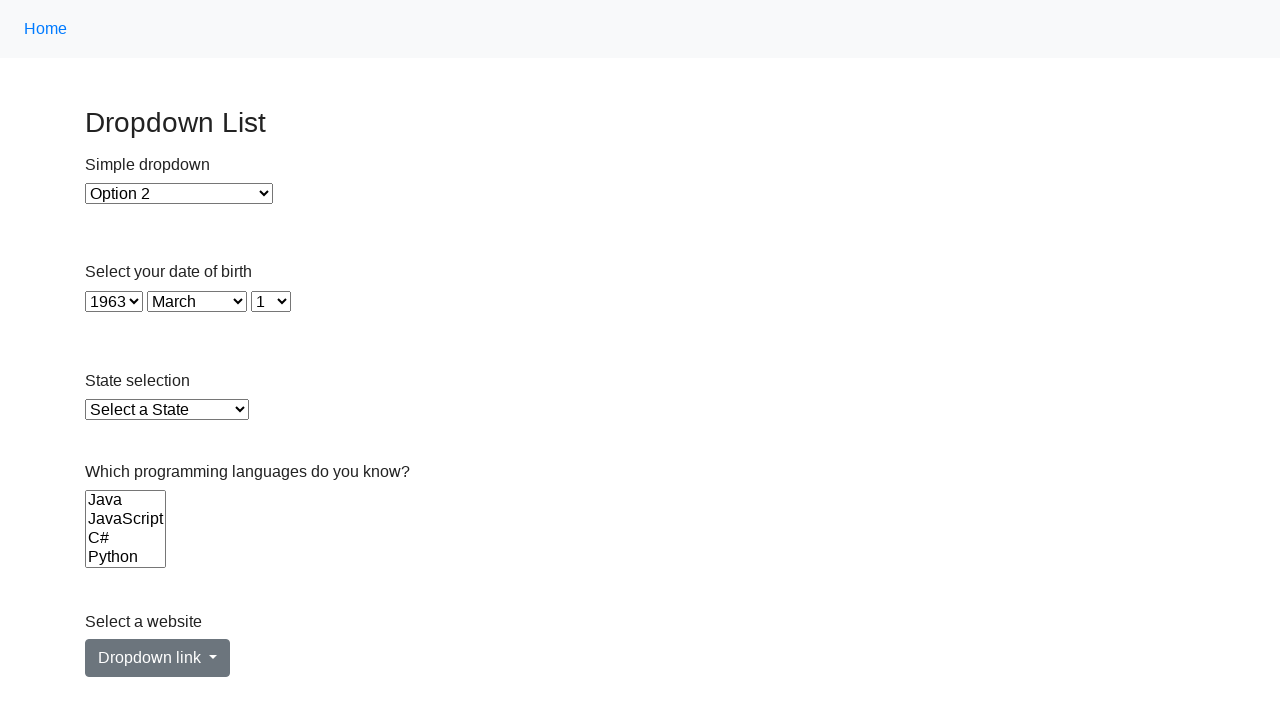

Retrieved option value: 1962
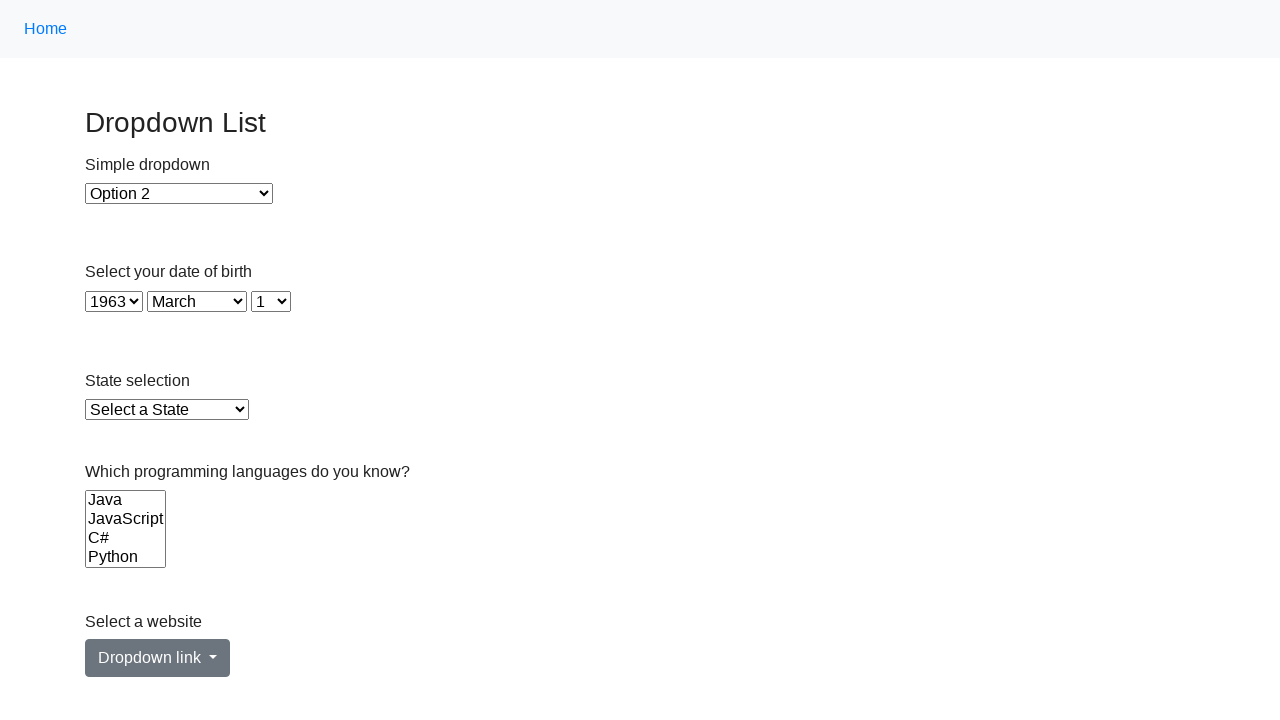

Selected option at index 64 with value '1962' in single-select dropdown on select >> nth=1
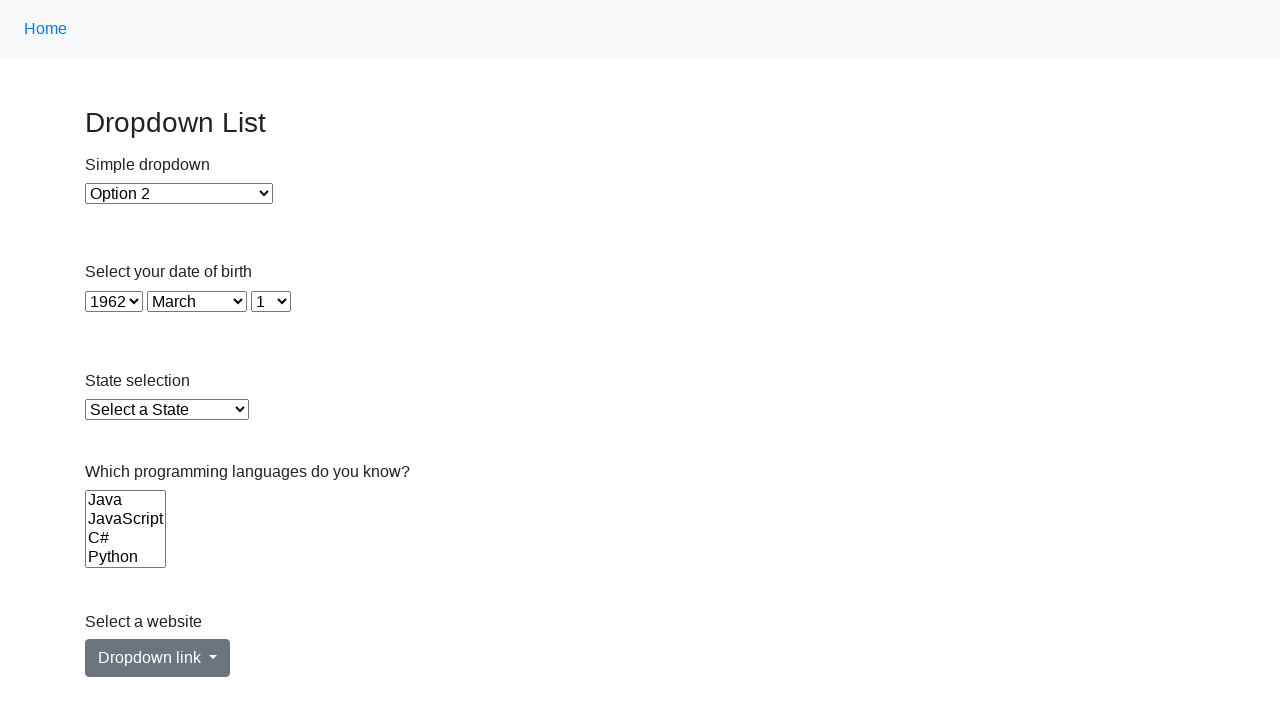

Retrieved option value: 1961
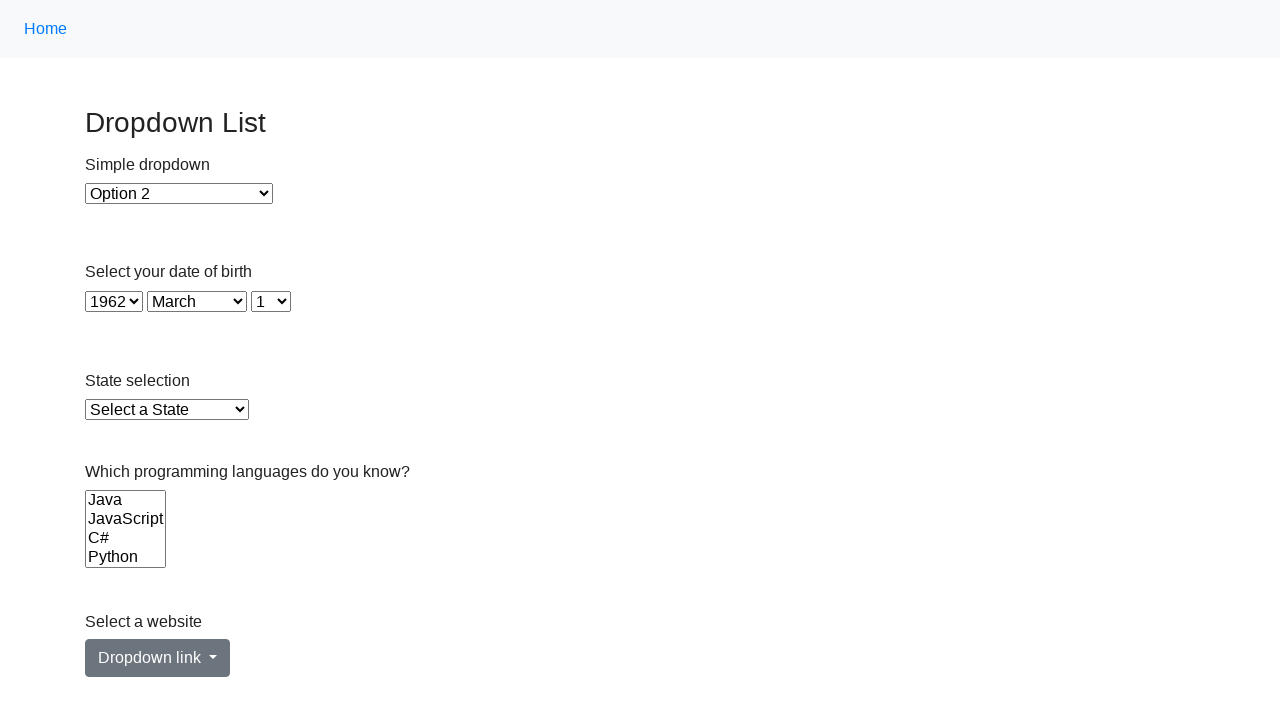

Selected option at index 65 with value '1961' in single-select dropdown on select >> nth=1
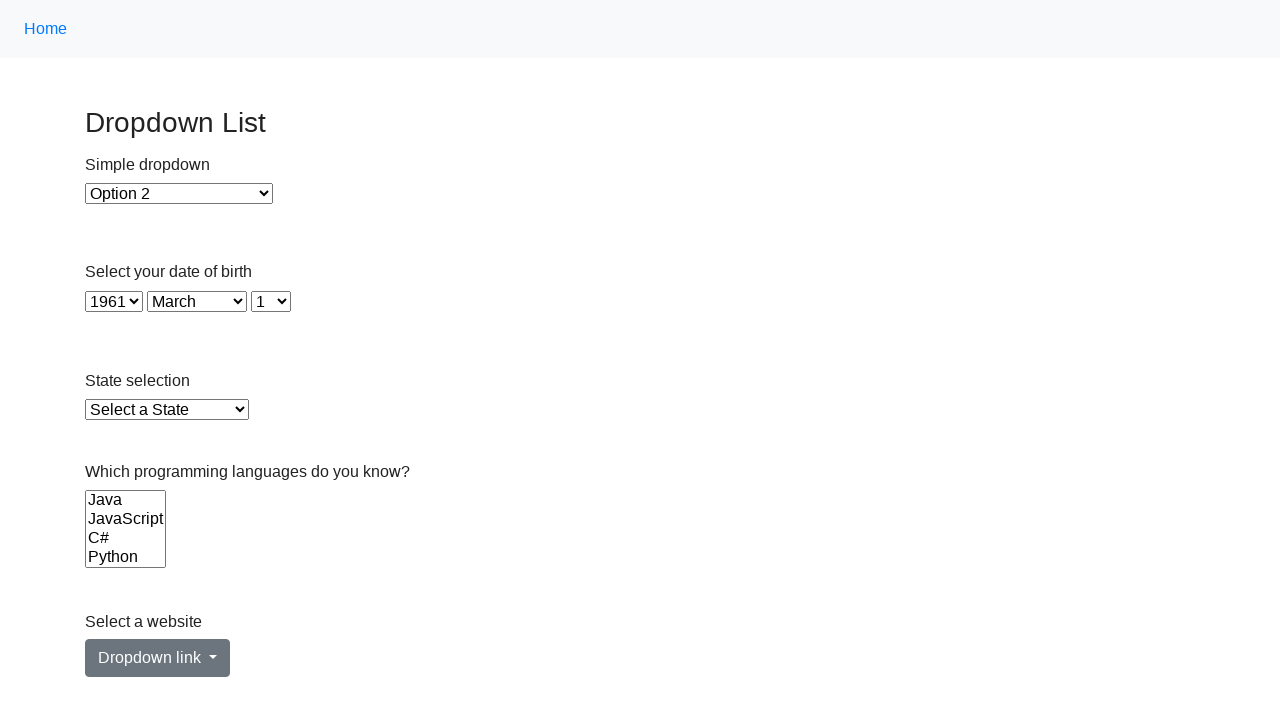

Retrieved option value: 1960
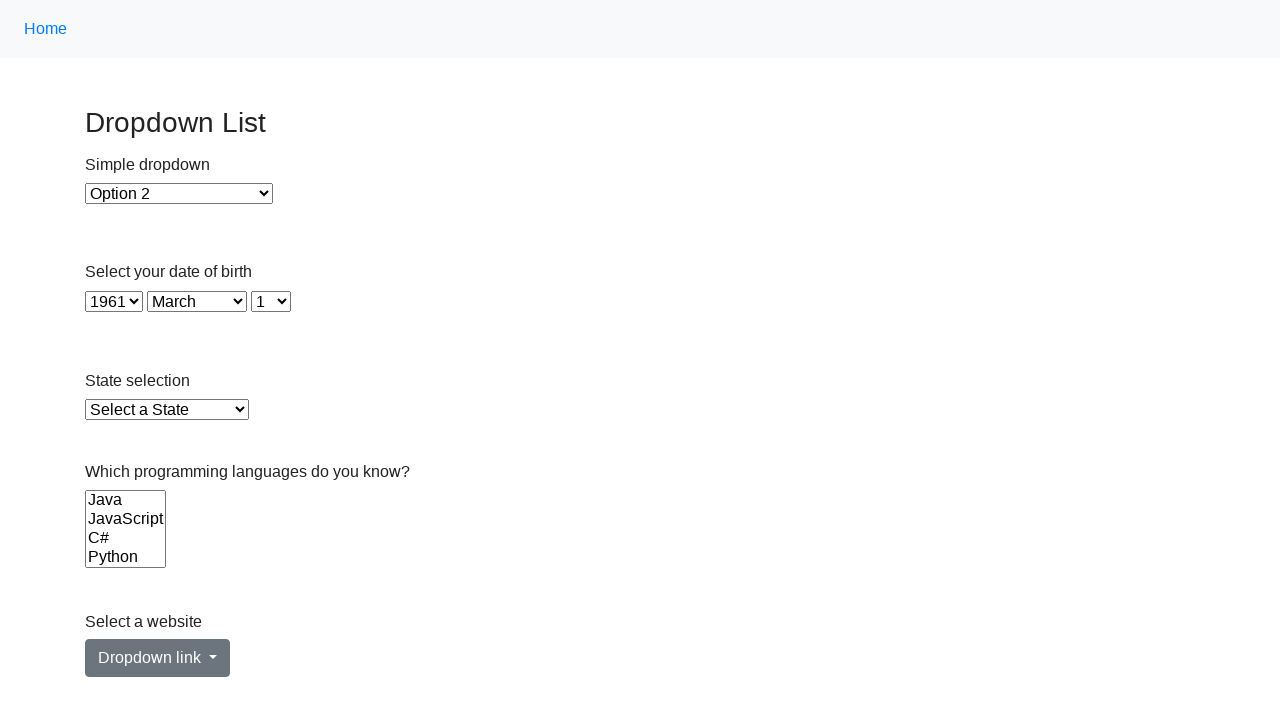

Selected option at index 66 with value '1960' in single-select dropdown on select >> nth=1
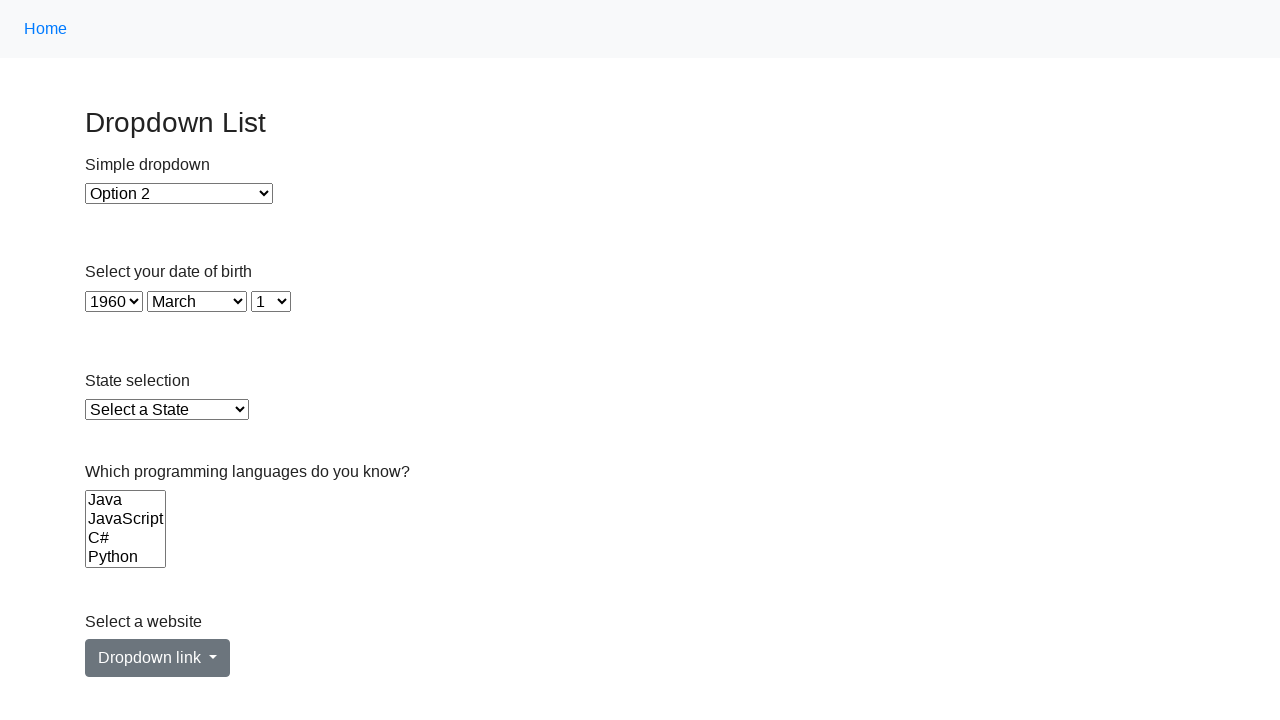

Retrieved option value: 1959
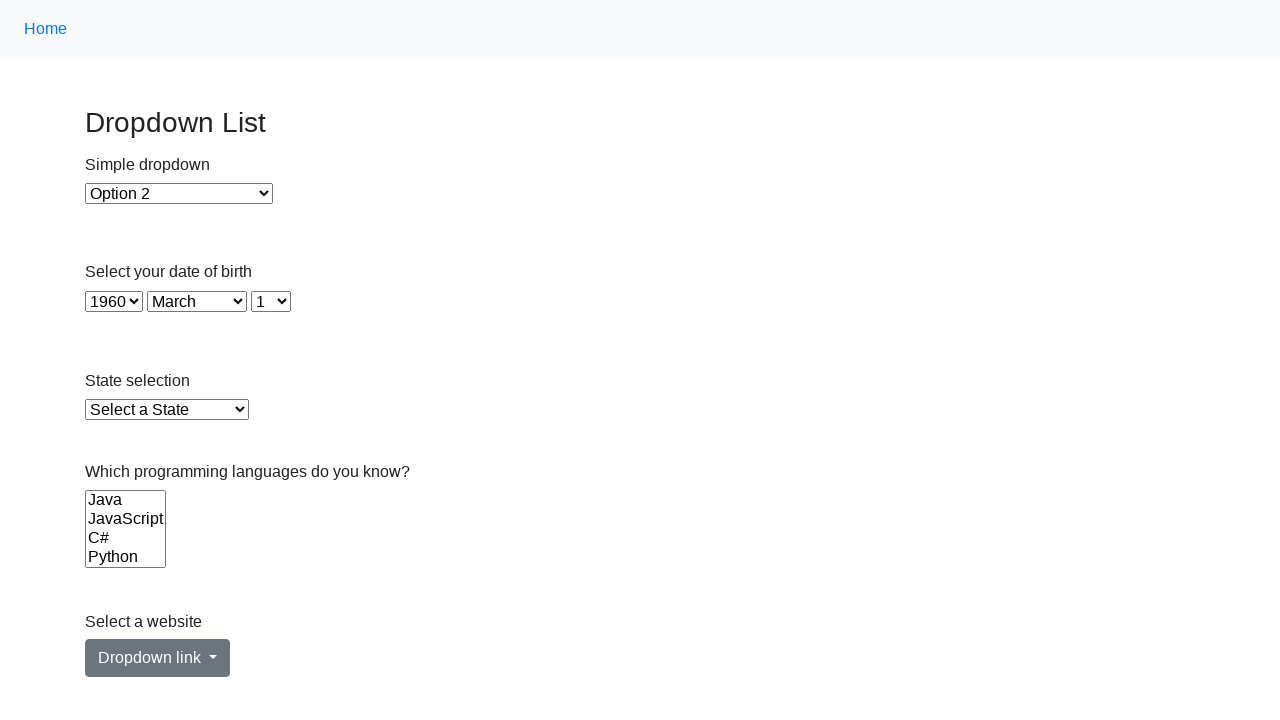

Selected option at index 67 with value '1959' in single-select dropdown on select >> nth=1
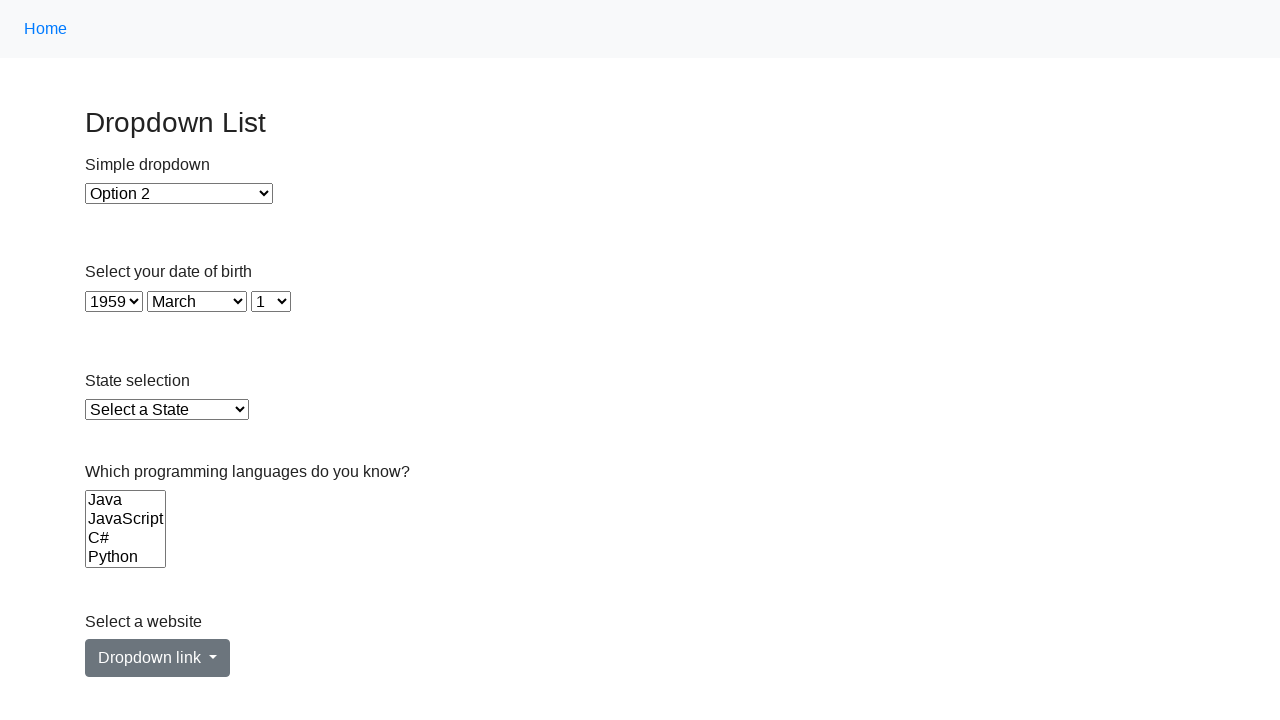

Retrieved option value: 1958
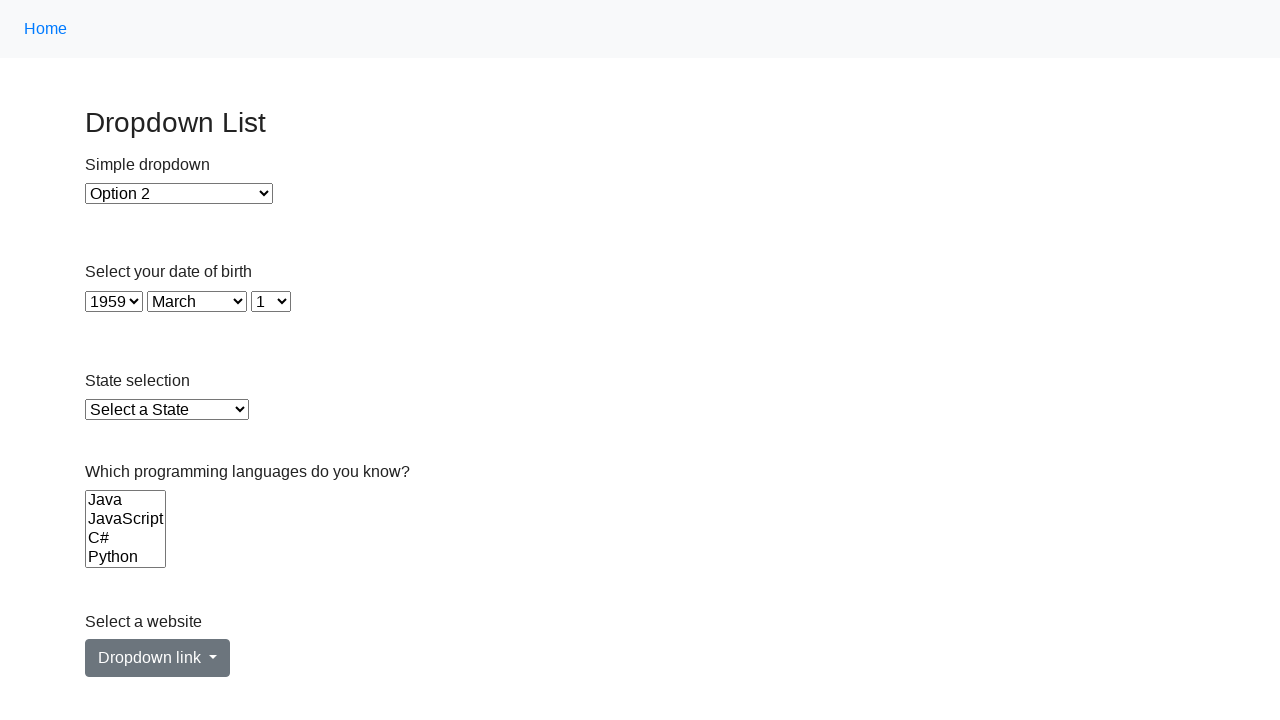

Selected option at index 68 with value '1958' in single-select dropdown on select >> nth=1
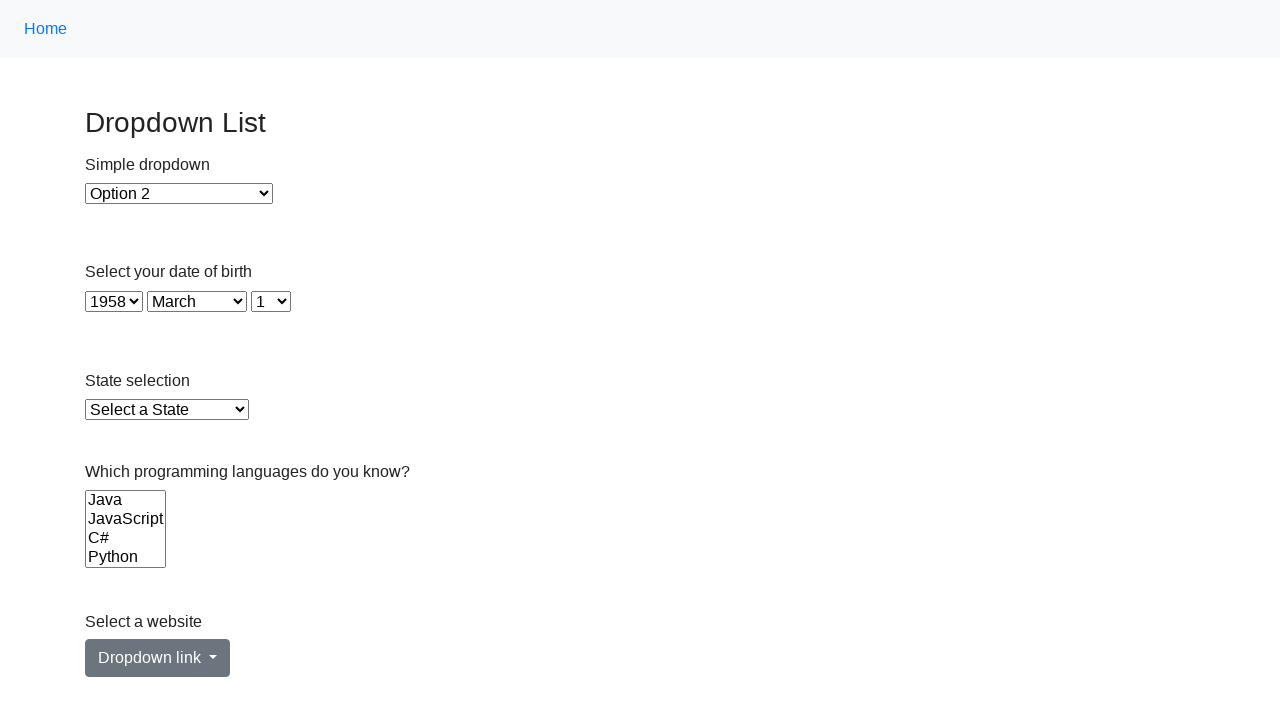

Retrieved option value: 1957
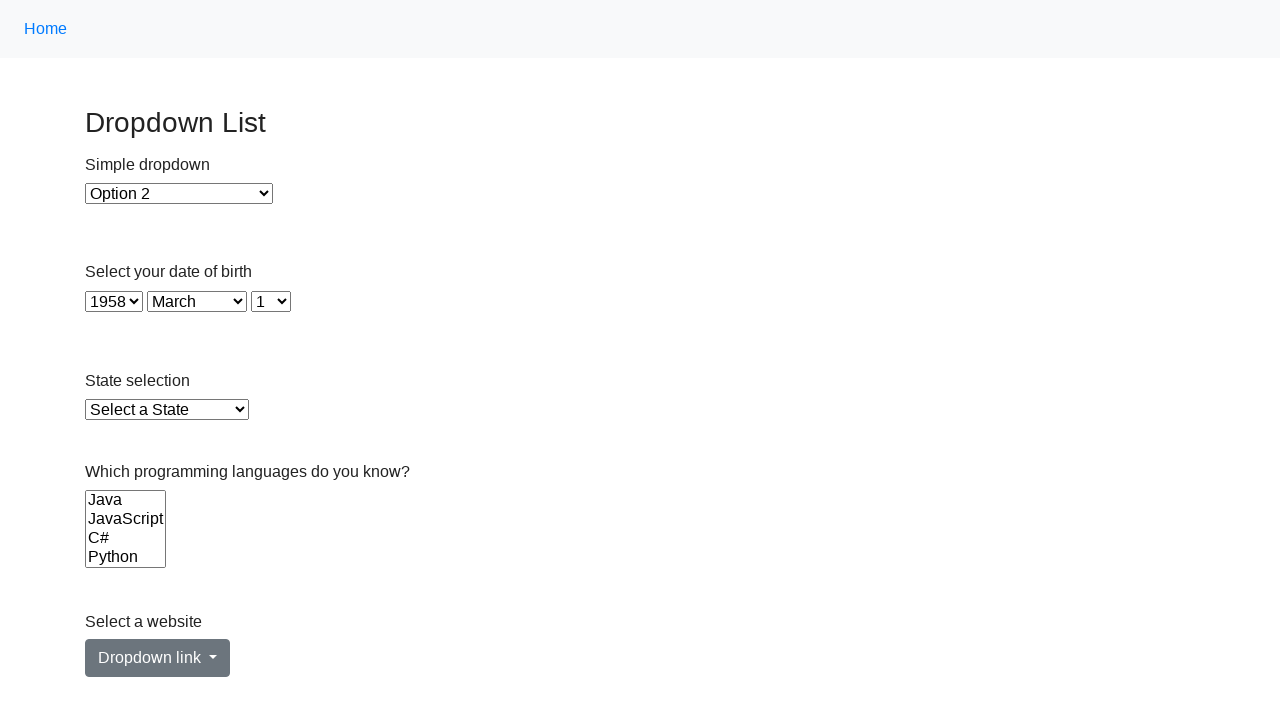

Selected option at index 69 with value '1957' in single-select dropdown on select >> nth=1
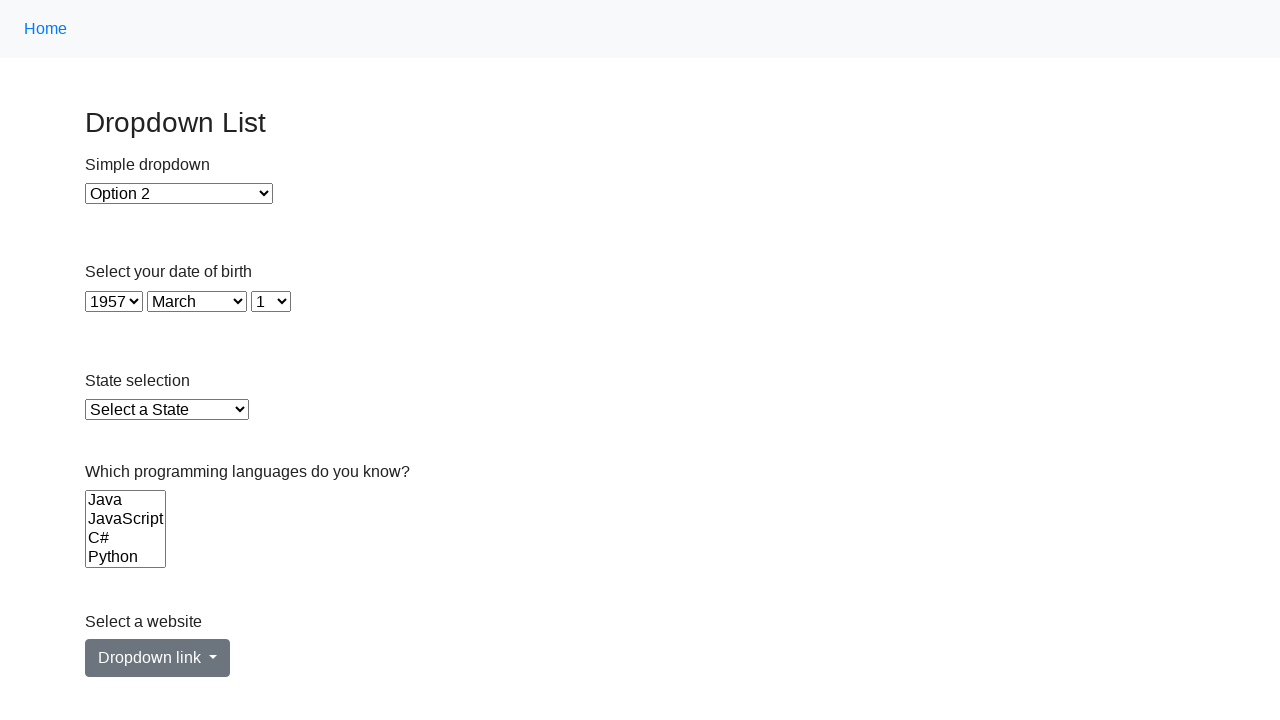

Retrieved option value: 1956
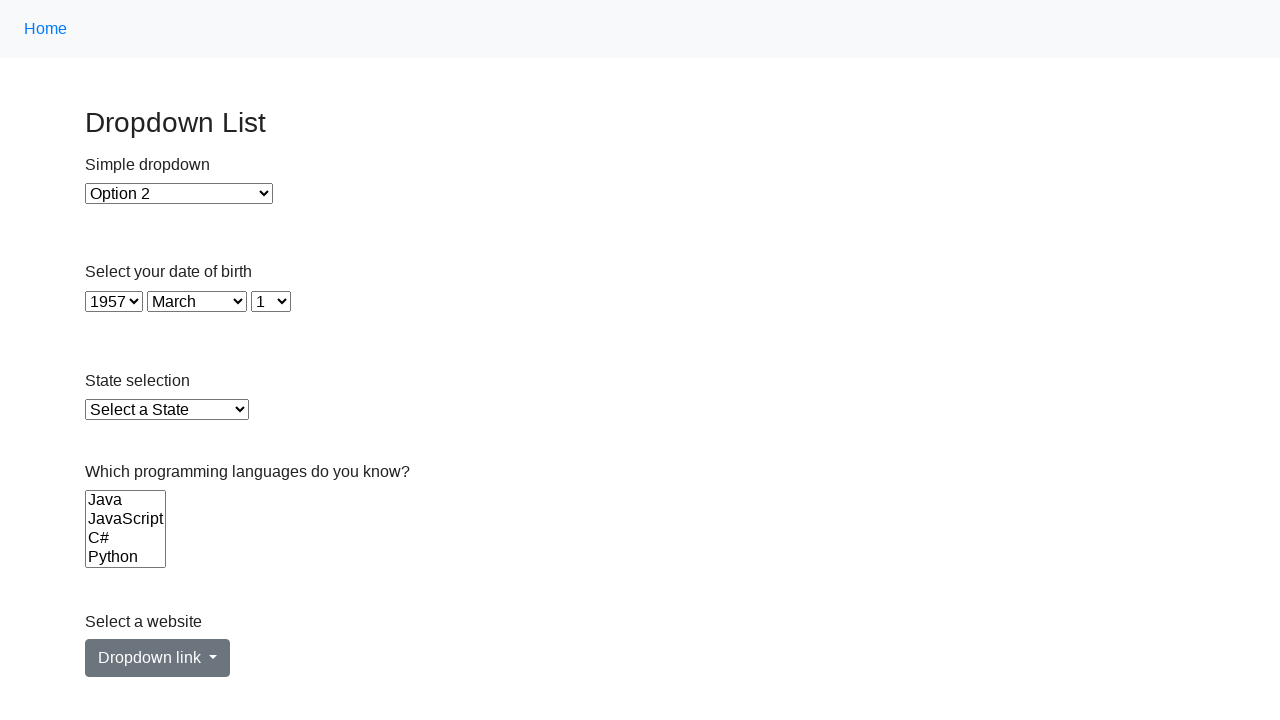

Selected option at index 70 with value '1956' in single-select dropdown on select >> nth=1
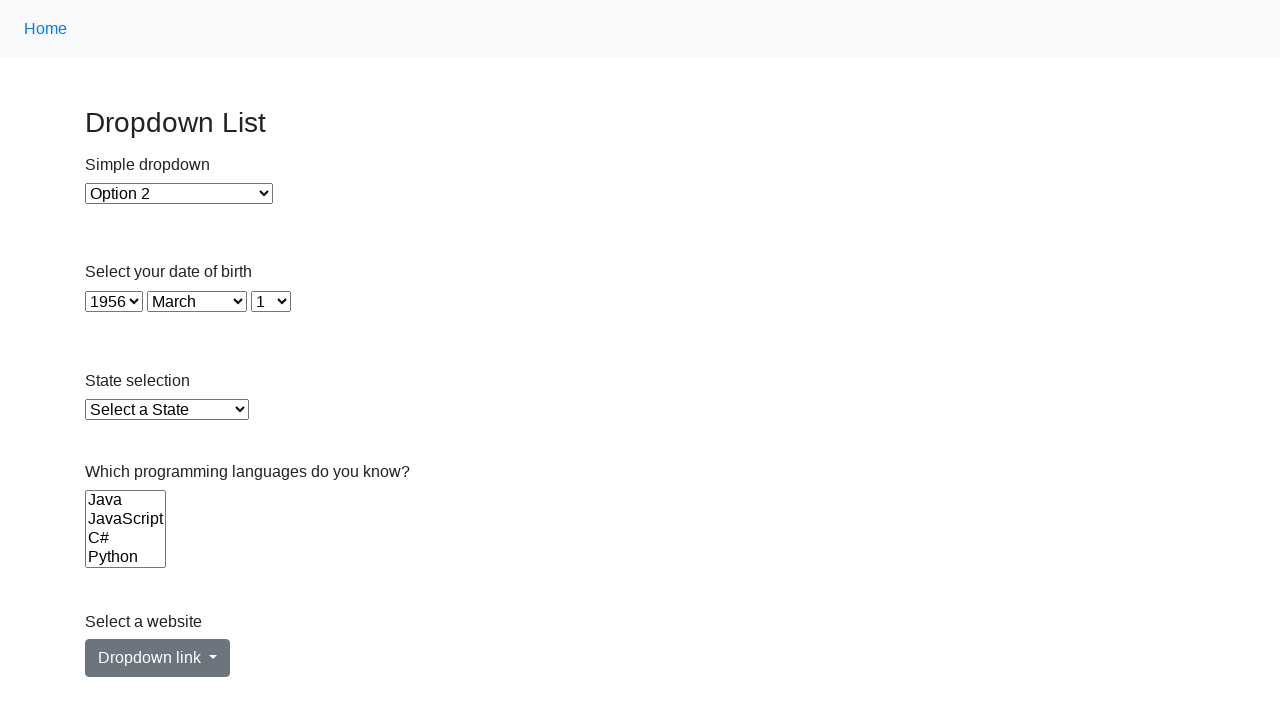

Retrieved option value: 1955
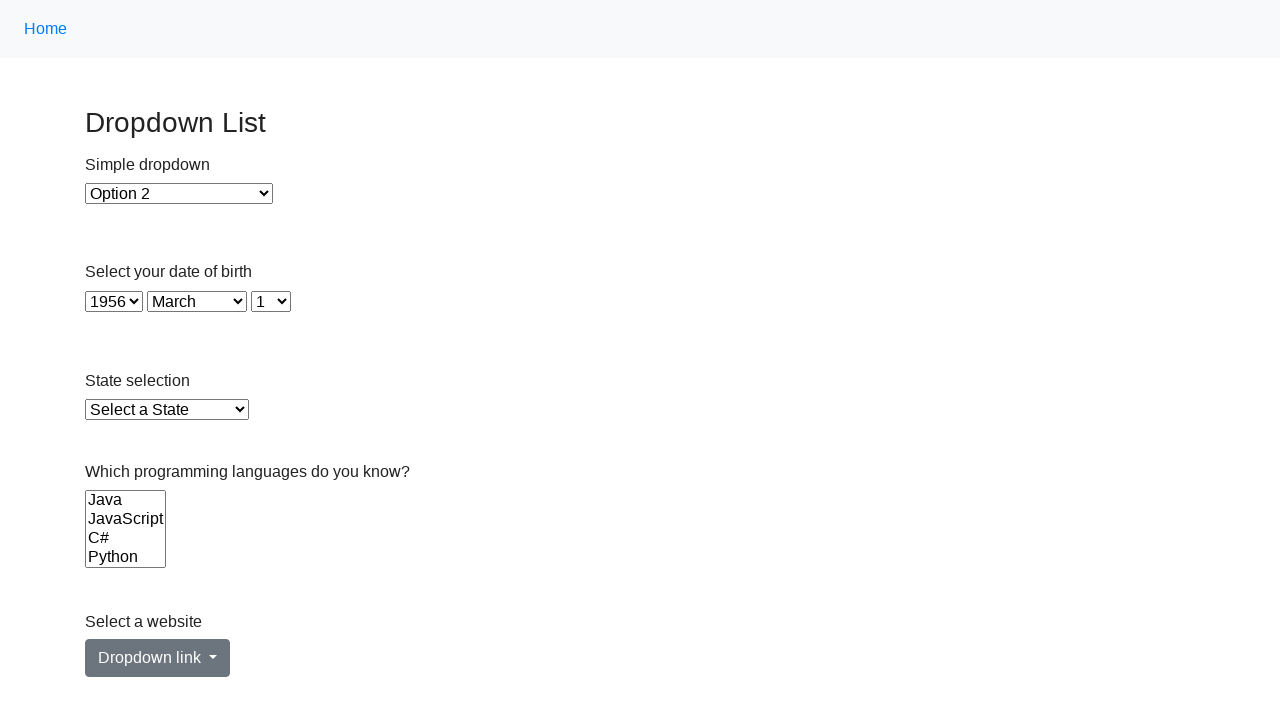

Selected option at index 71 with value '1955' in single-select dropdown on select >> nth=1
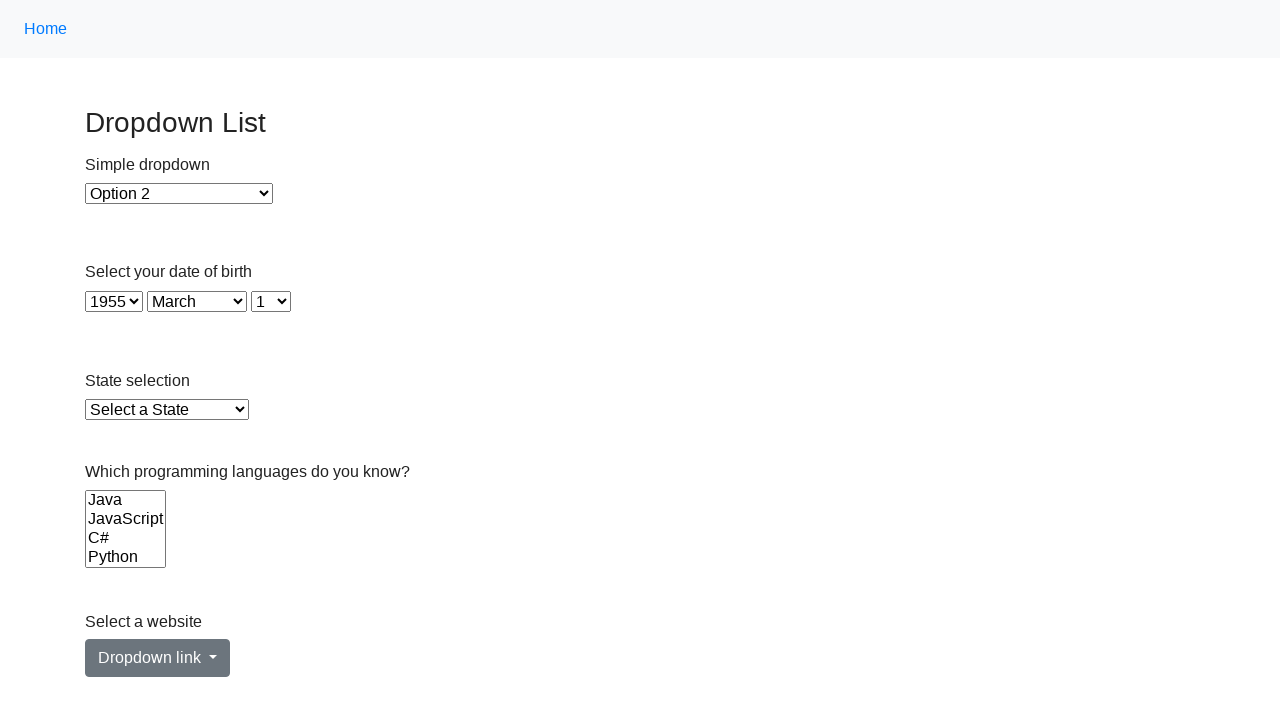

Retrieved option value: 1954
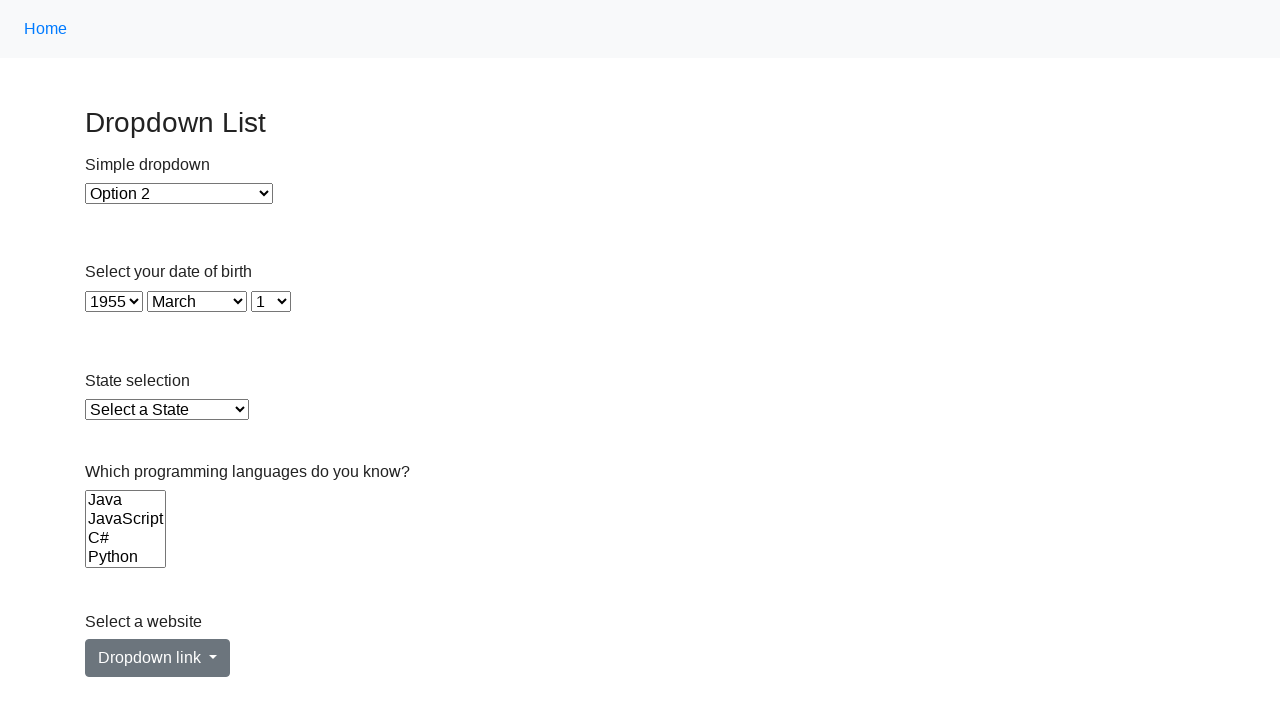

Selected option at index 72 with value '1954' in single-select dropdown on select >> nth=1
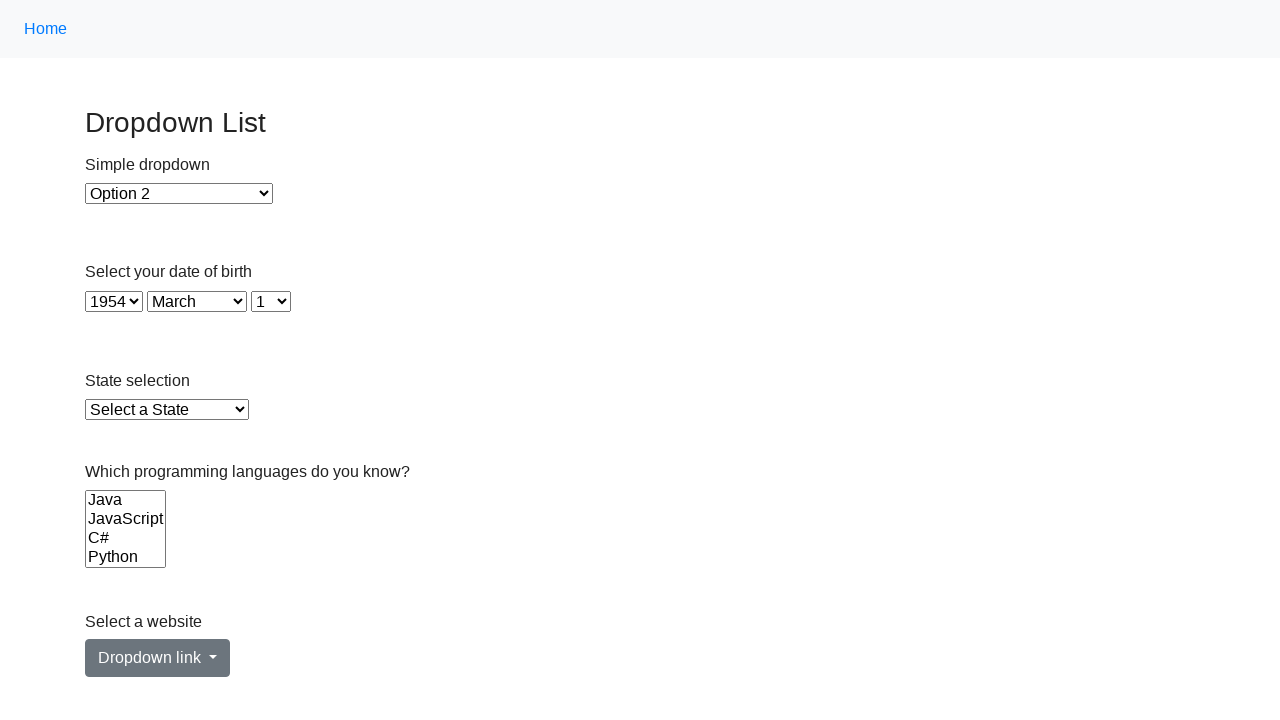

Retrieved option value: 1953
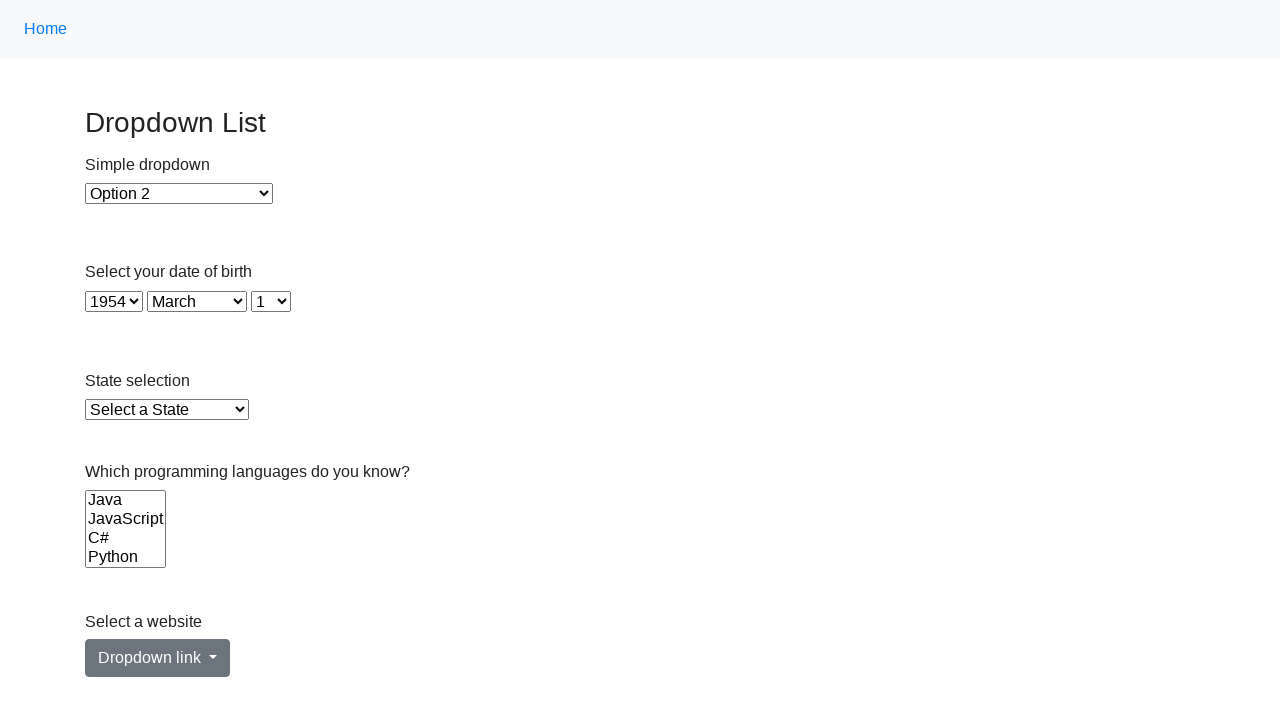

Selected option at index 73 with value '1953' in single-select dropdown on select >> nth=1
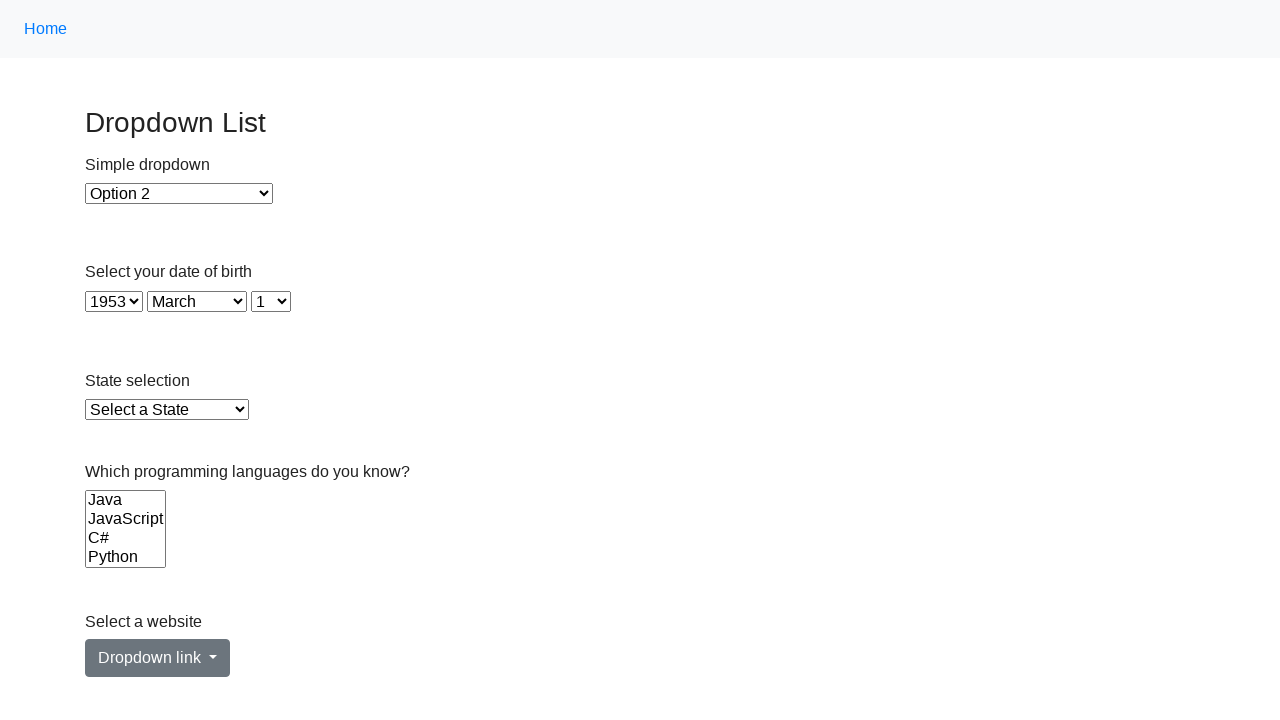

Retrieved option value: 1952
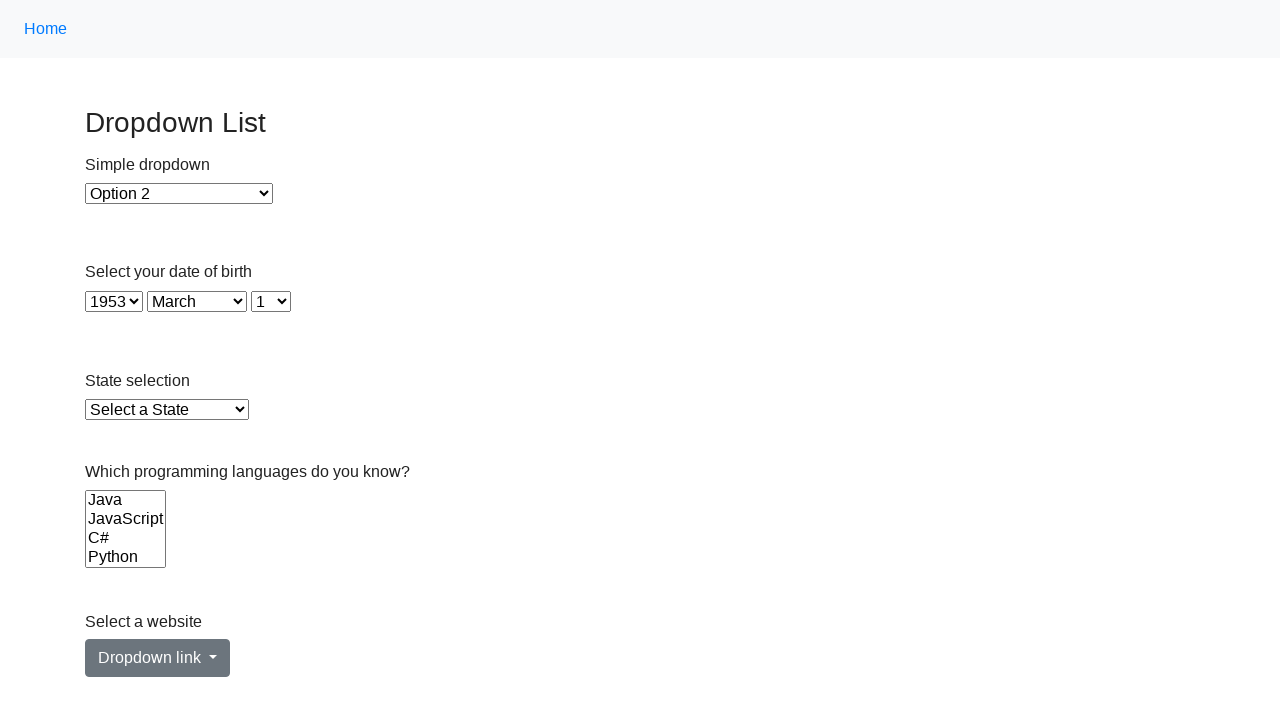

Selected option at index 74 with value '1952' in single-select dropdown on select >> nth=1
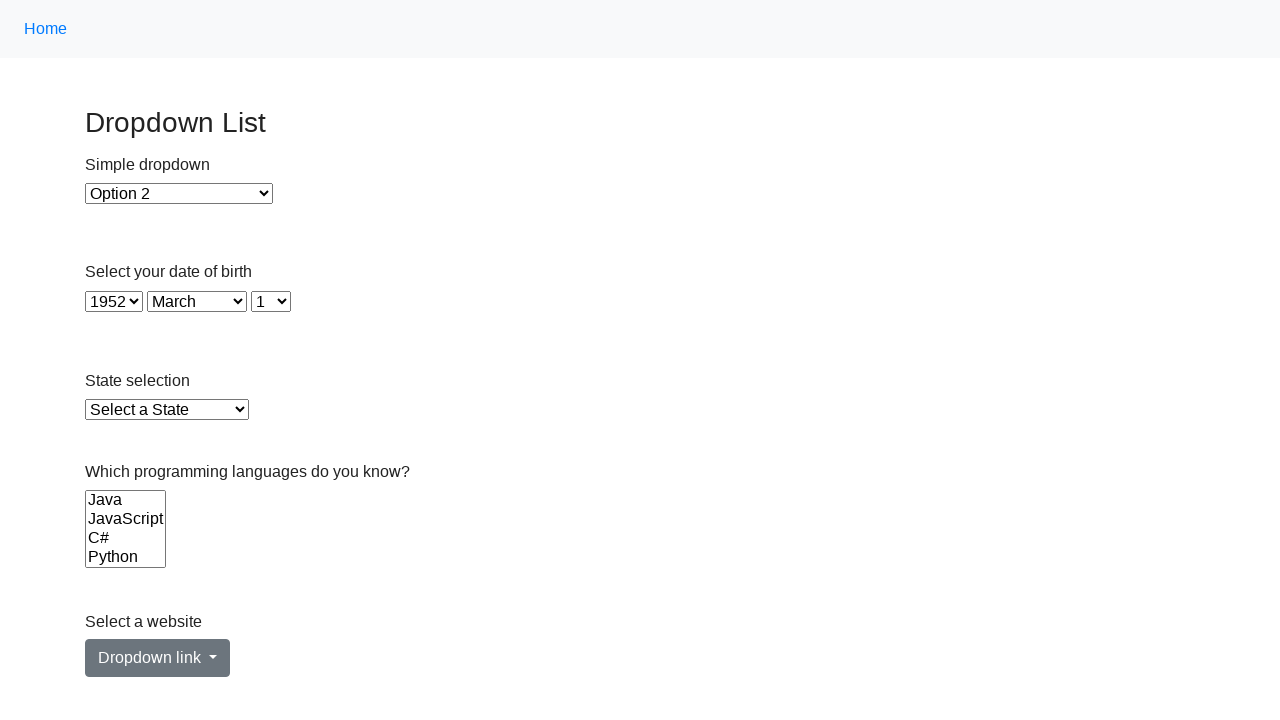

Retrieved option value: 1951
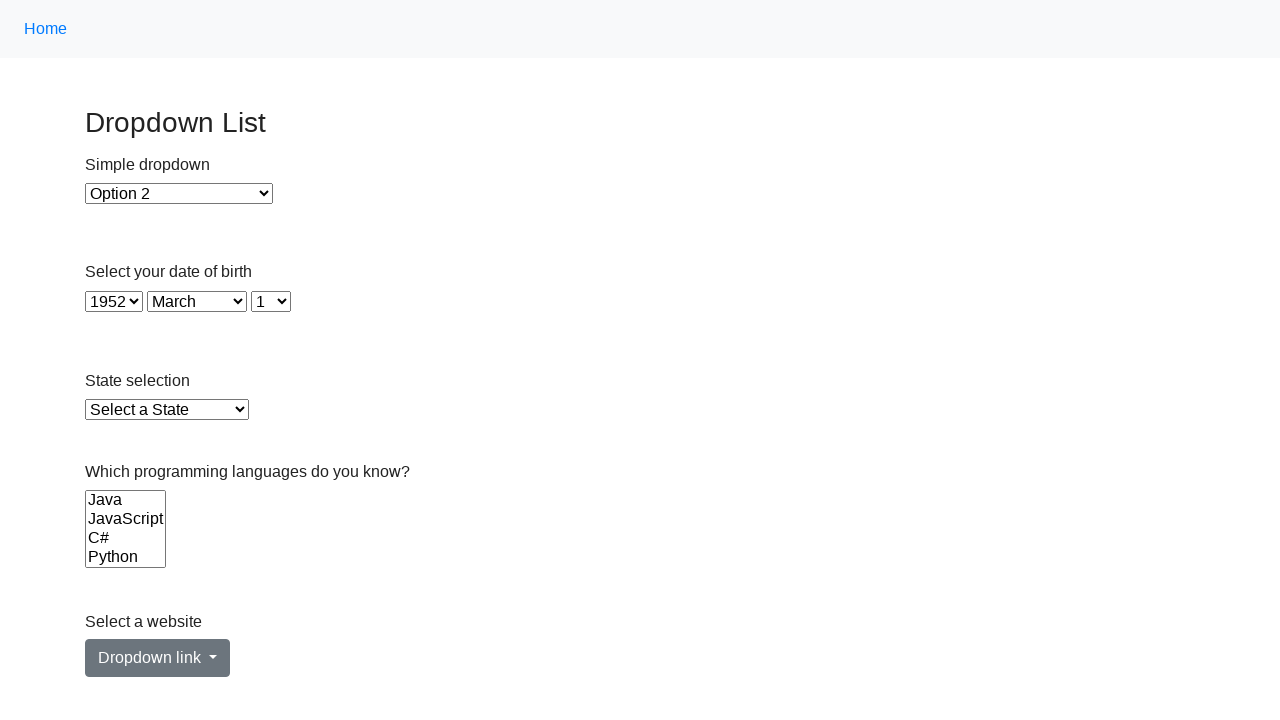

Selected option at index 75 with value '1951' in single-select dropdown on select >> nth=1
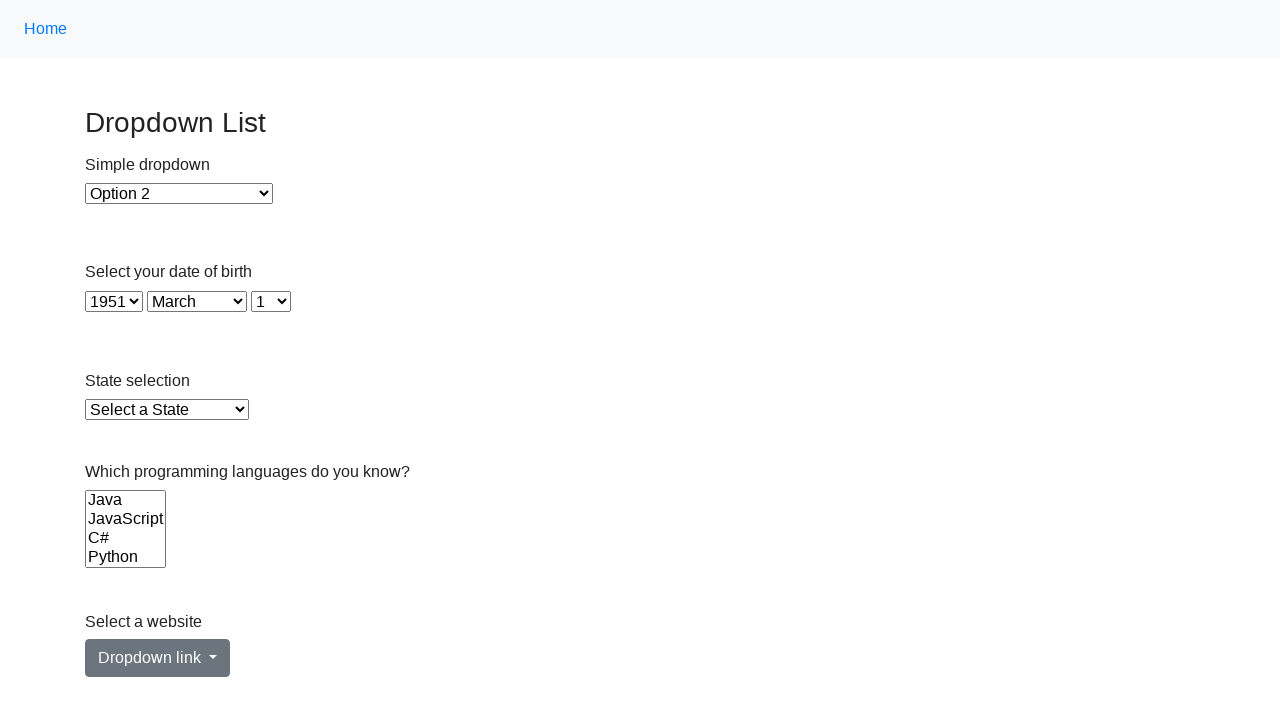

Retrieved option value: 1950
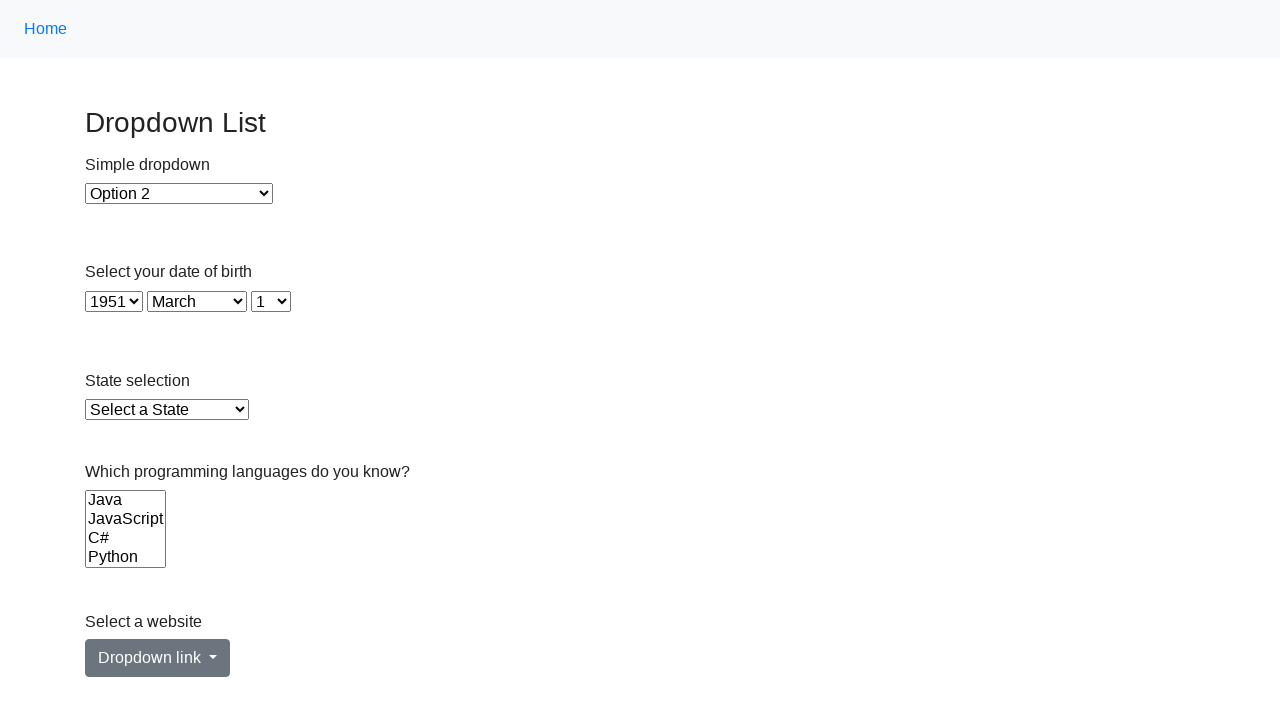

Selected option at index 76 with value '1950' in single-select dropdown on select >> nth=1
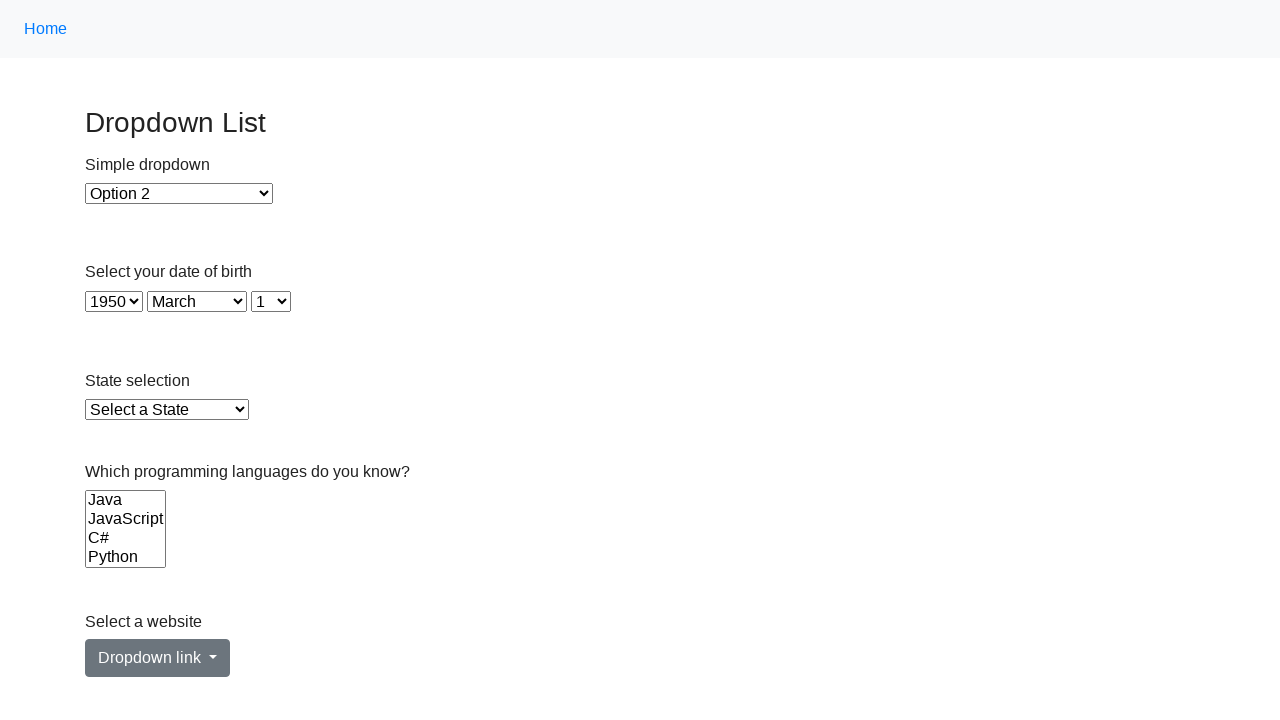

Retrieved option value: 1949
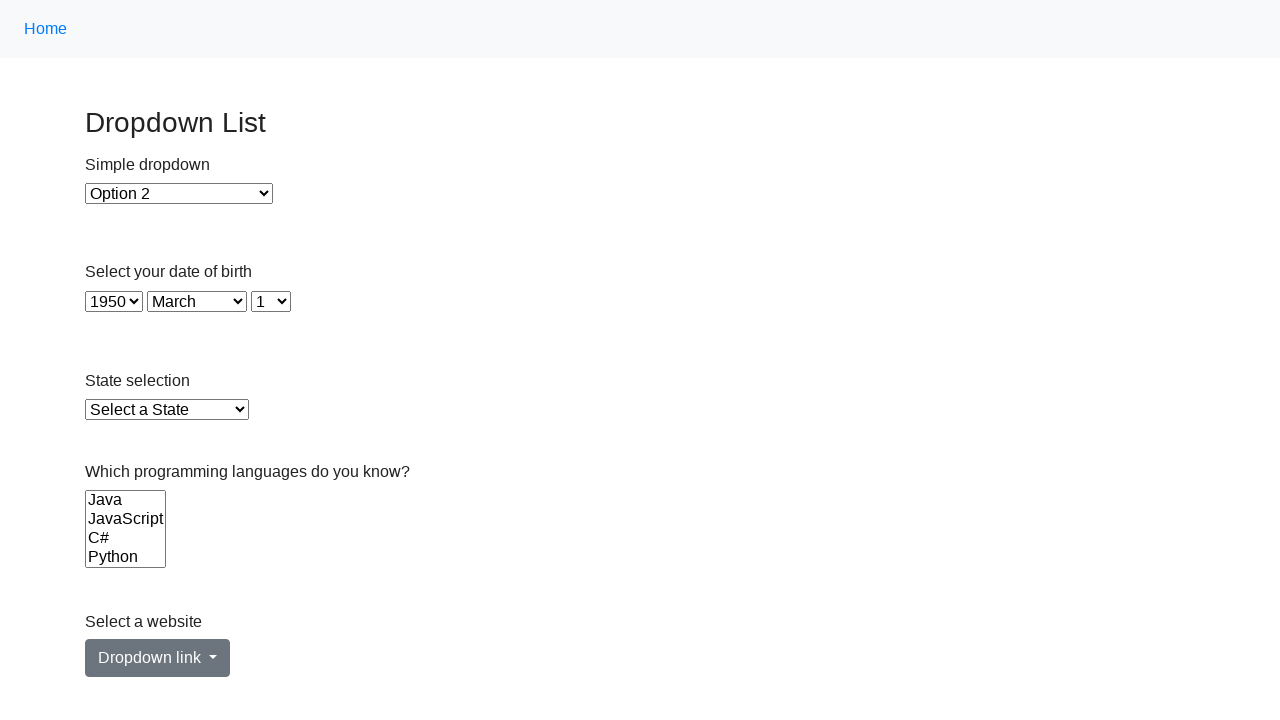

Selected option at index 77 with value '1949' in single-select dropdown on select >> nth=1
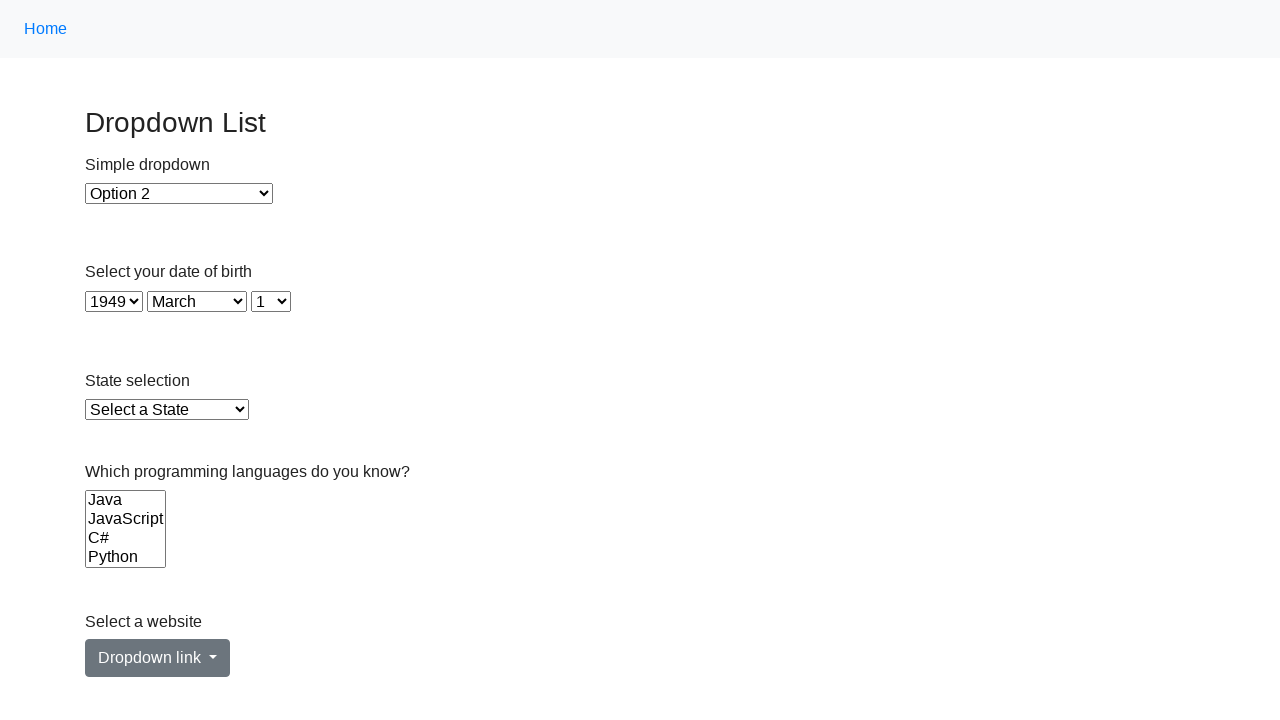

Retrieved option value: 1948
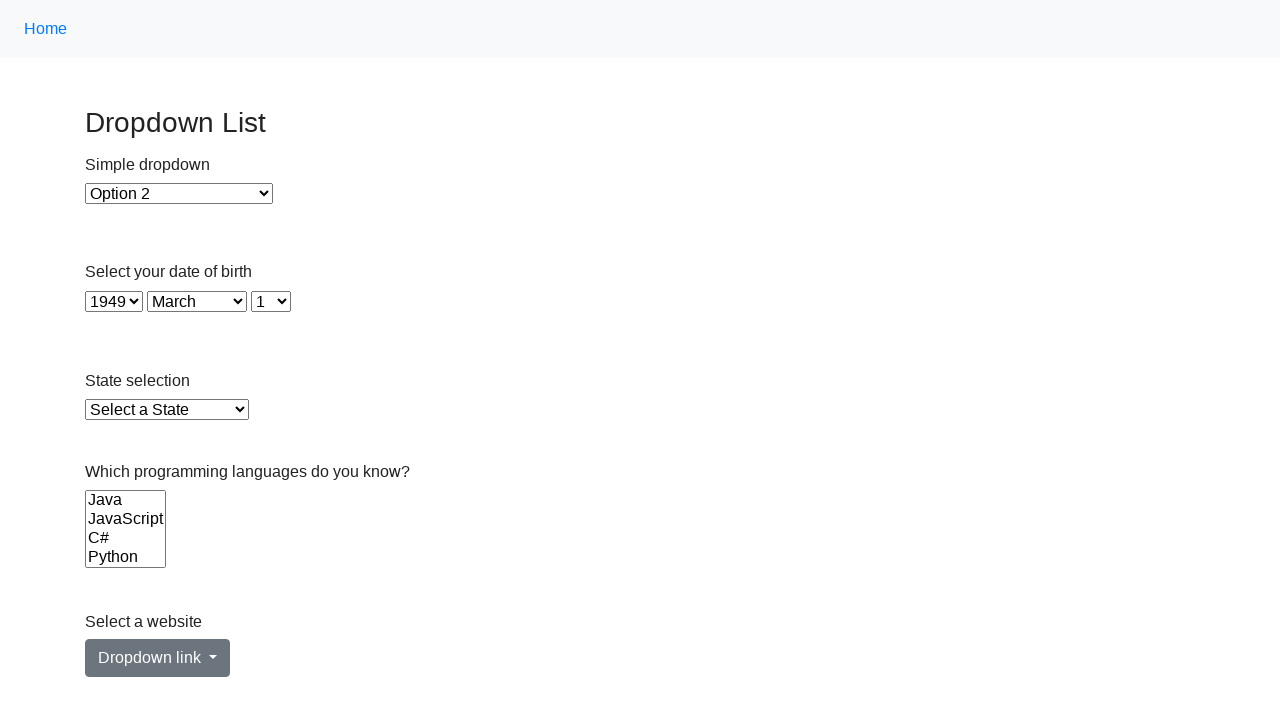

Selected option at index 78 with value '1948' in single-select dropdown on select >> nth=1
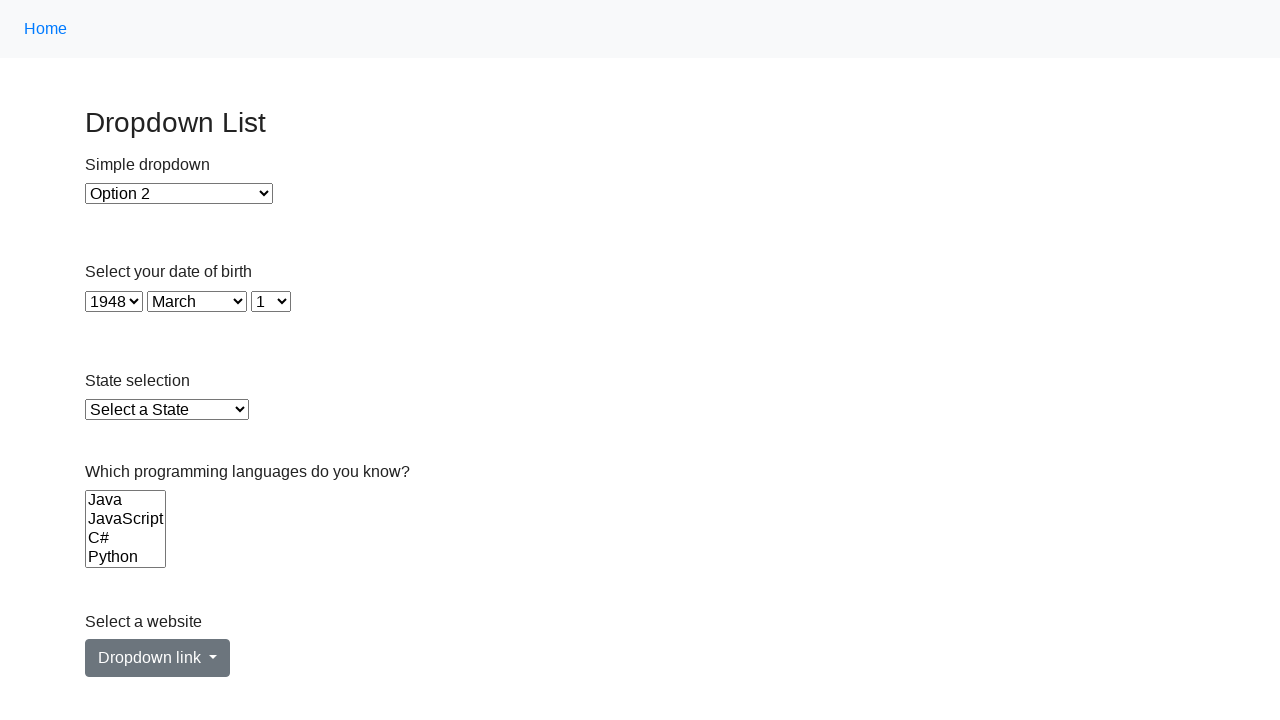

Retrieved option value: 1947
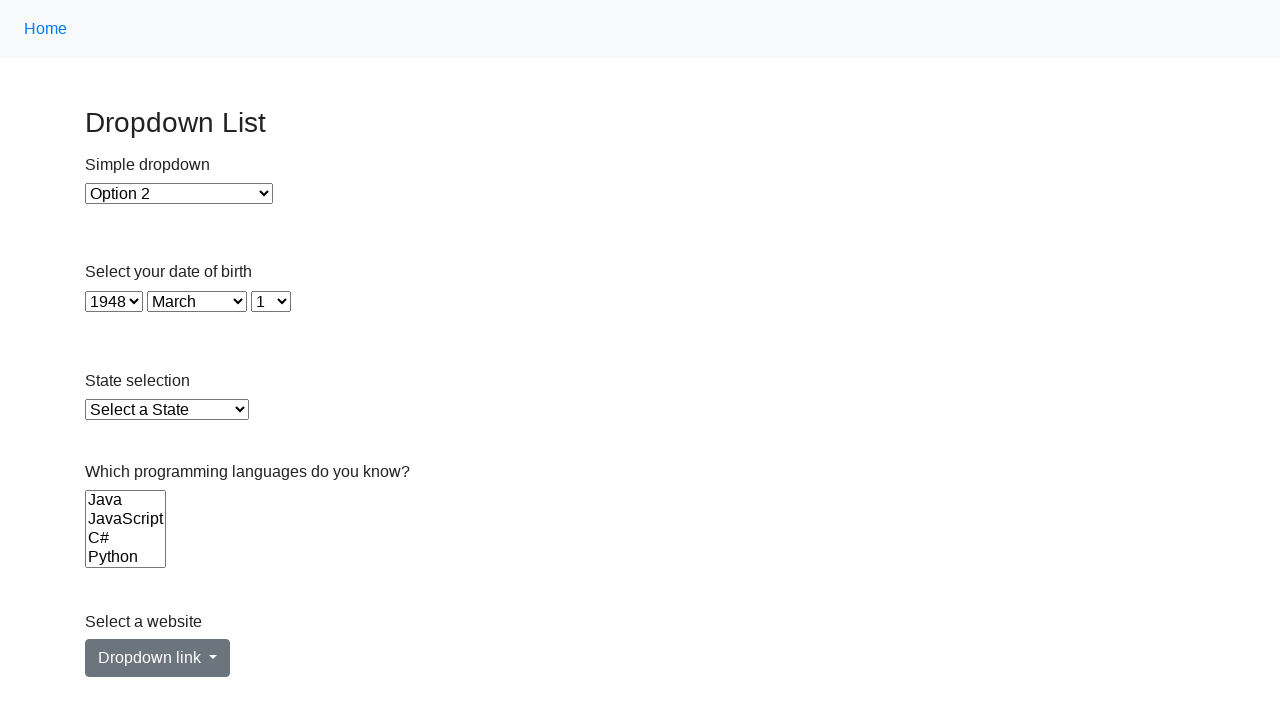

Selected option at index 79 with value '1947' in single-select dropdown on select >> nth=1
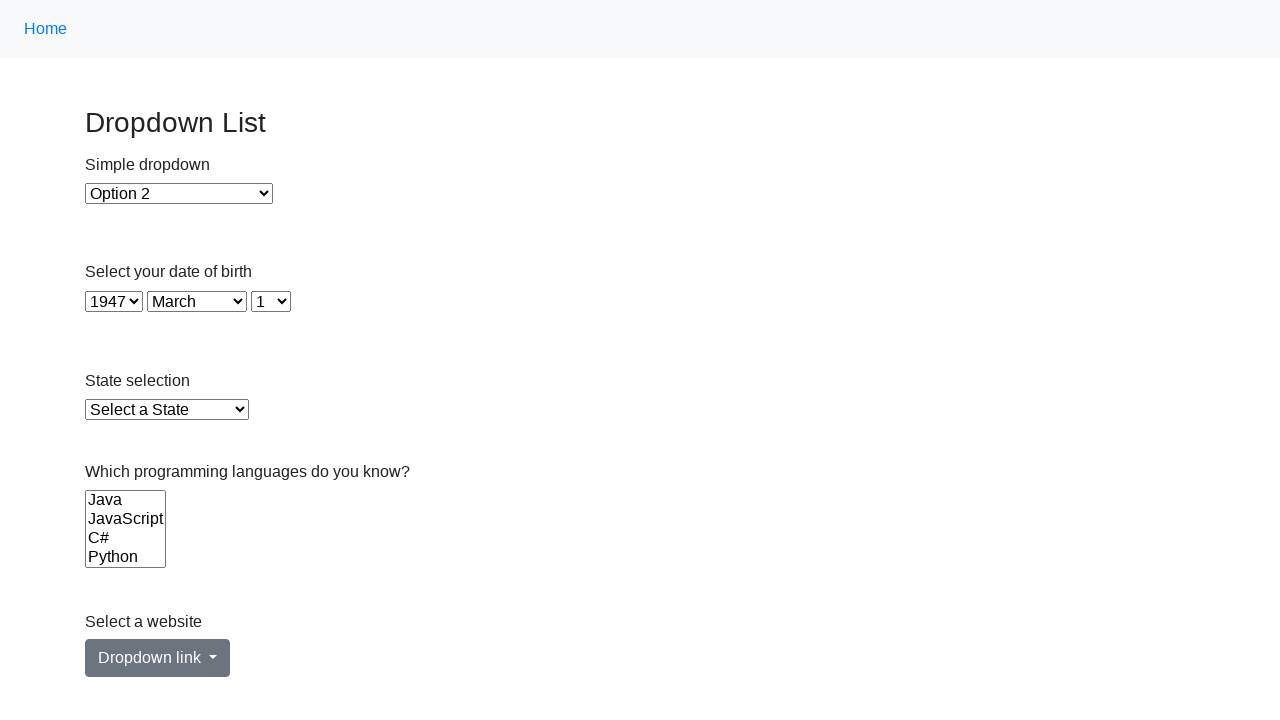

Retrieved option value: 1946
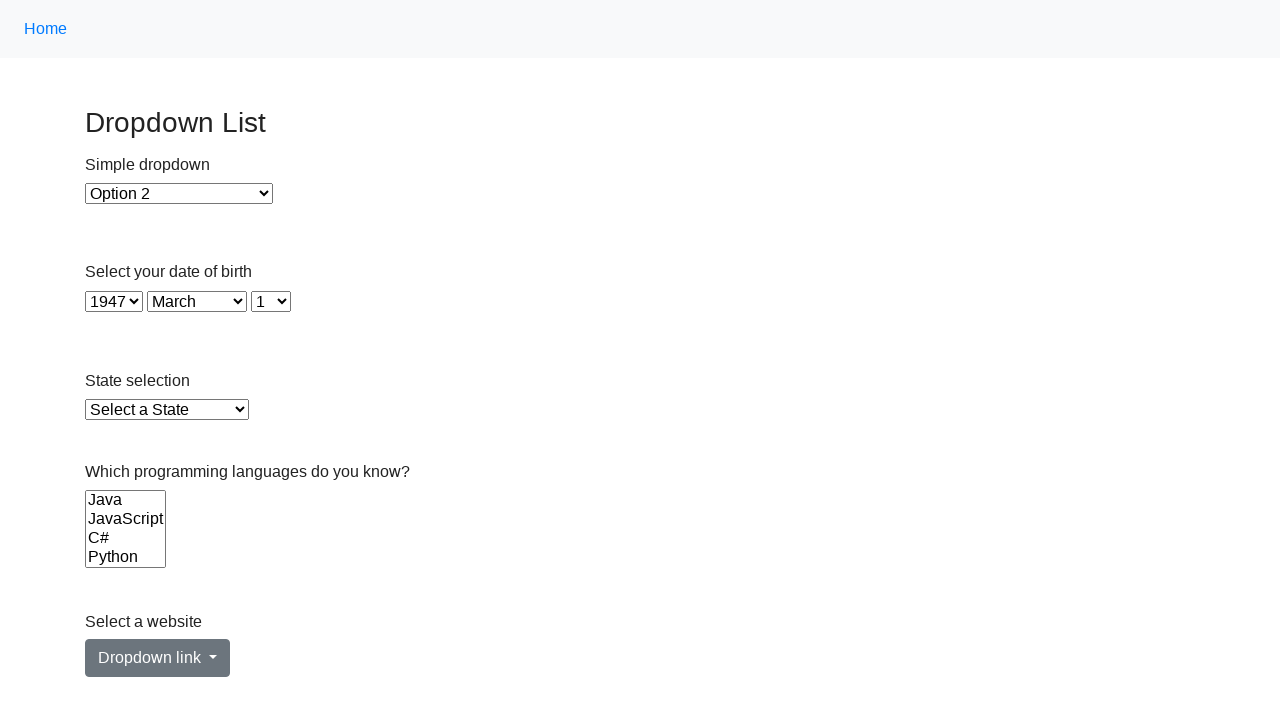

Selected option at index 80 with value '1946' in single-select dropdown on select >> nth=1
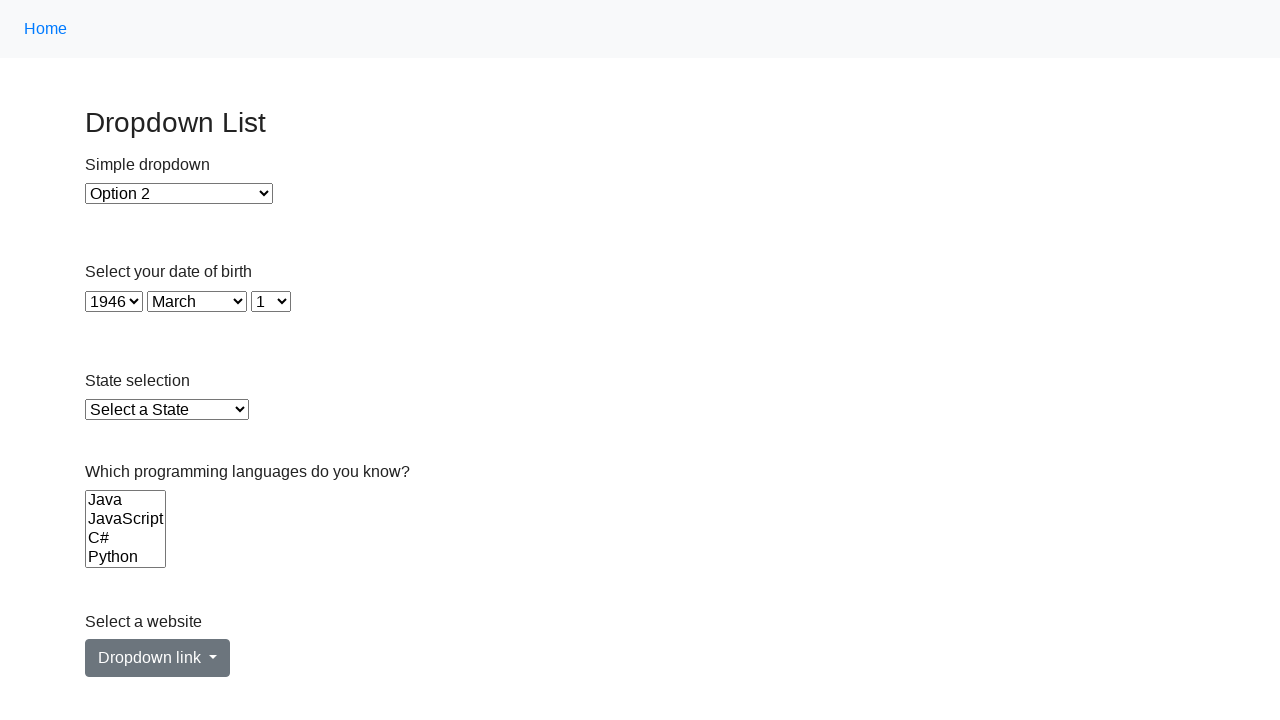

Retrieved option value: 1945
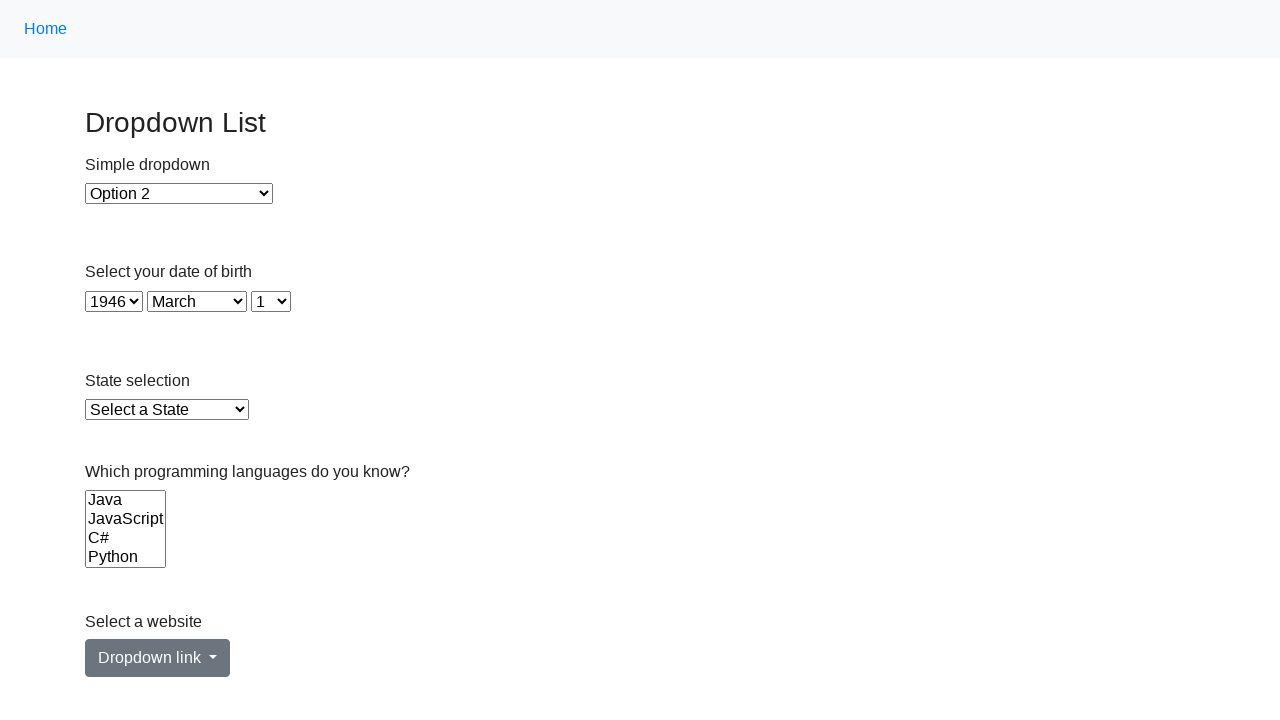

Selected option at index 81 with value '1945' in single-select dropdown on select >> nth=1
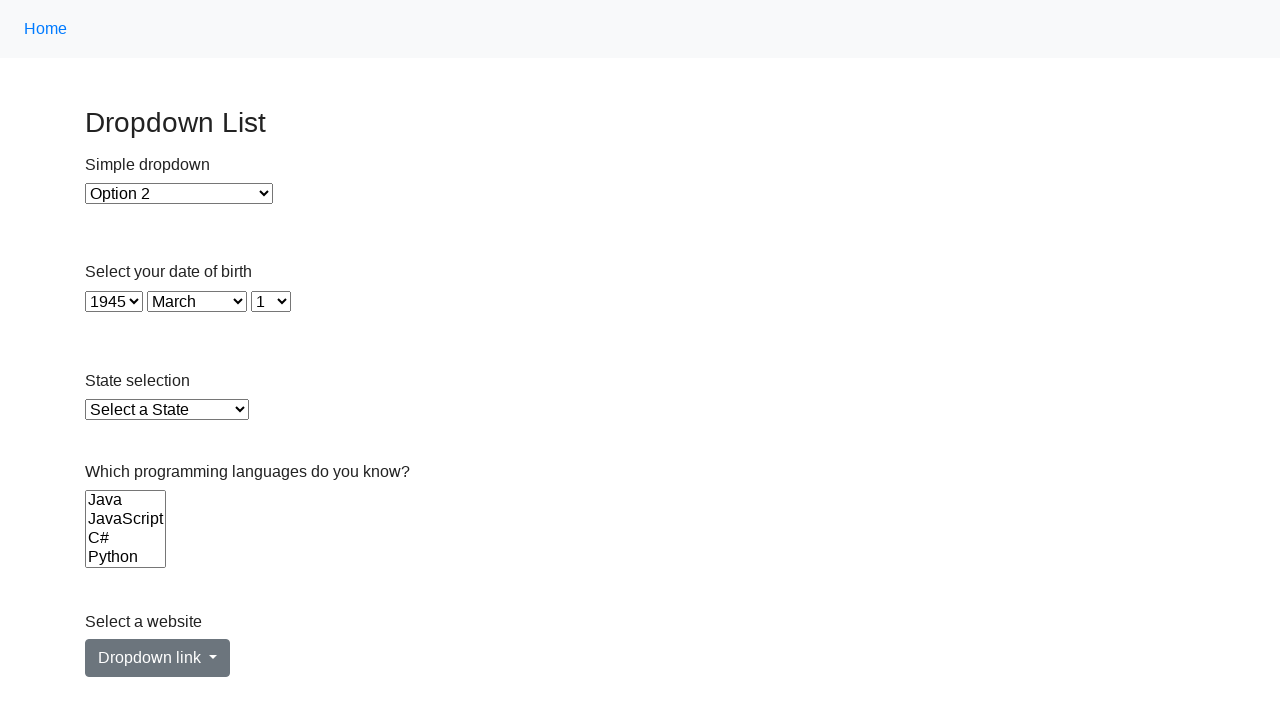

Retrieved option value: 1944
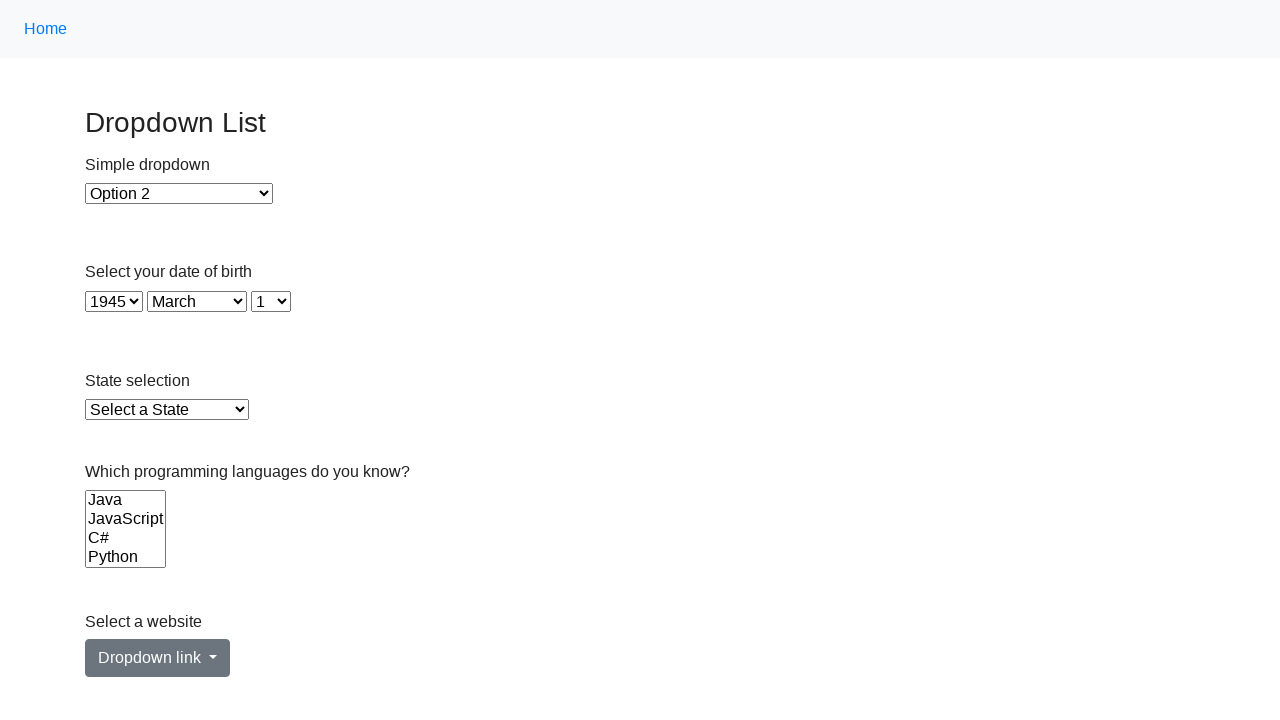

Selected option at index 82 with value '1944' in single-select dropdown on select >> nth=1
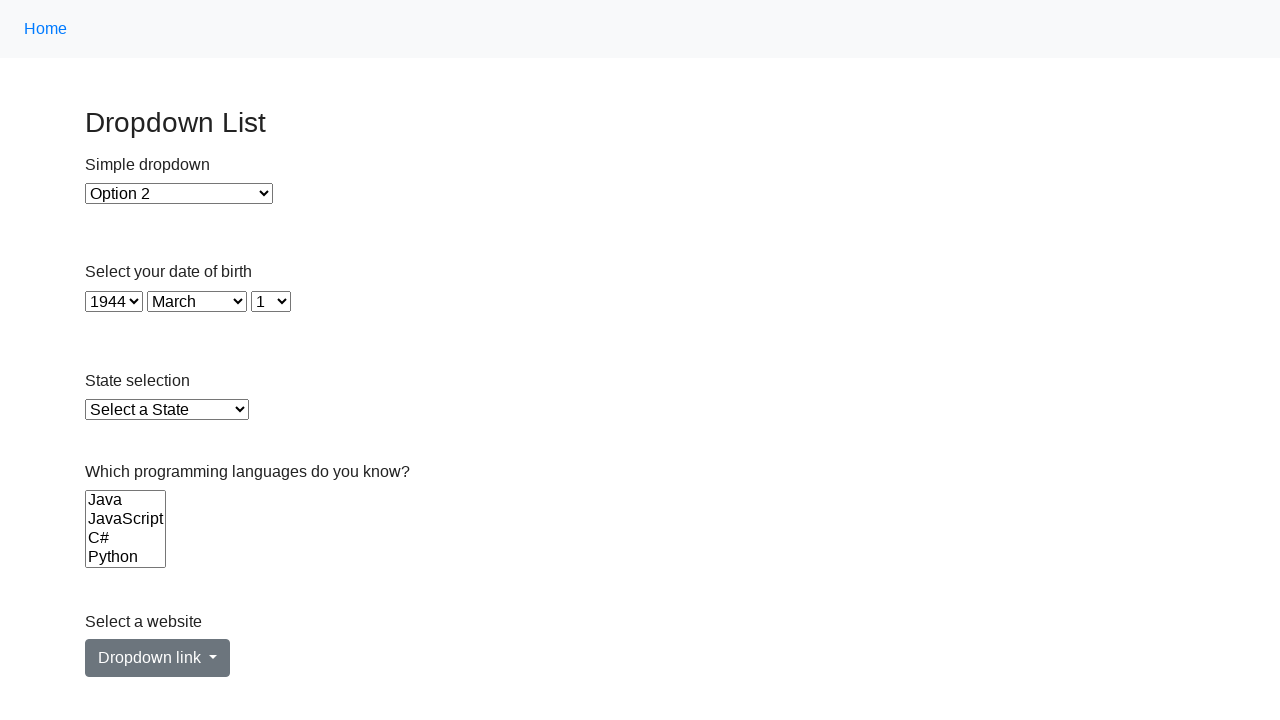

Retrieved option value: 1943
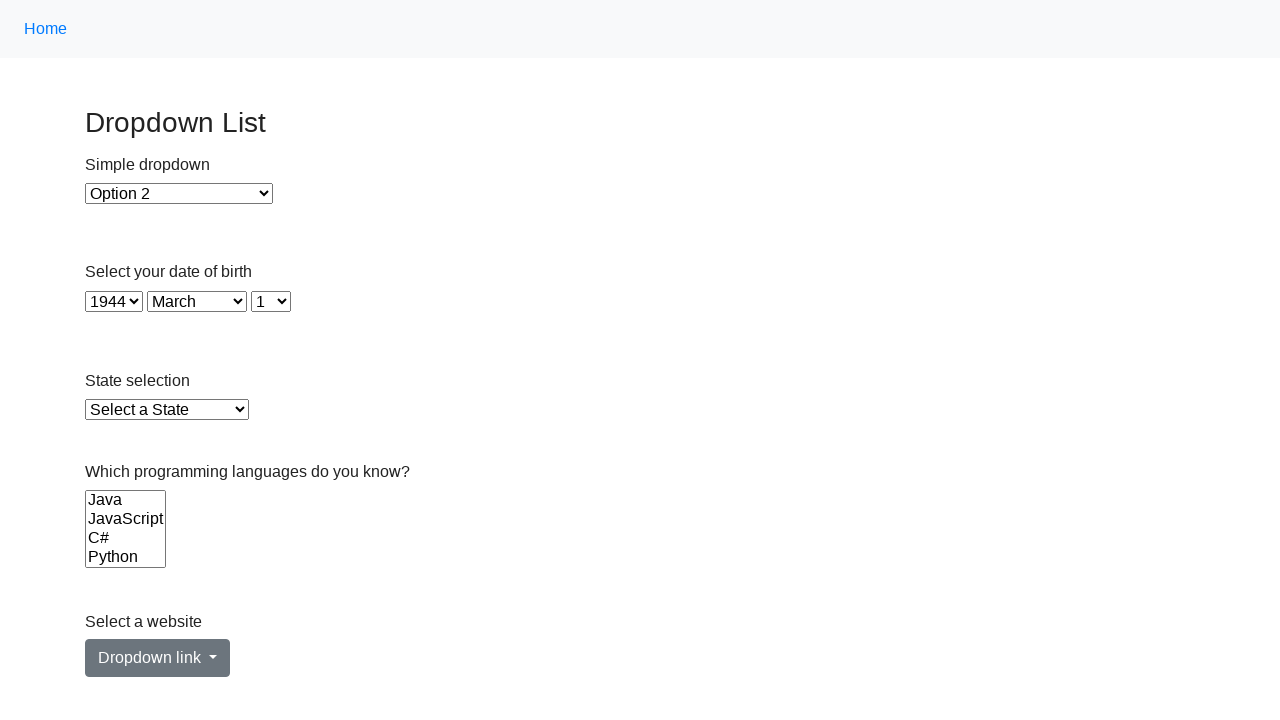

Selected option at index 83 with value '1943' in single-select dropdown on select >> nth=1
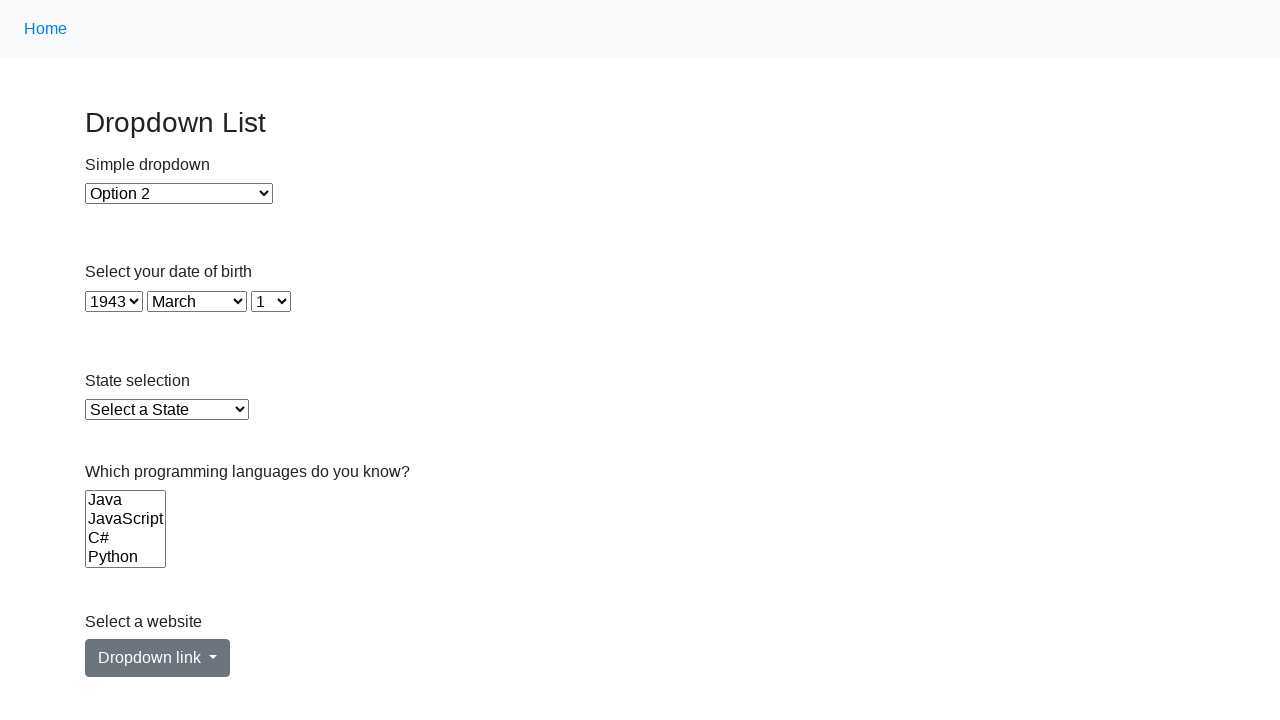

Retrieved option value: 1942
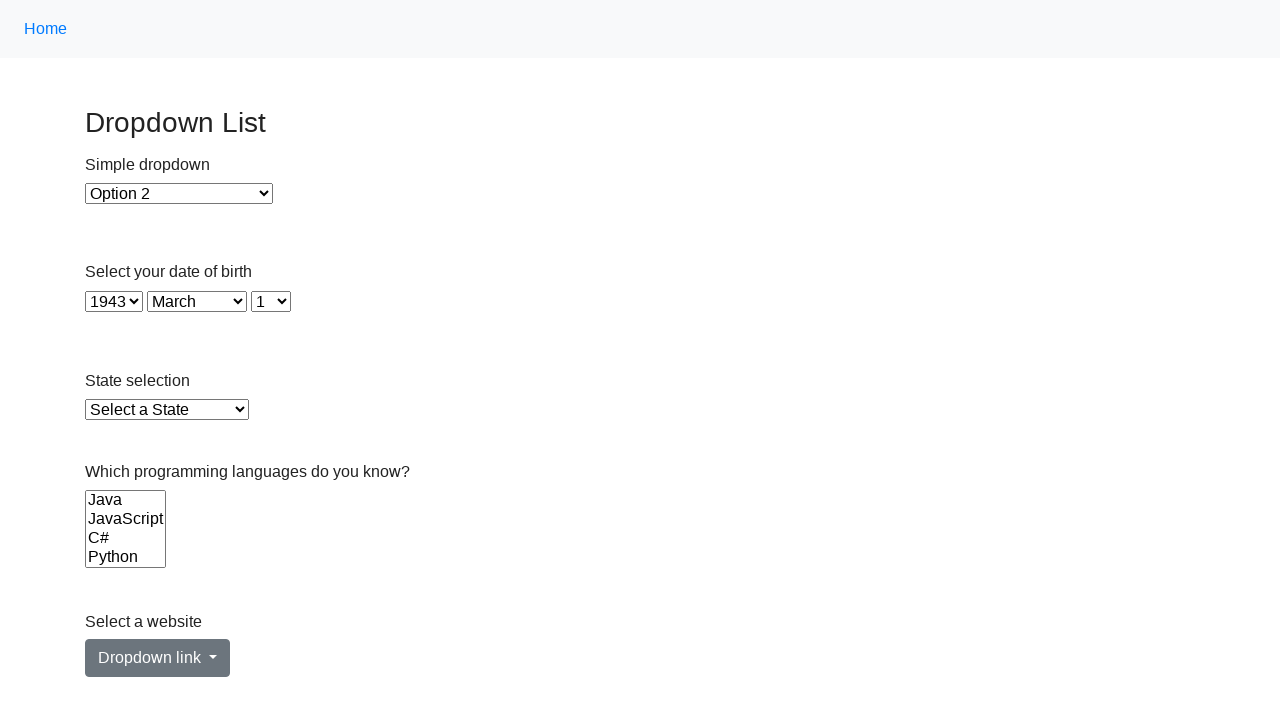

Selected option at index 84 with value '1942' in single-select dropdown on select >> nth=1
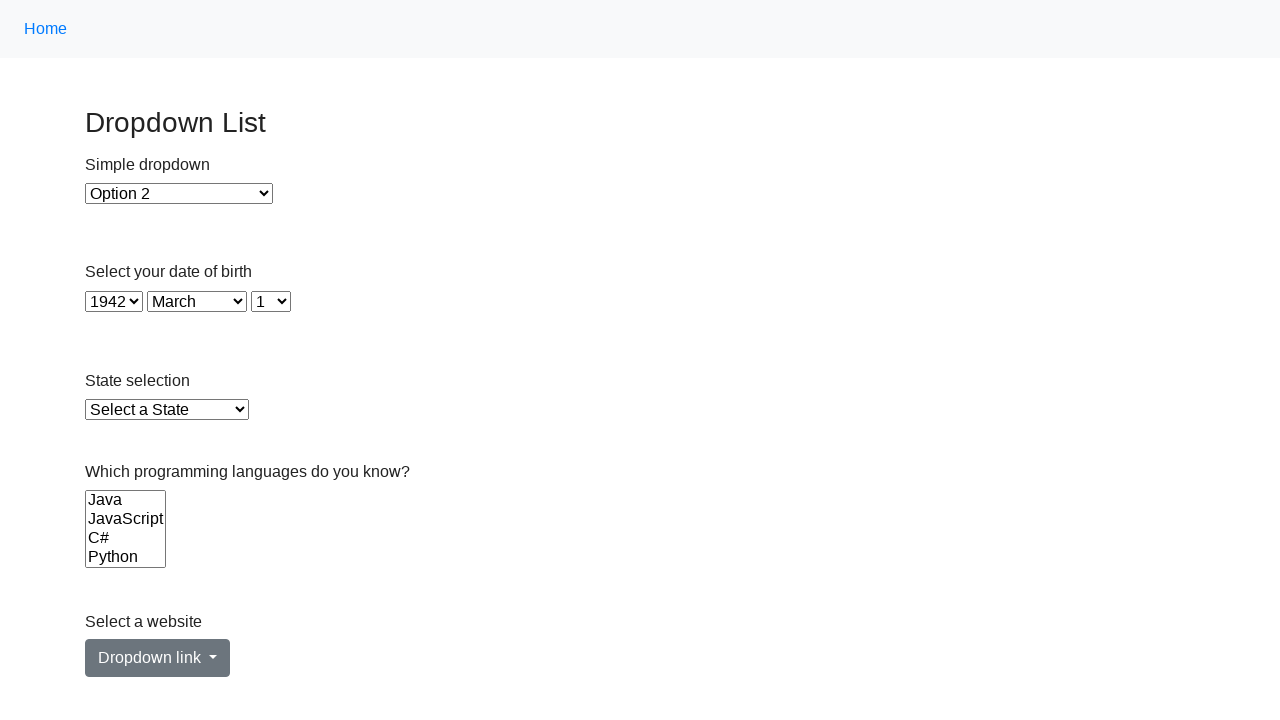

Retrieved option value: 1941
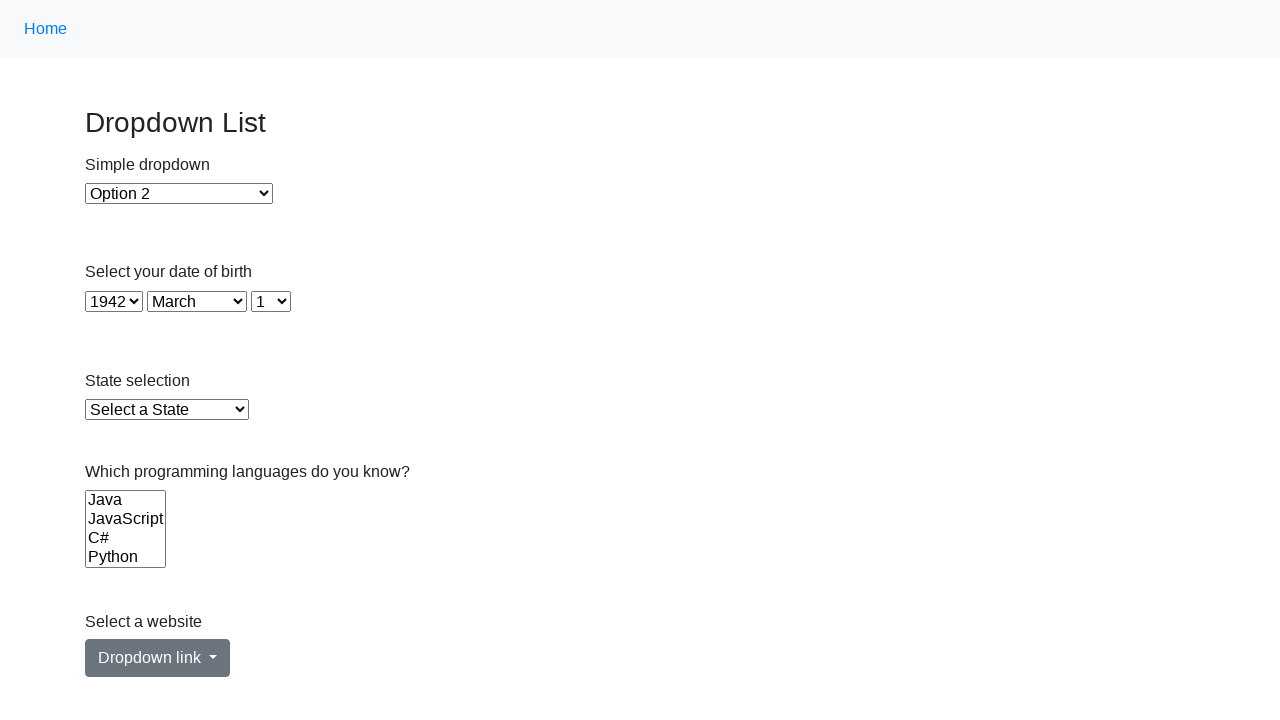

Selected option at index 85 with value '1941' in single-select dropdown on select >> nth=1
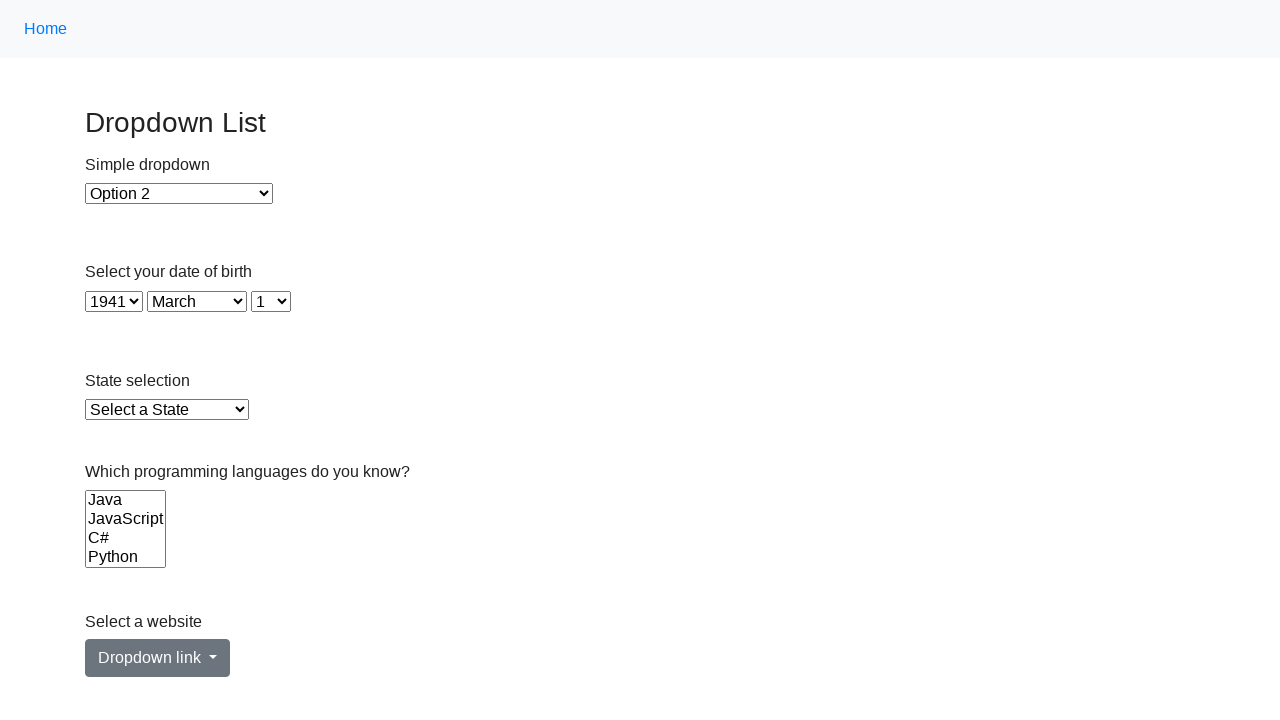

Retrieved option value: 1940
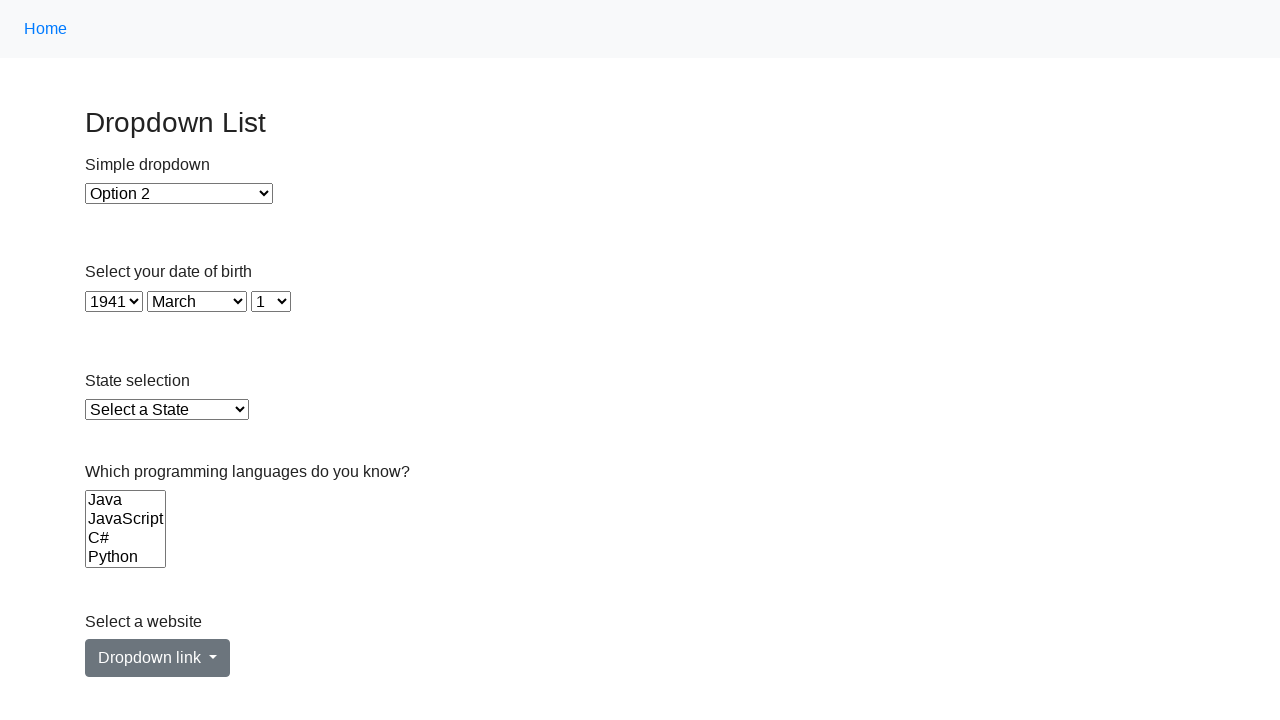

Selected option at index 86 with value '1940' in single-select dropdown on select >> nth=1
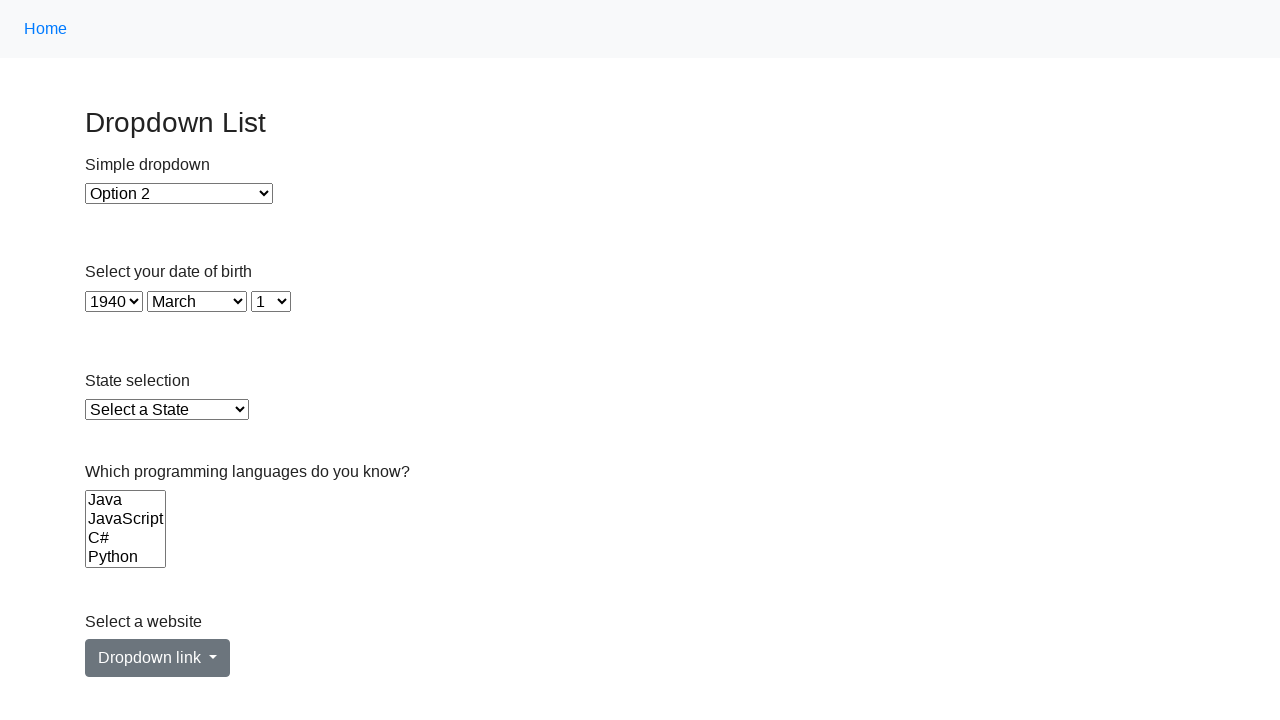

Retrieved option value: 1939
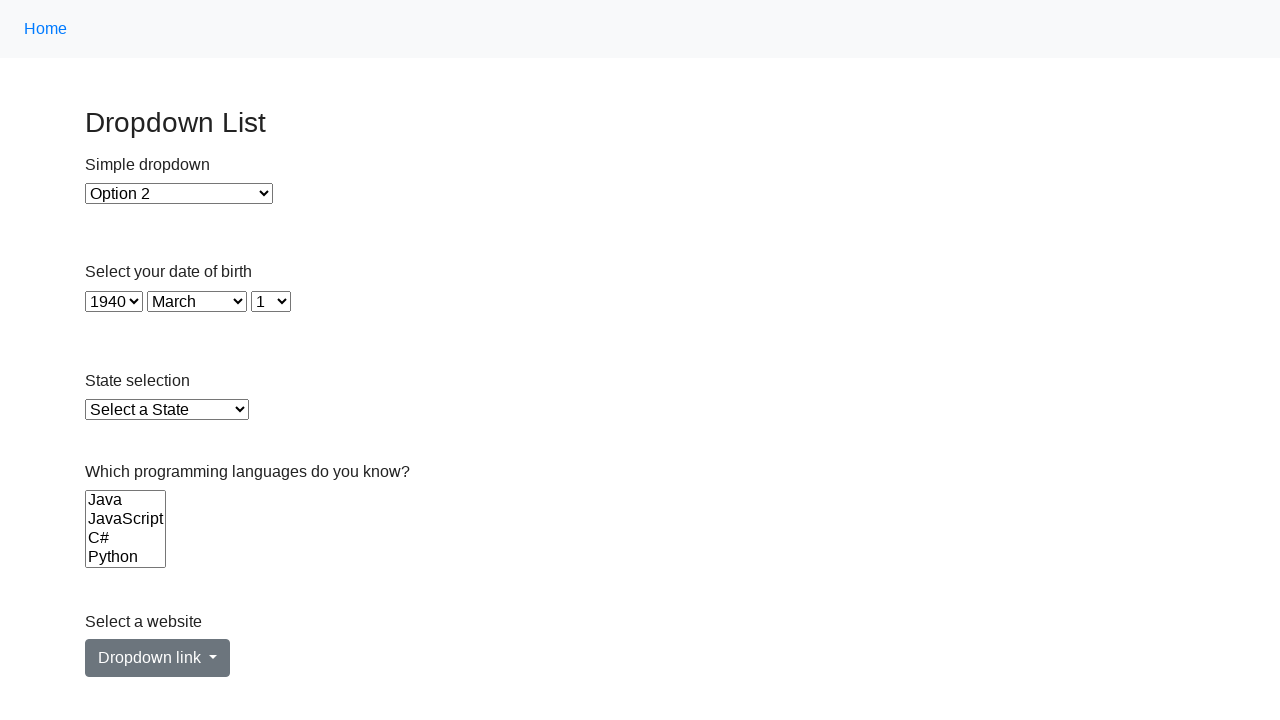

Selected option at index 87 with value '1939' in single-select dropdown on select >> nth=1
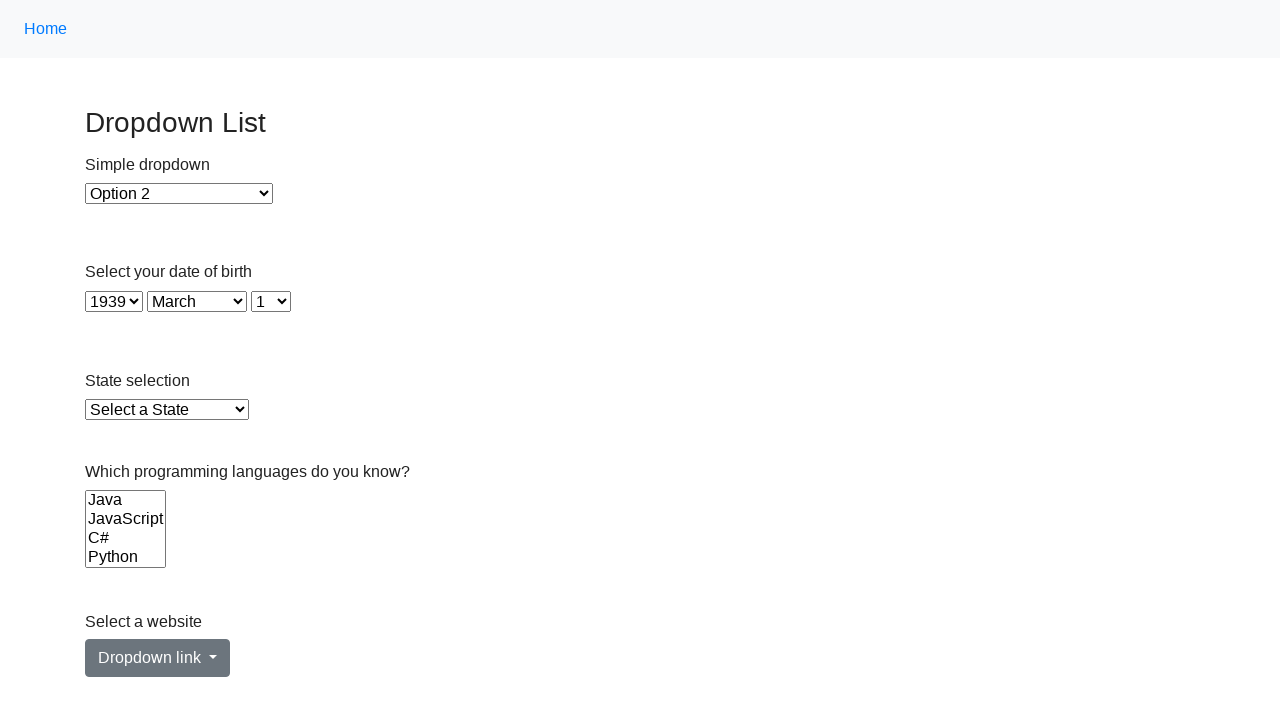

Retrieved option value: 1938
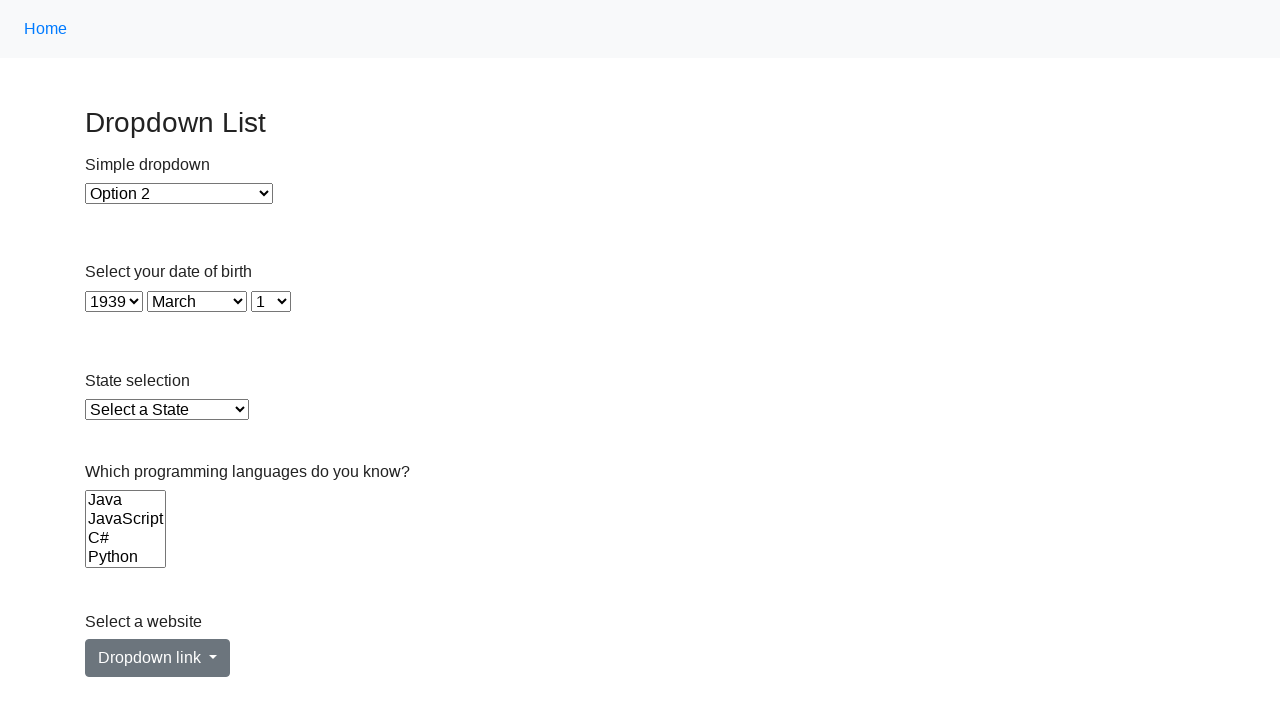

Selected option at index 88 with value '1938' in single-select dropdown on select >> nth=1
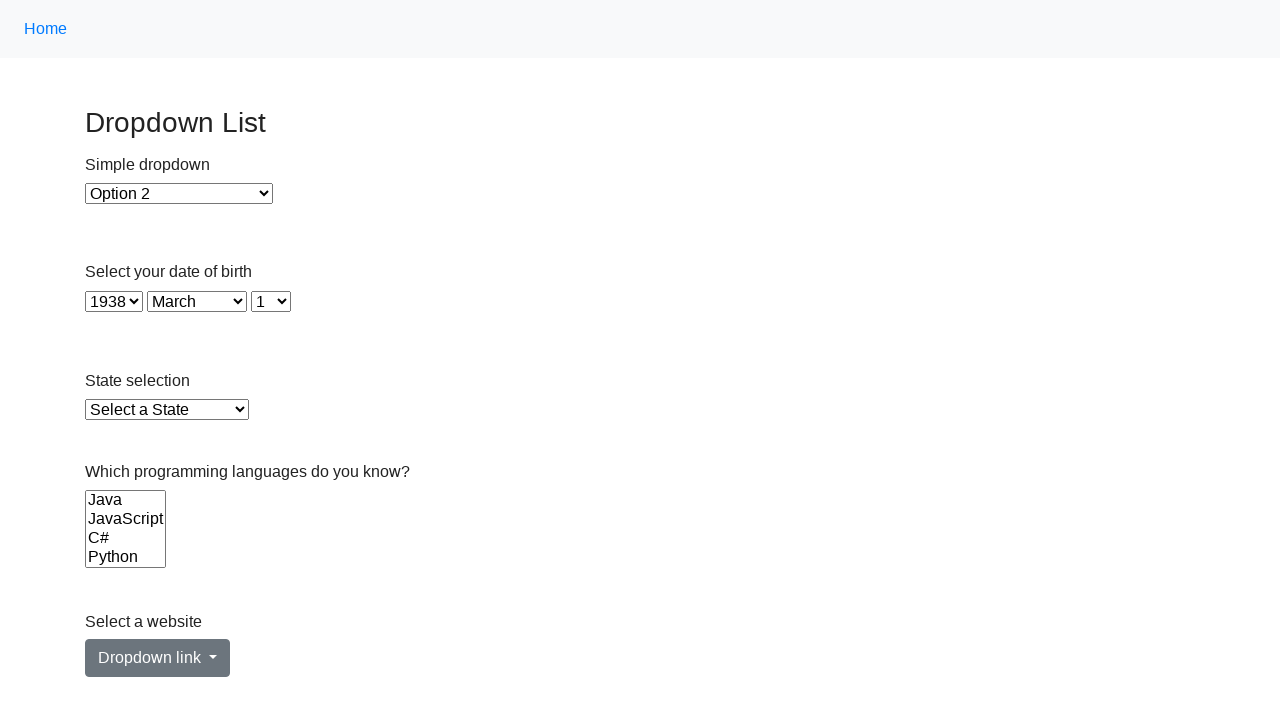

Retrieved option value: 1937
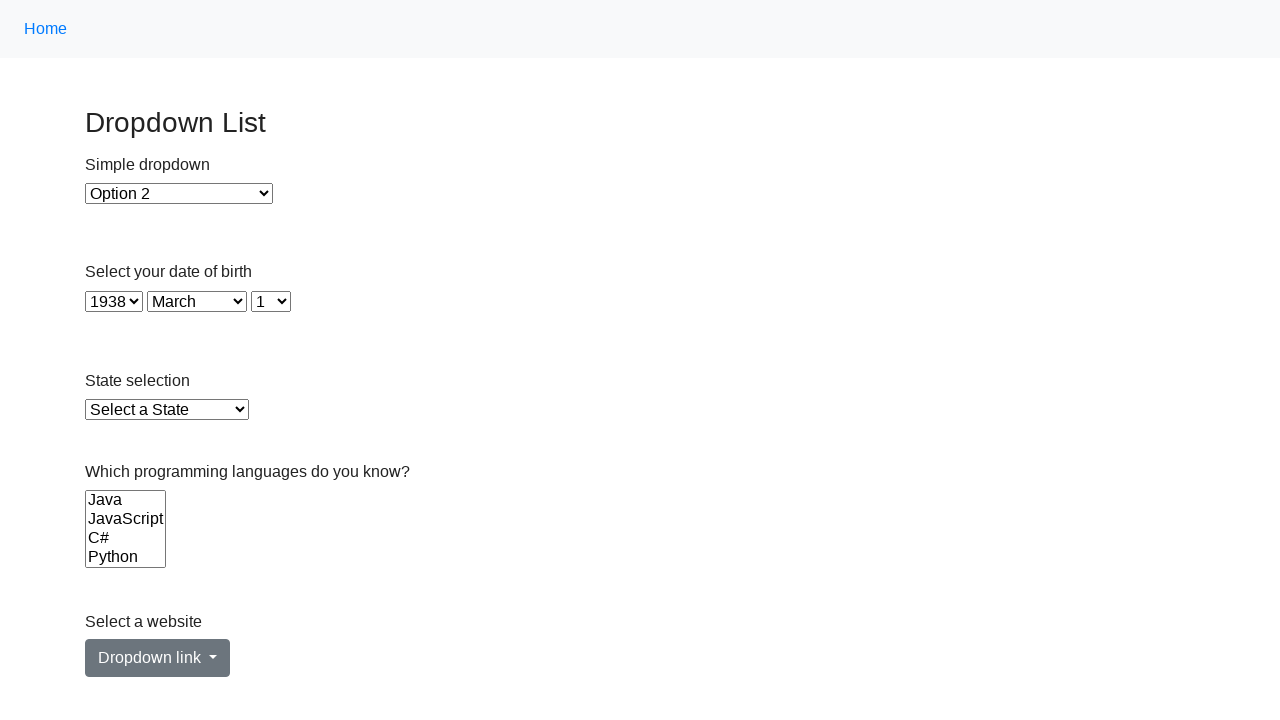

Selected option at index 89 with value '1937' in single-select dropdown on select >> nth=1
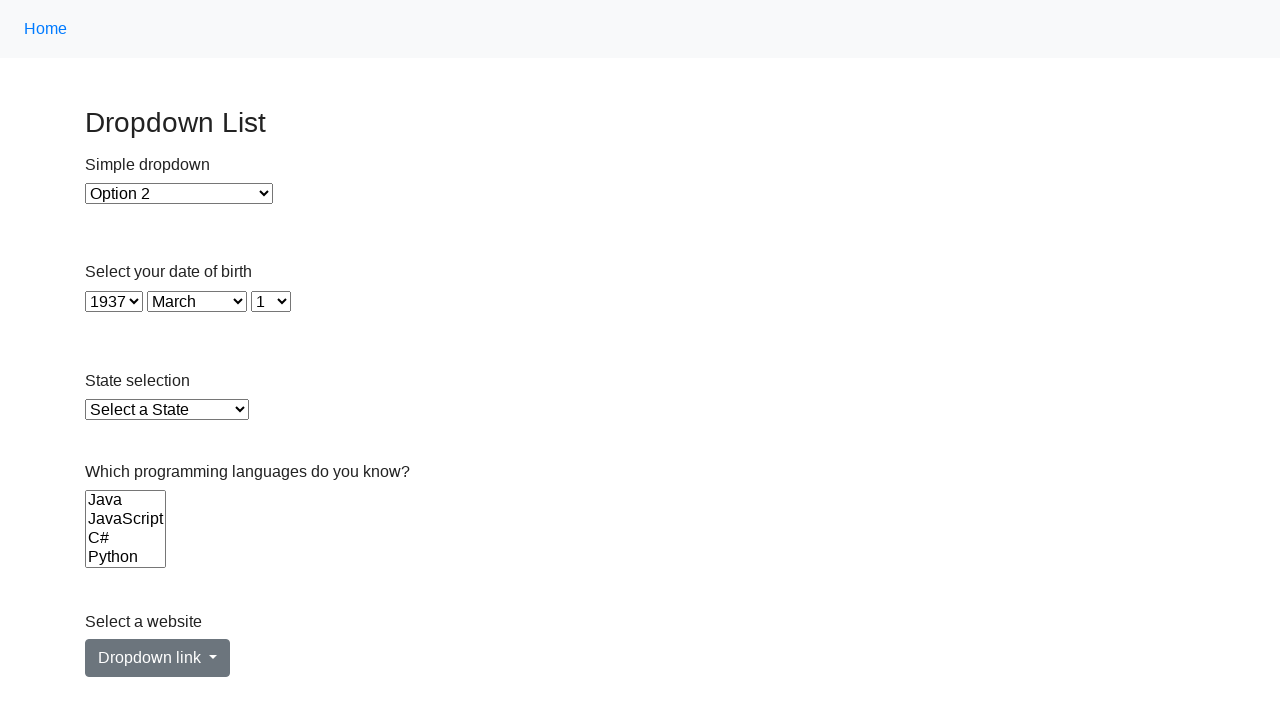

Retrieved option value: 1936
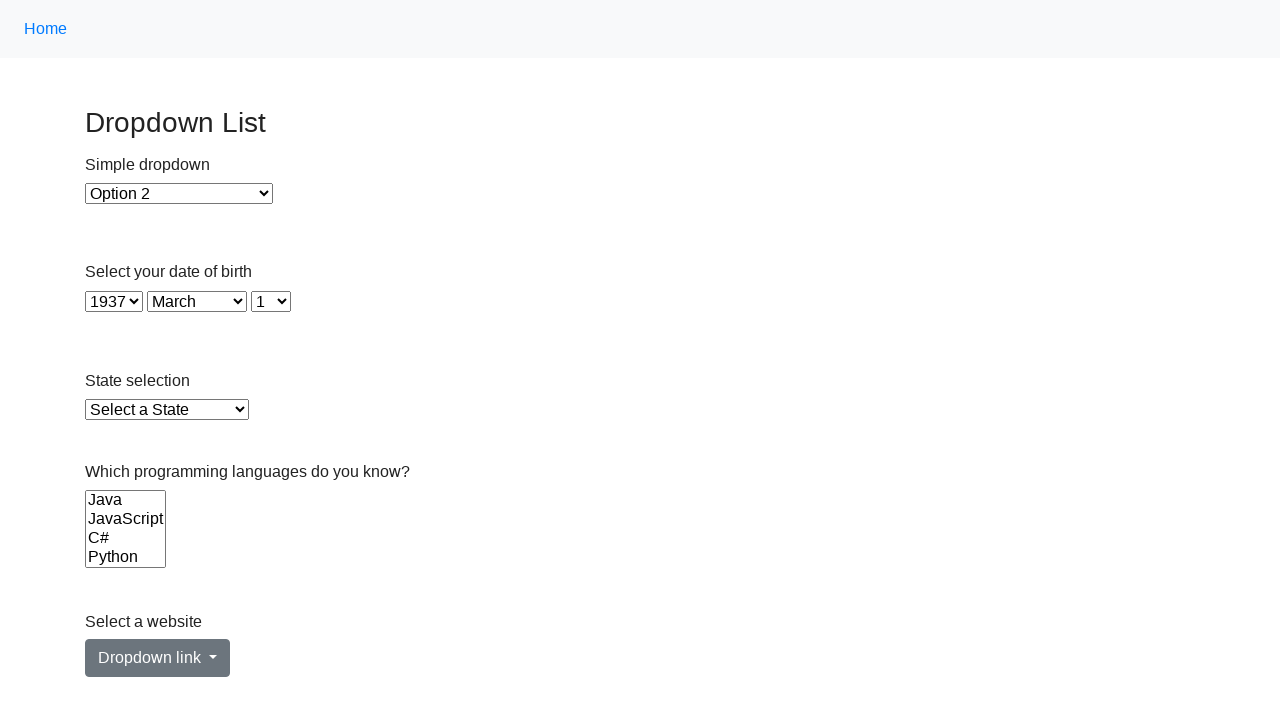

Selected option at index 90 with value '1936' in single-select dropdown on select >> nth=1
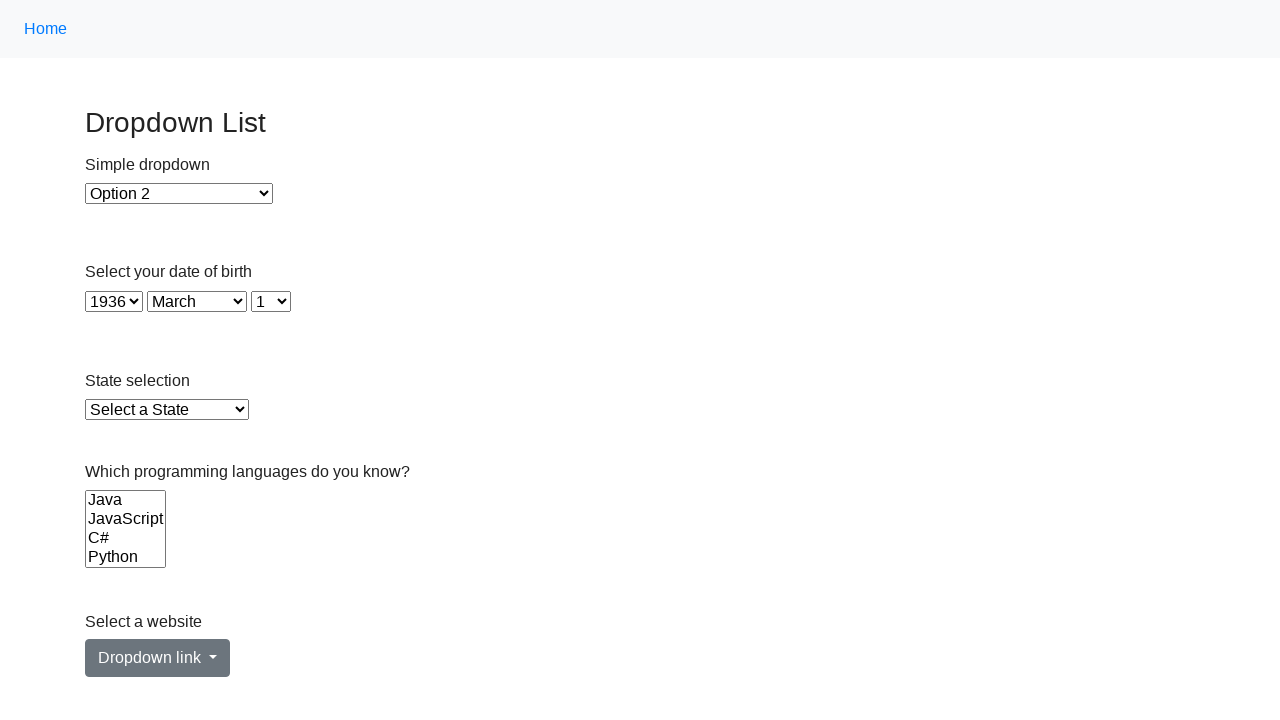

Retrieved option value: 1935
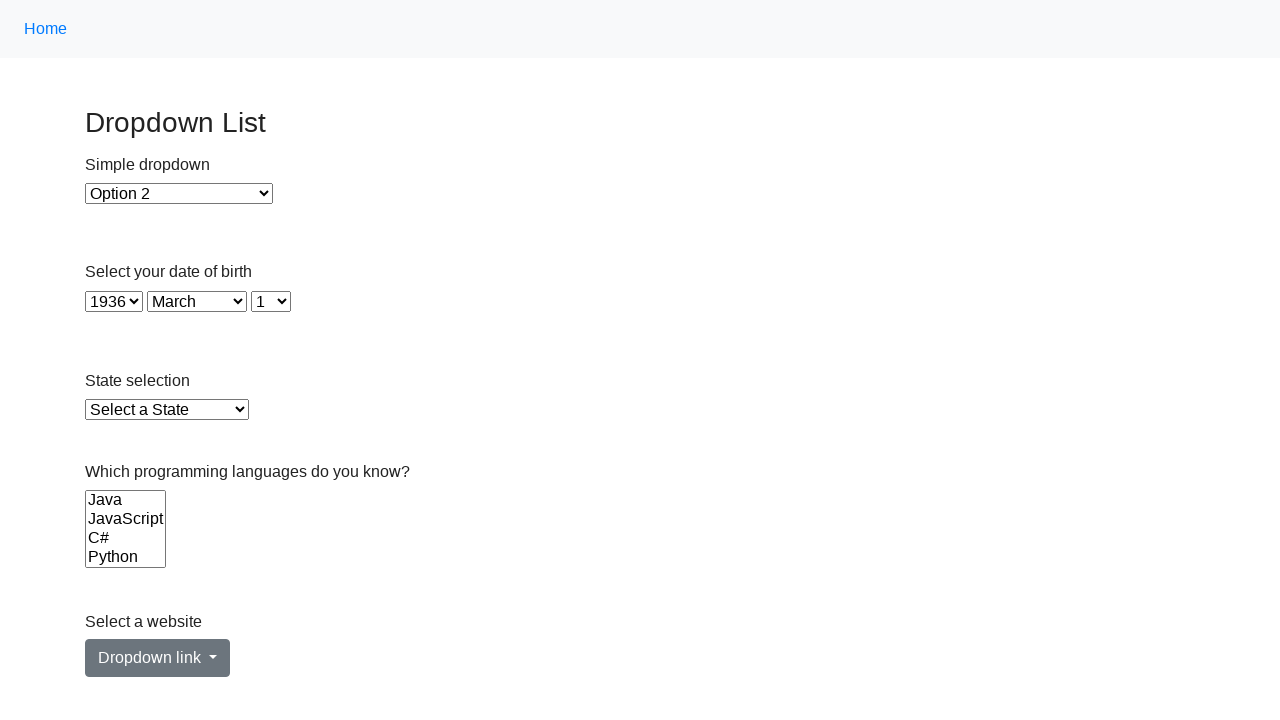

Selected option at index 91 with value '1935' in single-select dropdown on select >> nth=1
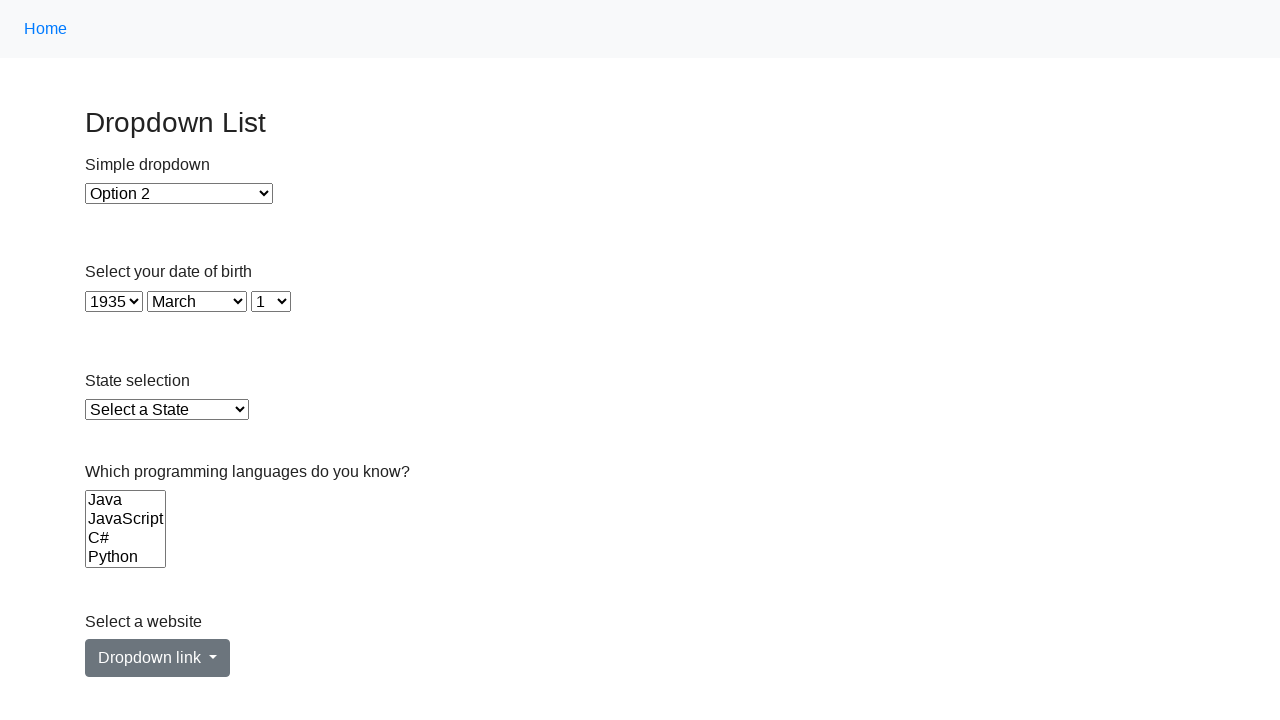

Retrieved option value: 1934
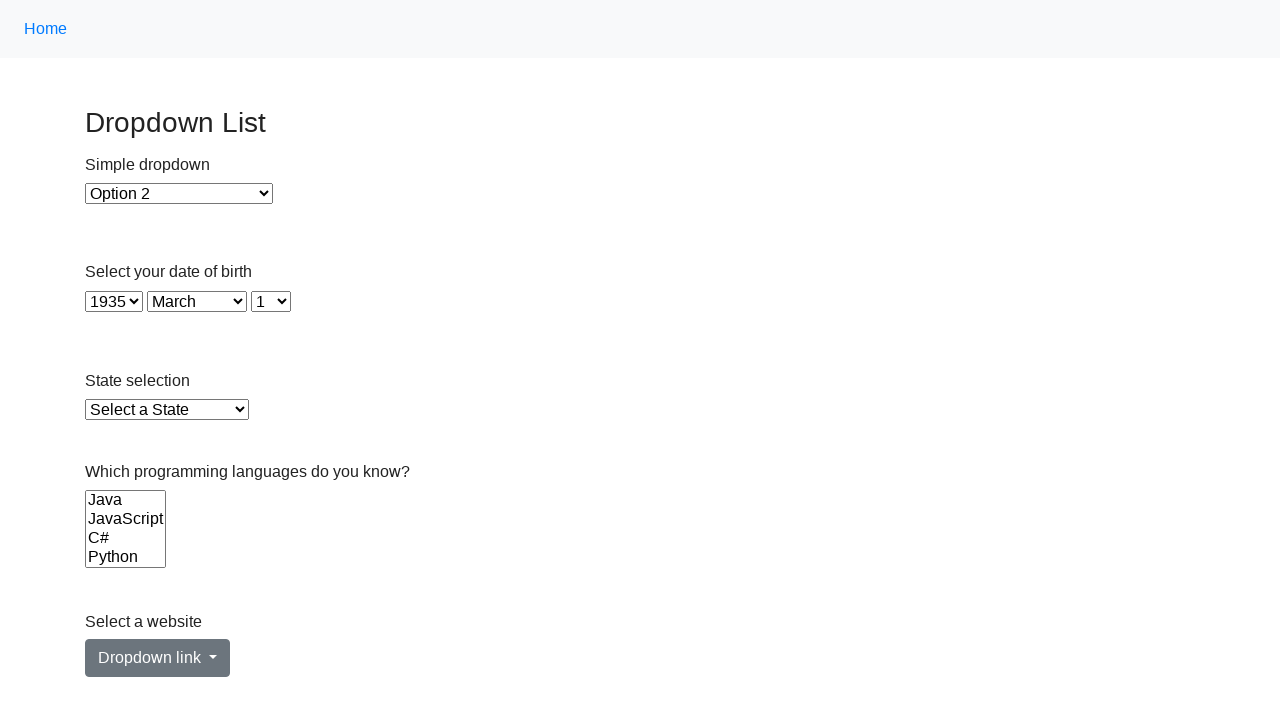

Selected option at index 92 with value '1934' in single-select dropdown on select >> nth=1
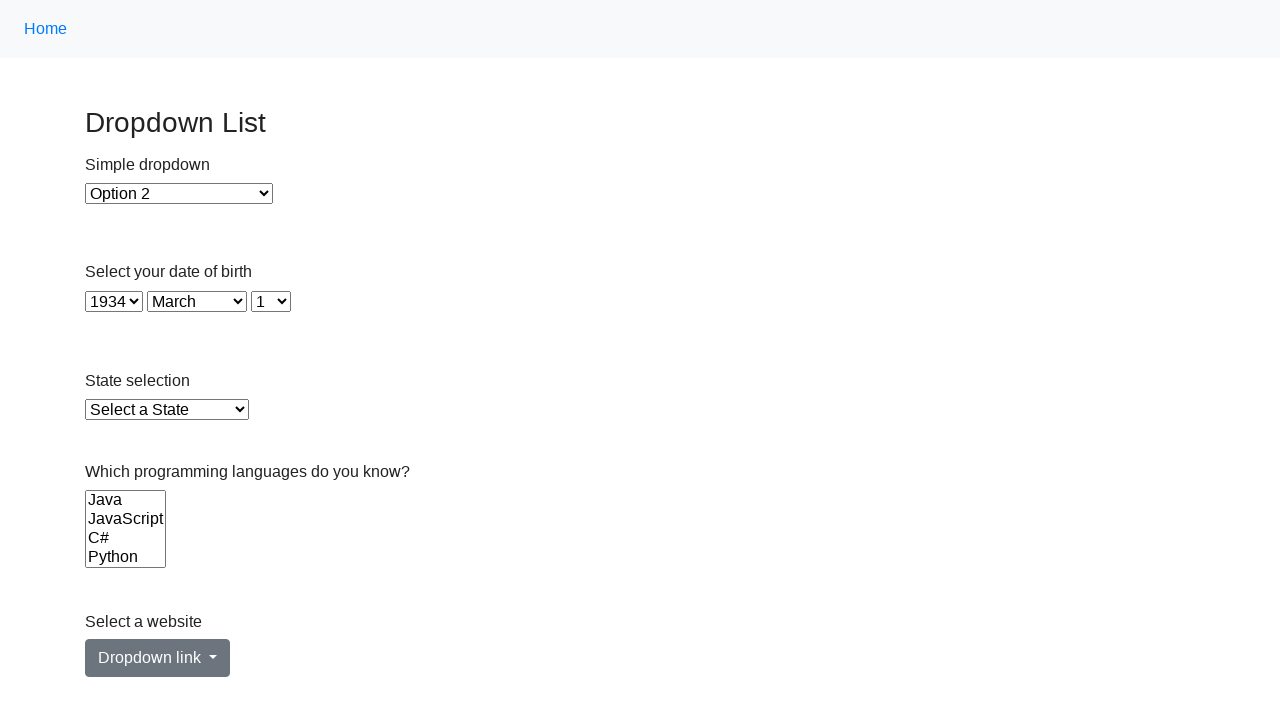

Retrieved option value: 1933
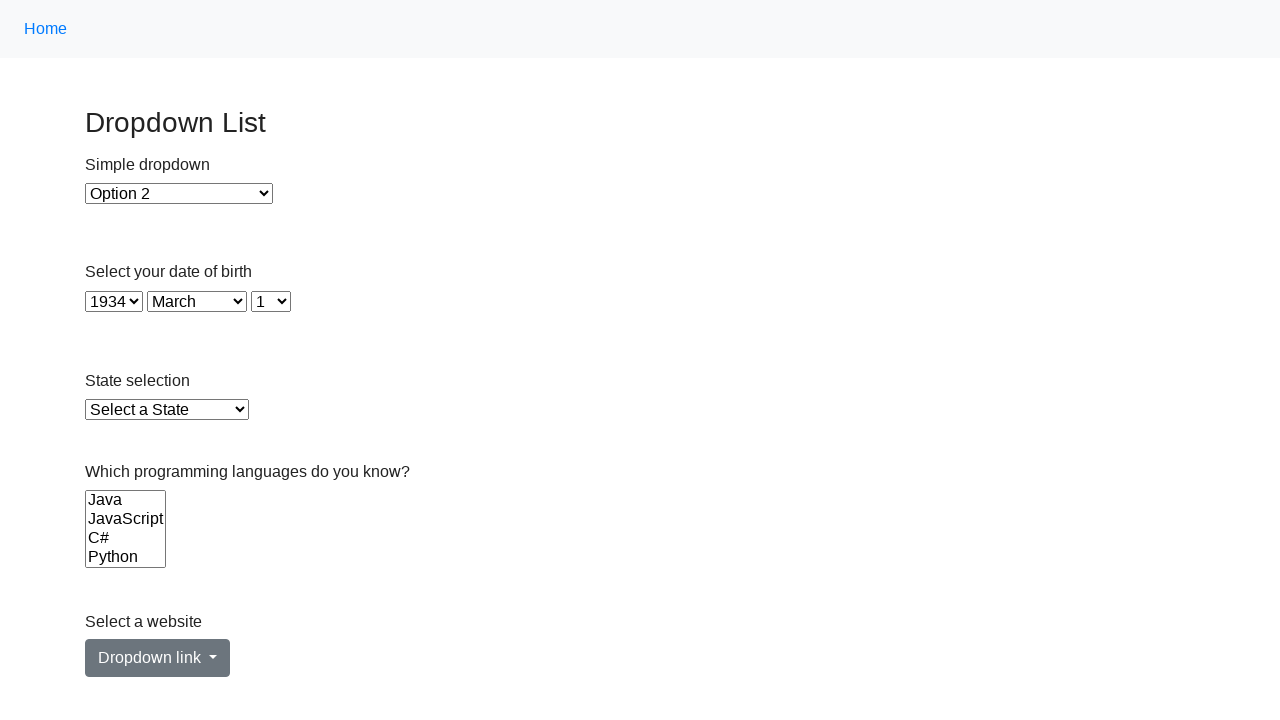

Selected option at index 93 with value '1933' in single-select dropdown on select >> nth=1
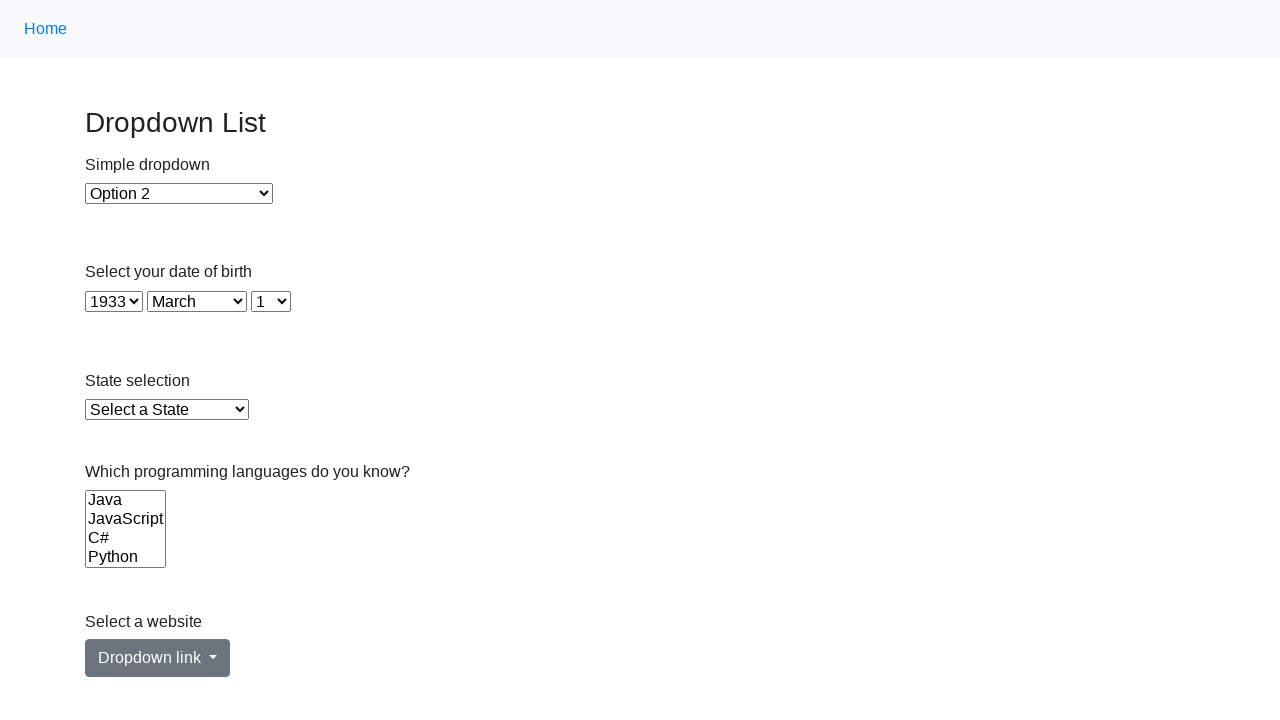

Retrieved option value: 1932
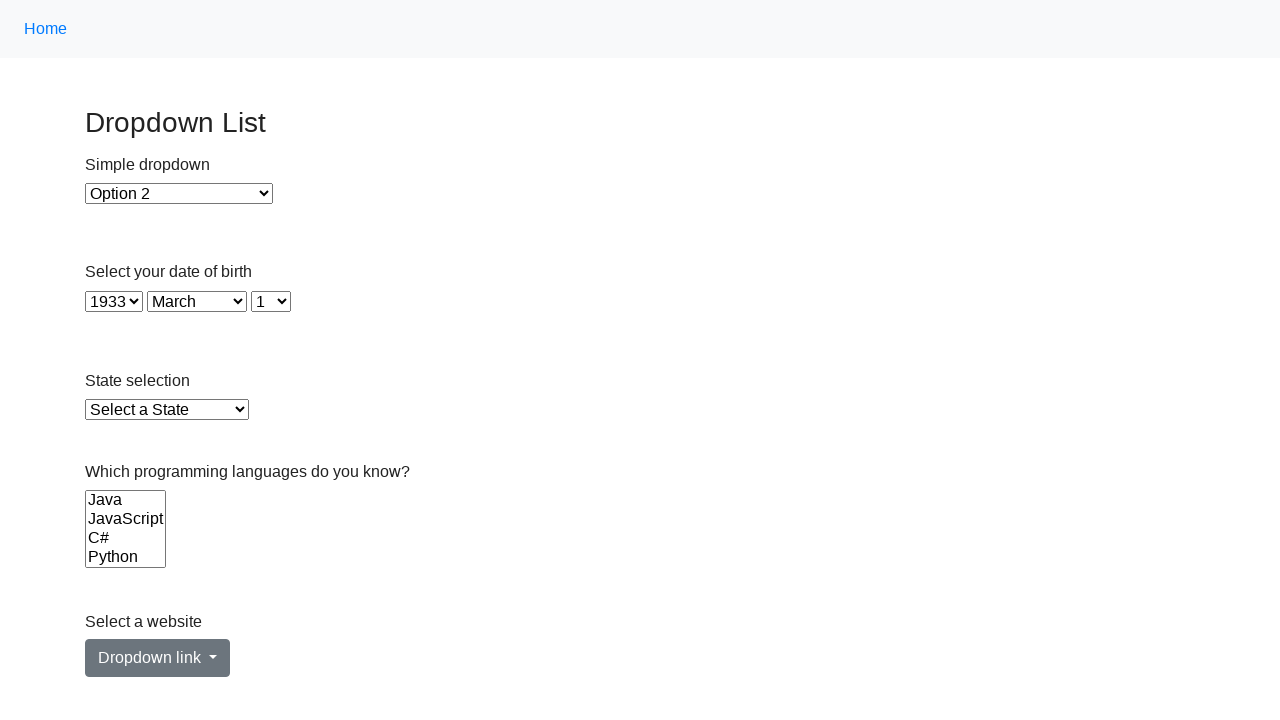

Selected option at index 94 with value '1932' in single-select dropdown on select >> nth=1
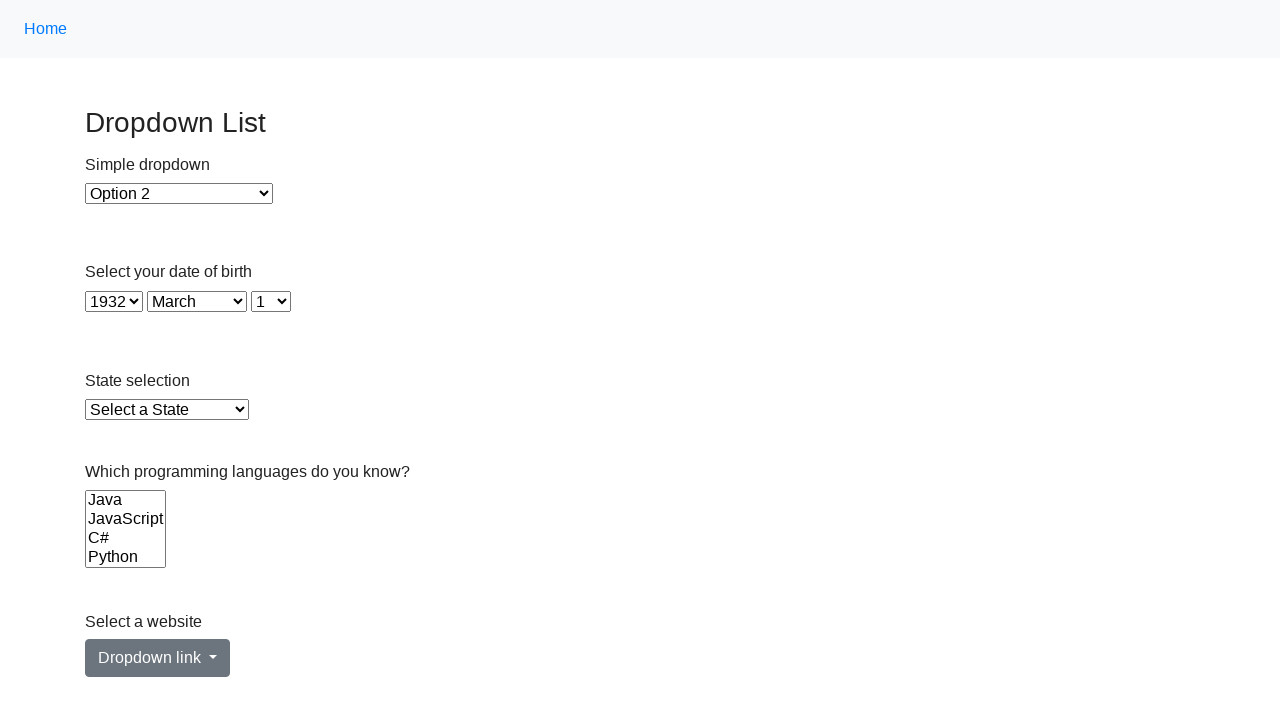

Retrieved option value: 1931
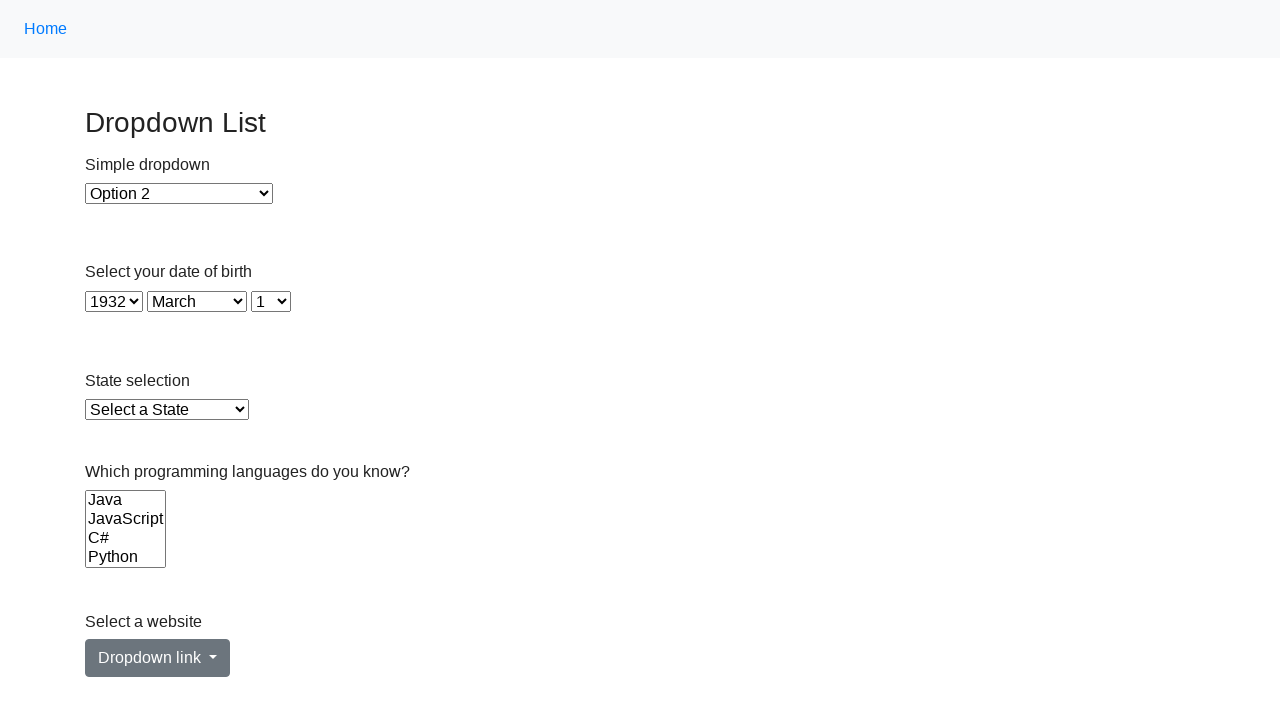

Selected option at index 95 with value '1931' in single-select dropdown on select >> nth=1
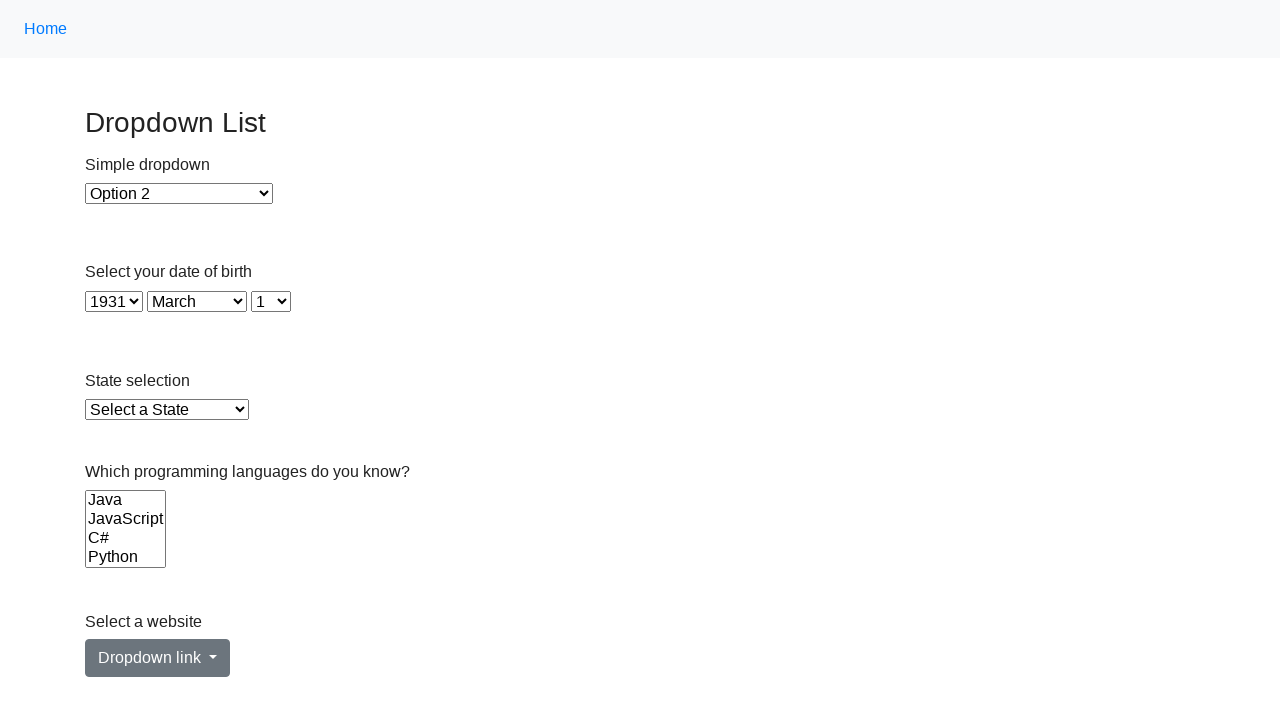

Retrieved option value: 1930
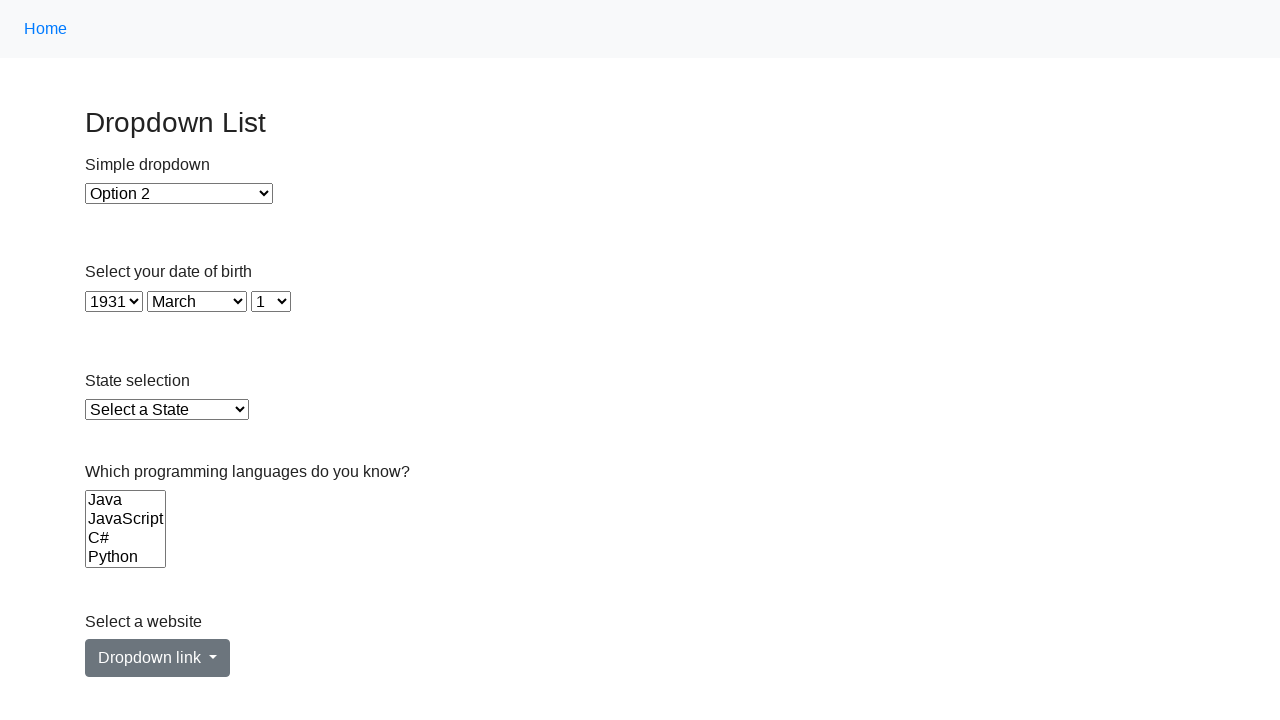

Selected option at index 96 with value '1930' in single-select dropdown on select >> nth=1
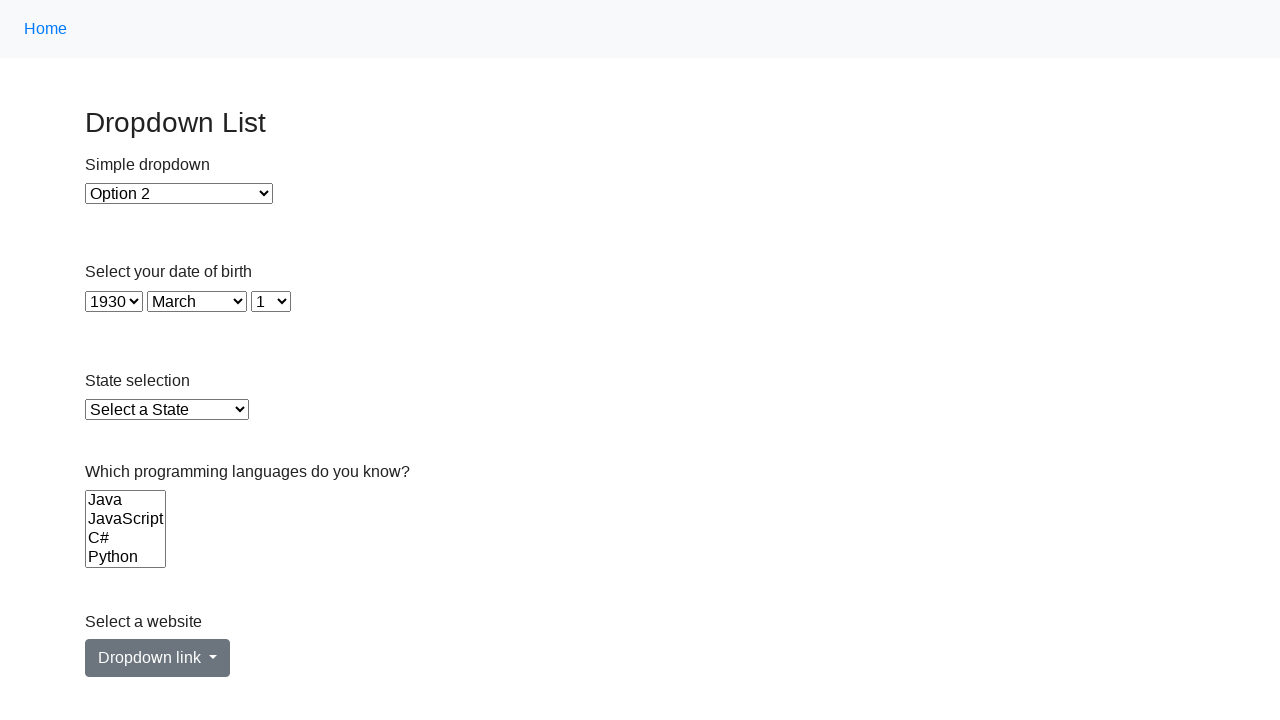

Retrieved option value: 1929
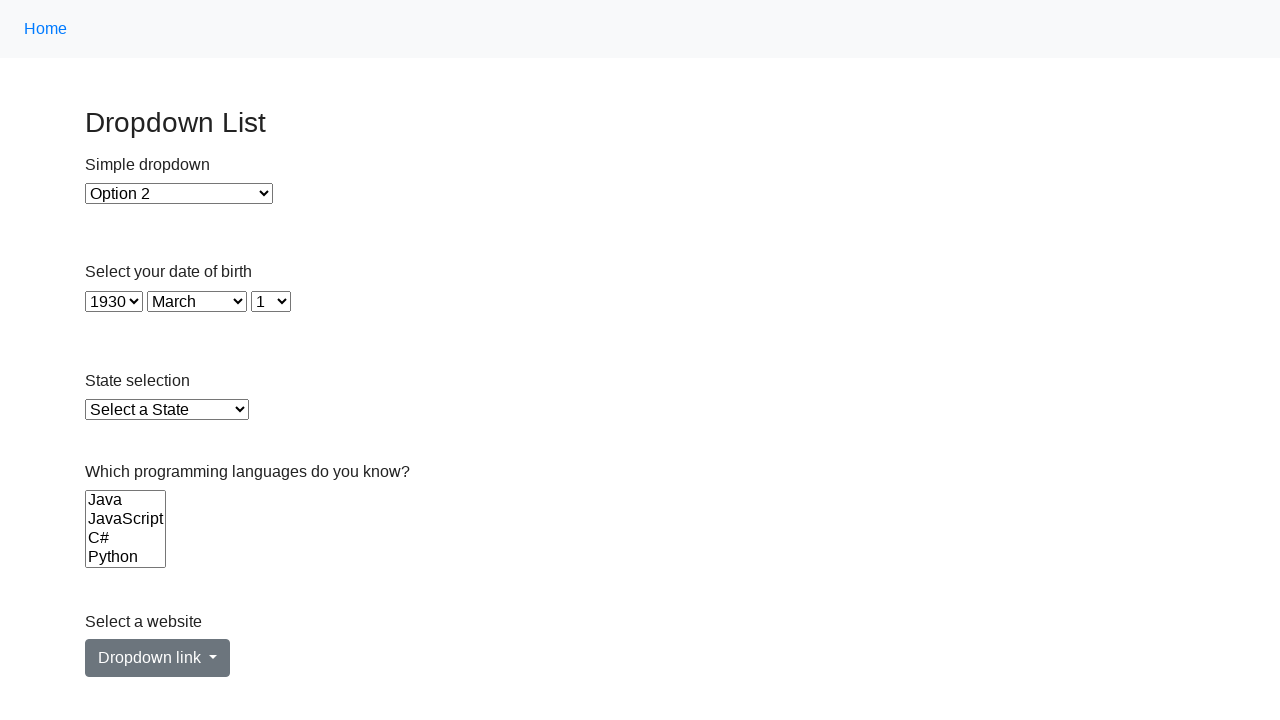

Selected option at index 97 with value '1929' in single-select dropdown on select >> nth=1
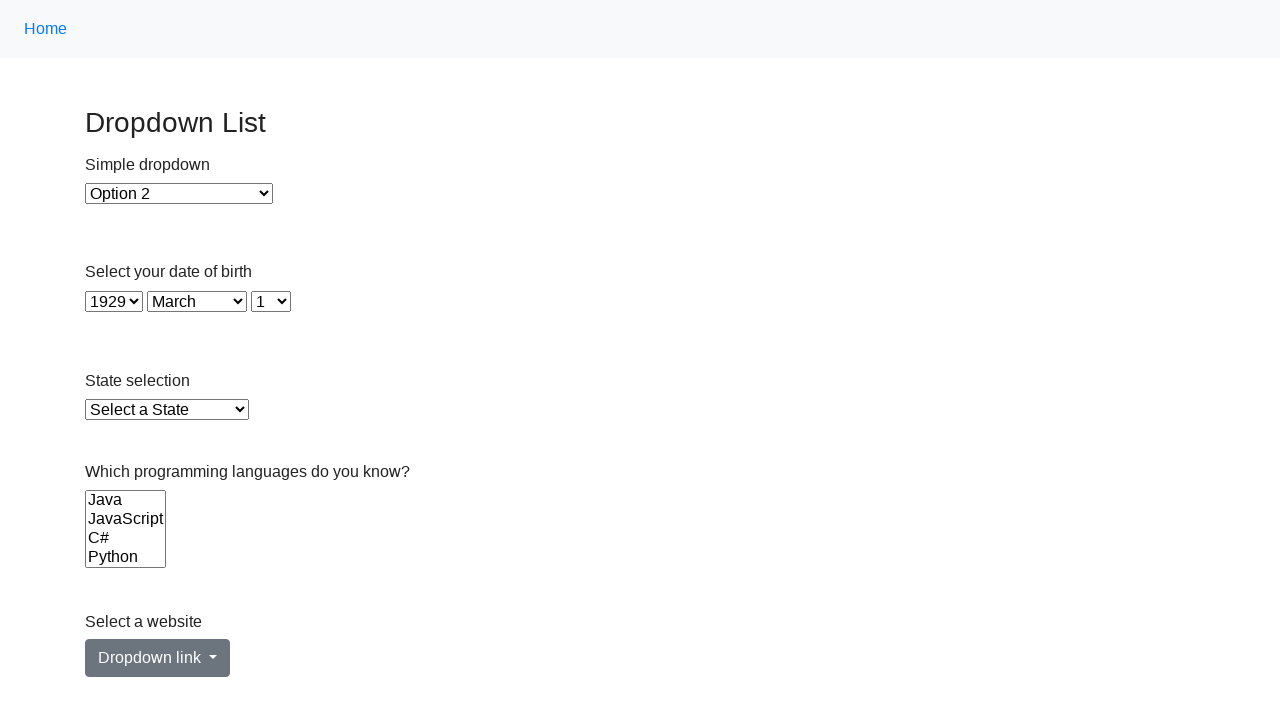

Retrieved option value: 1928
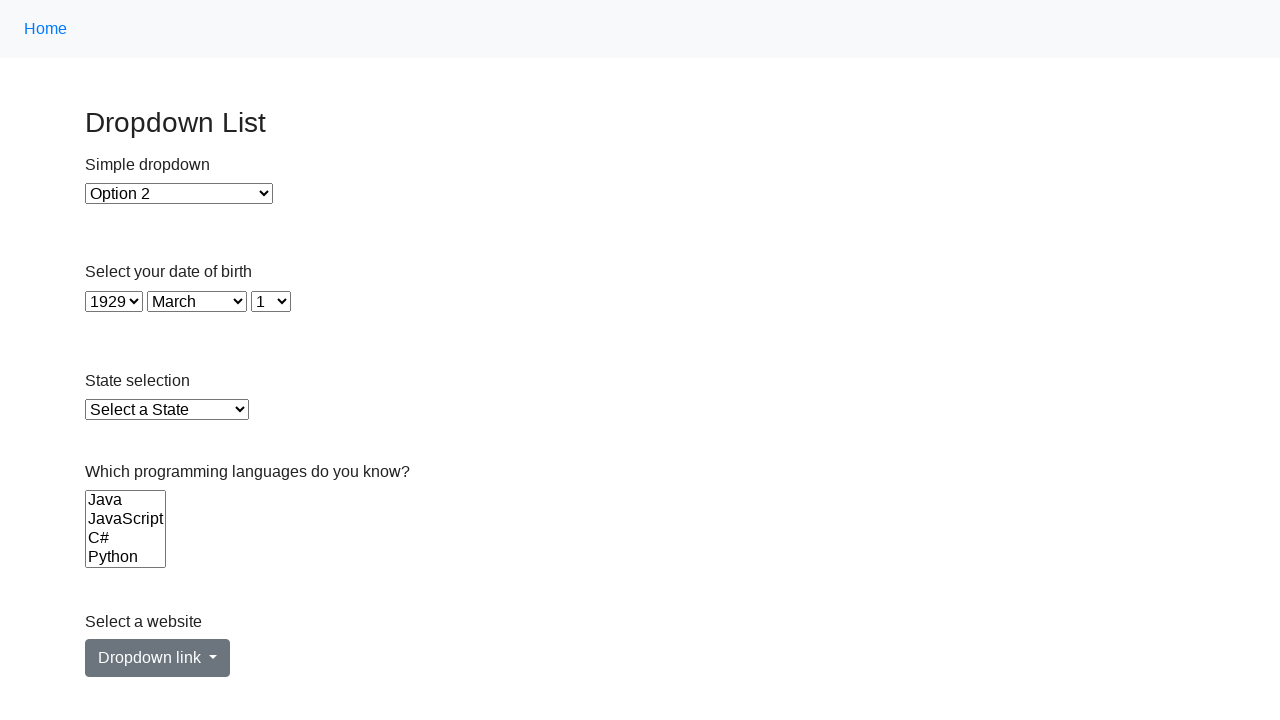

Selected option at index 98 with value '1928' in single-select dropdown on select >> nth=1
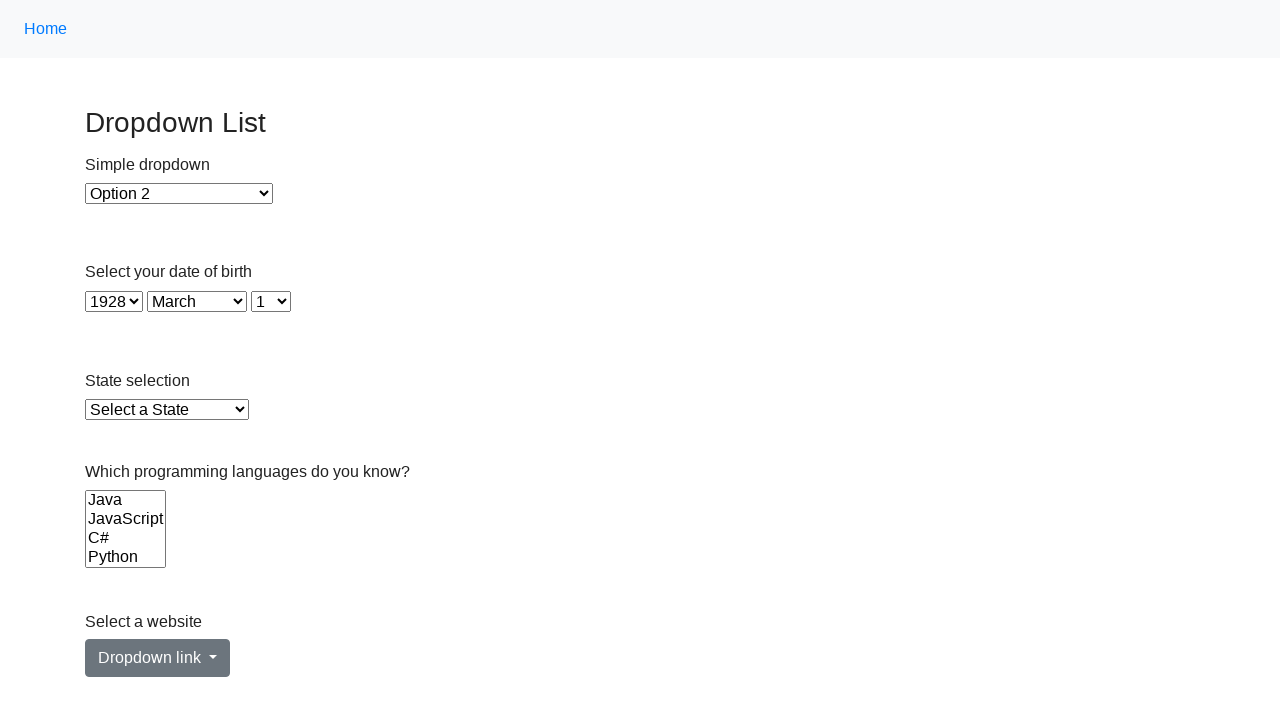

Retrieved option value: 1927
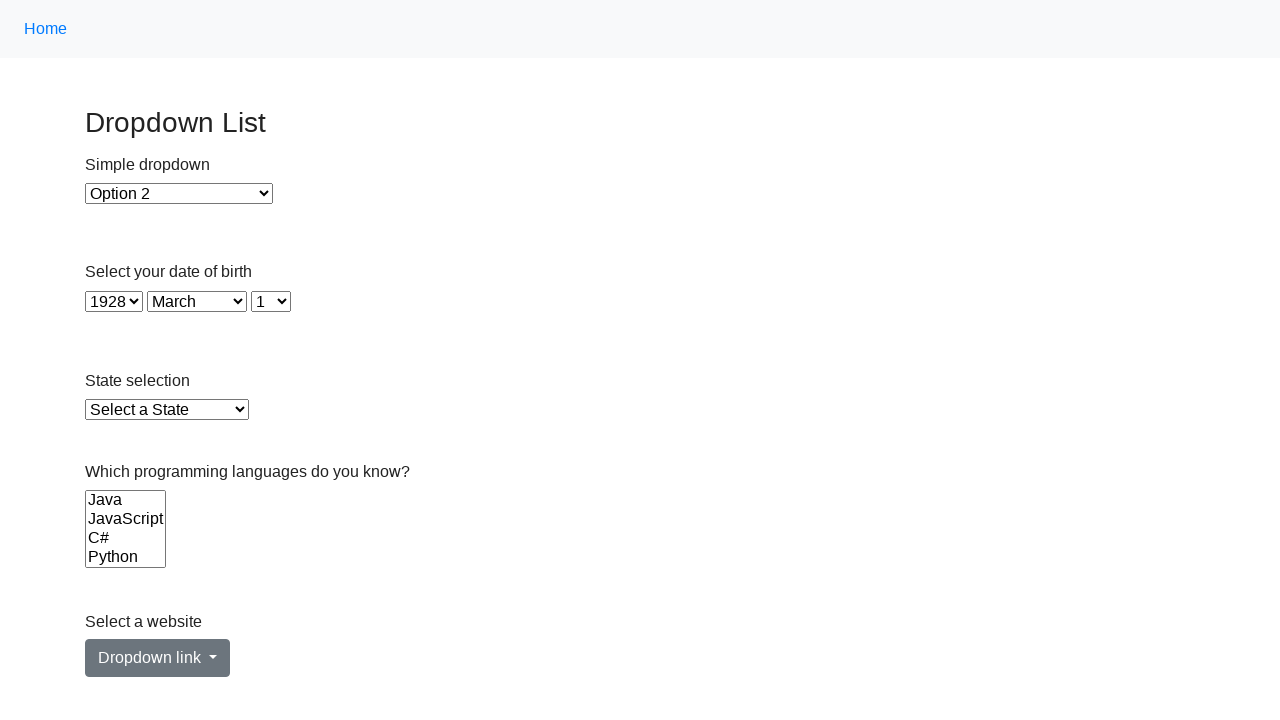

Selected option at index 99 with value '1927' in single-select dropdown on select >> nth=1
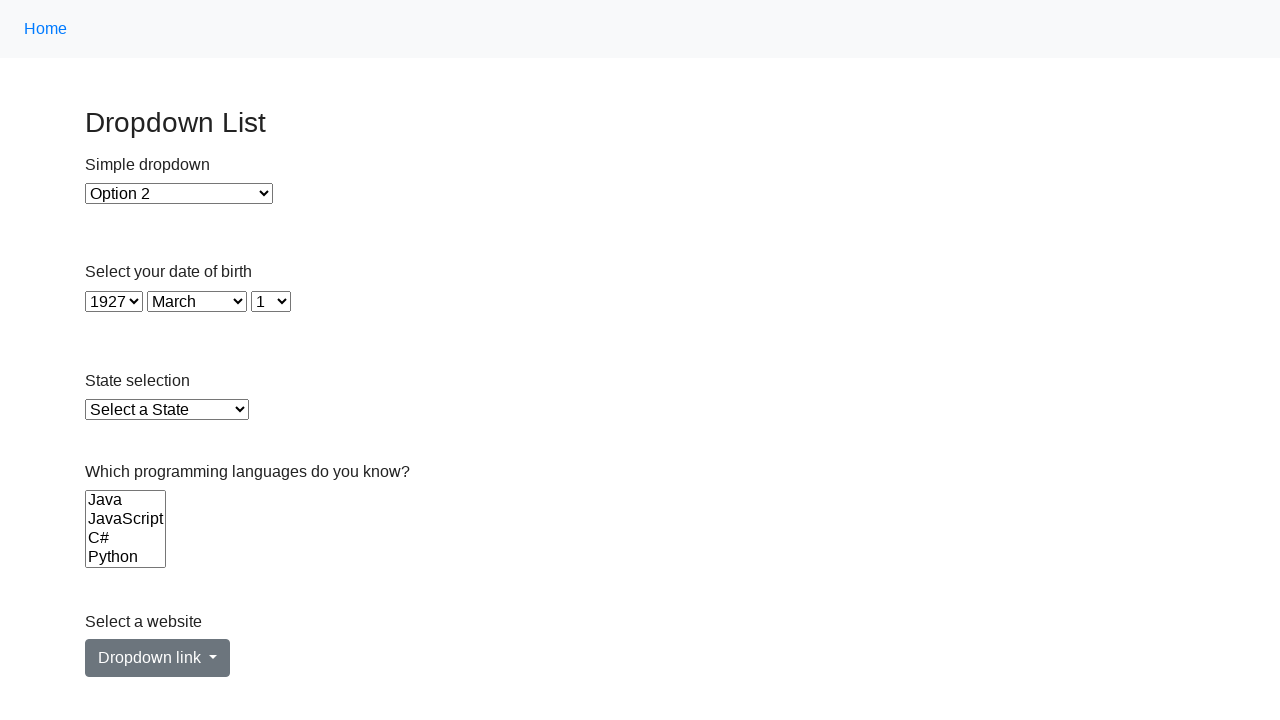

Retrieved all options from a select element
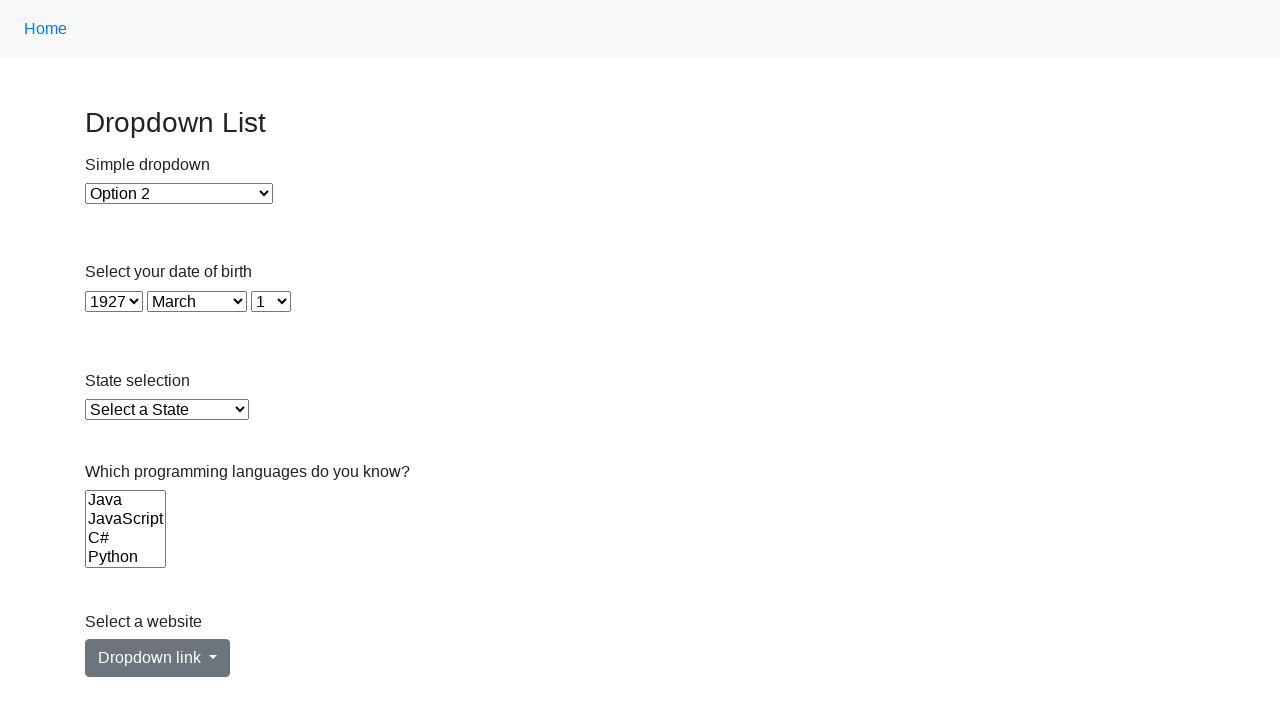

Checked if select element is multi-select: False
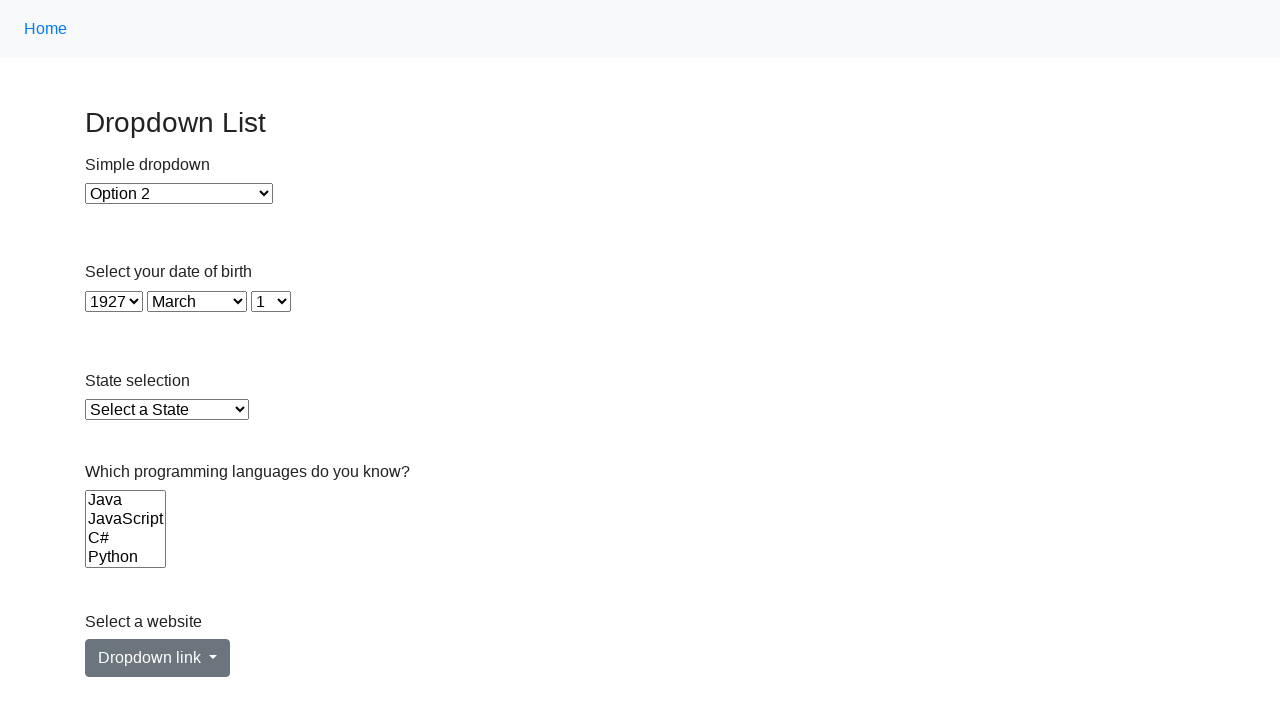

Retrieved option value: 0
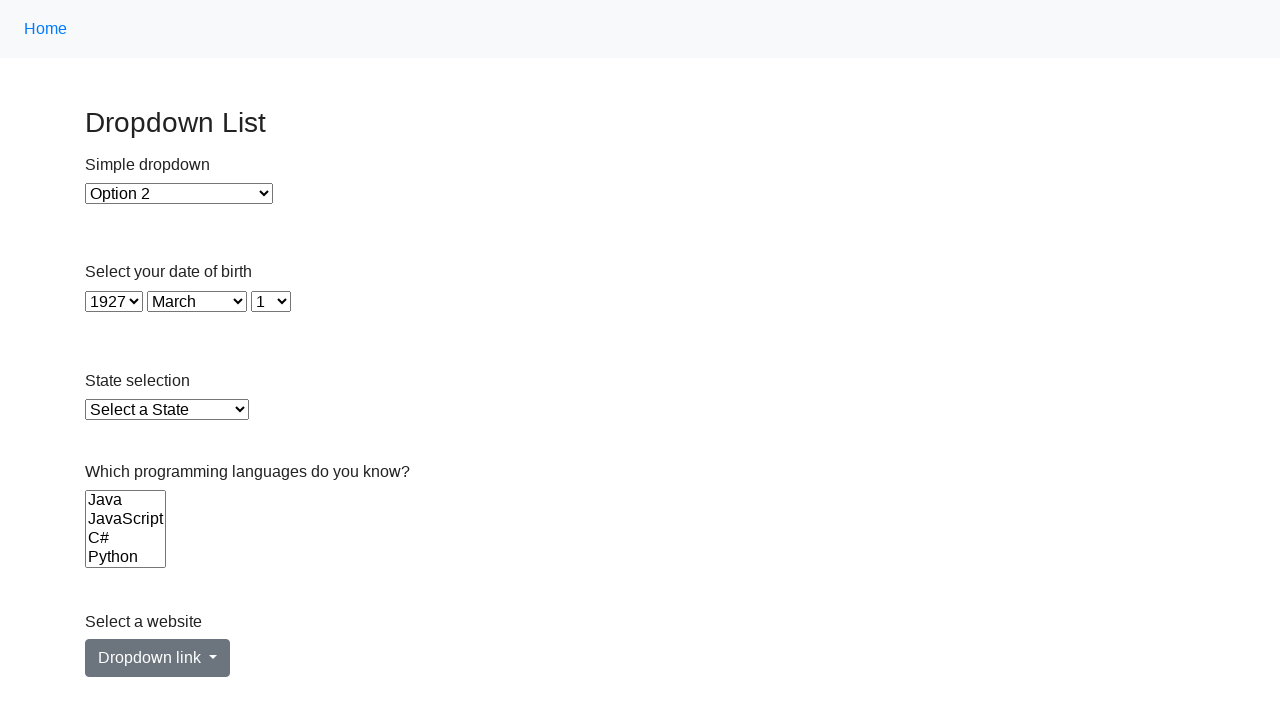

Selected option at index 0 with value '0' in single-select dropdown on select >> nth=2
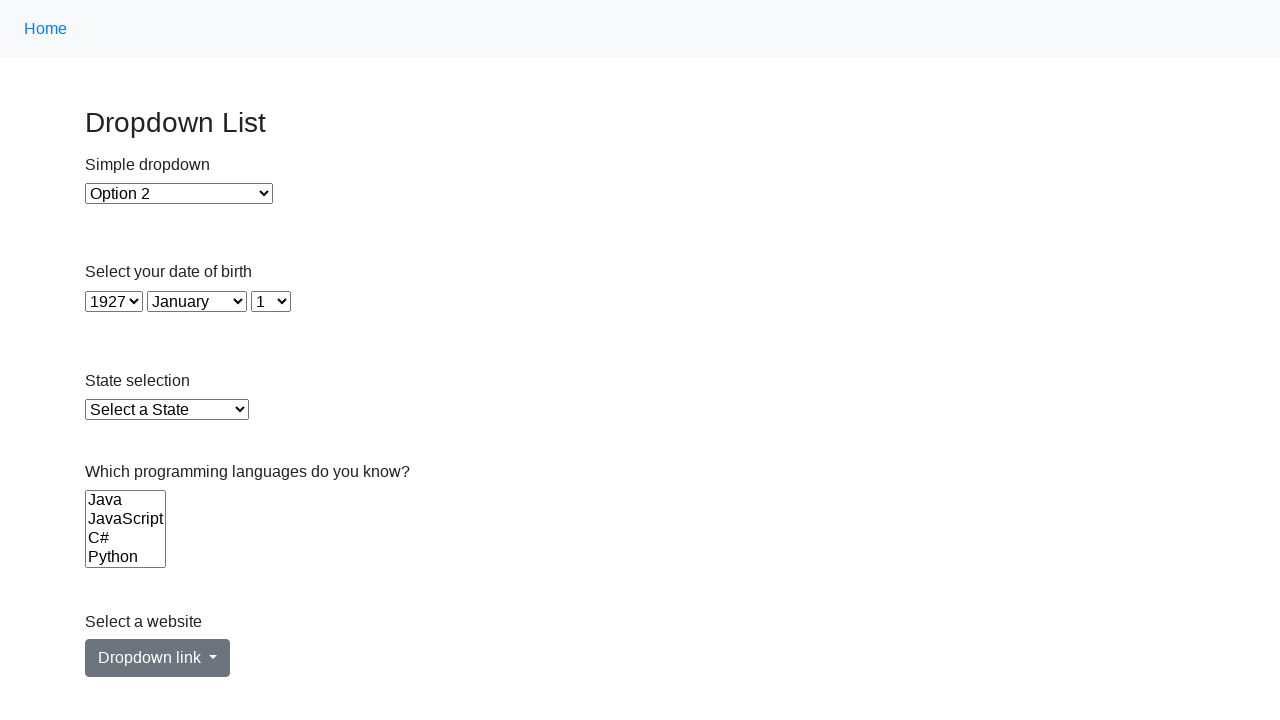

Retrieved option value: 1
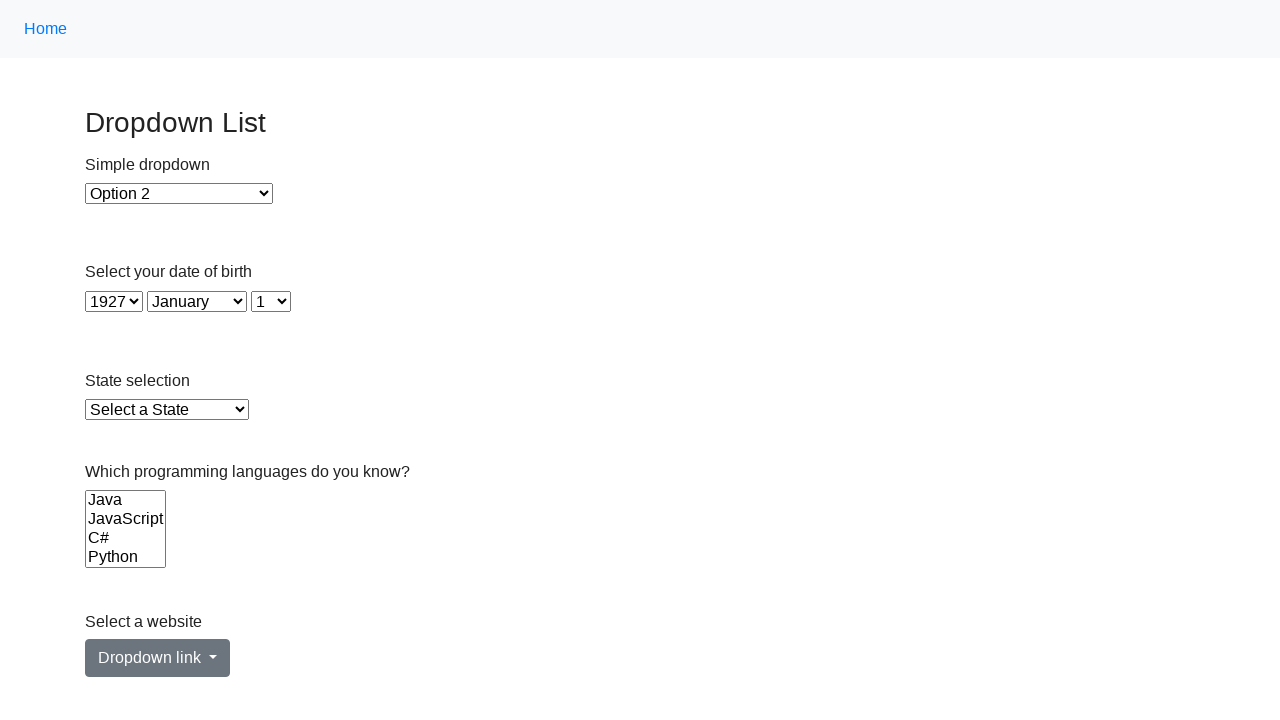

Selected option at index 1 with value '1' in single-select dropdown on select >> nth=2
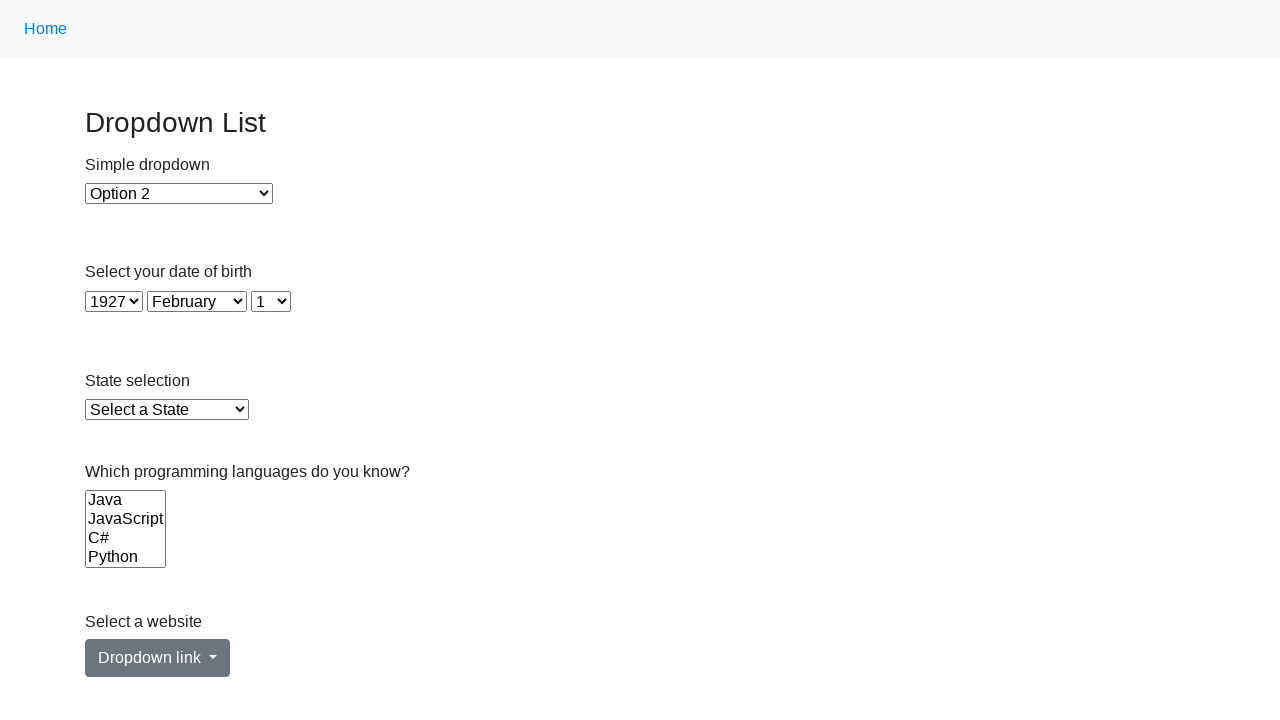

Retrieved option value: 2
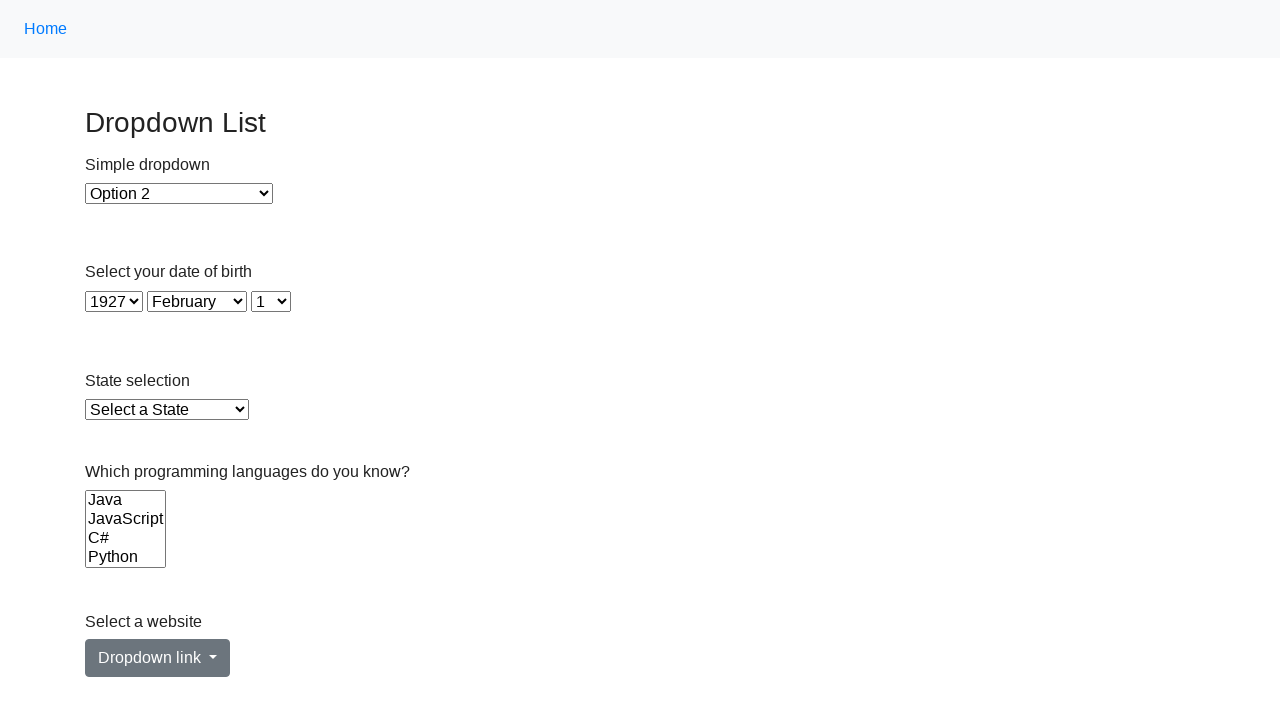

Selected option at index 2 with value '2' in single-select dropdown on select >> nth=2
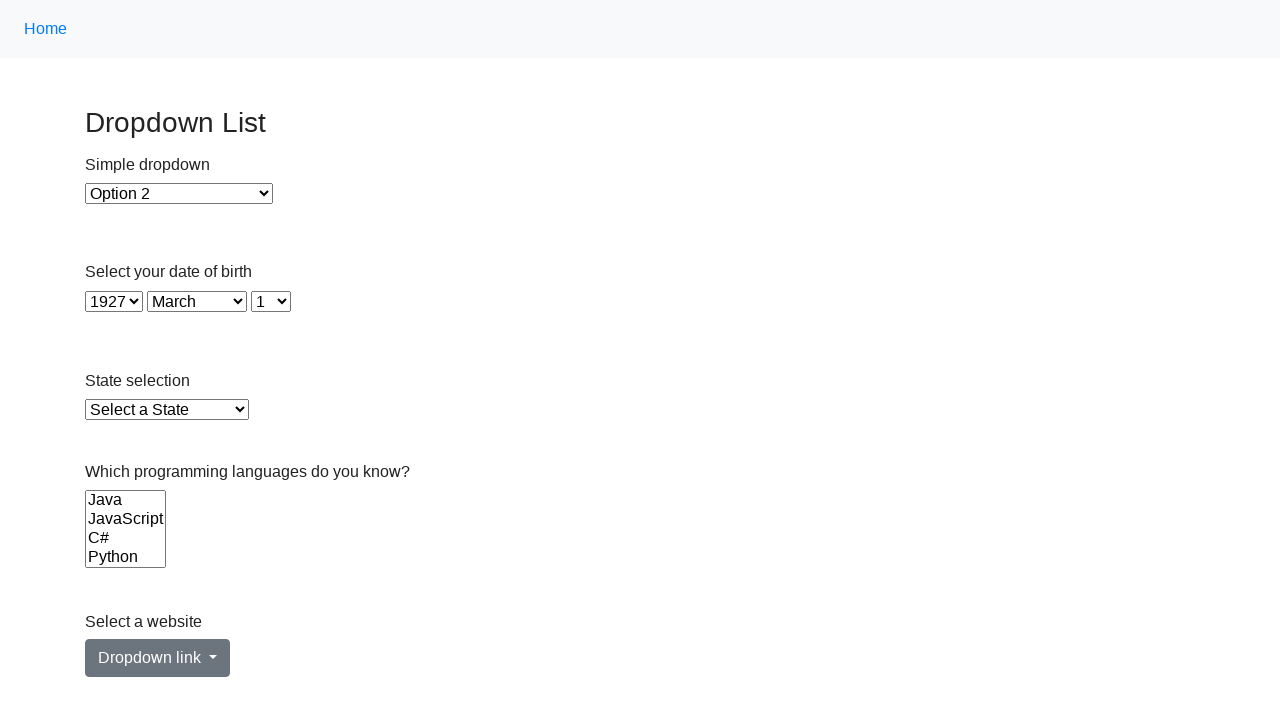

Retrieved option value: 3
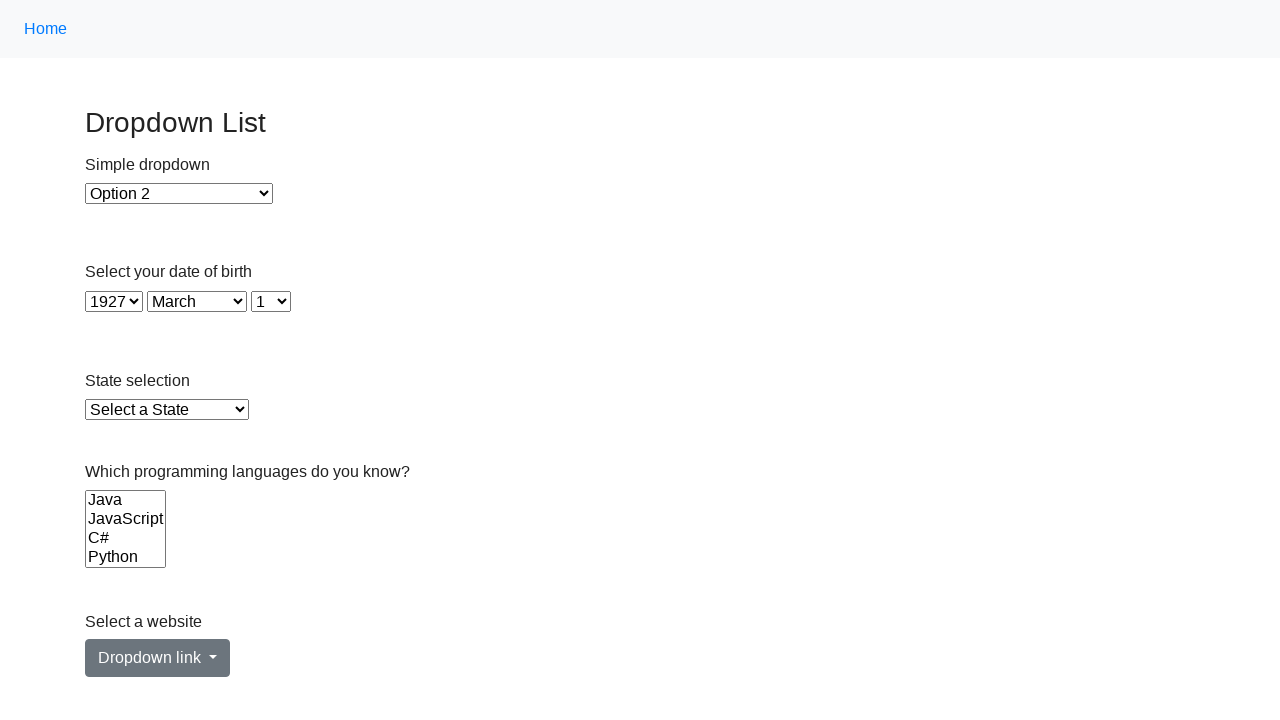

Selected option at index 3 with value '3' in single-select dropdown on select >> nth=2
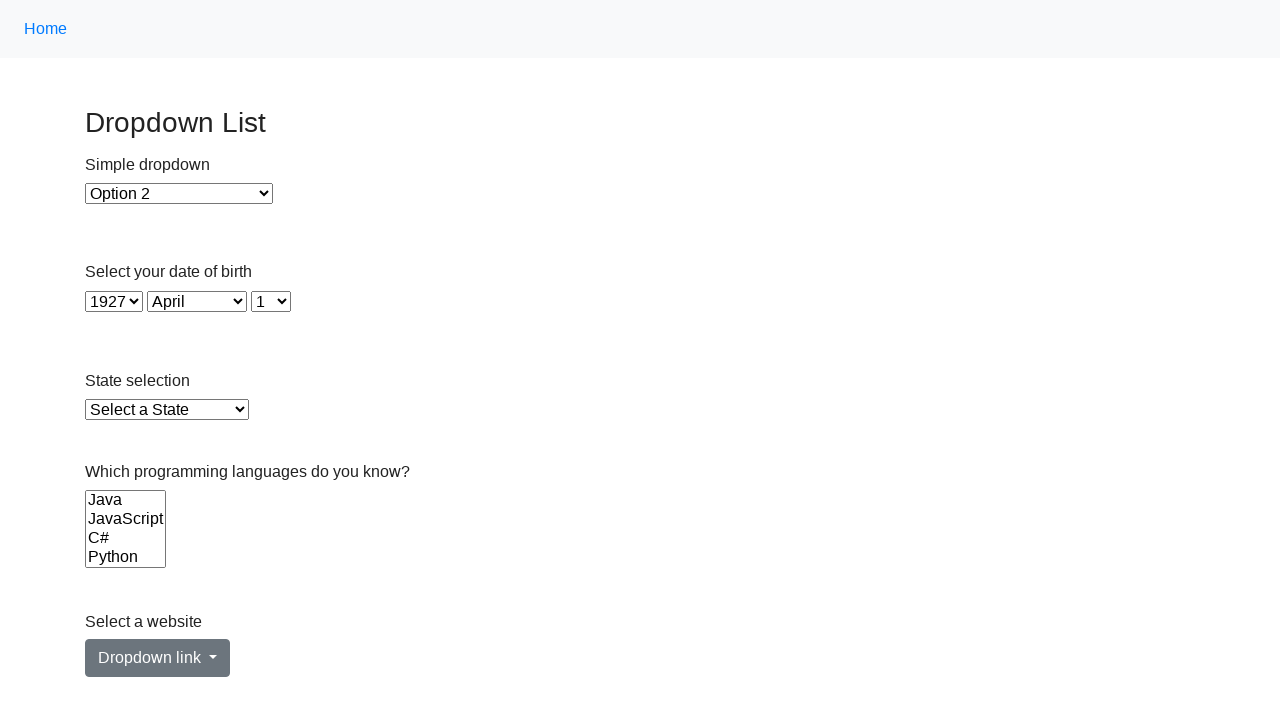

Retrieved option value: 4
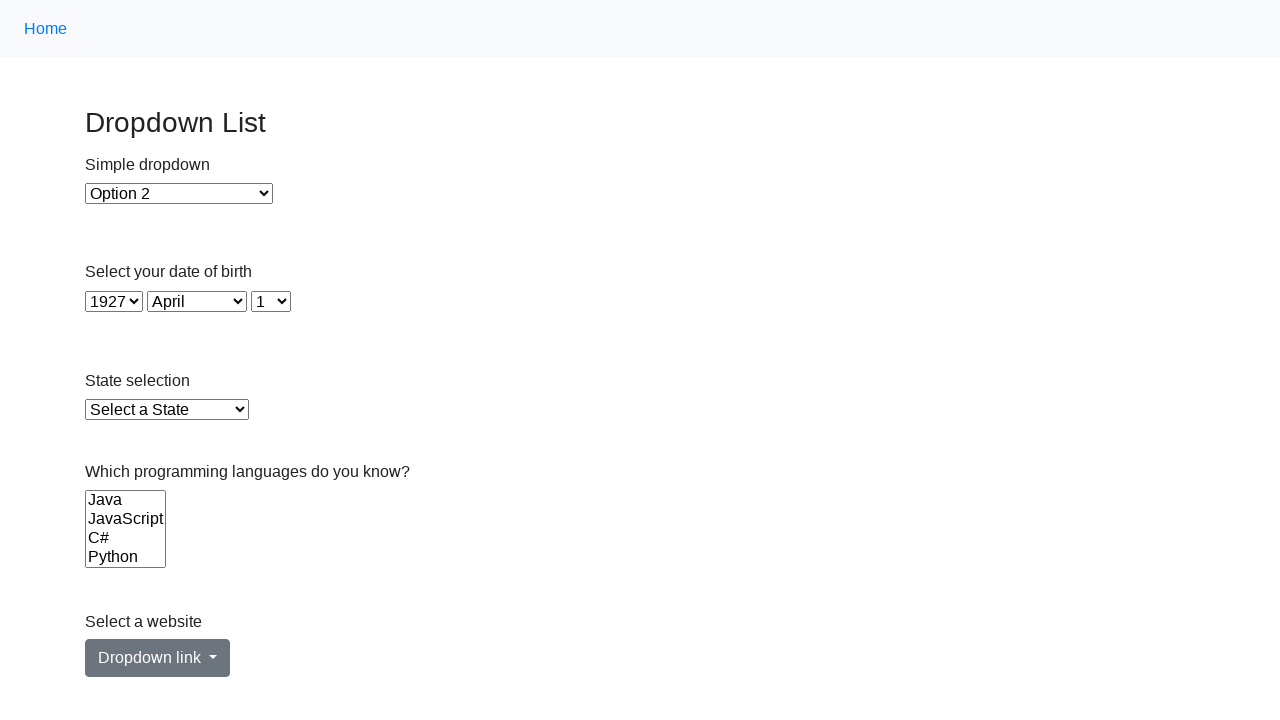

Selected option at index 4 with value '4' in single-select dropdown on select >> nth=2
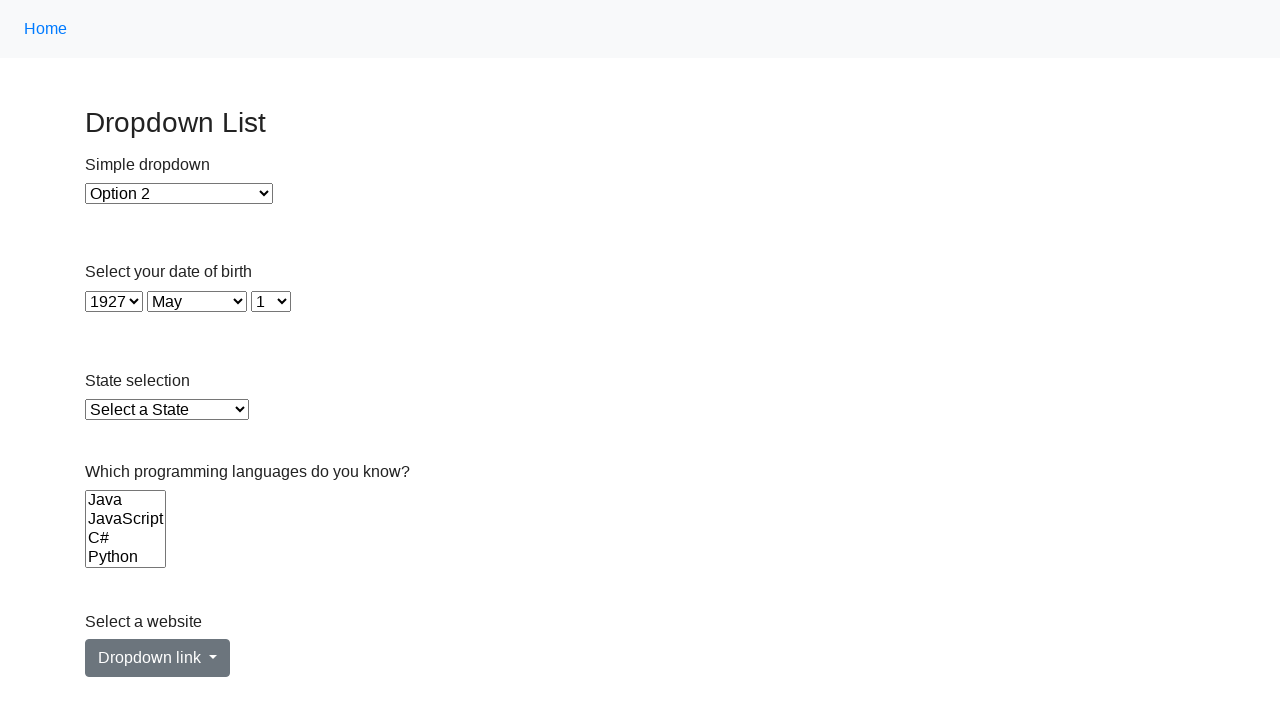

Retrieved option value: 5
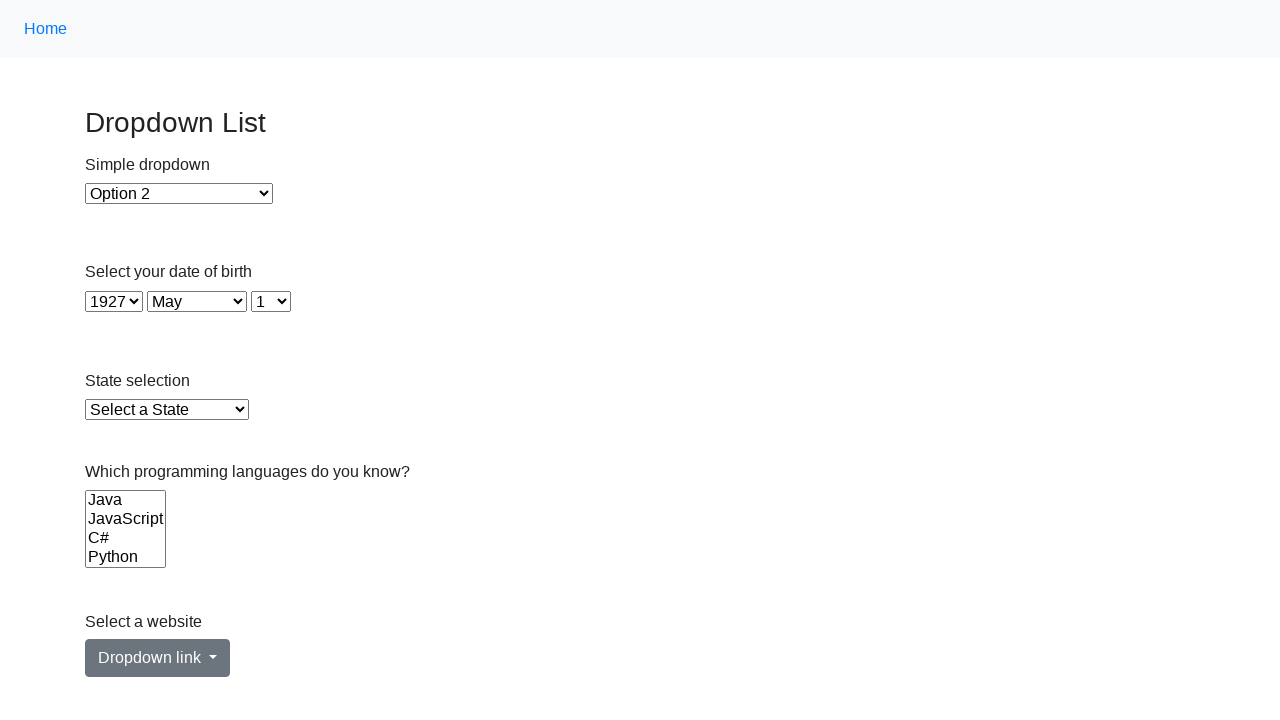

Selected option at index 5 with value '5' in single-select dropdown on select >> nth=2
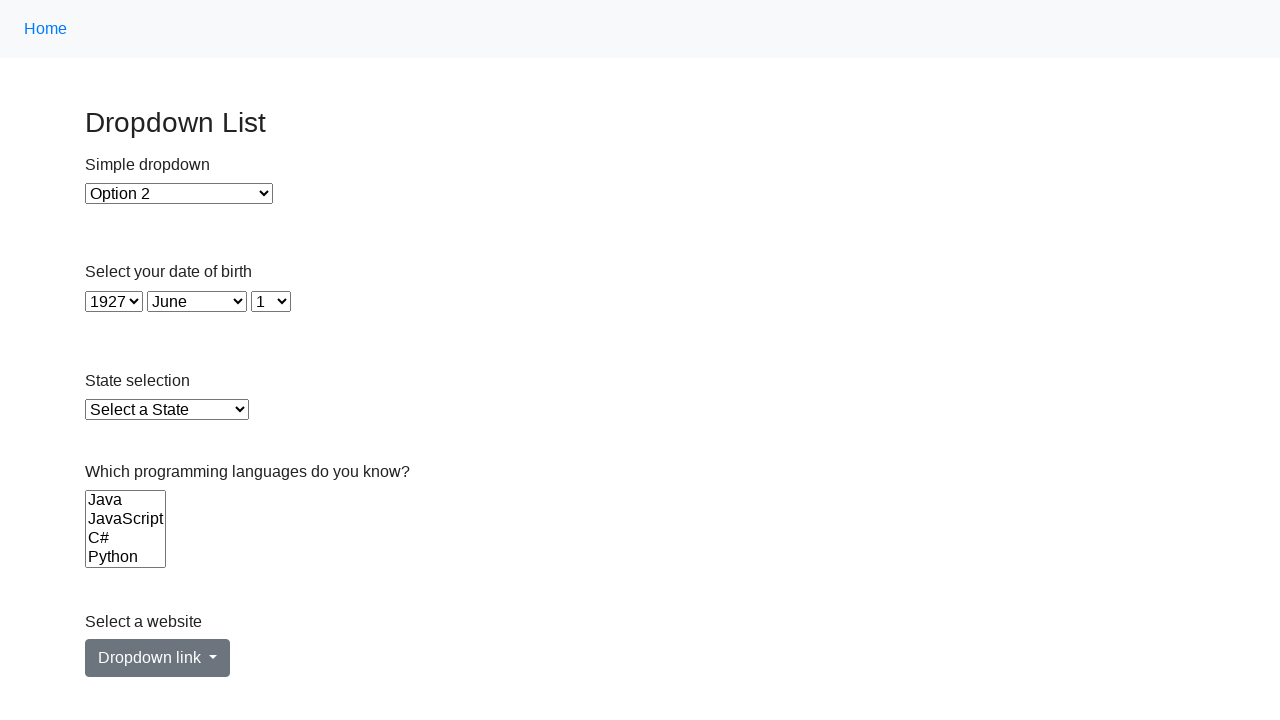

Retrieved option value: 6
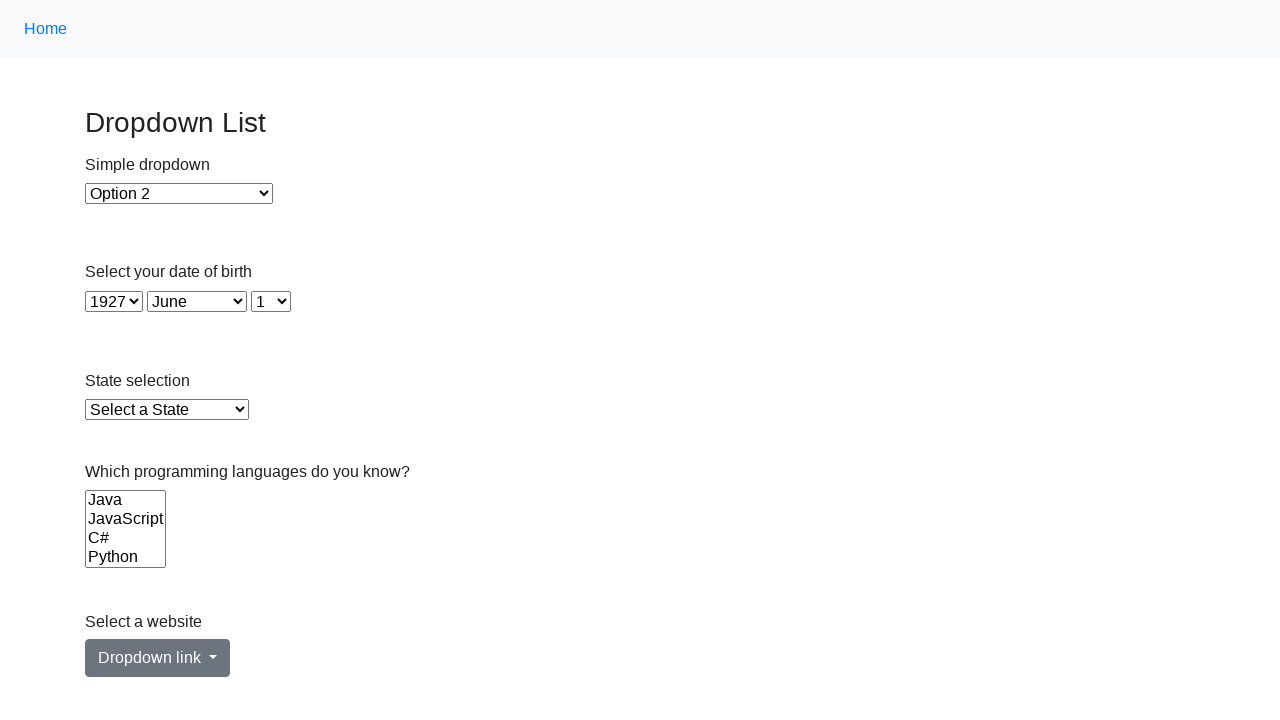

Selected option at index 6 with value '6' in single-select dropdown on select >> nth=2
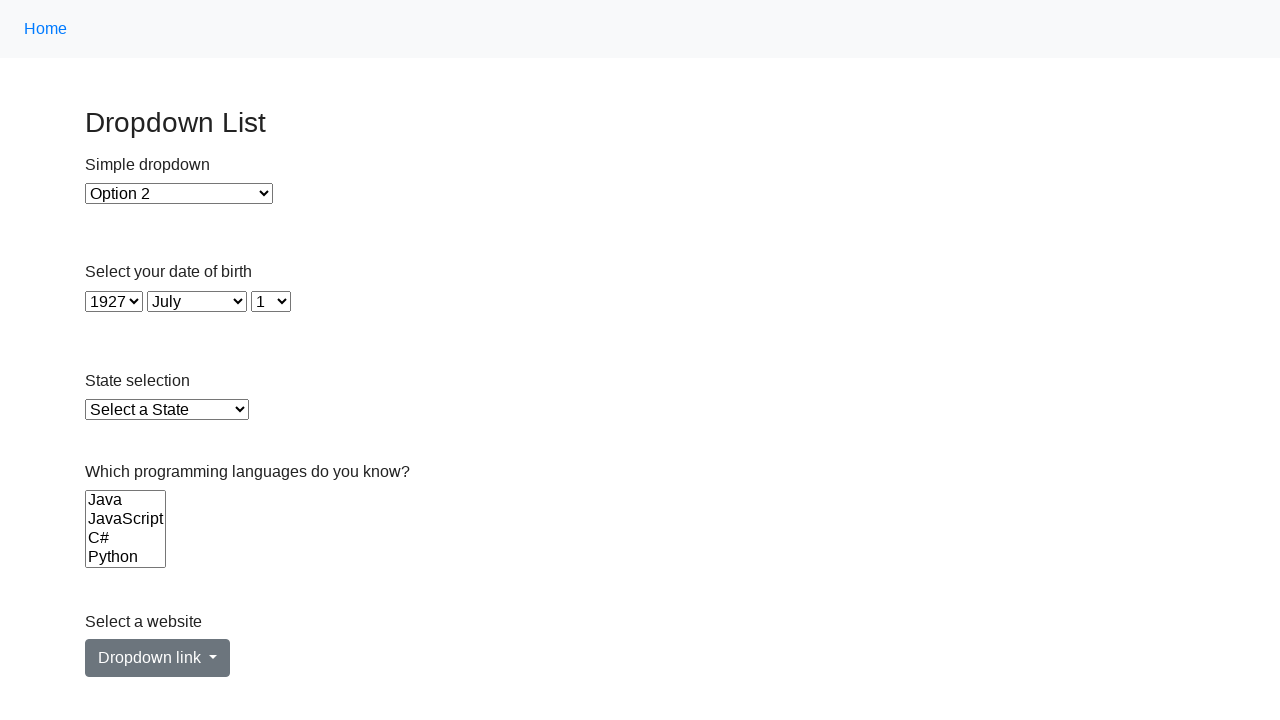

Retrieved option value: 7
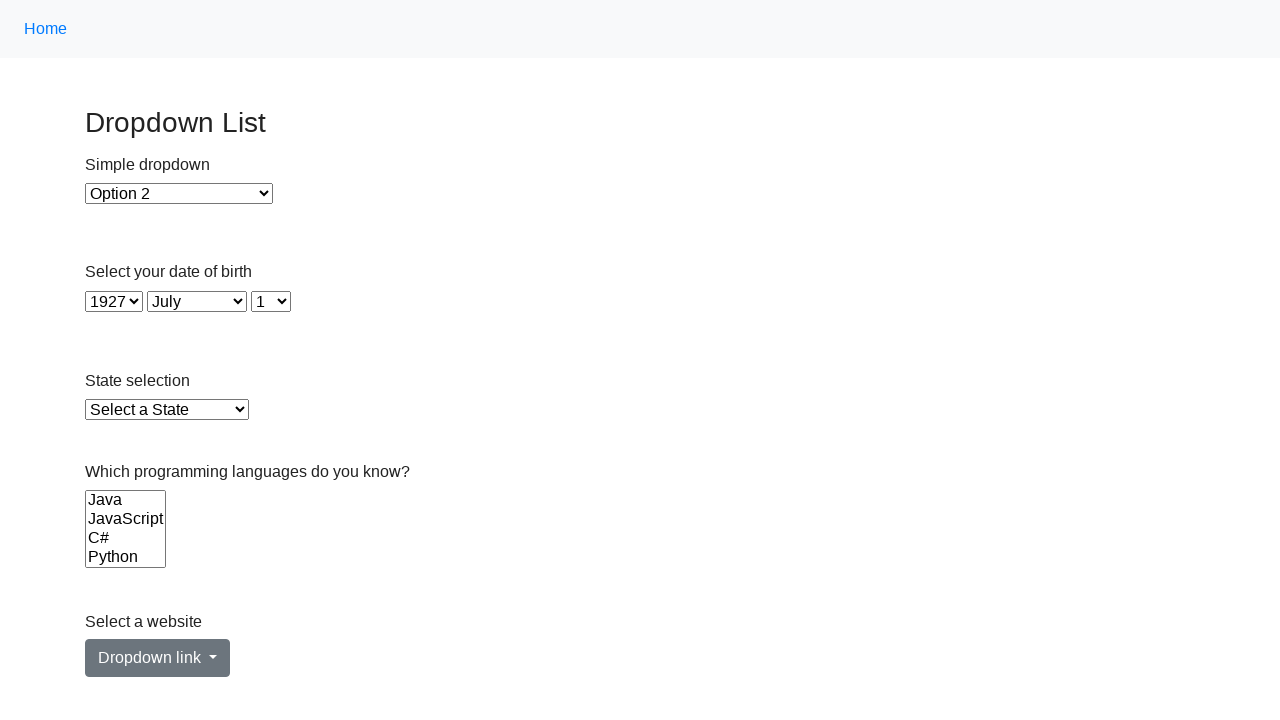

Selected option at index 7 with value '7' in single-select dropdown on select >> nth=2
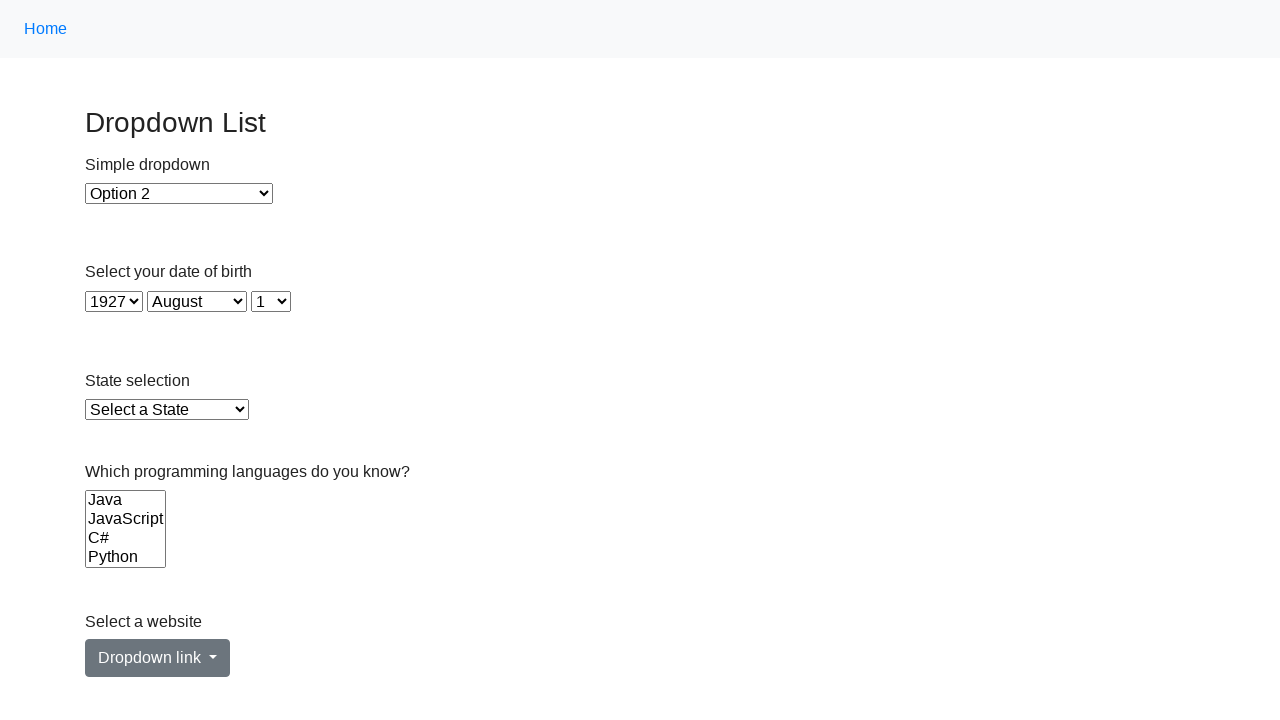

Retrieved option value: 8
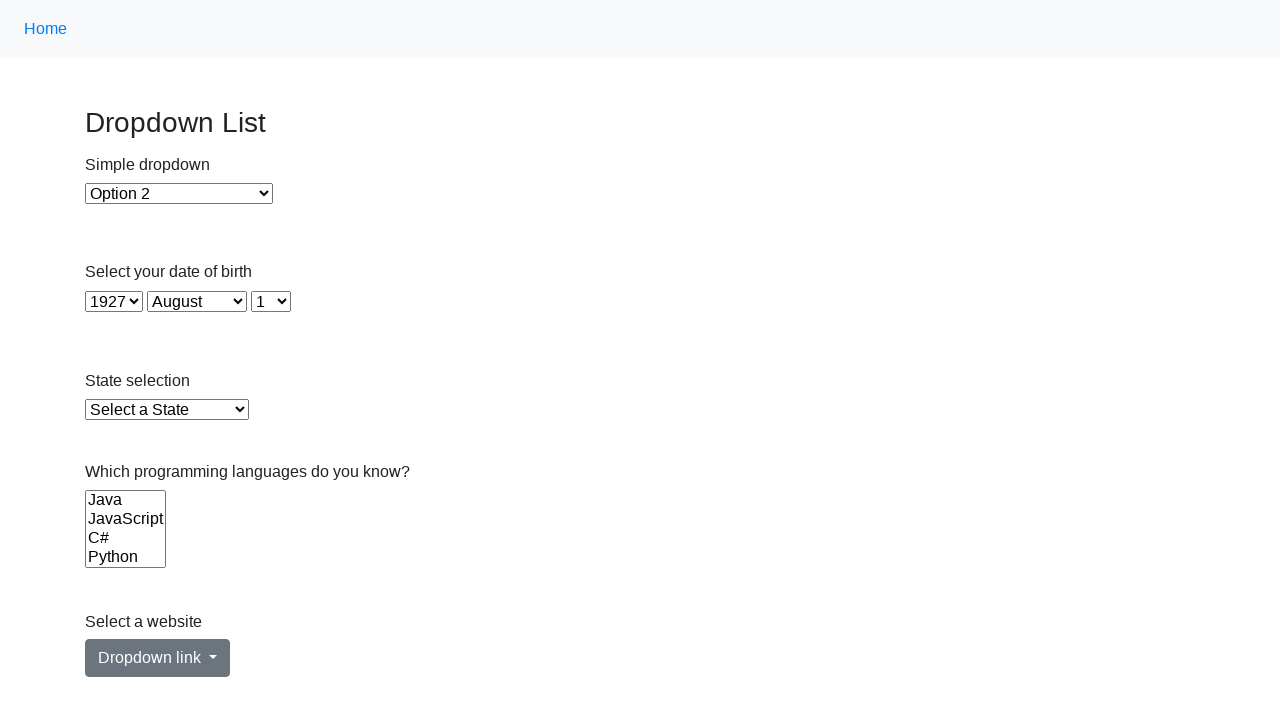

Selected option at index 8 with value '8' in single-select dropdown on select >> nth=2
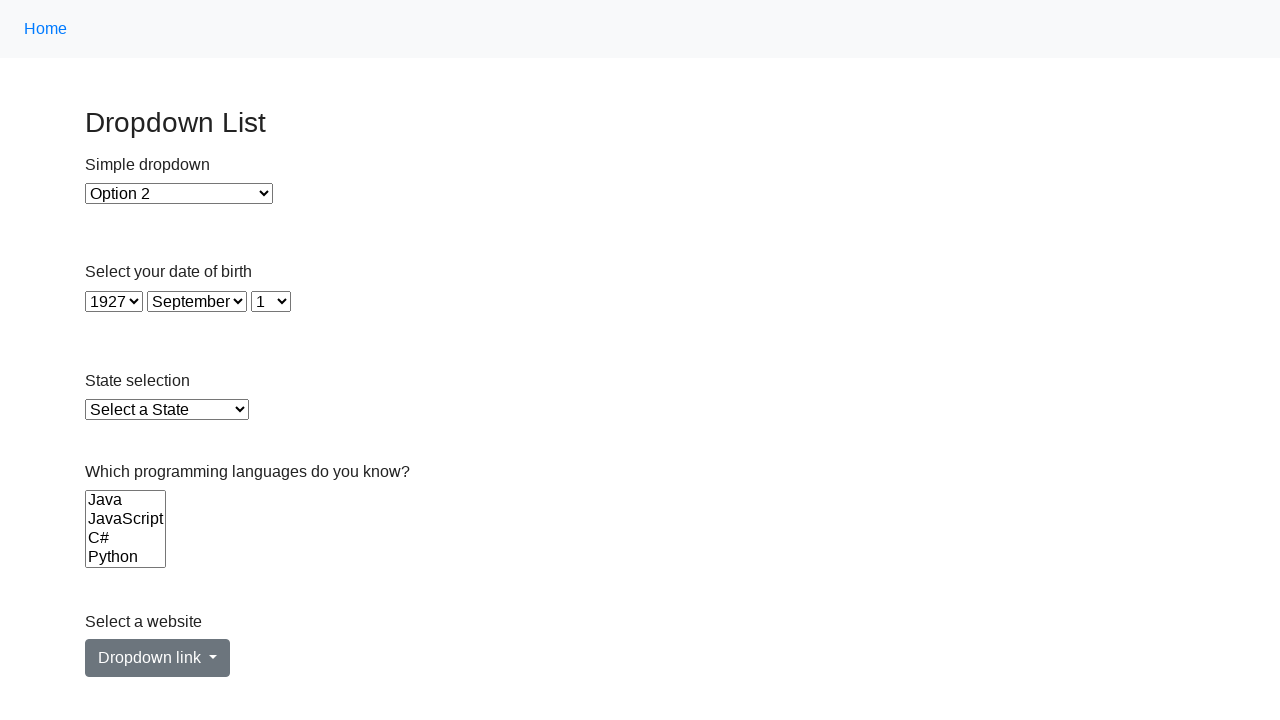

Retrieved option value: 9
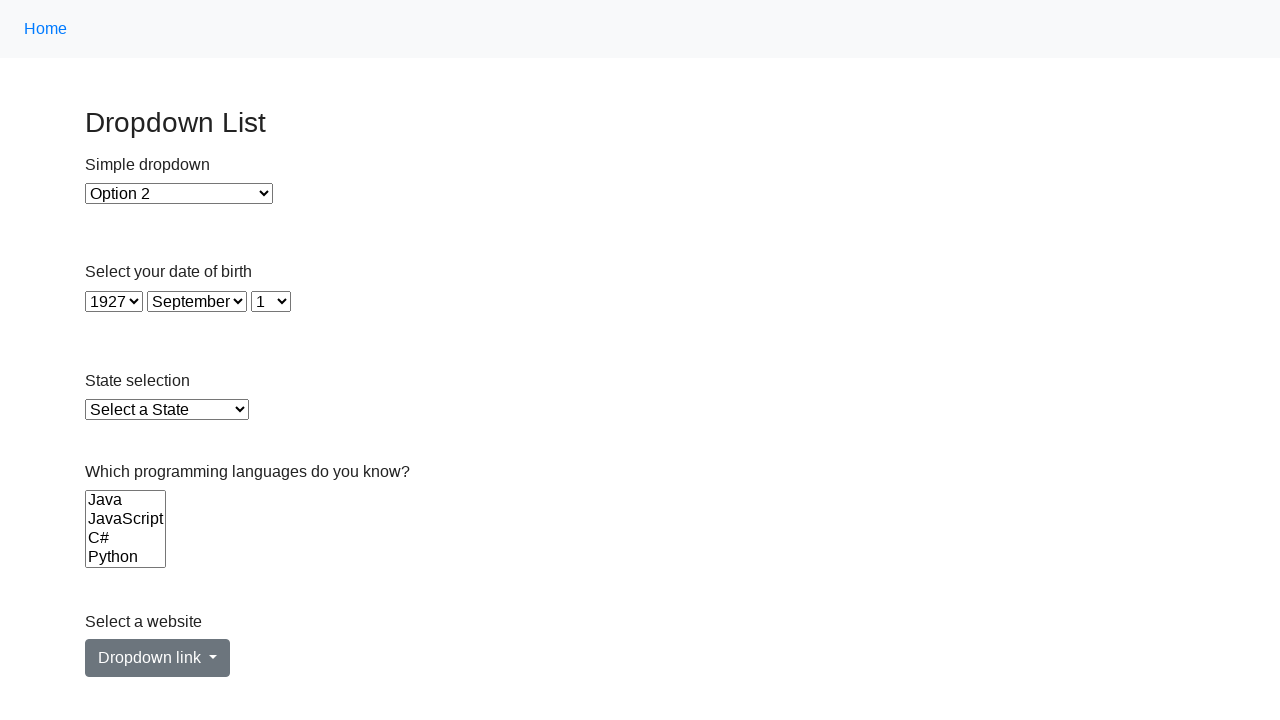

Selected option at index 9 with value '9' in single-select dropdown on select >> nth=2
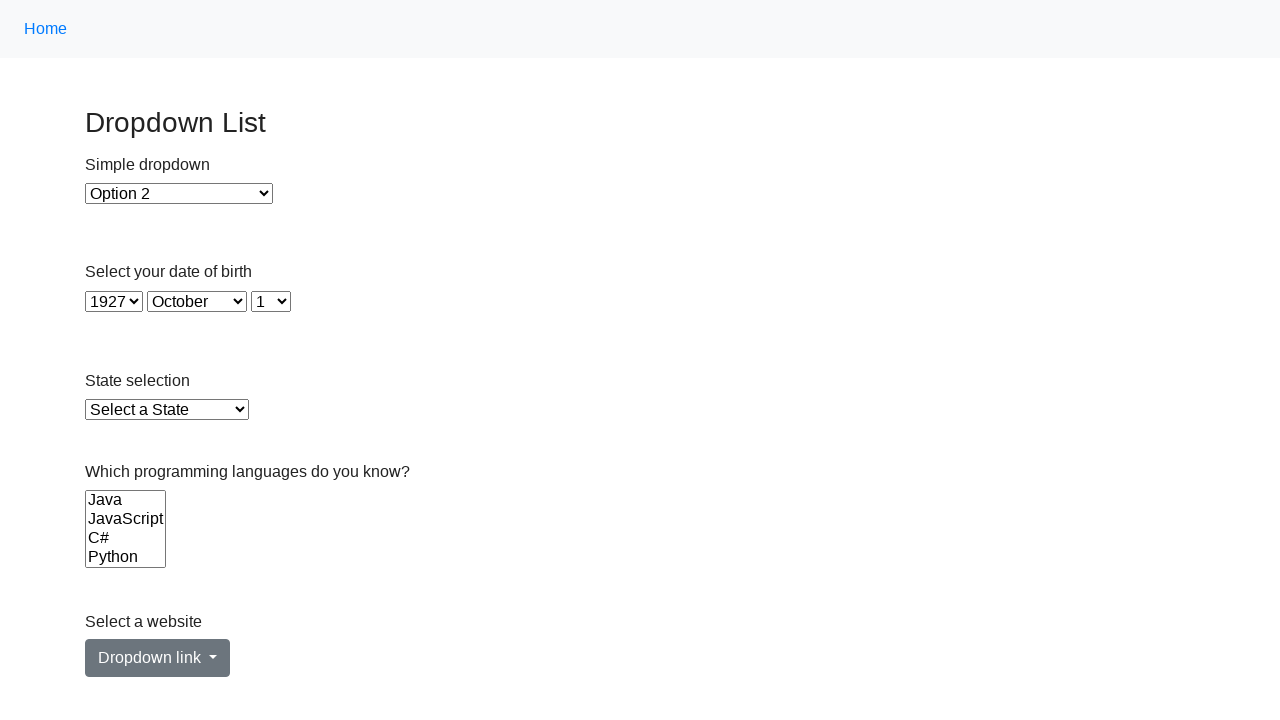

Retrieved option value: 10
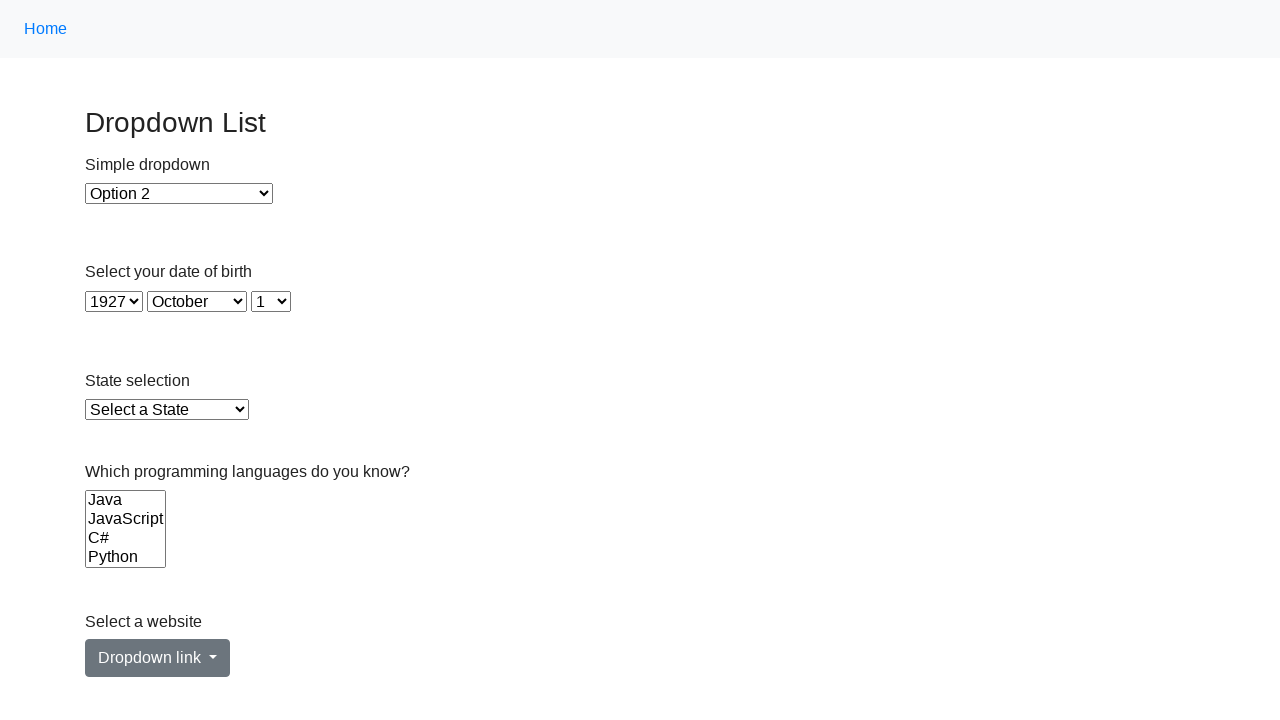

Selected option at index 10 with value '10' in single-select dropdown on select >> nth=2
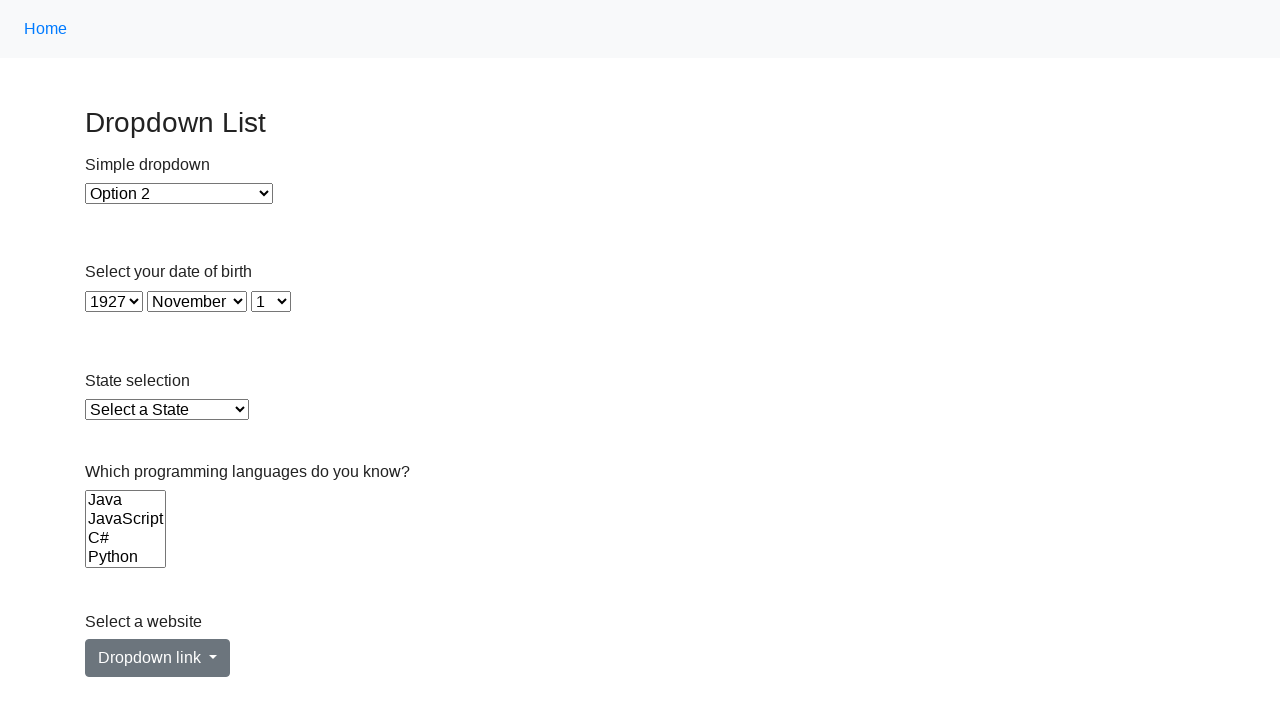

Retrieved option value: 11
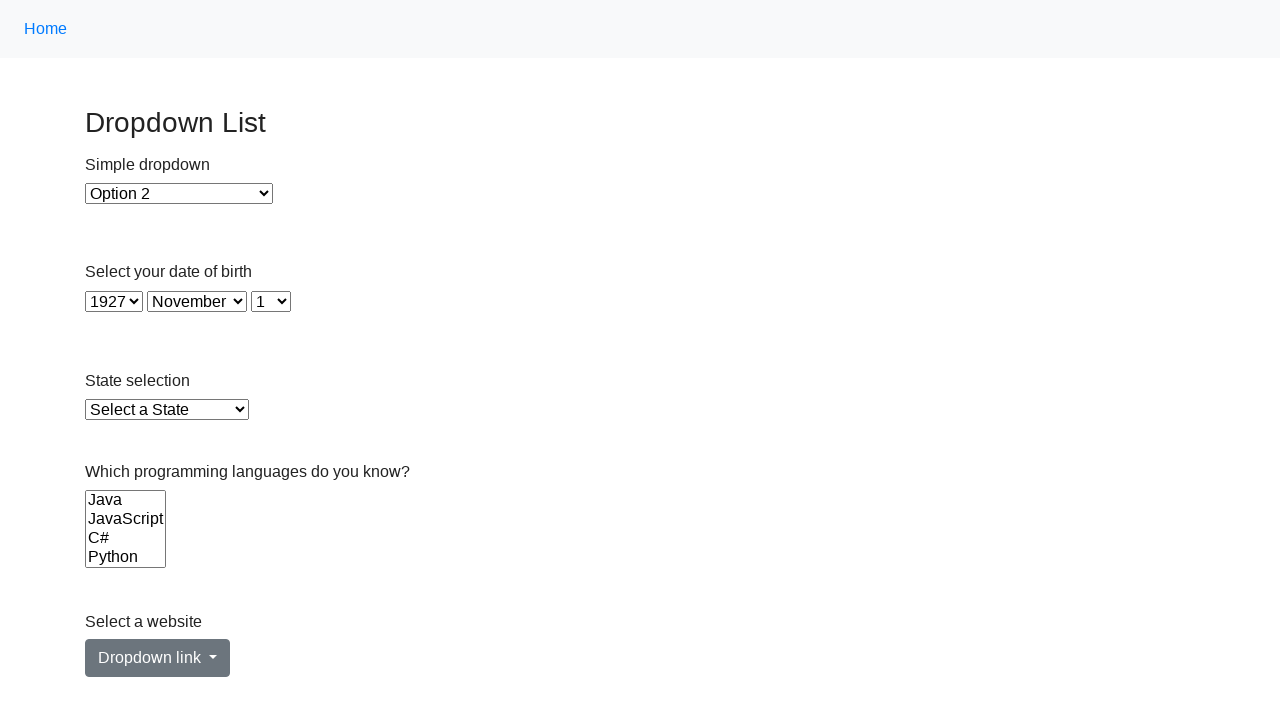

Selected option at index 11 with value '11' in single-select dropdown on select >> nth=2
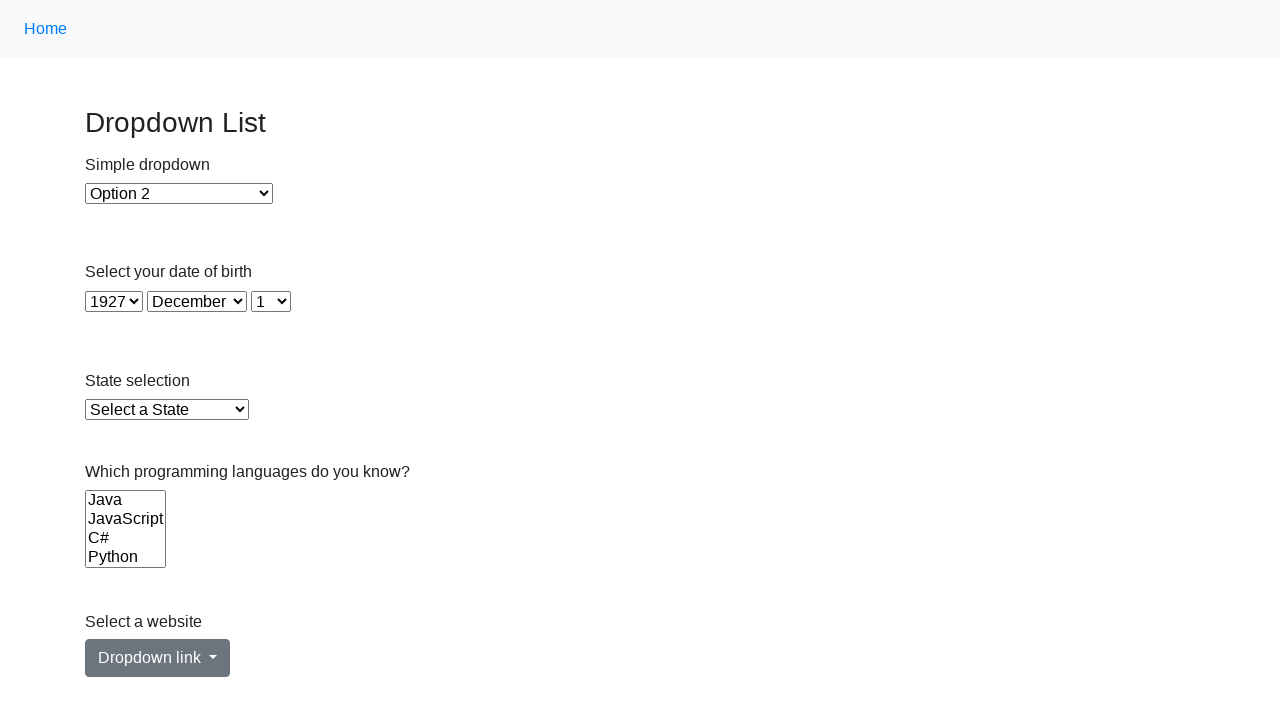

Retrieved all options from a select element
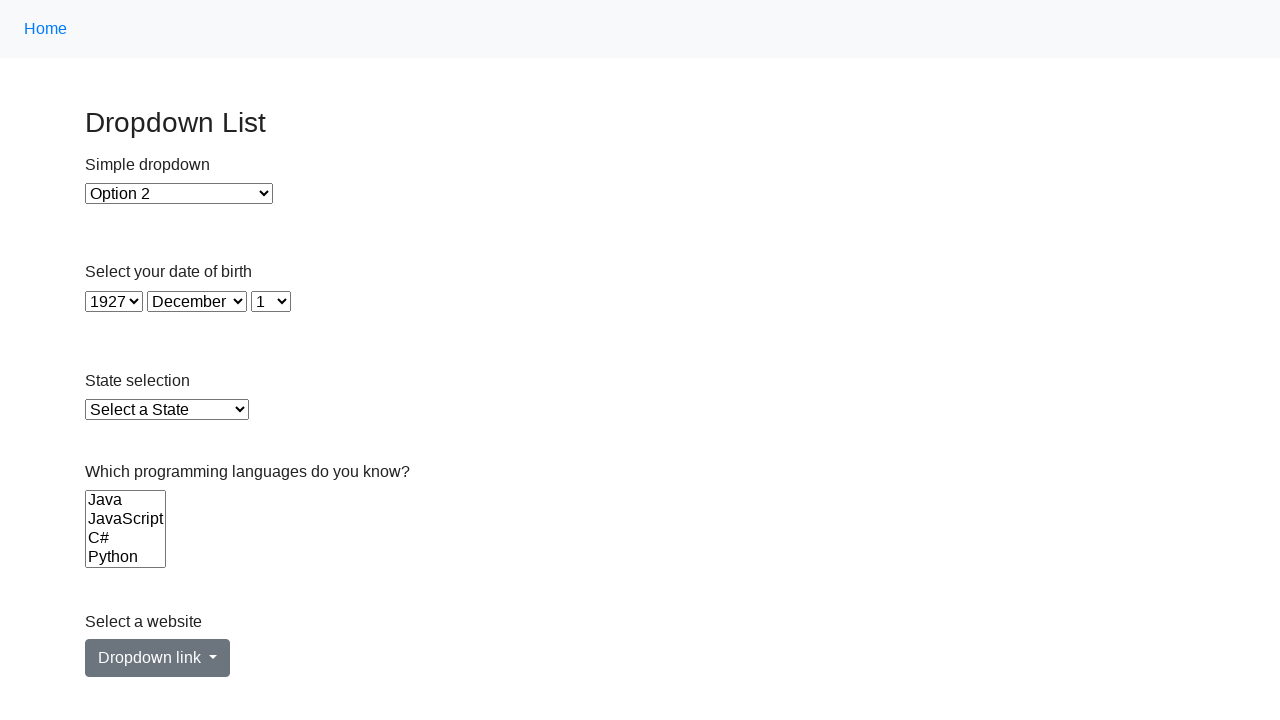

Checked if select element is multi-select: False
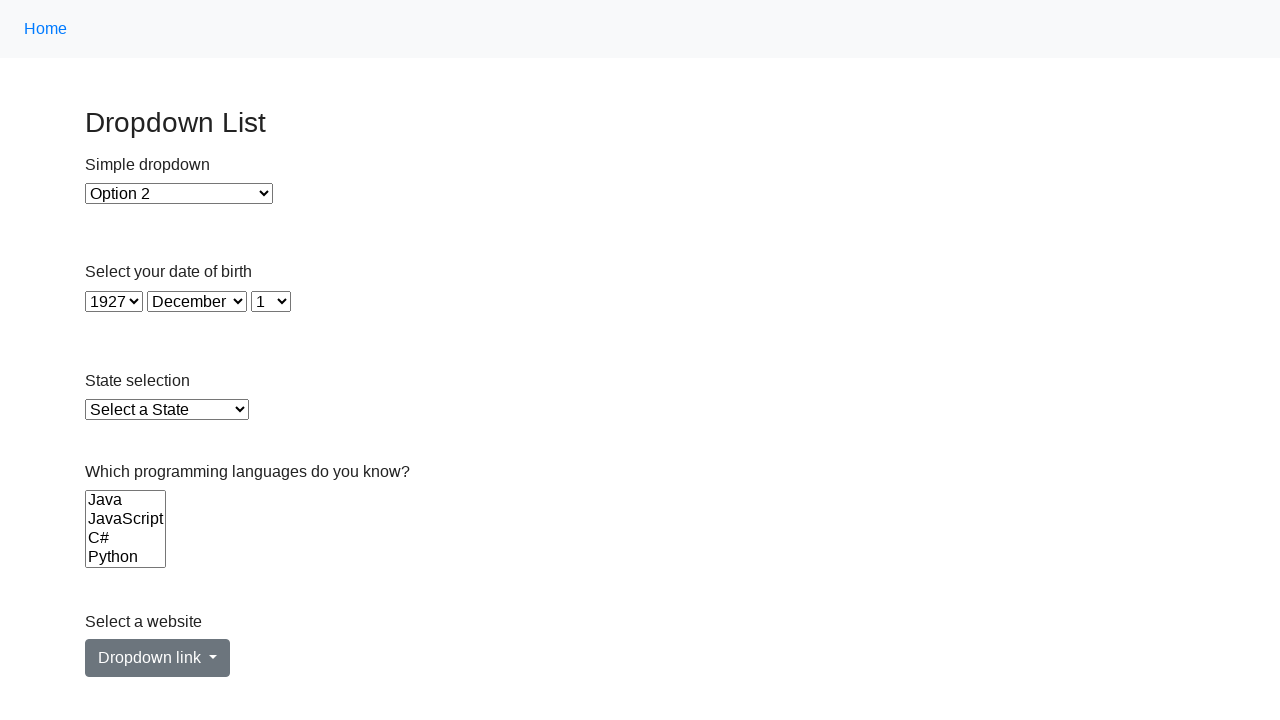

Retrieved option value: 1
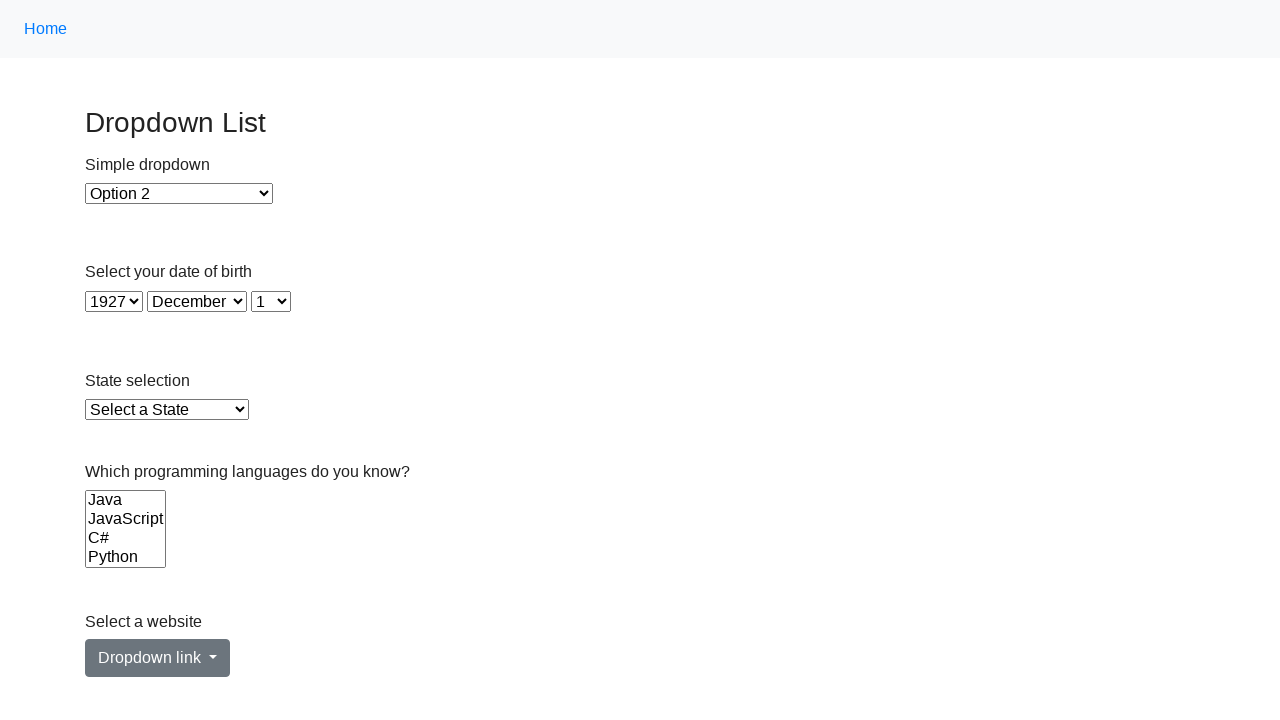

Selected option at index 0 with value '1' in single-select dropdown on select >> nth=3
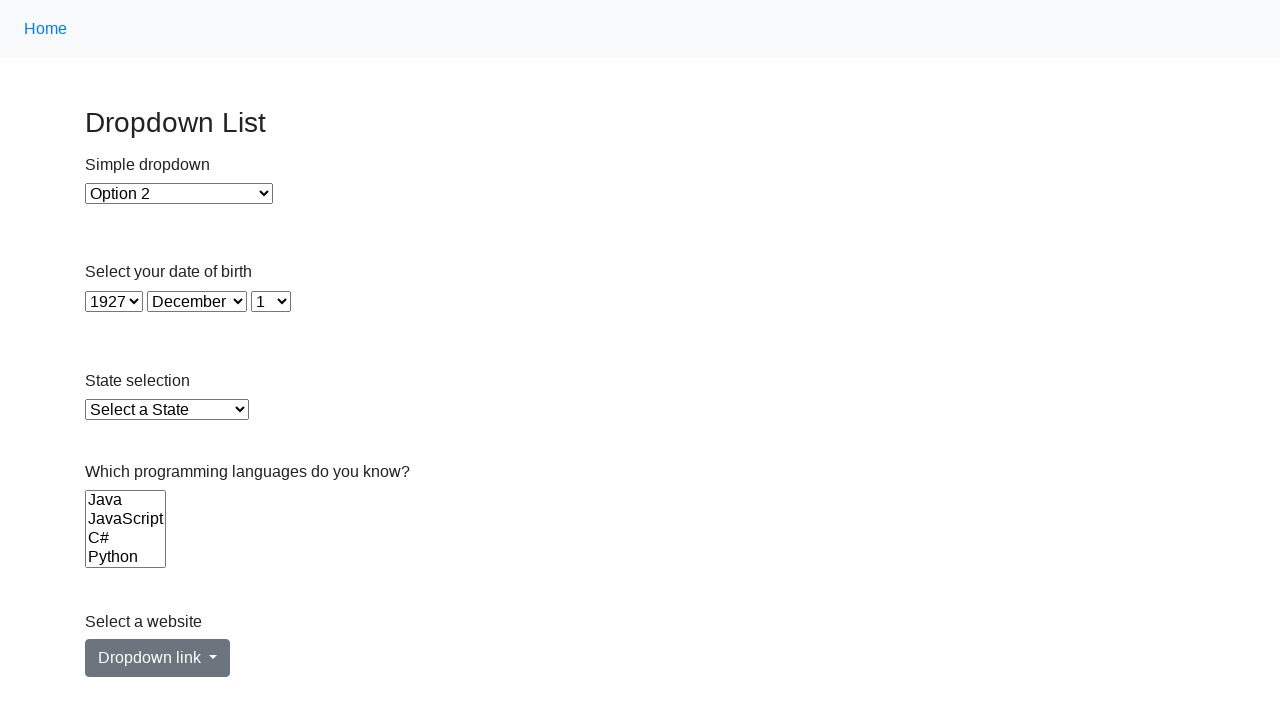

Retrieved option value: 2
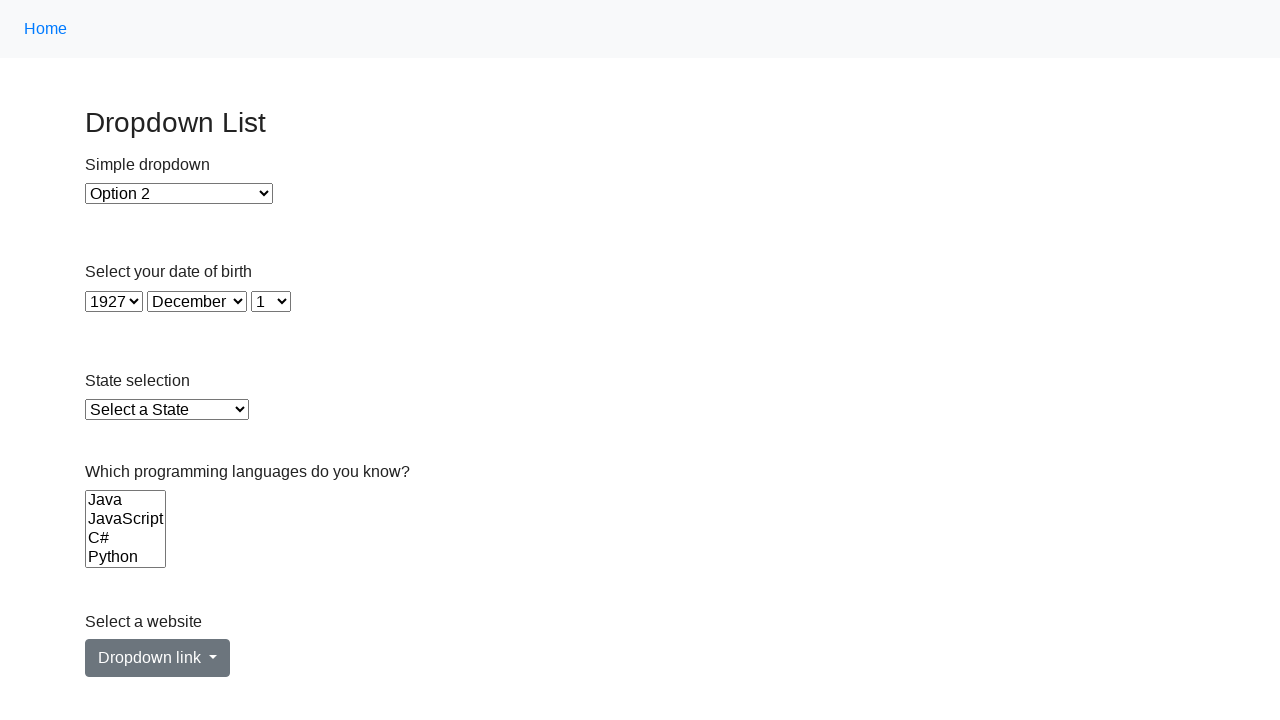

Selected option at index 1 with value '2' in single-select dropdown on select >> nth=3
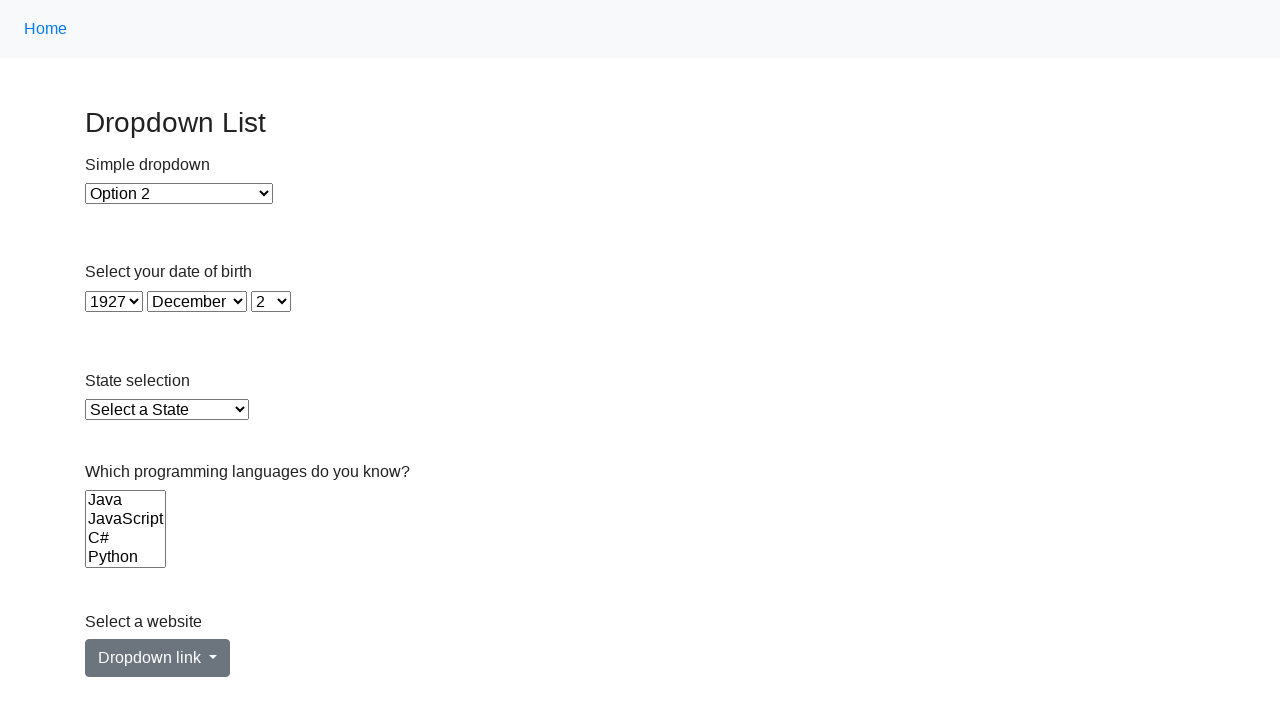

Retrieved option value: 3
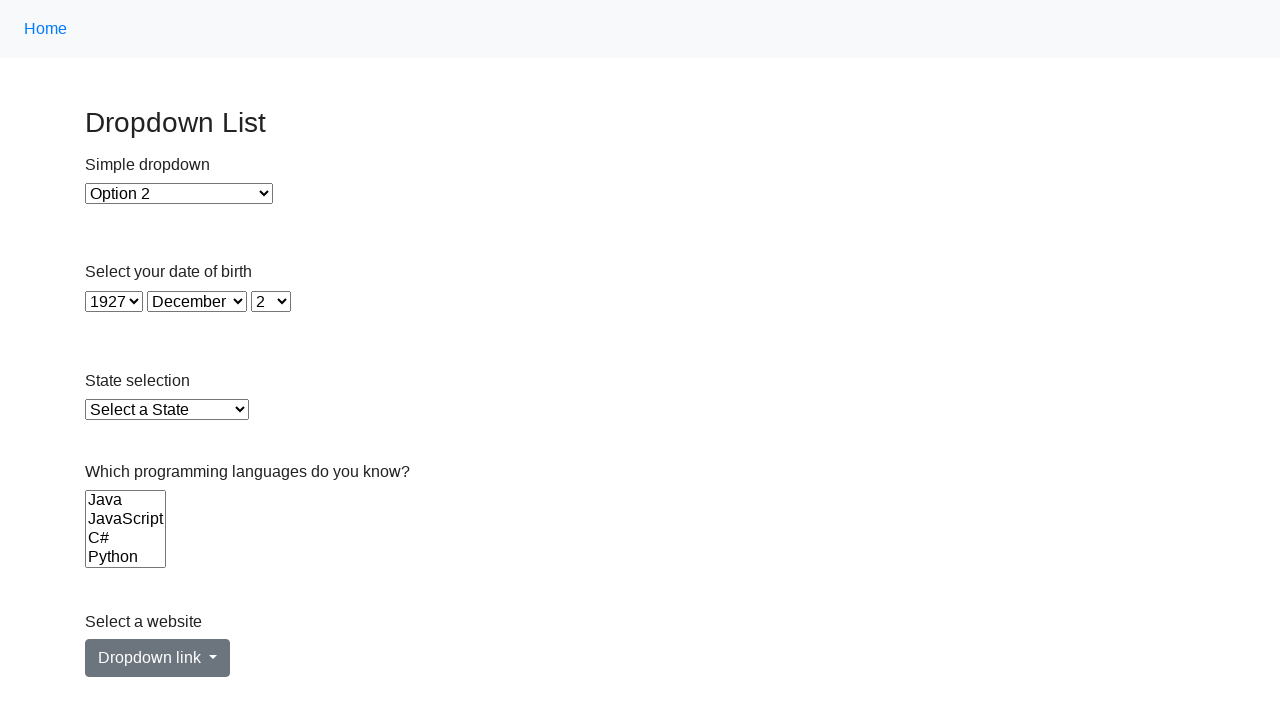

Selected option at index 2 with value '3' in single-select dropdown on select >> nth=3
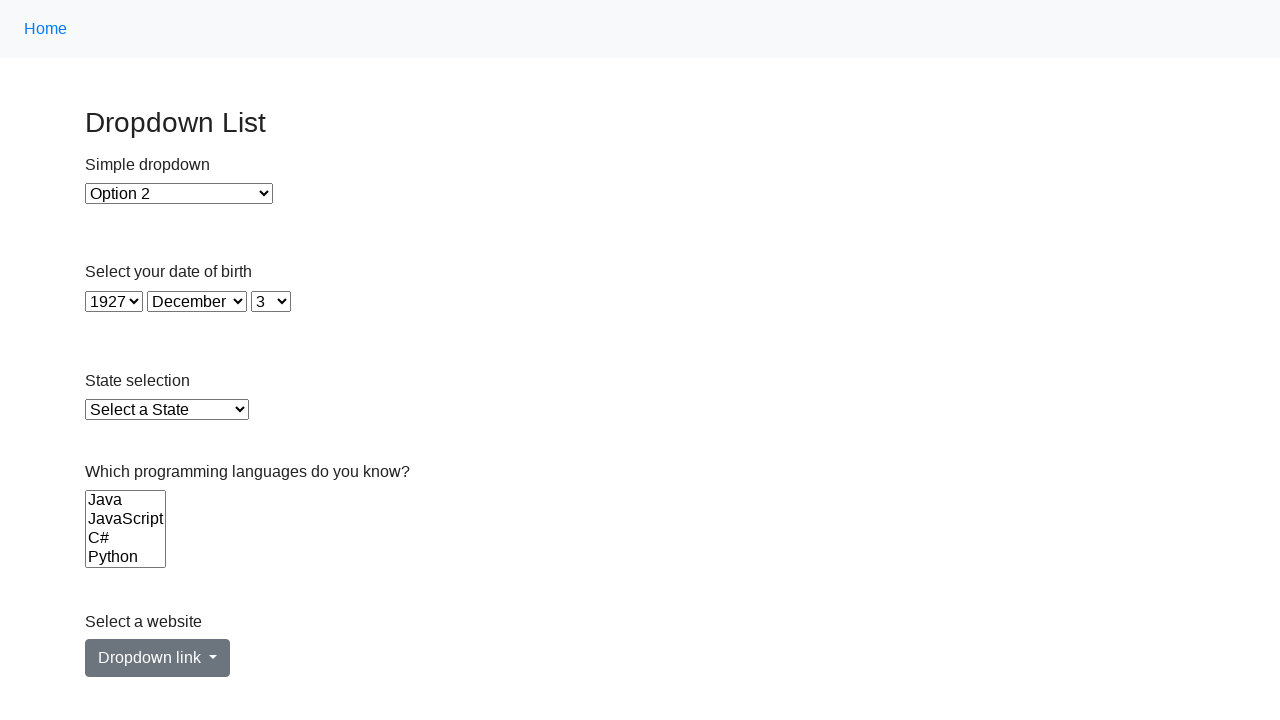

Retrieved option value: 4
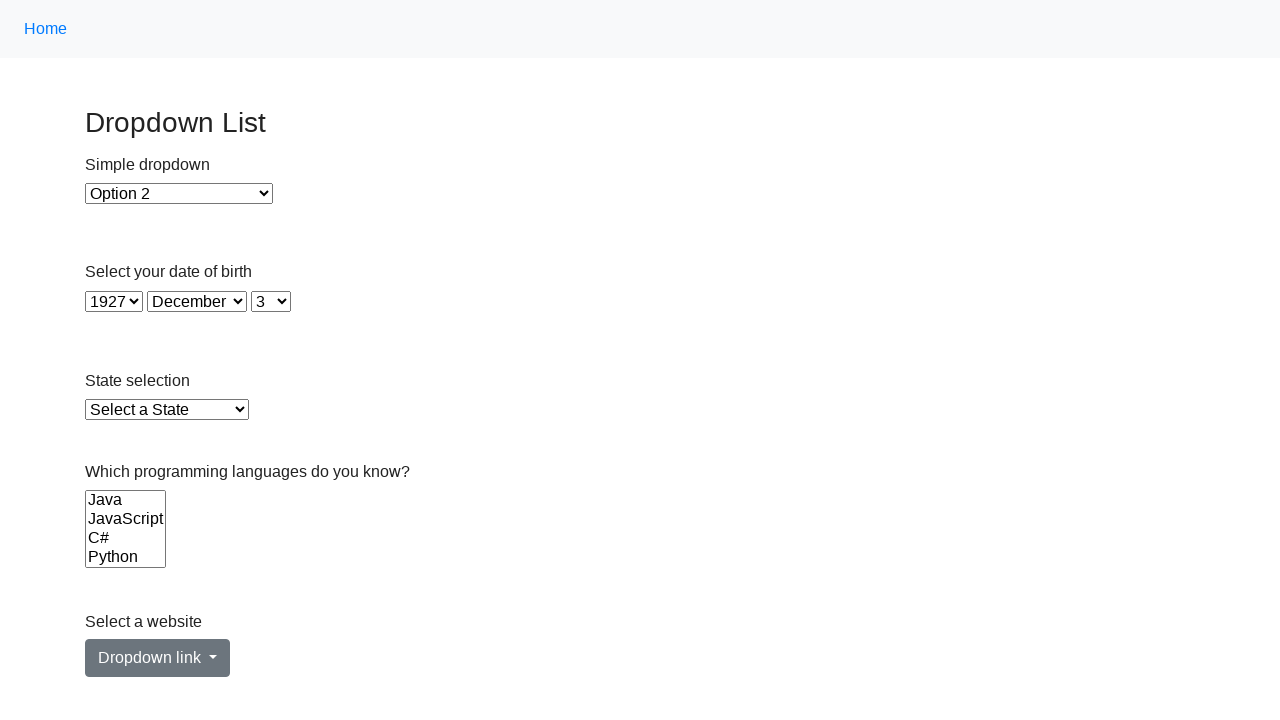

Selected option at index 3 with value '4' in single-select dropdown on select >> nth=3
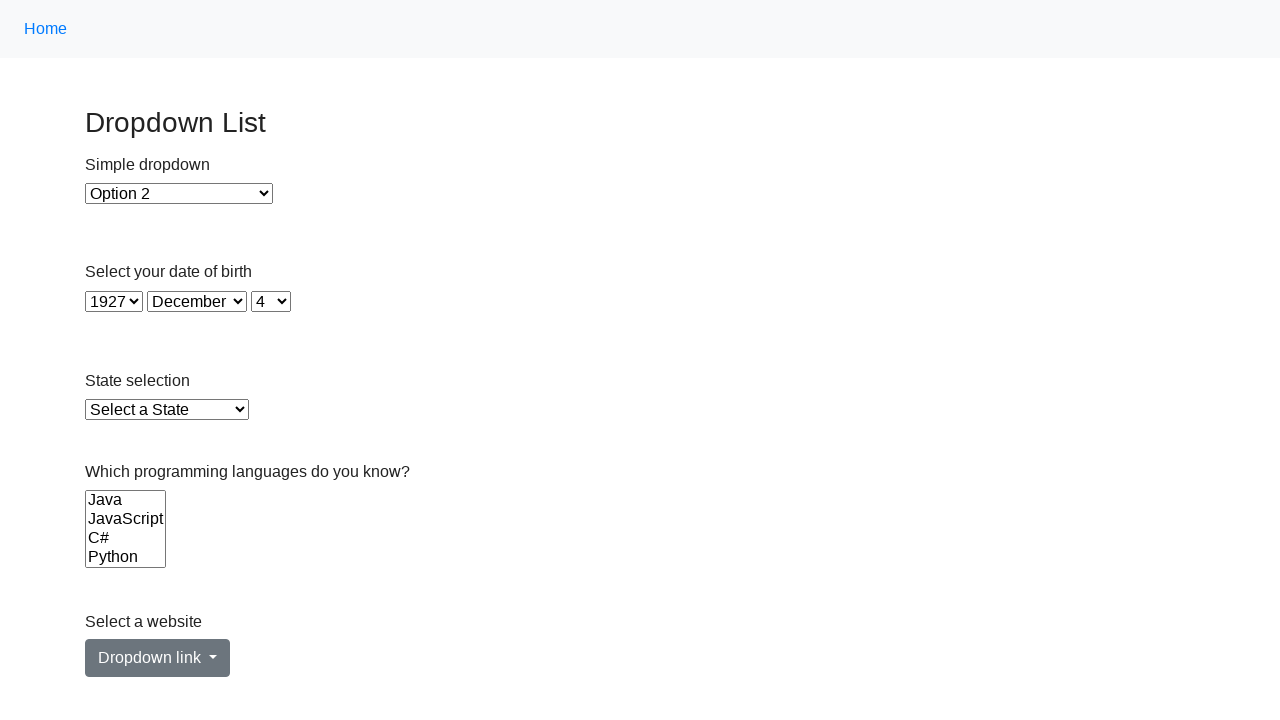

Retrieved option value: 5
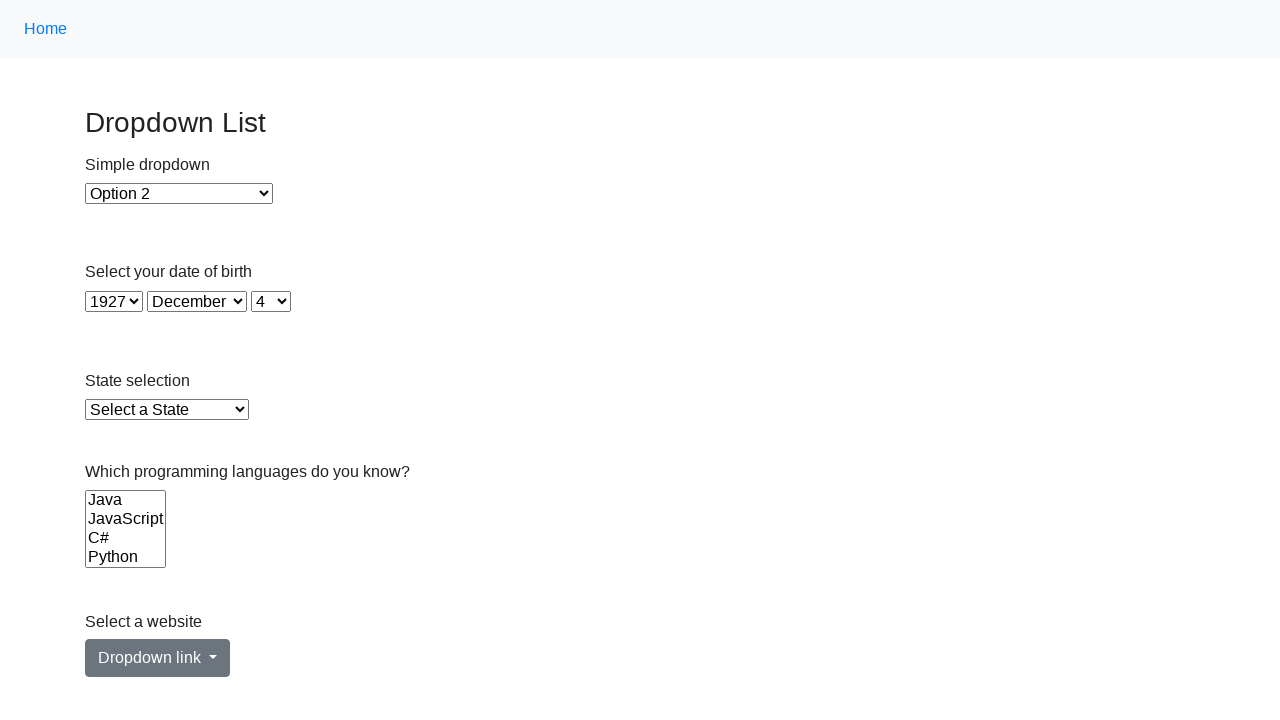

Selected option at index 4 with value '5' in single-select dropdown on select >> nth=3
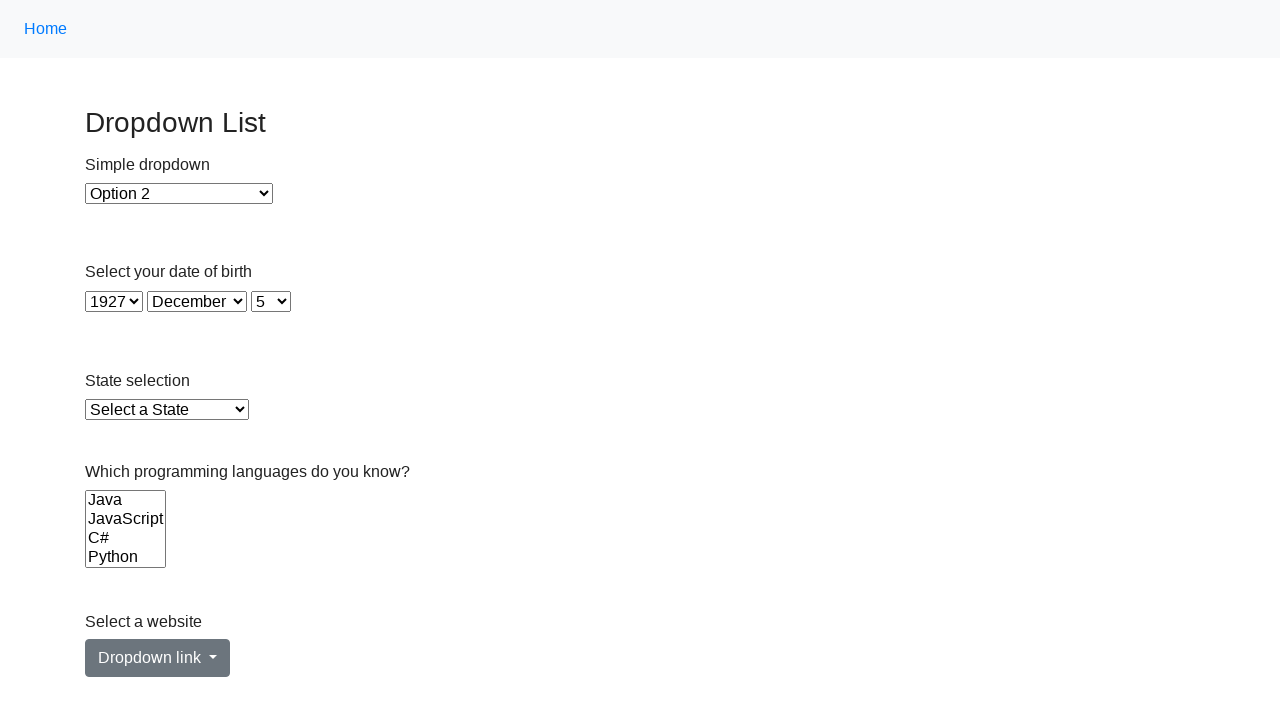

Retrieved option value: 6
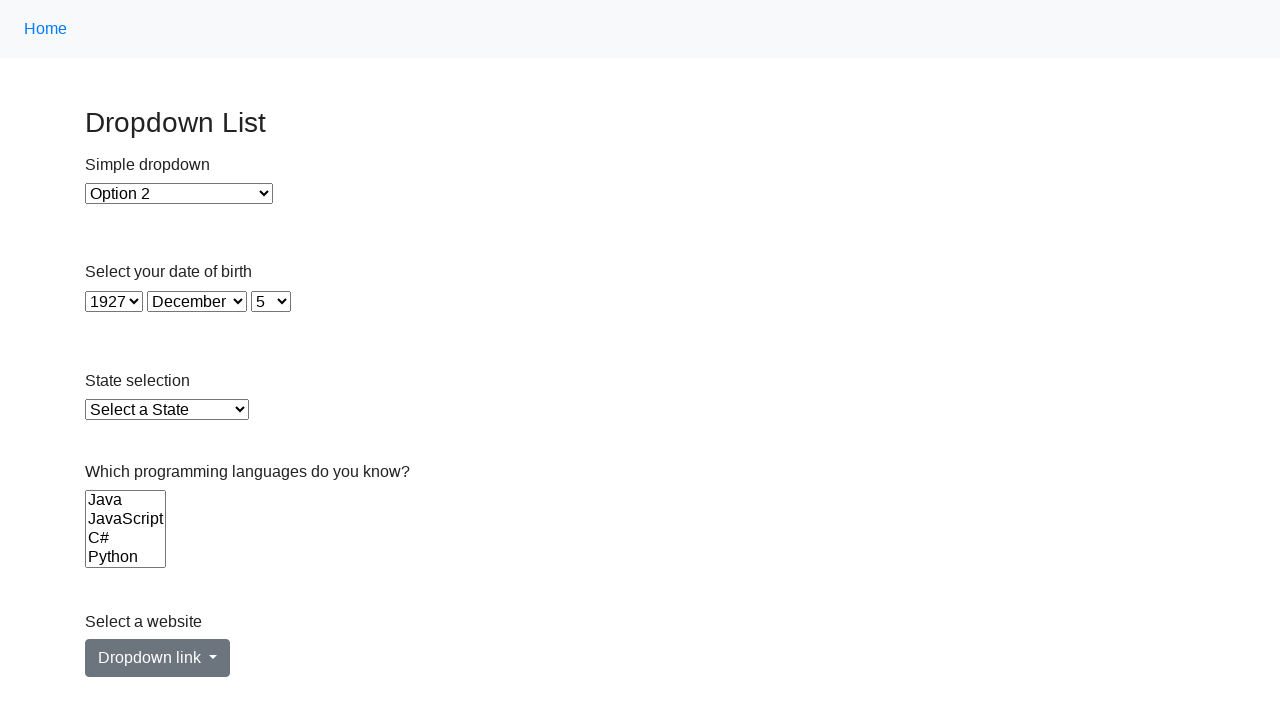

Selected option at index 5 with value '6' in single-select dropdown on select >> nth=3
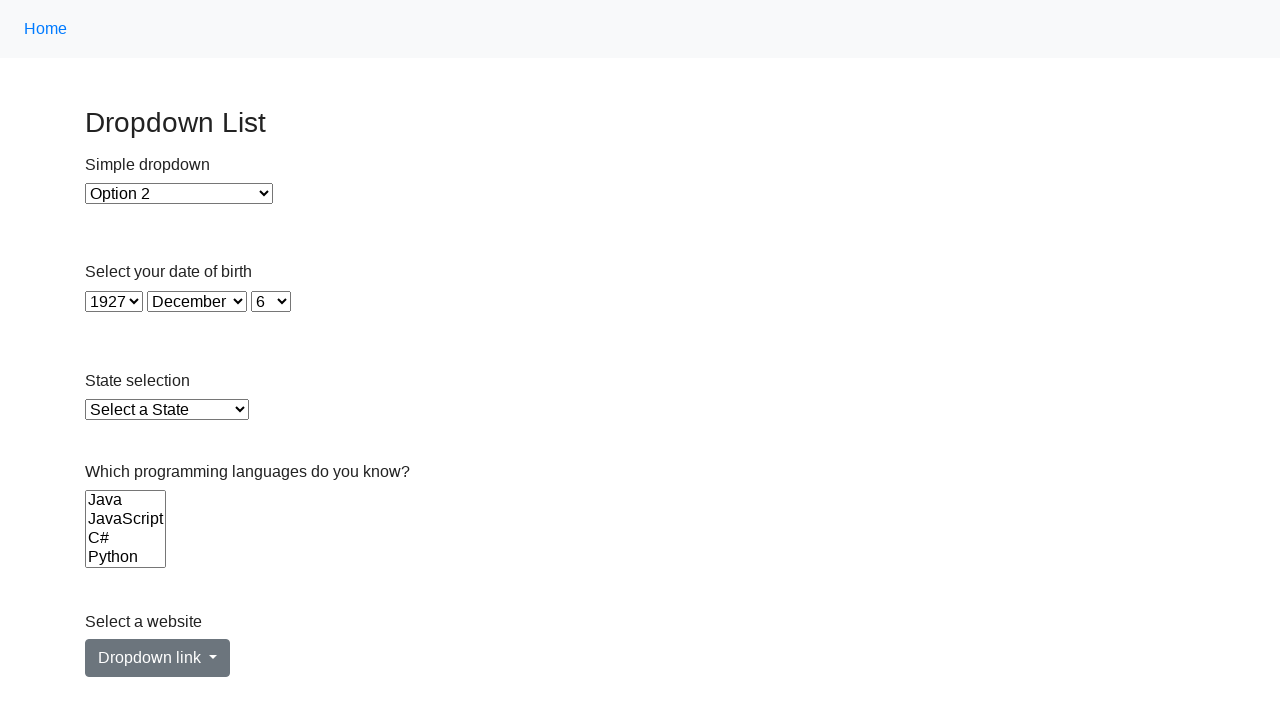

Retrieved option value: 7
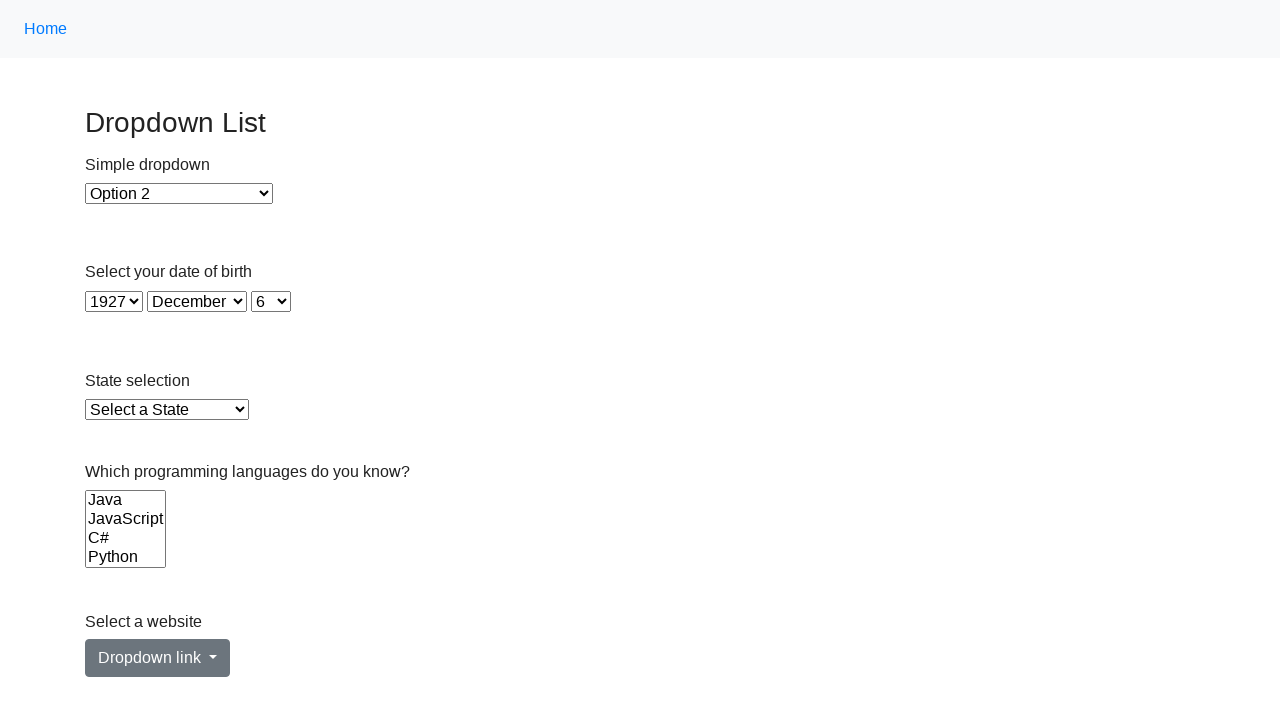

Selected option at index 6 with value '7' in single-select dropdown on select >> nth=3
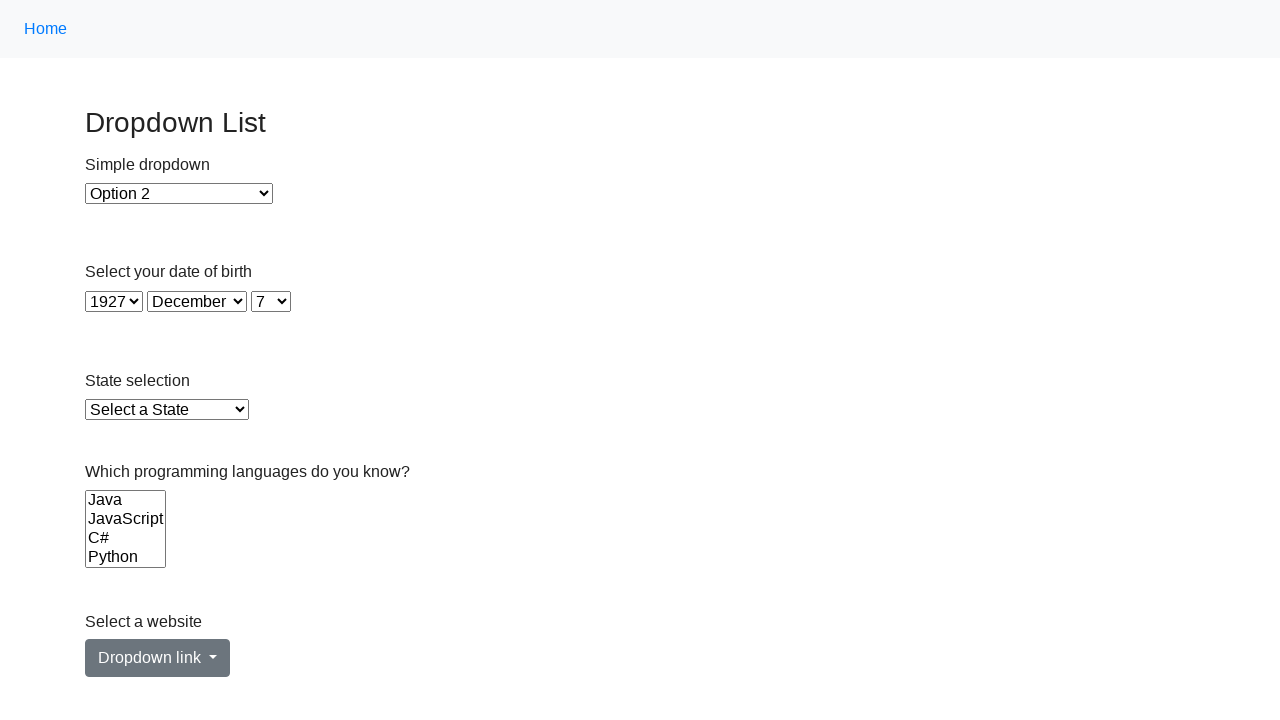

Retrieved option value: 8
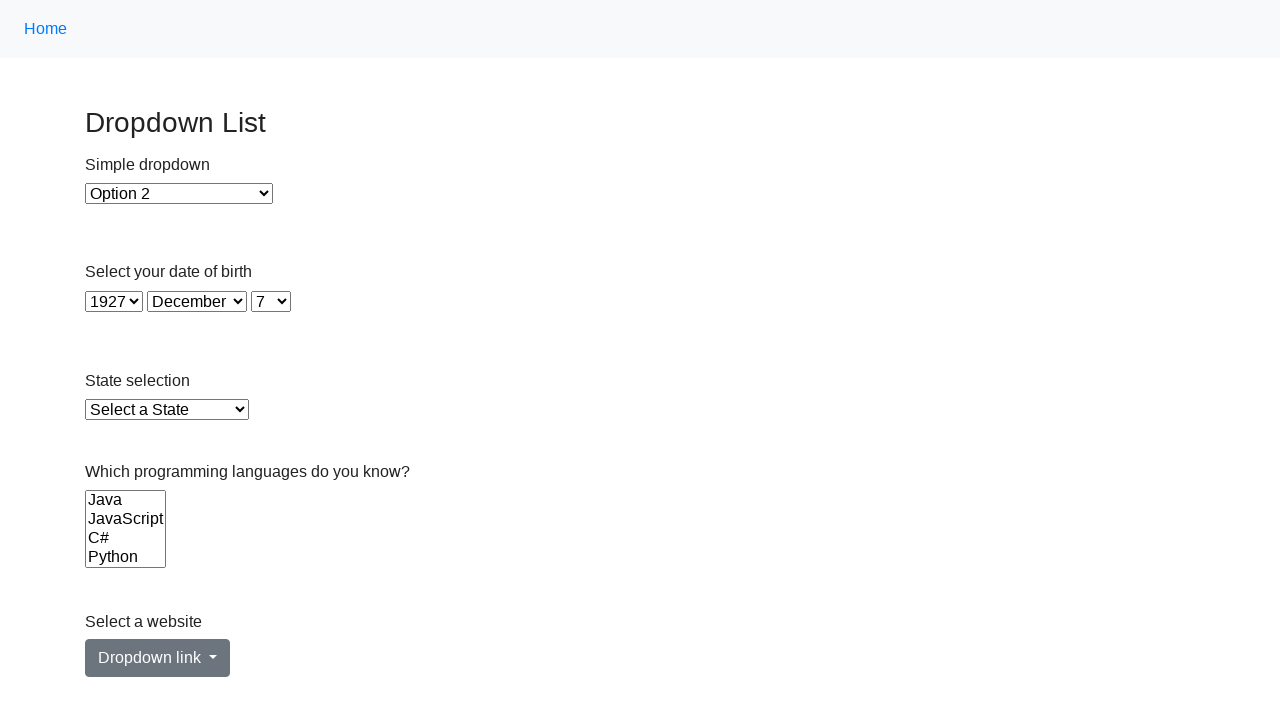

Selected option at index 7 with value '8' in single-select dropdown on select >> nth=3
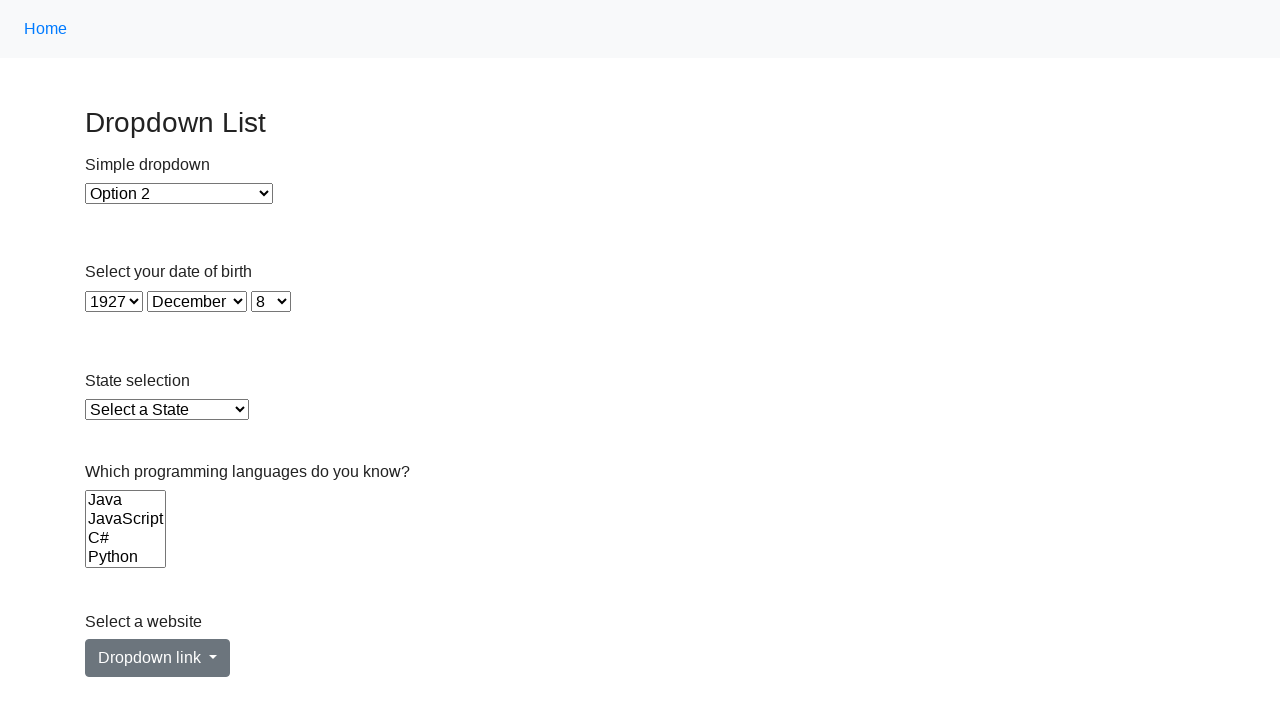

Retrieved option value: 9
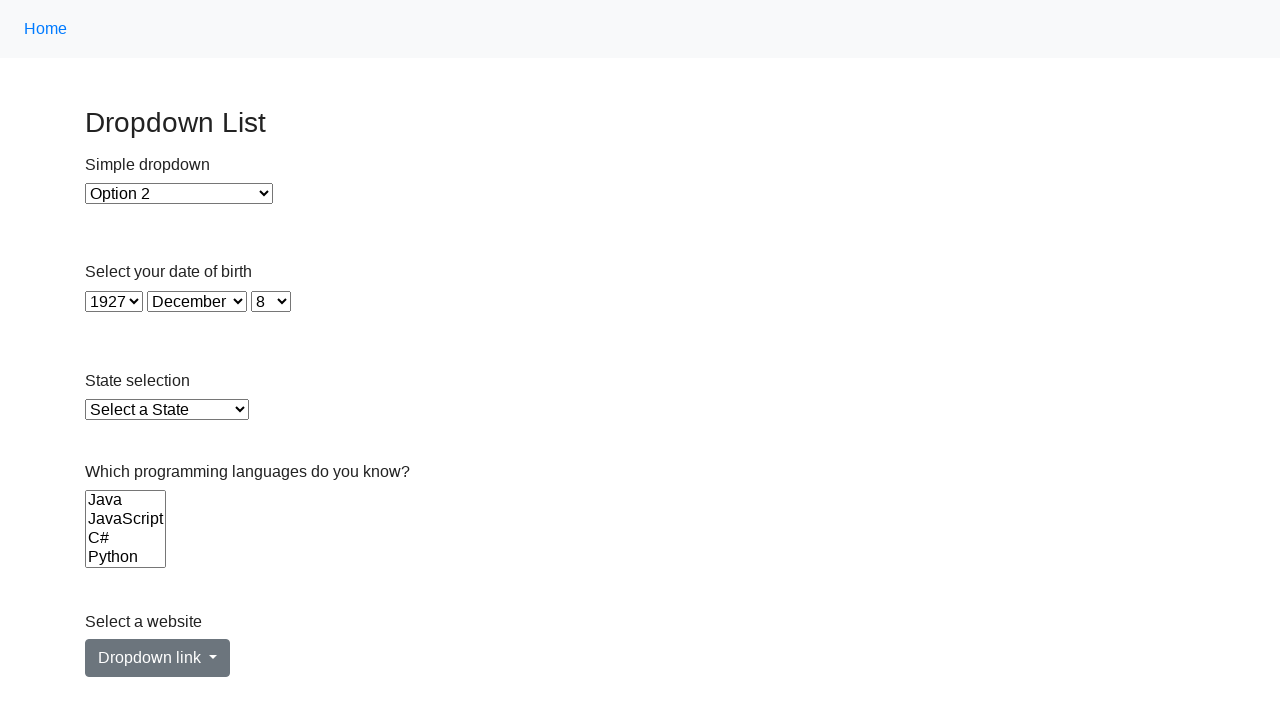

Selected option at index 8 with value '9' in single-select dropdown on select >> nth=3
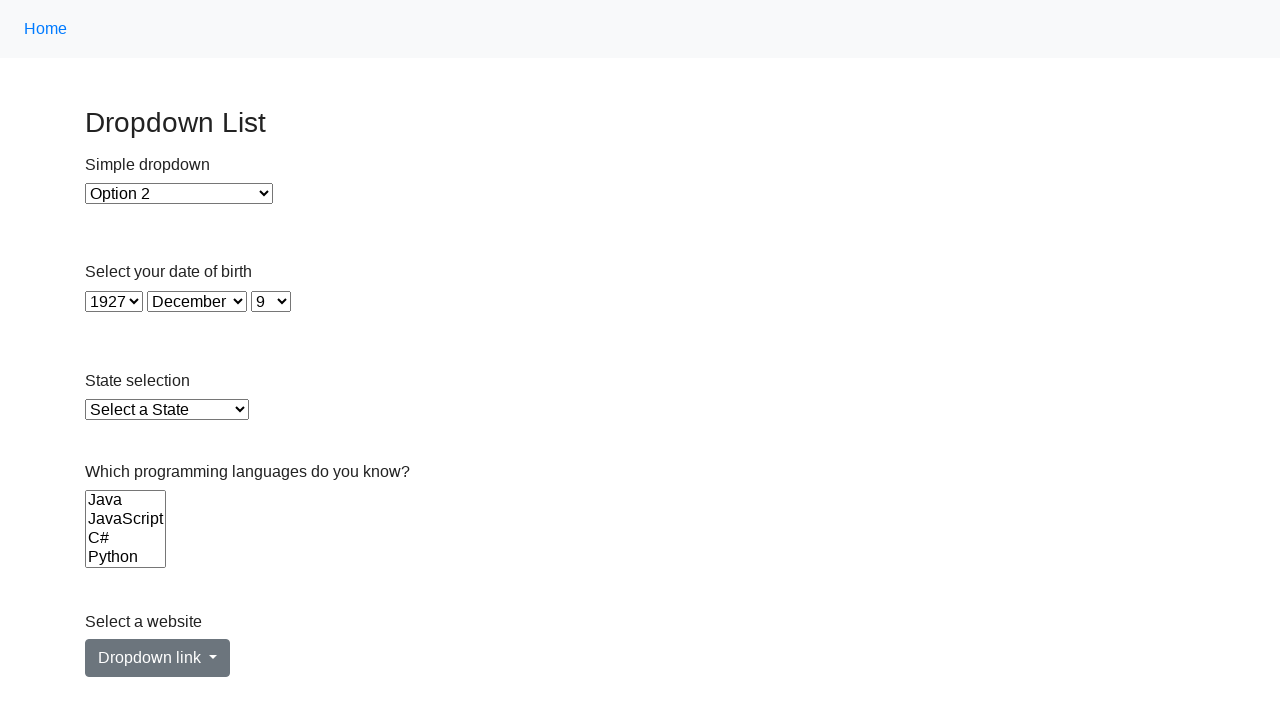

Retrieved option value: 10
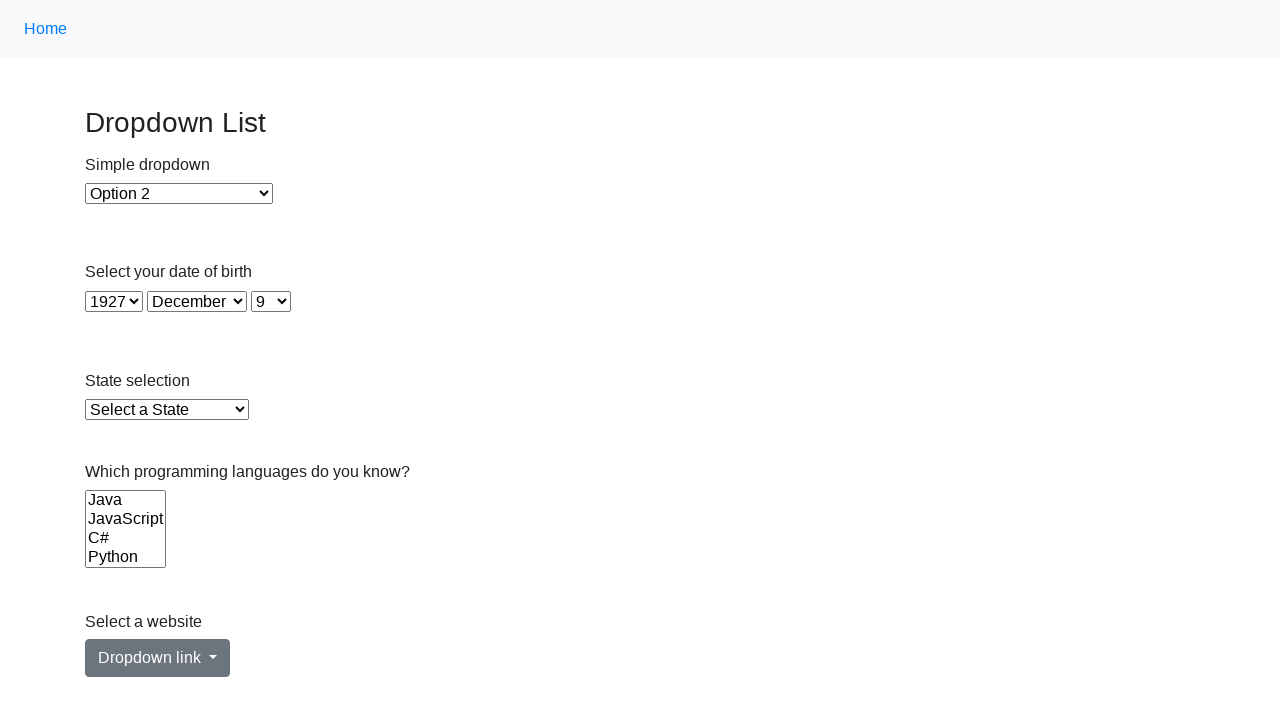

Selected option at index 9 with value '10' in single-select dropdown on select >> nth=3
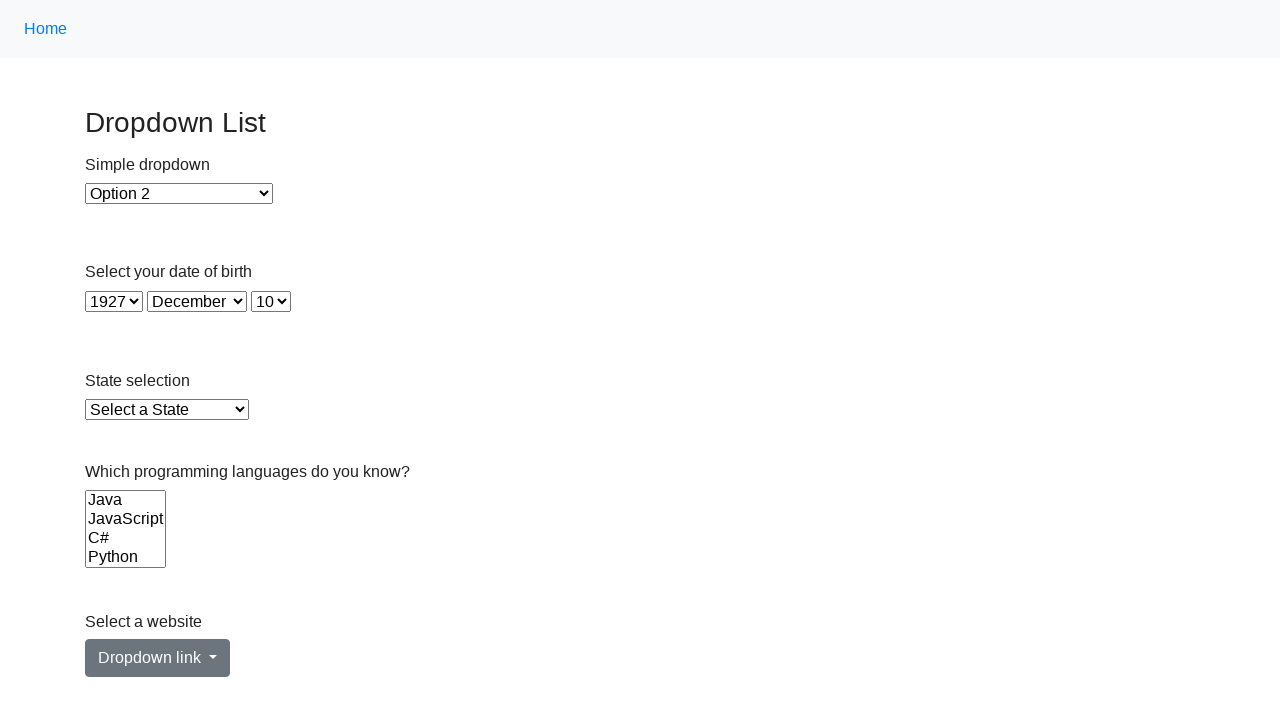

Retrieved option value: 11
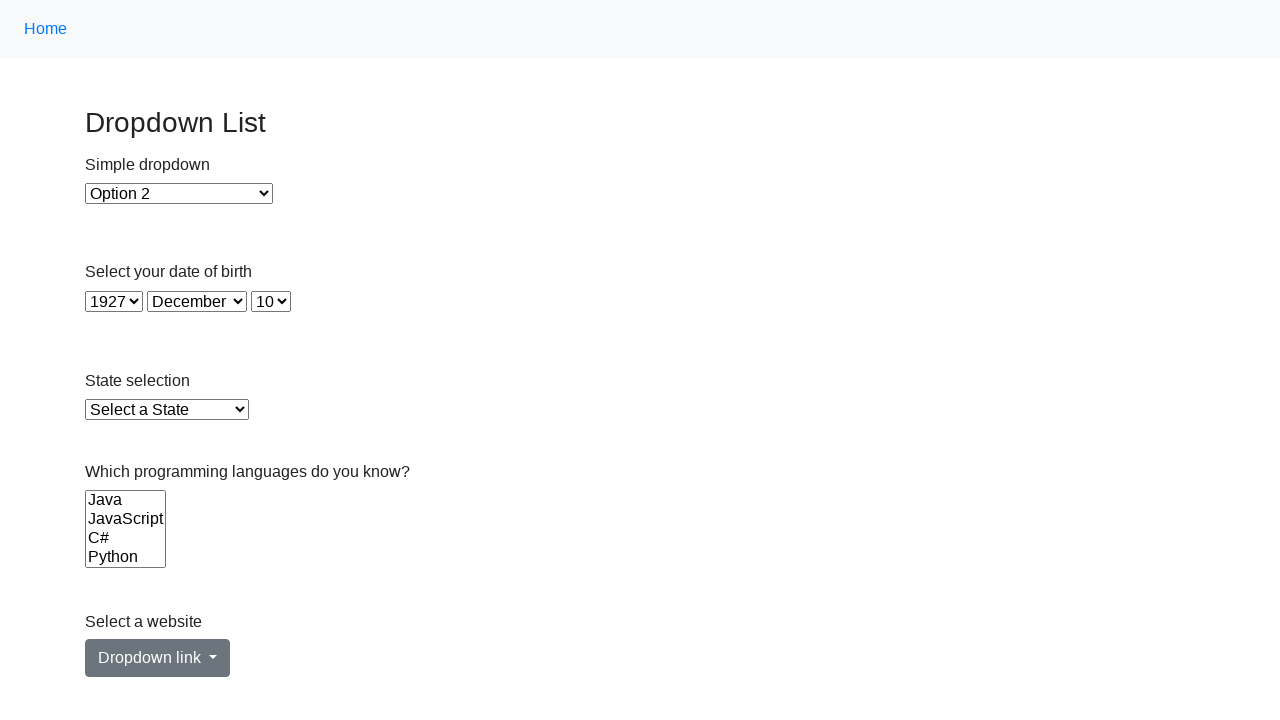

Selected option at index 10 with value '11' in single-select dropdown on select >> nth=3
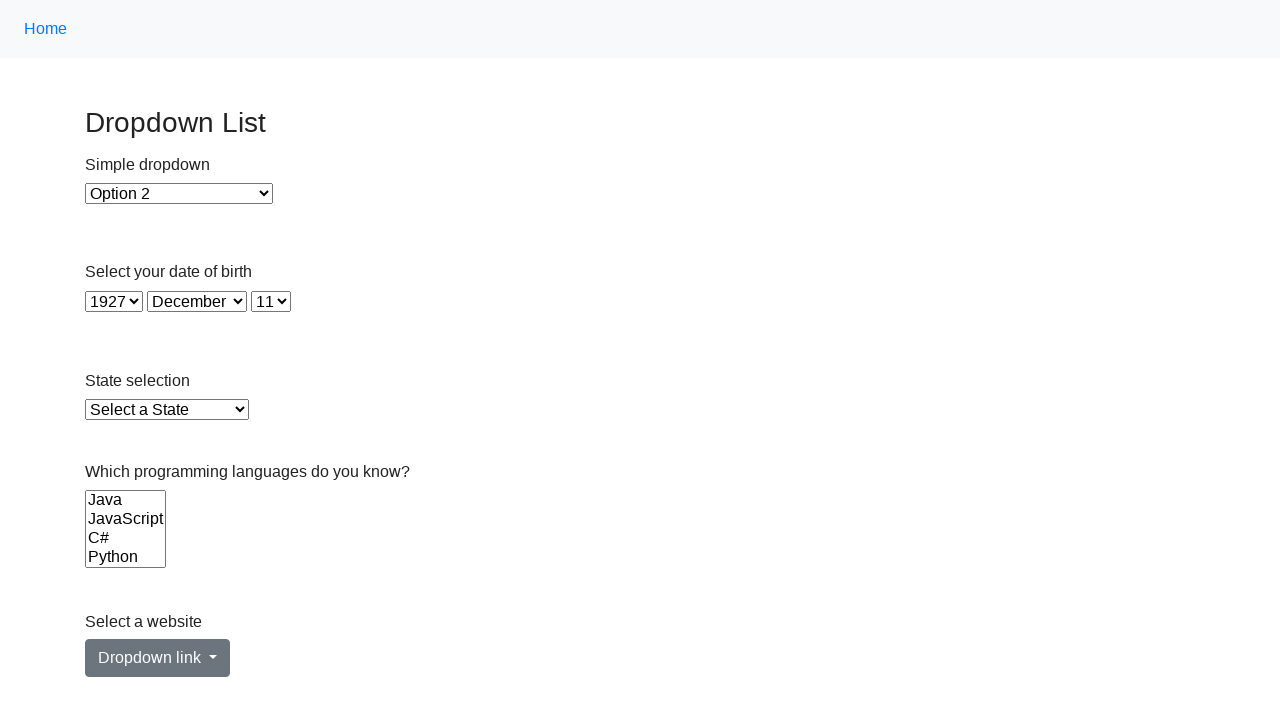

Retrieved option value: 12
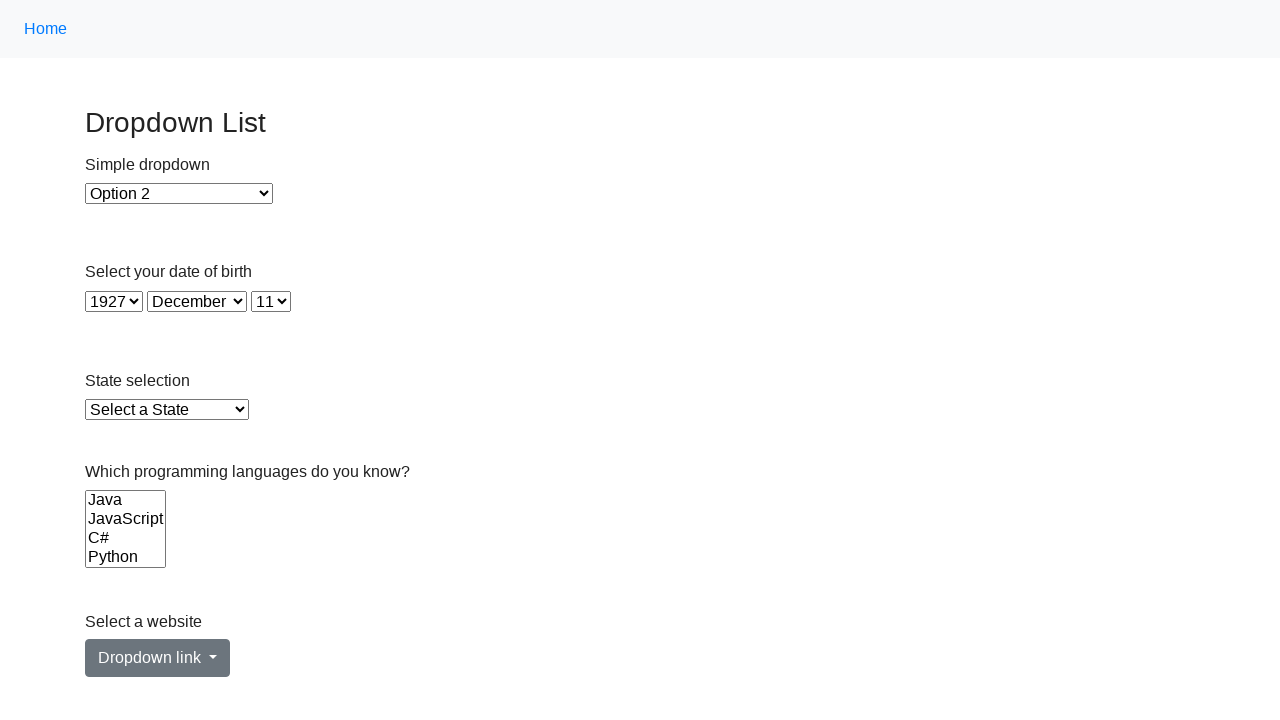

Selected option at index 11 with value '12' in single-select dropdown on select >> nth=3
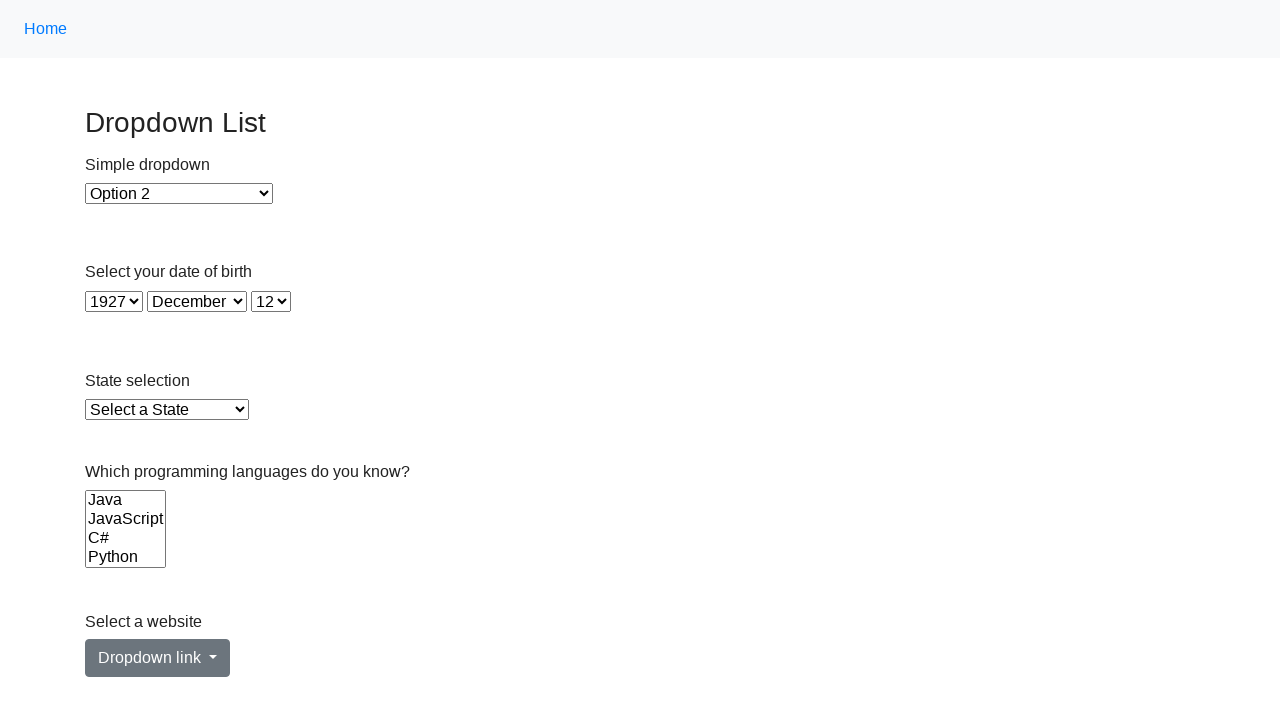

Retrieved option value: 13
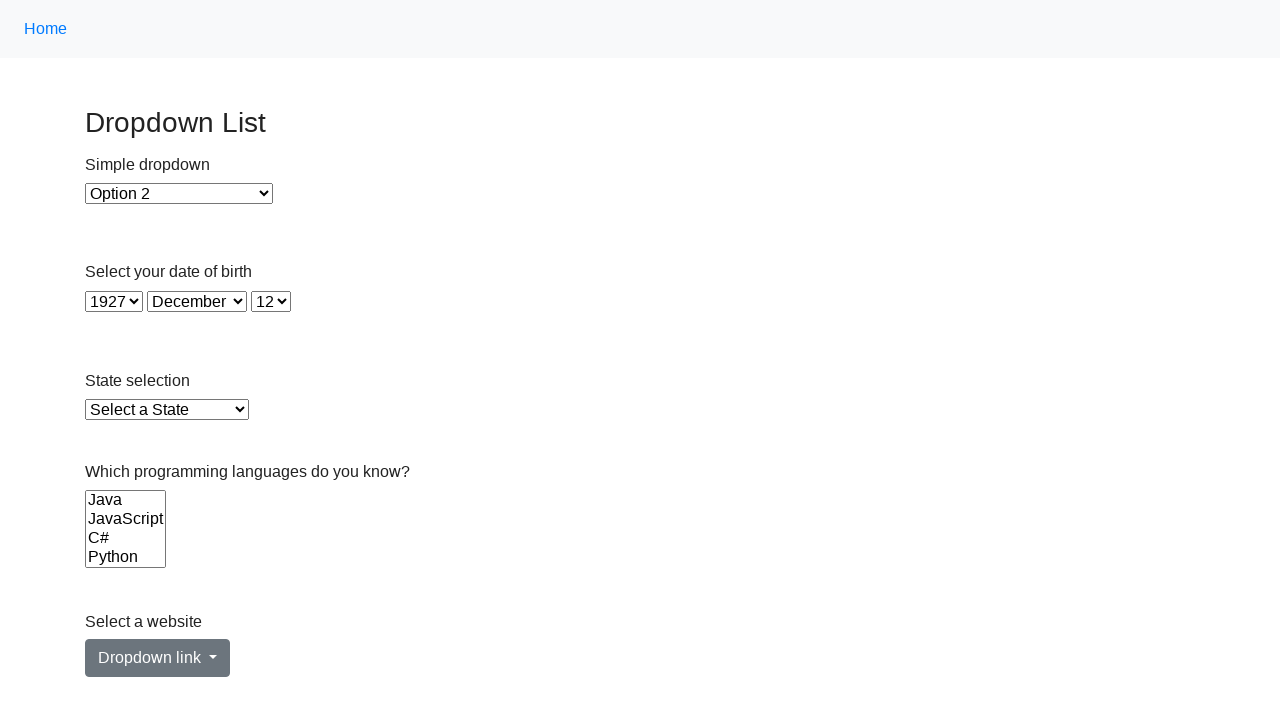

Selected option at index 12 with value '13' in single-select dropdown on select >> nth=3
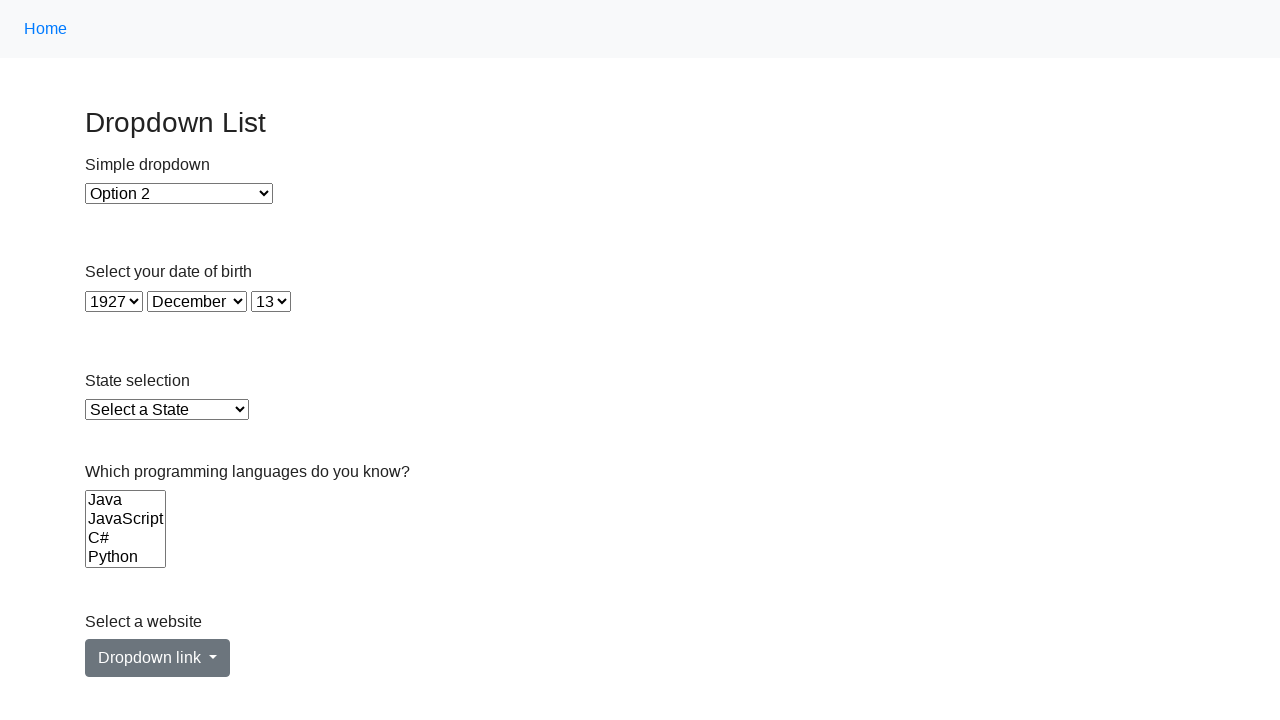

Retrieved option value: 14
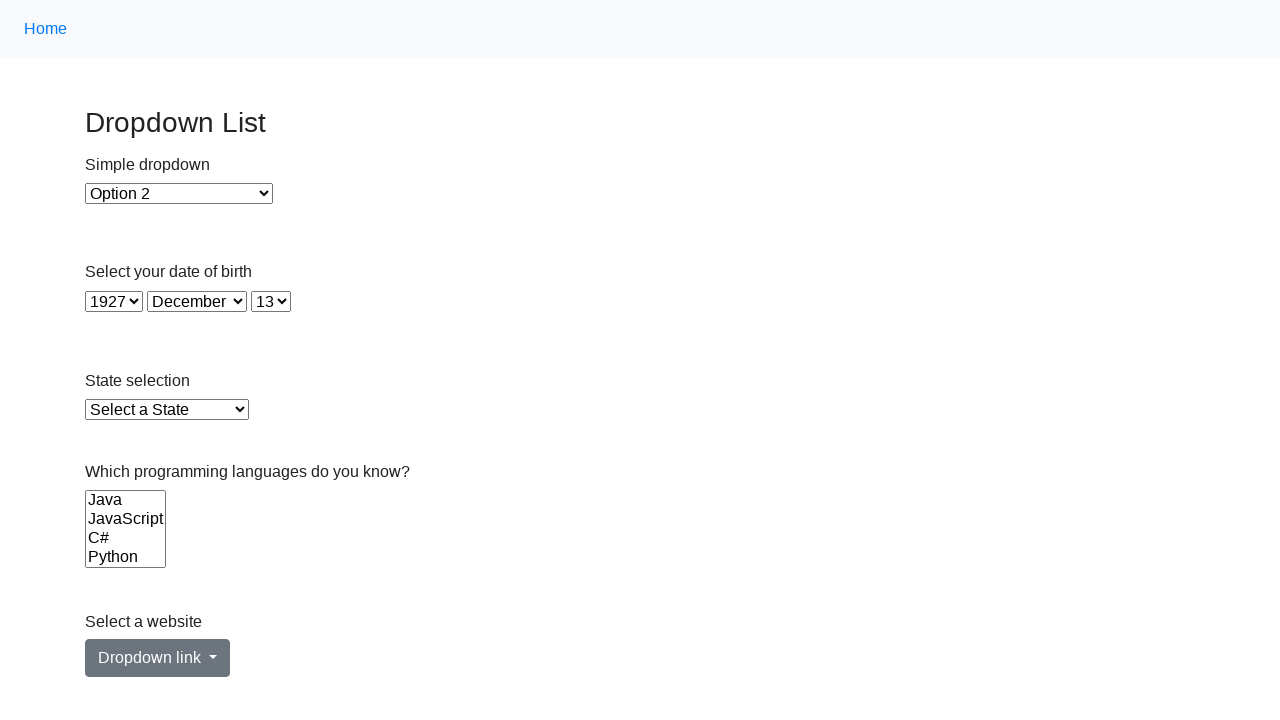

Selected option at index 13 with value '14' in single-select dropdown on select >> nth=3
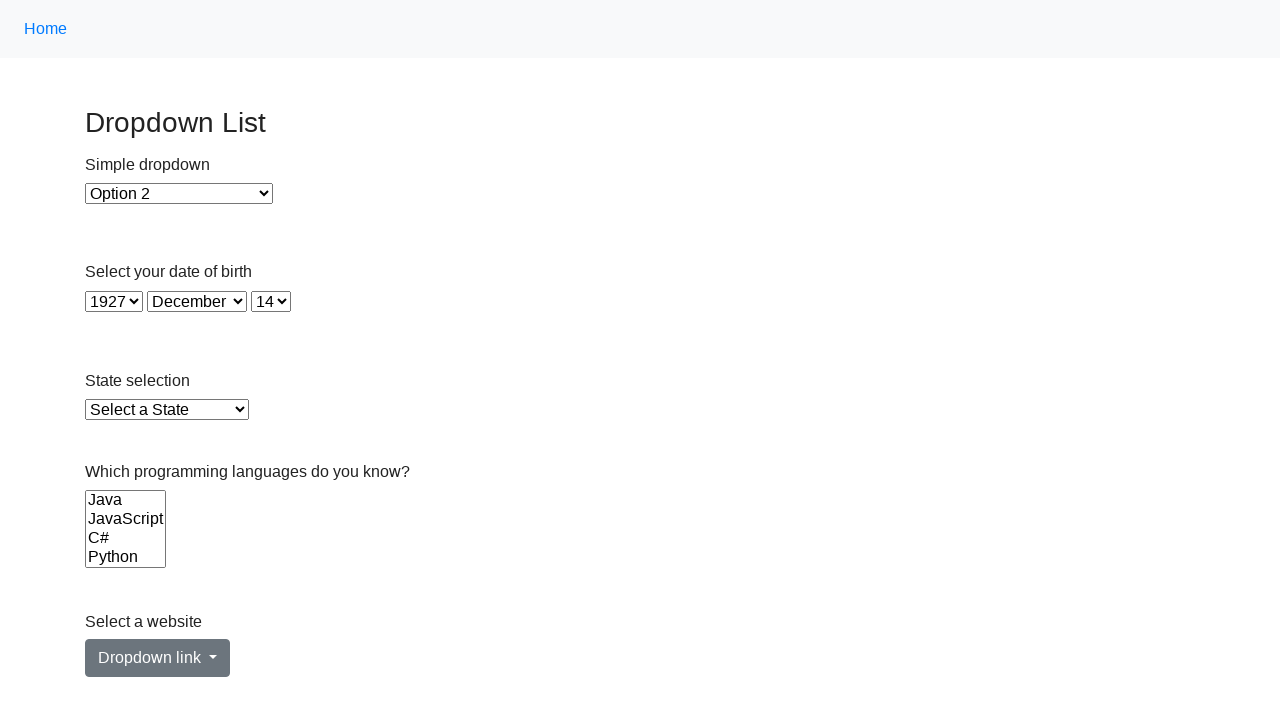

Retrieved option value: 15
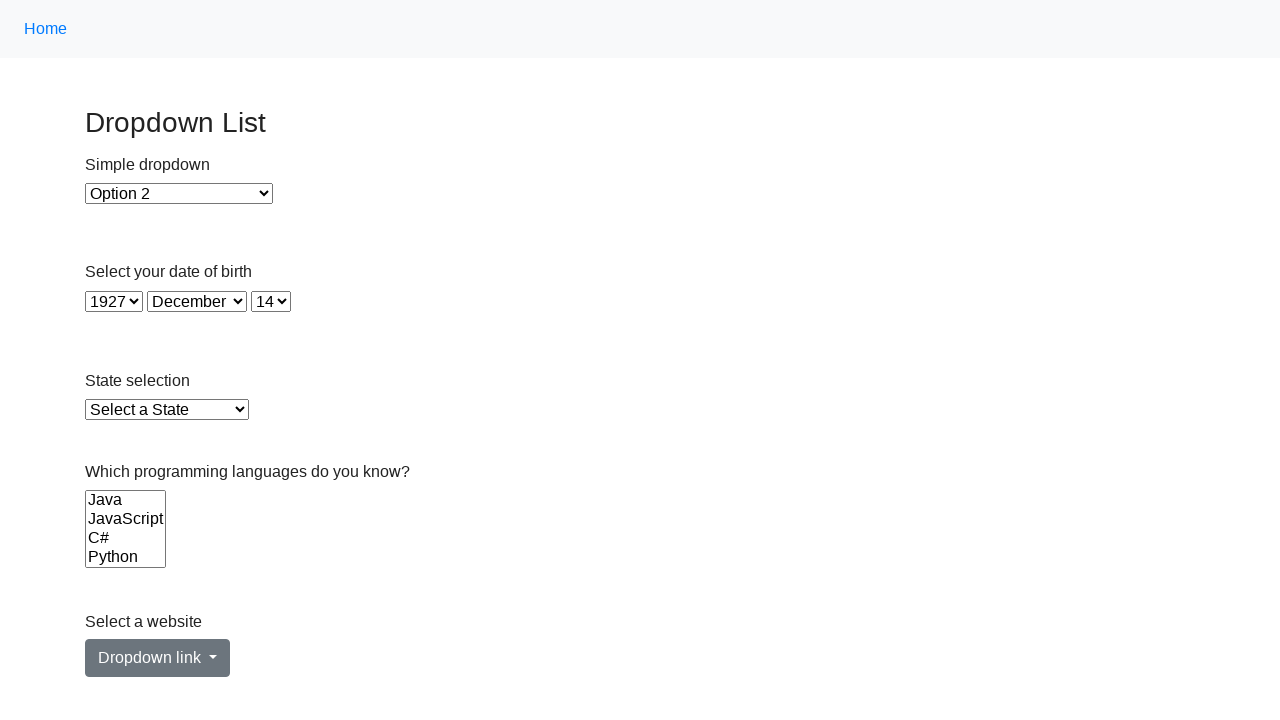

Selected option at index 14 with value '15' in single-select dropdown on select >> nth=3
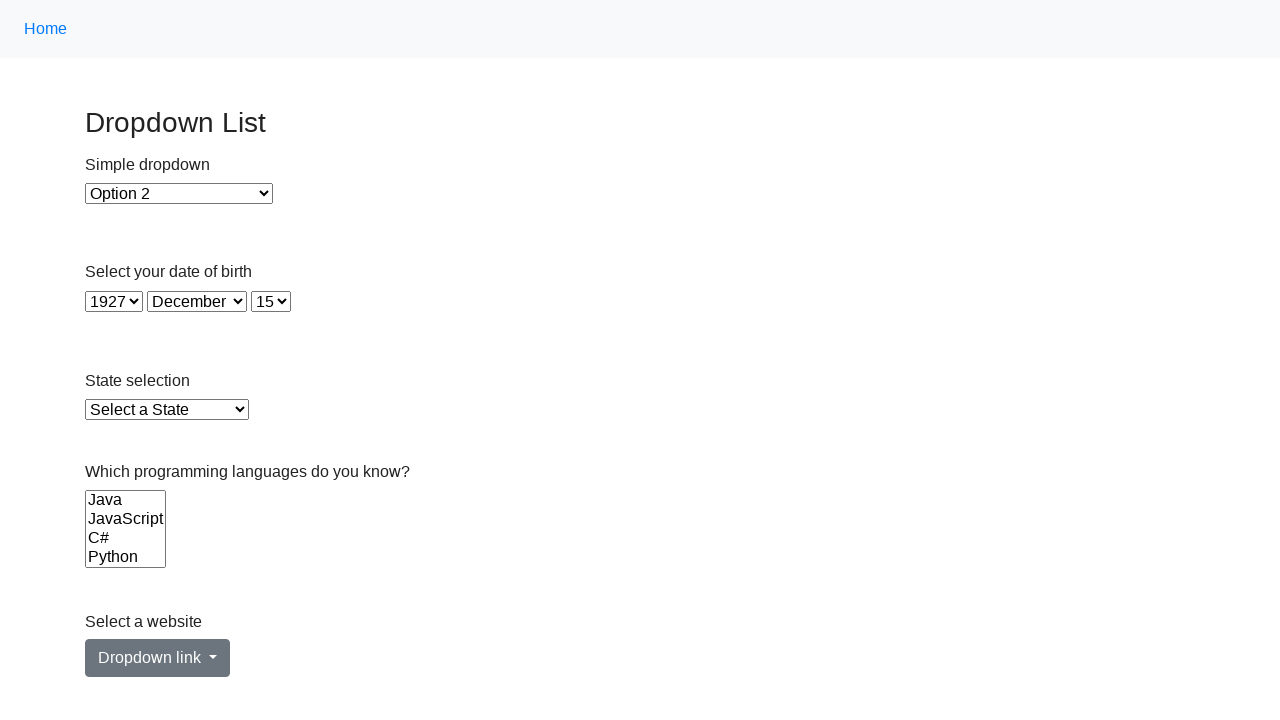

Retrieved option value: 16
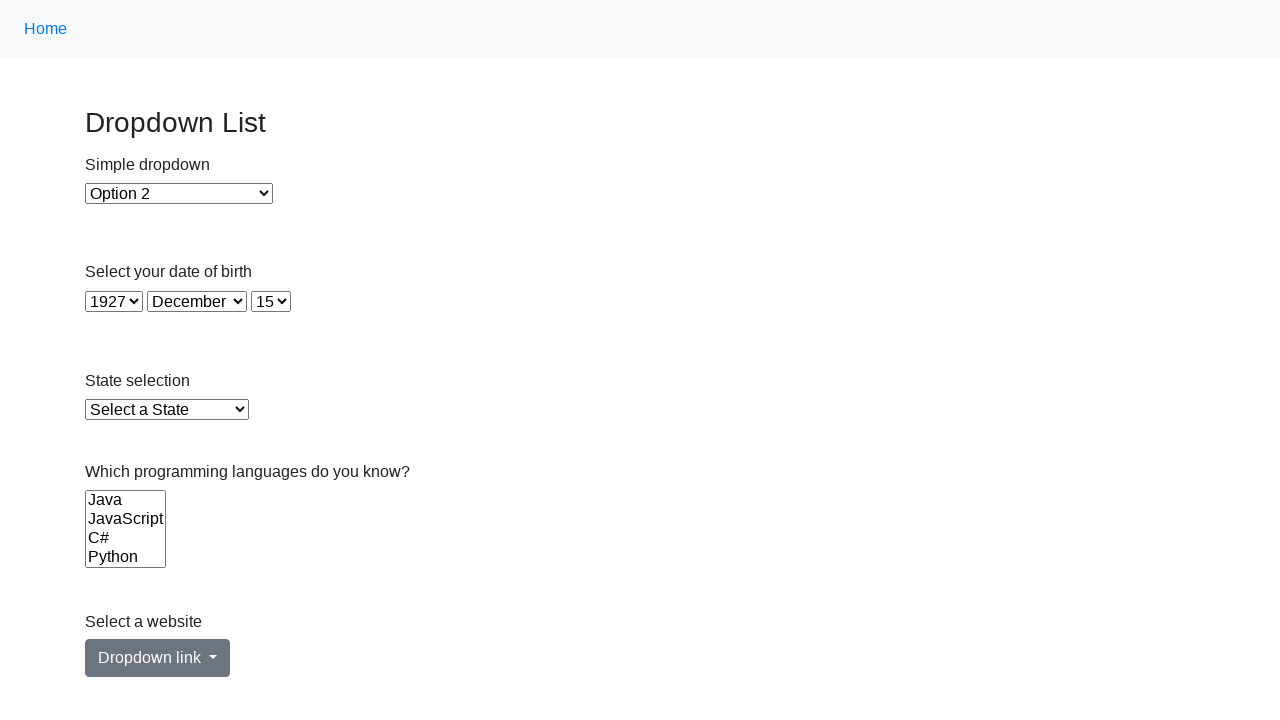

Selected option at index 15 with value '16' in single-select dropdown on select >> nth=3
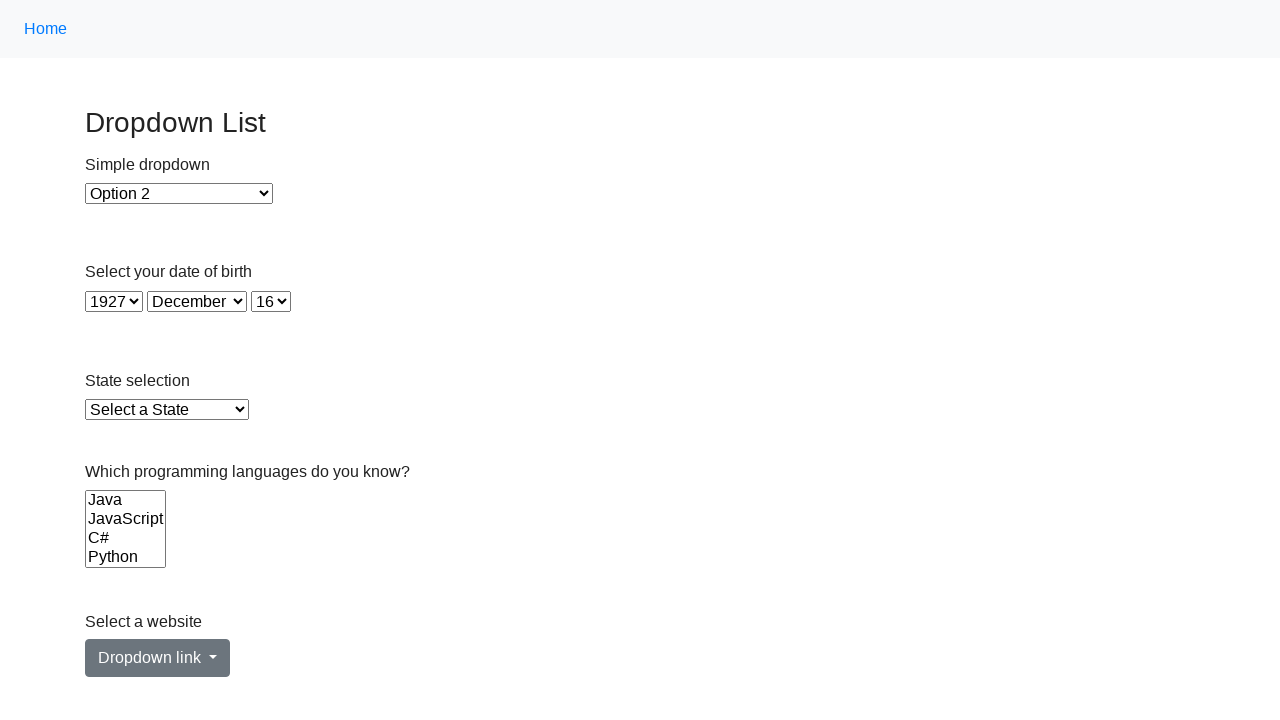

Retrieved option value: 17
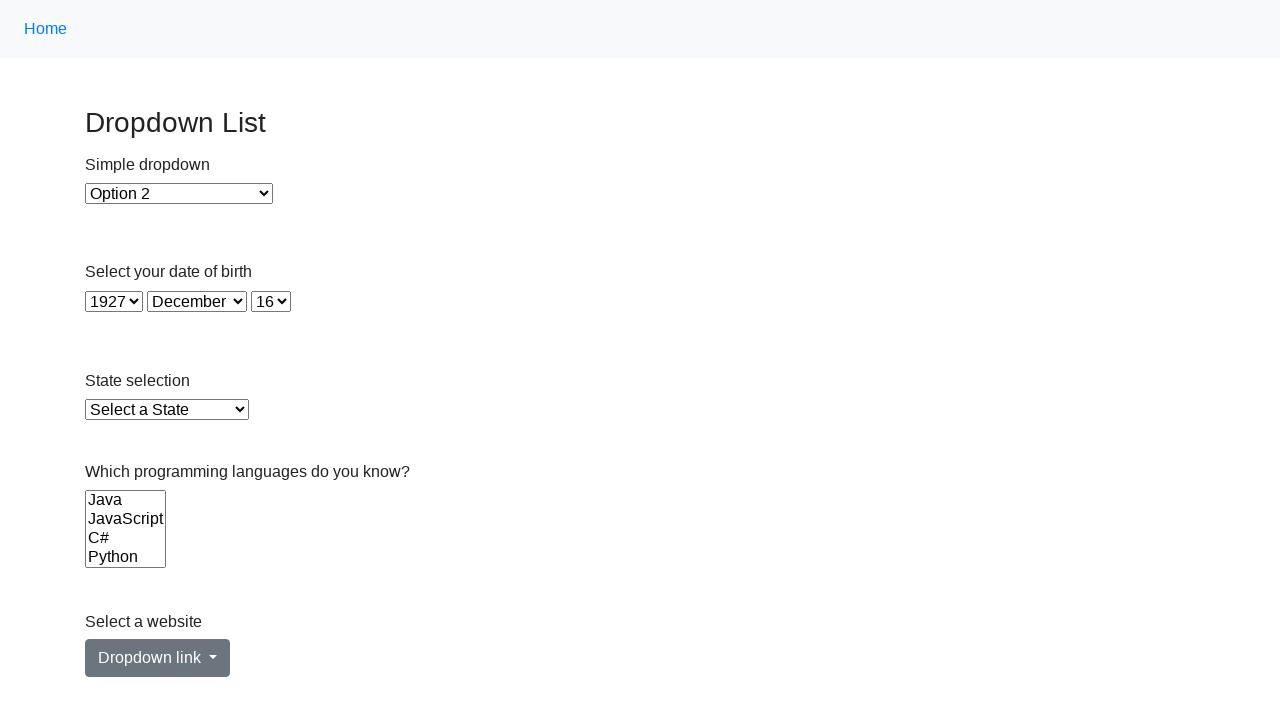

Selected option at index 16 with value '17' in single-select dropdown on select >> nth=3
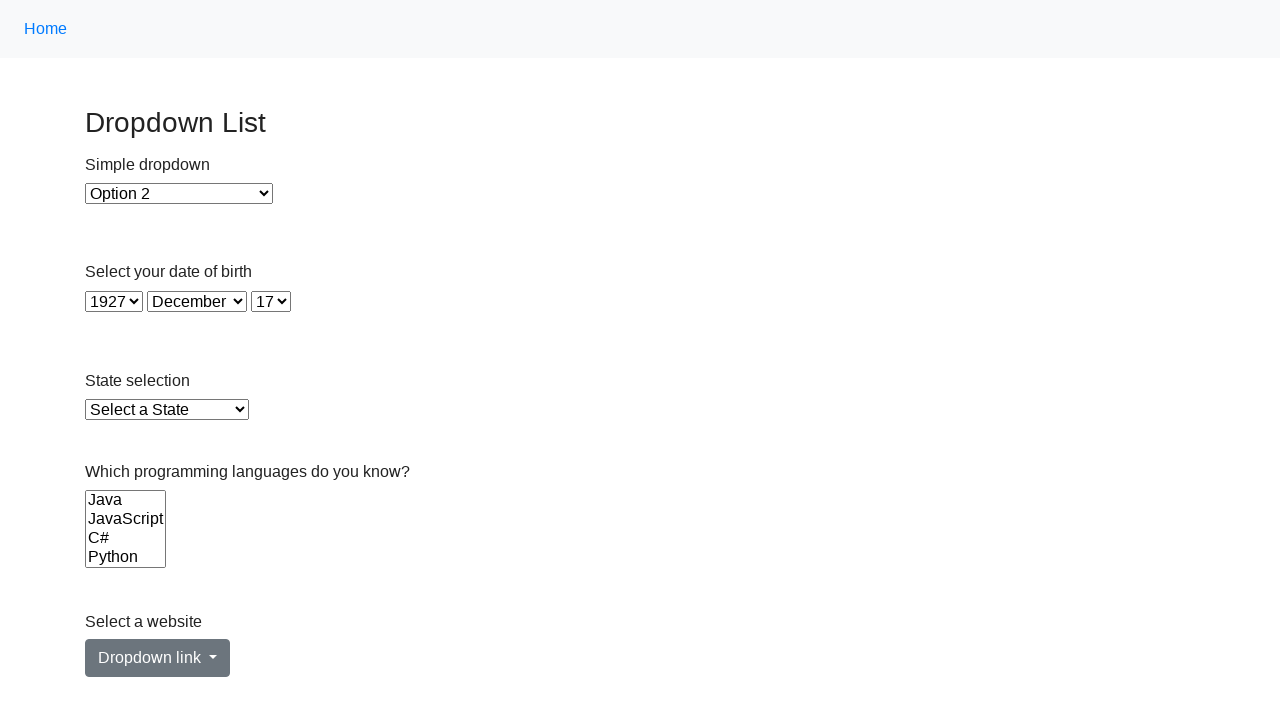

Retrieved option value: 18
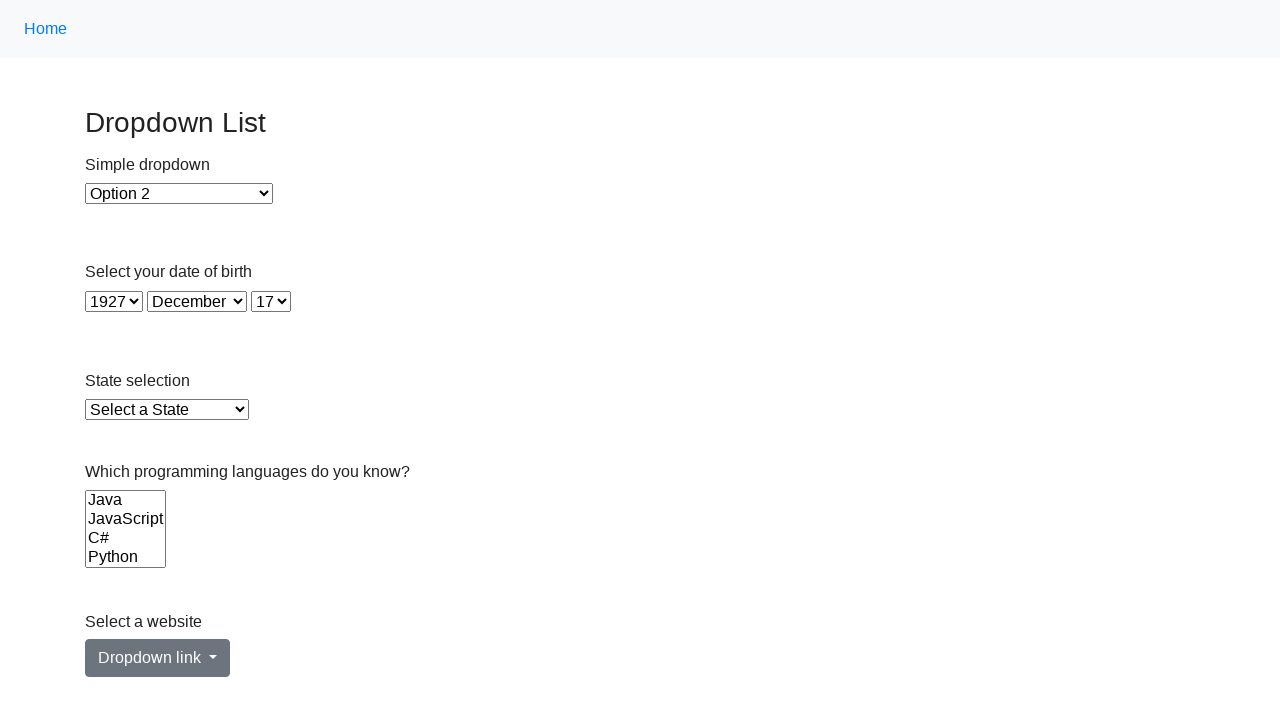

Selected option at index 17 with value '18' in single-select dropdown on select >> nth=3
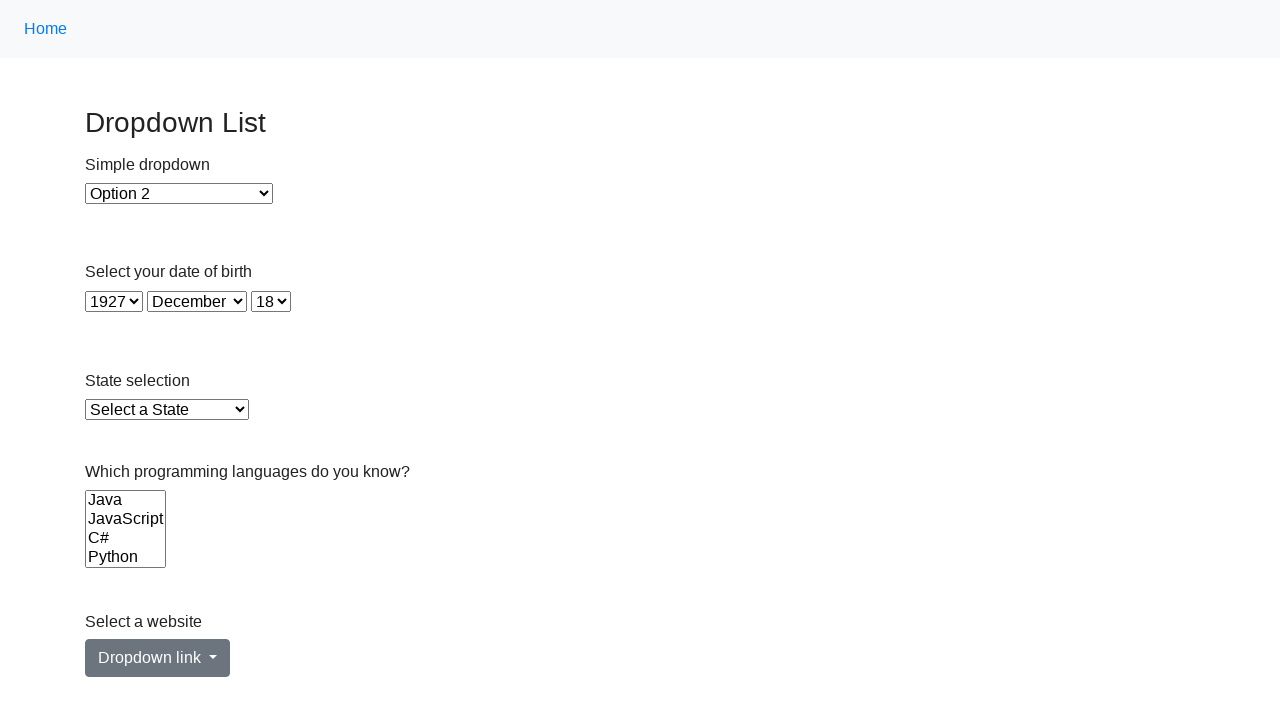

Retrieved option value: 19
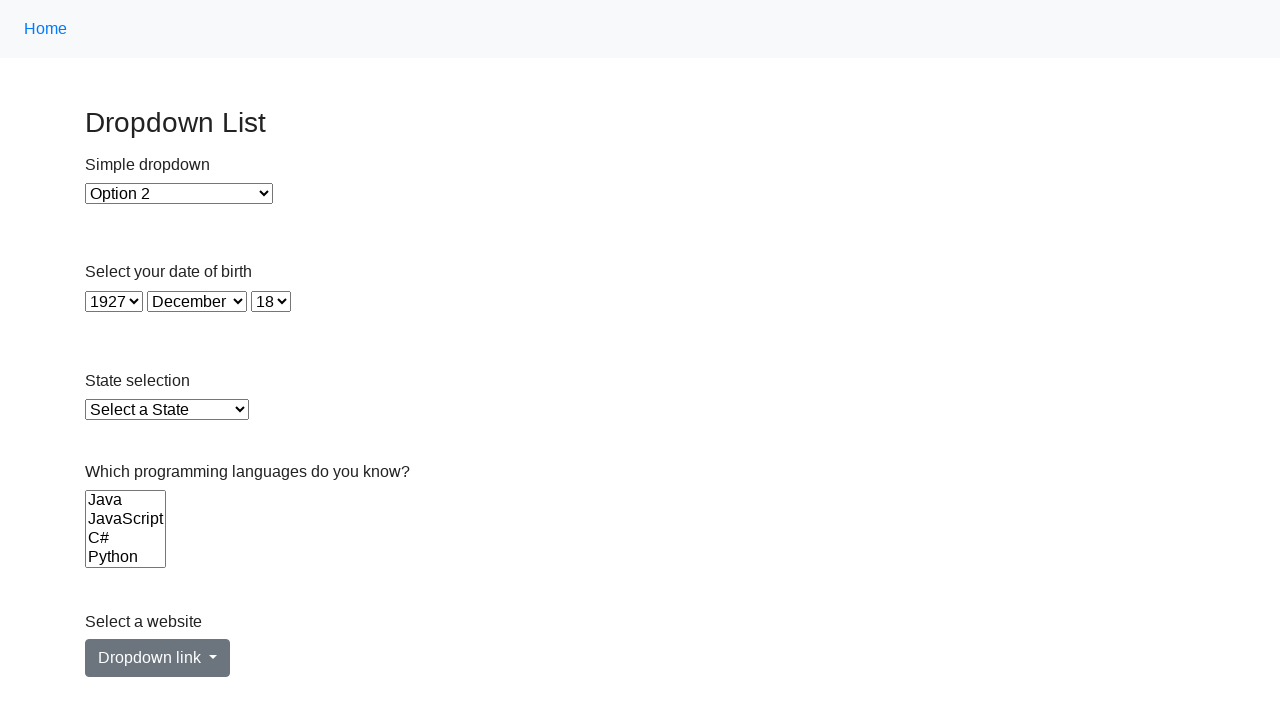

Selected option at index 18 with value '19' in single-select dropdown on select >> nth=3
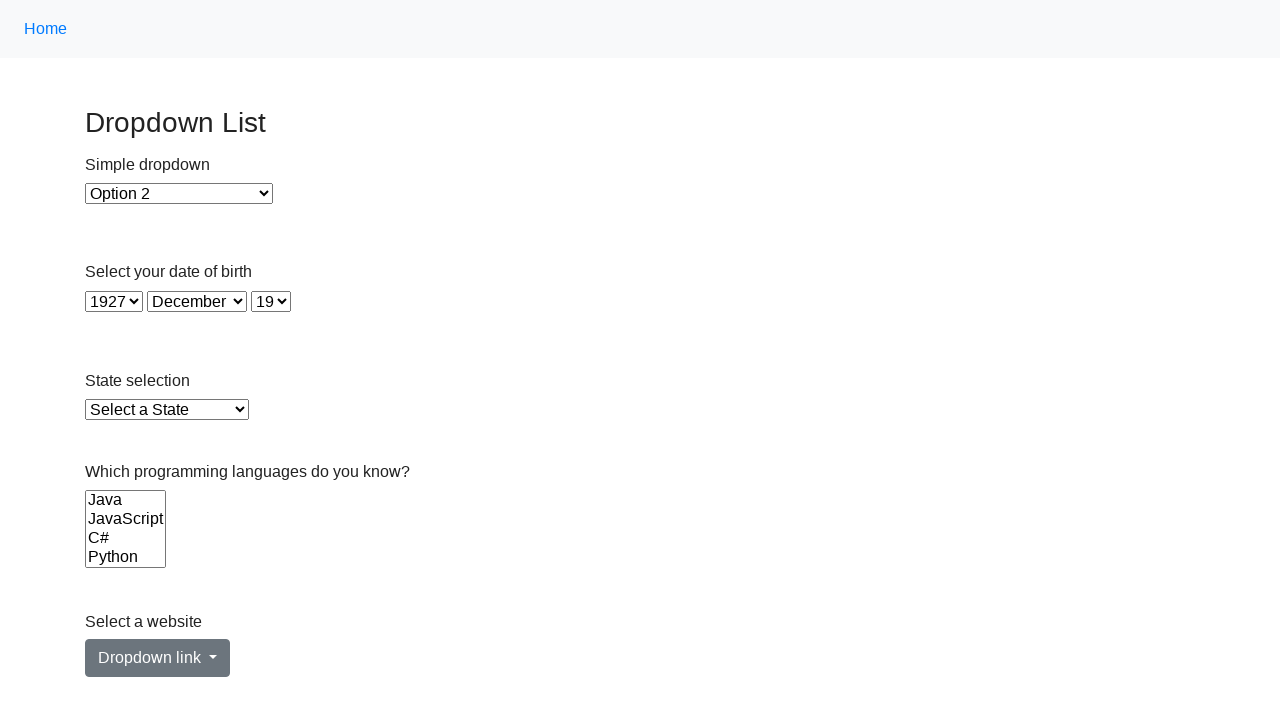

Retrieved option value: 20
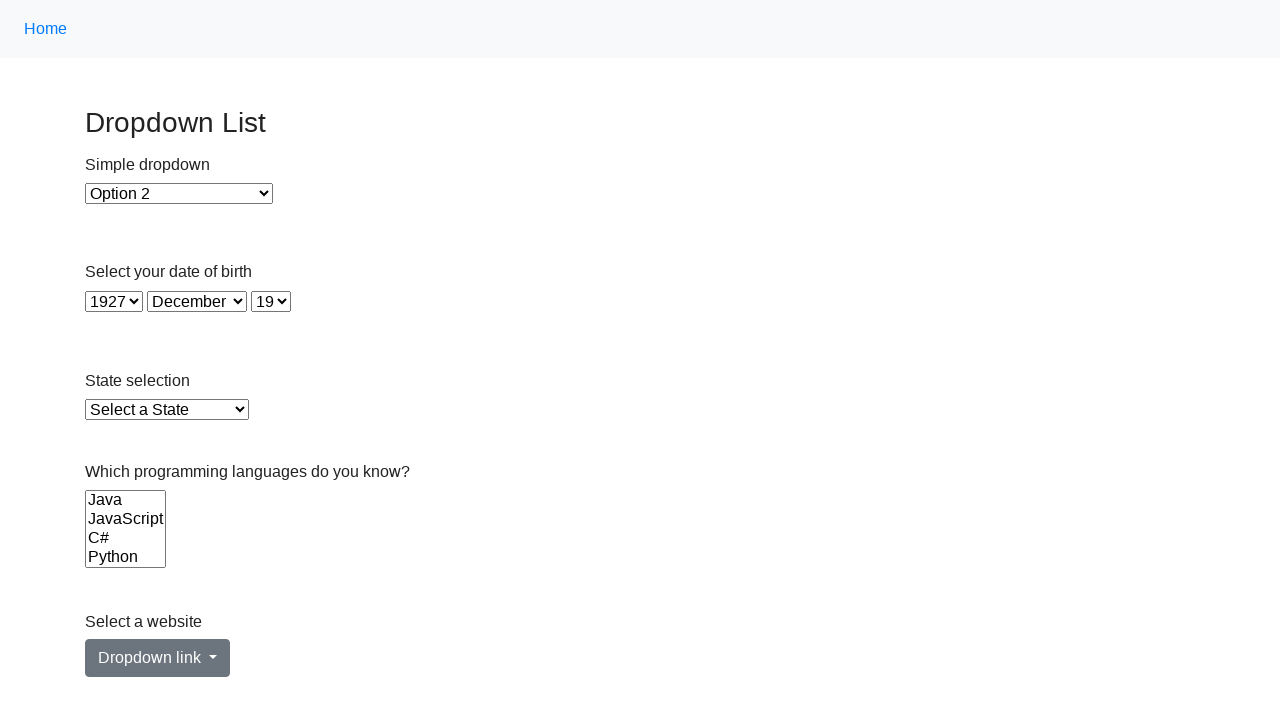

Selected option at index 19 with value '20' in single-select dropdown on select >> nth=3
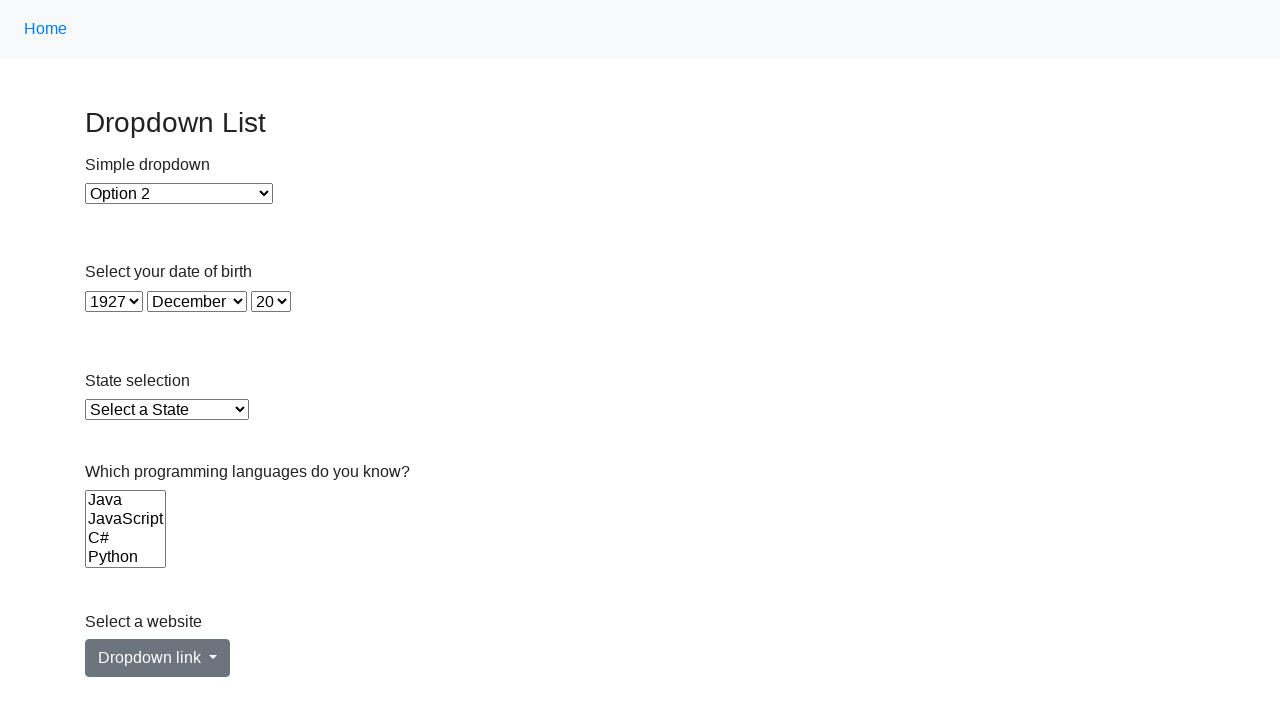

Retrieved option value: 21
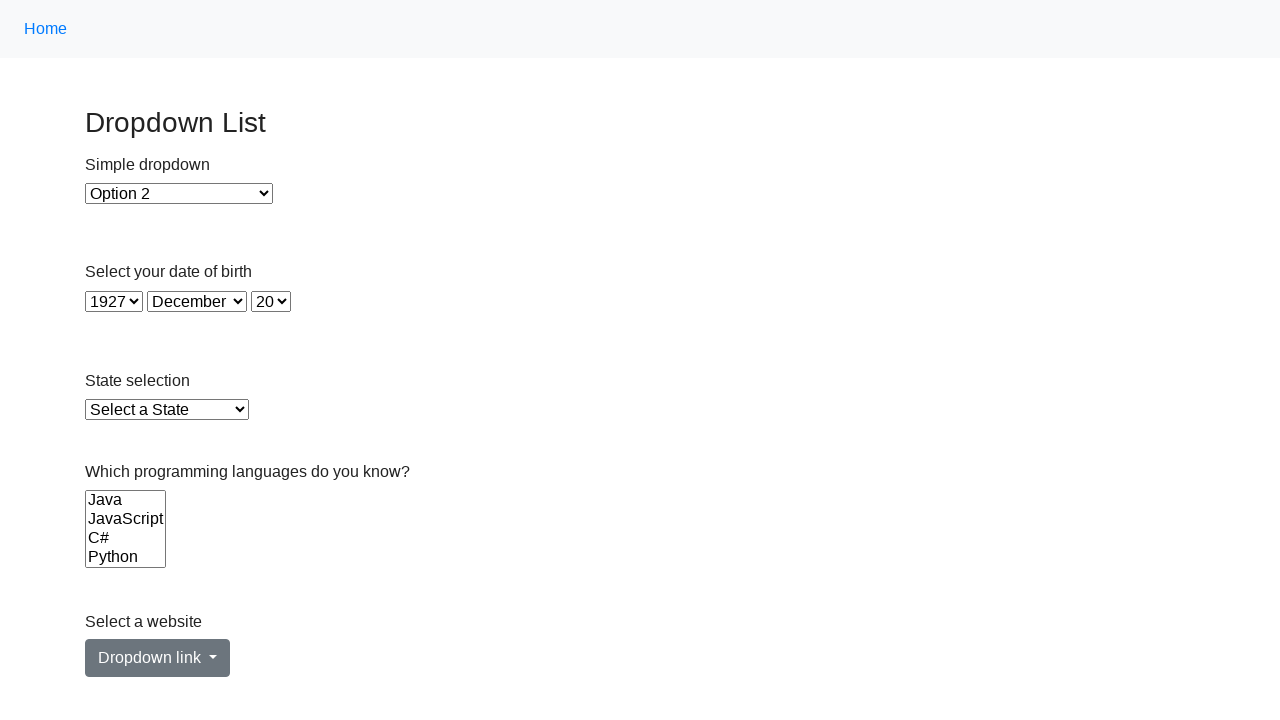

Selected option at index 20 with value '21' in single-select dropdown on select >> nth=3
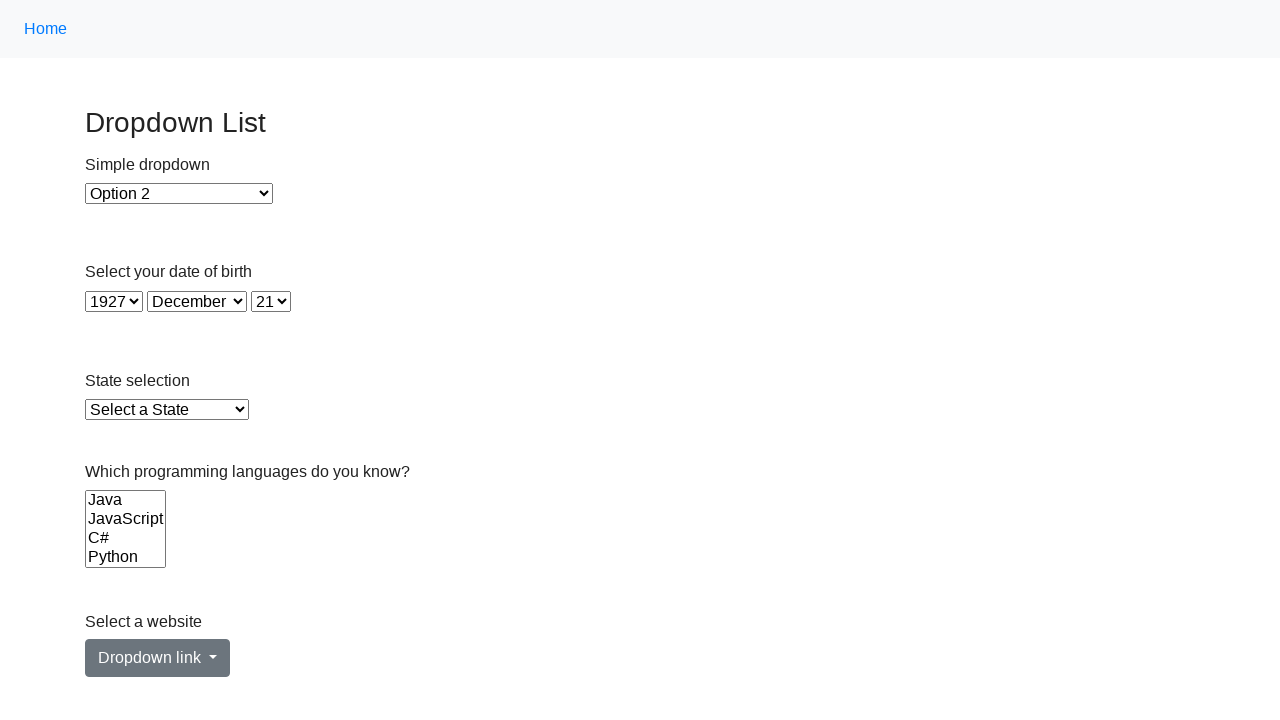

Retrieved option value: 22
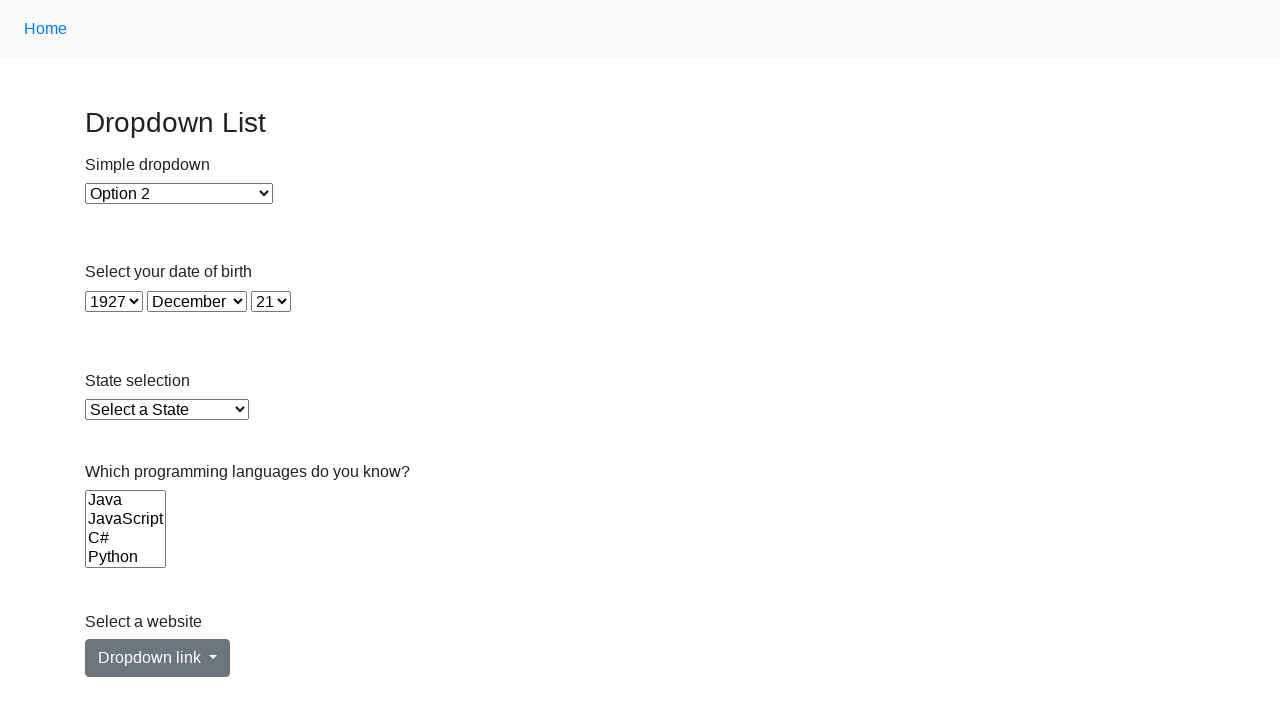

Selected option at index 21 with value '22' in single-select dropdown on select >> nth=3
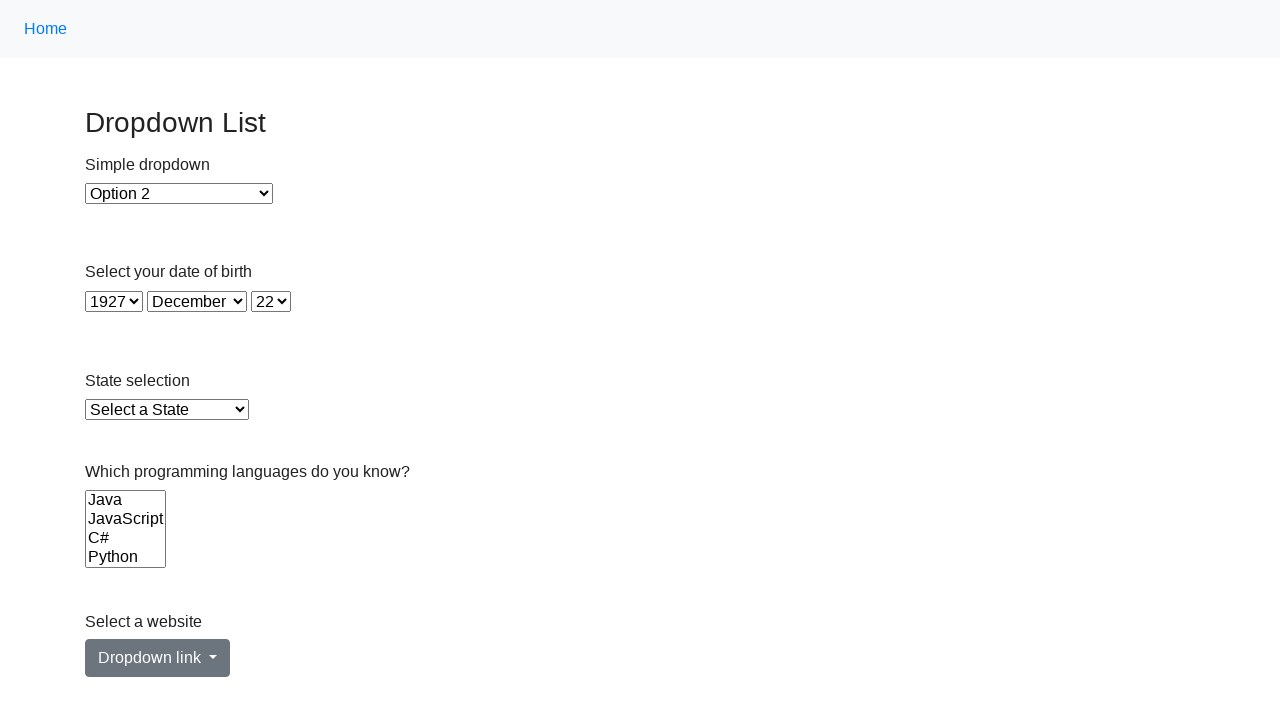

Retrieved option value: 23
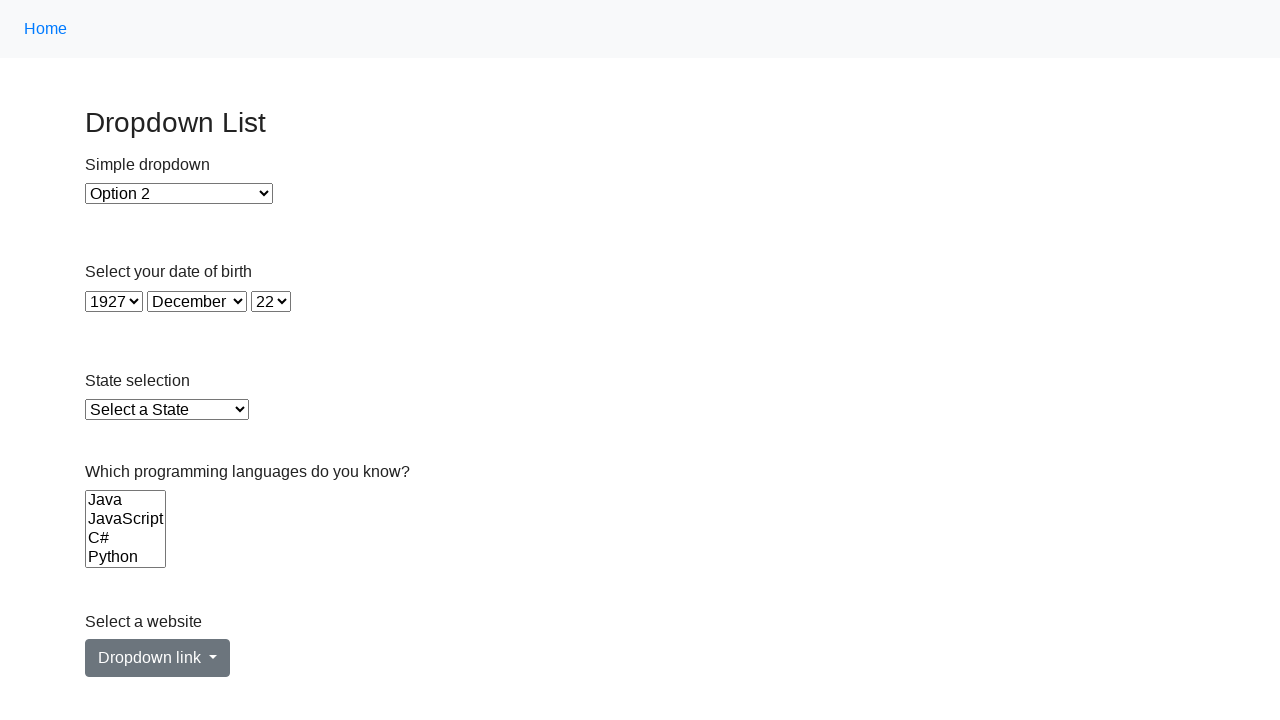

Selected option at index 22 with value '23' in single-select dropdown on select >> nth=3
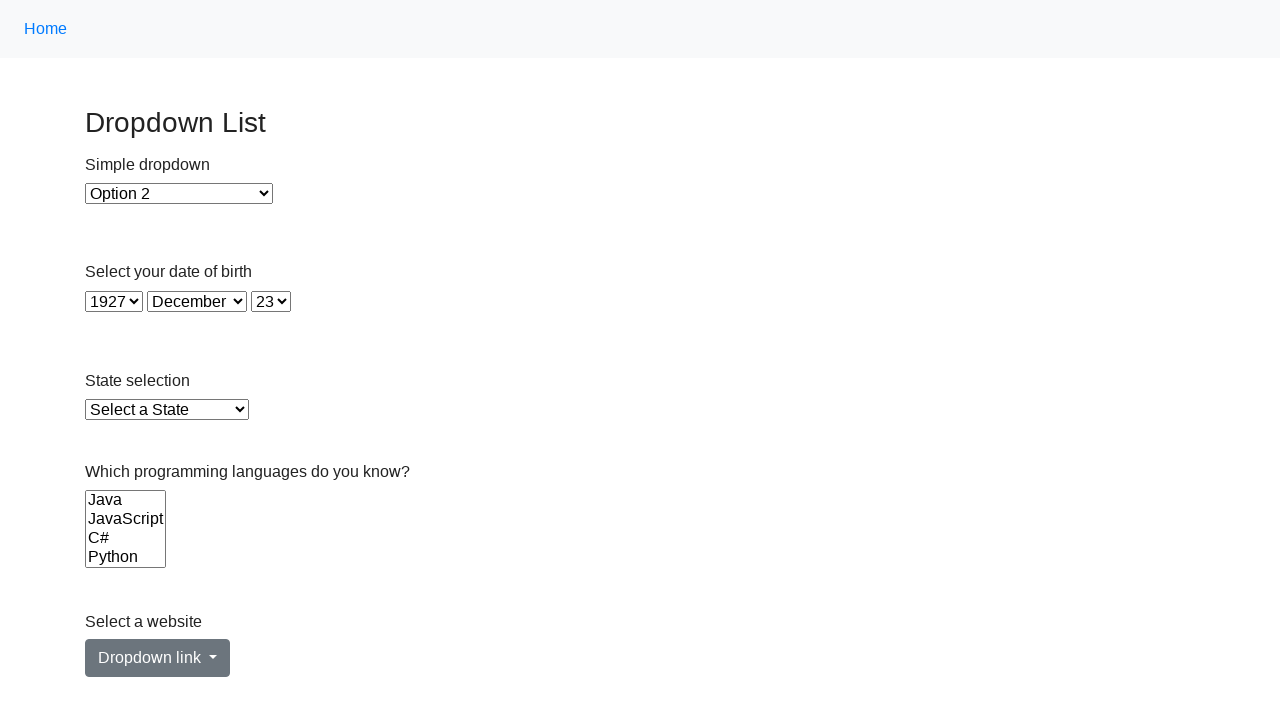

Retrieved option value: 24
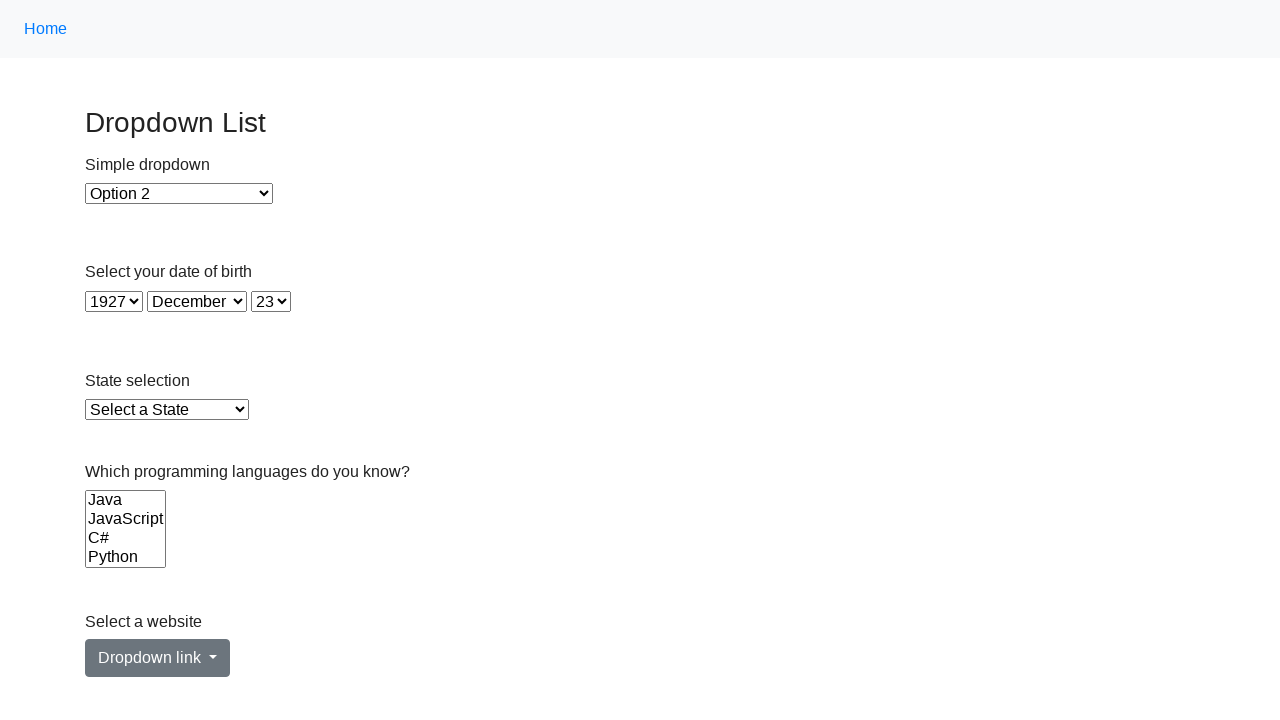

Selected option at index 23 with value '24' in single-select dropdown on select >> nth=3
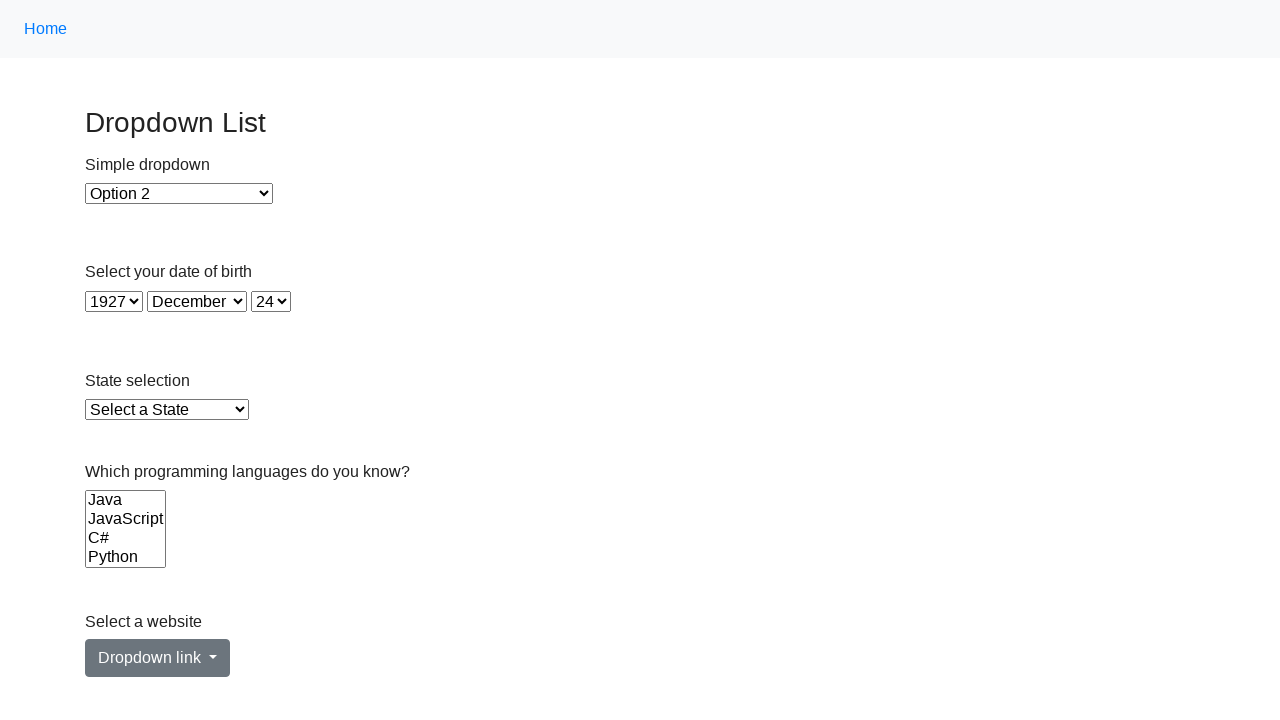

Retrieved option value: 25
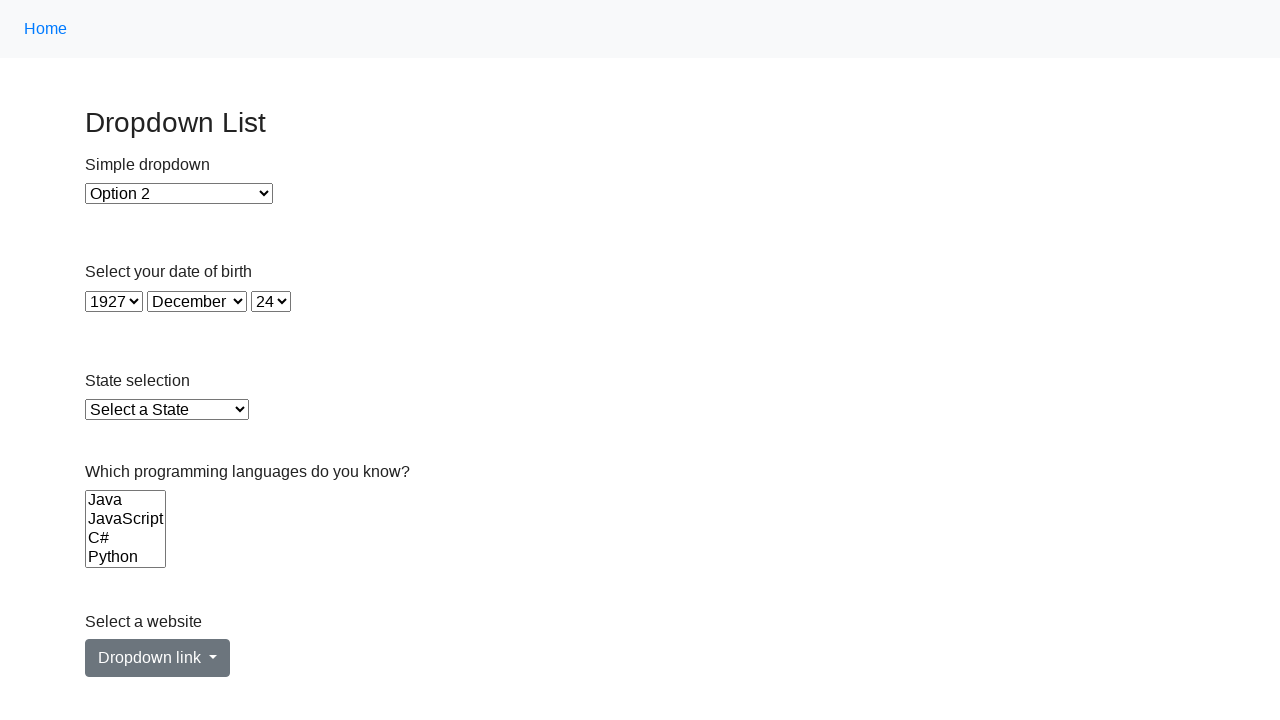

Selected option at index 24 with value '25' in single-select dropdown on select >> nth=3
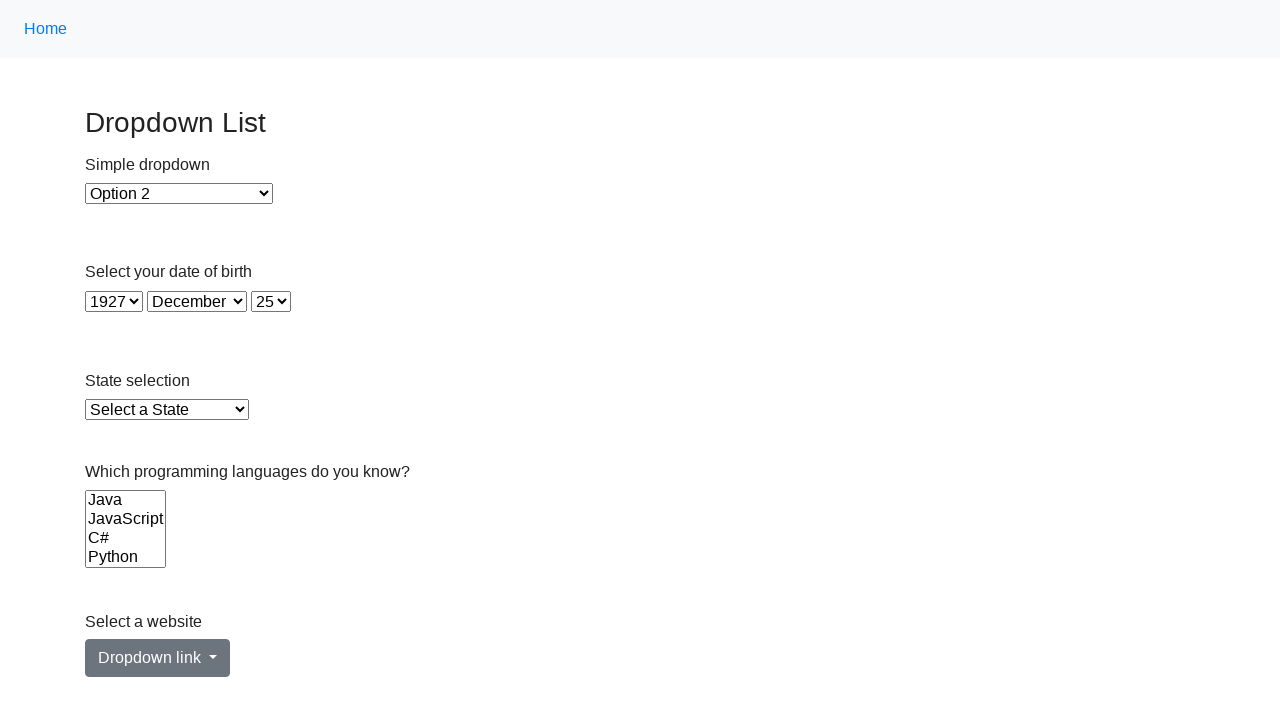

Retrieved option value: 26
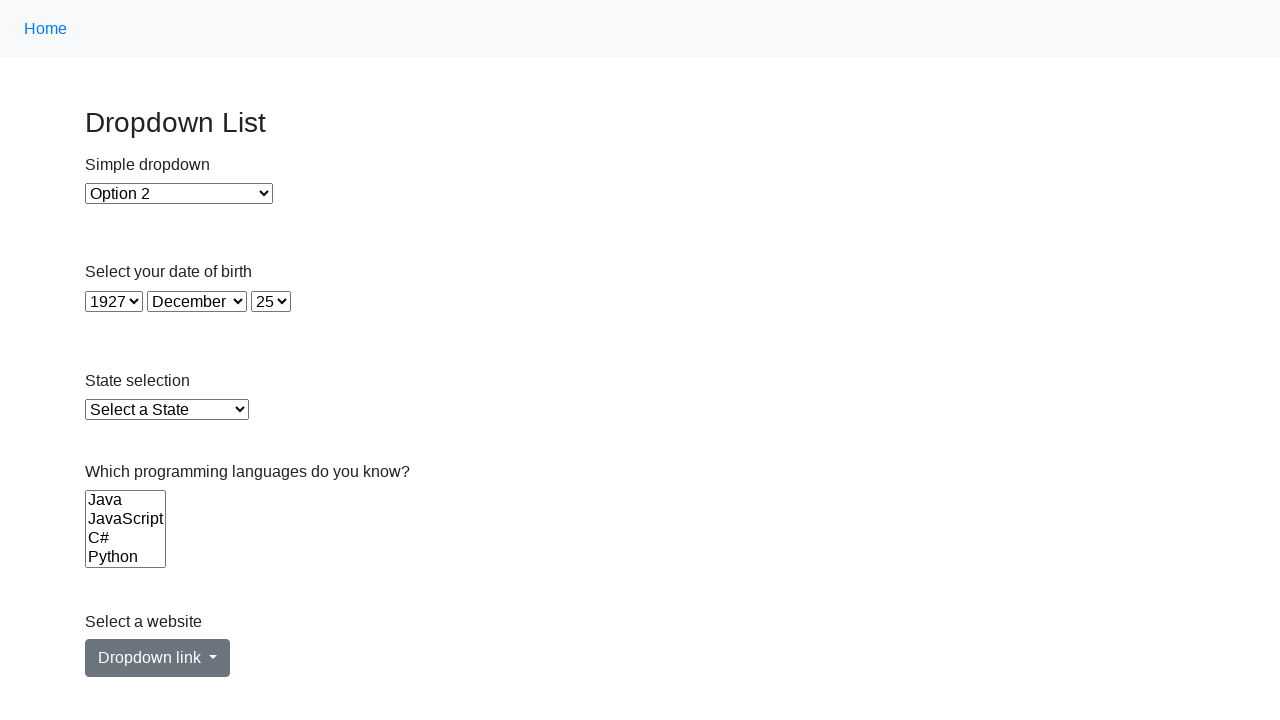

Selected option at index 25 with value '26' in single-select dropdown on select >> nth=3
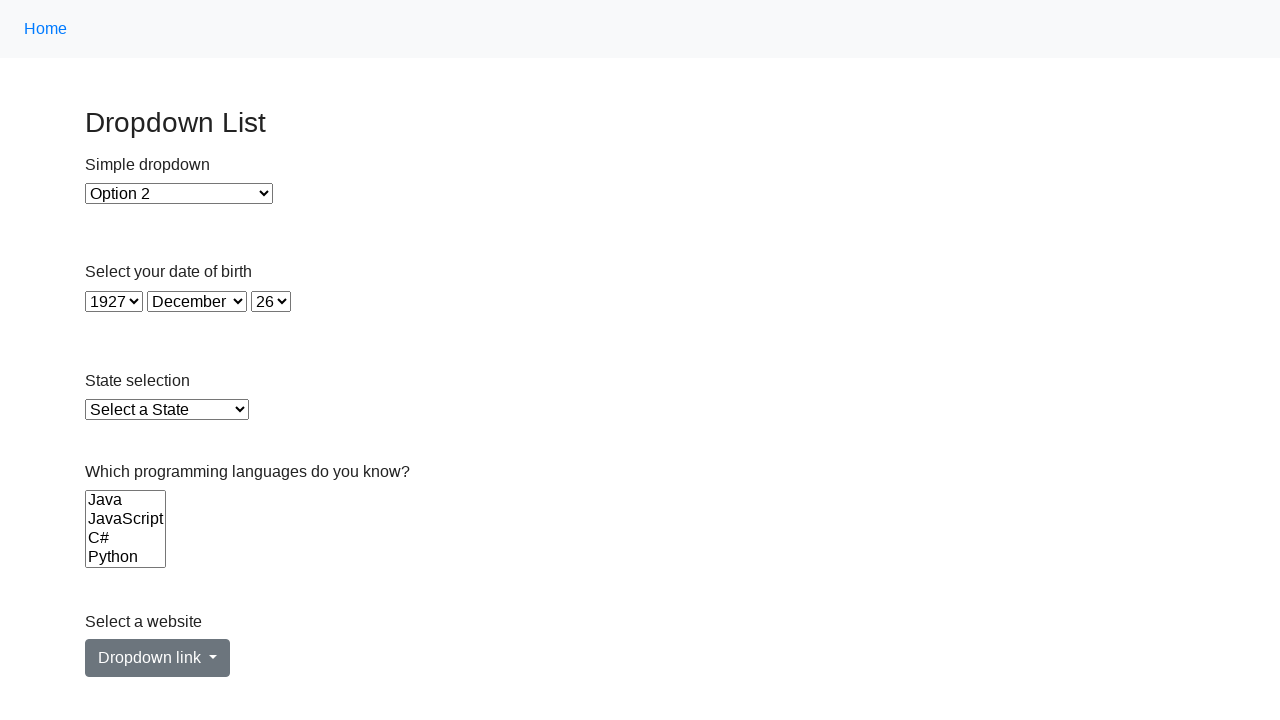

Retrieved option value: 27
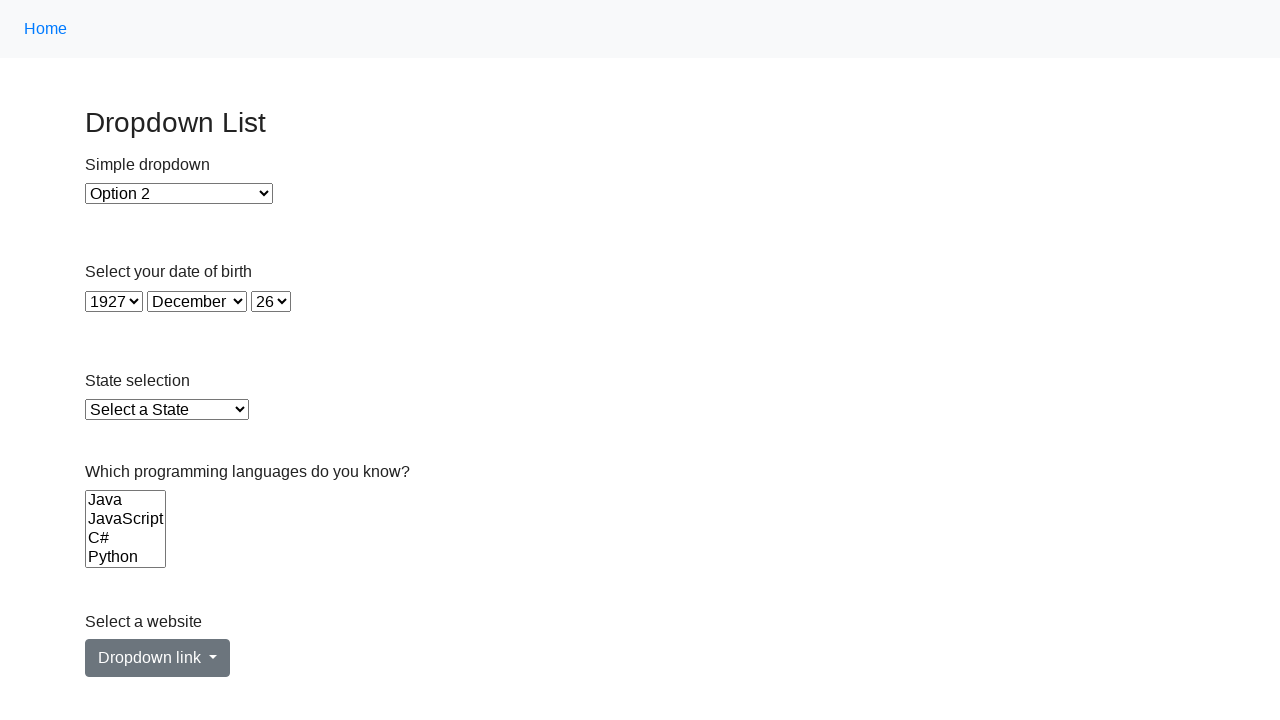

Selected option at index 26 with value '27' in single-select dropdown on select >> nth=3
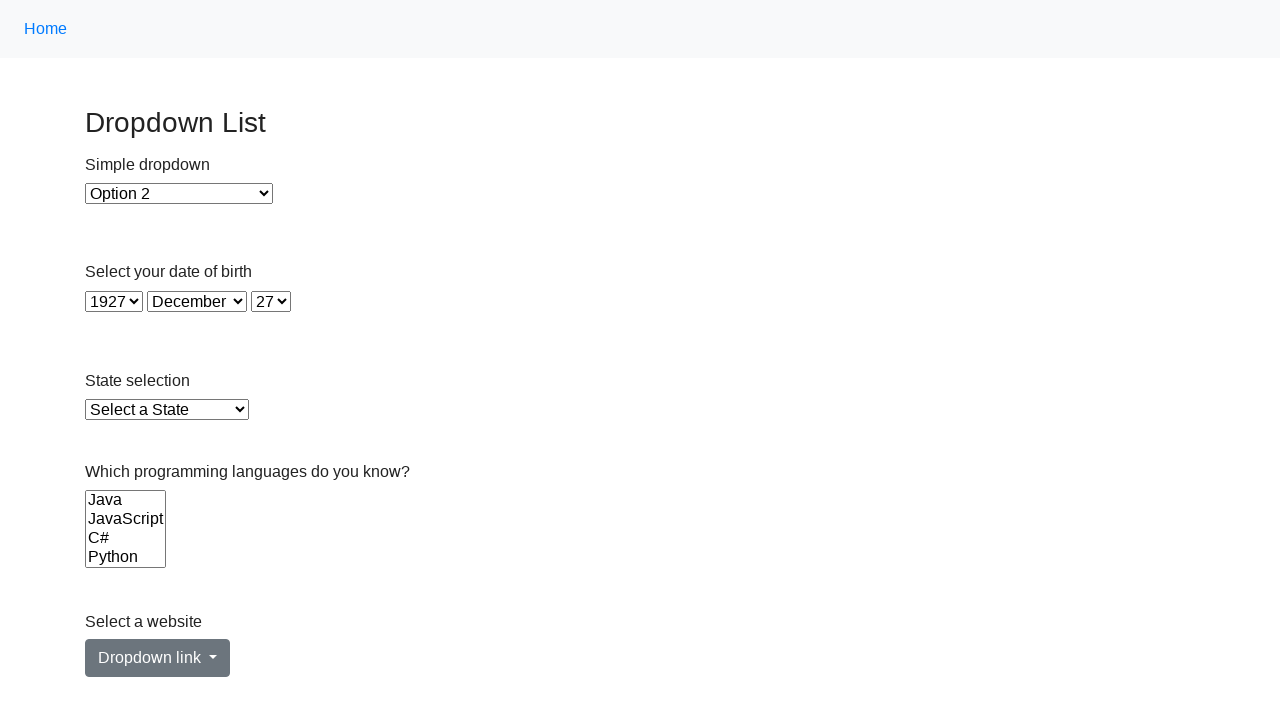

Retrieved option value: 28
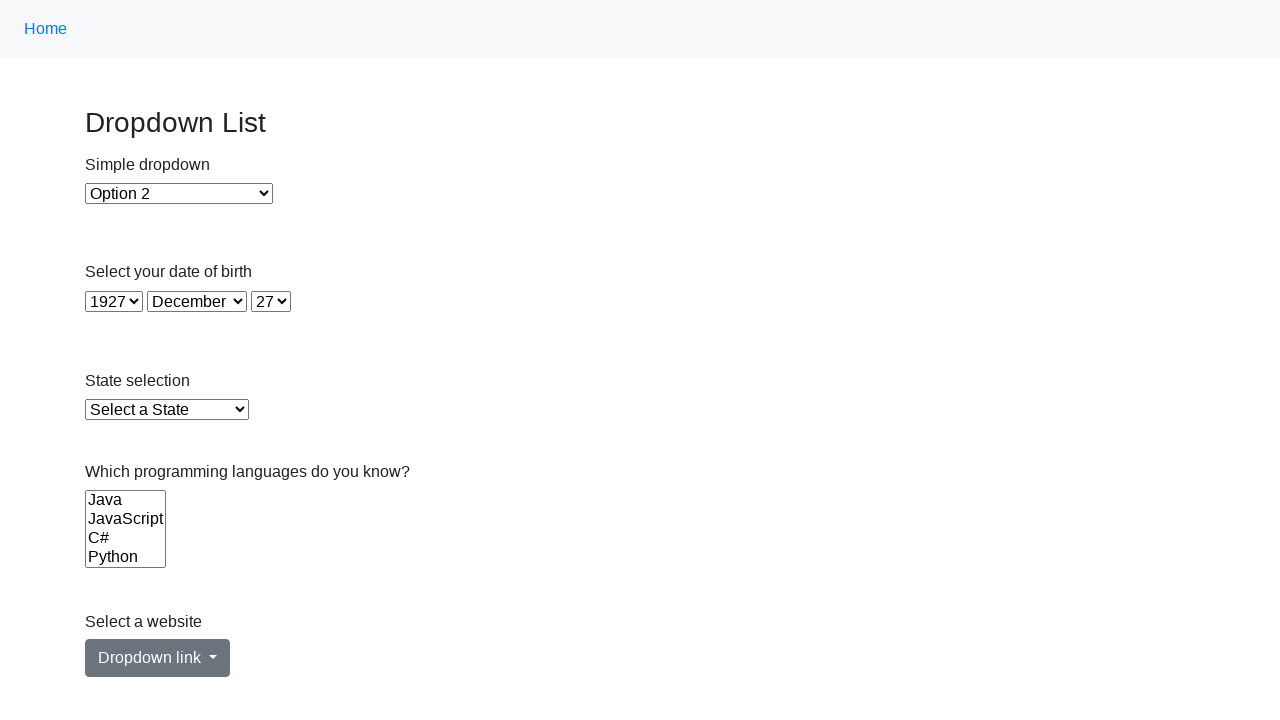

Selected option at index 27 with value '28' in single-select dropdown on select >> nth=3
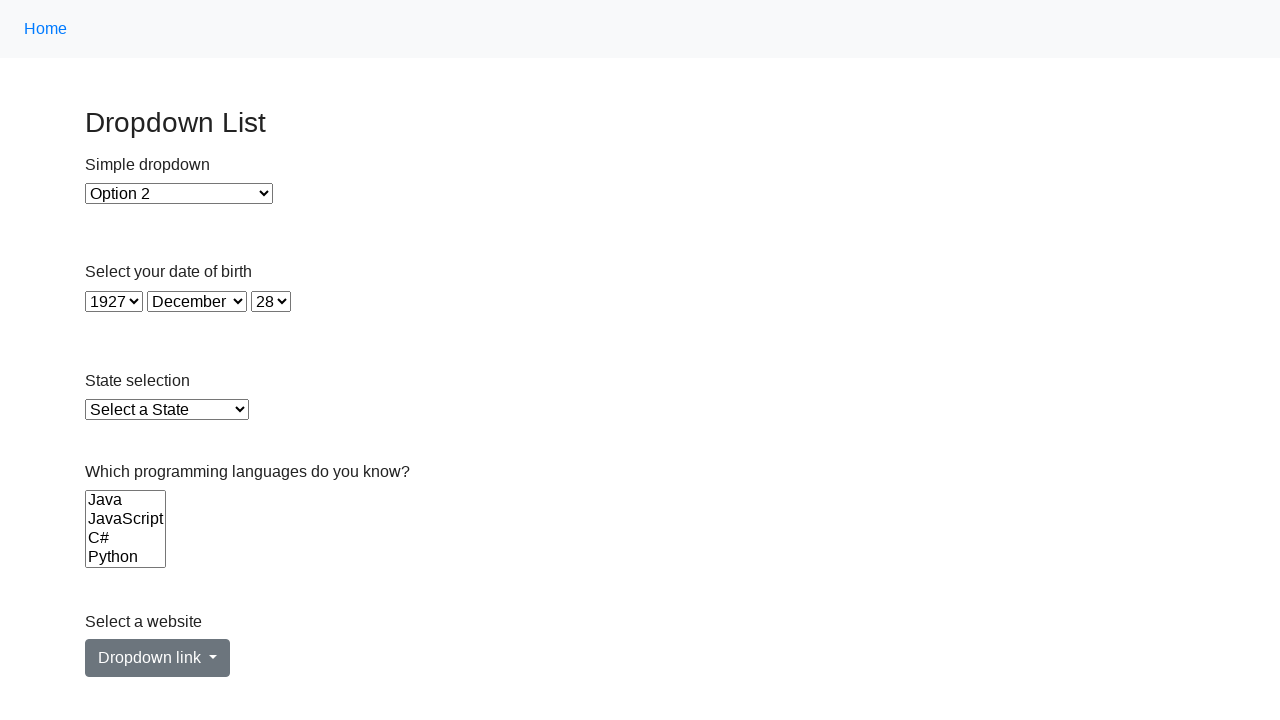

Retrieved option value: 29
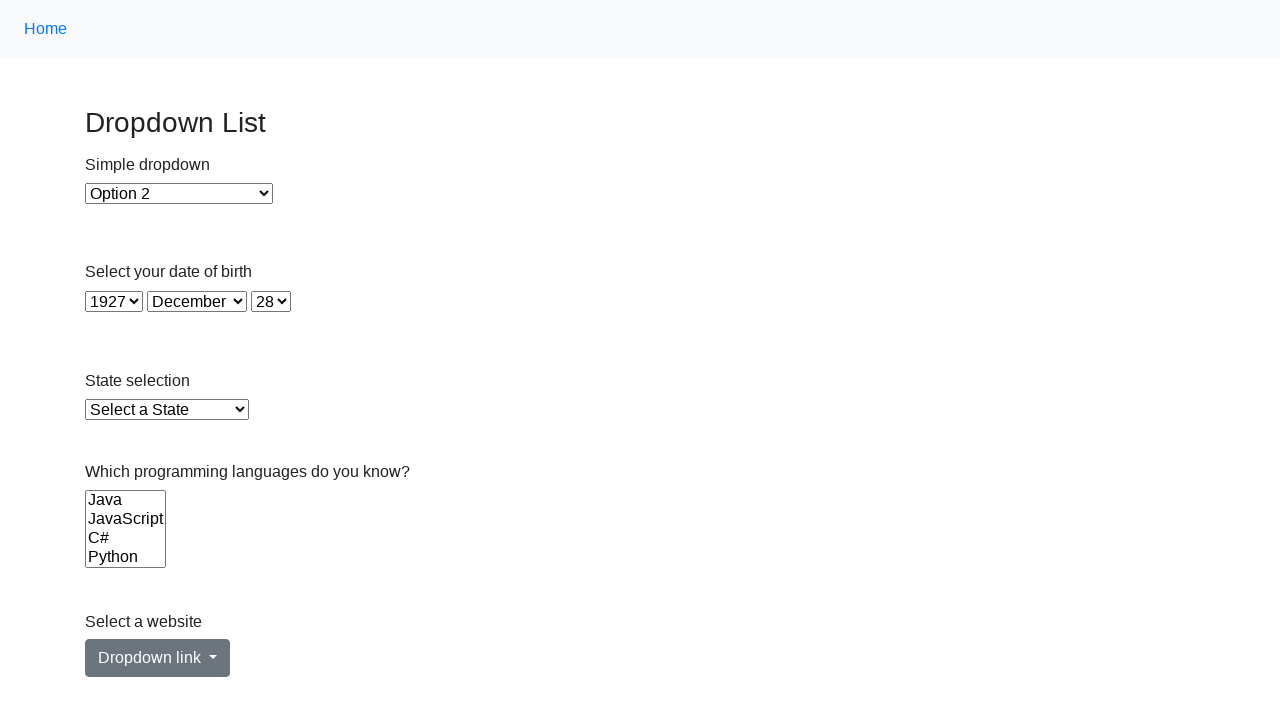

Selected option at index 28 with value '29' in single-select dropdown on select >> nth=3
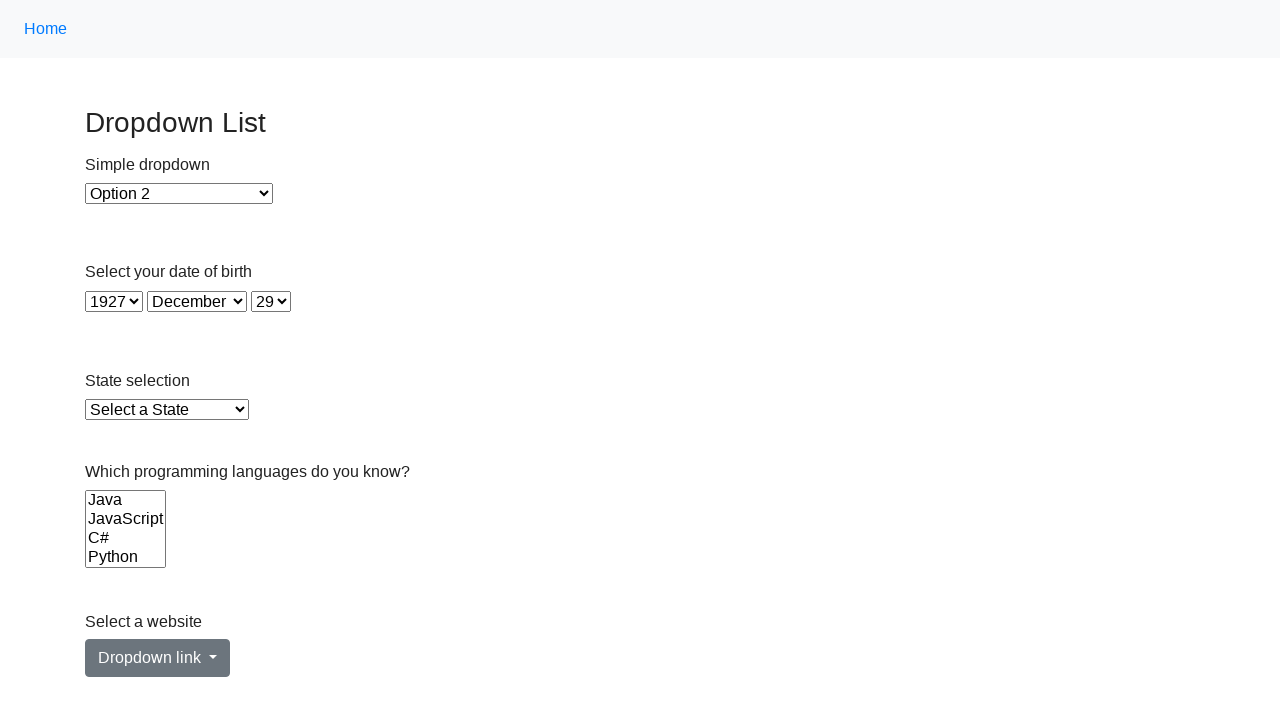

Retrieved option value: 30
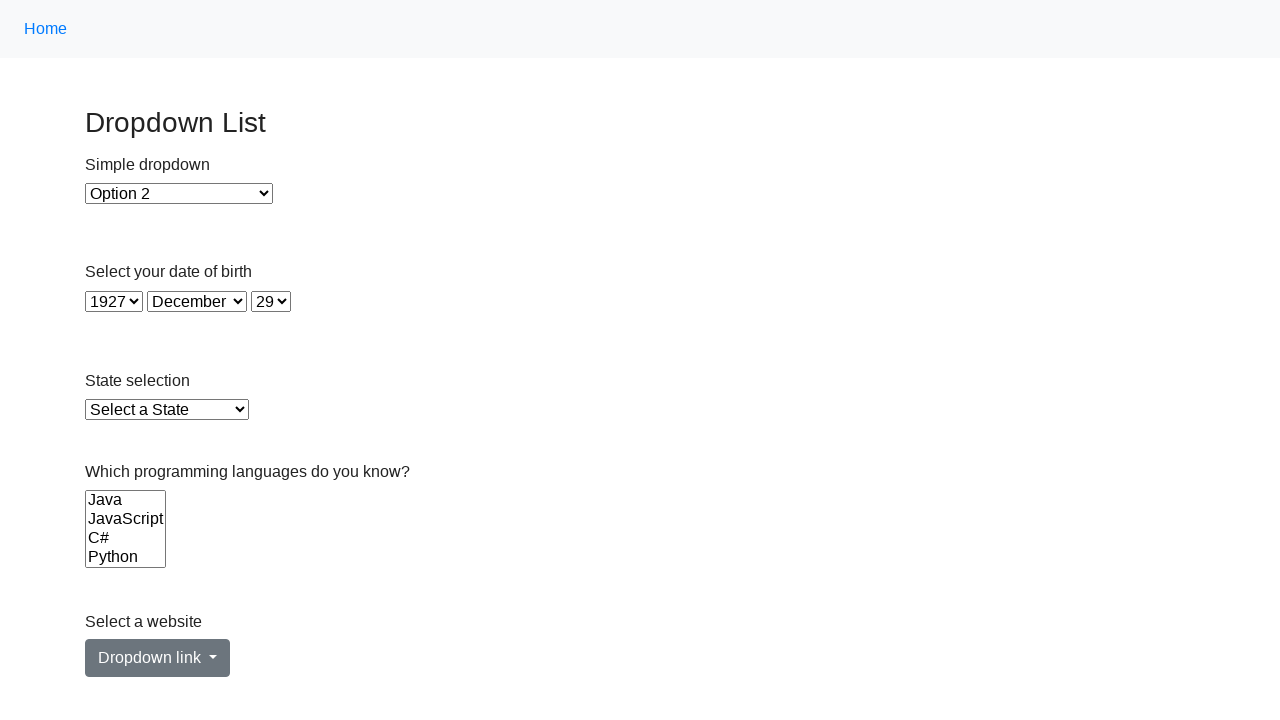

Selected option at index 29 with value '30' in single-select dropdown on select >> nth=3
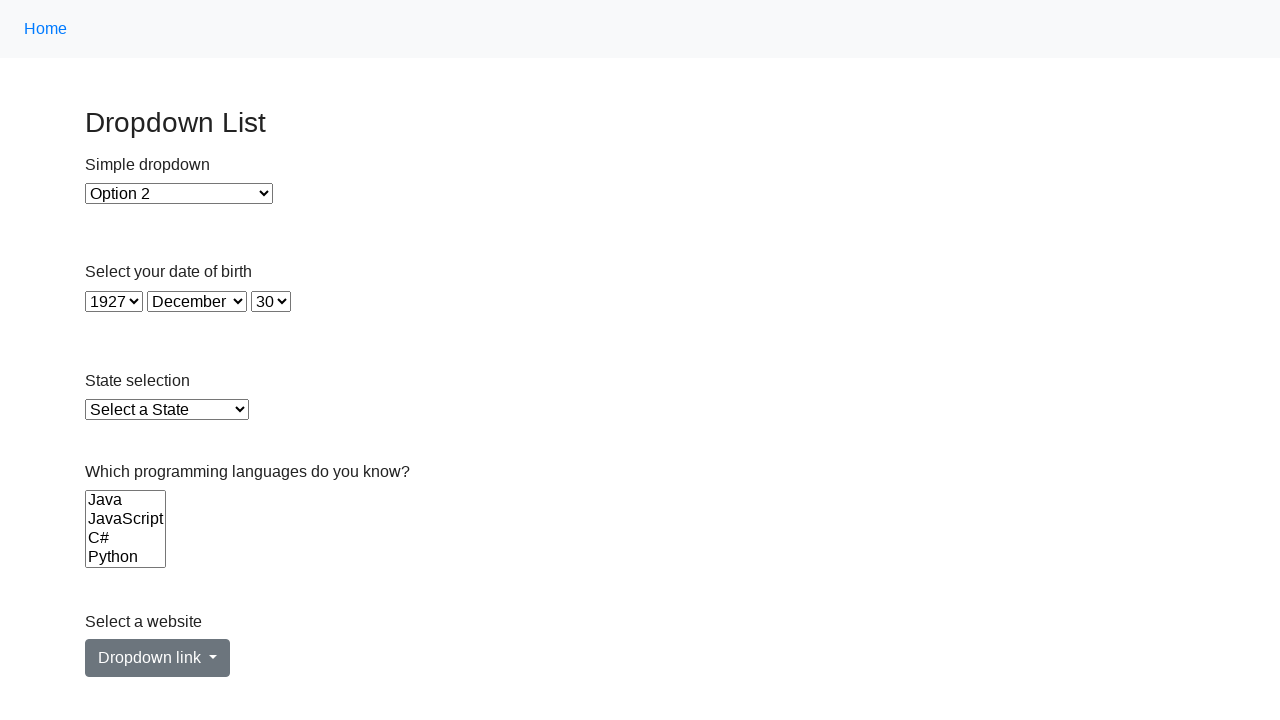

Retrieved option value: 31
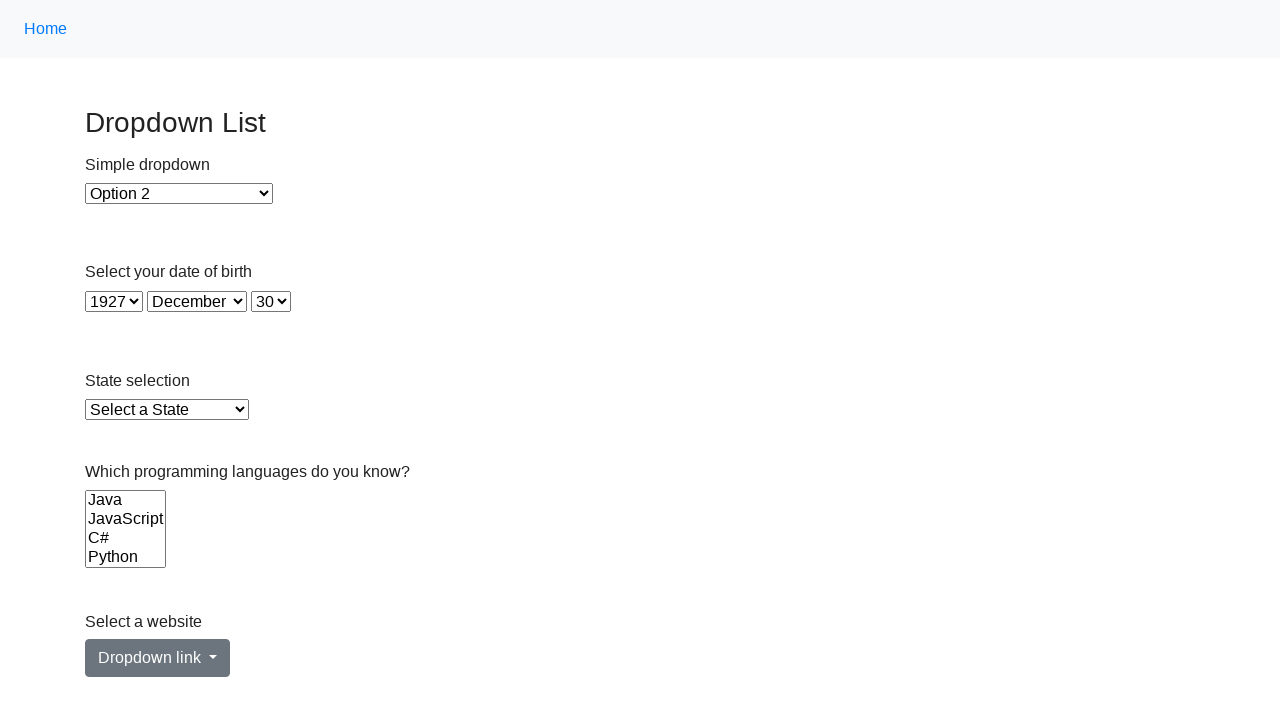

Selected option at index 30 with value '31' in single-select dropdown on select >> nth=3
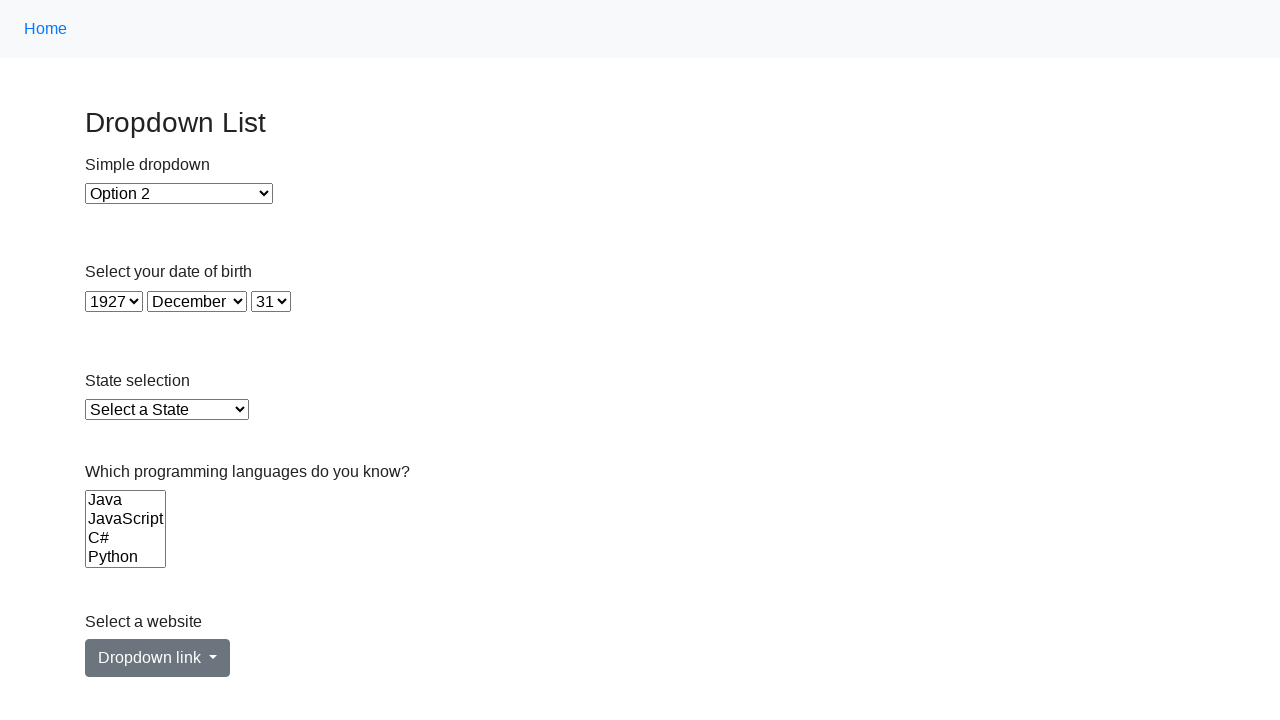

Retrieved all options from a select element
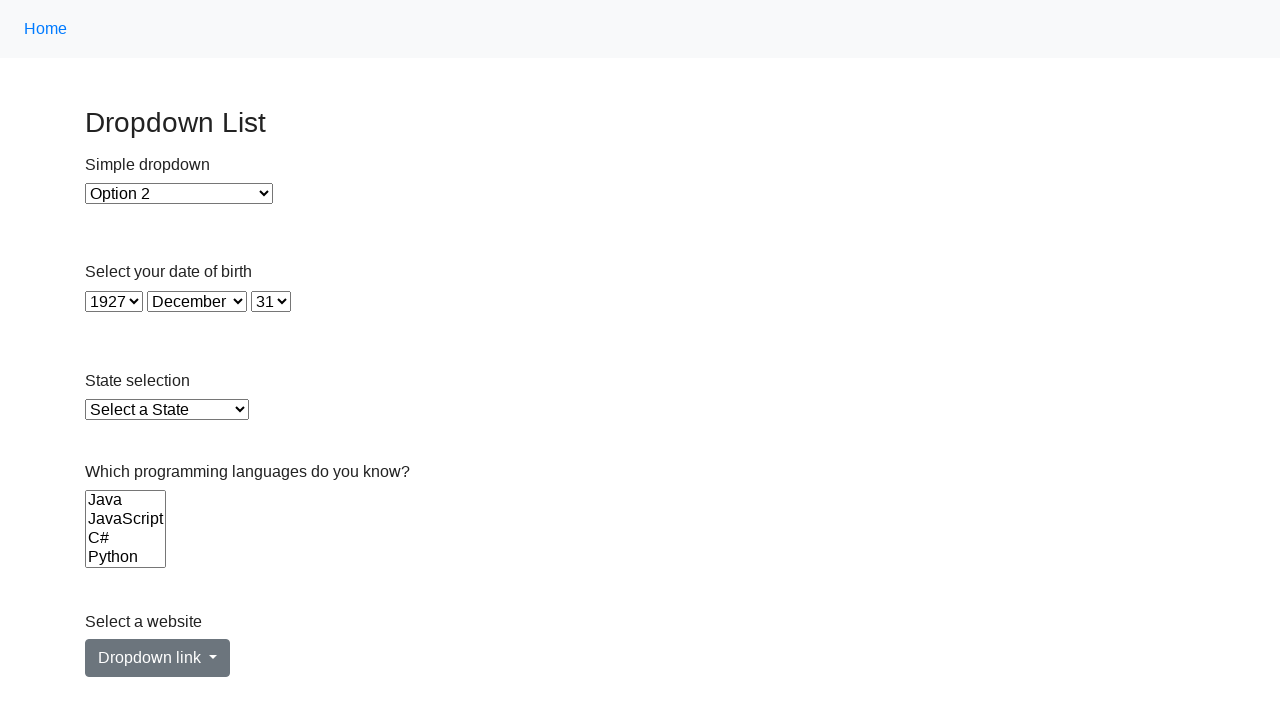

Checked if select element is multi-select: False
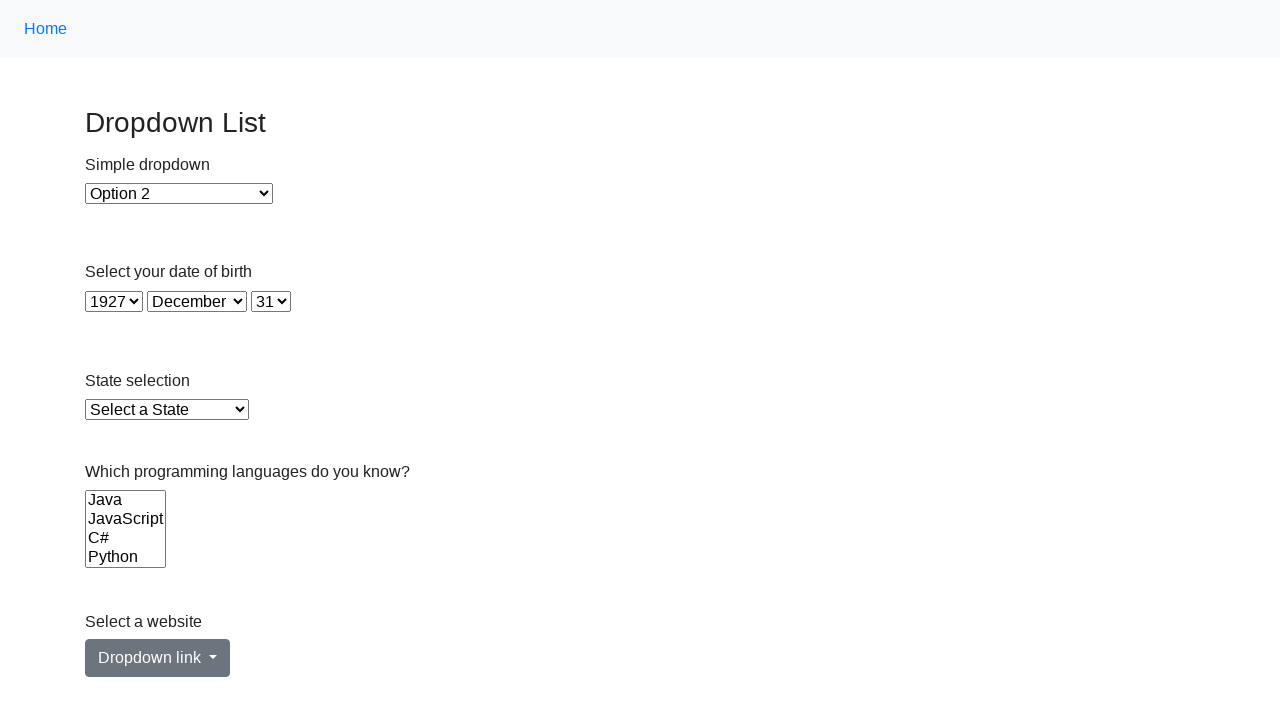

Retrieved option value: 
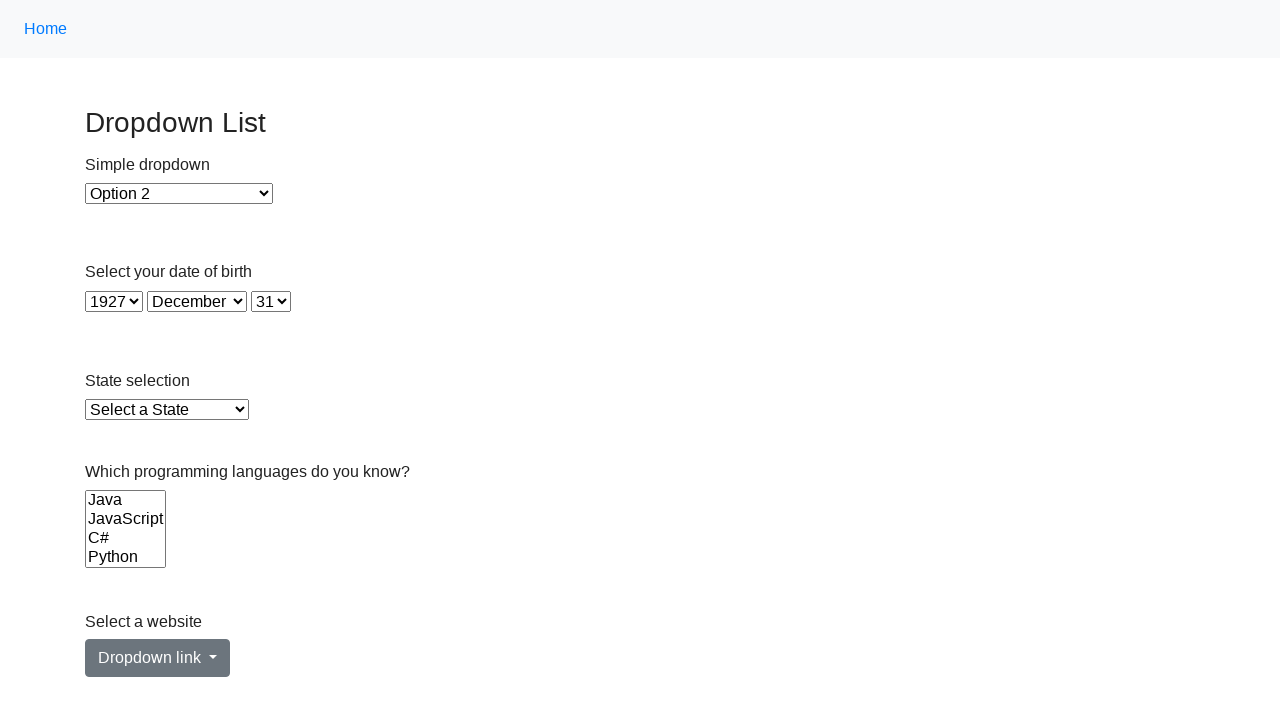

Retrieved option value: AL
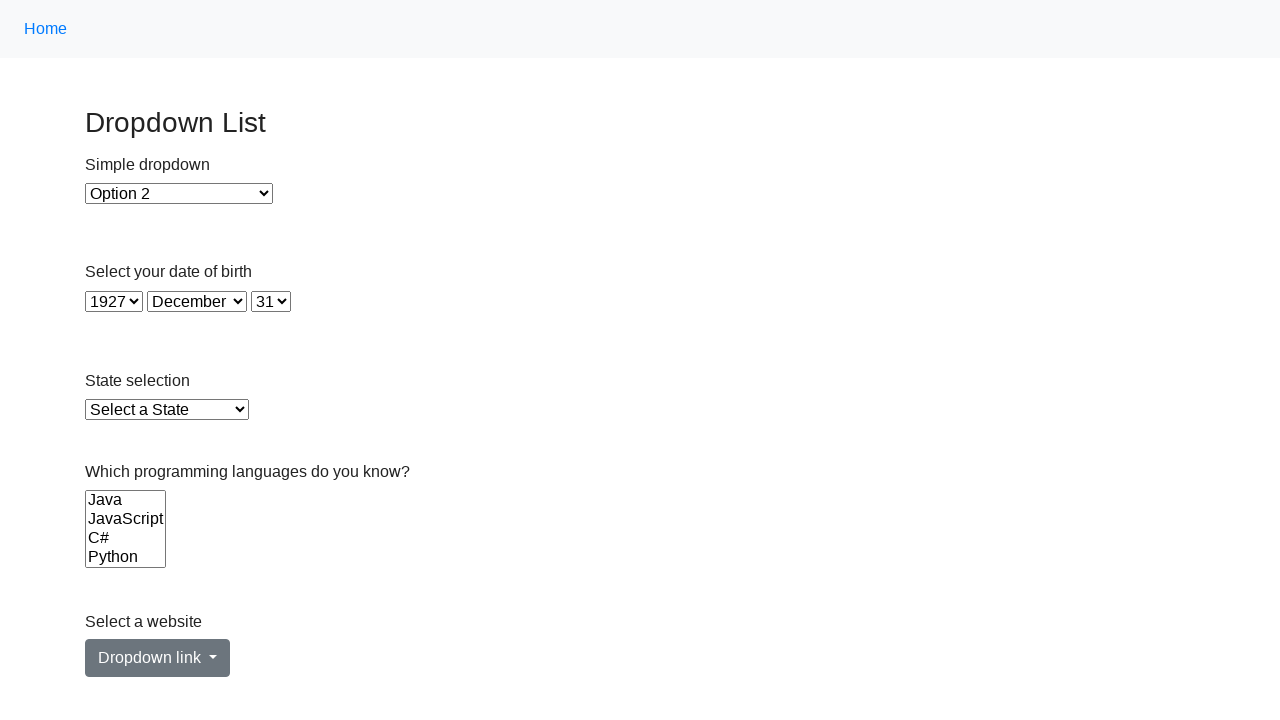

Selected option at index 1 with value 'AL' in single-select dropdown on select >> nth=4
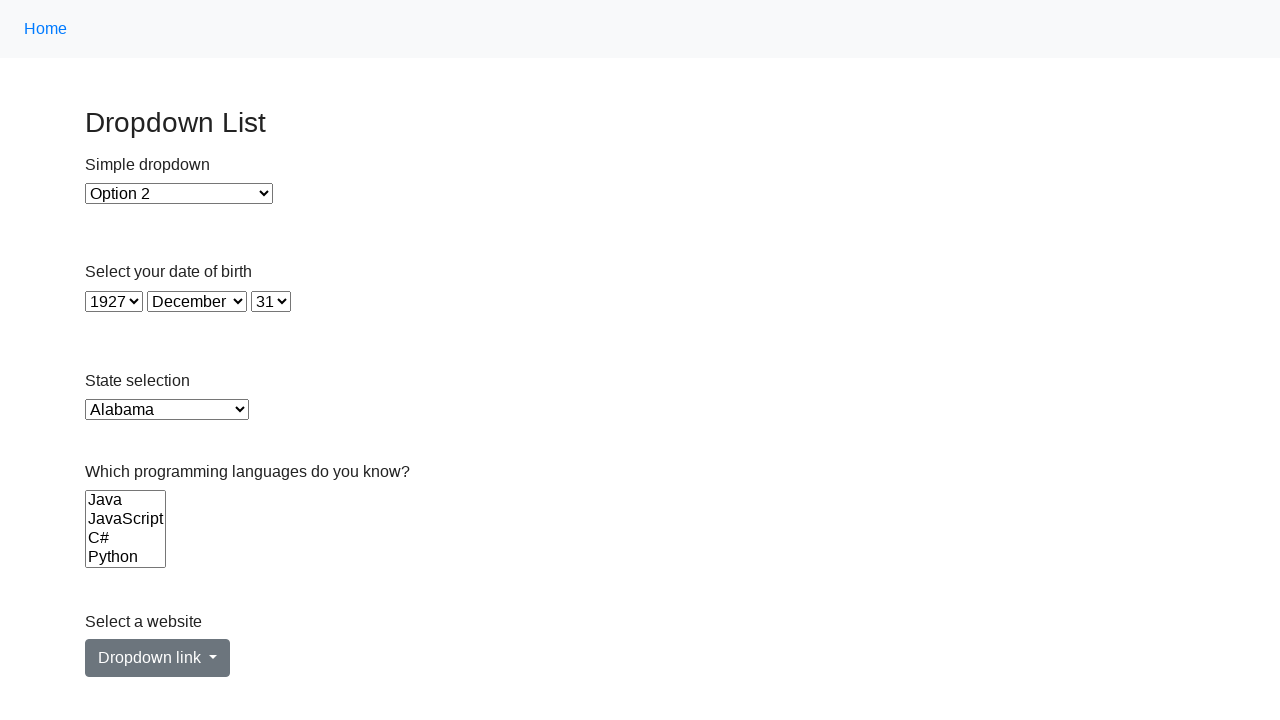

Retrieved option value: AK
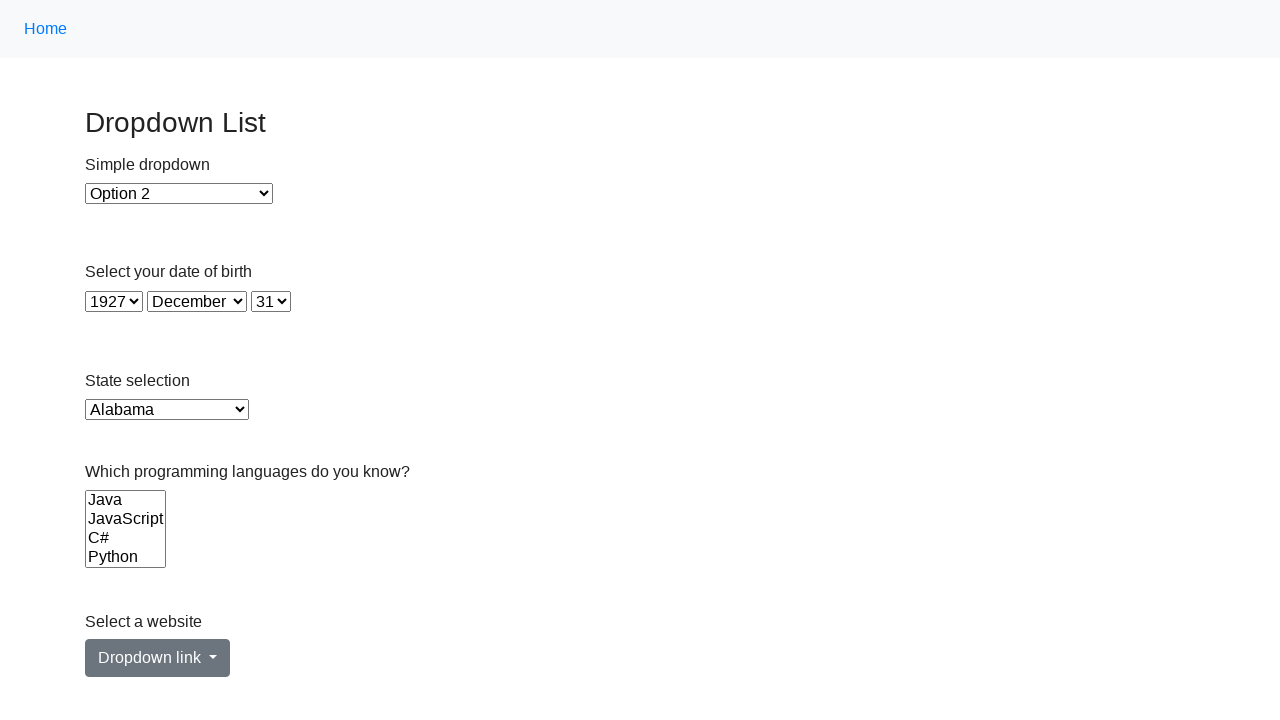

Selected option at index 2 with value 'AK' in single-select dropdown on select >> nth=4
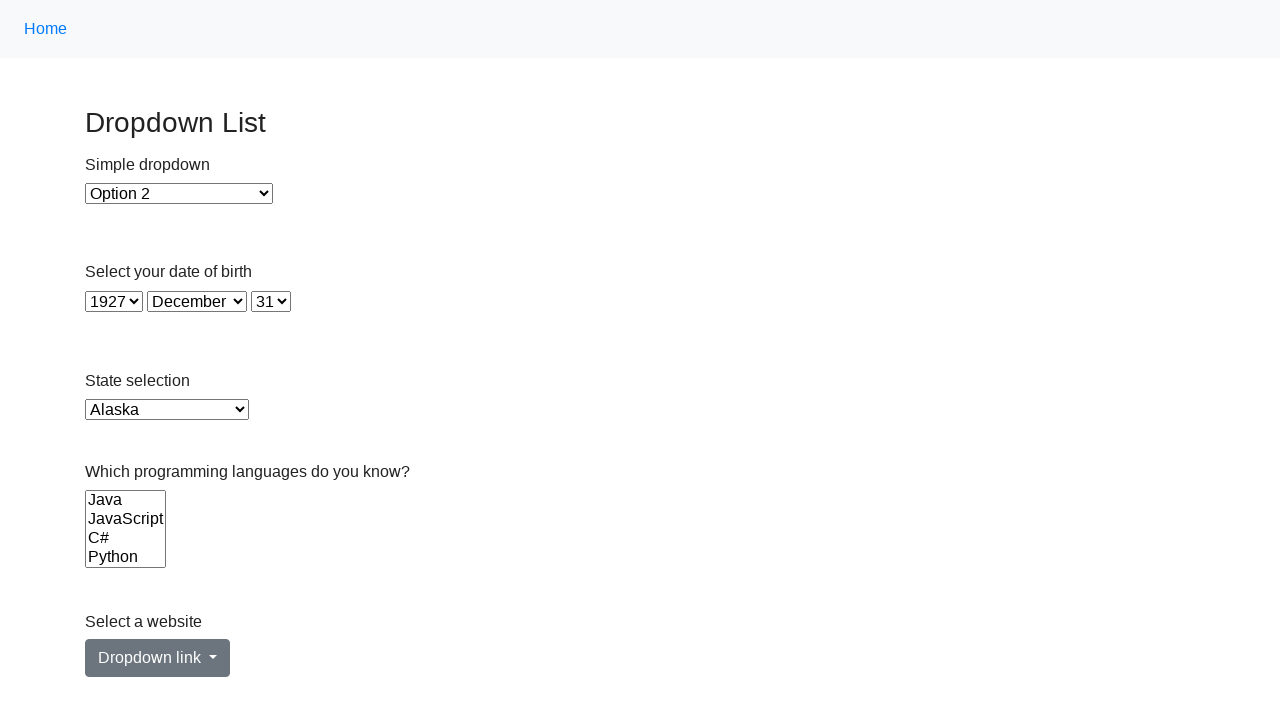

Retrieved option value: AZ
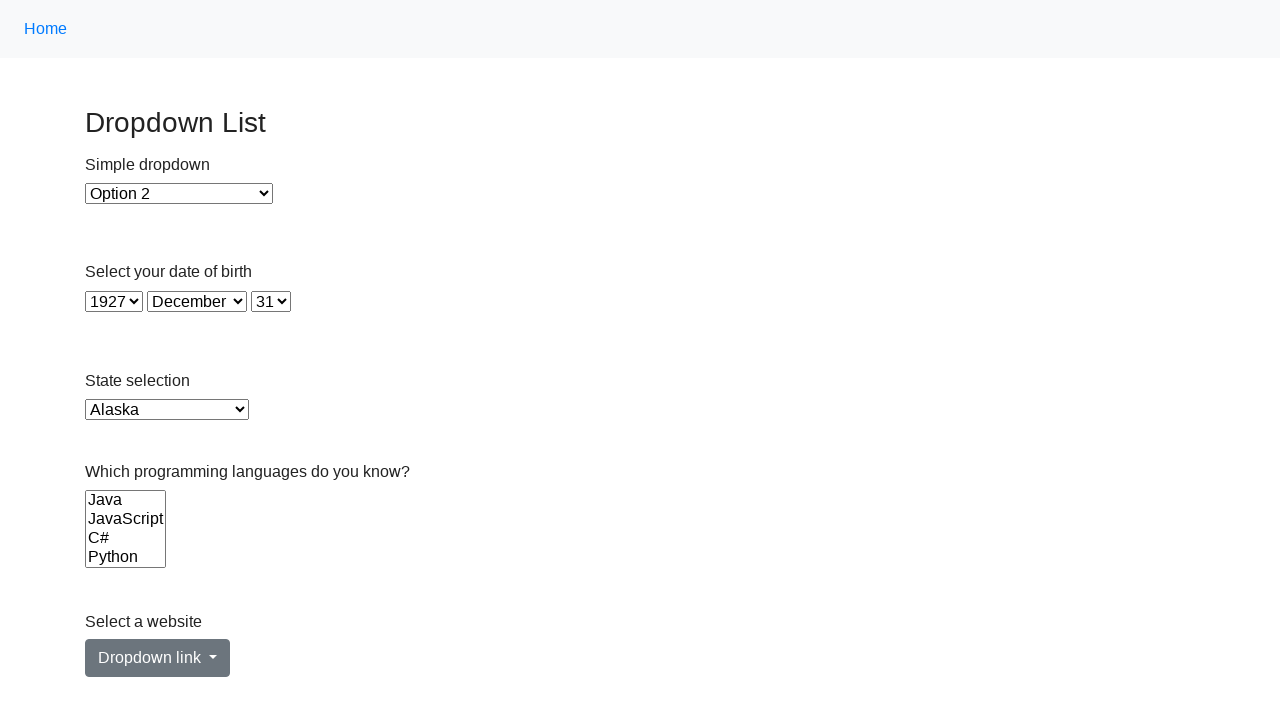

Selected option at index 3 with value 'AZ' in single-select dropdown on select >> nth=4
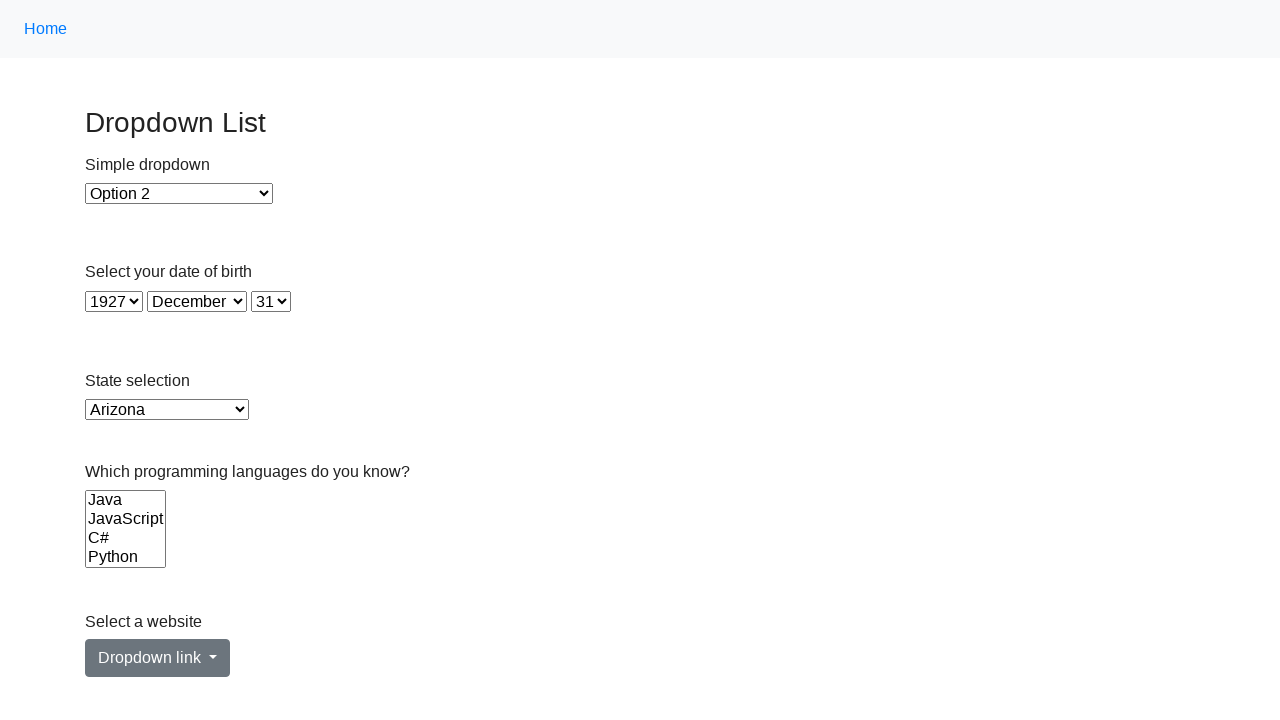

Retrieved option value: AR
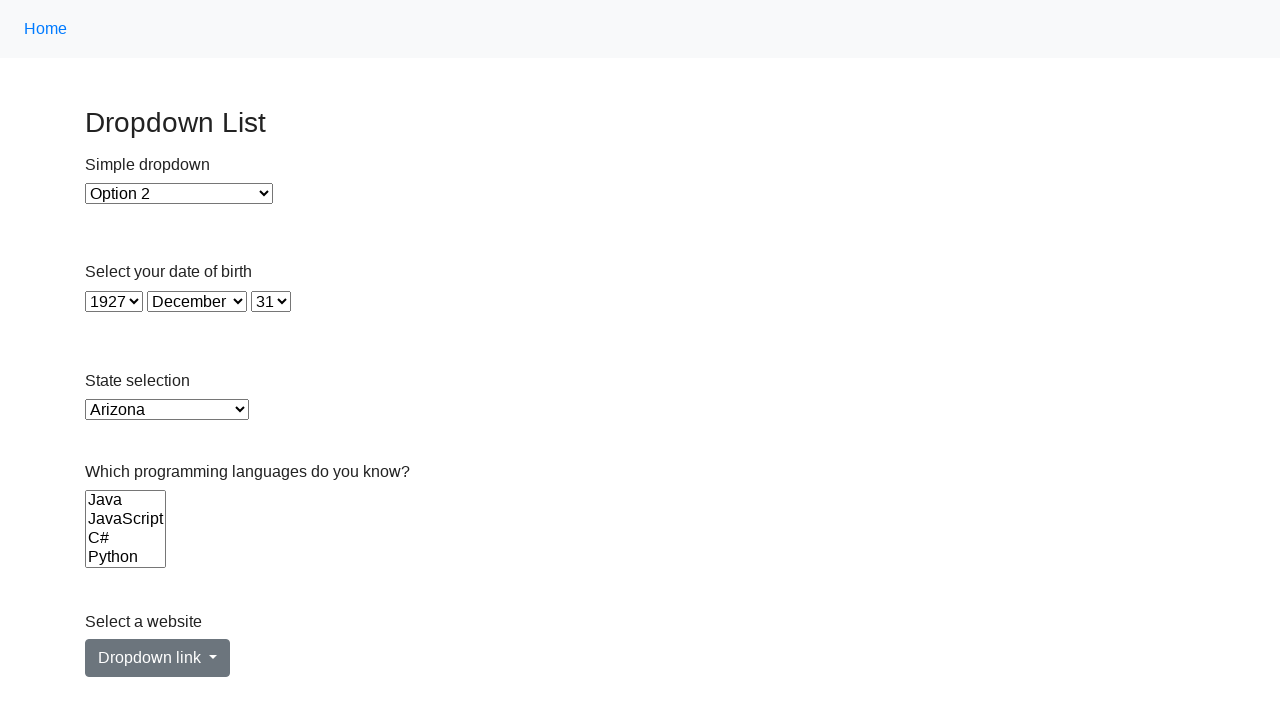

Selected option at index 4 with value 'AR' in single-select dropdown on select >> nth=4
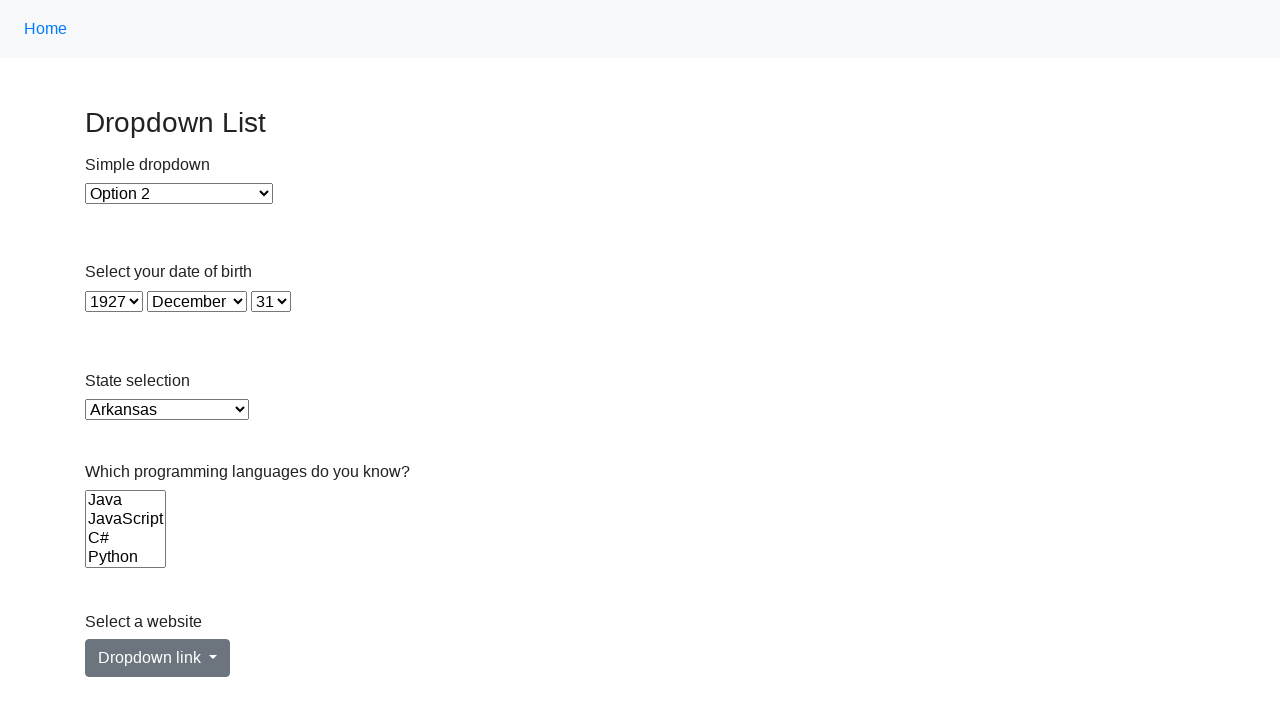

Retrieved option value: CA
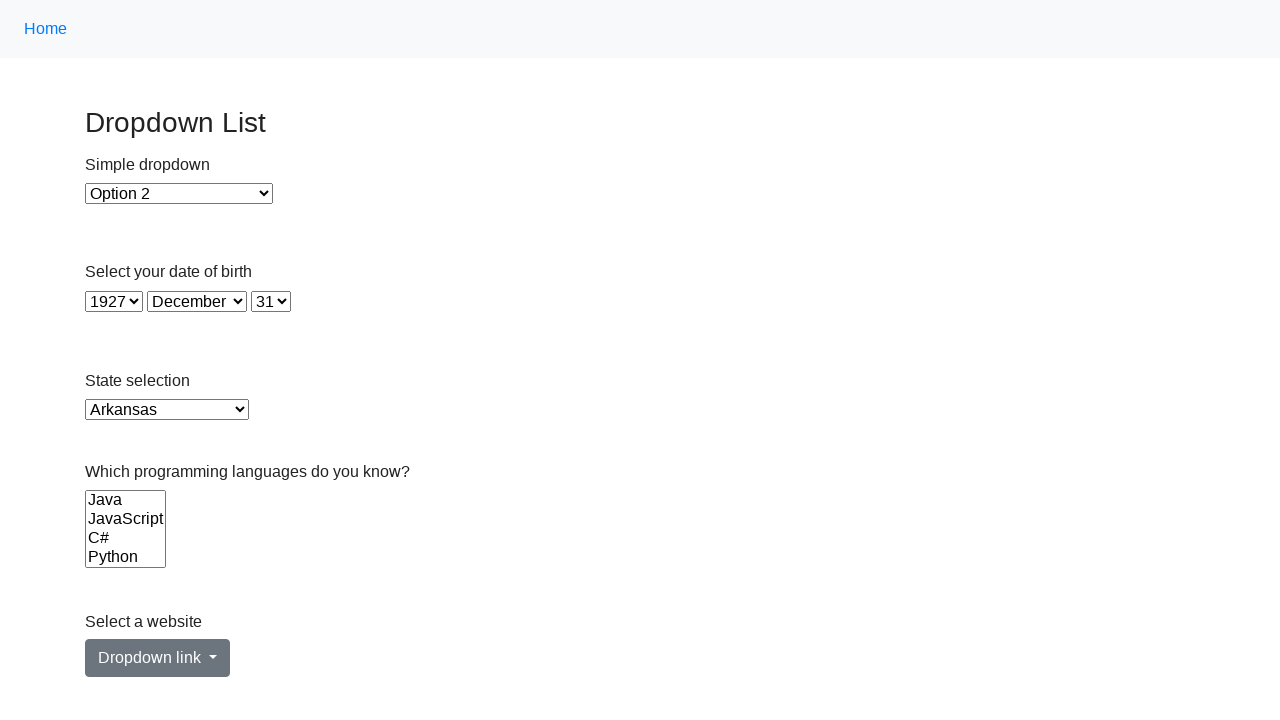

Selected option at index 5 with value 'CA' in single-select dropdown on select >> nth=4
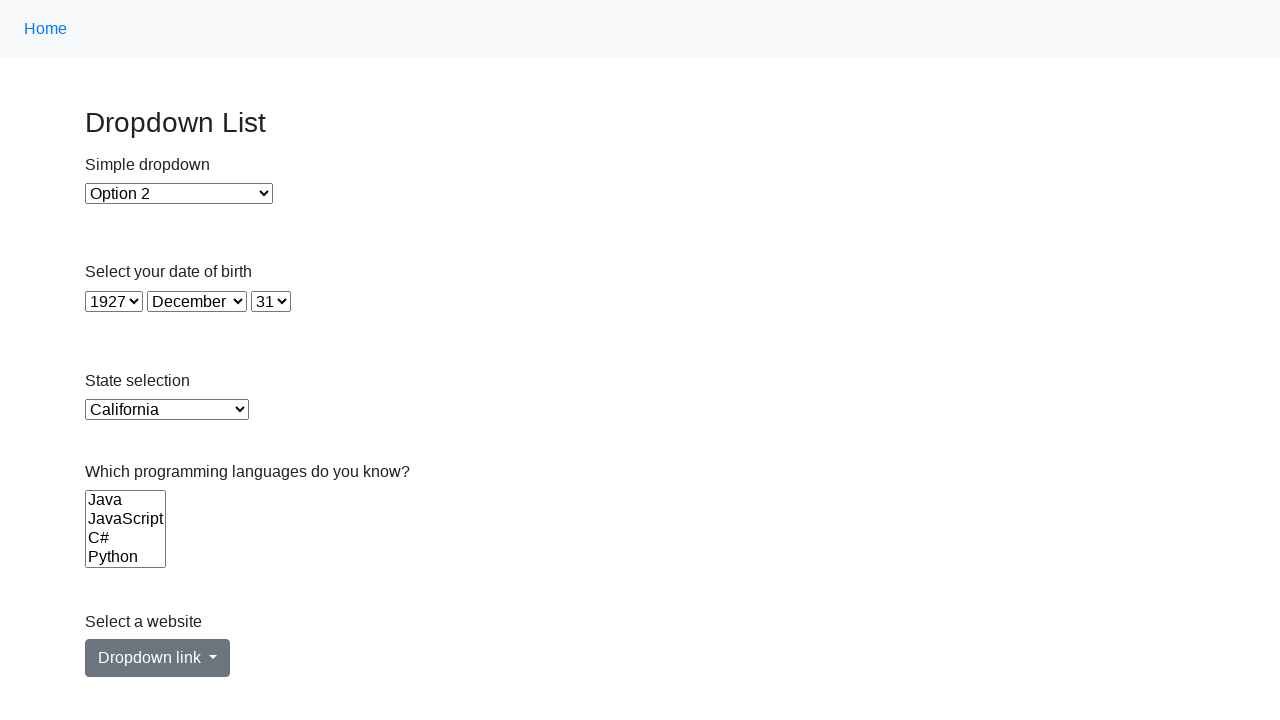

Retrieved option value: CO
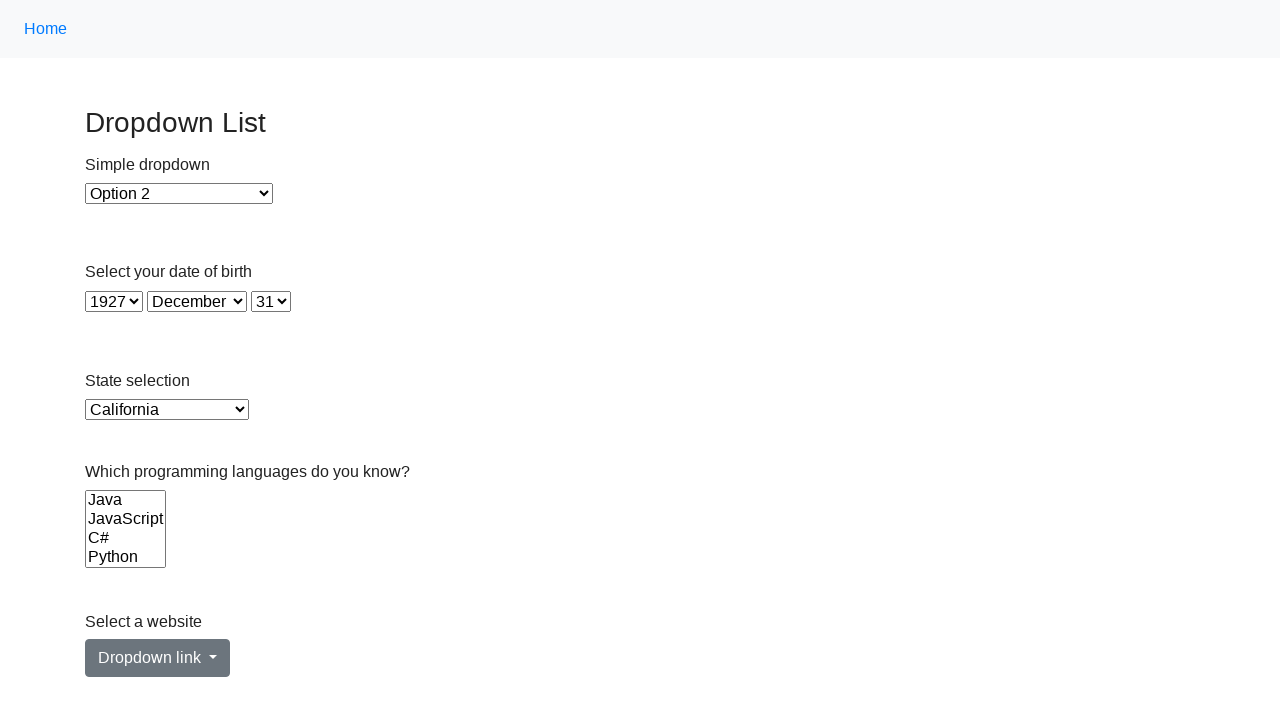

Selected option at index 6 with value 'CO' in single-select dropdown on select >> nth=4
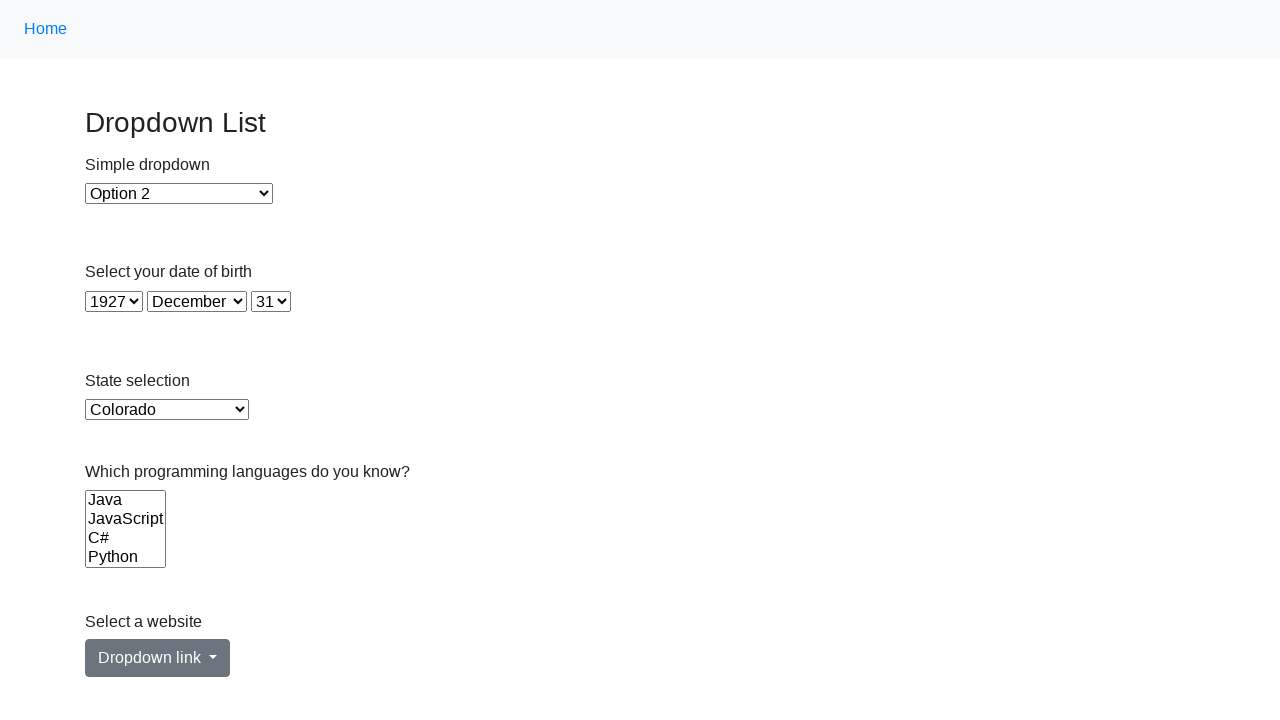

Retrieved option value: CT
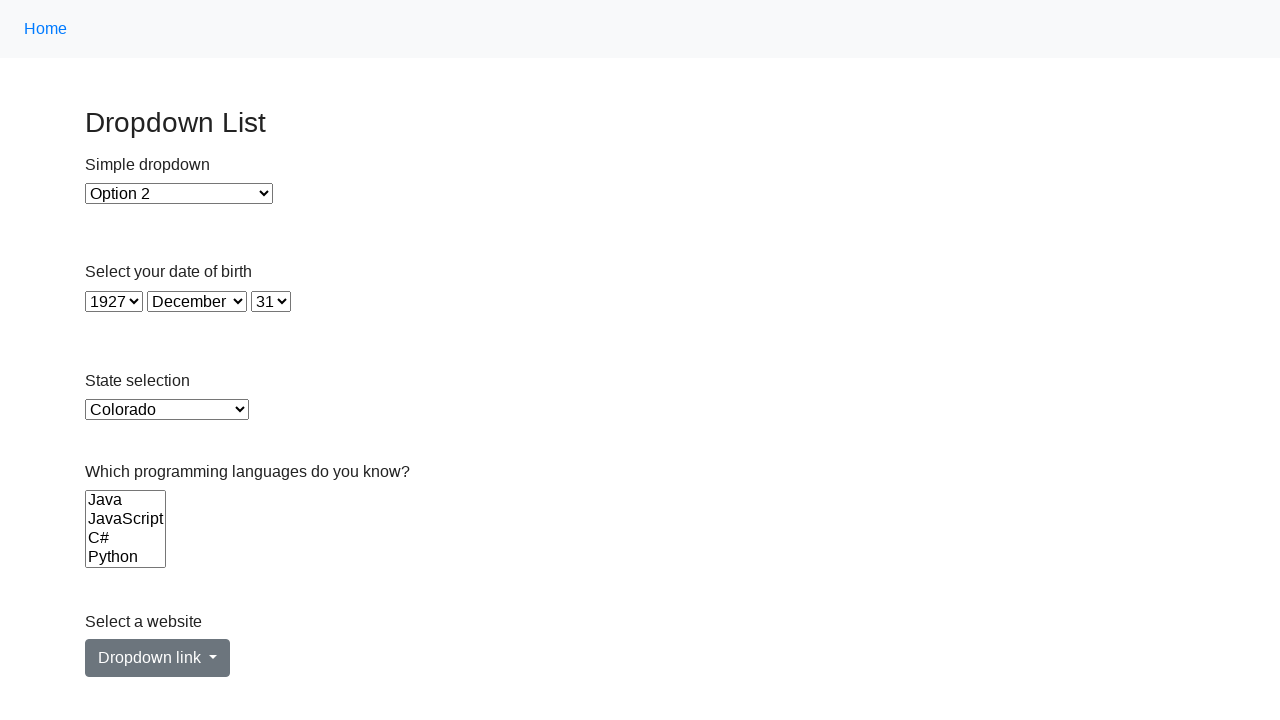

Selected option at index 7 with value 'CT' in single-select dropdown on select >> nth=4
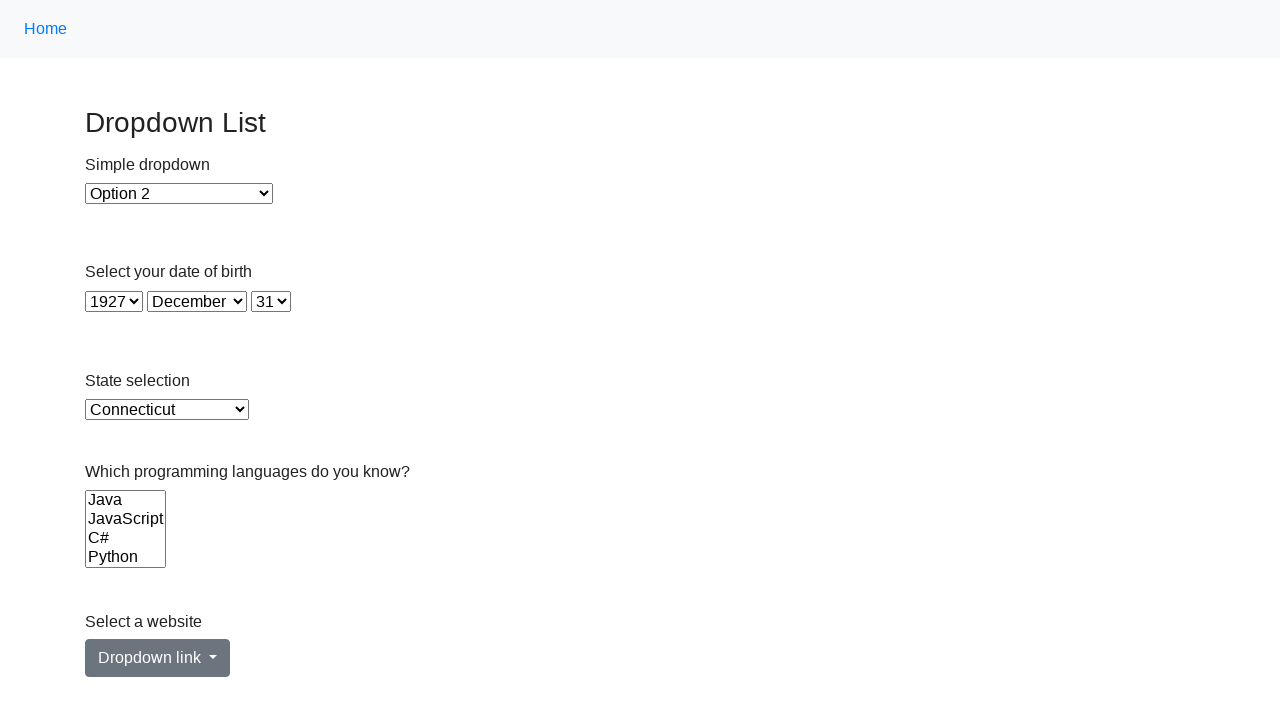

Retrieved option value: DE
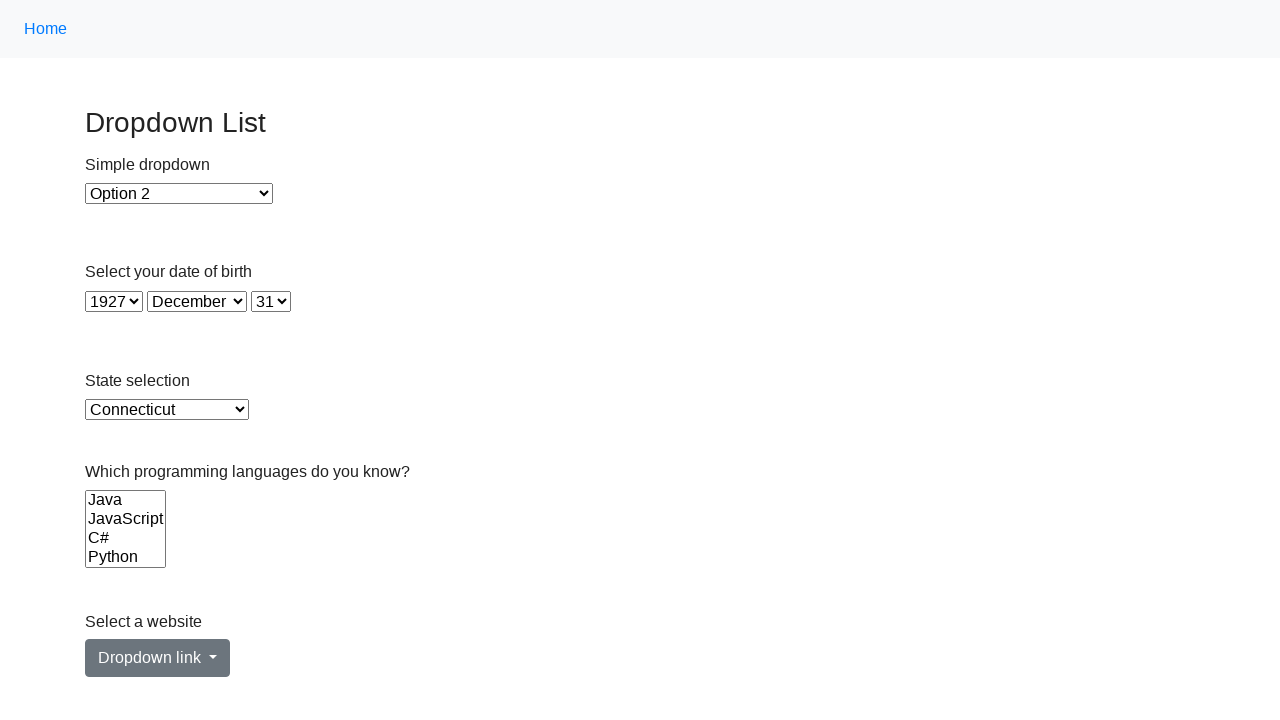

Selected option at index 8 with value 'DE' in single-select dropdown on select >> nth=4
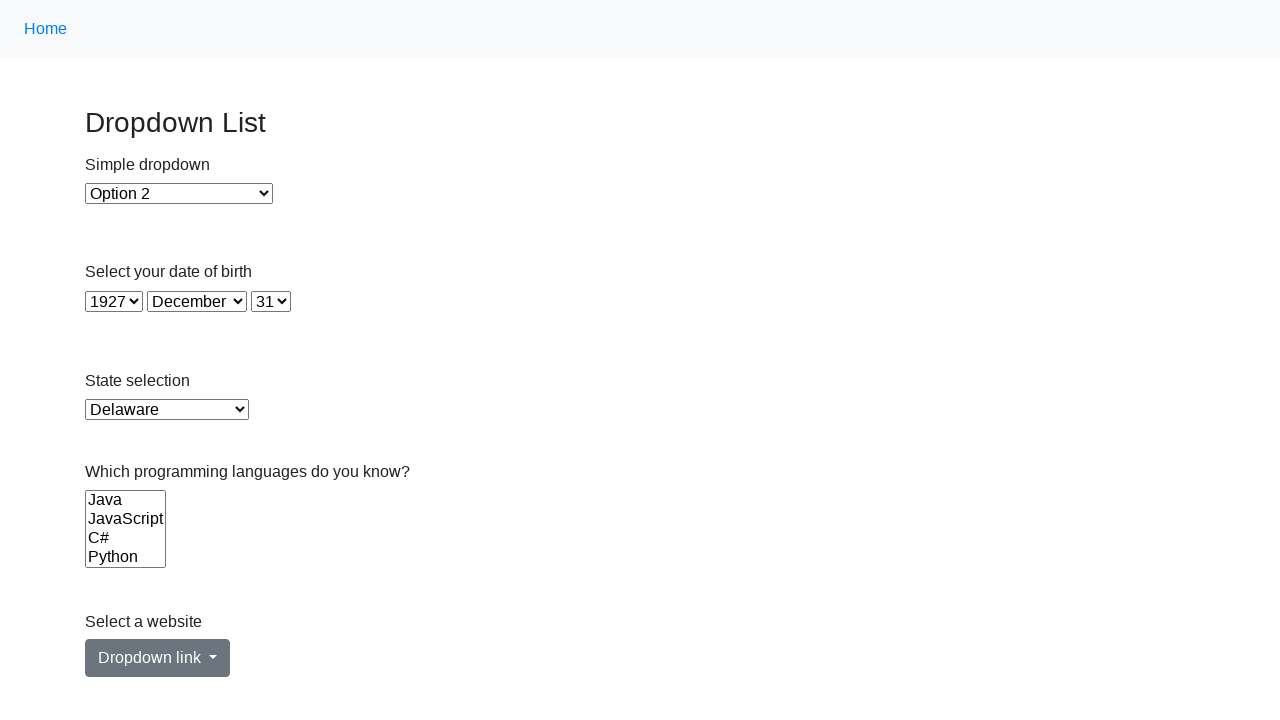

Retrieved option value: DC
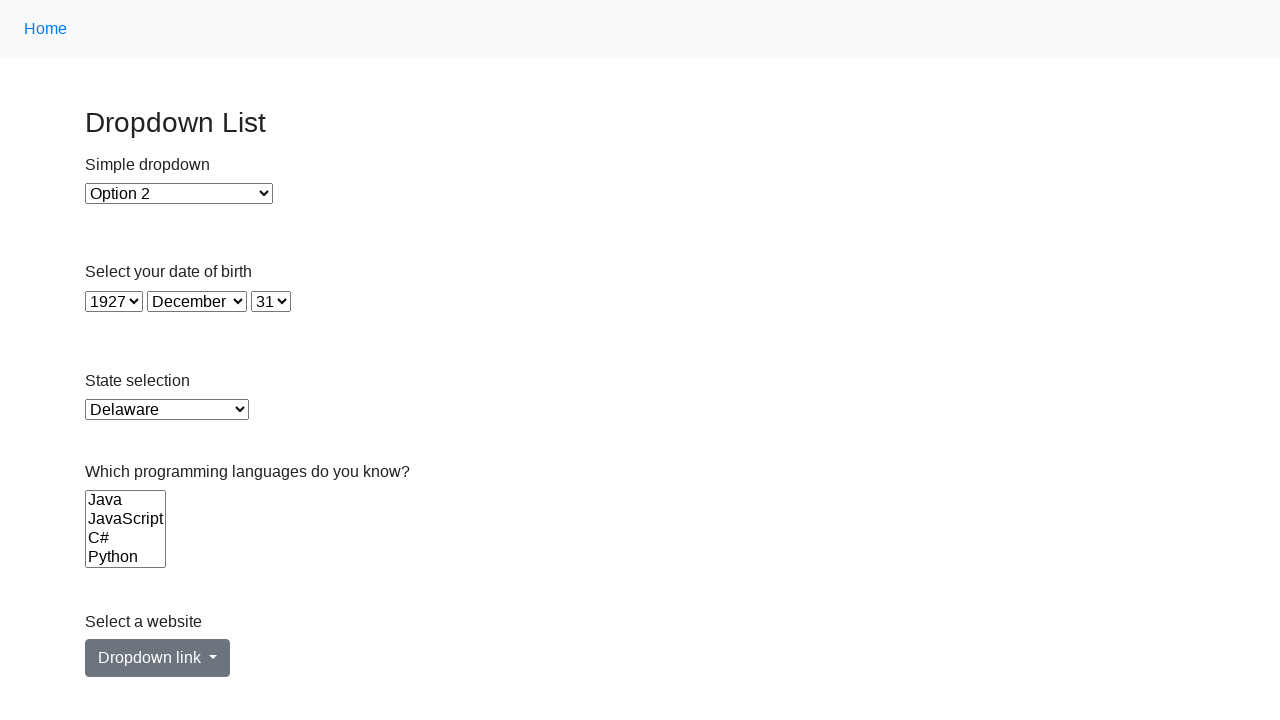

Selected option at index 9 with value 'DC' in single-select dropdown on select >> nth=4
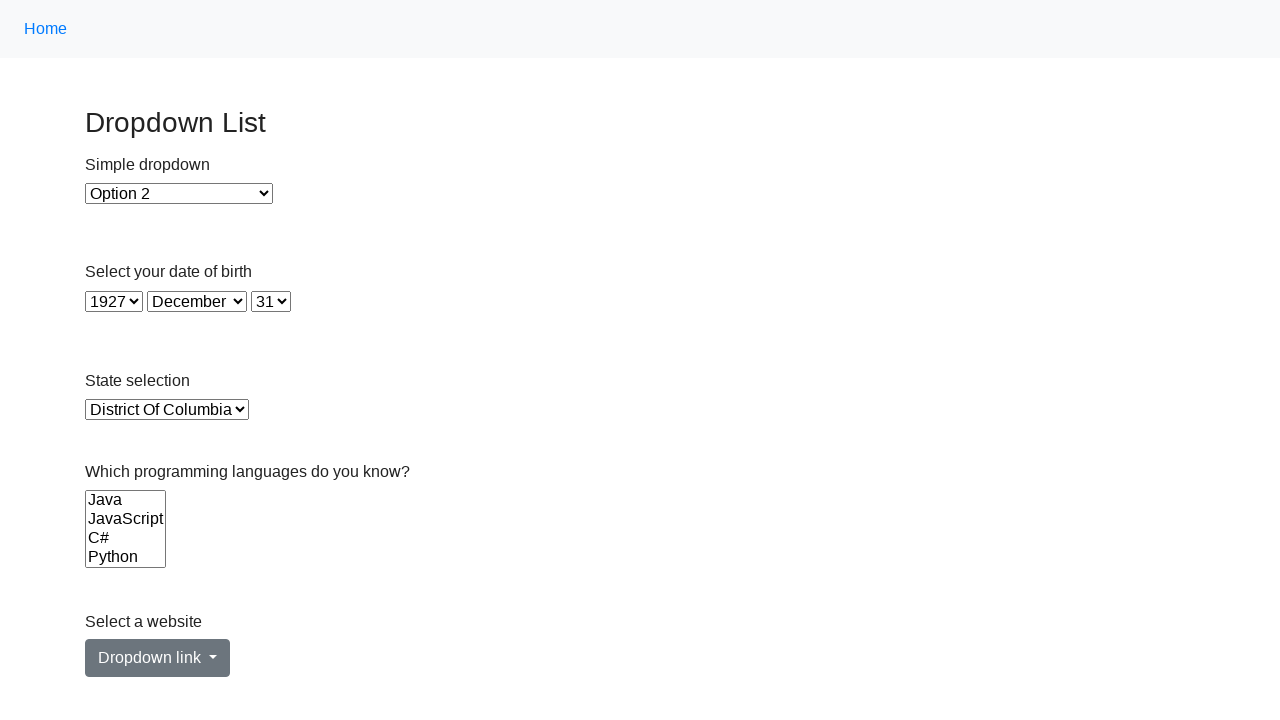

Retrieved option value: FL
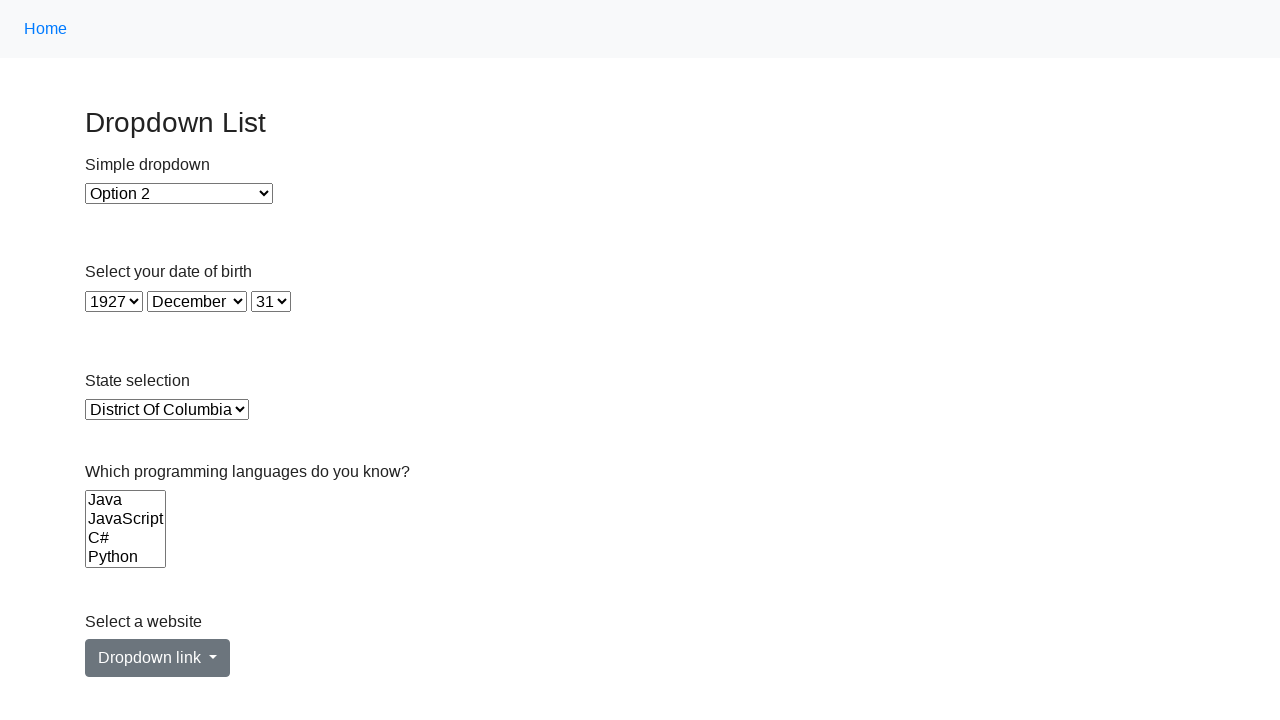

Selected option at index 10 with value 'FL' in single-select dropdown on select >> nth=4
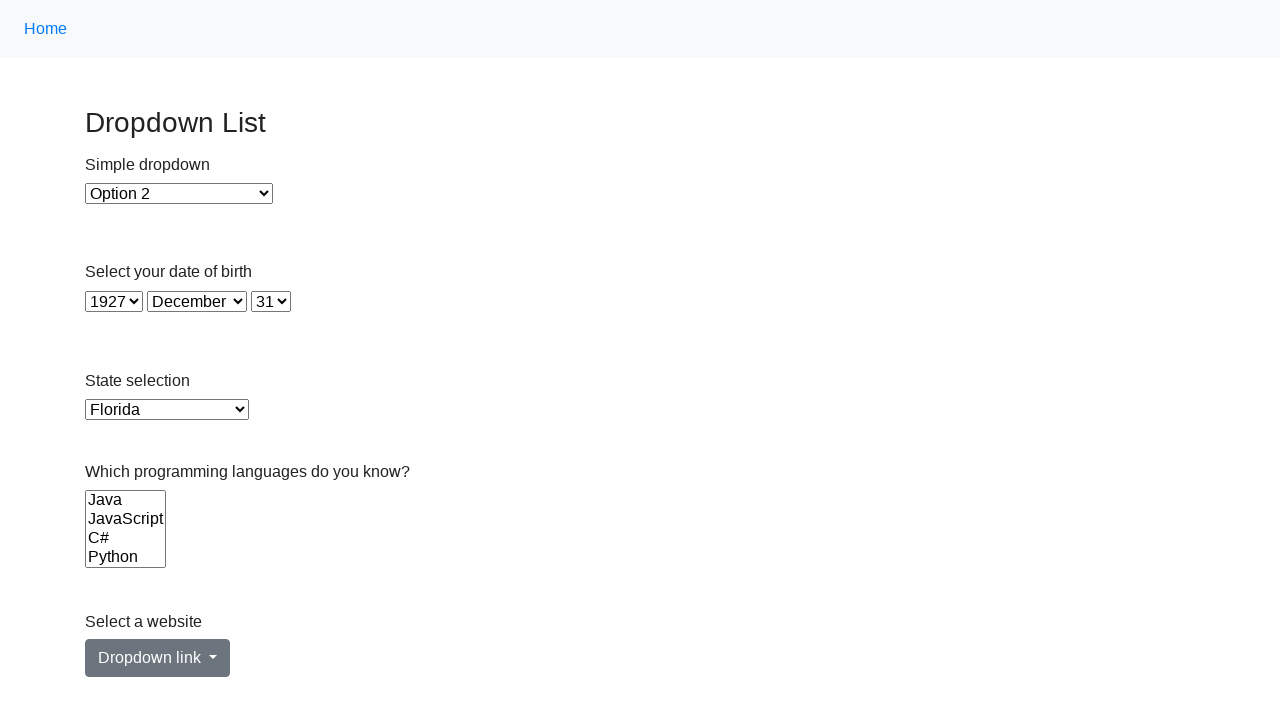

Retrieved option value: GA
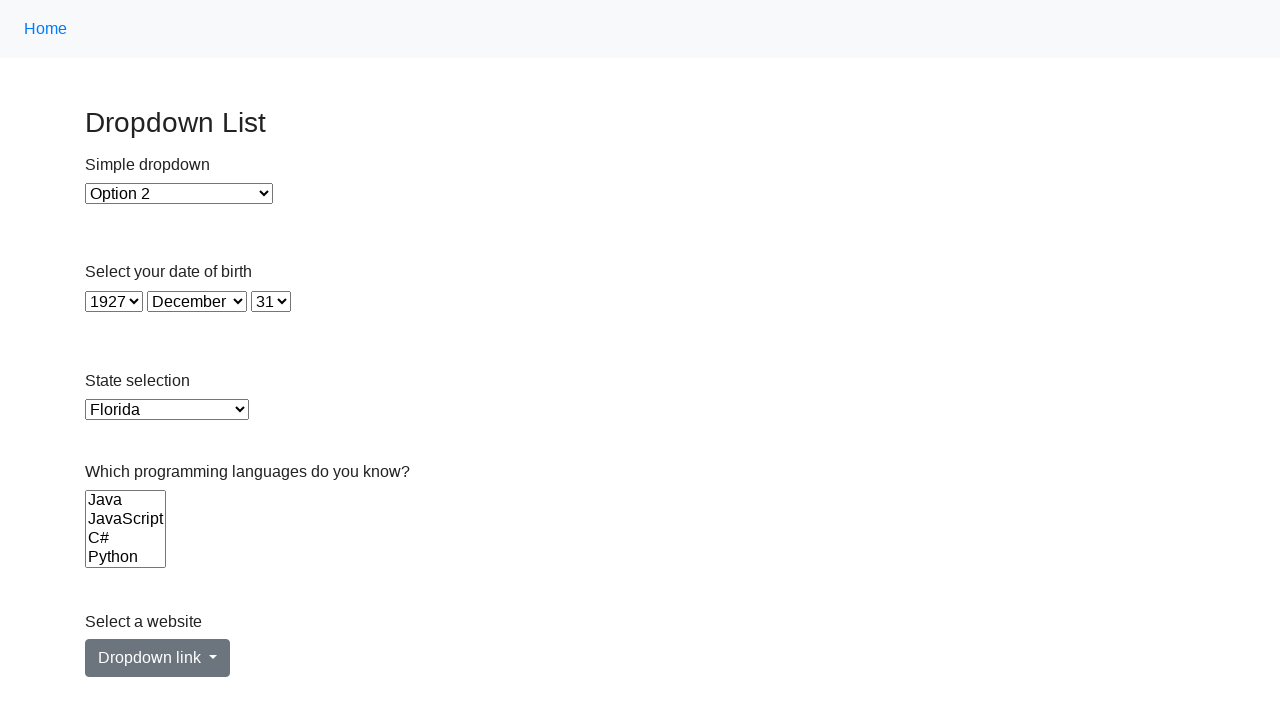

Selected option at index 11 with value 'GA' in single-select dropdown on select >> nth=4
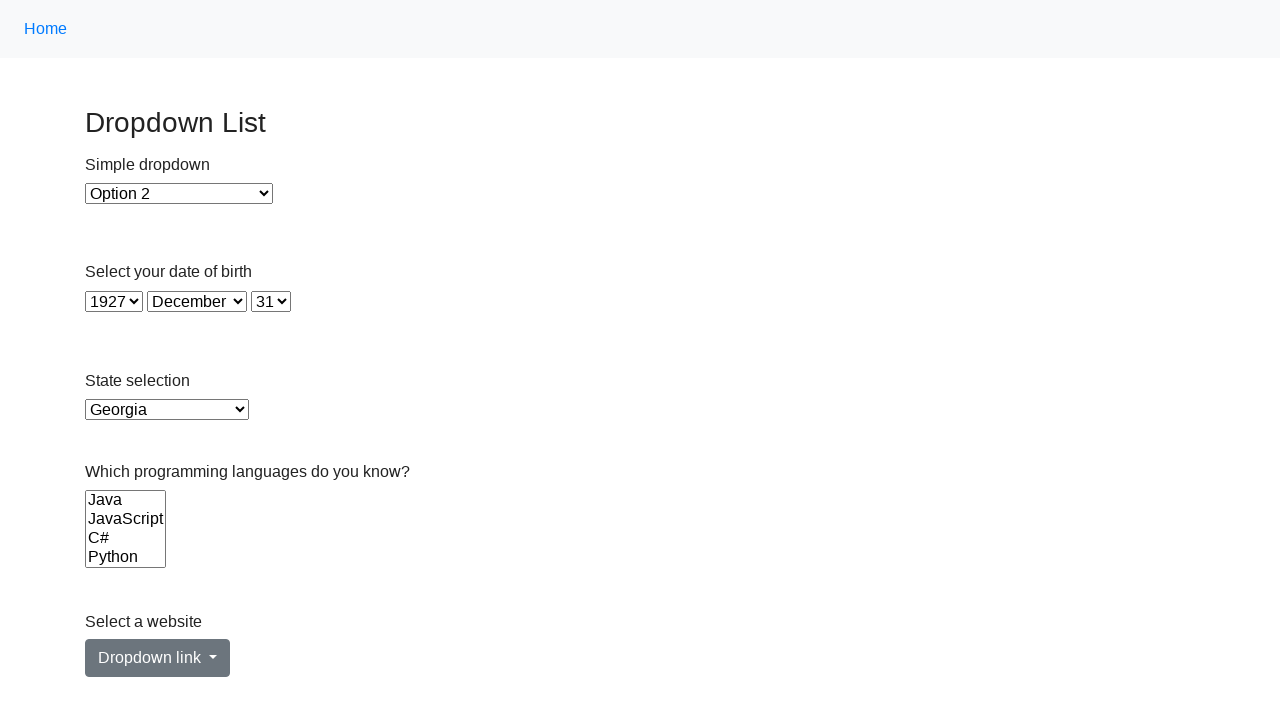

Retrieved option value: HI
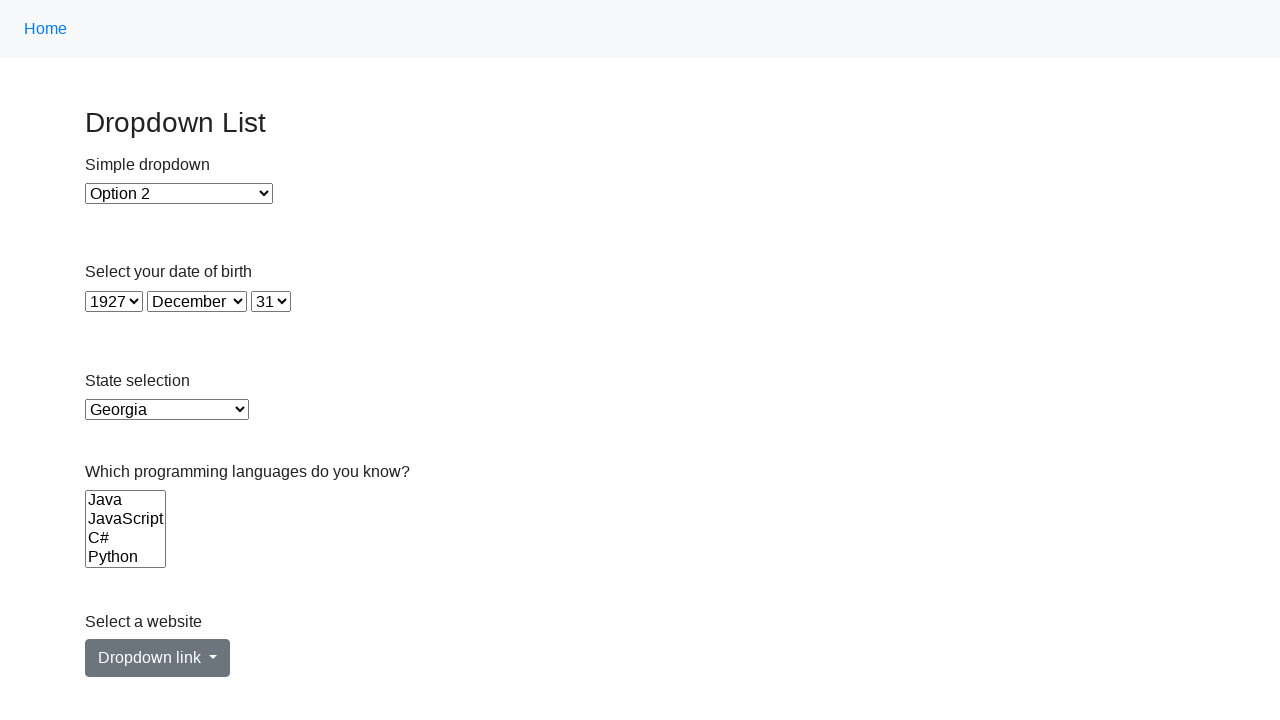

Selected option at index 12 with value 'HI' in single-select dropdown on select >> nth=4
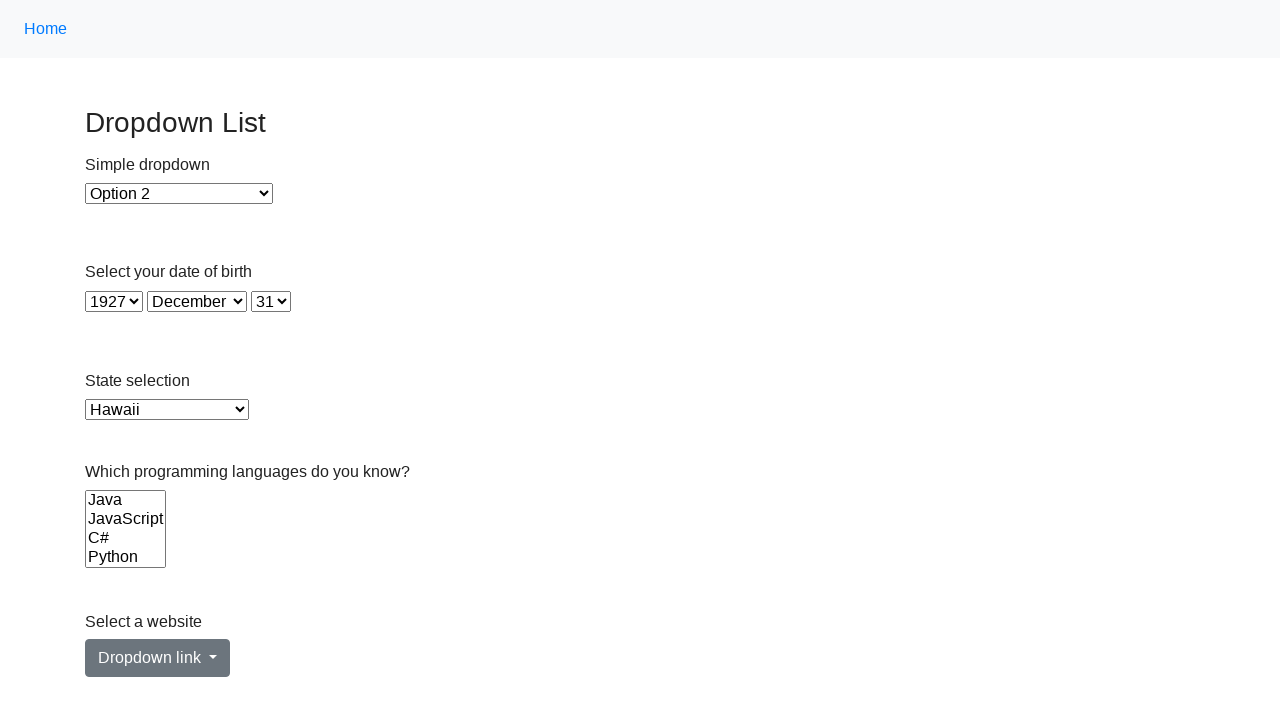

Retrieved option value: ID
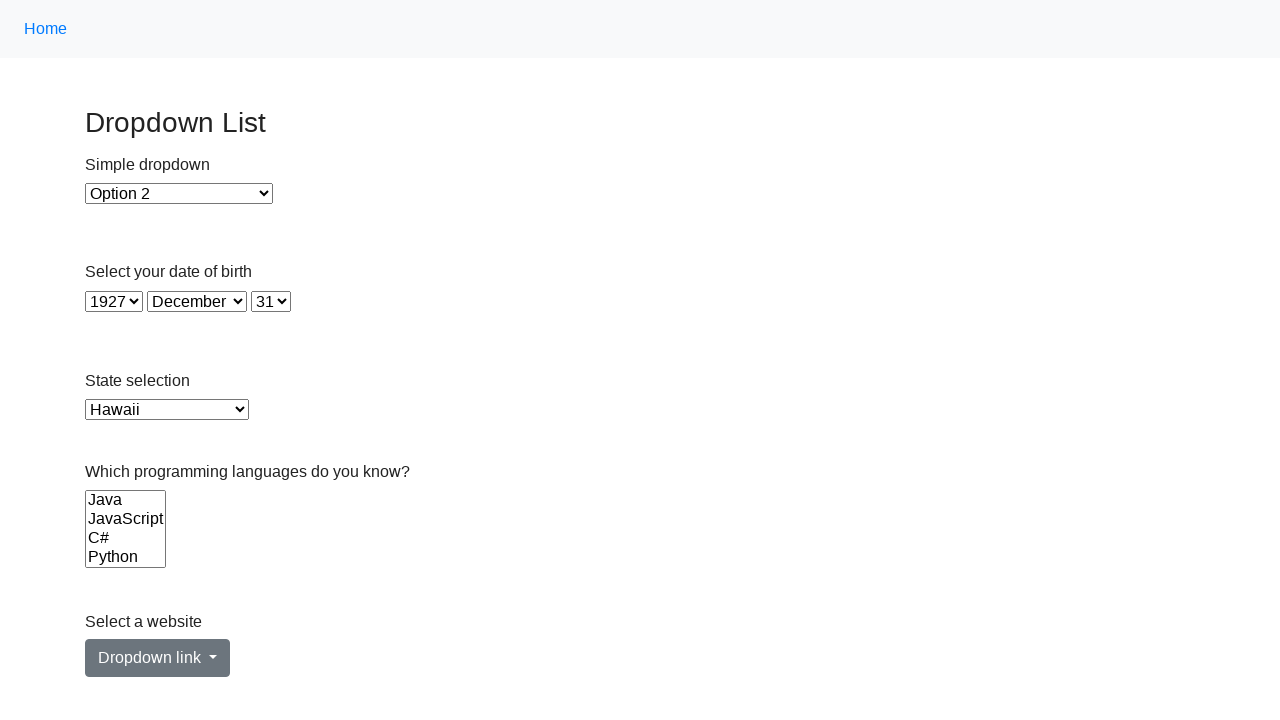

Selected option at index 13 with value 'ID' in single-select dropdown on select >> nth=4
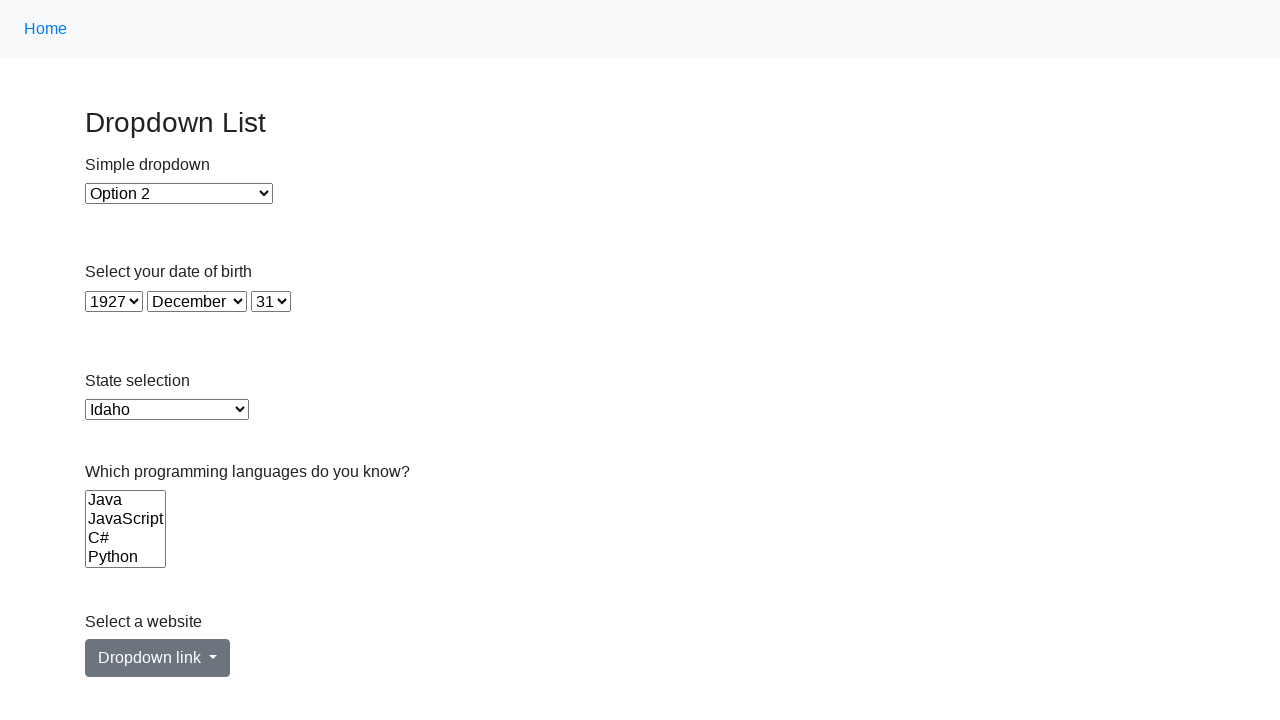

Retrieved option value: IL
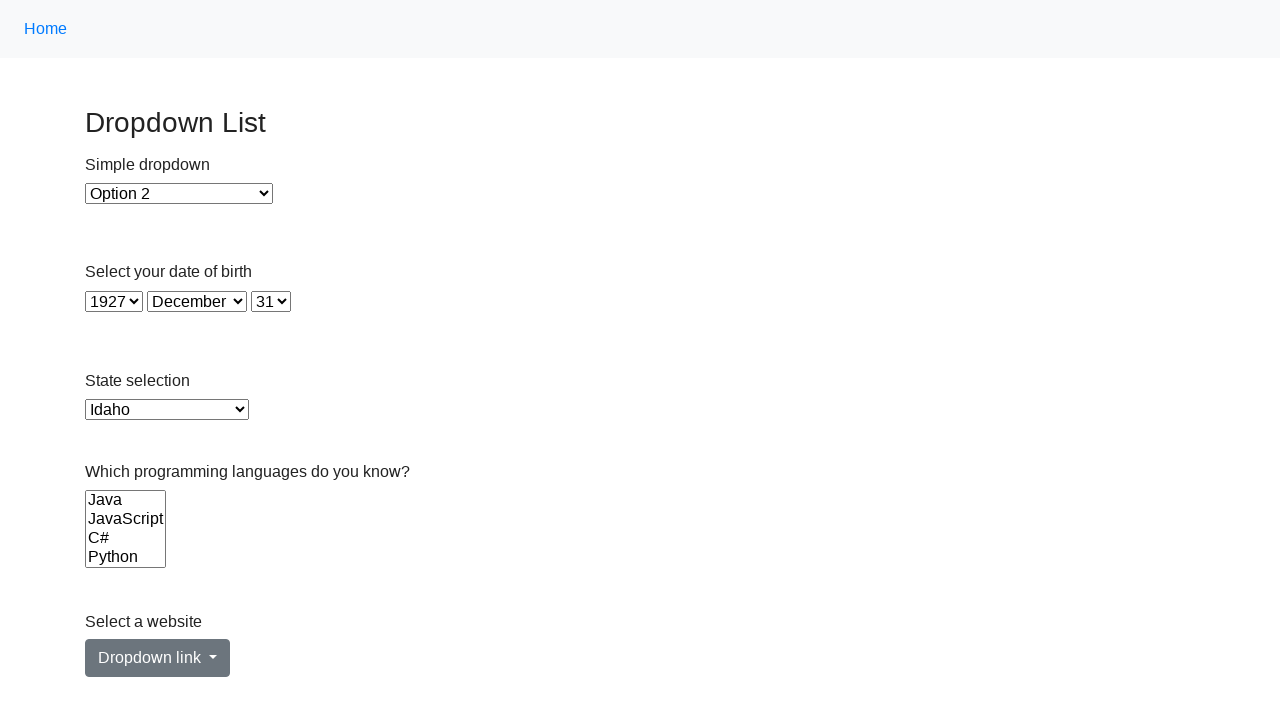

Selected option at index 14 with value 'IL' in single-select dropdown on select >> nth=4
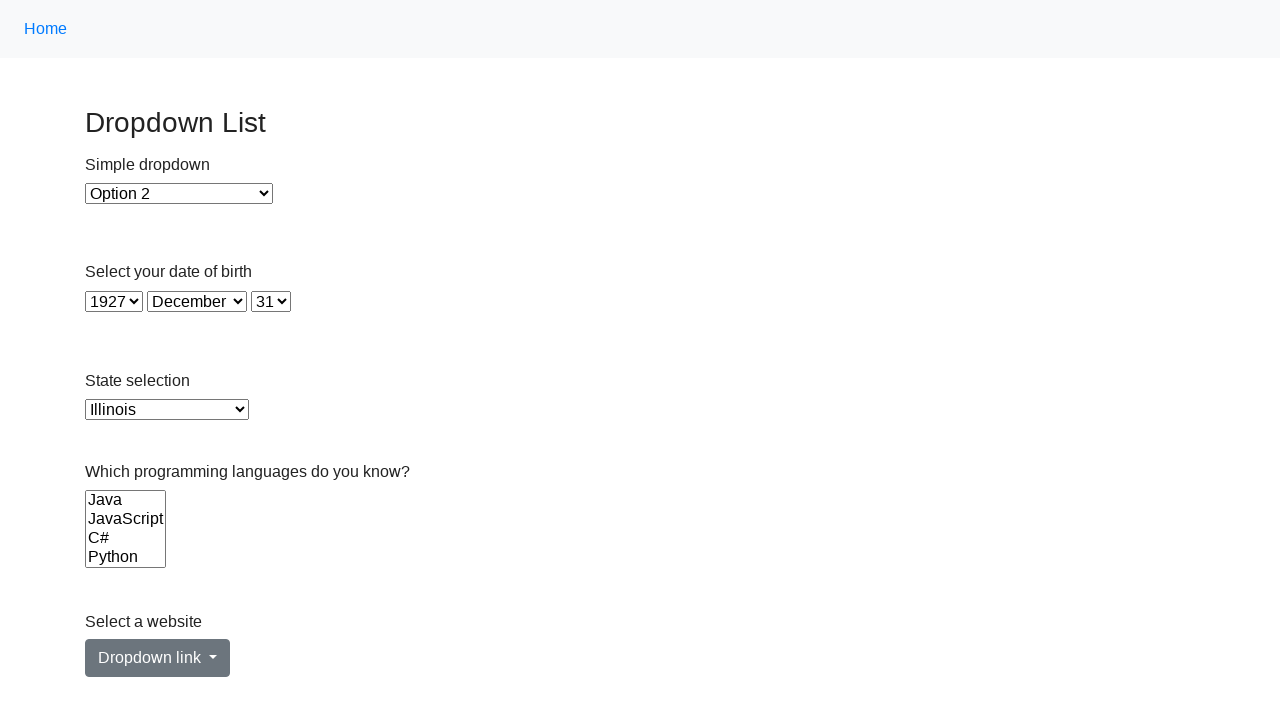

Retrieved option value: IN
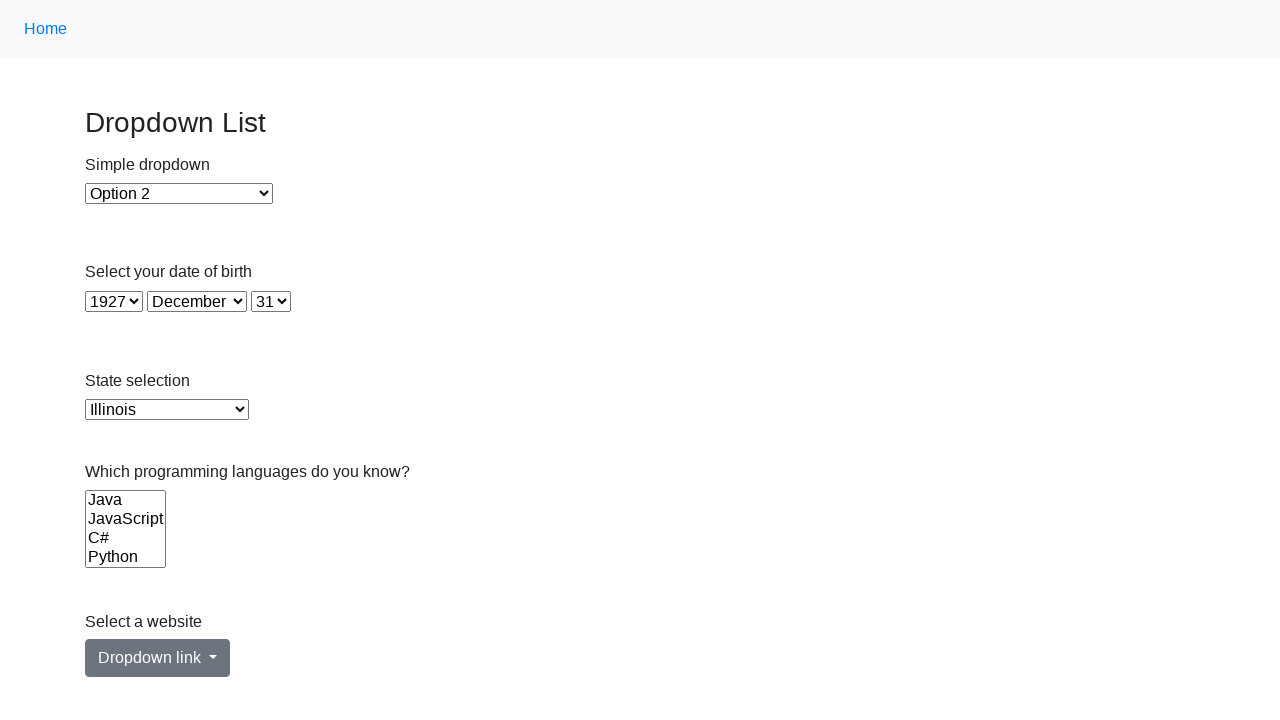

Selected option at index 15 with value 'IN' in single-select dropdown on select >> nth=4
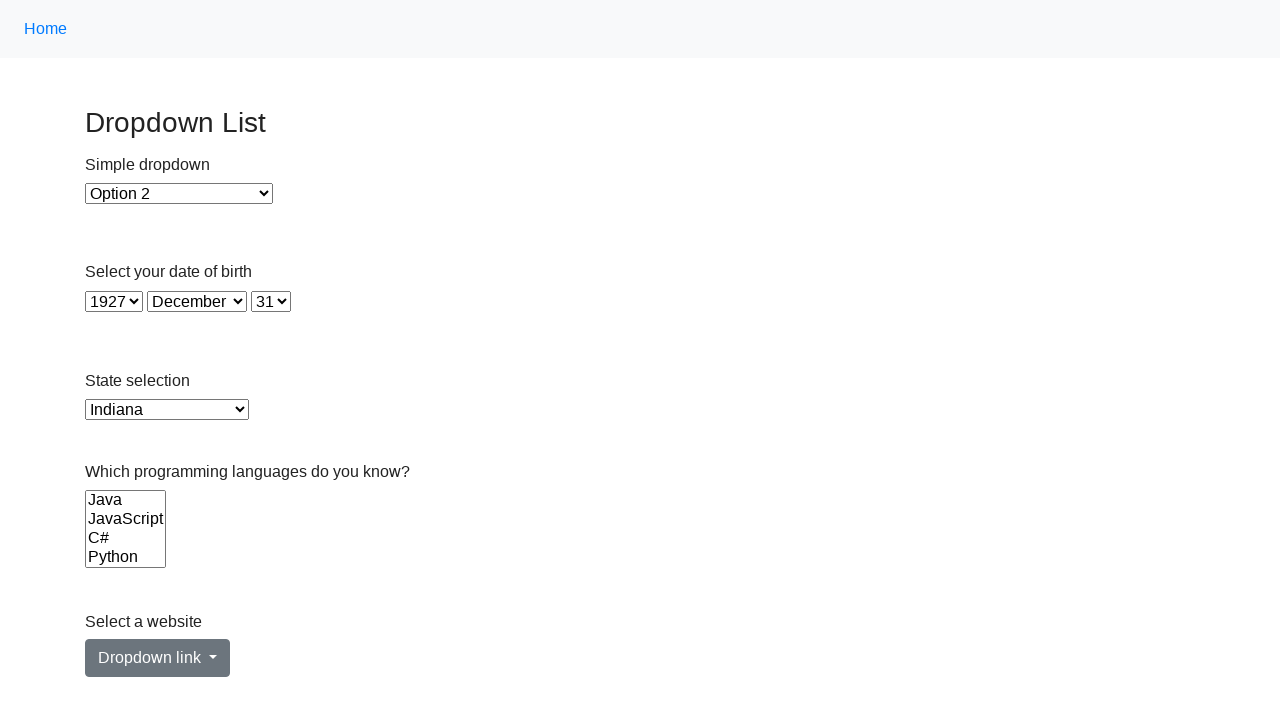

Retrieved option value: IA
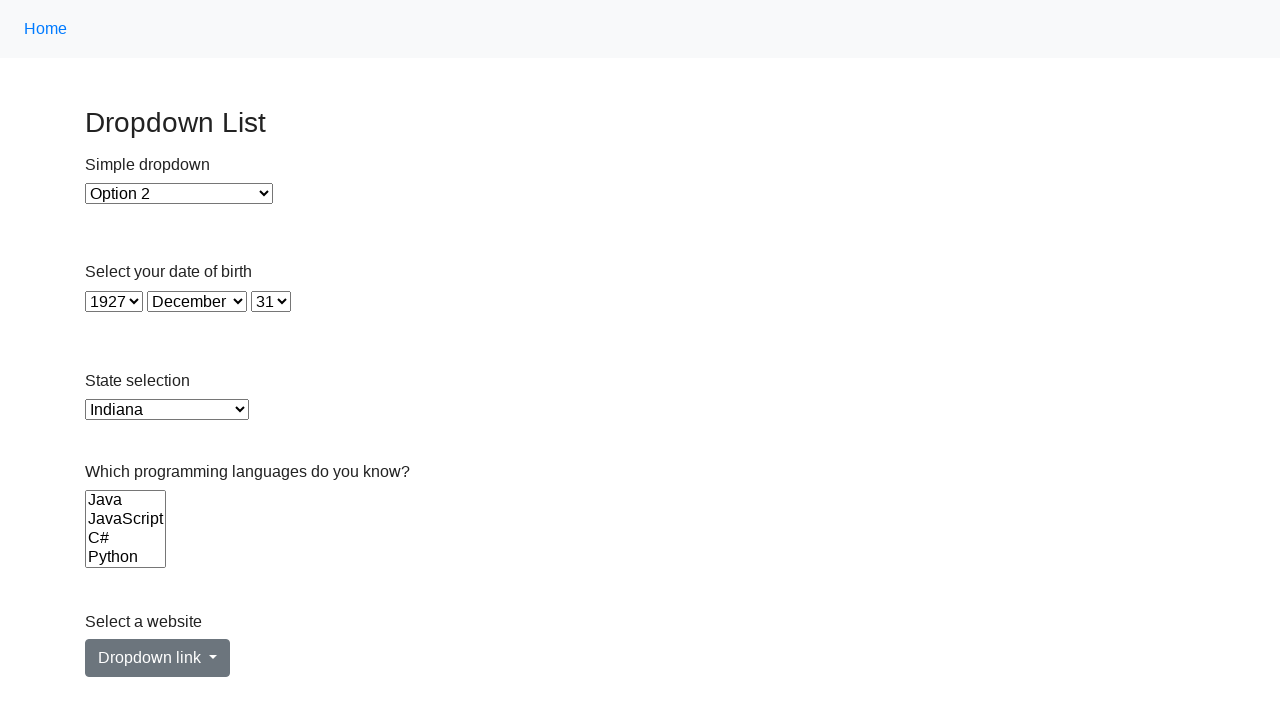

Selected option at index 16 with value 'IA' in single-select dropdown on select >> nth=4
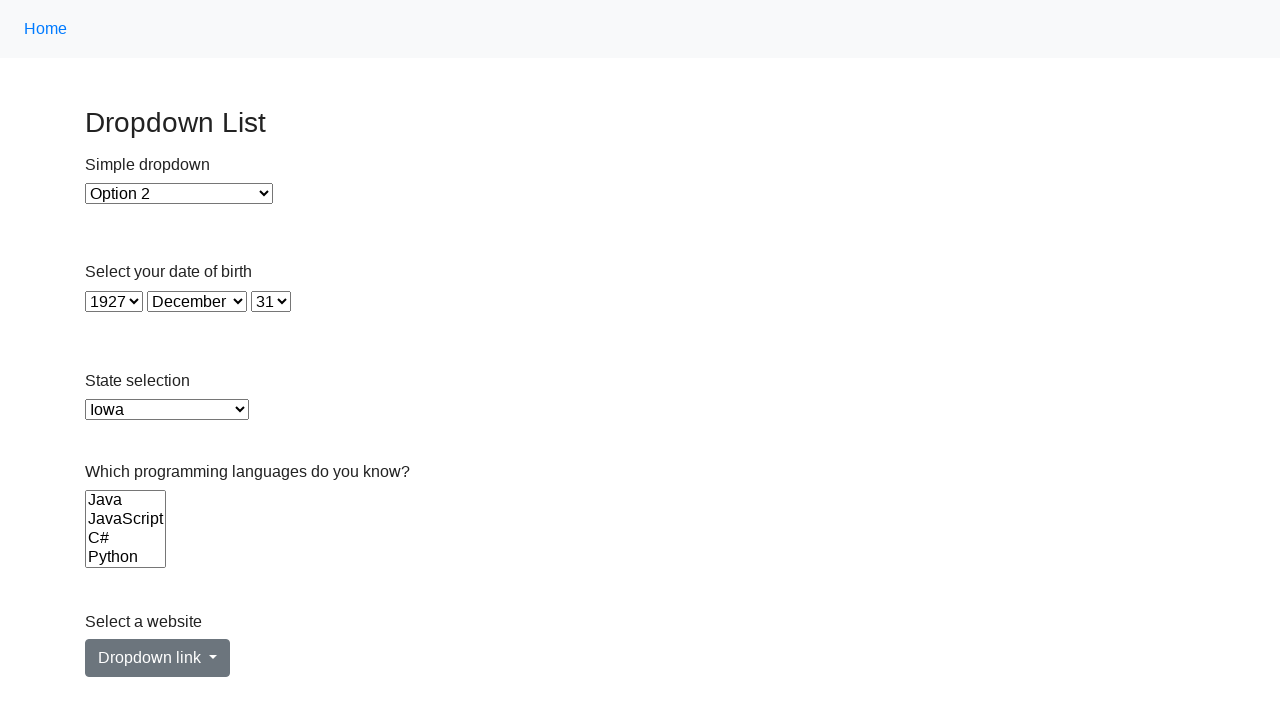

Retrieved option value: KS
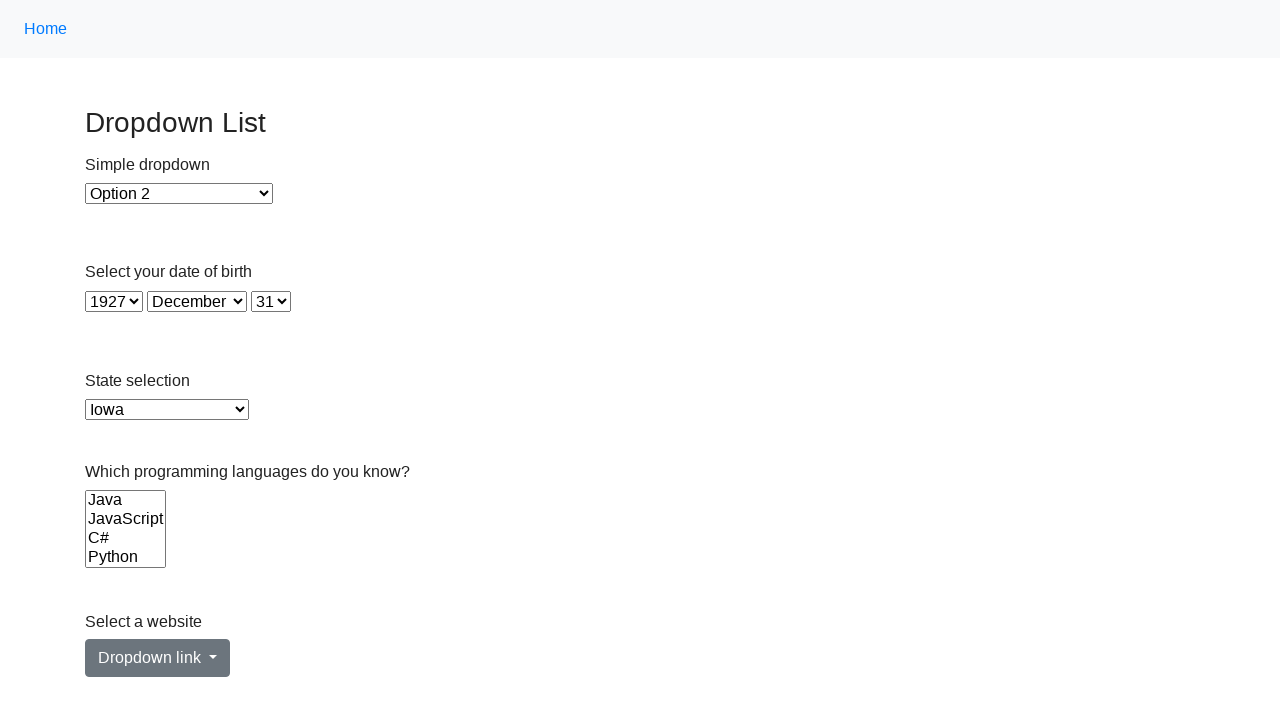

Selected option at index 17 with value 'KS' in single-select dropdown on select >> nth=4
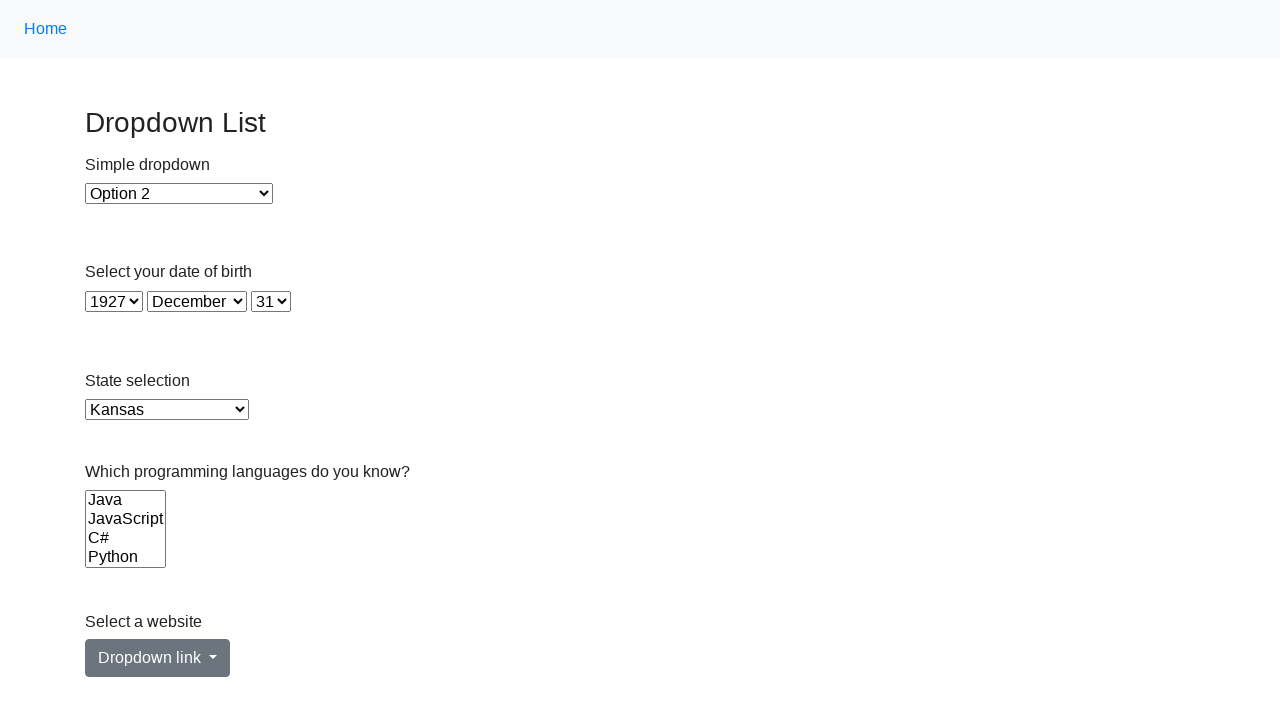

Retrieved option value: KY
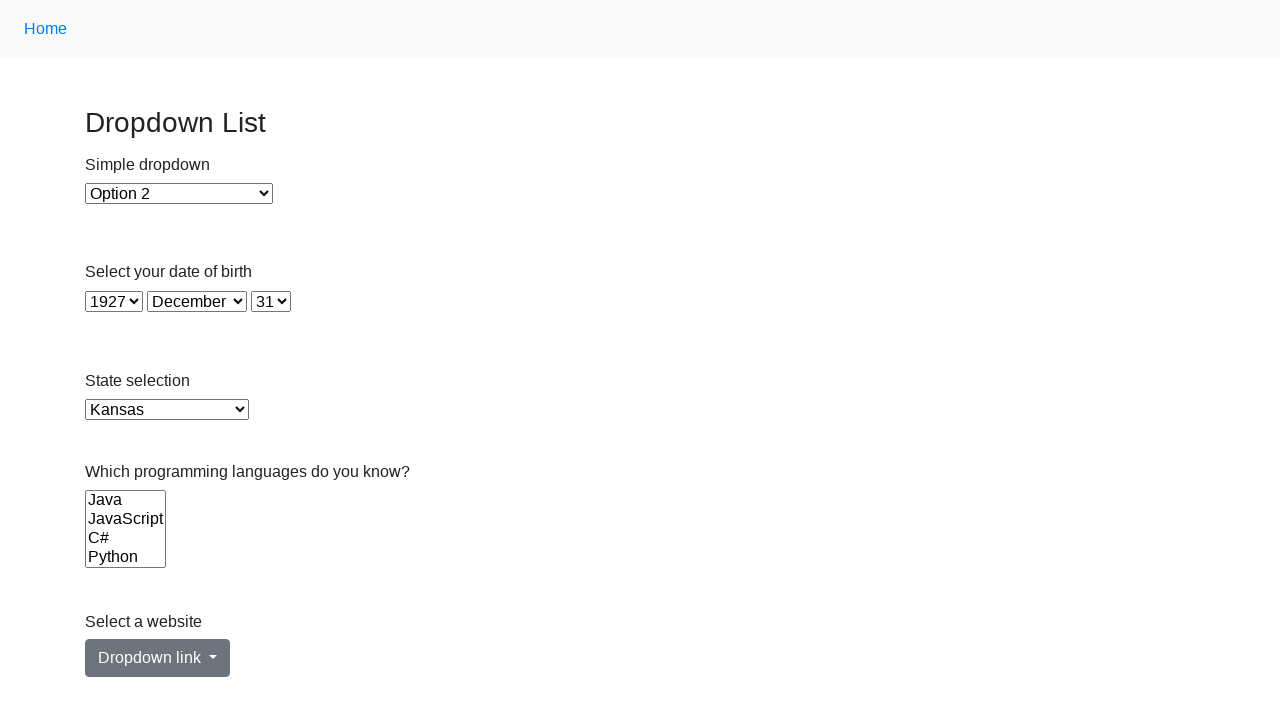

Selected option at index 18 with value 'KY' in single-select dropdown on select >> nth=4
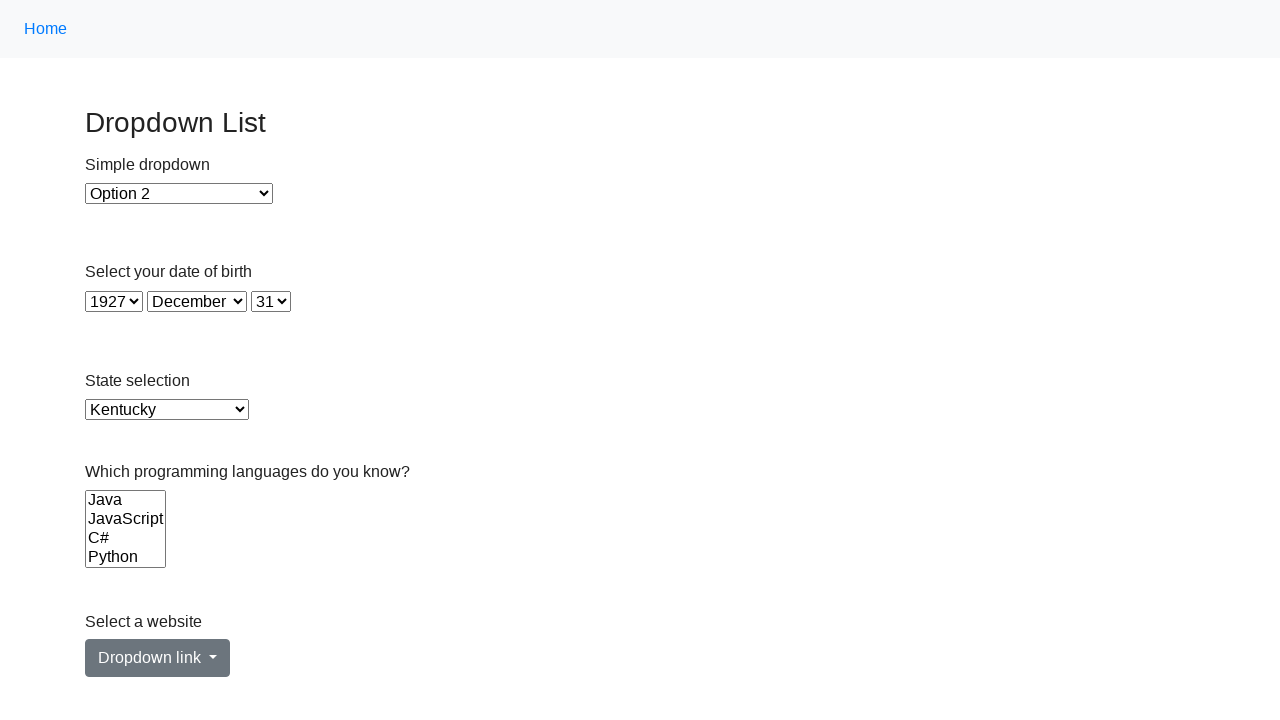

Retrieved option value: LA
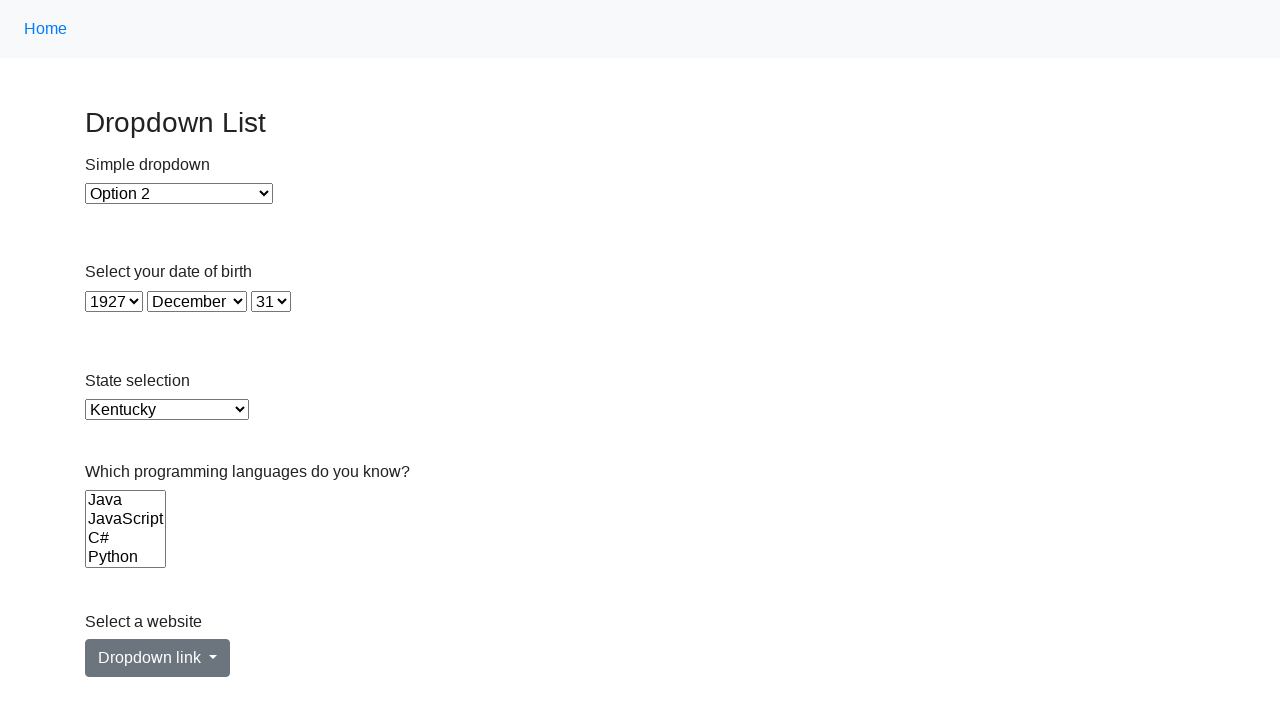

Selected option at index 19 with value 'LA' in single-select dropdown on select >> nth=4
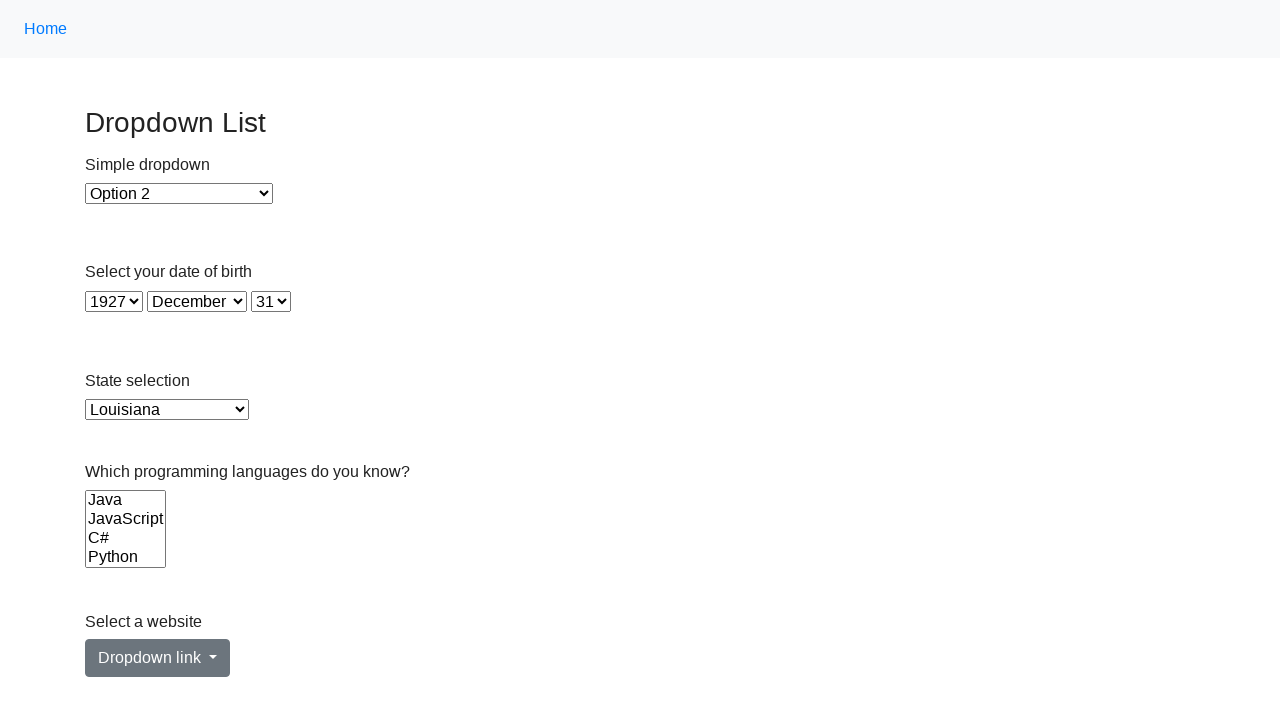

Retrieved option value: ME
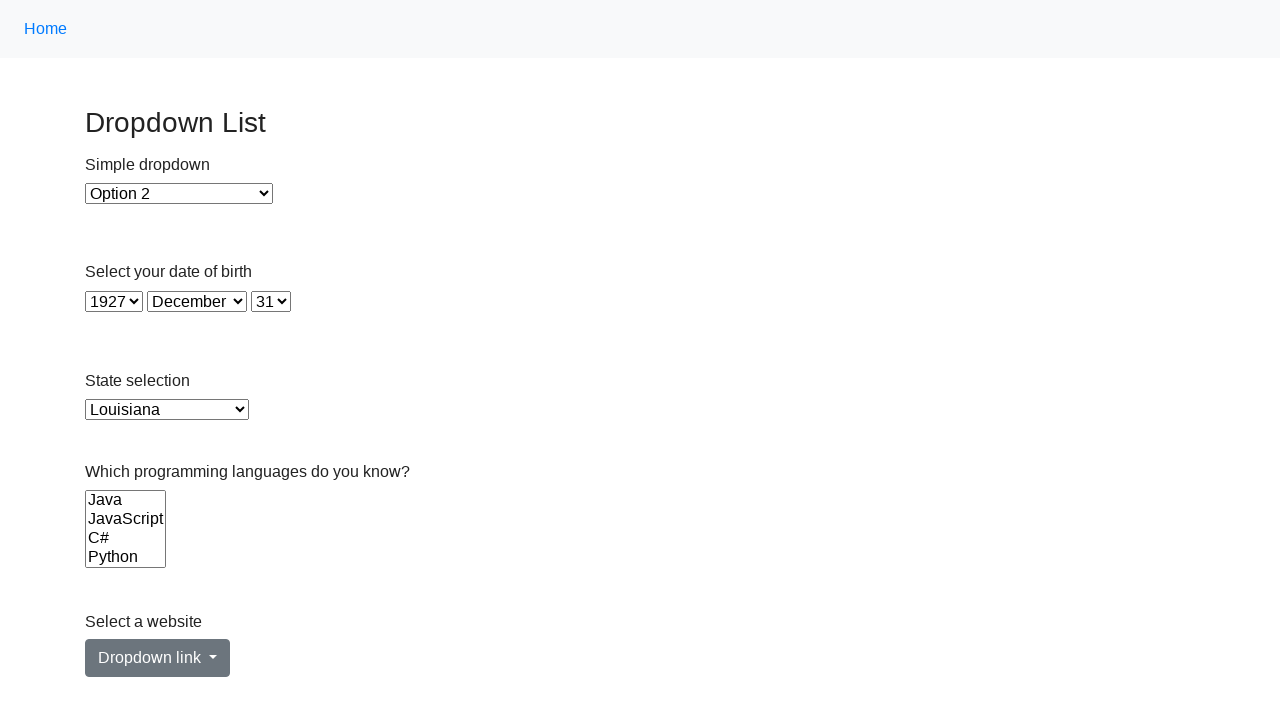

Selected option at index 20 with value 'ME' in single-select dropdown on select >> nth=4
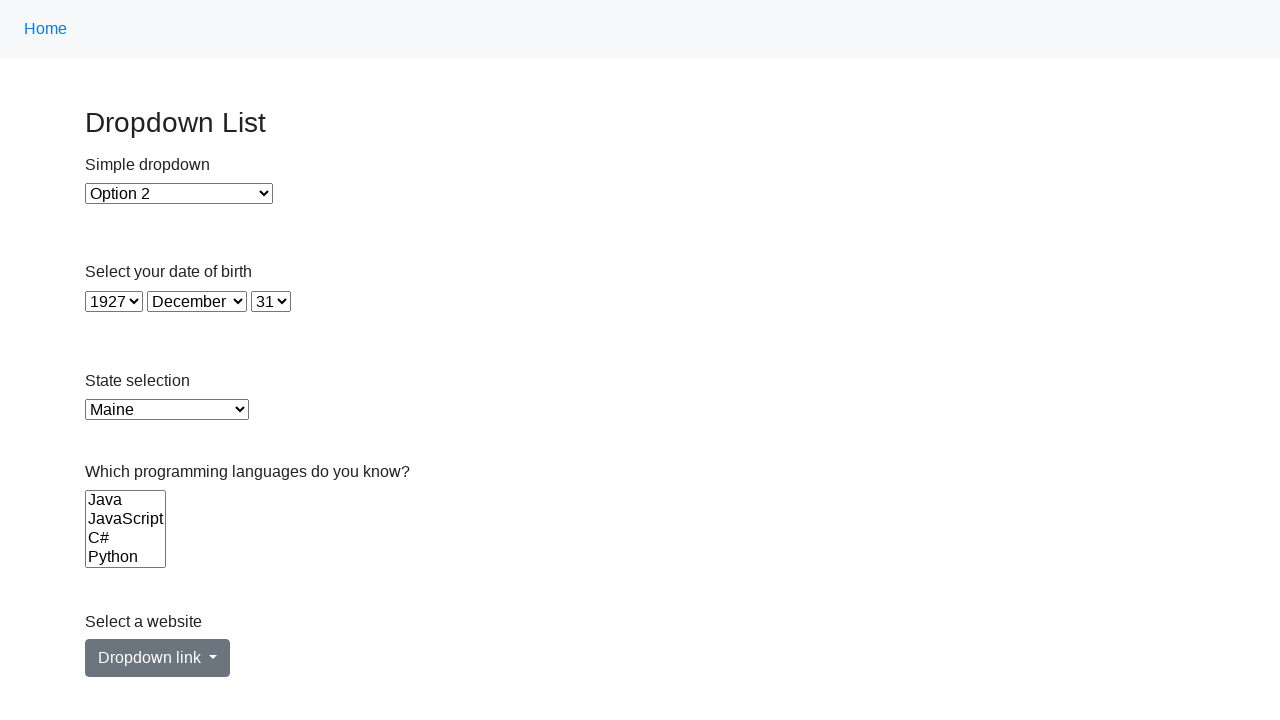

Retrieved option value: MD
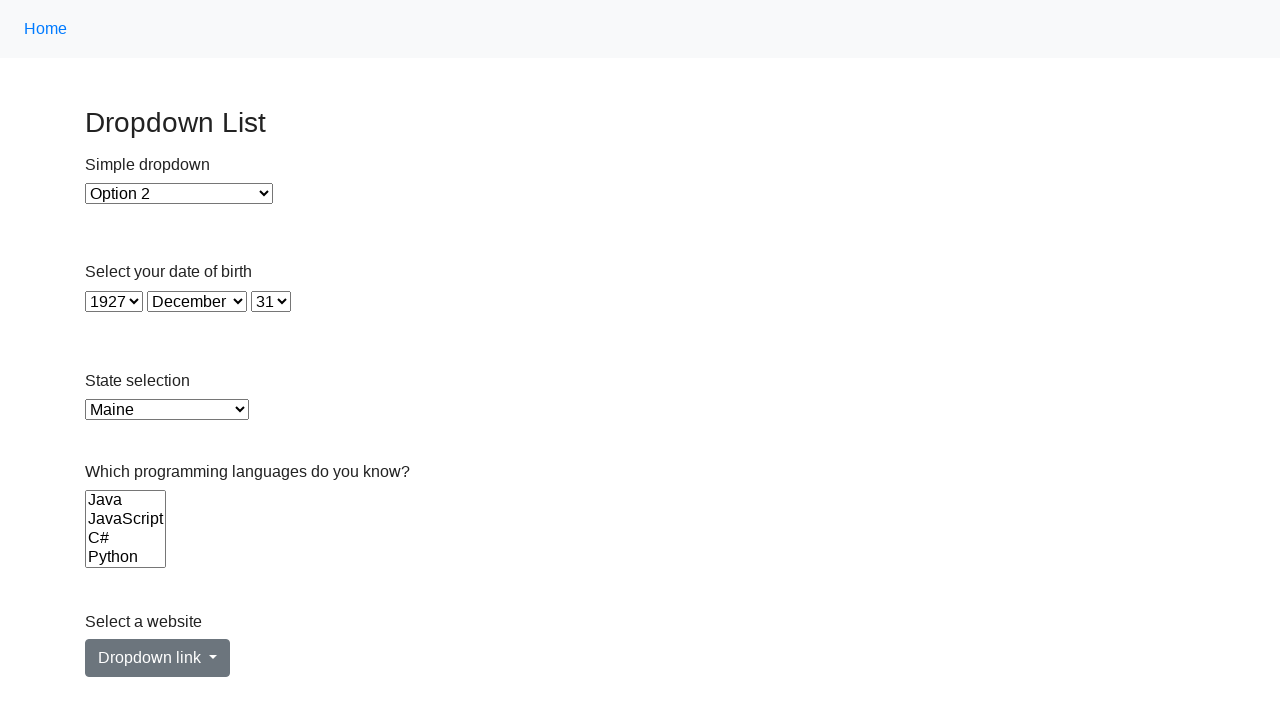

Selected option at index 21 with value 'MD' in single-select dropdown on select >> nth=4
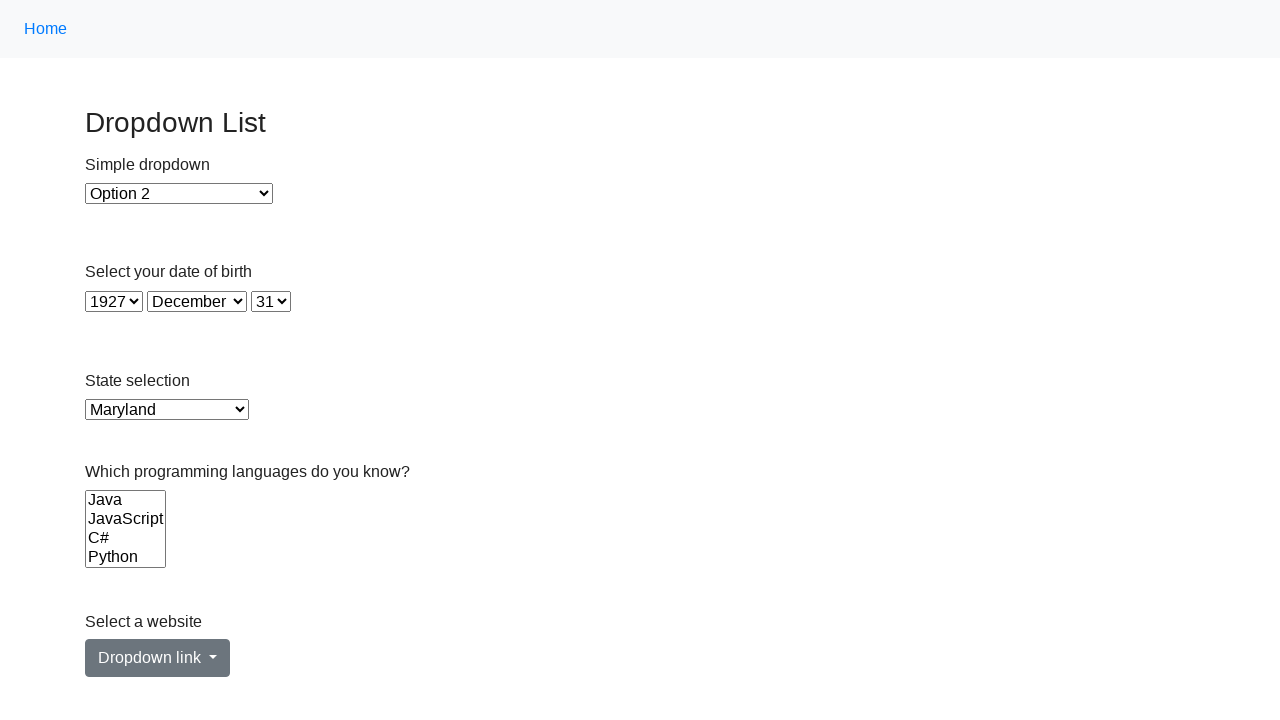

Retrieved option value: MA
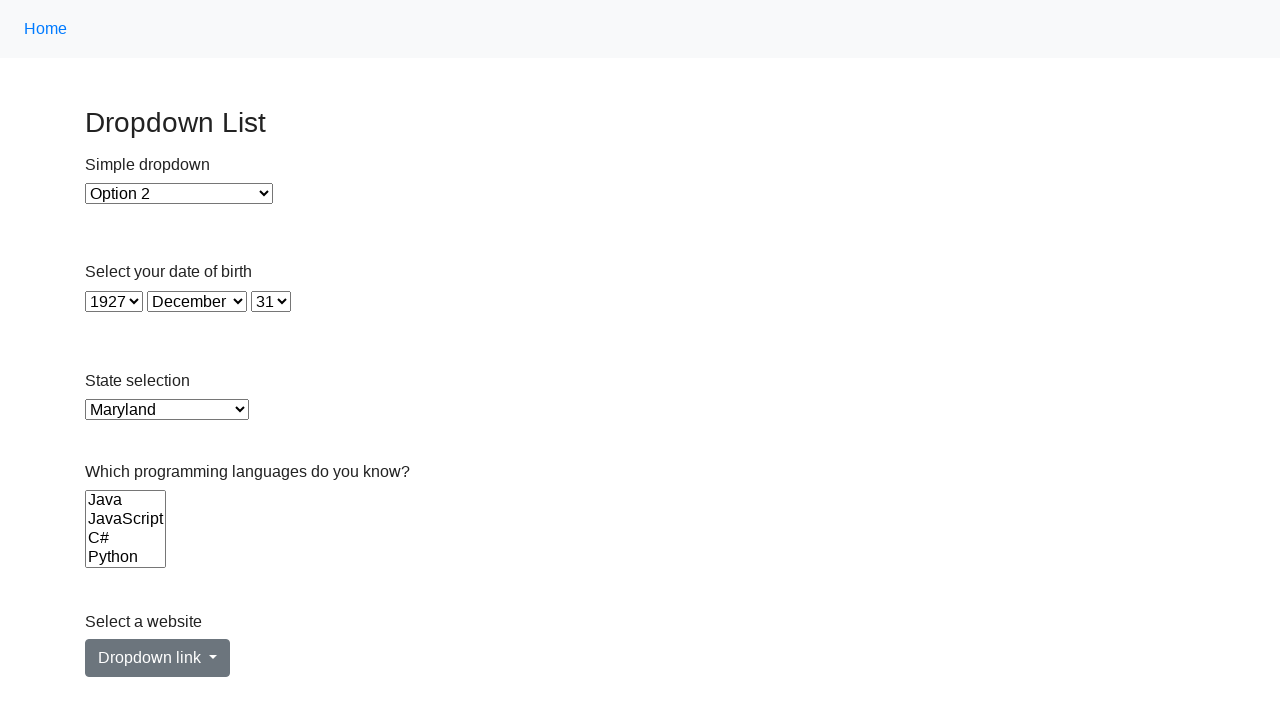

Selected option at index 22 with value 'MA' in single-select dropdown on select >> nth=4
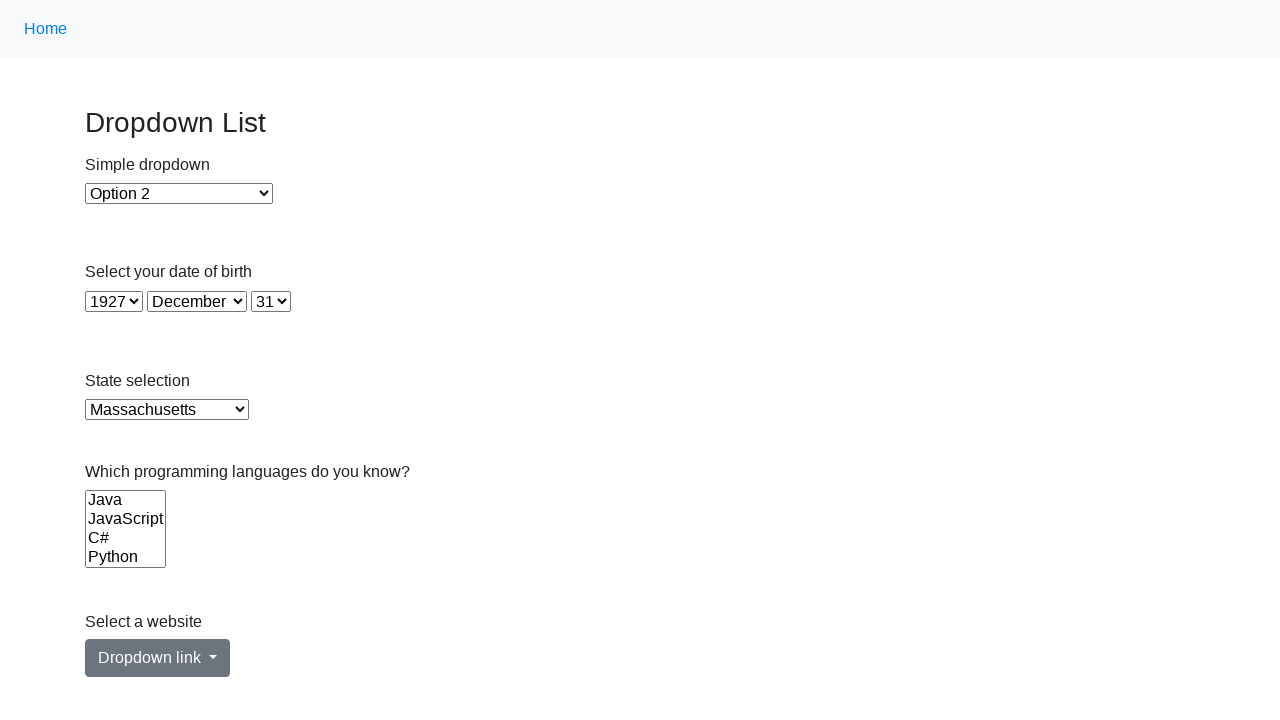

Retrieved option value: MI
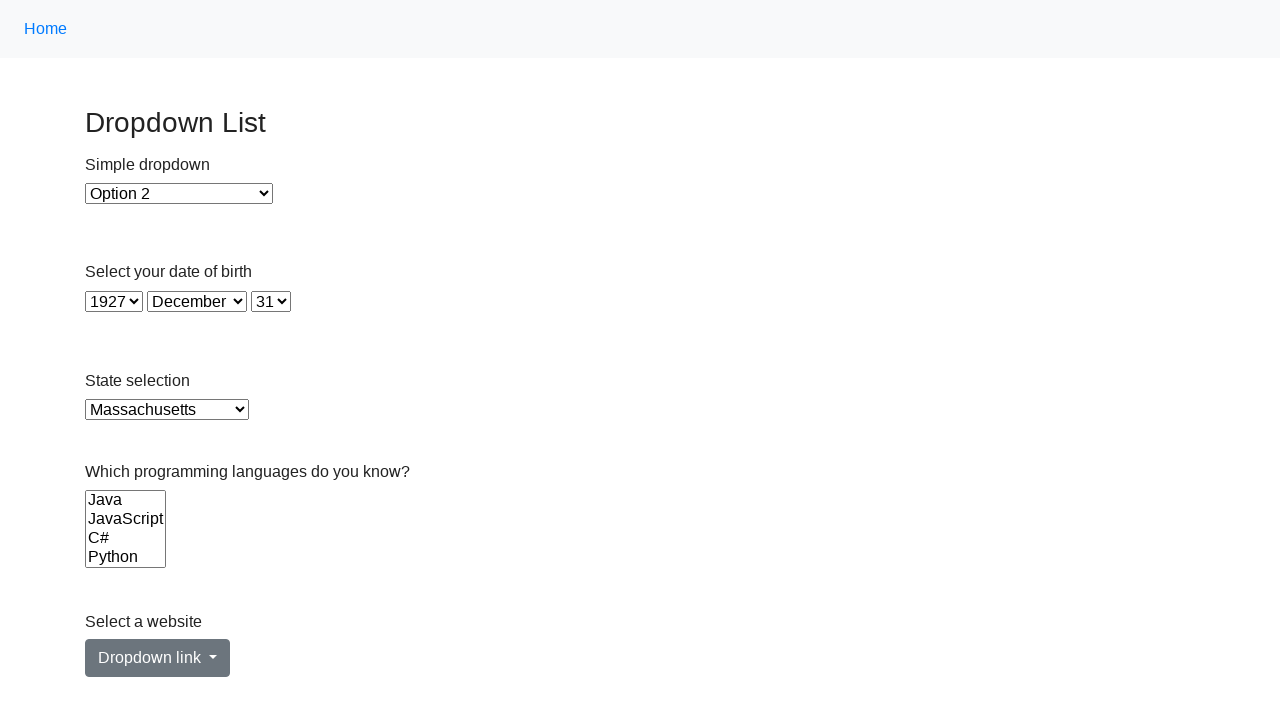

Selected option at index 23 with value 'MI' in single-select dropdown on select >> nth=4
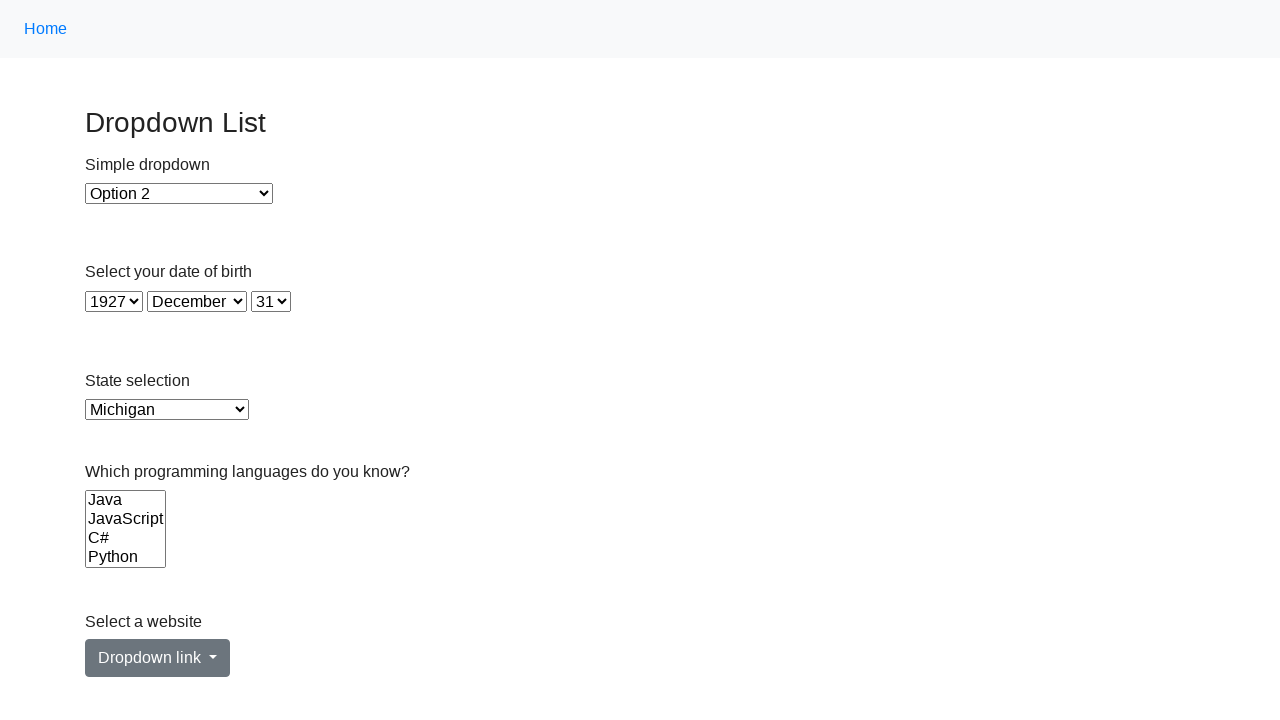

Retrieved option value: MN
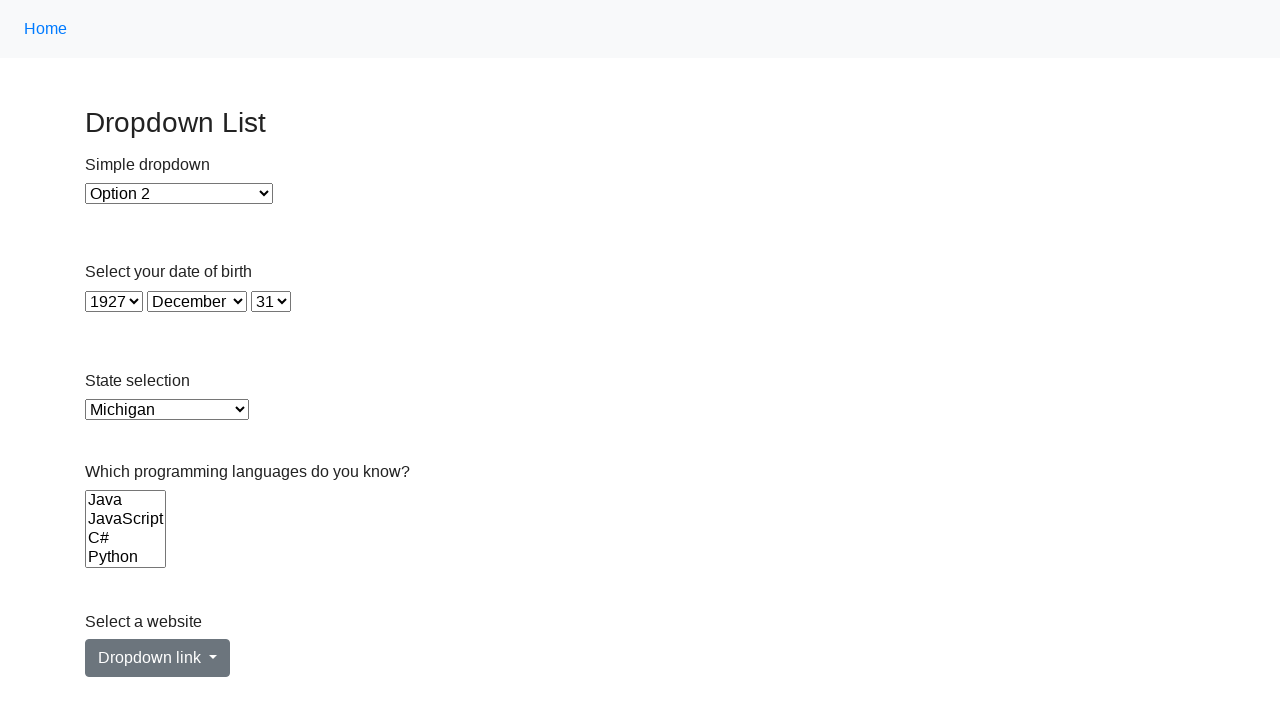

Selected option at index 24 with value 'MN' in single-select dropdown on select >> nth=4
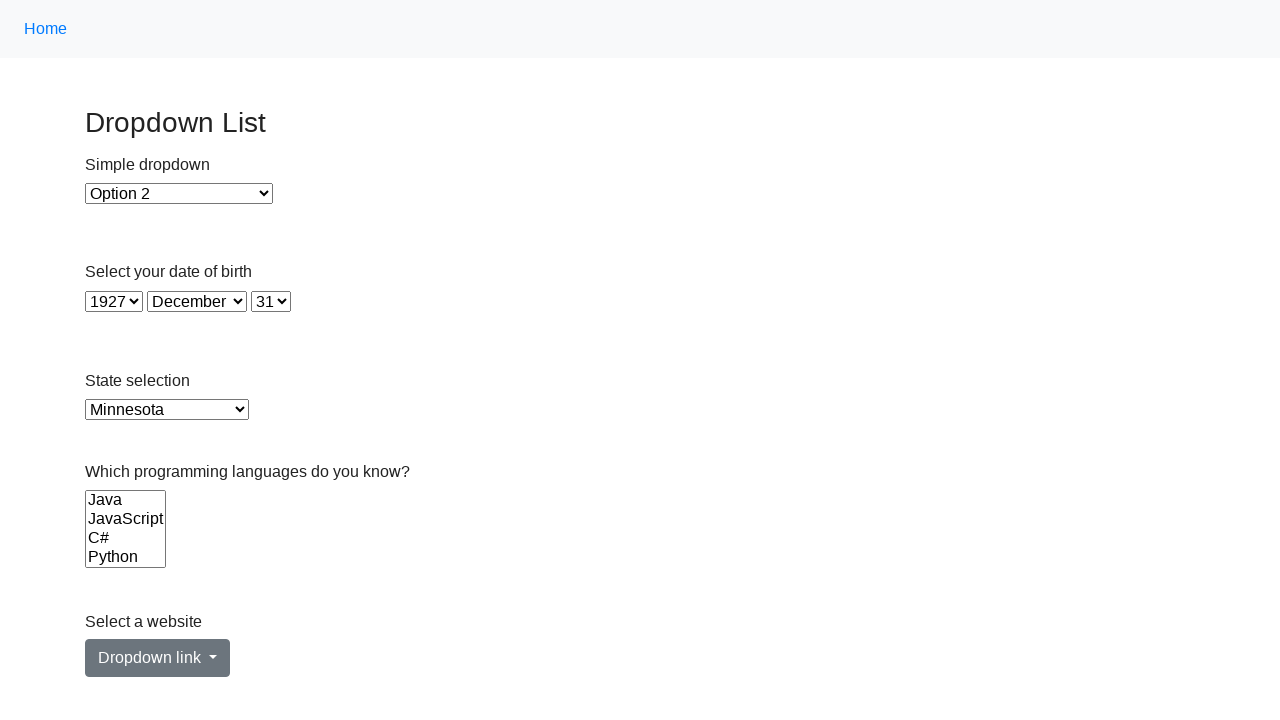

Retrieved option value: MS
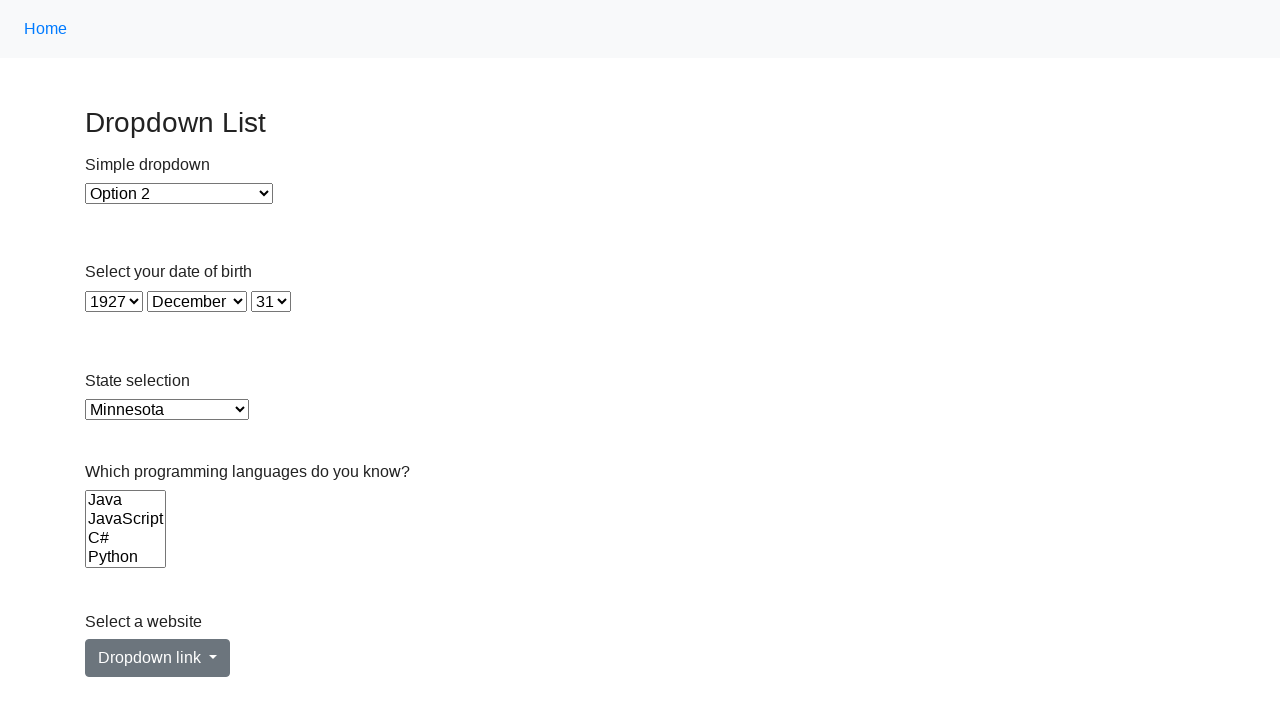

Selected option at index 25 with value 'MS' in single-select dropdown on select >> nth=4
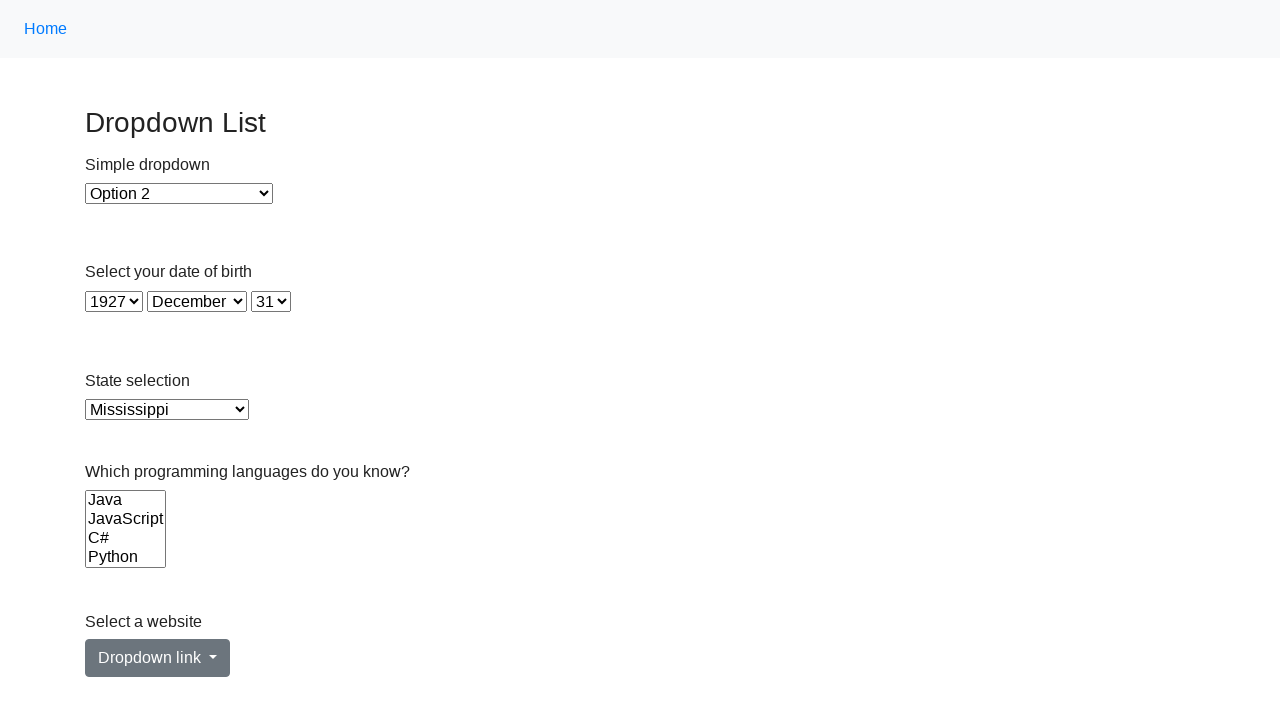

Retrieved option value: MO
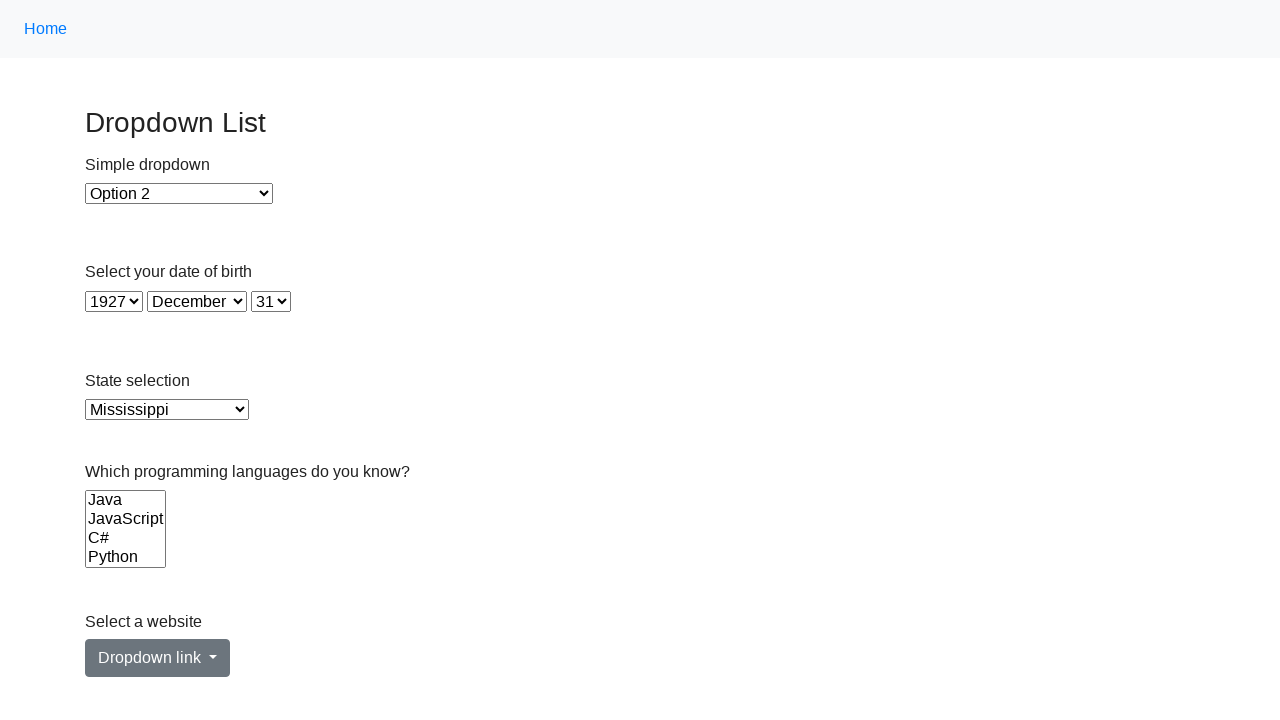

Selected option at index 26 with value 'MO' in single-select dropdown on select >> nth=4
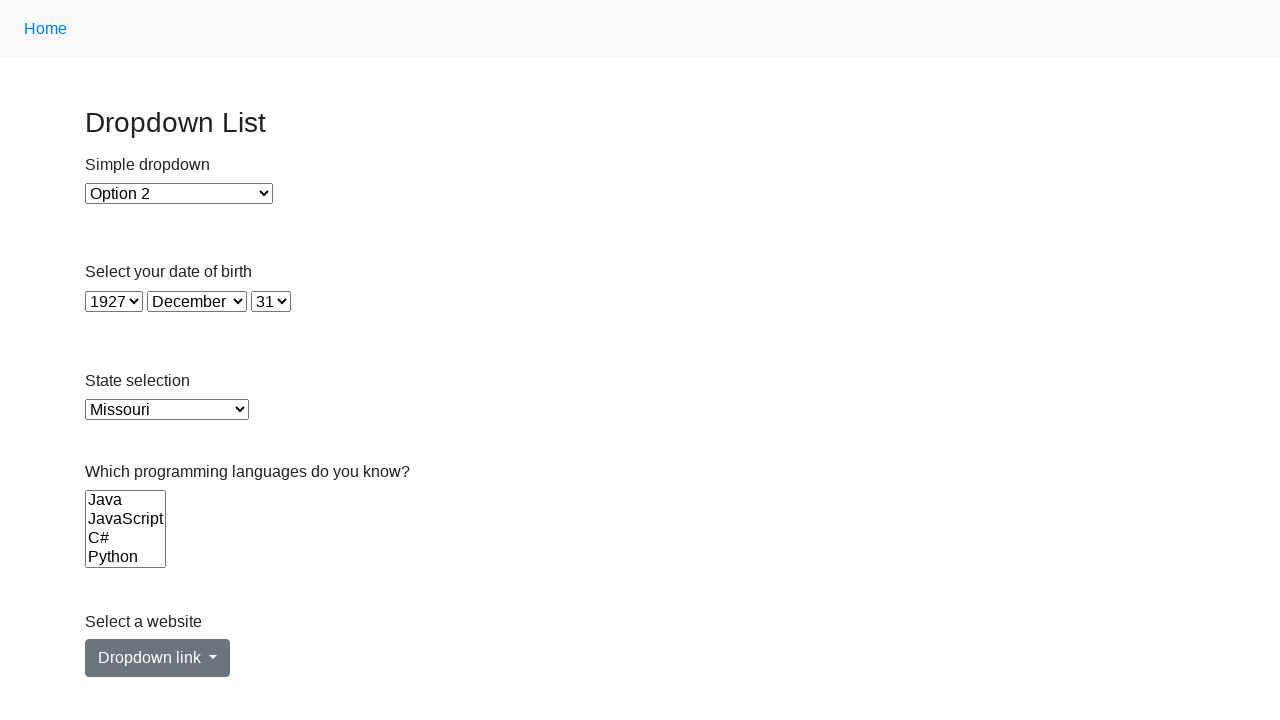

Retrieved option value: MT
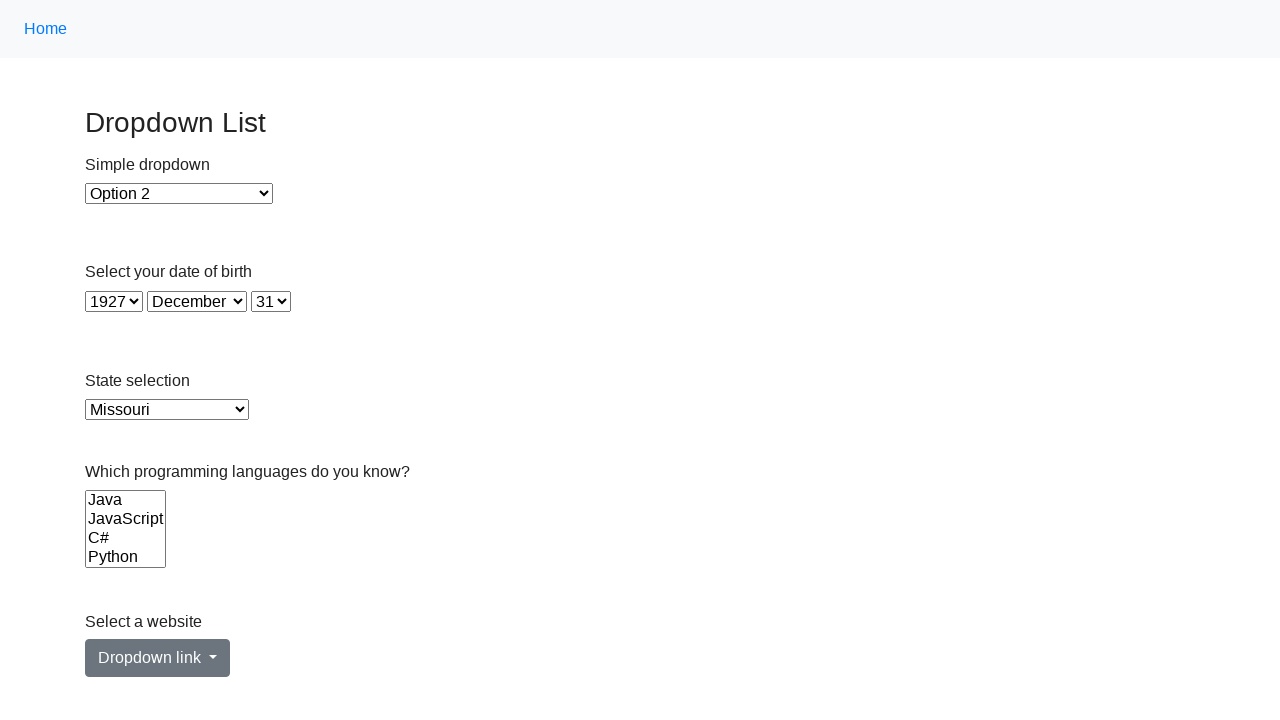

Selected option at index 27 with value 'MT' in single-select dropdown on select >> nth=4
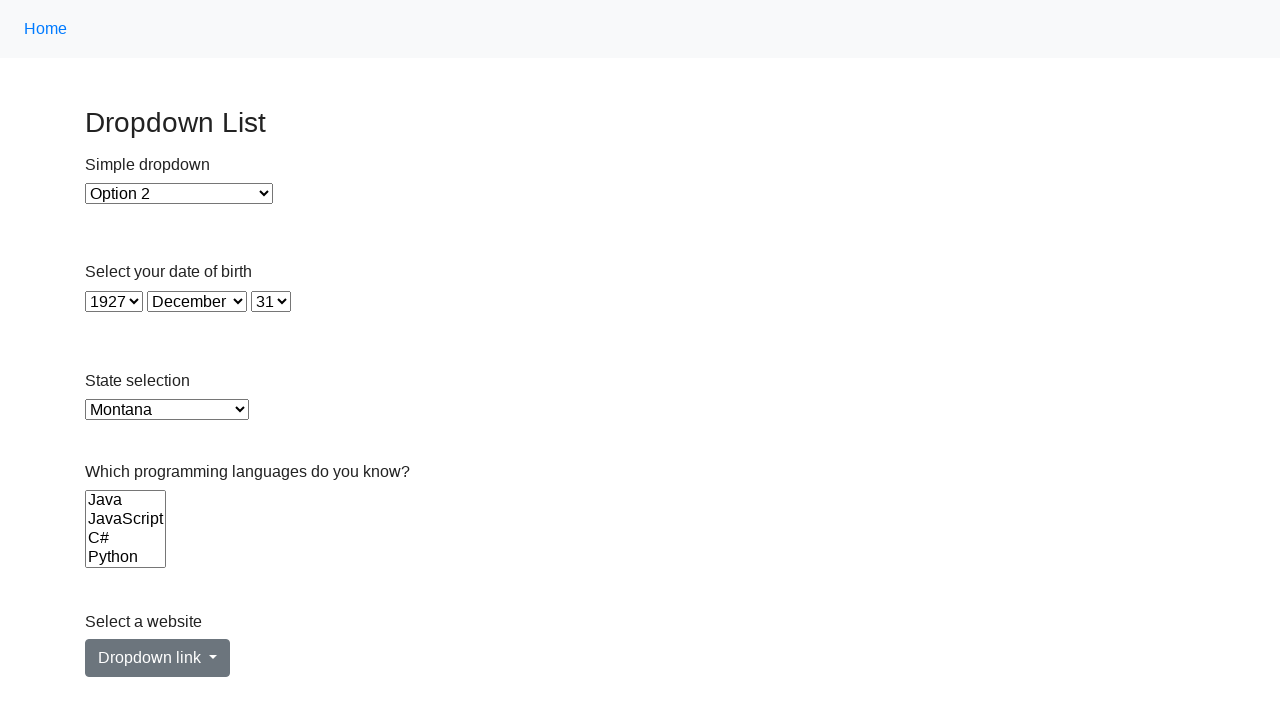

Retrieved option value: NE
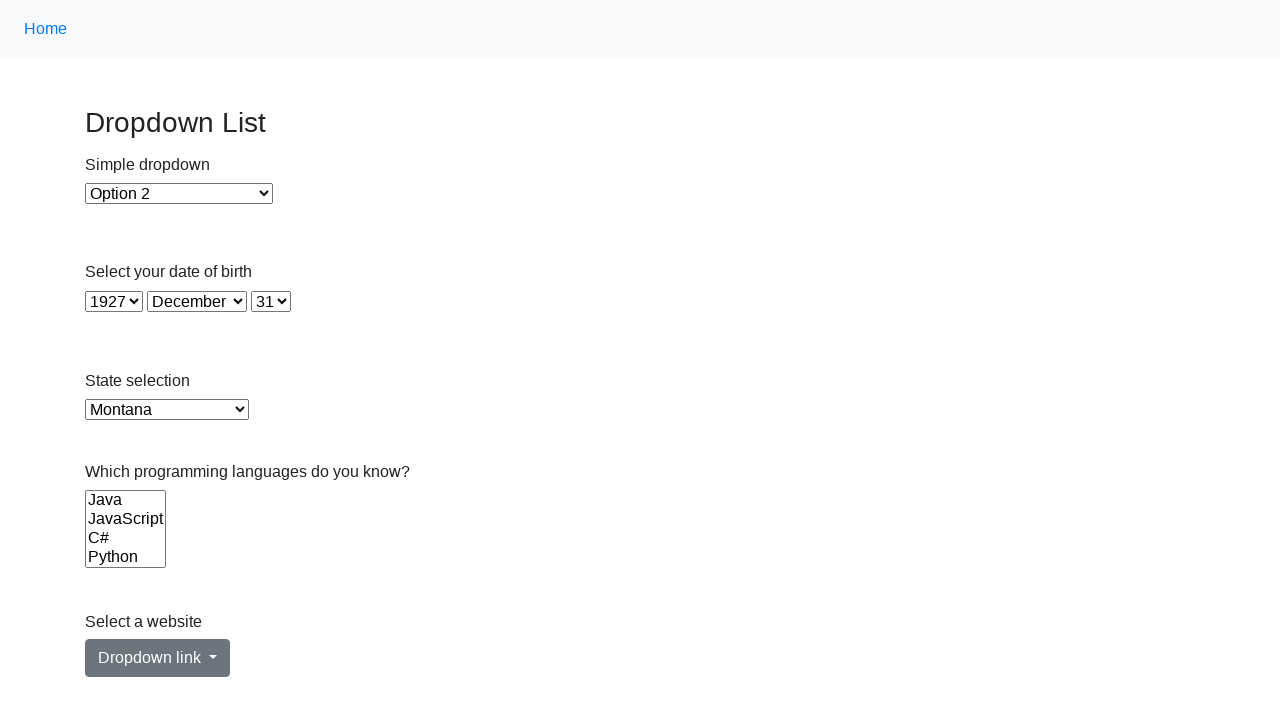

Selected option at index 28 with value 'NE' in single-select dropdown on select >> nth=4
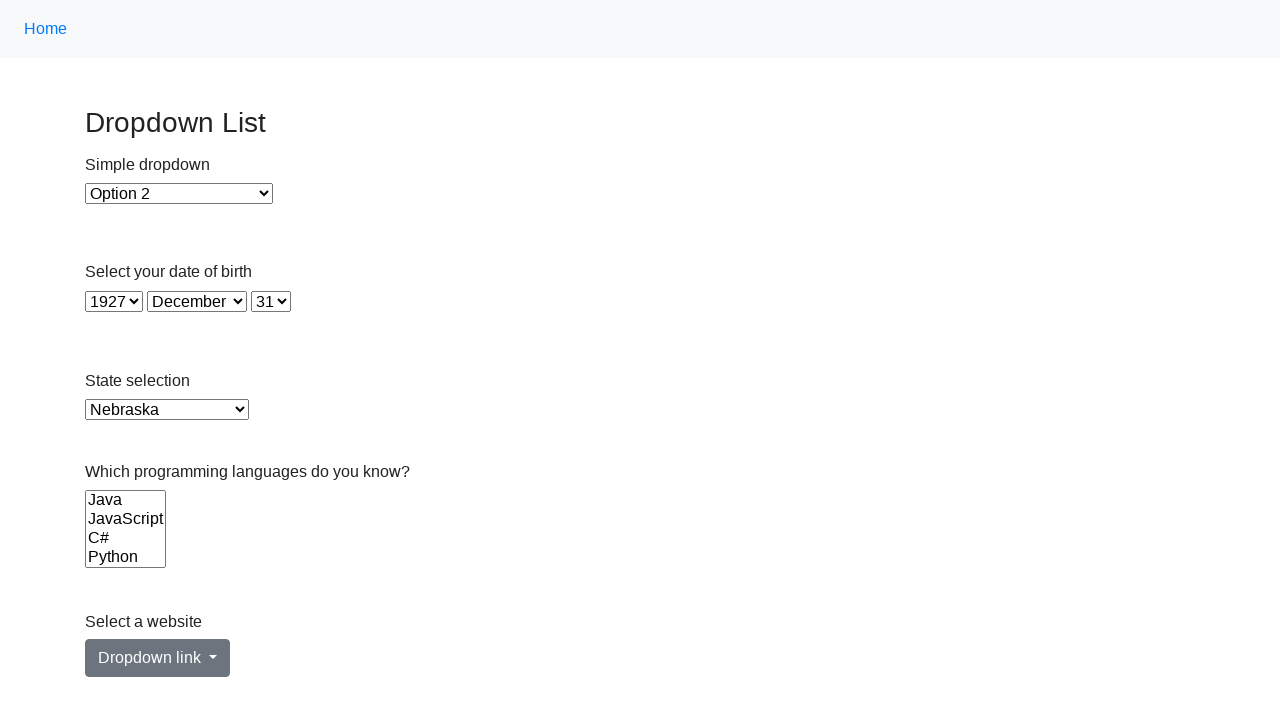

Retrieved option value: NV
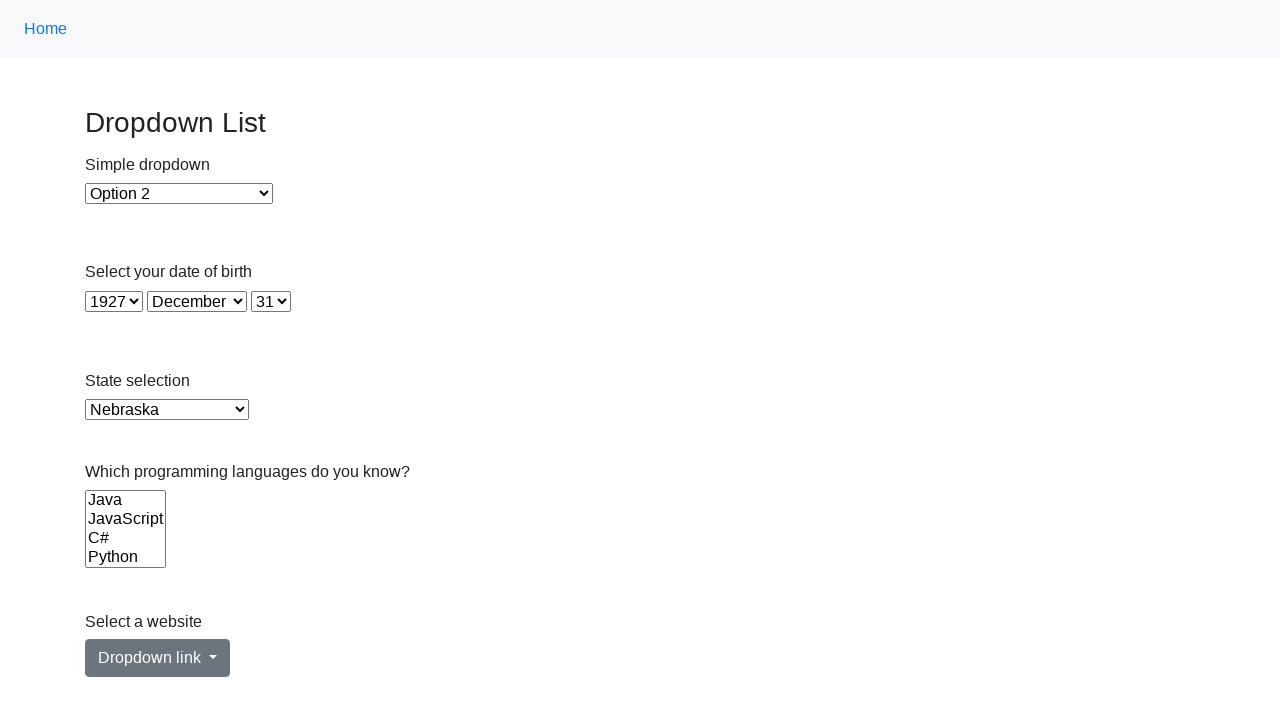

Selected option at index 29 with value 'NV' in single-select dropdown on select >> nth=4
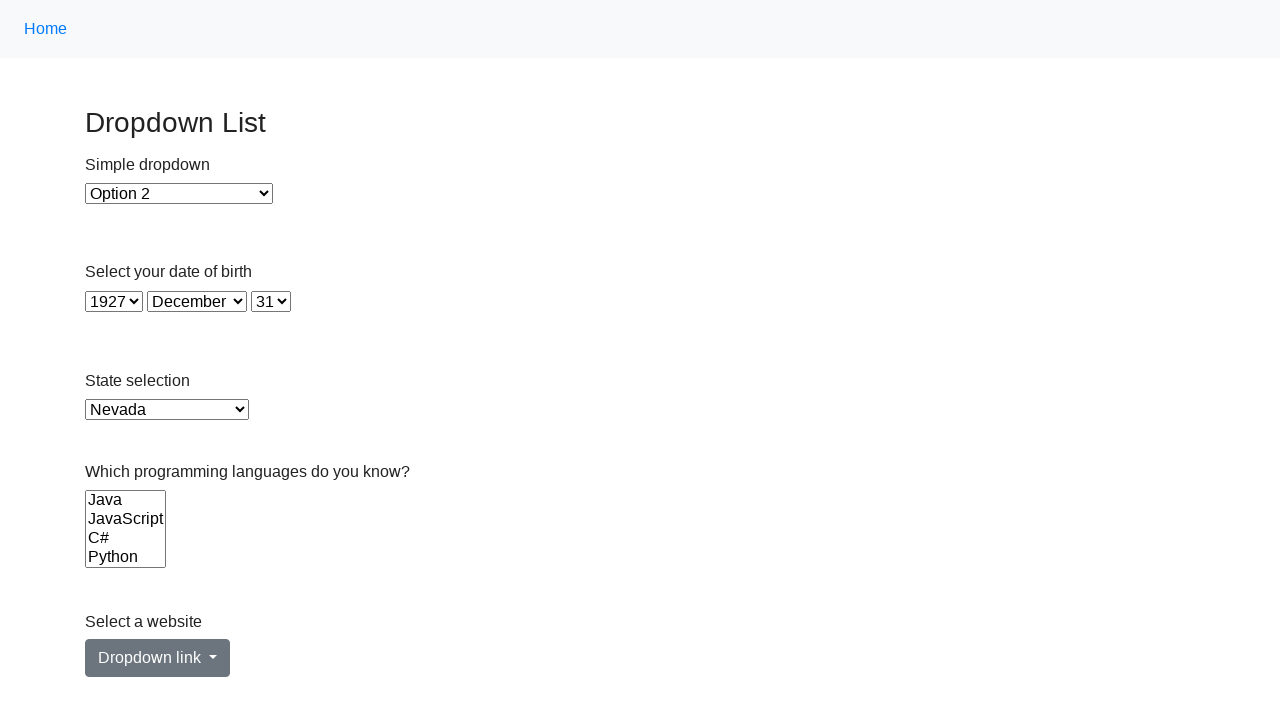

Retrieved option value: NH
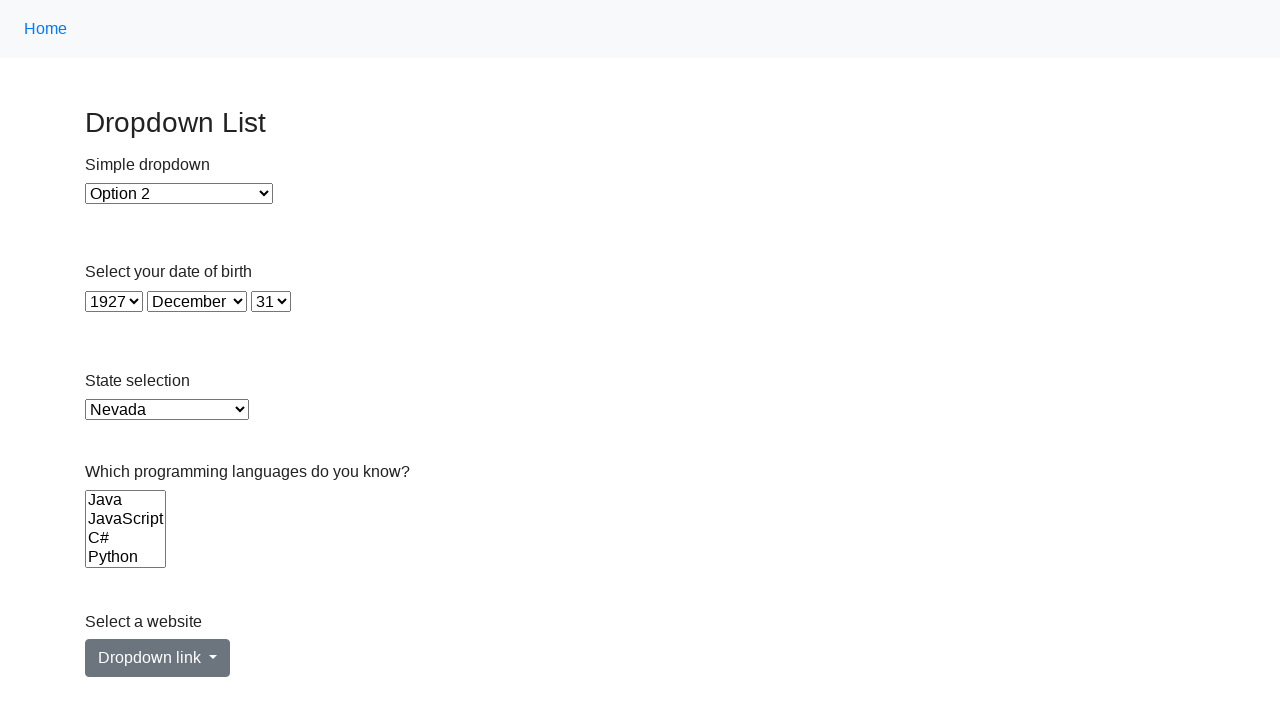

Selected option at index 30 with value 'NH' in single-select dropdown on select >> nth=4
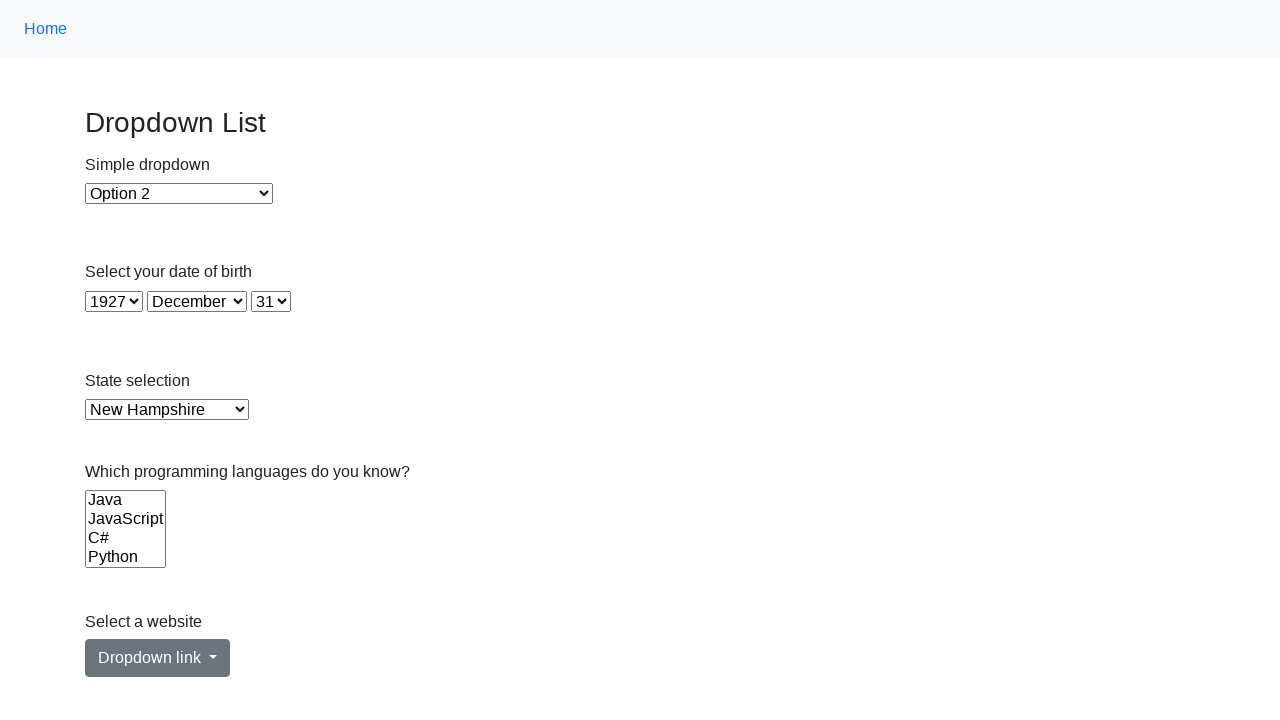

Retrieved option value: NJ
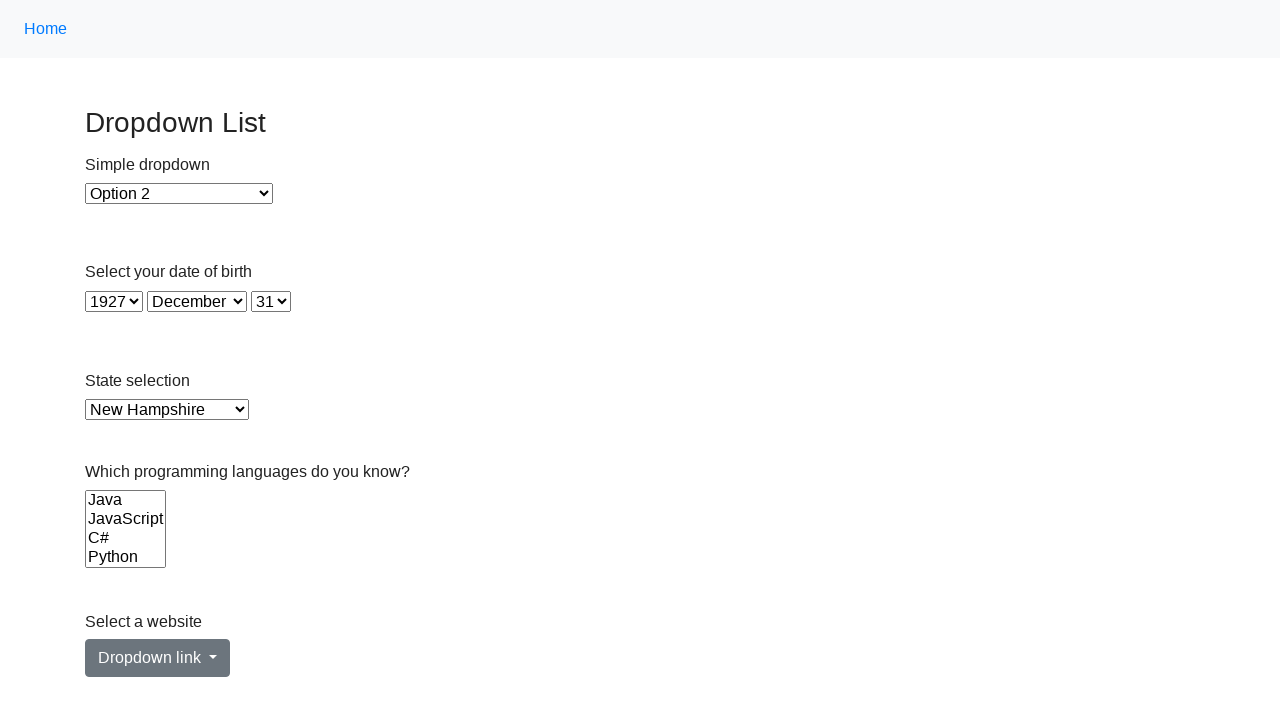

Selected option at index 31 with value 'NJ' in single-select dropdown on select >> nth=4
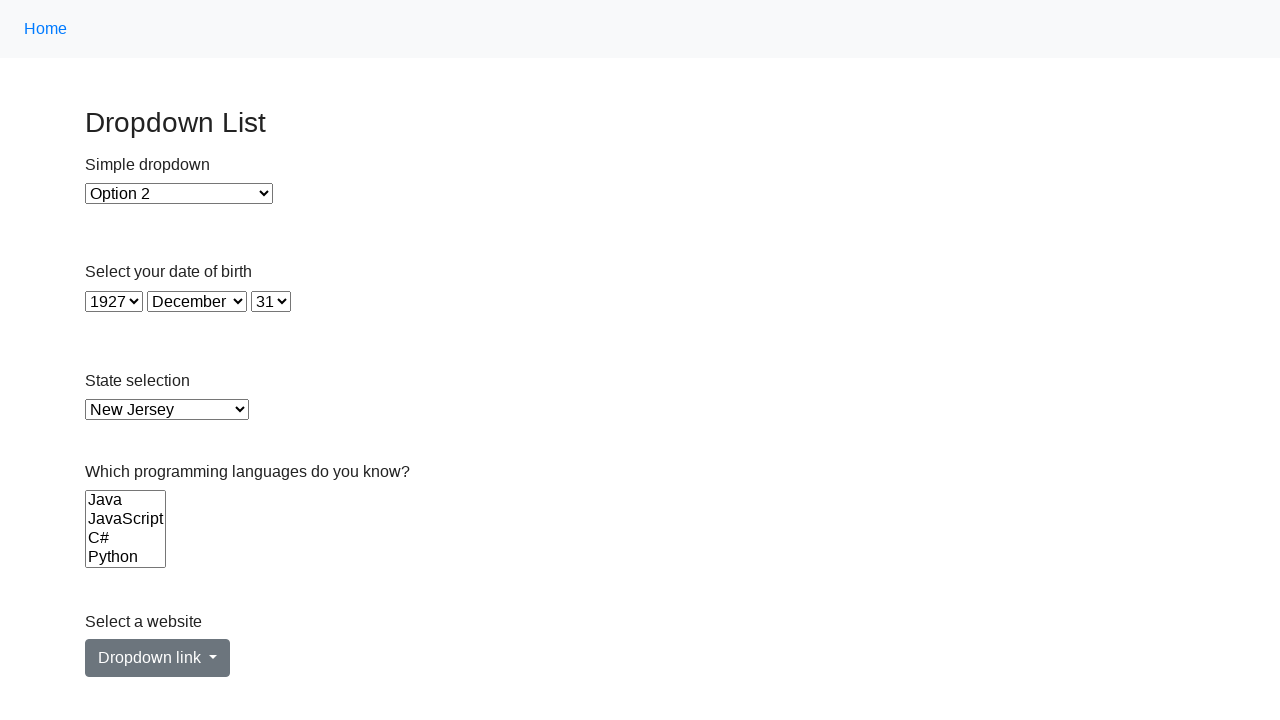

Retrieved option value: NM
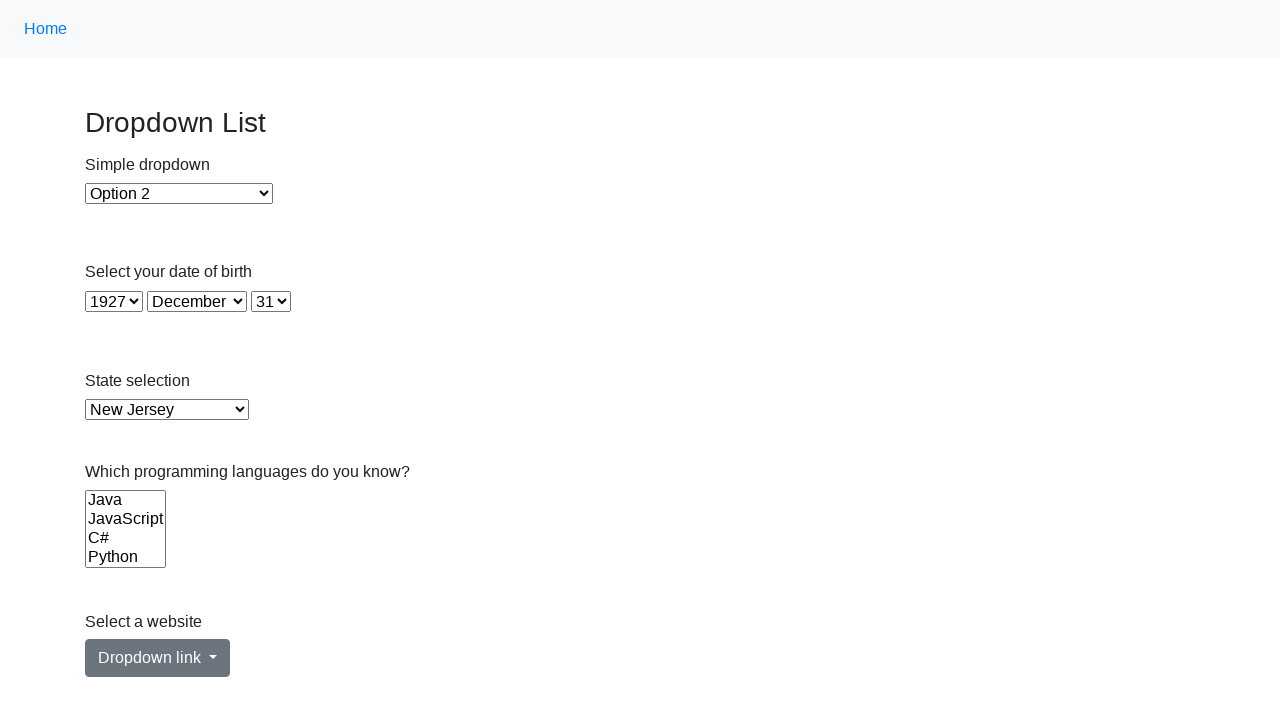

Selected option at index 32 with value 'NM' in single-select dropdown on select >> nth=4
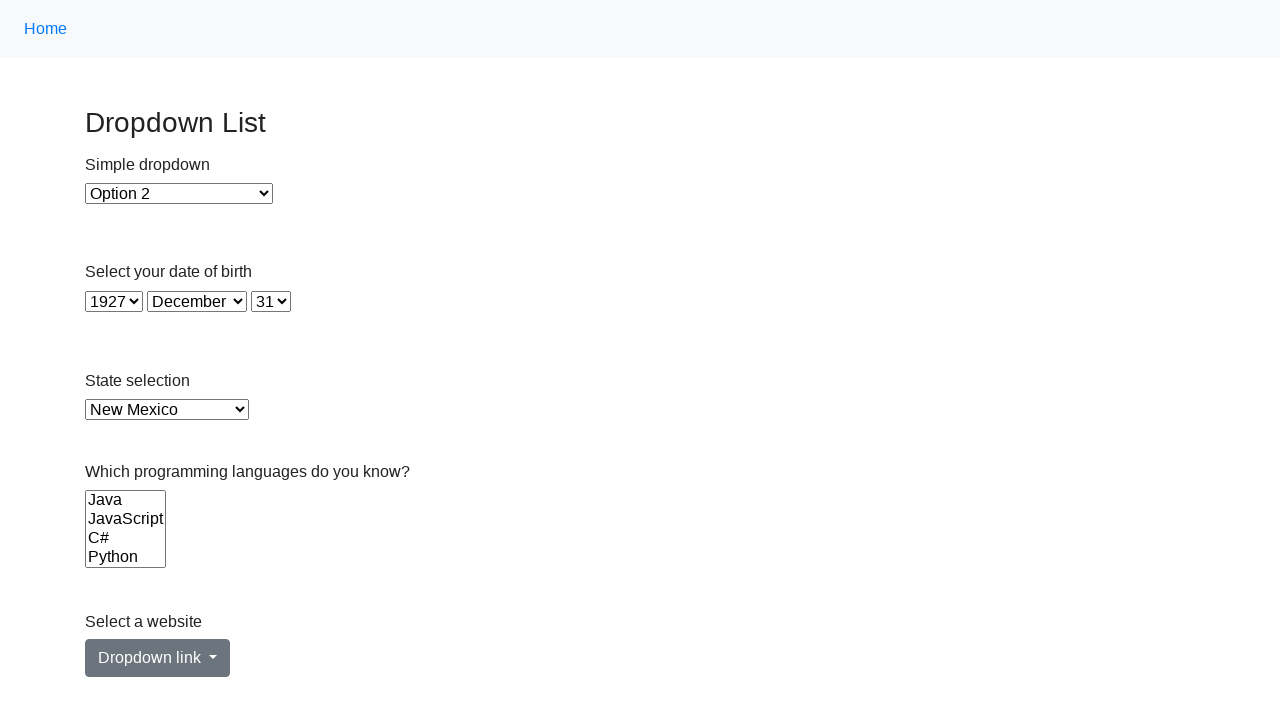

Retrieved option value: NY
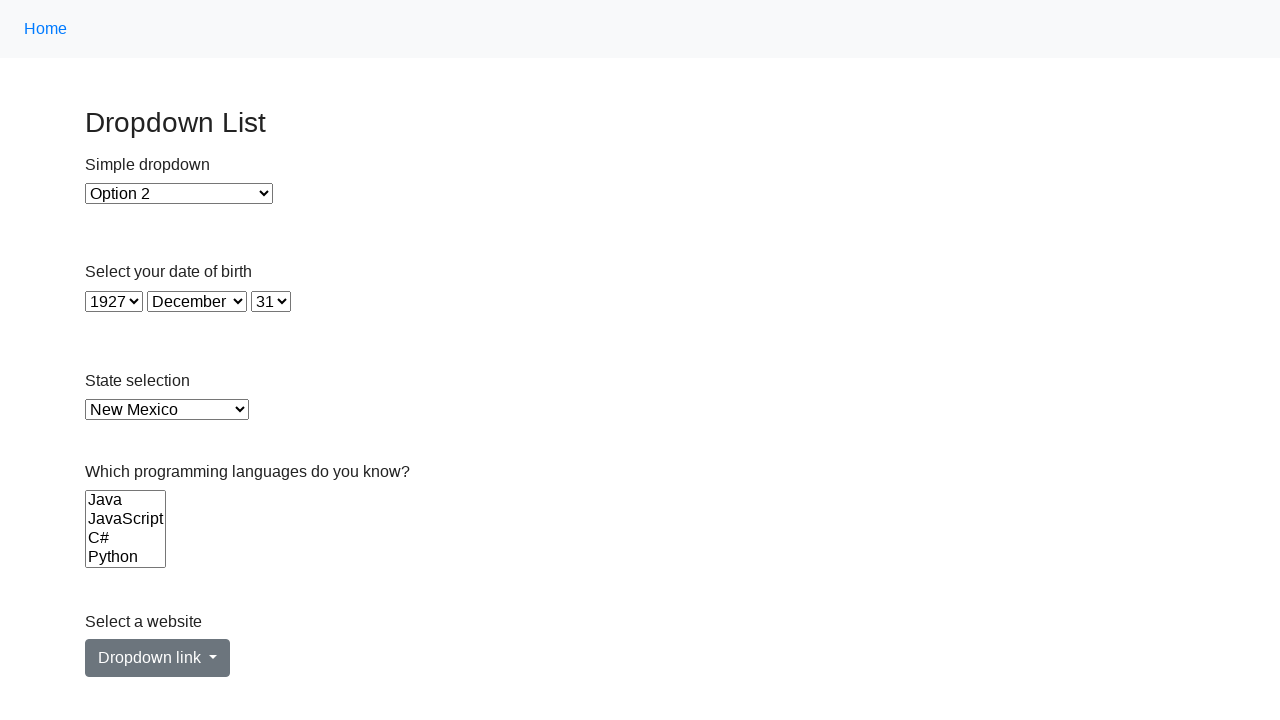

Selected option at index 33 with value 'NY' in single-select dropdown on select >> nth=4
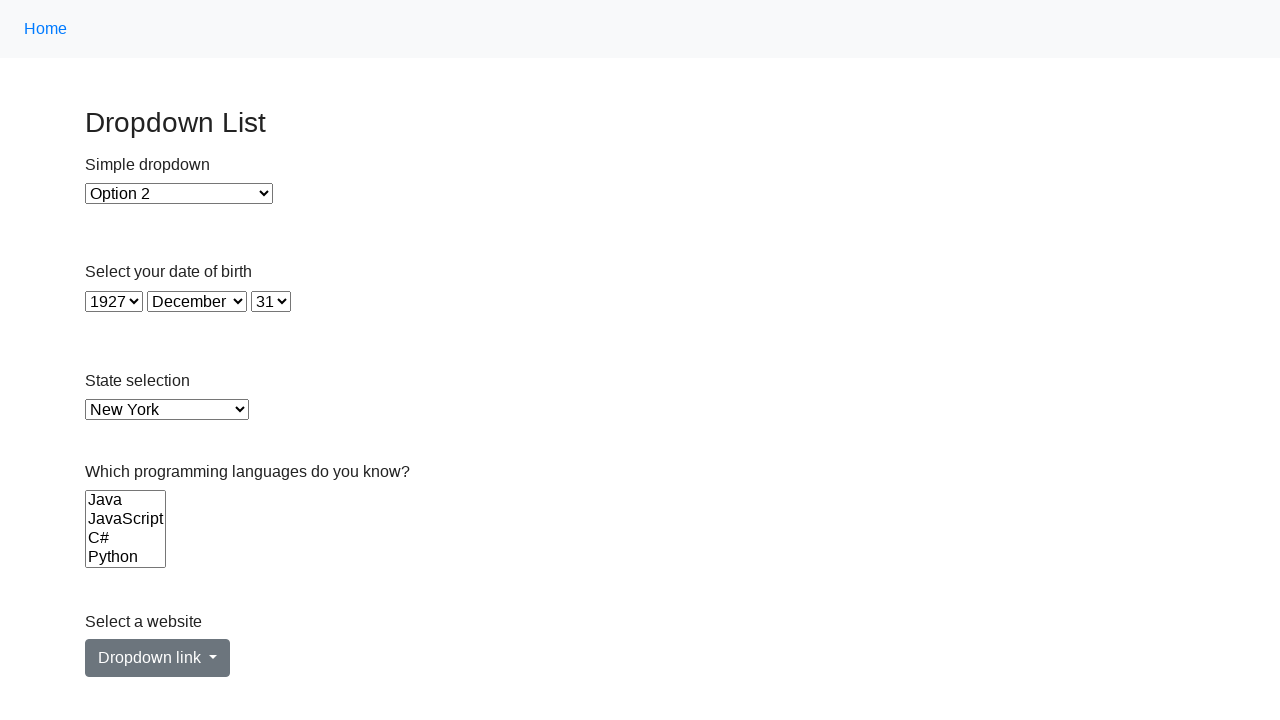

Retrieved option value: NC
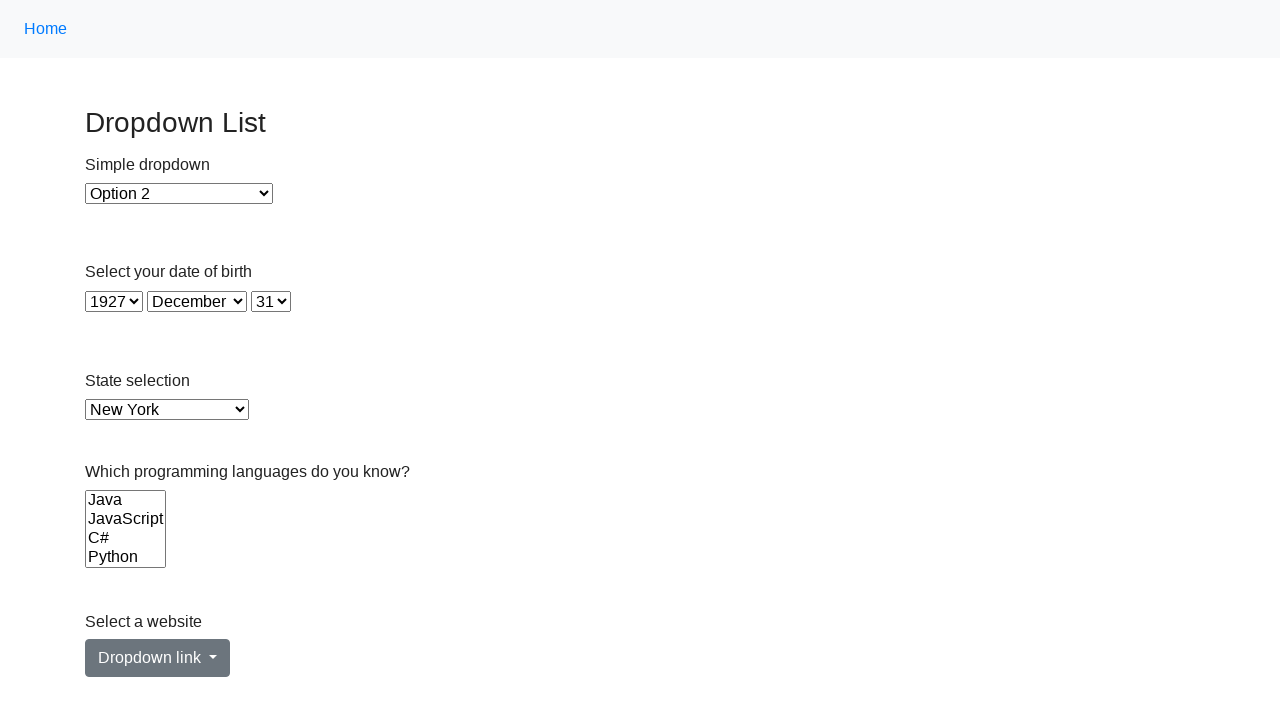

Selected option at index 34 with value 'NC' in single-select dropdown on select >> nth=4
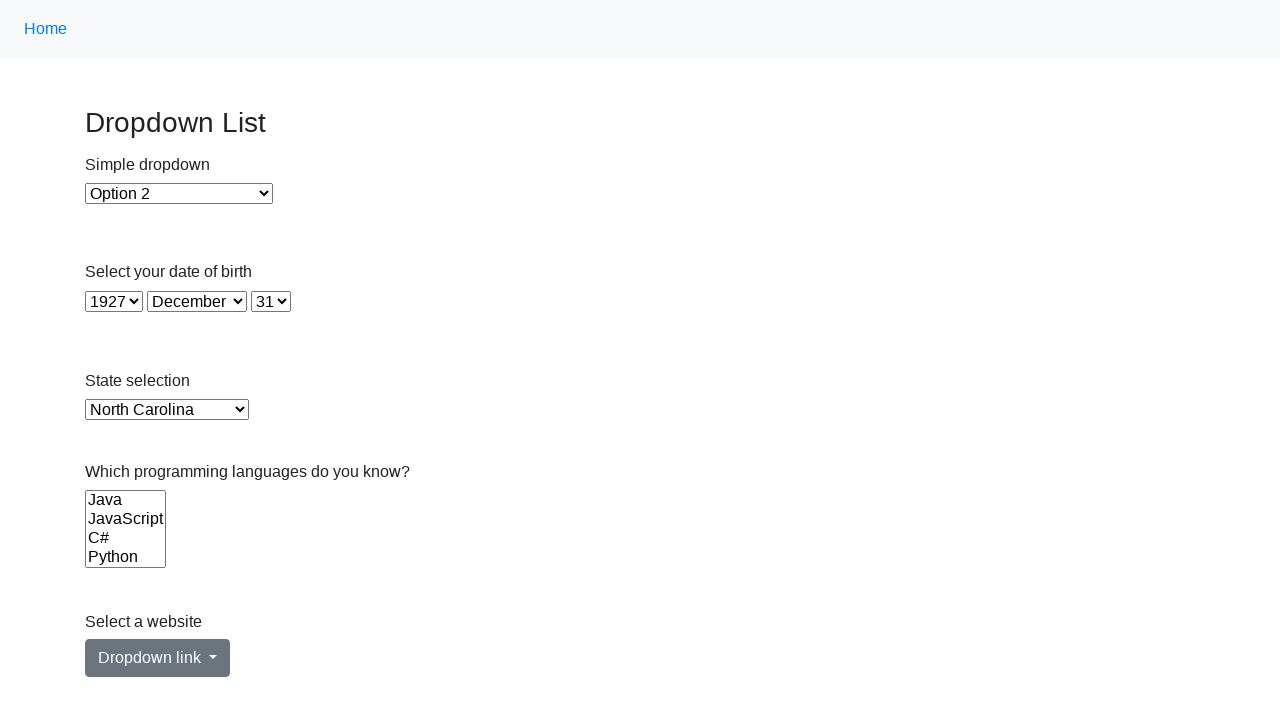

Retrieved option value: ND
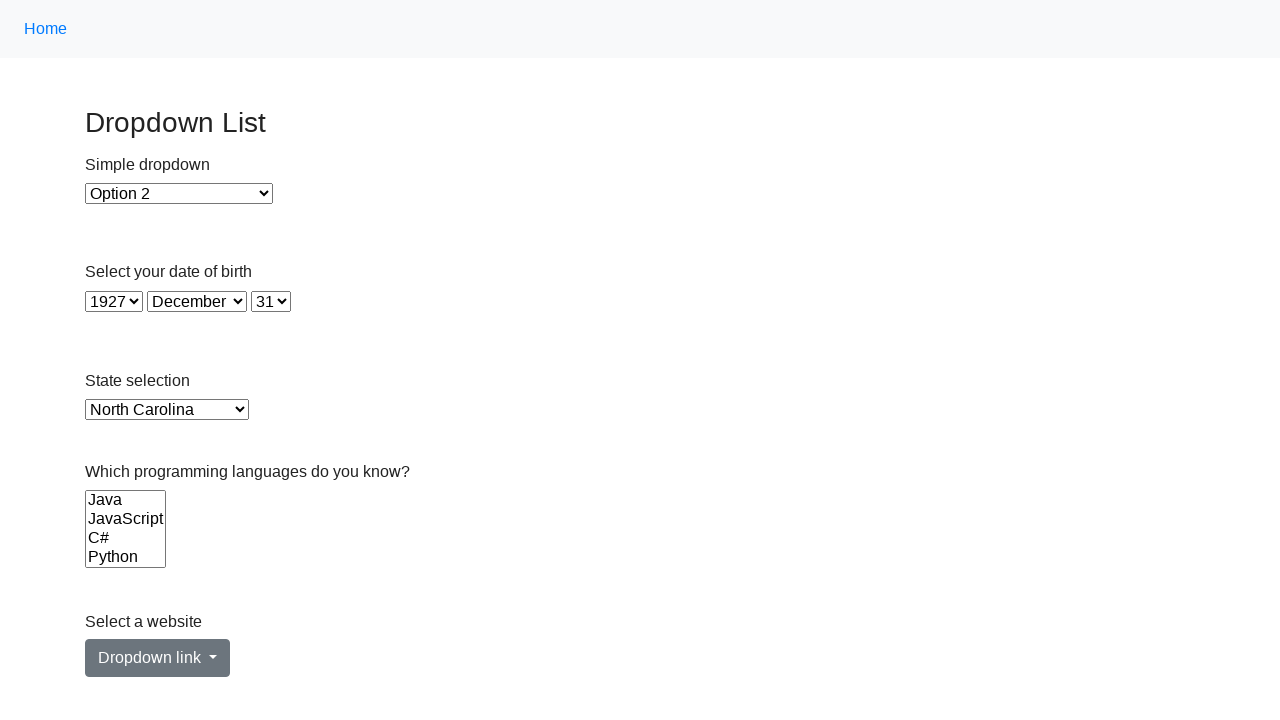

Selected option at index 35 with value 'ND' in single-select dropdown on select >> nth=4
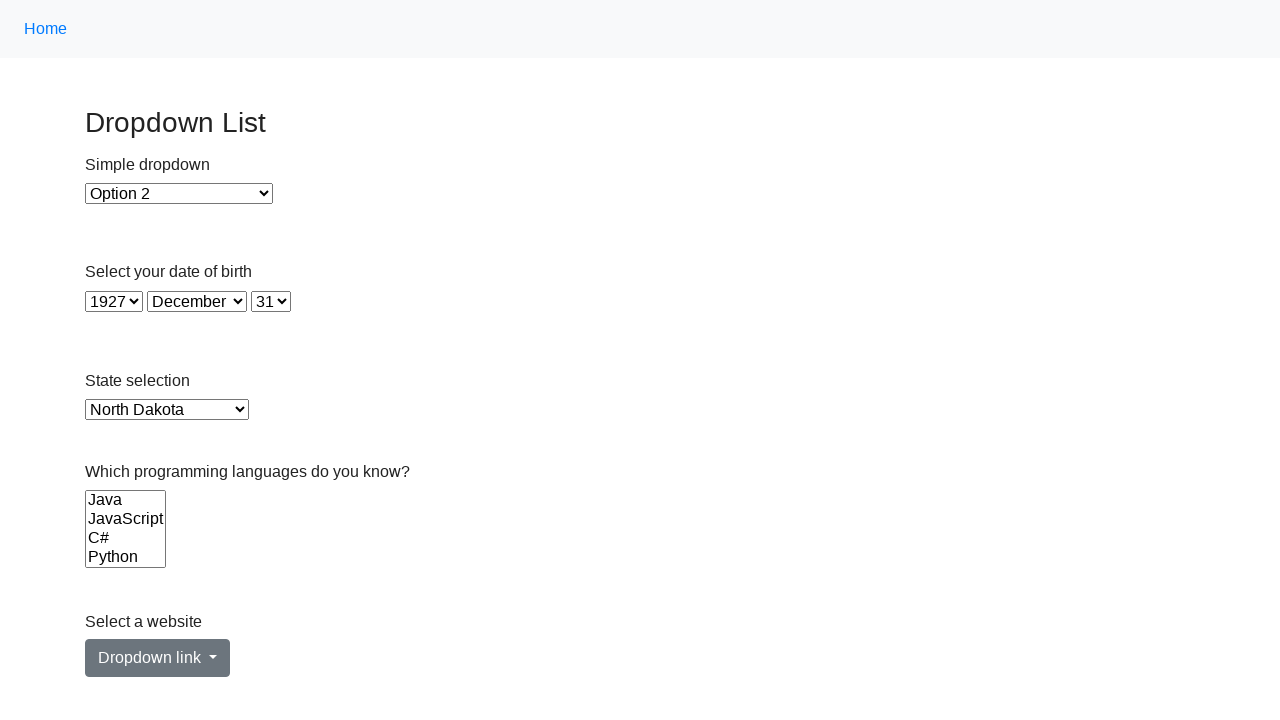

Retrieved option value: OH
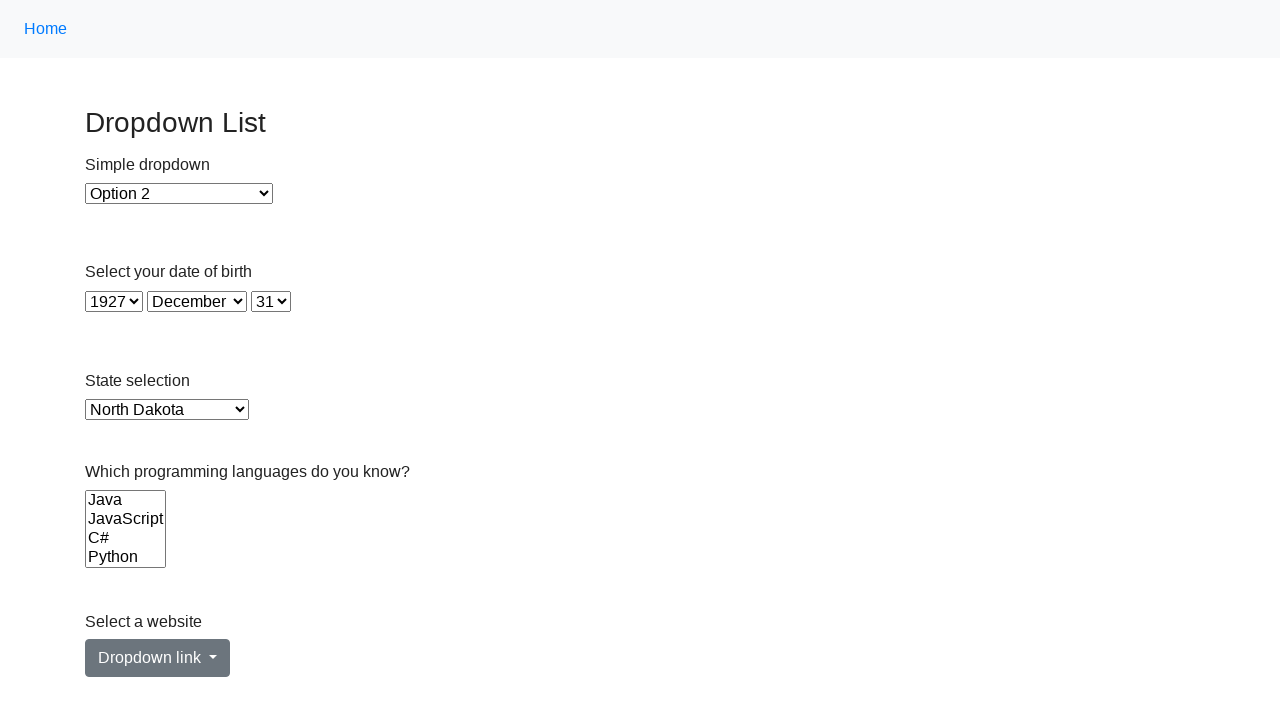

Selected option at index 36 with value 'OH' in single-select dropdown on select >> nth=4
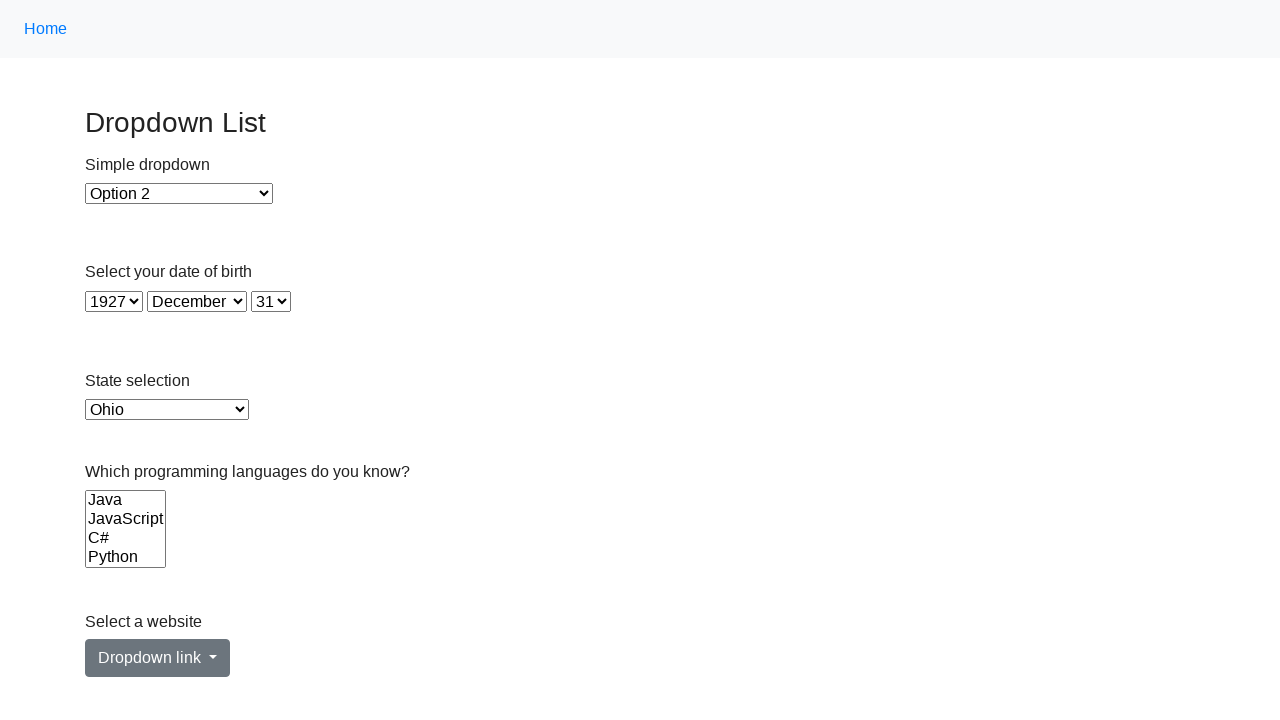

Retrieved option value: OK
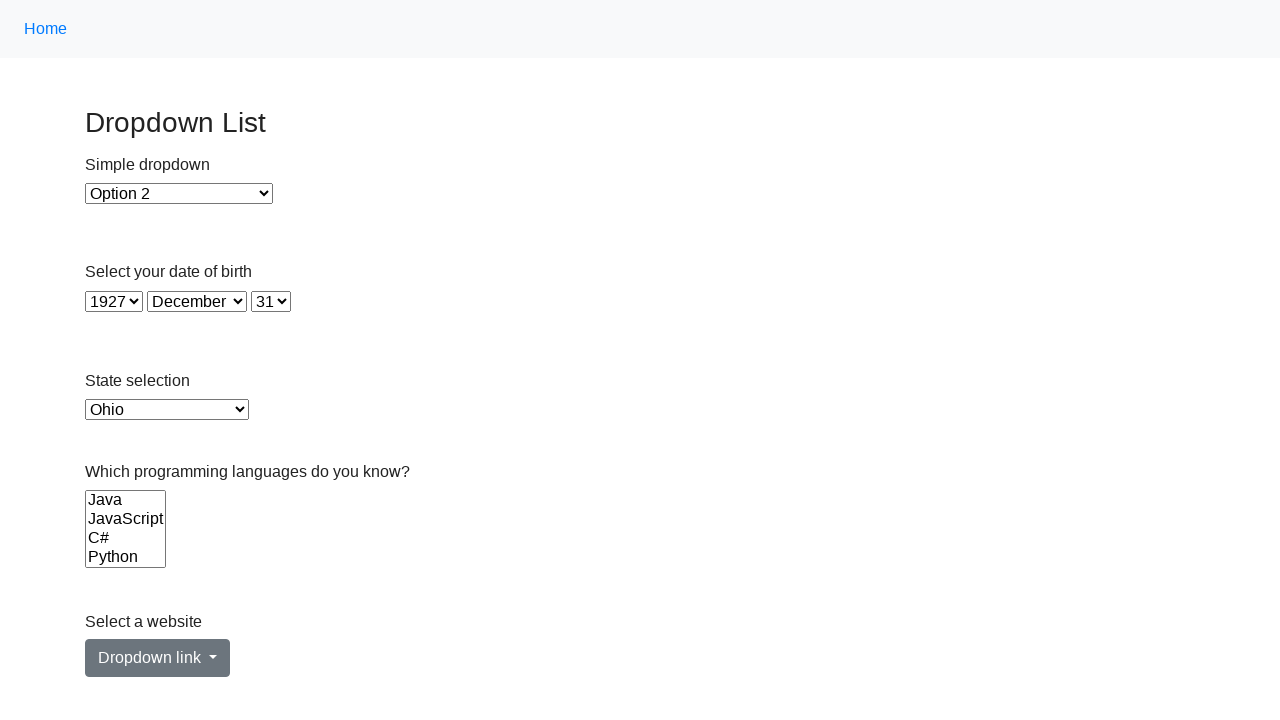

Selected option at index 37 with value 'OK' in single-select dropdown on select >> nth=4
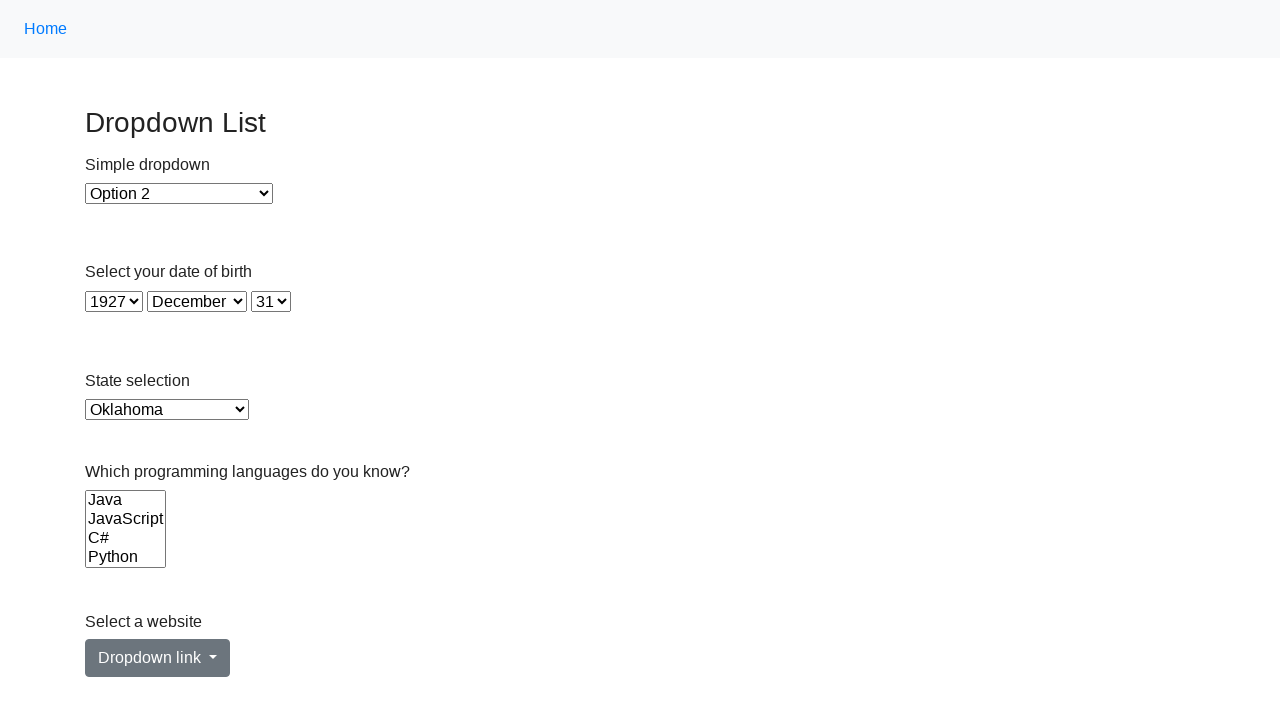

Retrieved option value: OR
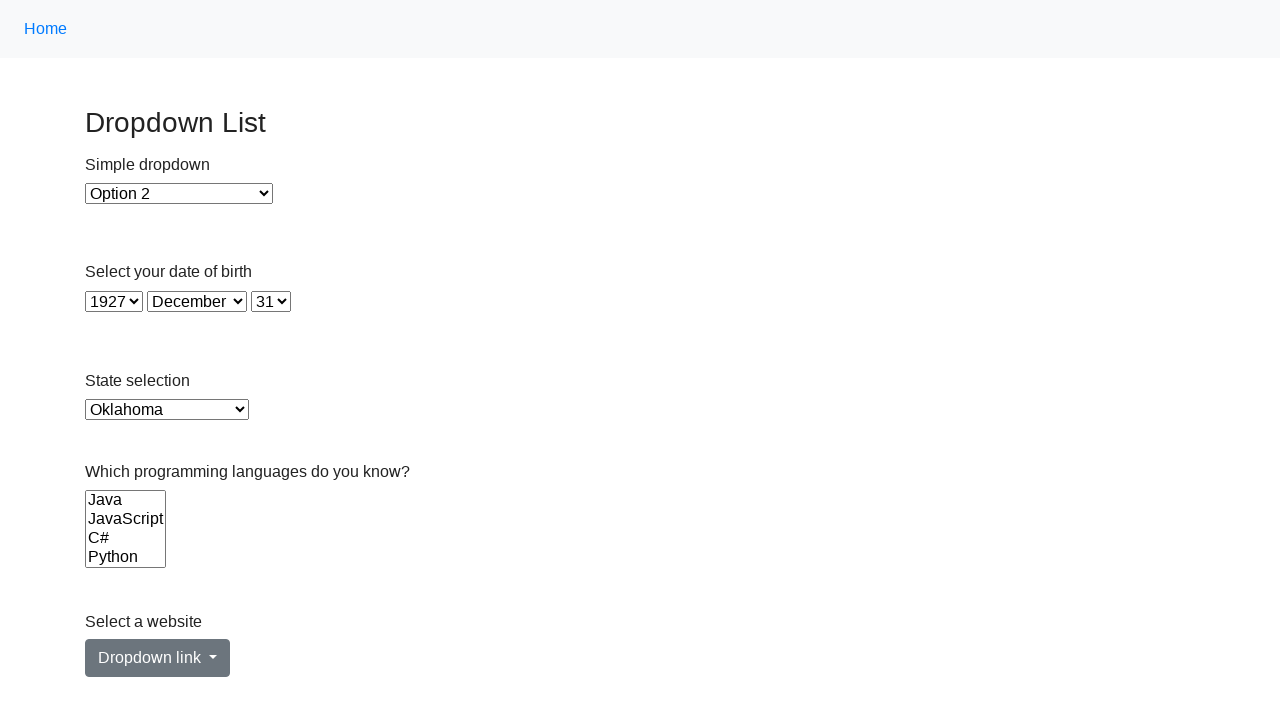

Selected option at index 38 with value 'OR' in single-select dropdown on select >> nth=4
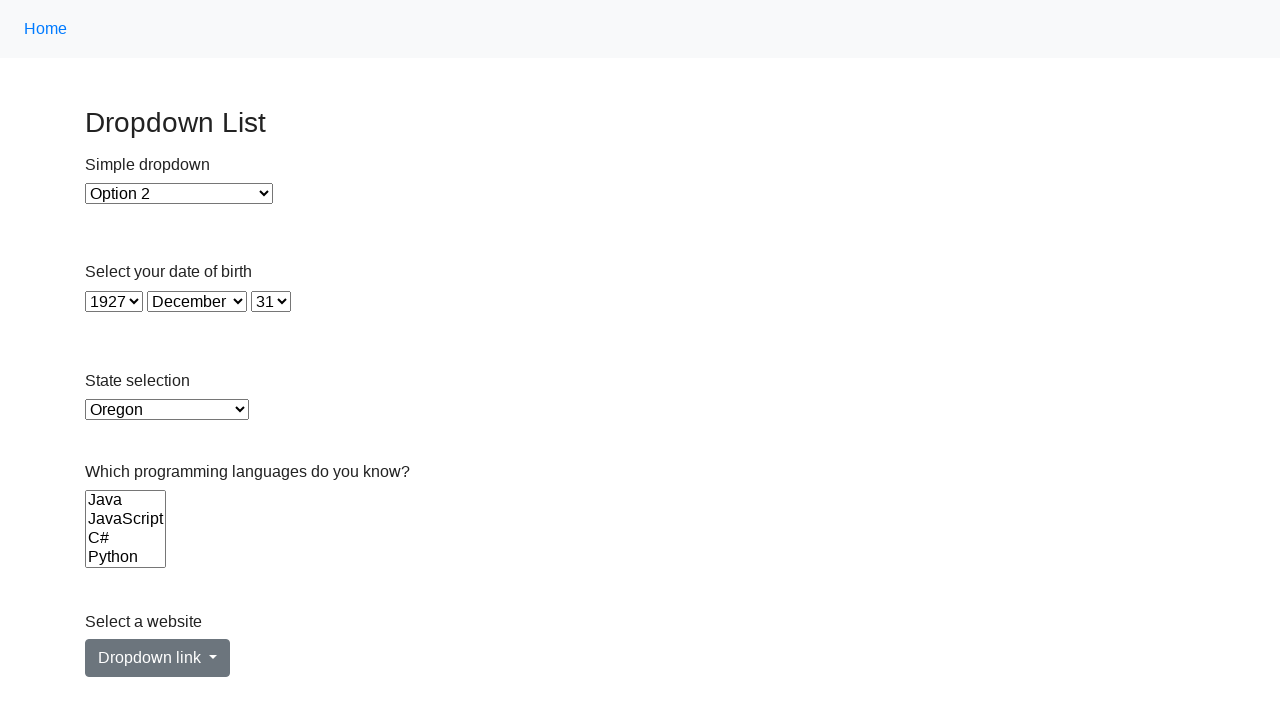

Retrieved option value: PA
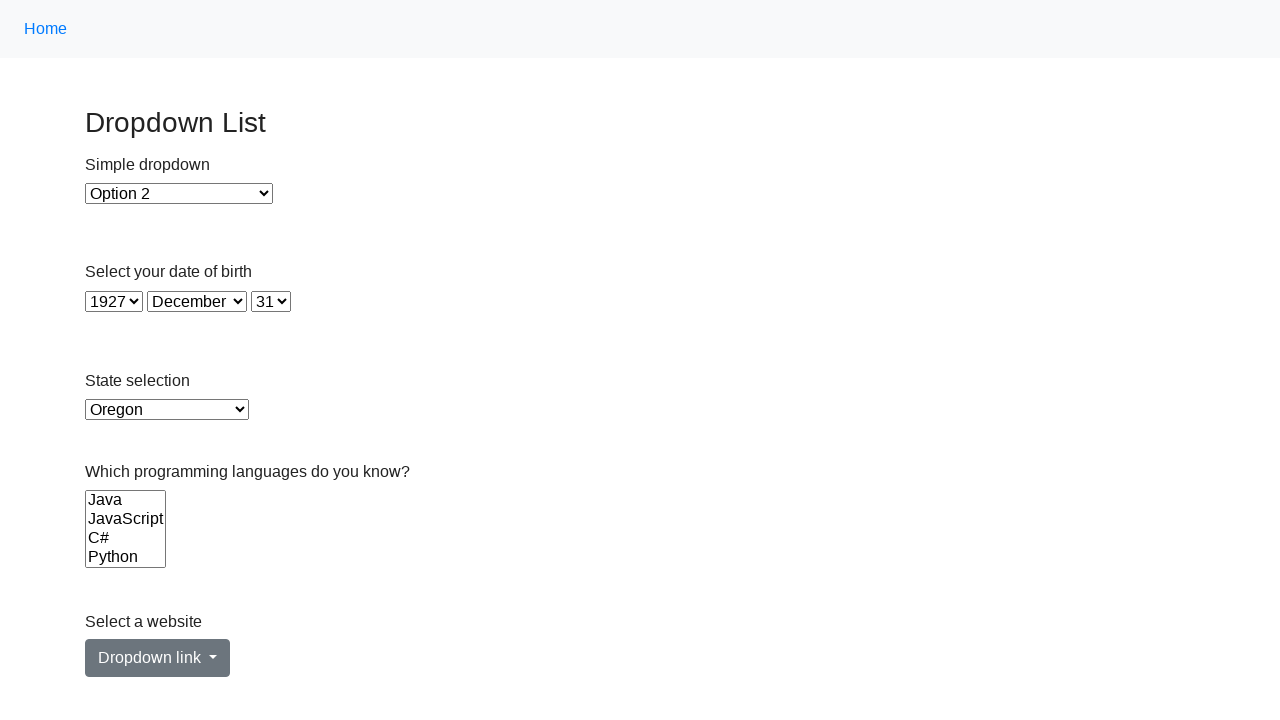

Selected option at index 39 with value 'PA' in single-select dropdown on select >> nth=4
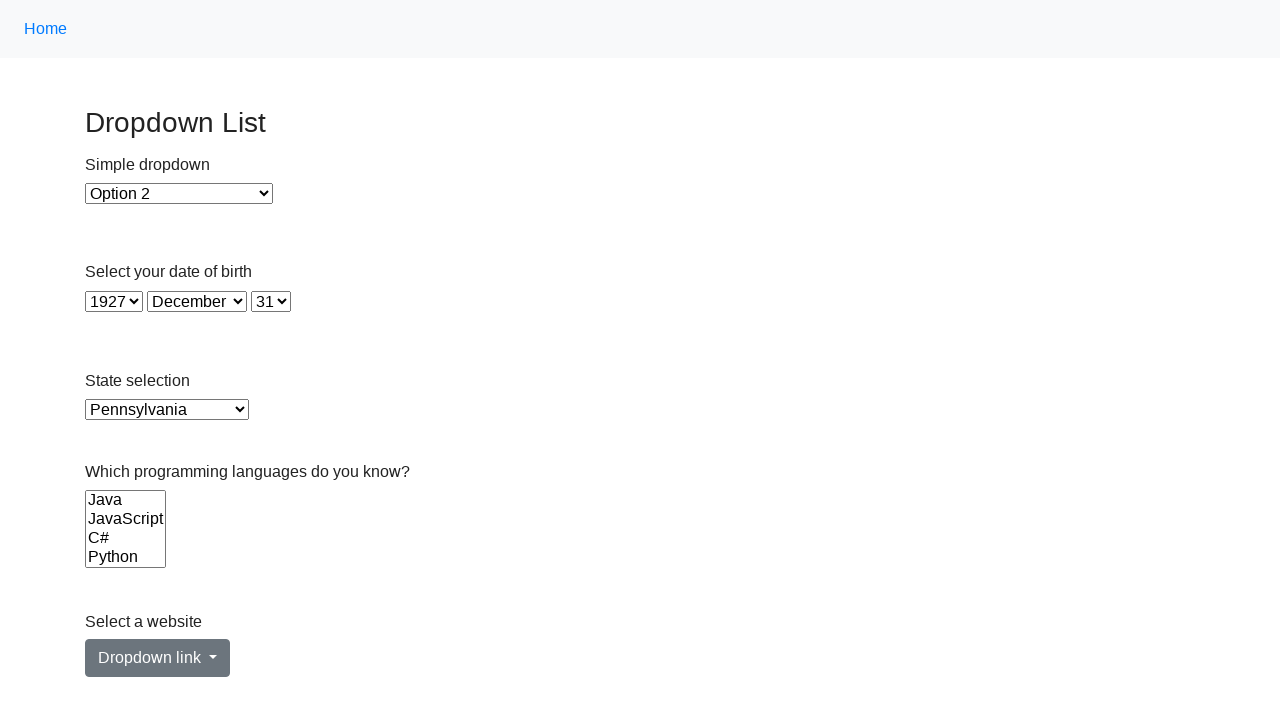

Retrieved option value: RI
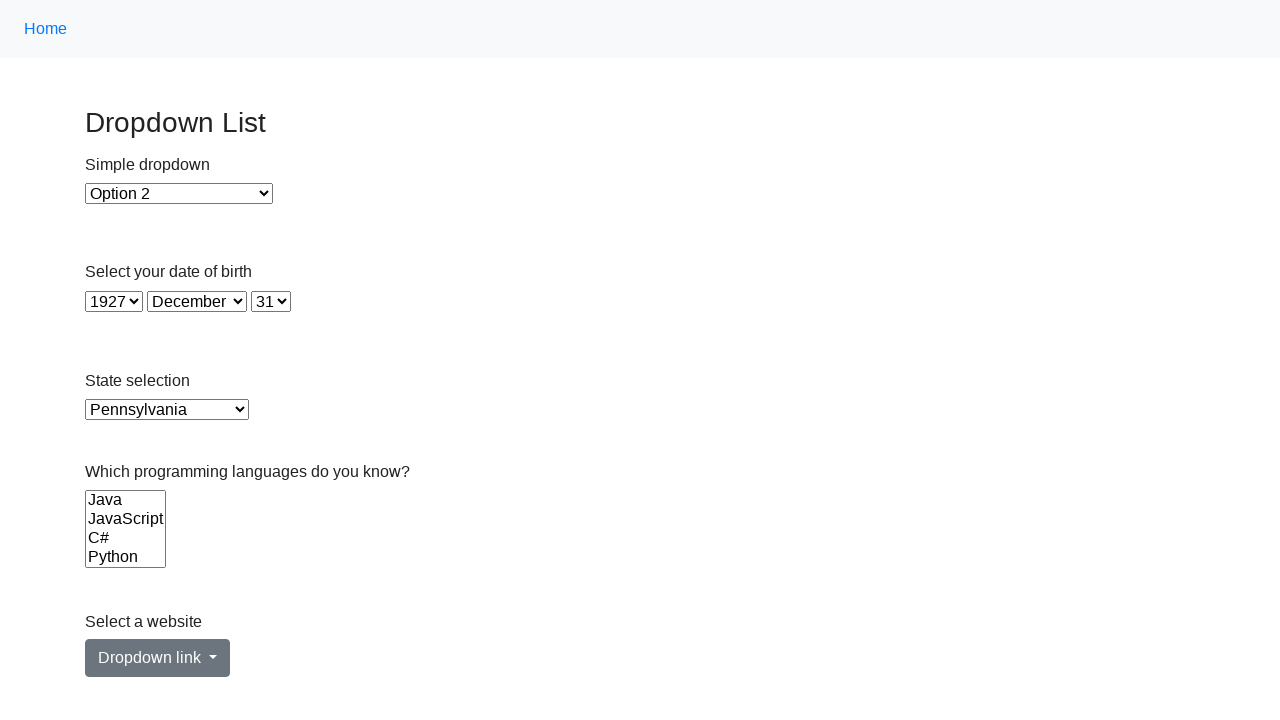

Selected option at index 40 with value 'RI' in single-select dropdown on select >> nth=4
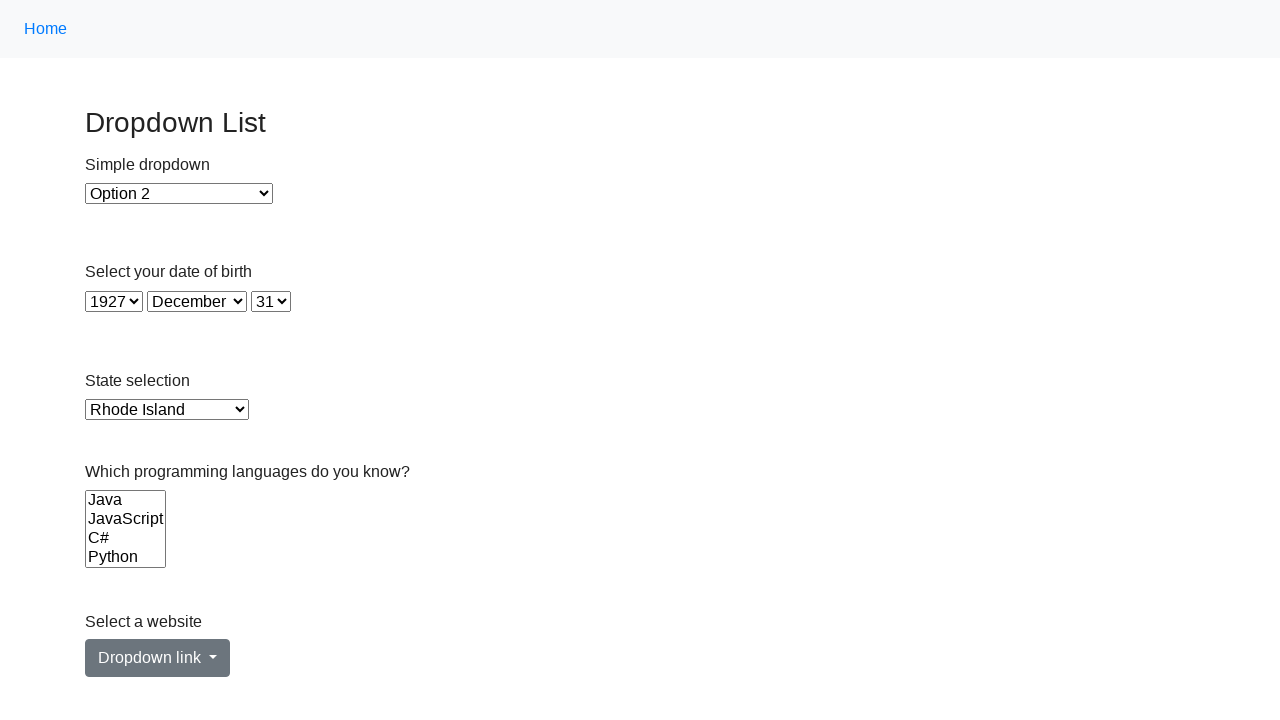

Retrieved option value: SC
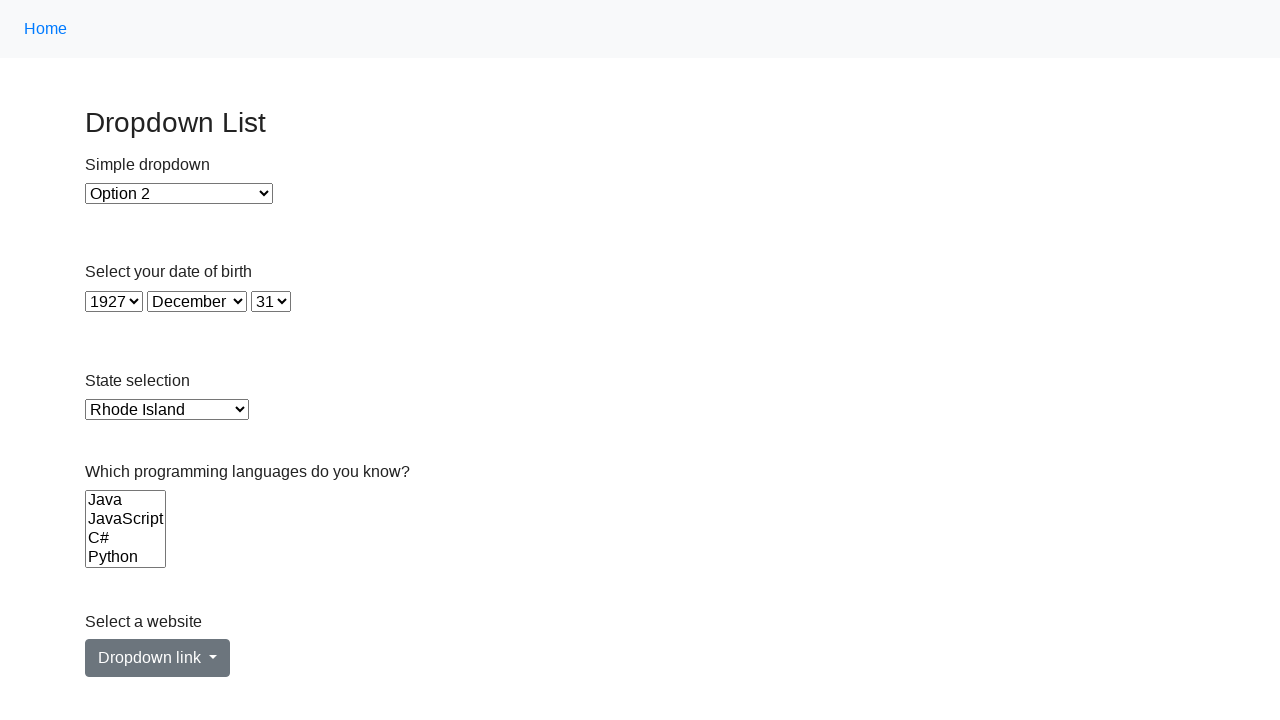

Selected option at index 41 with value 'SC' in single-select dropdown on select >> nth=4
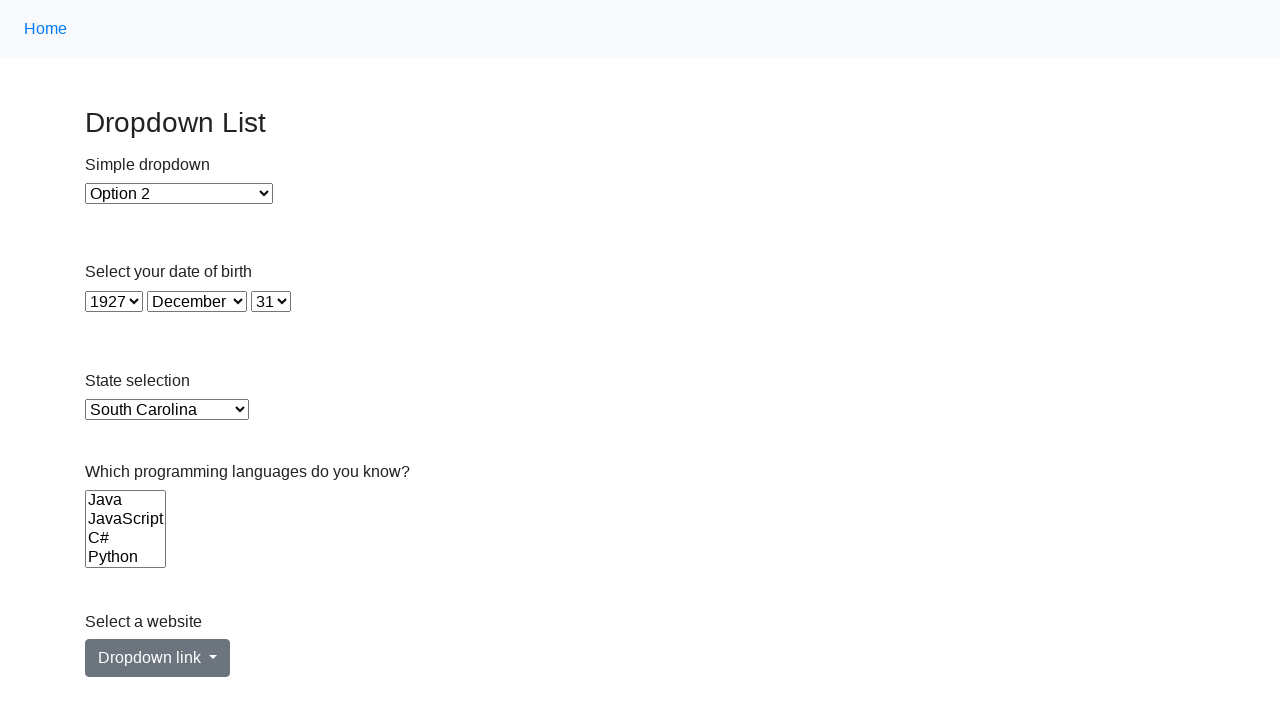

Retrieved option value: SD
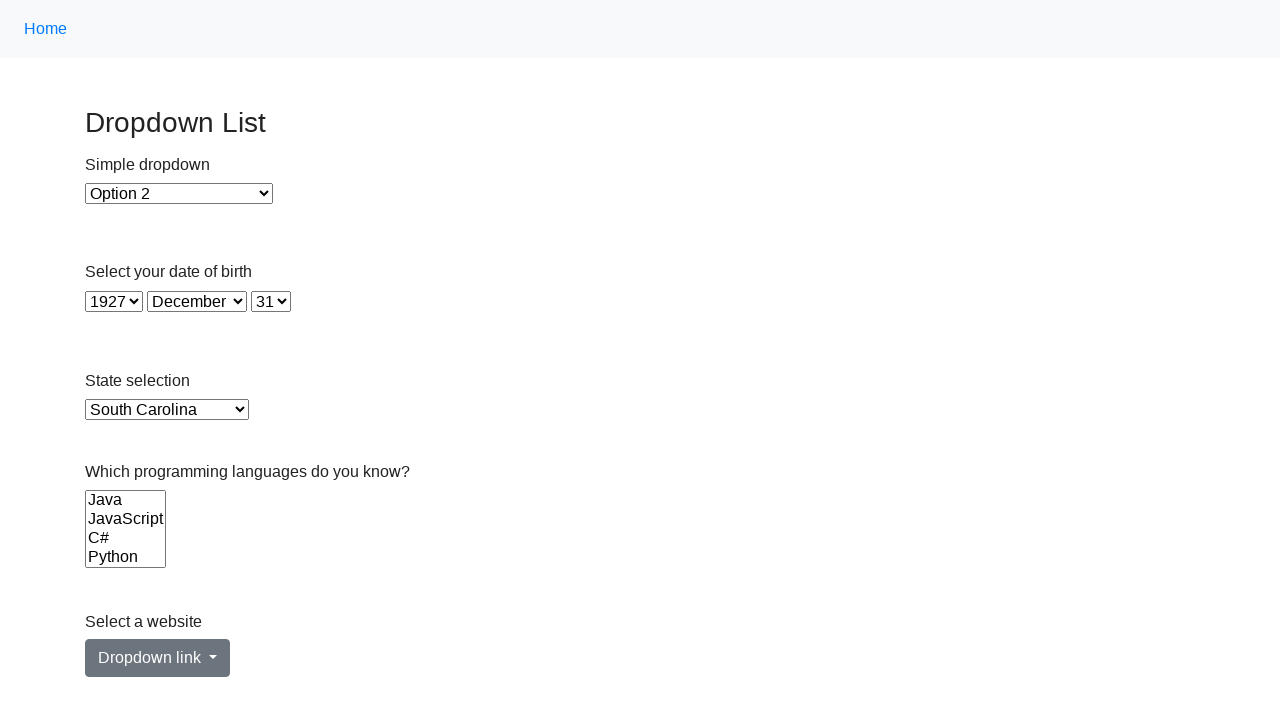

Selected option at index 42 with value 'SD' in single-select dropdown on select >> nth=4
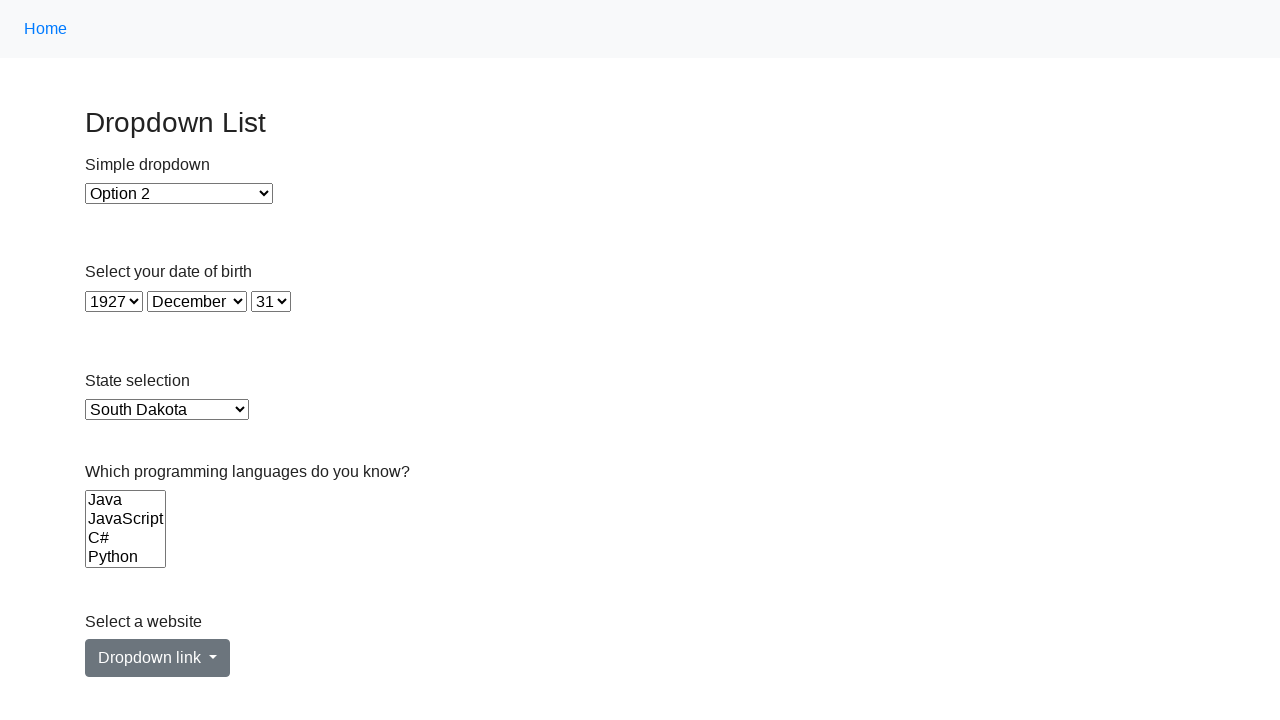

Retrieved option value: TN
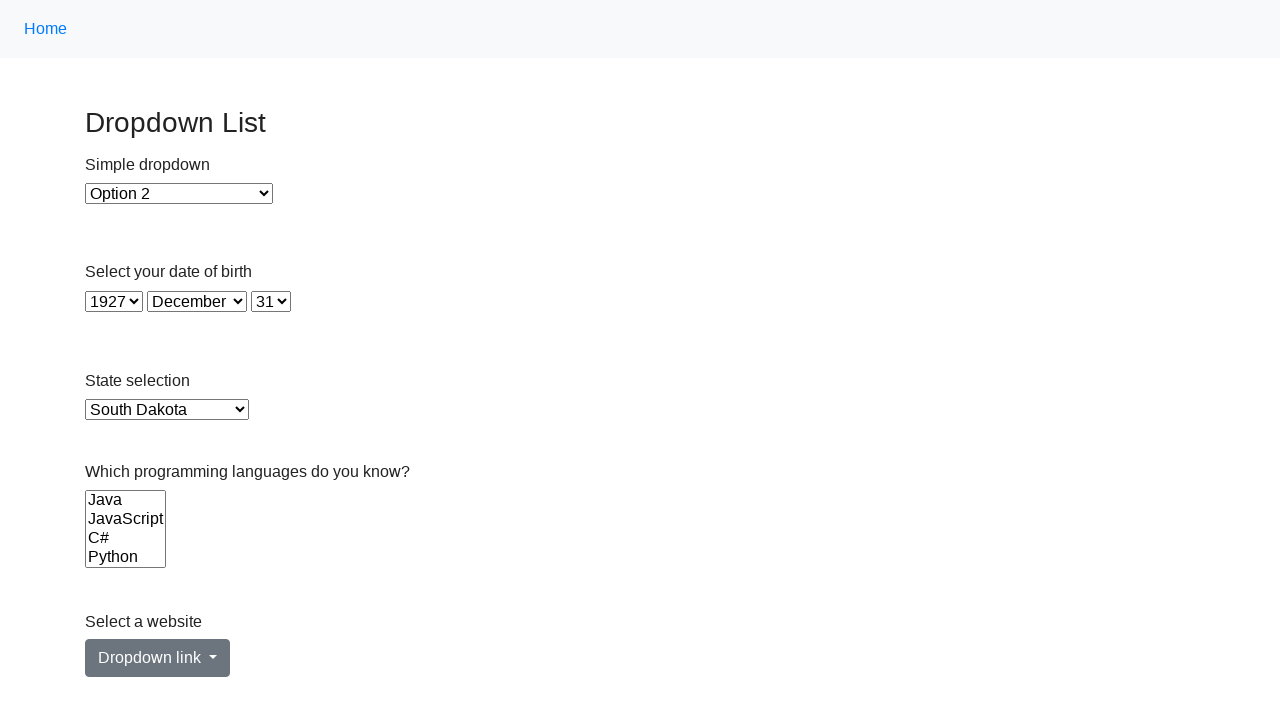

Selected option at index 43 with value 'TN' in single-select dropdown on select >> nth=4
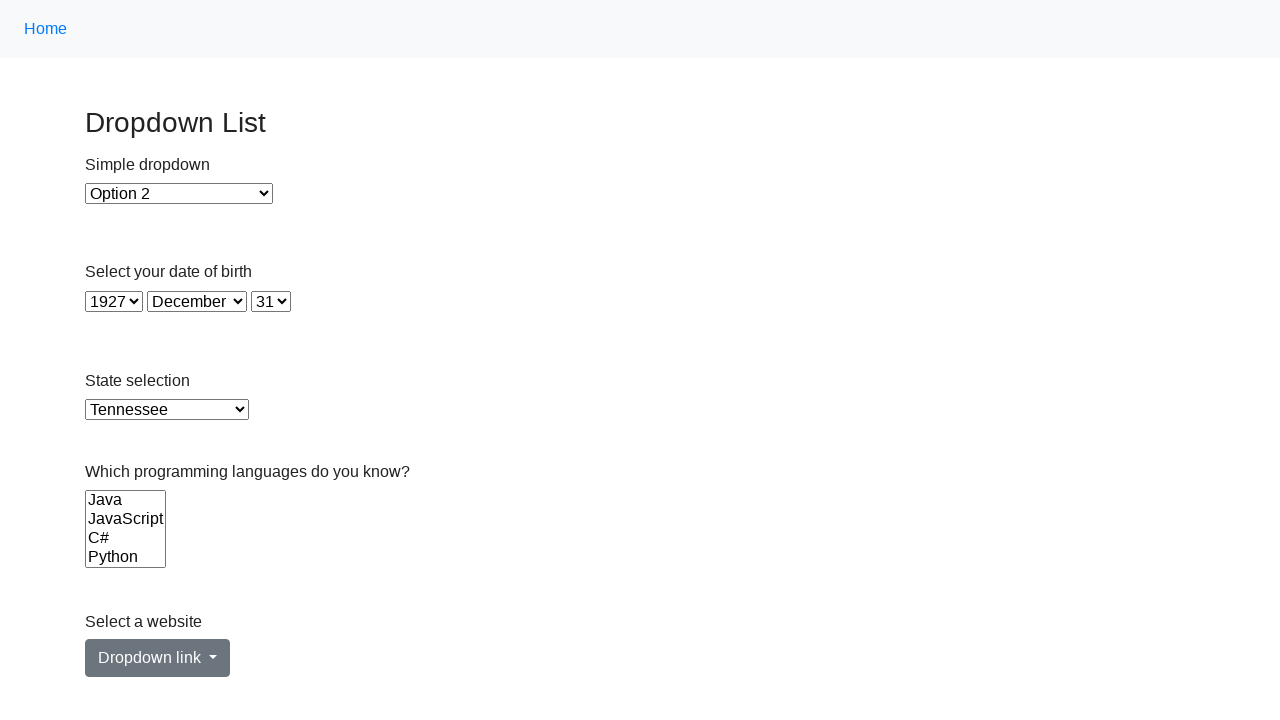

Retrieved option value: TX
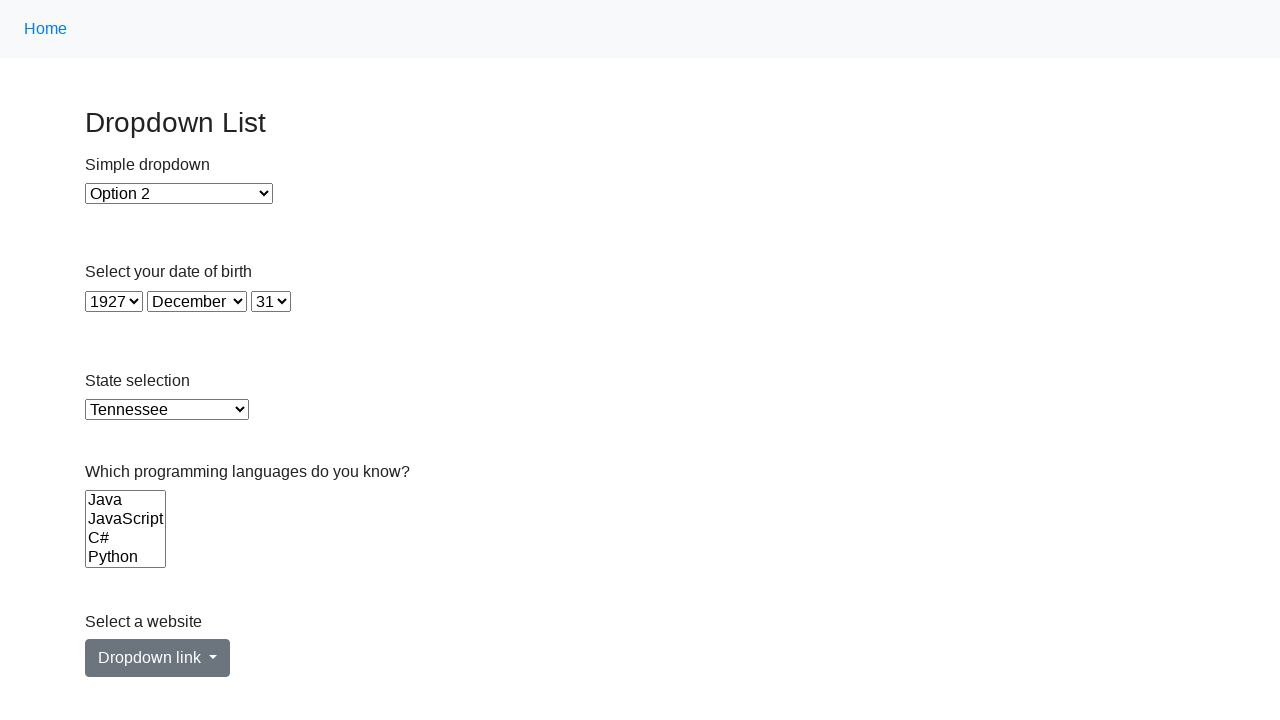

Selected option at index 44 with value 'TX' in single-select dropdown on select >> nth=4
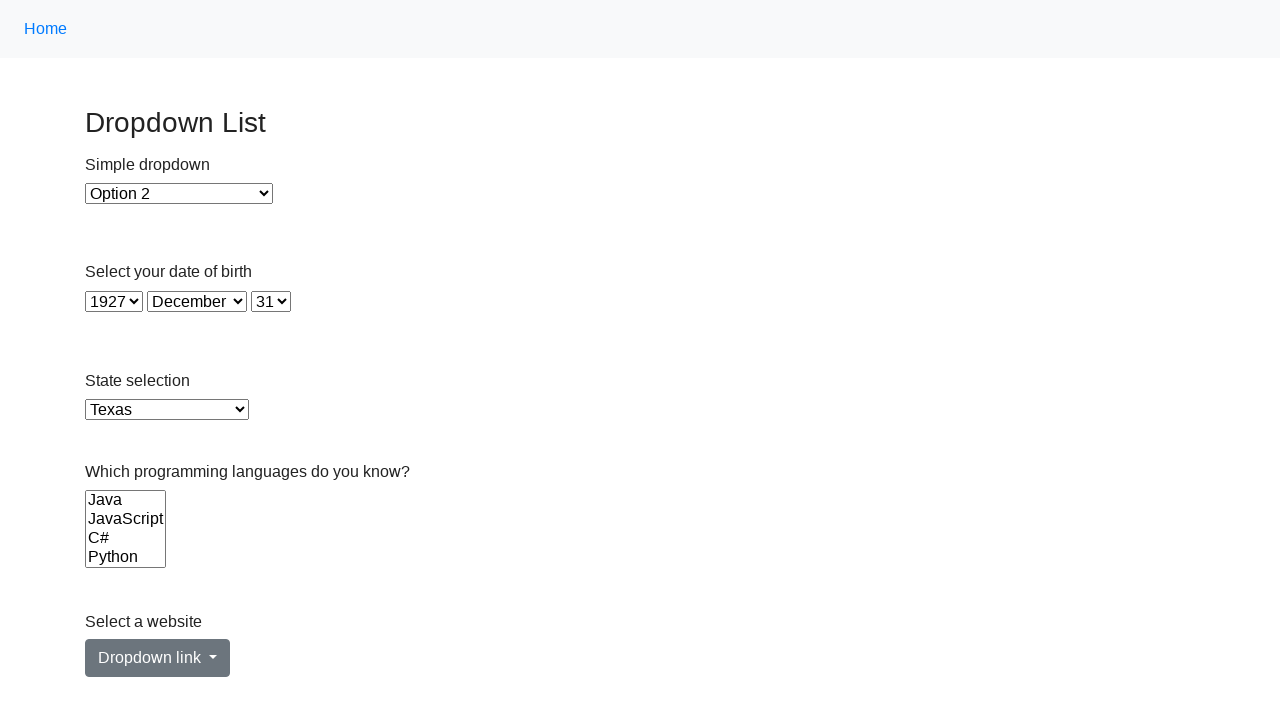

Retrieved option value: UT
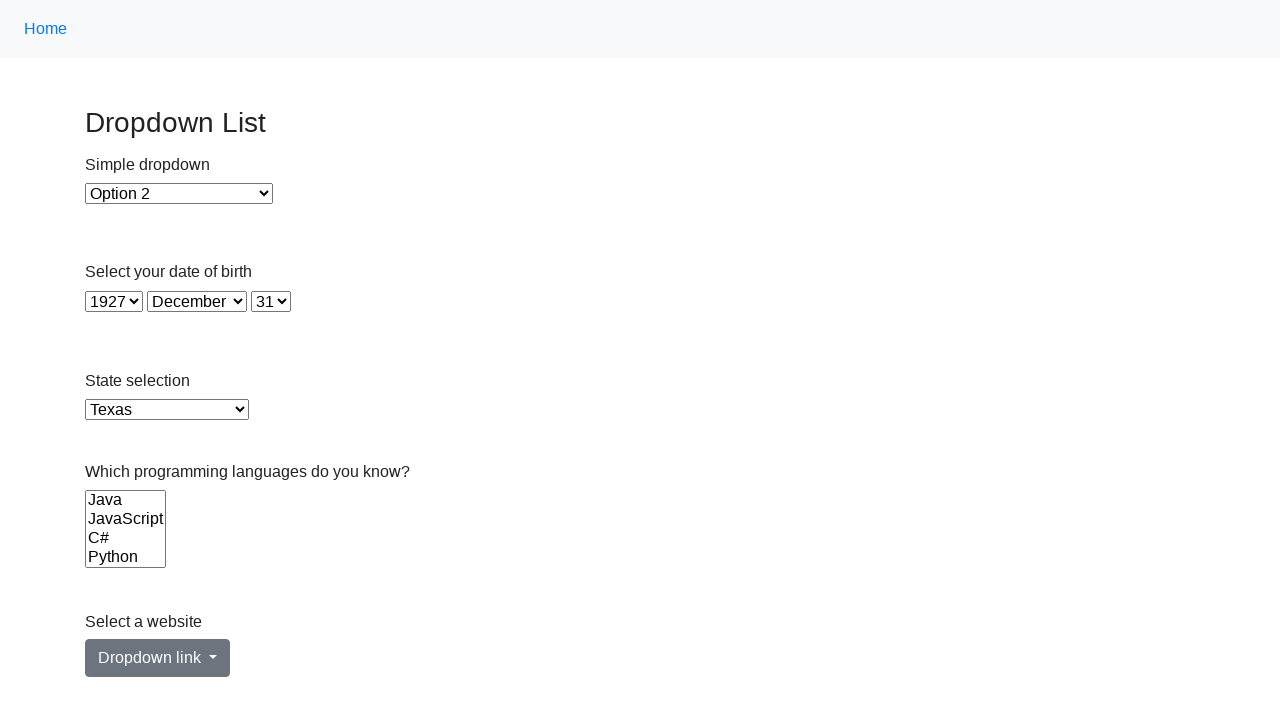

Selected option at index 45 with value 'UT' in single-select dropdown on select >> nth=4
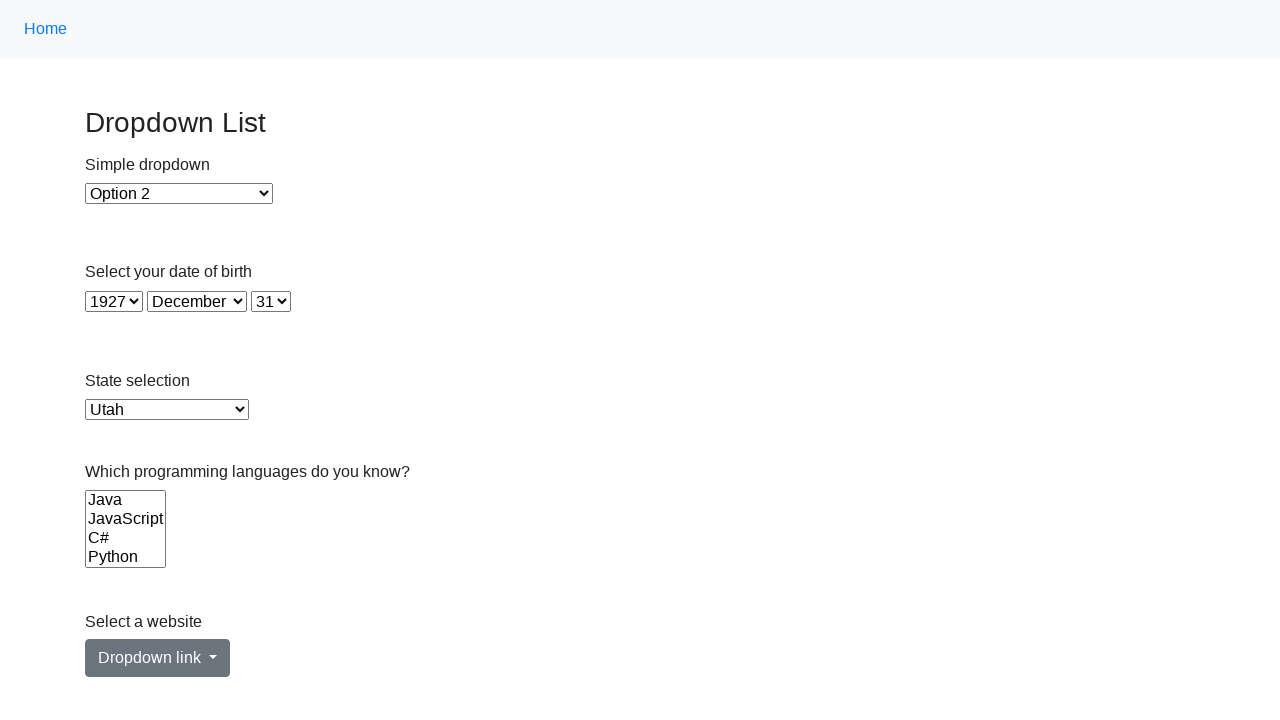

Retrieved option value: VT
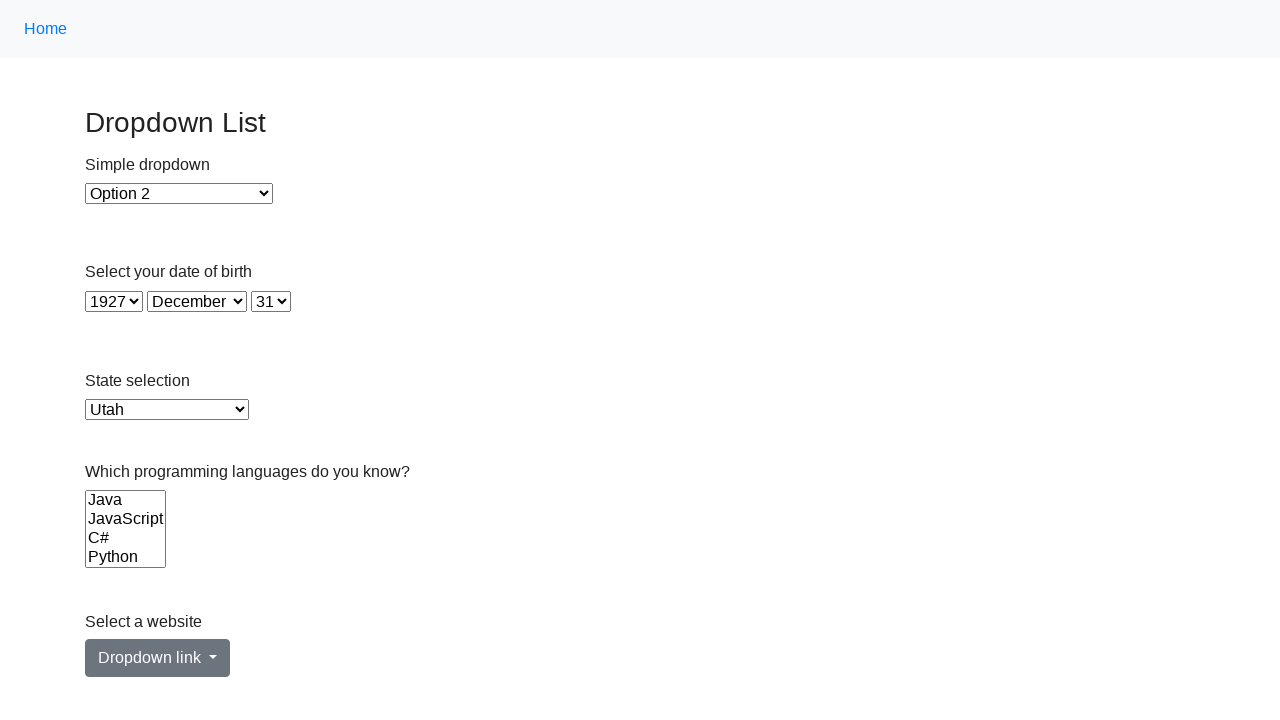

Selected option at index 46 with value 'VT' in single-select dropdown on select >> nth=4
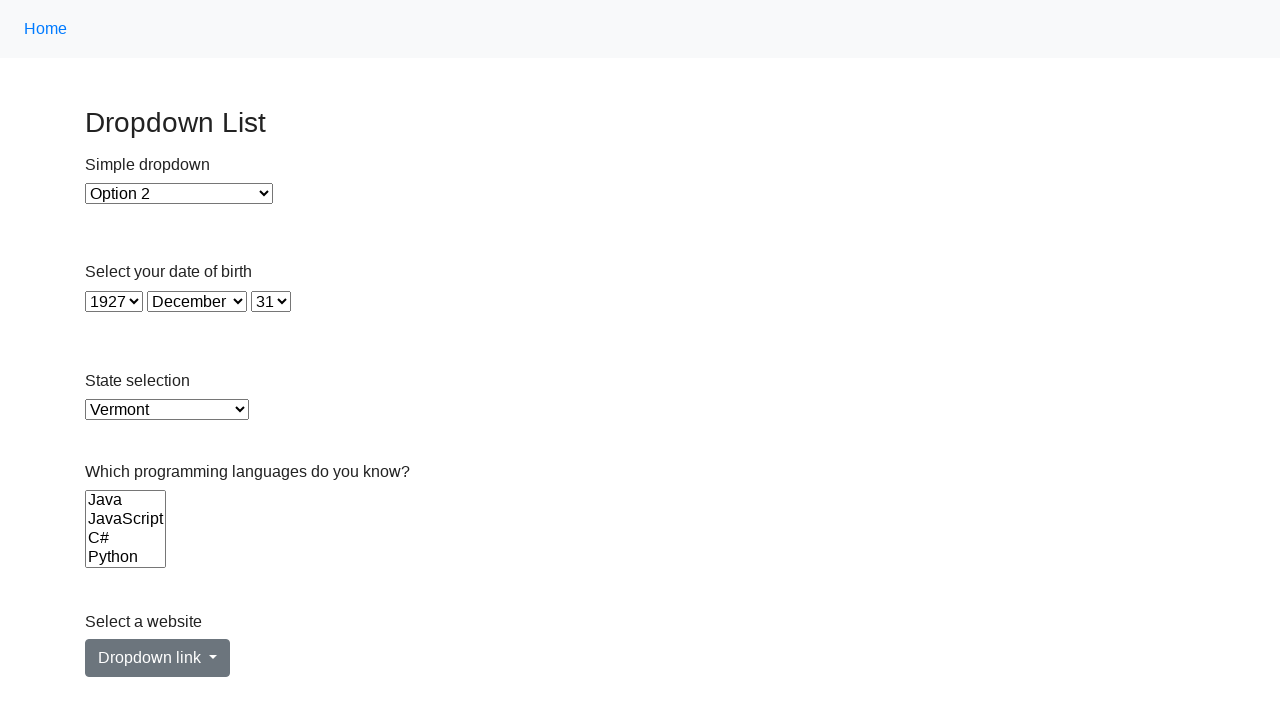

Retrieved option value: VA
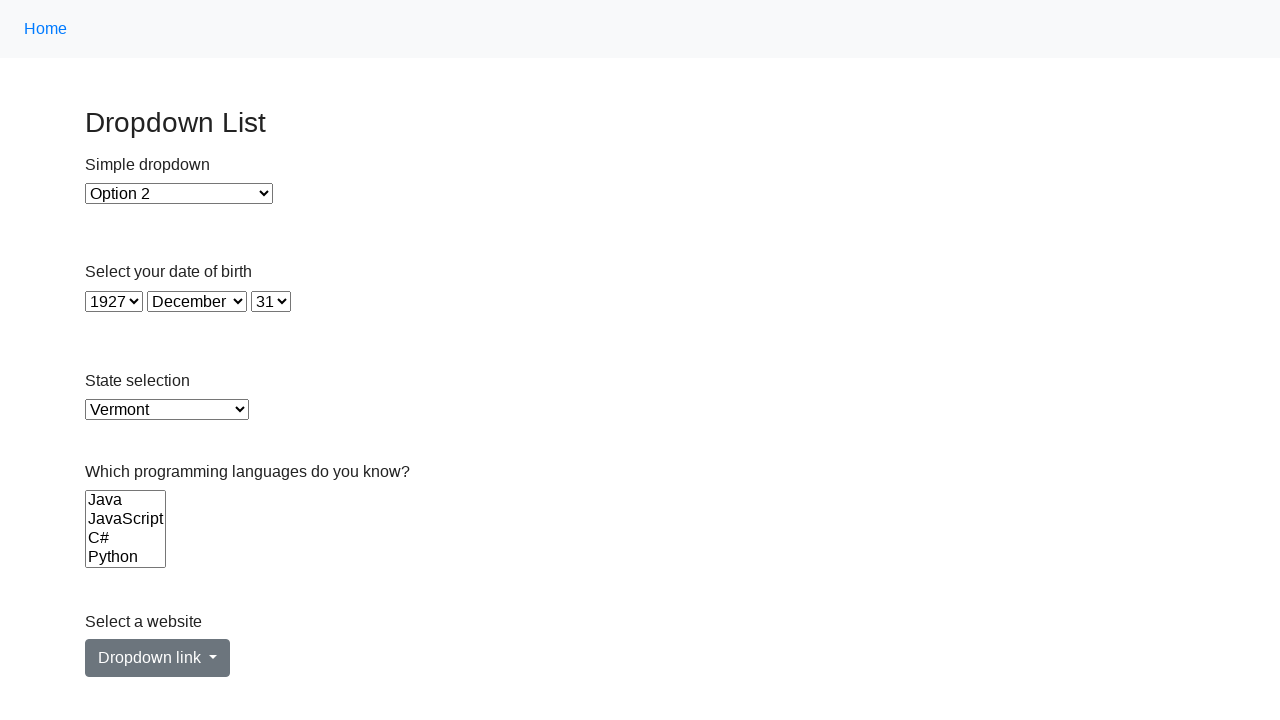

Selected option at index 47 with value 'VA' in single-select dropdown on select >> nth=4
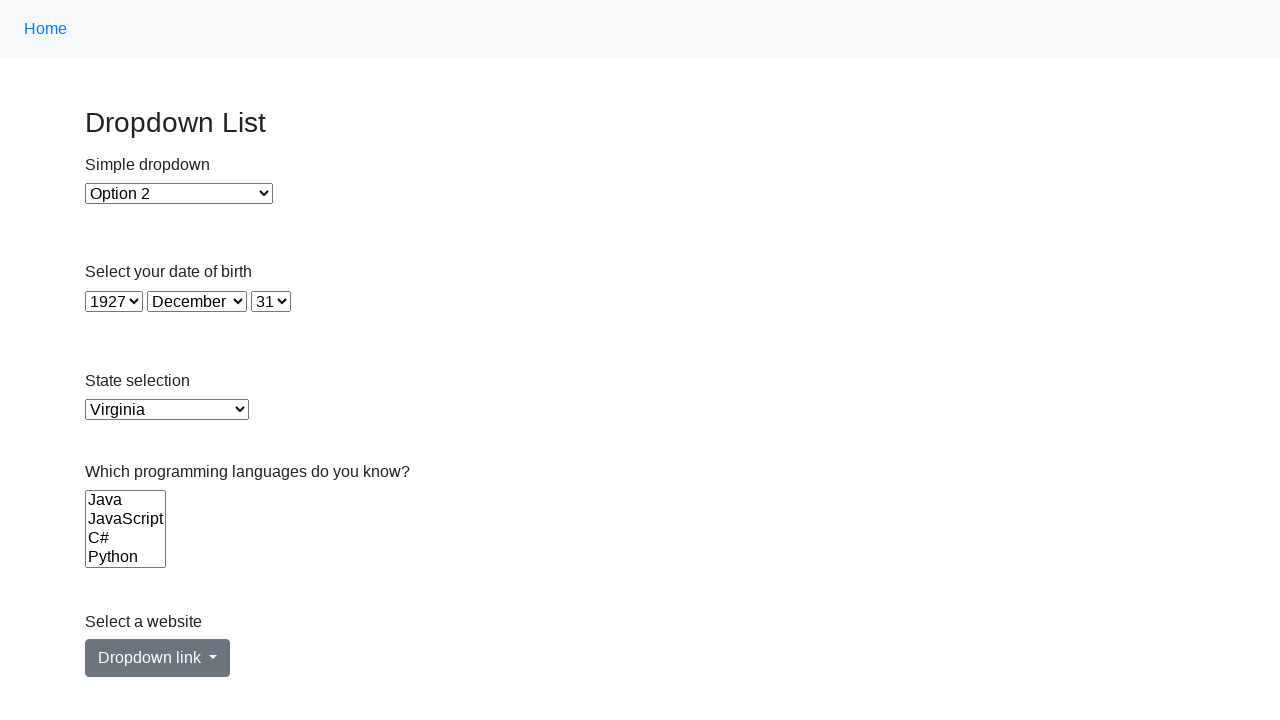

Retrieved option value: WA
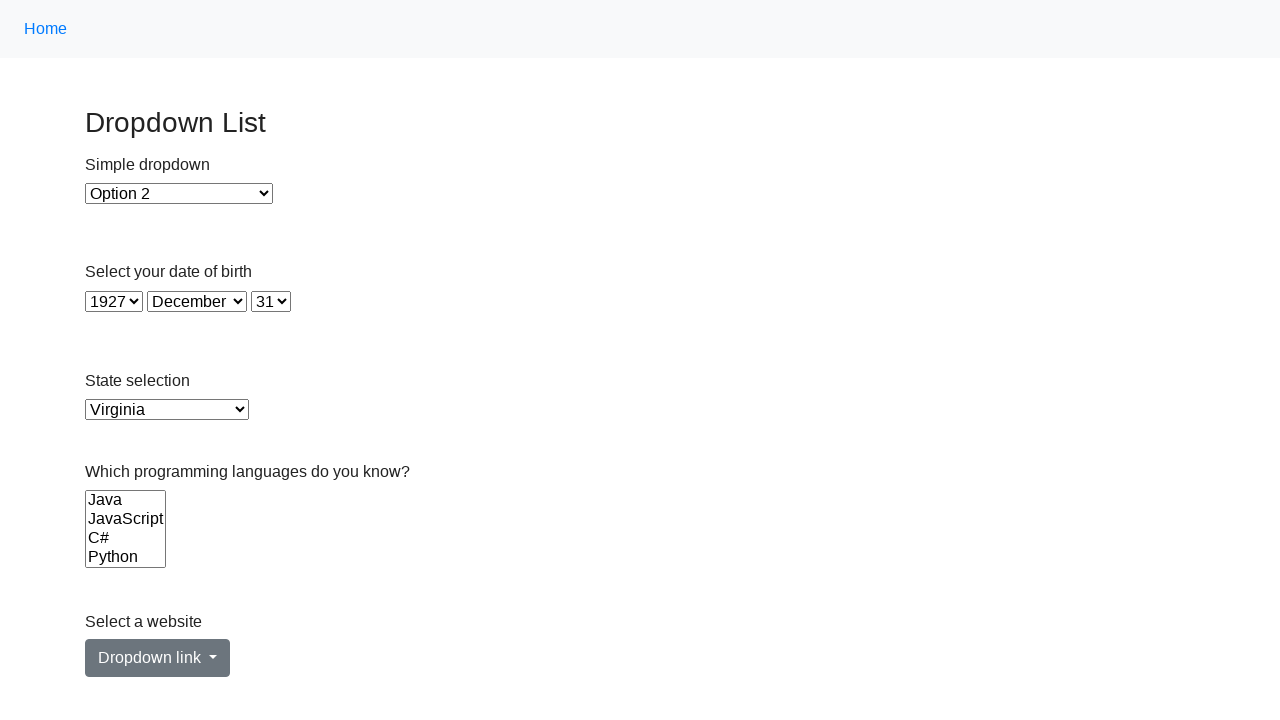

Selected option at index 48 with value 'WA' in single-select dropdown on select >> nth=4
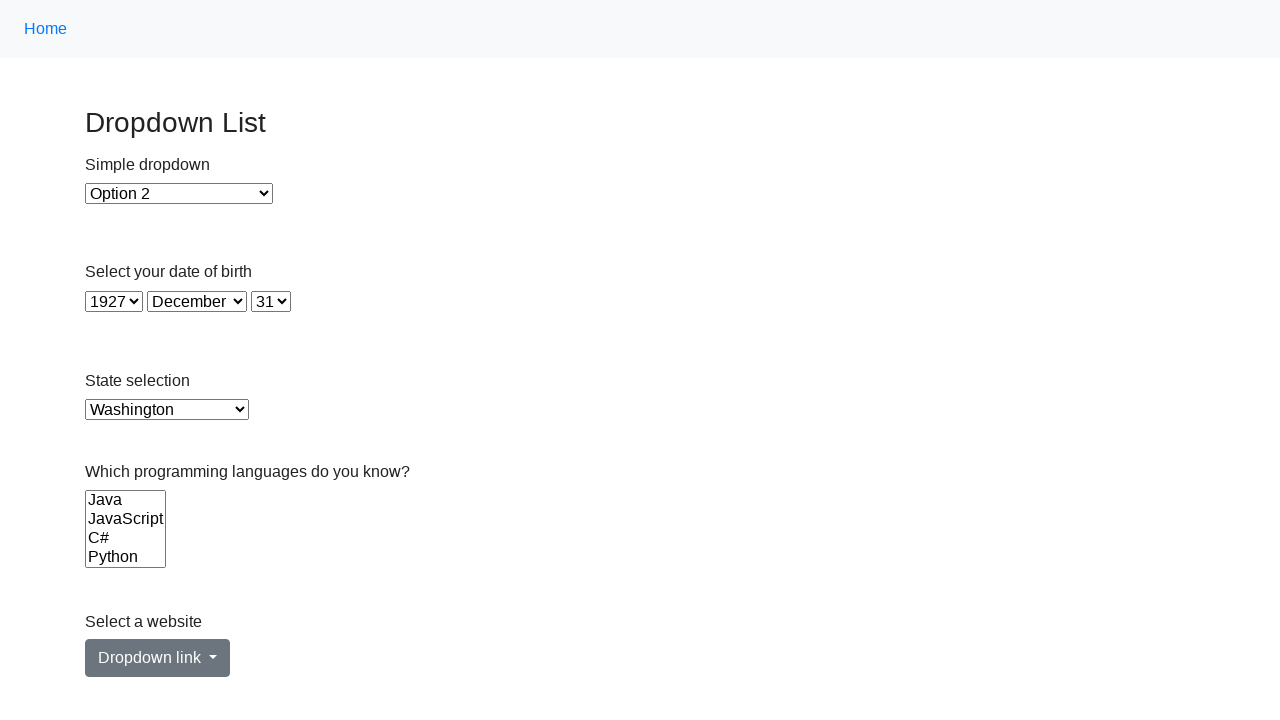

Retrieved option value: WV
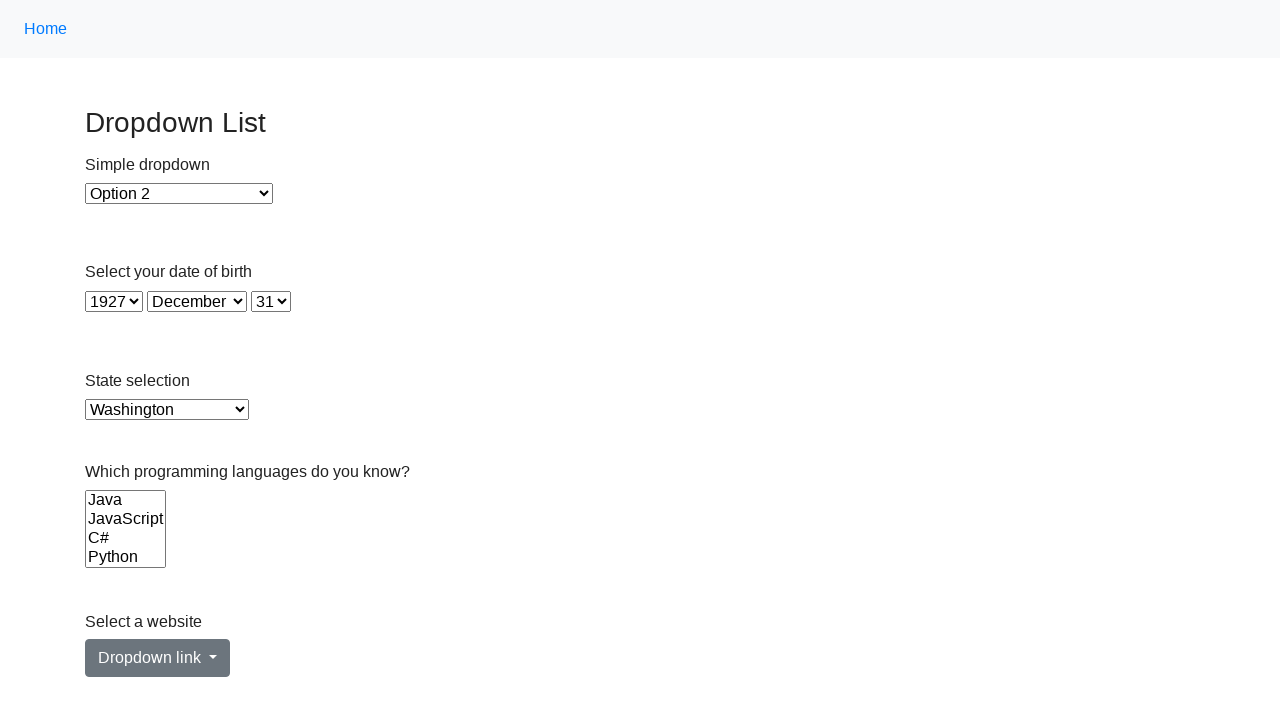

Selected option at index 49 with value 'WV' in single-select dropdown on select >> nth=4
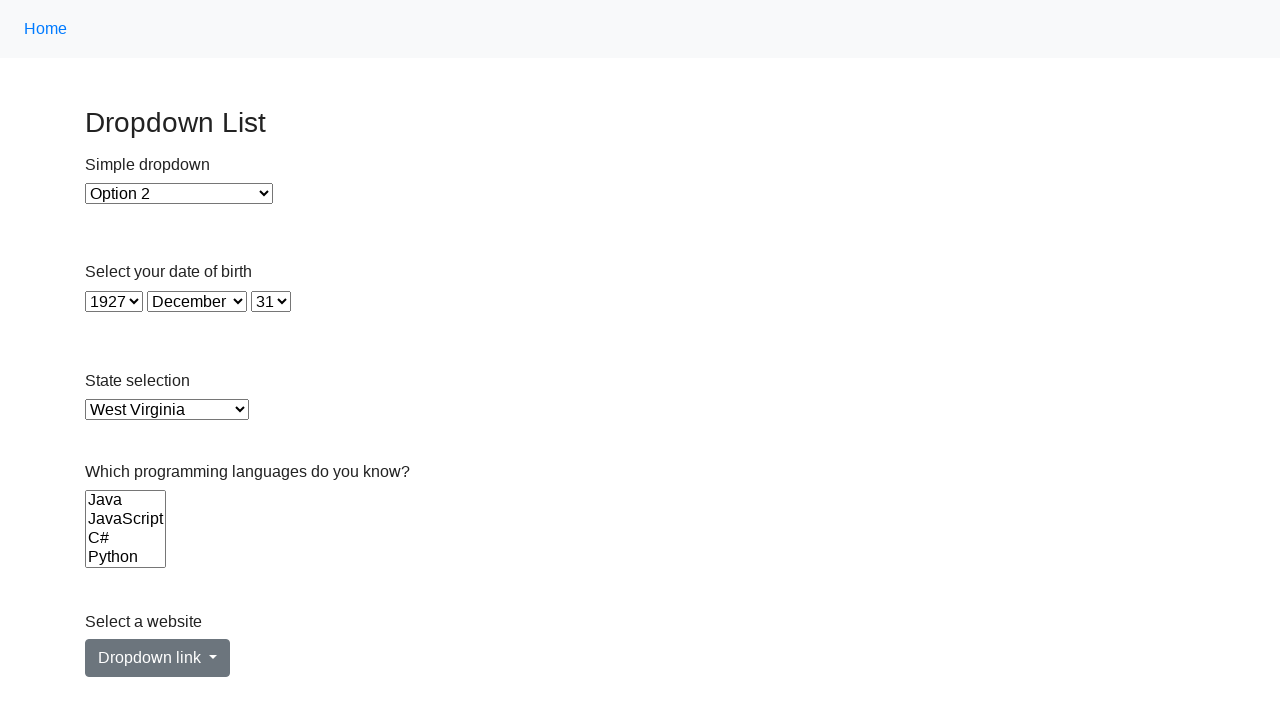

Retrieved option value: WI
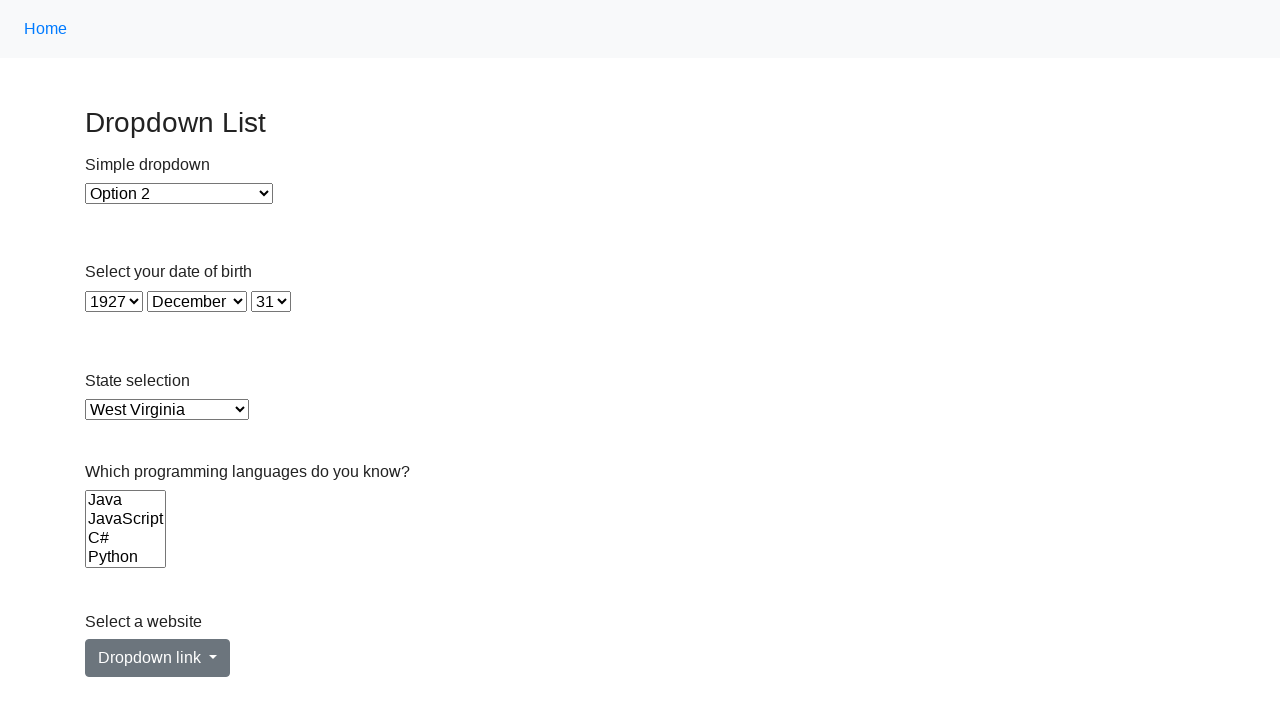

Selected option at index 50 with value 'WI' in single-select dropdown on select >> nth=4
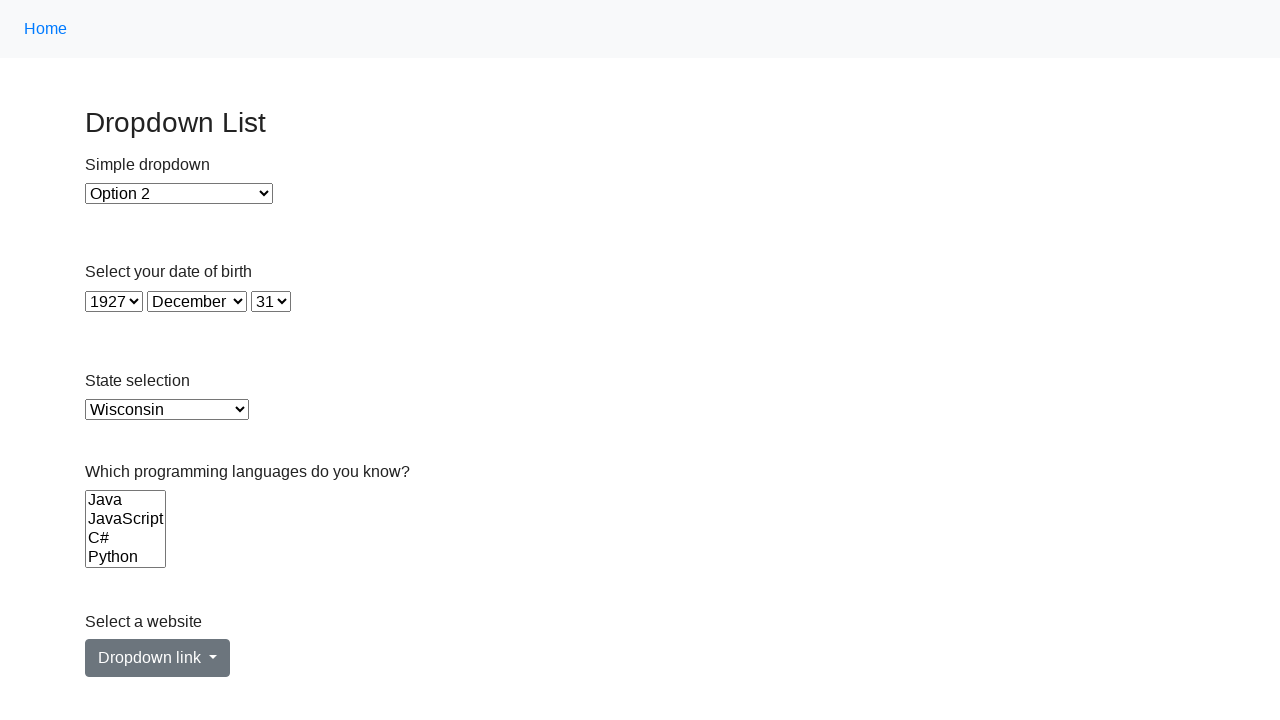

Retrieved option value: WY
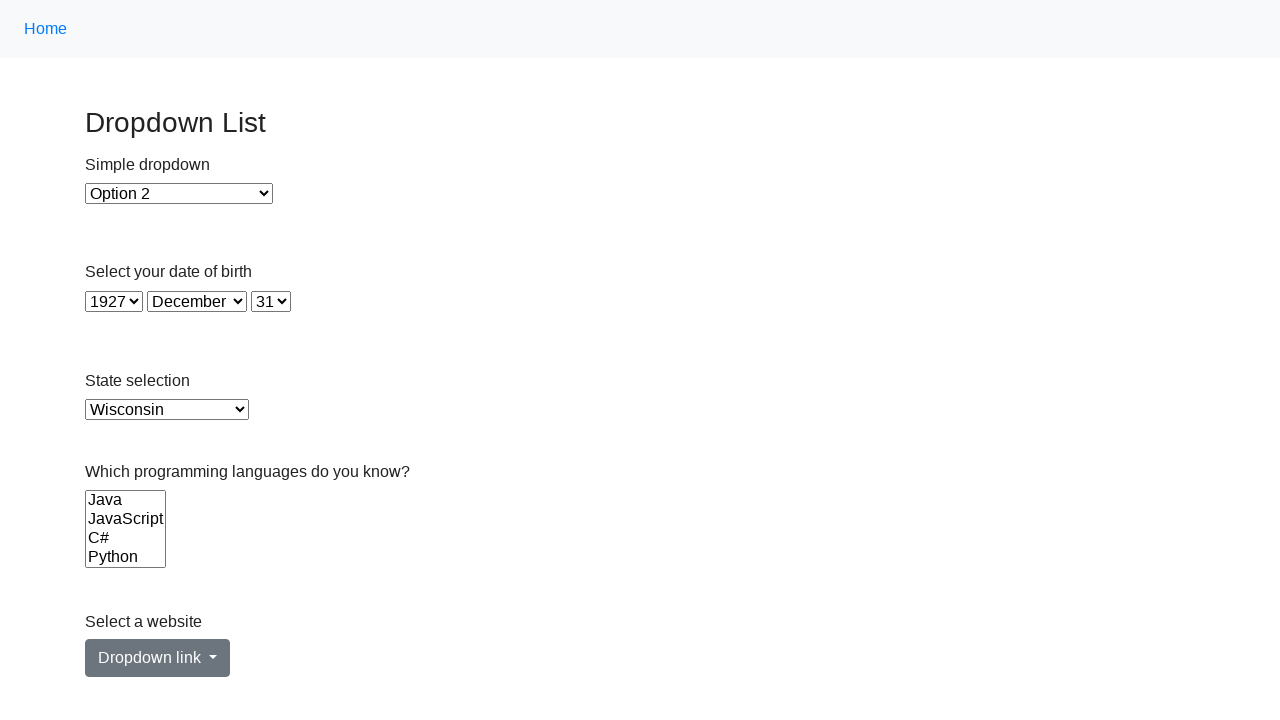

Selected option at index 51 with value 'WY' in single-select dropdown on select >> nth=4
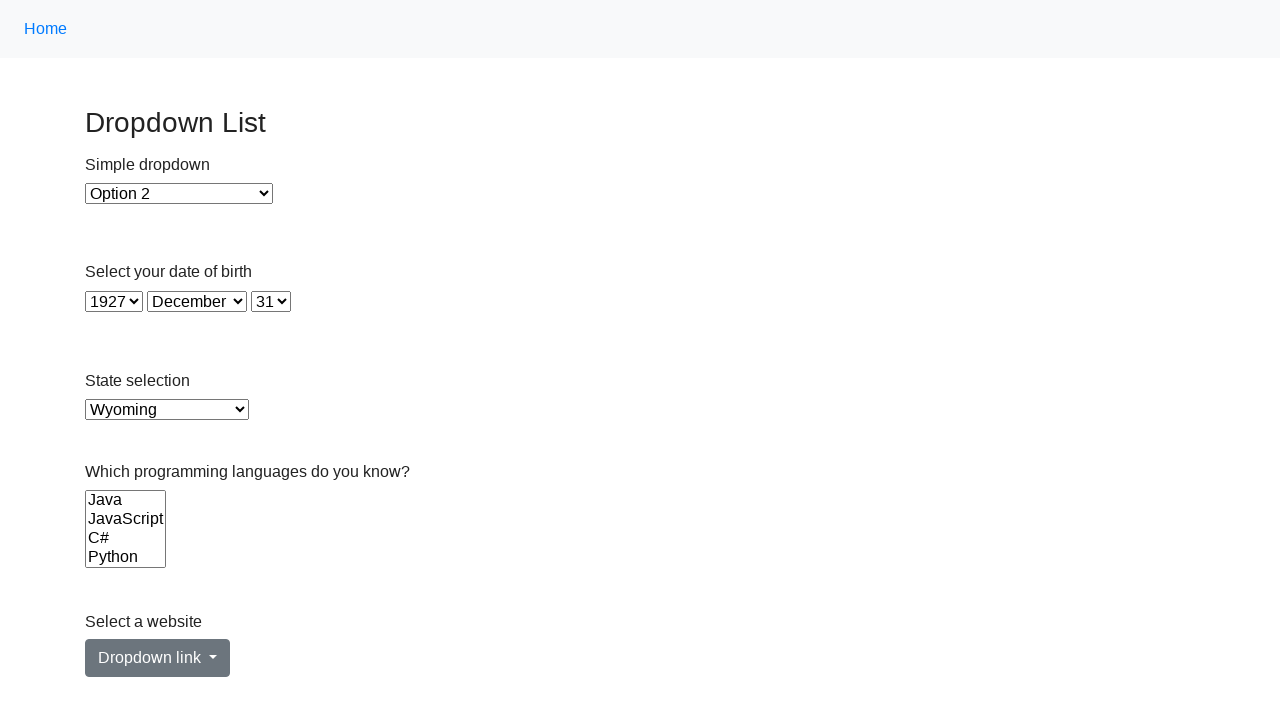

Retrieved all options from a select element
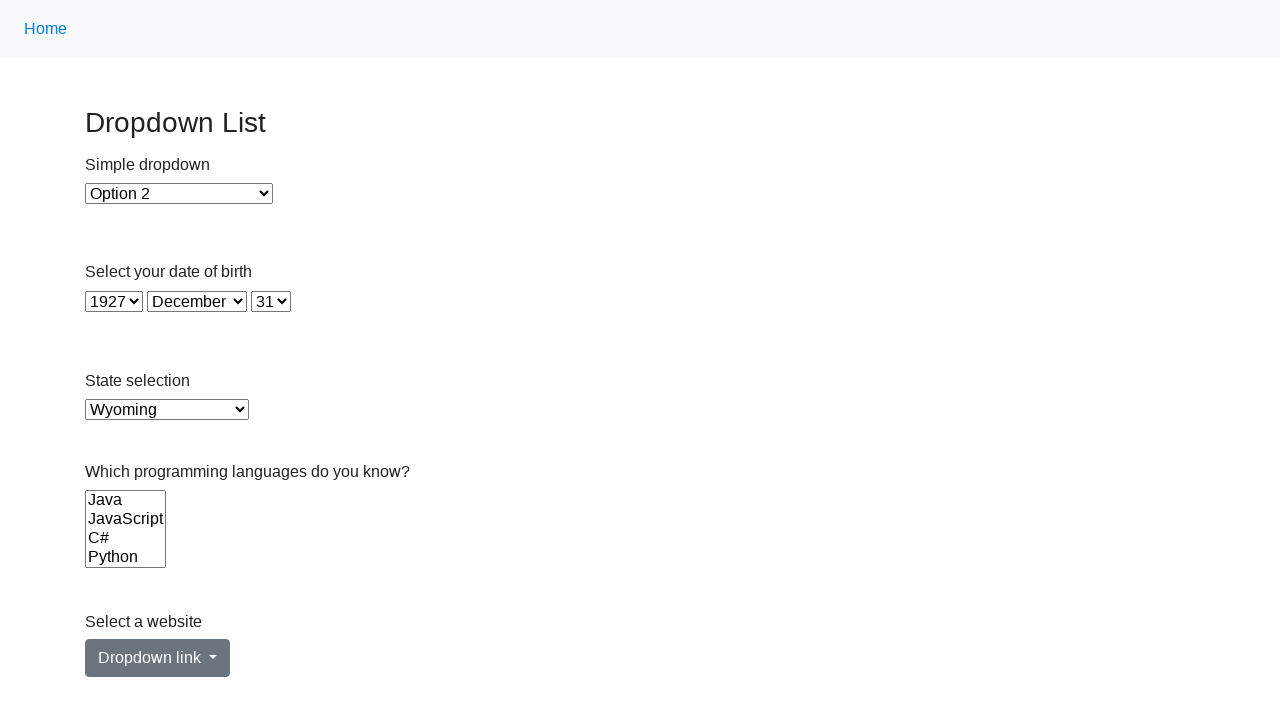

Checked if select element is multi-select: True
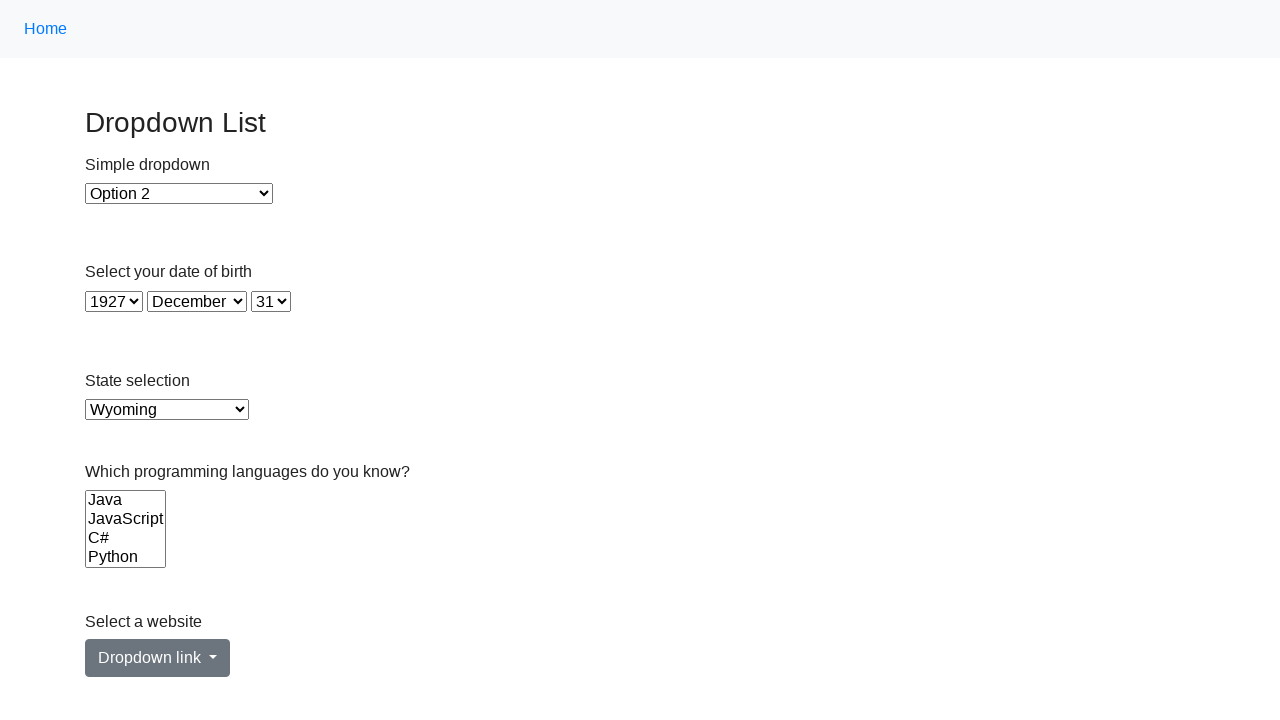

Retrieved option value: java
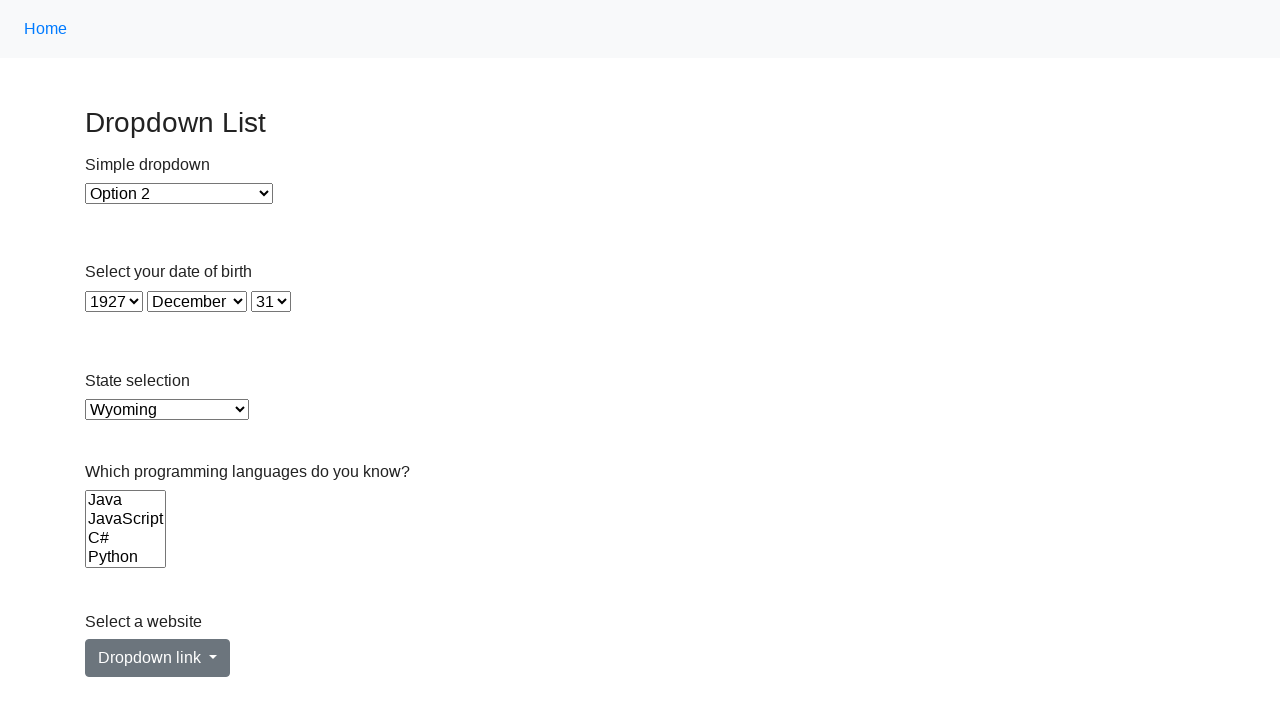

Ctrl+clicked option with value 'java' in multi-select dropdown at (126, 500) on select >> nth=5 >> option >> nth=0
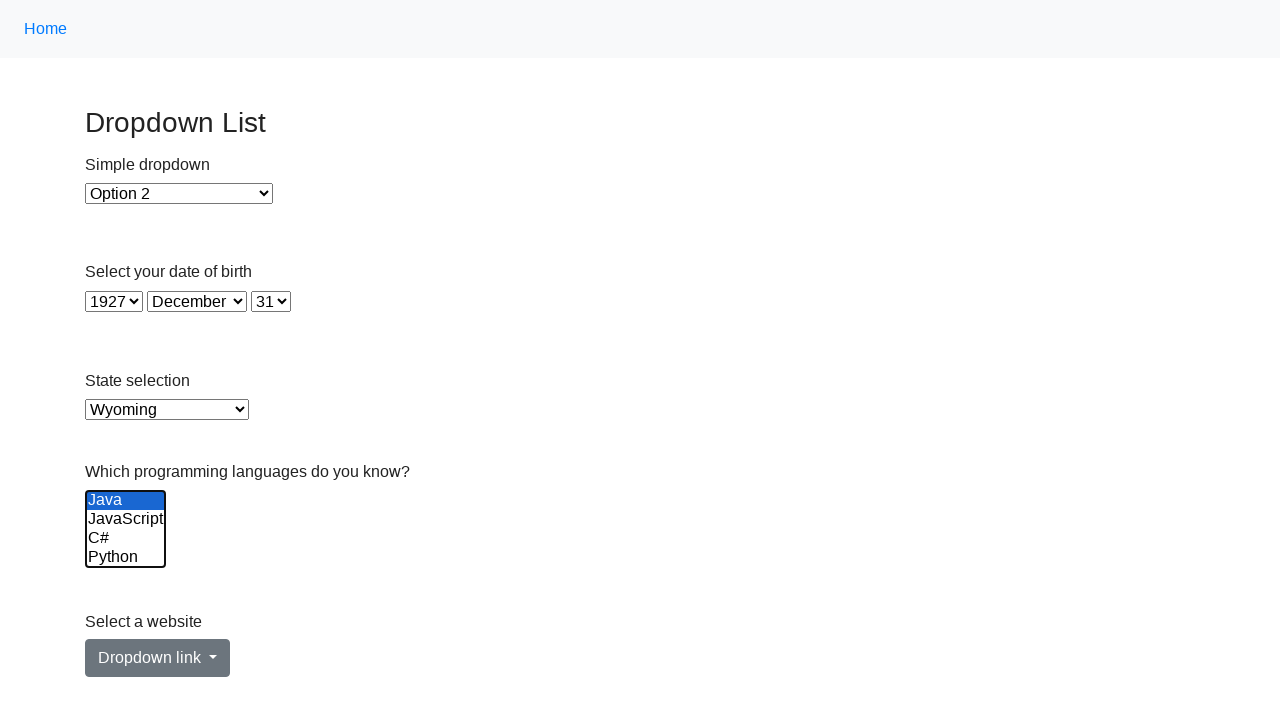

Retrieved option value: js
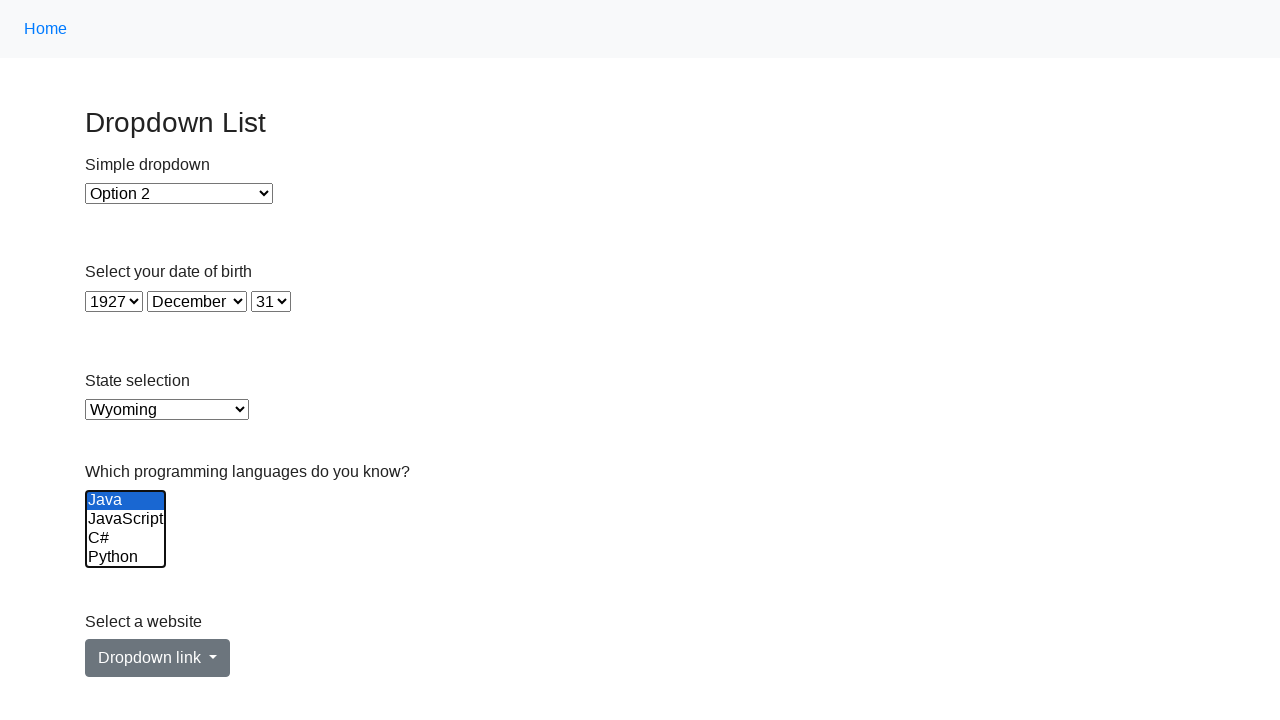

Ctrl+clicked option with value 'js' in multi-select dropdown at (126, 519) on select >> nth=5 >> option >> nth=1
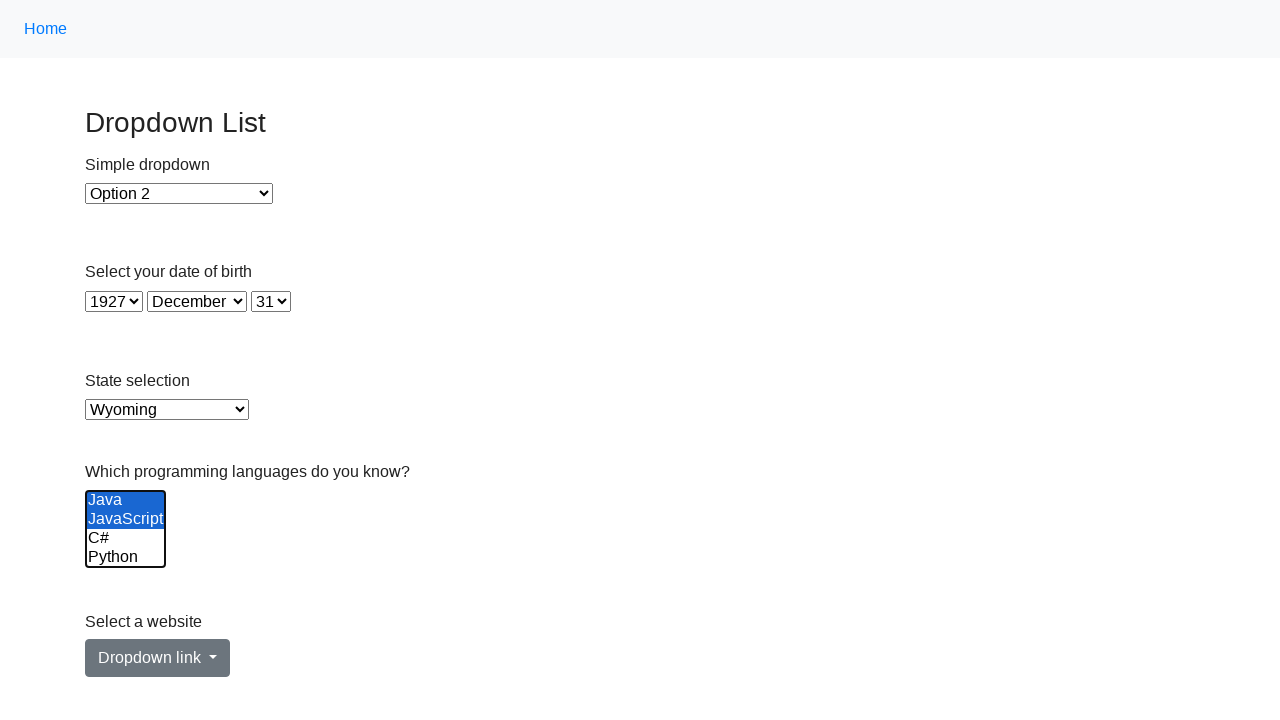

Retrieved option value: c#
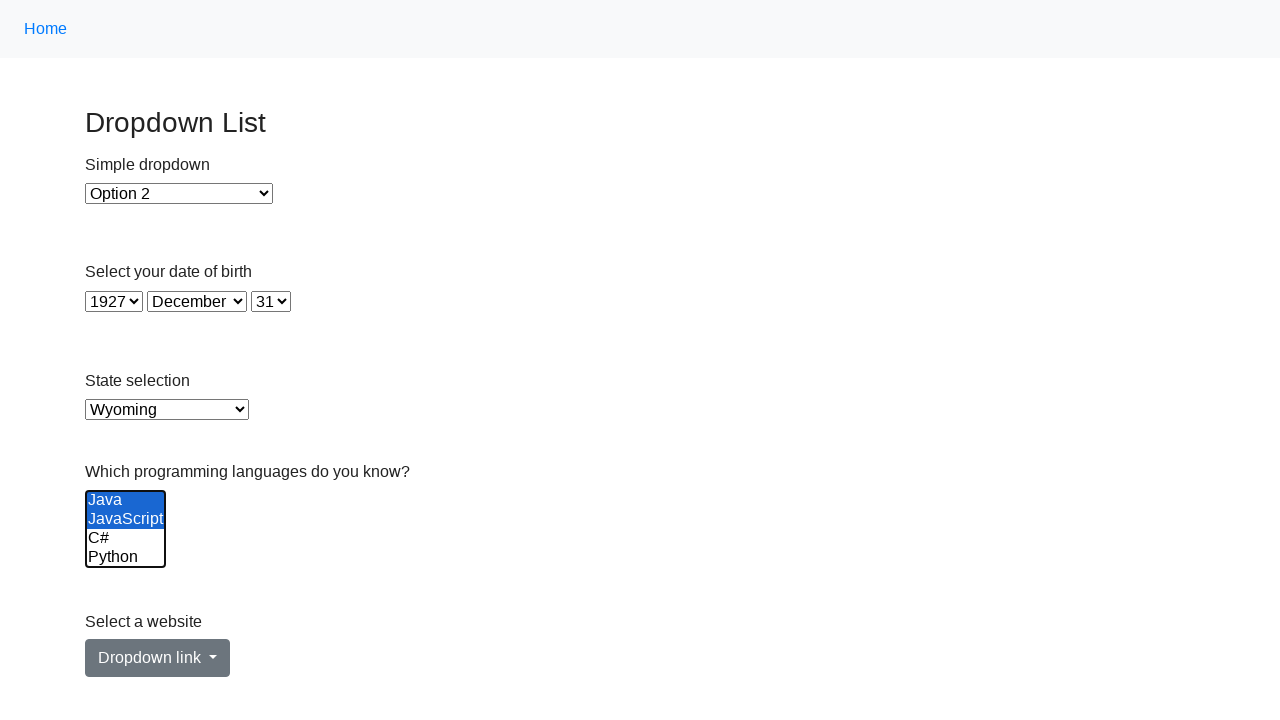

Ctrl+clicked option with value 'c#' in multi-select dropdown at (126, 538) on select >> nth=5 >> option >> nth=2
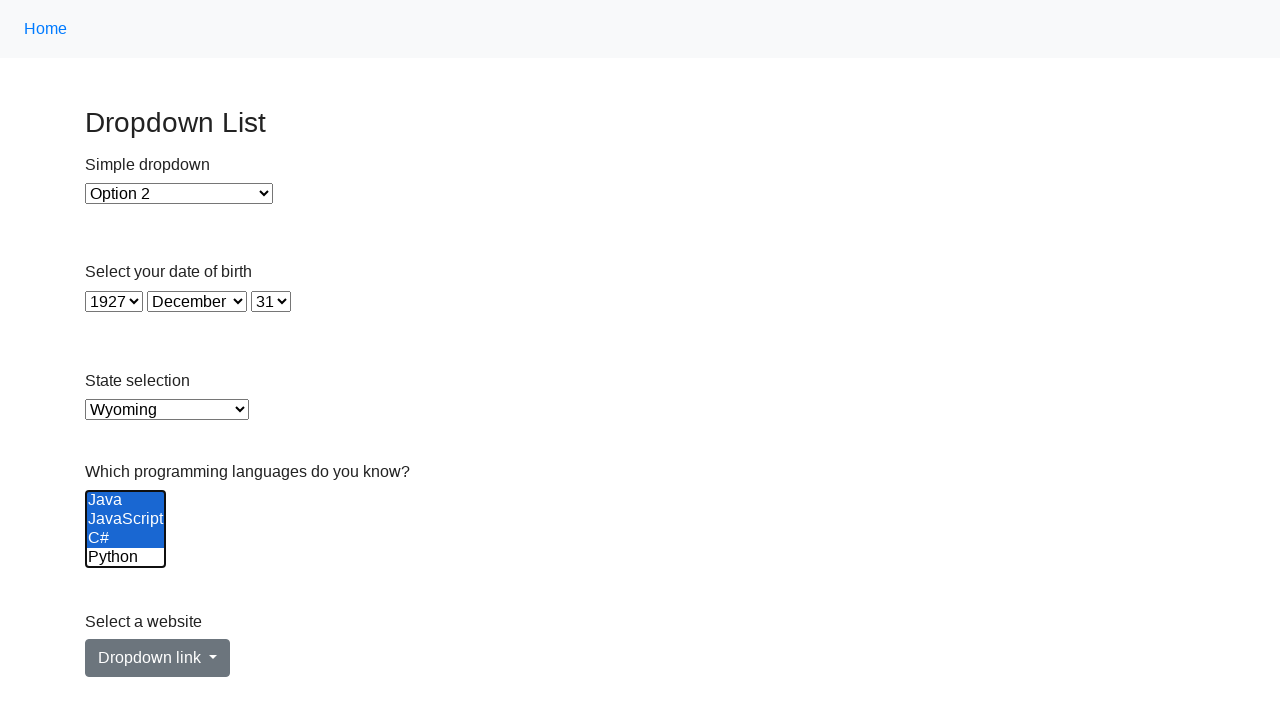

Retrieved option value: python
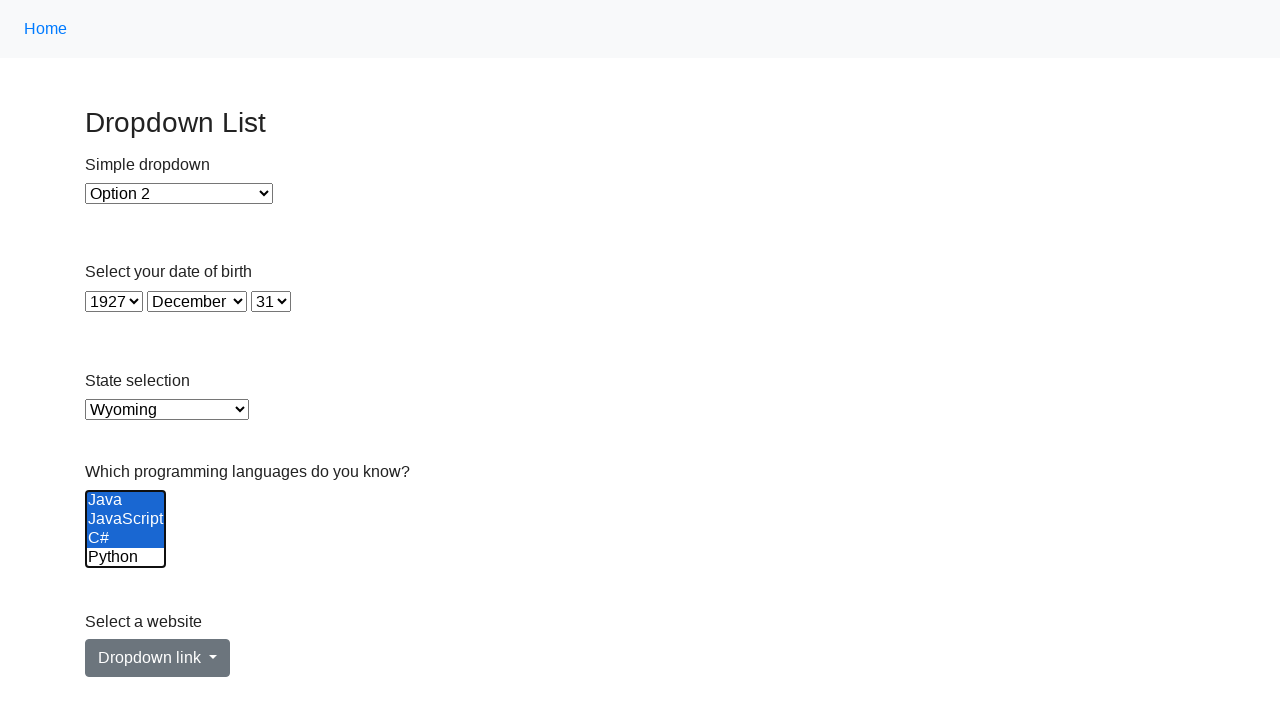

Ctrl+clicked option with value 'python' in multi-select dropdown at (126, 558) on select >> nth=5 >> option >> nth=3
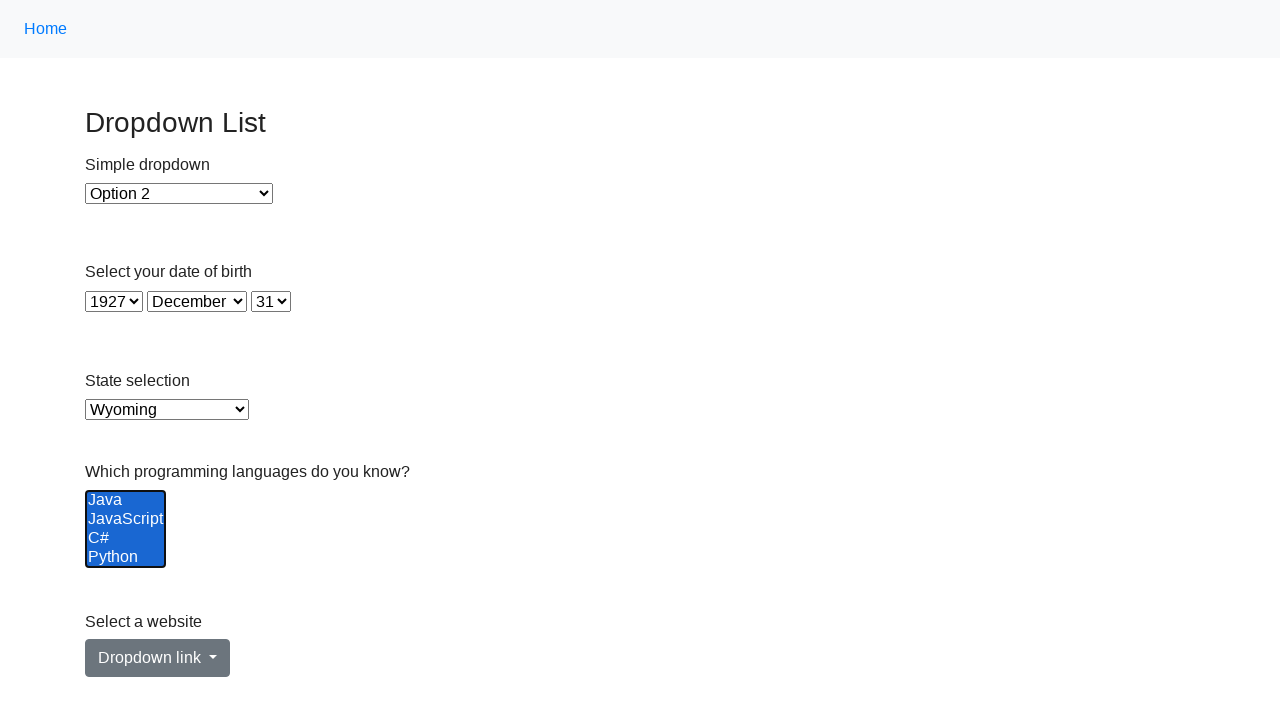

Retrieved option value: ruby
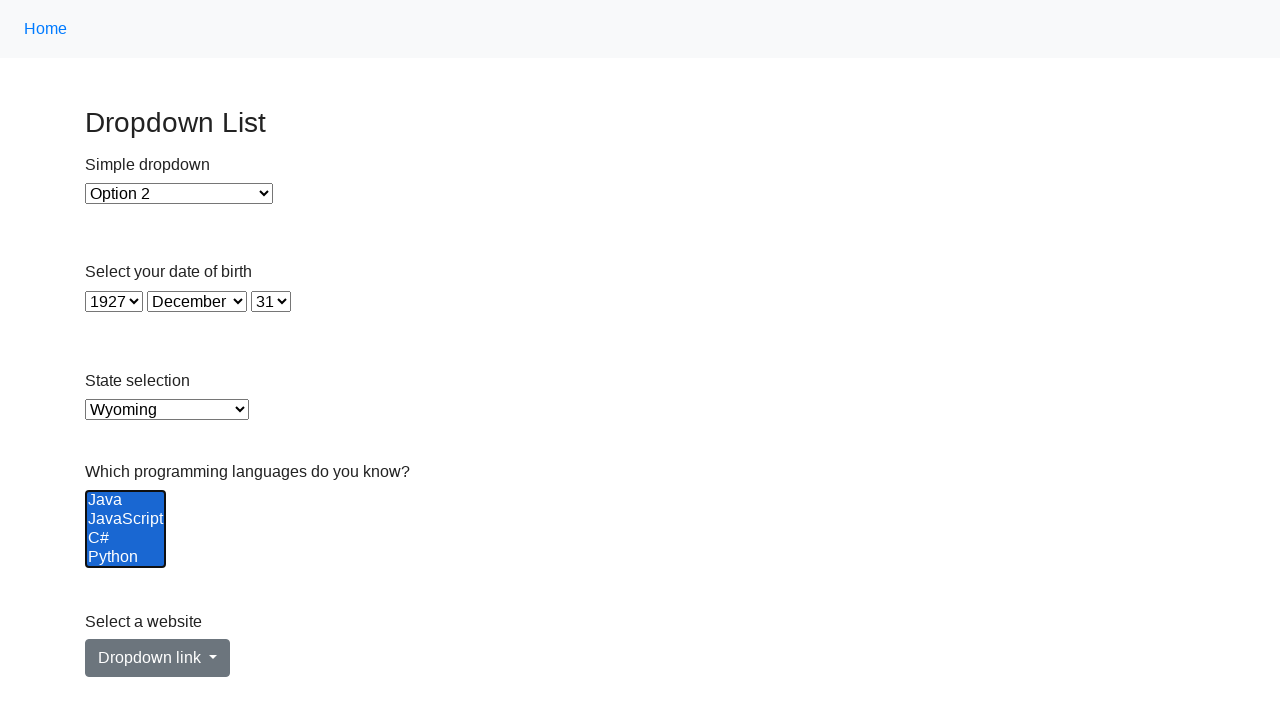

Ctrl+clicked option with value 'ruby' in multi-select dropdown at (126, 539) on select >> nth=5 >> option >> nth=4
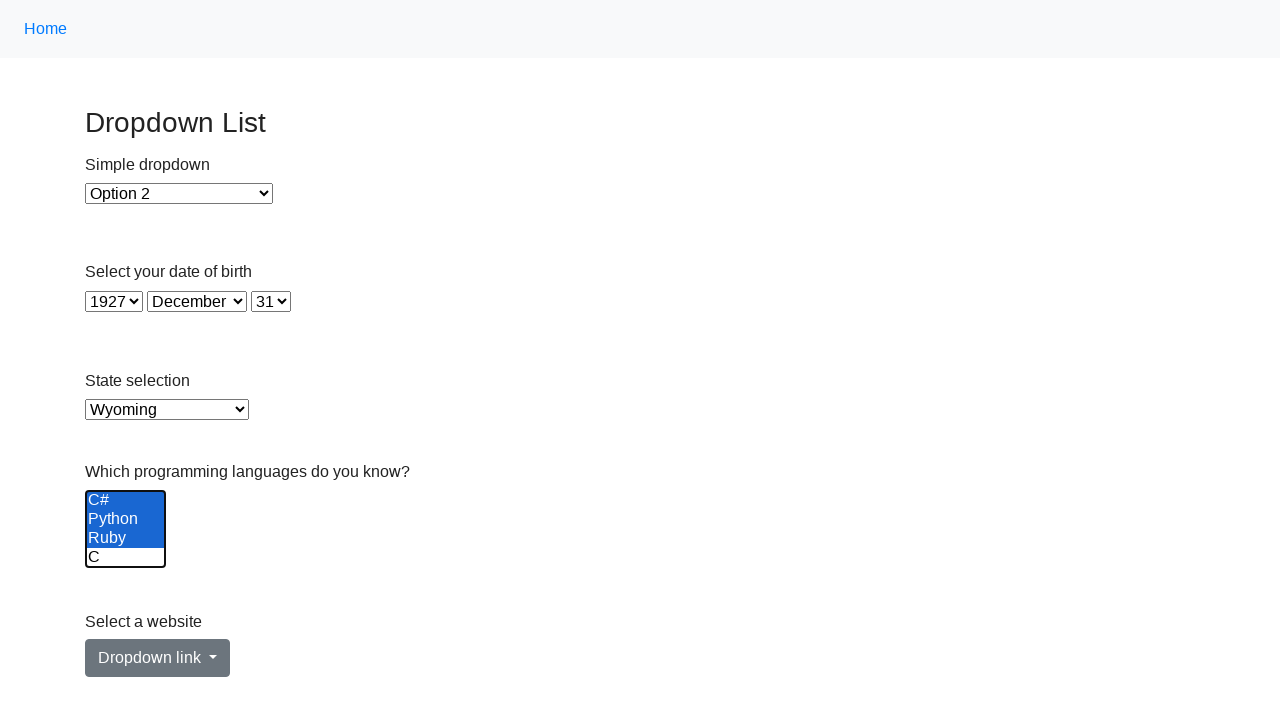

Retrieved option value: c
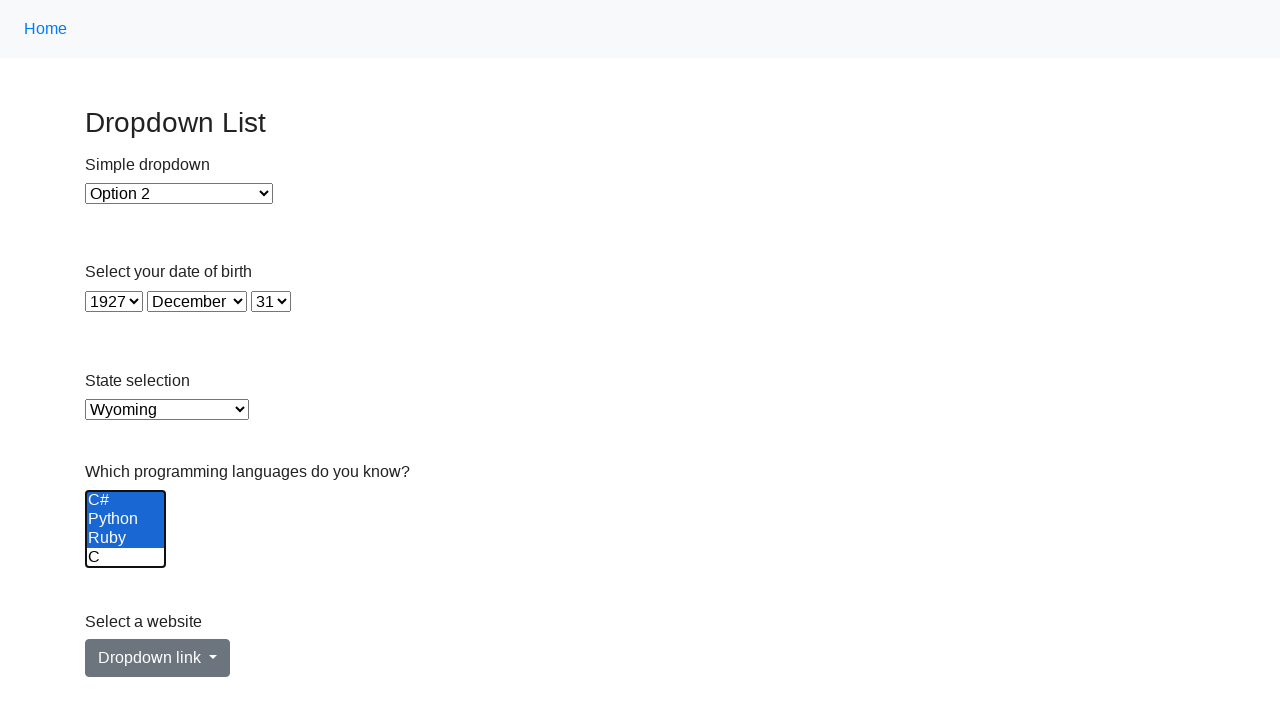

Ctrl+clicked option with value 'c' in multi-select dropdown at (126, 558) on select >> nth=5 >> option >> nth=5
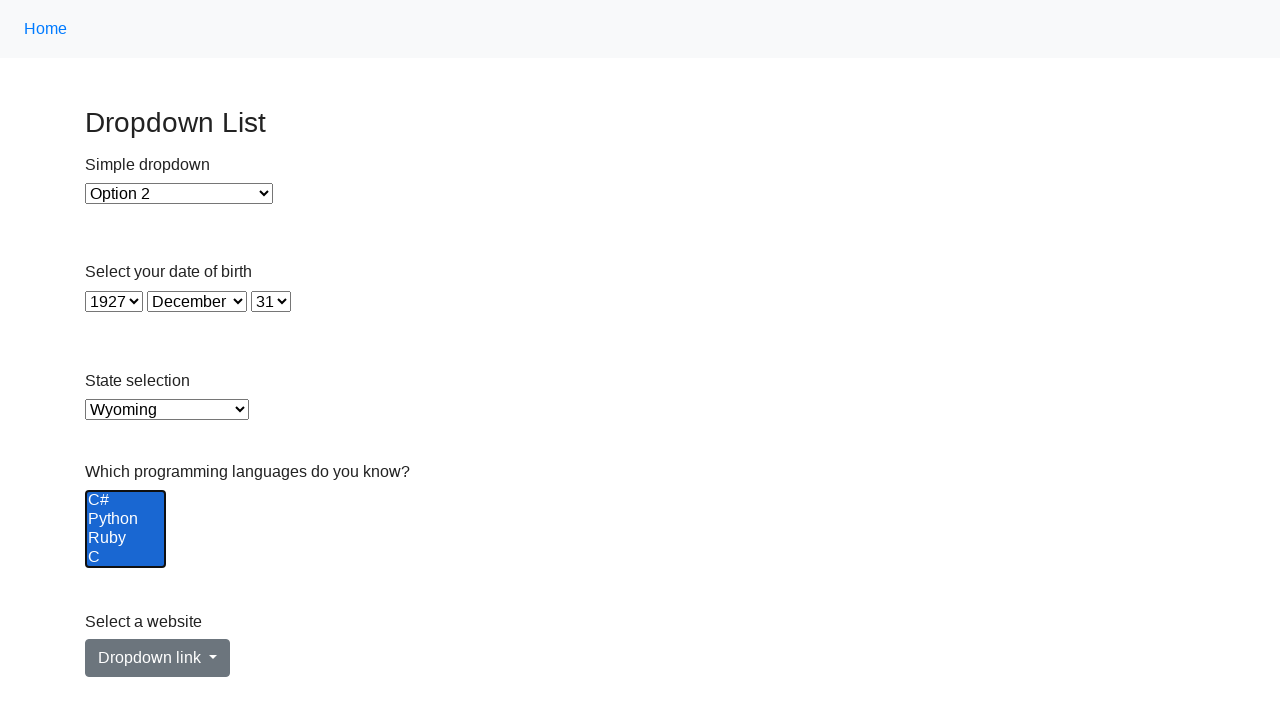

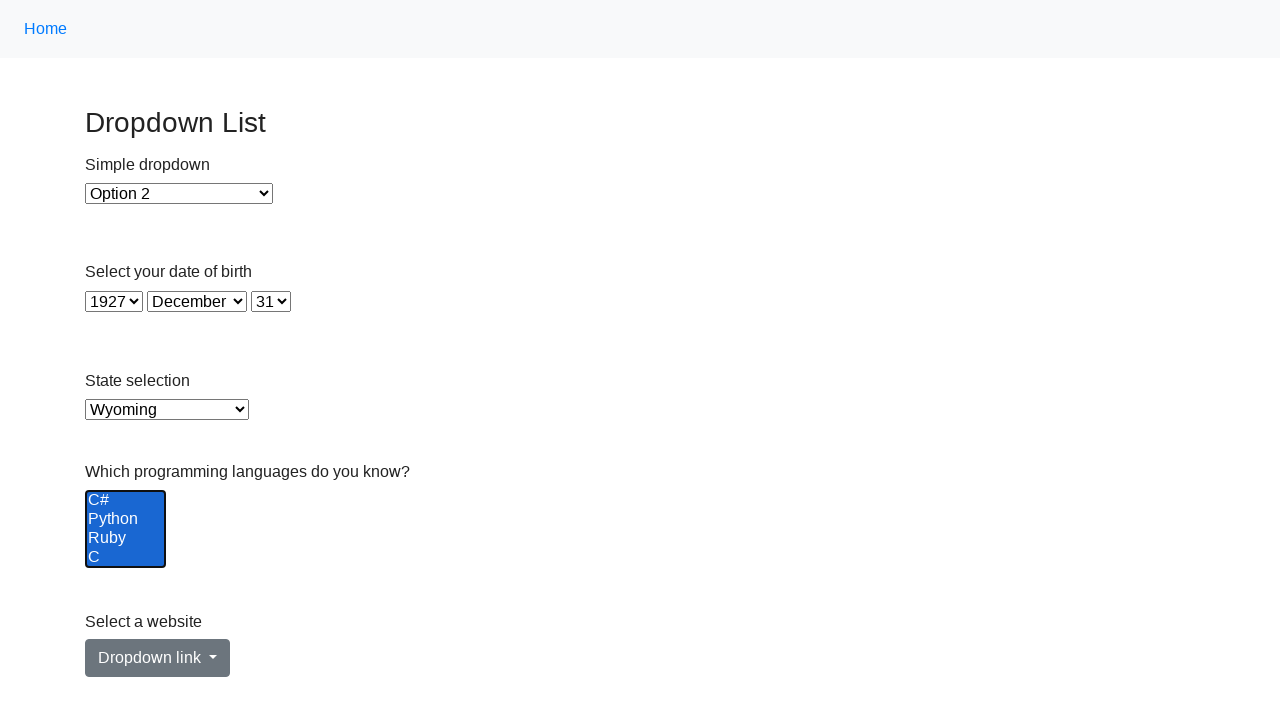